Automates the Human Benchmark typing test by extracting the displayed text from the page and automatically typing it into the input field to complete the test.

Starting URL: https://humanbenchmark.com/tests/typing

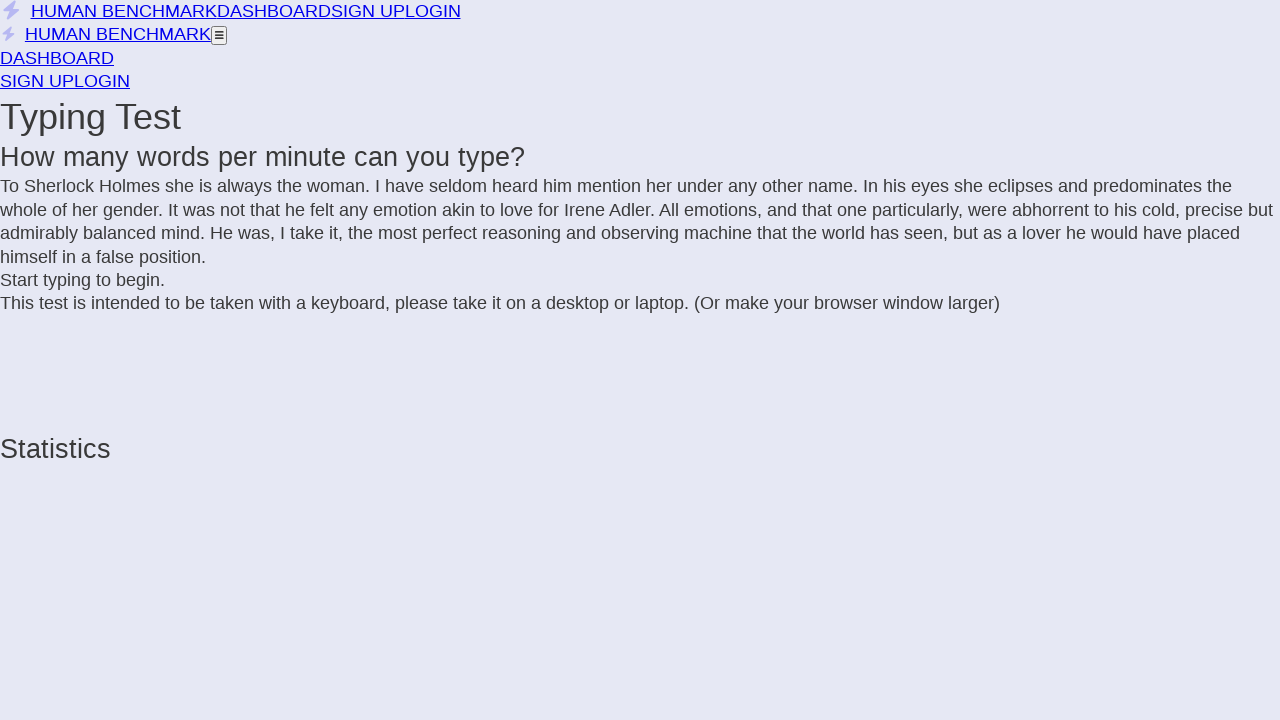

Waited for typing test to be ready - current letter span loaded
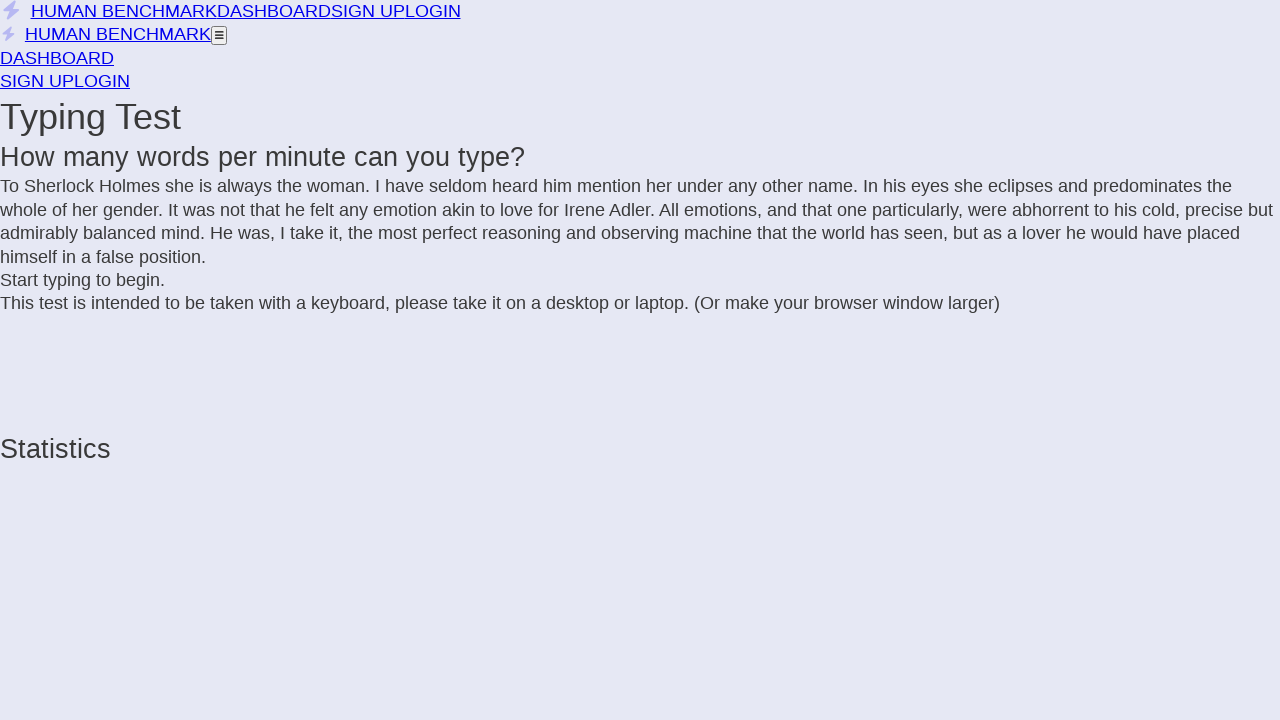

Extracted the first letter from current span
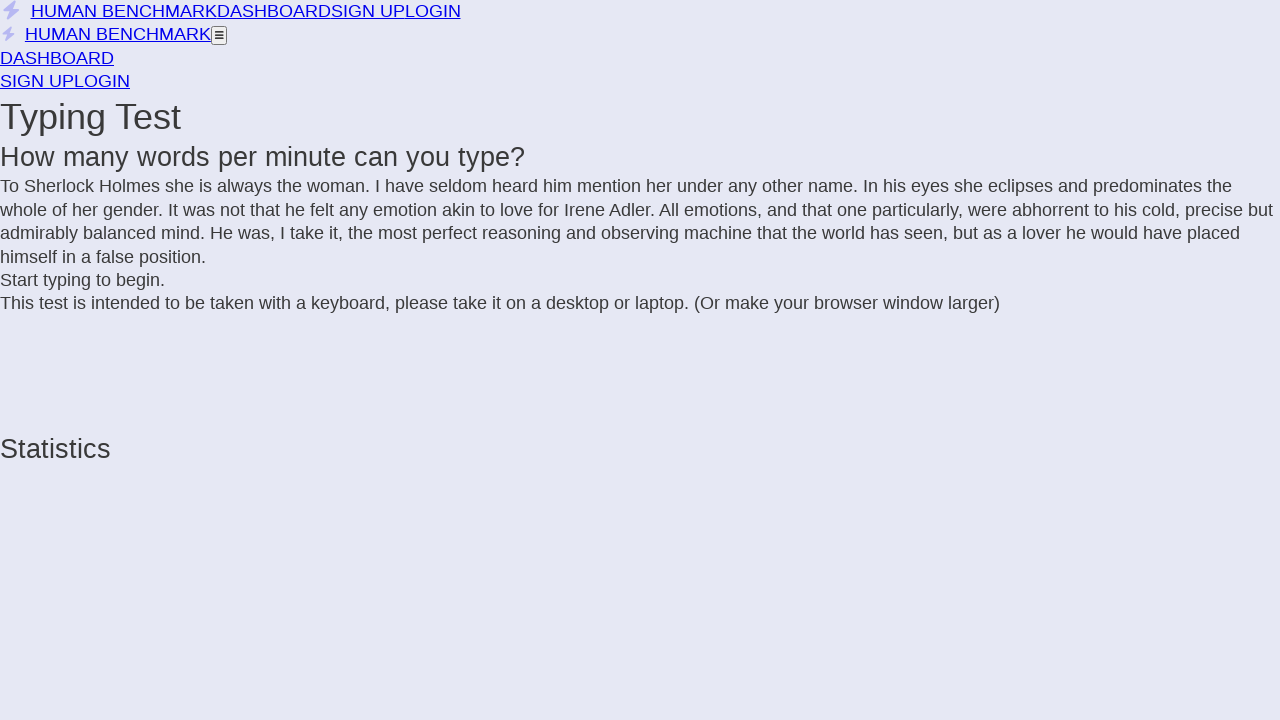

Retrieved all incomplete letter spans
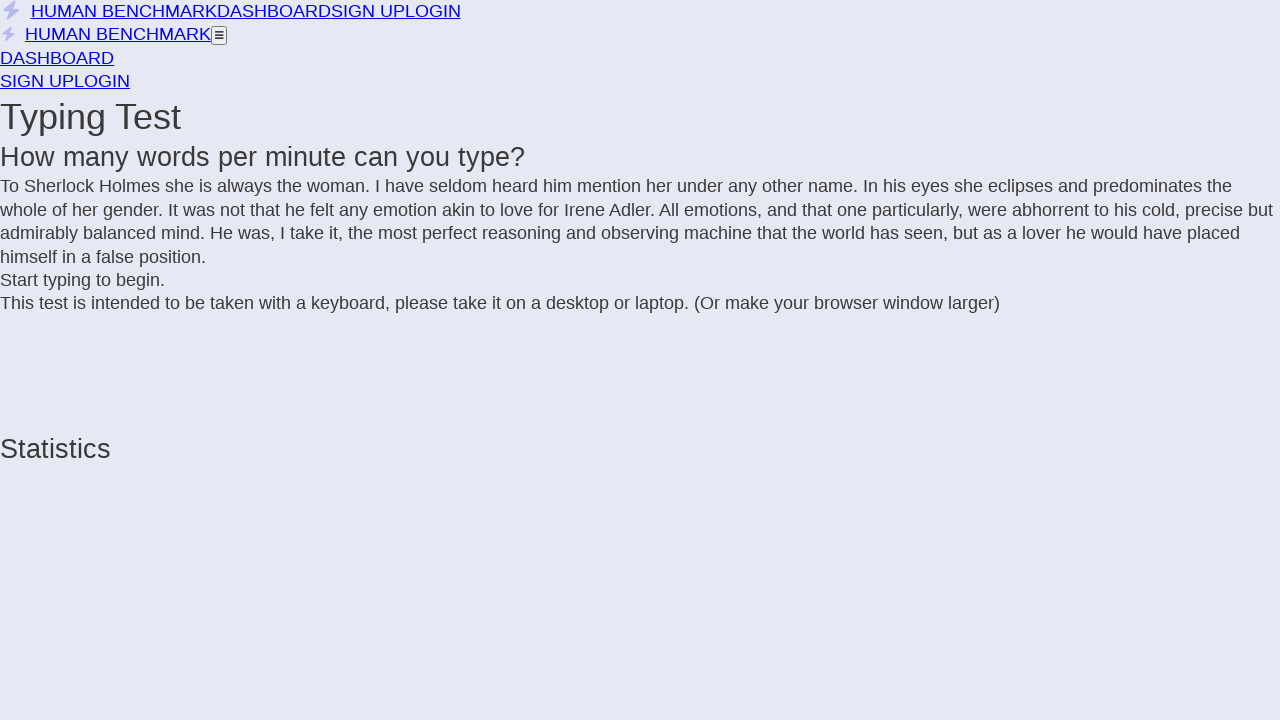

Added letter to text sequence
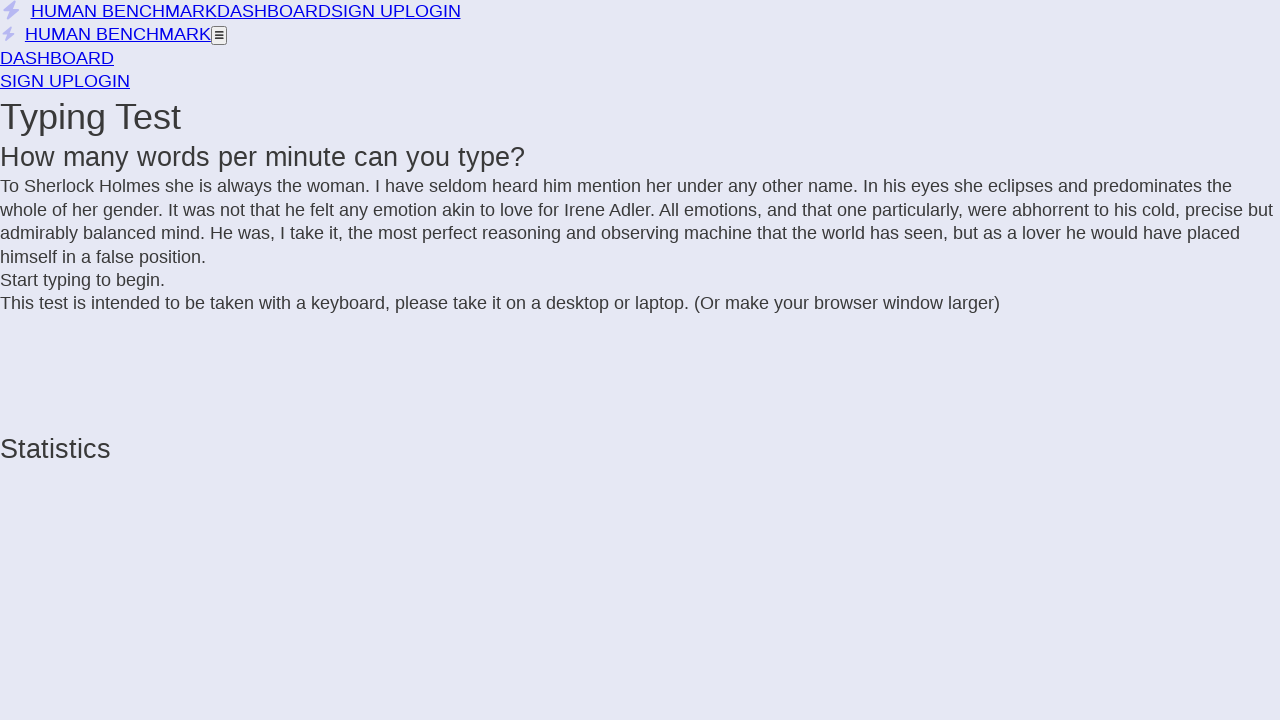

Added letter to text sequence
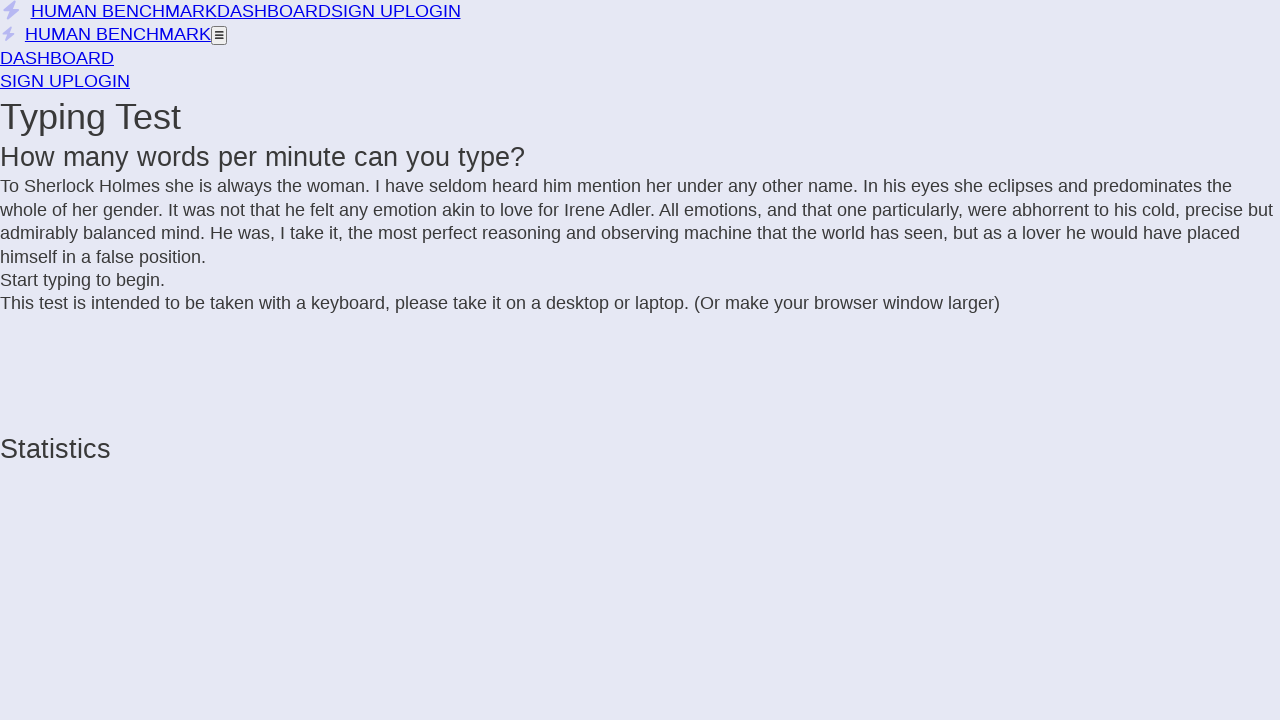

Added letter to text sequence
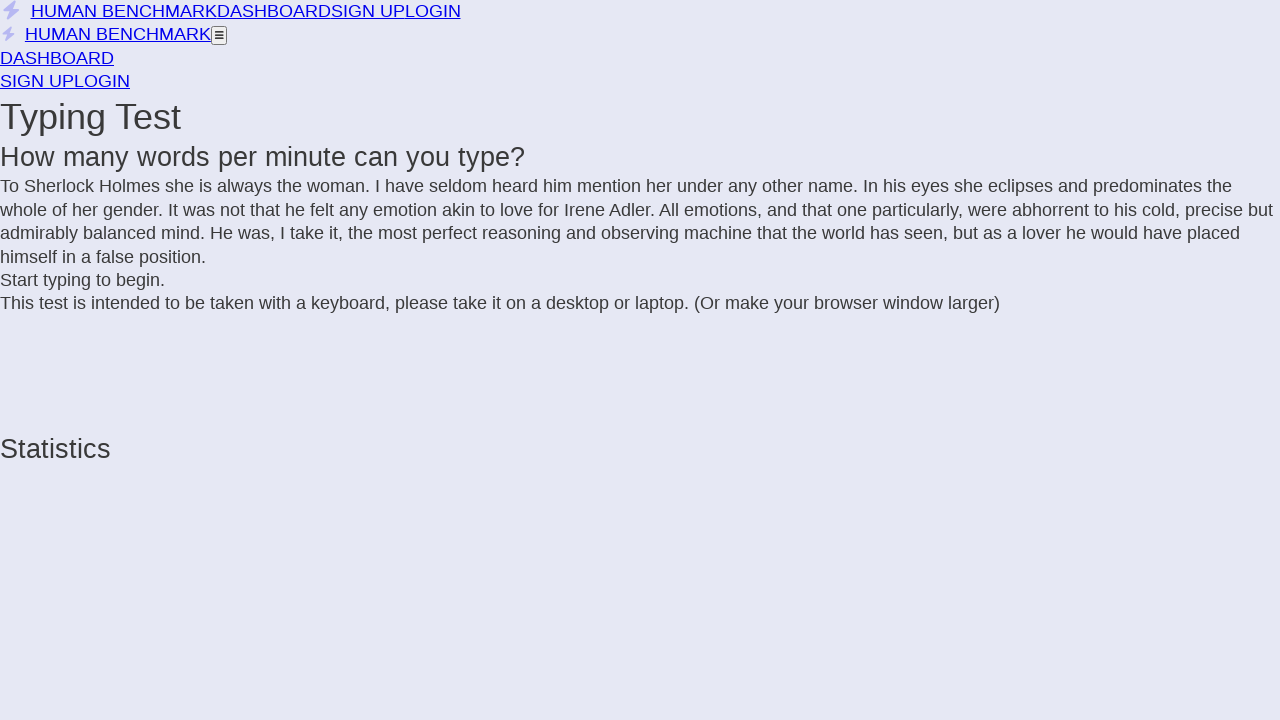

Added letter to text sequence
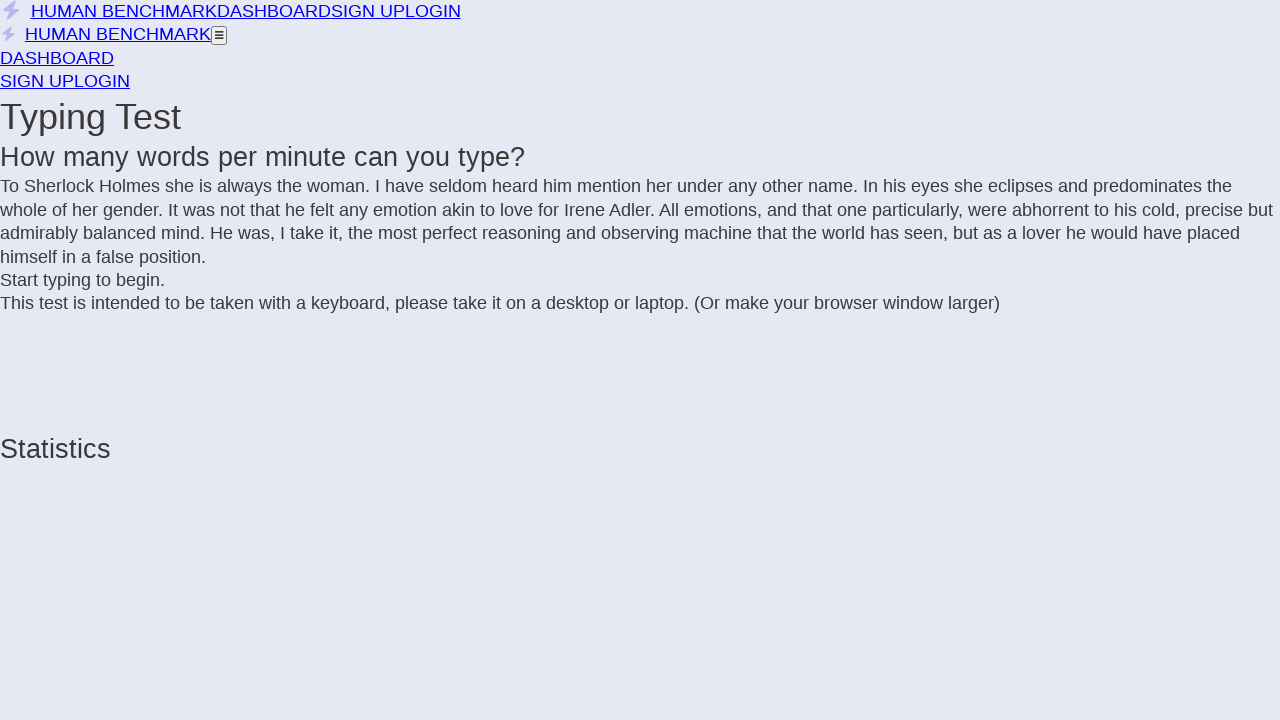

Added letter to text sequence
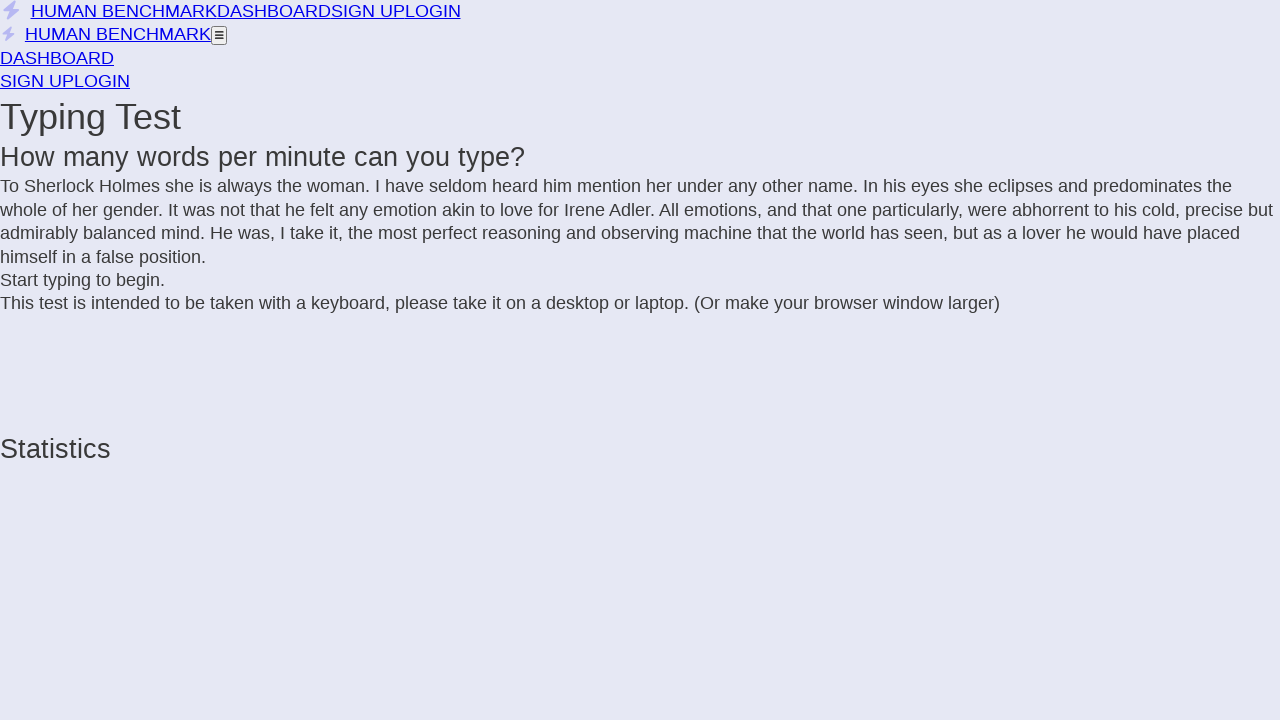

Added letter to text sequence
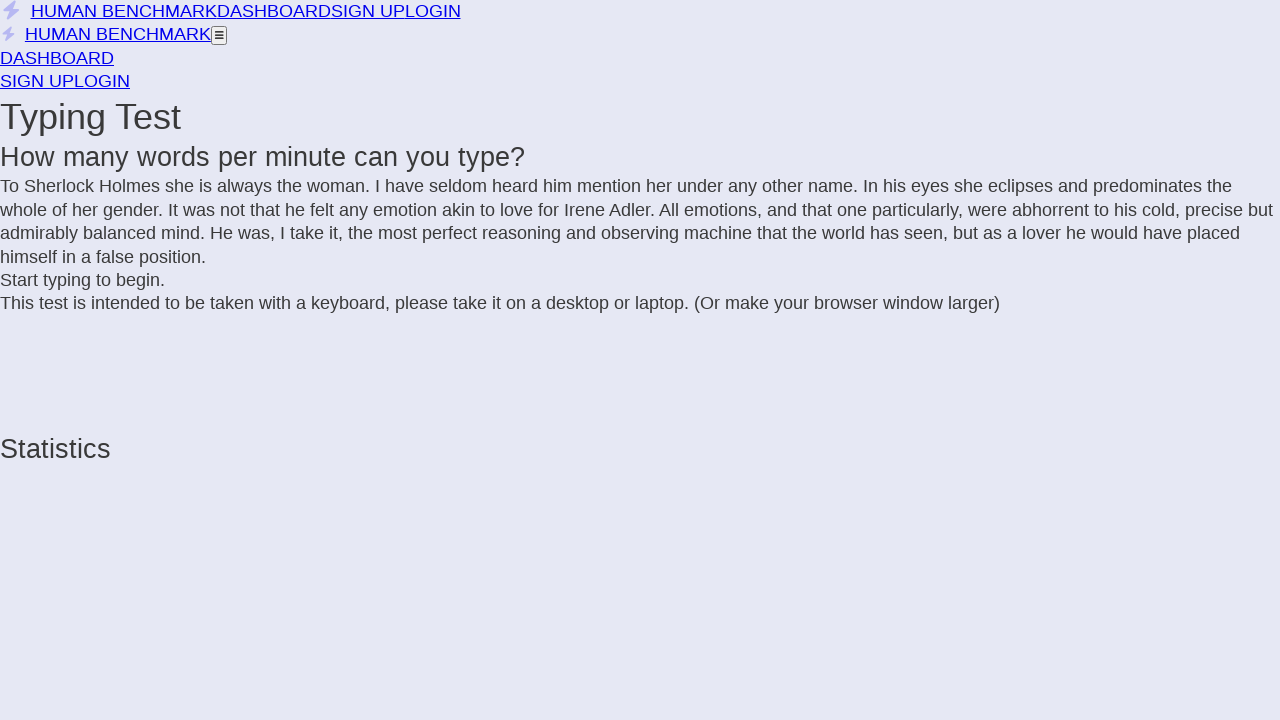

Added letter to text sequence
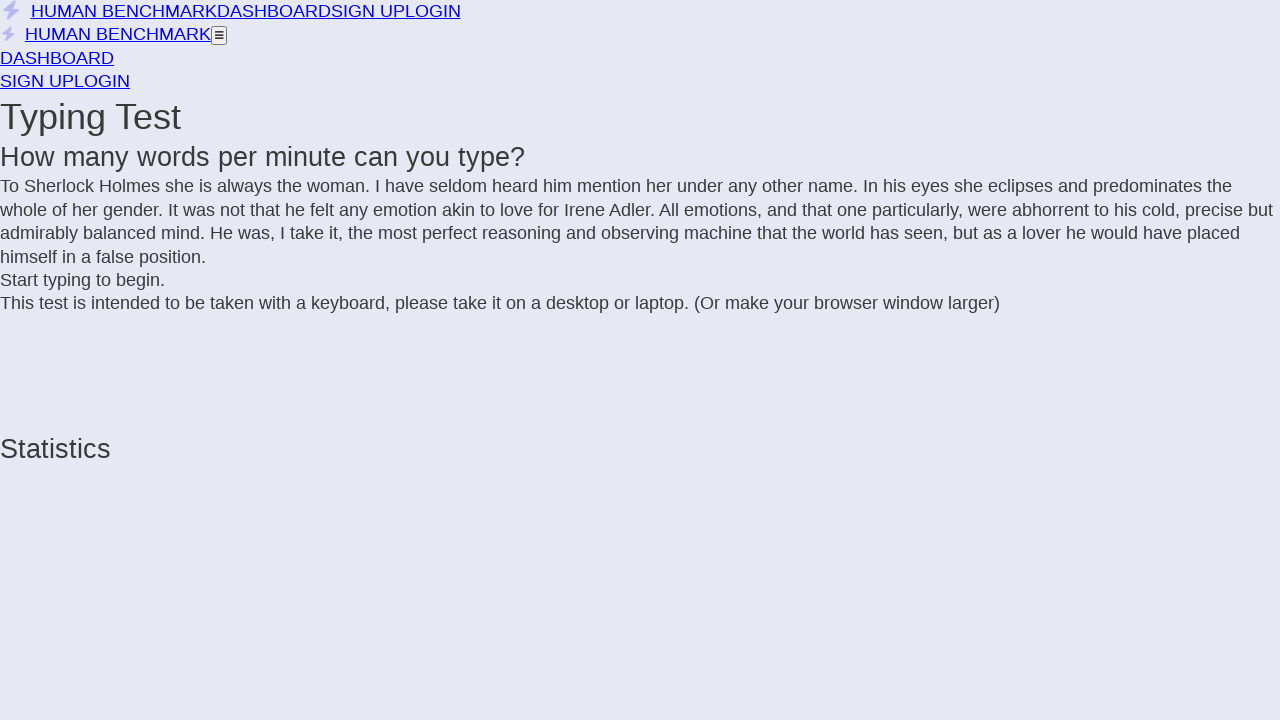

Added letter to text sequence
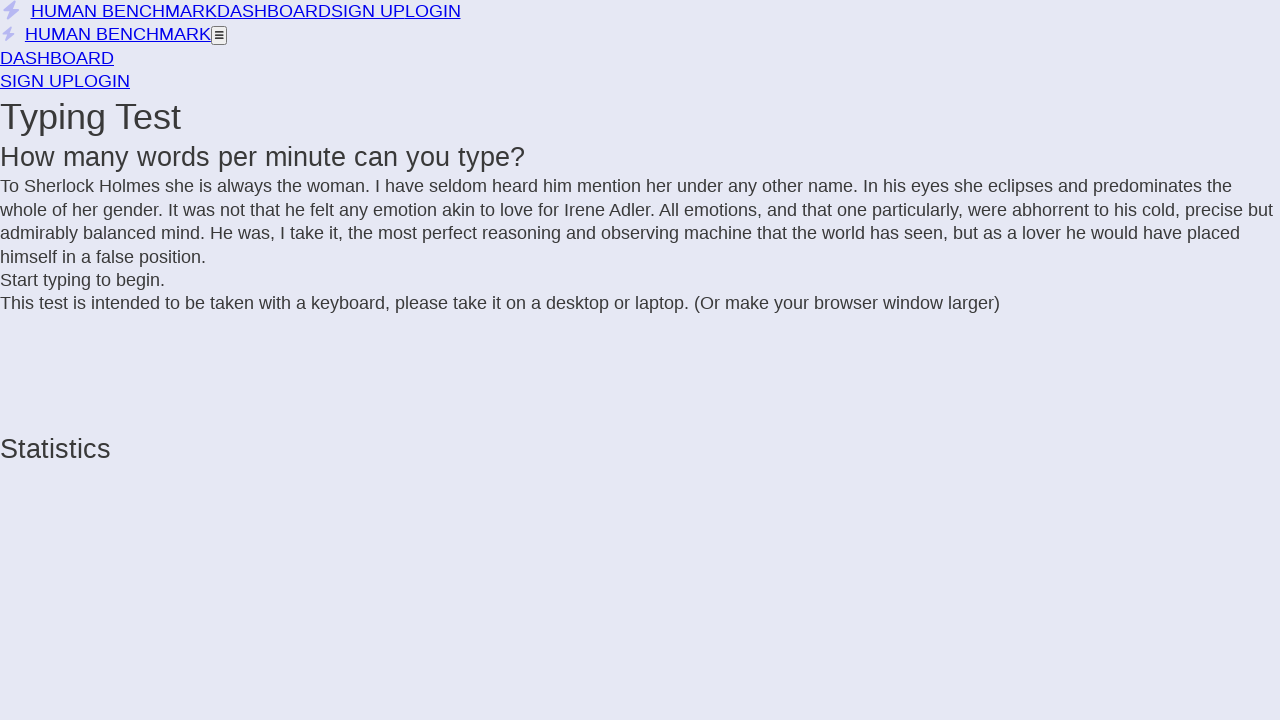

Added letter to text sequence
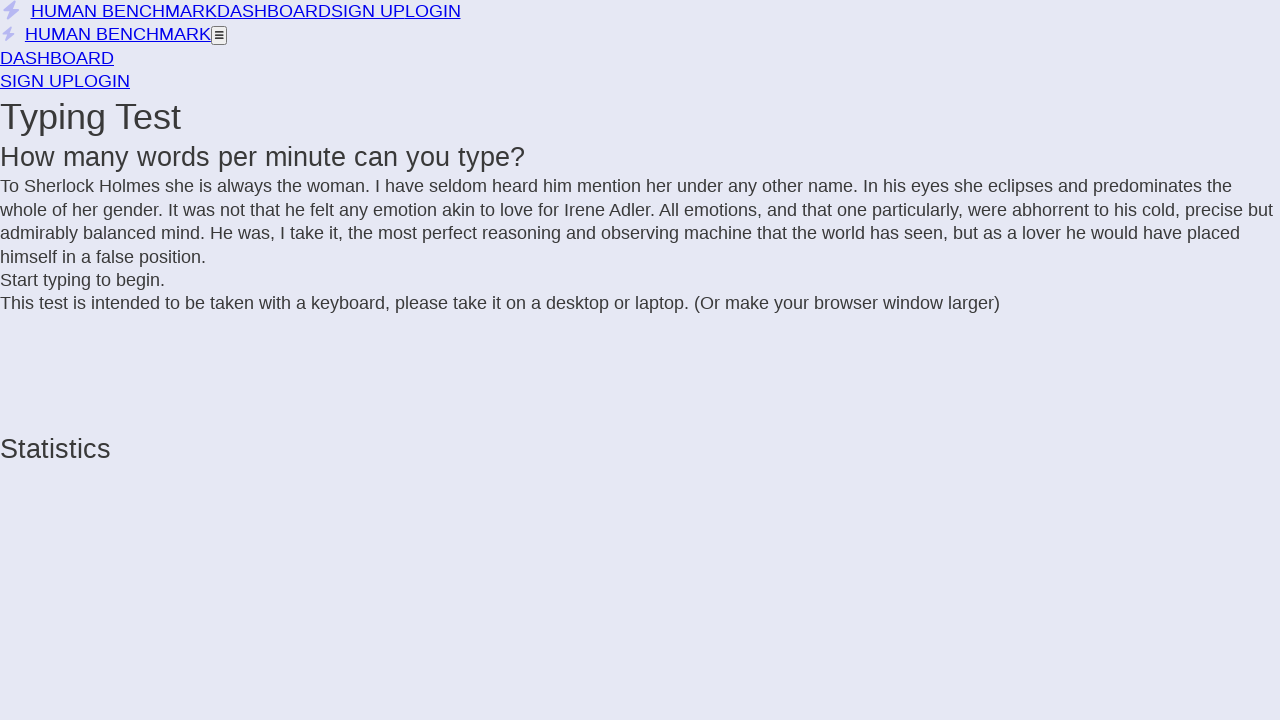

Added letter to text sequence
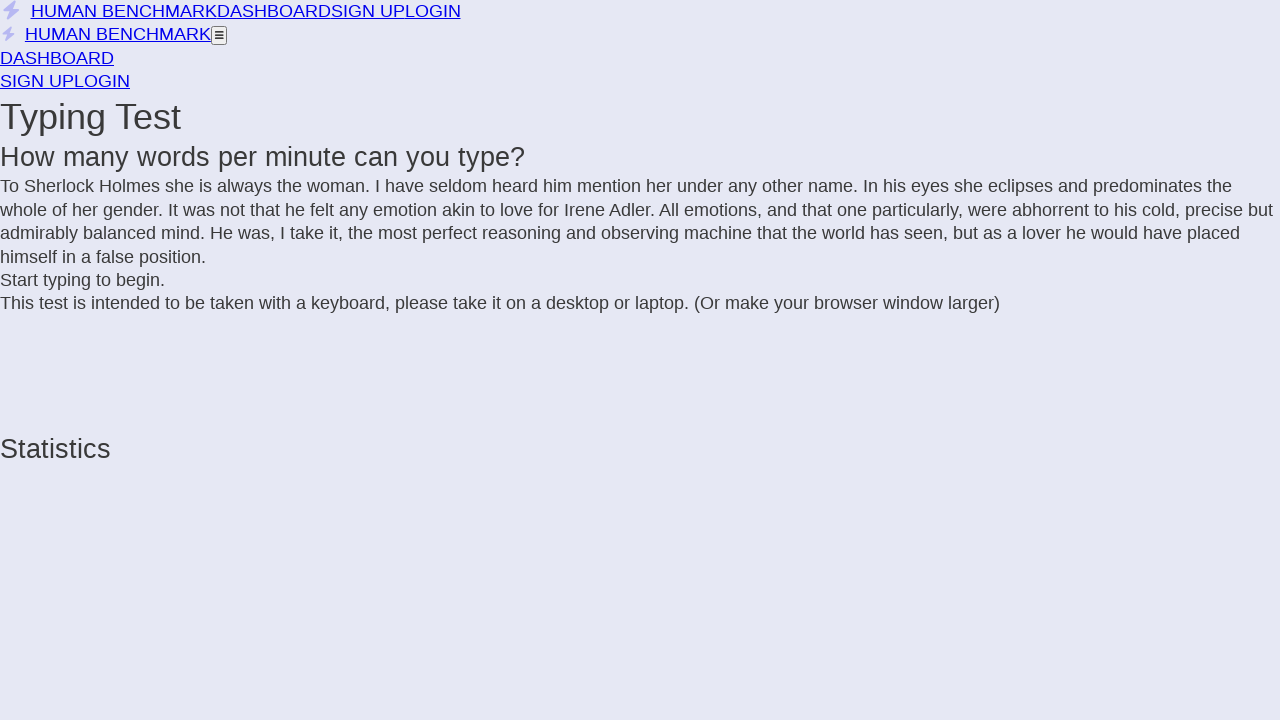

Added letter to text sequence
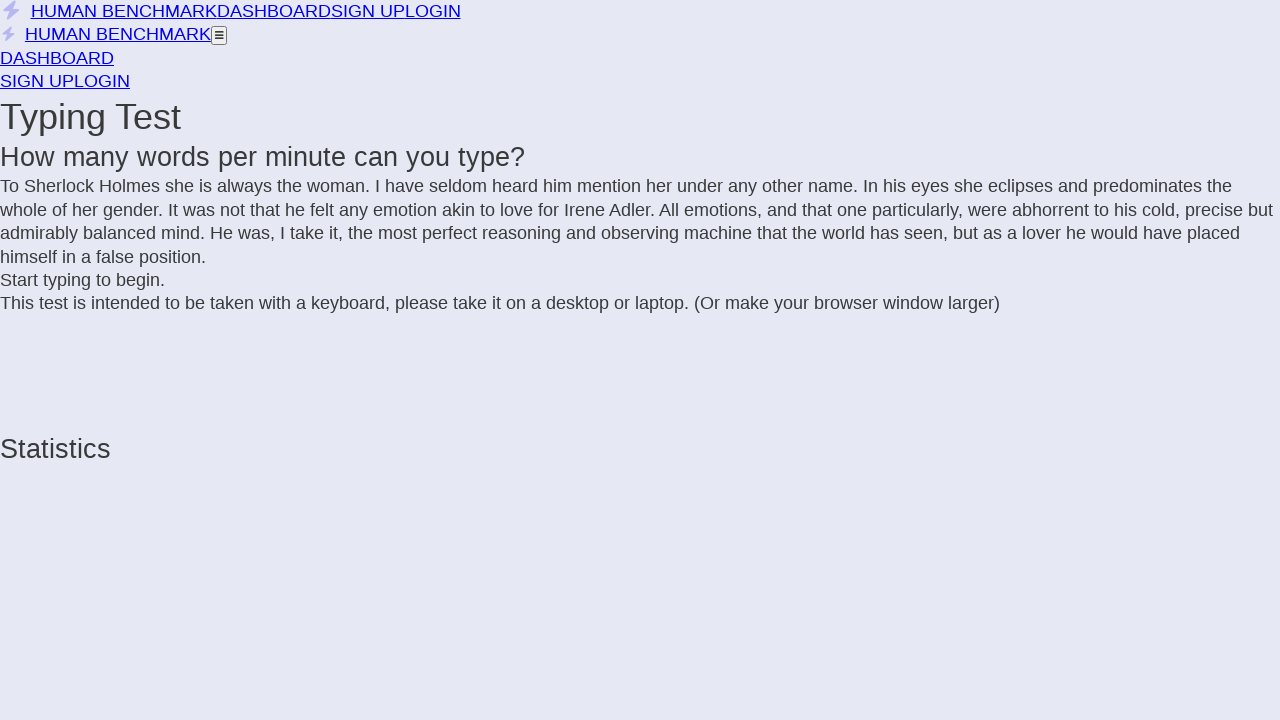

Added letter to text sequence
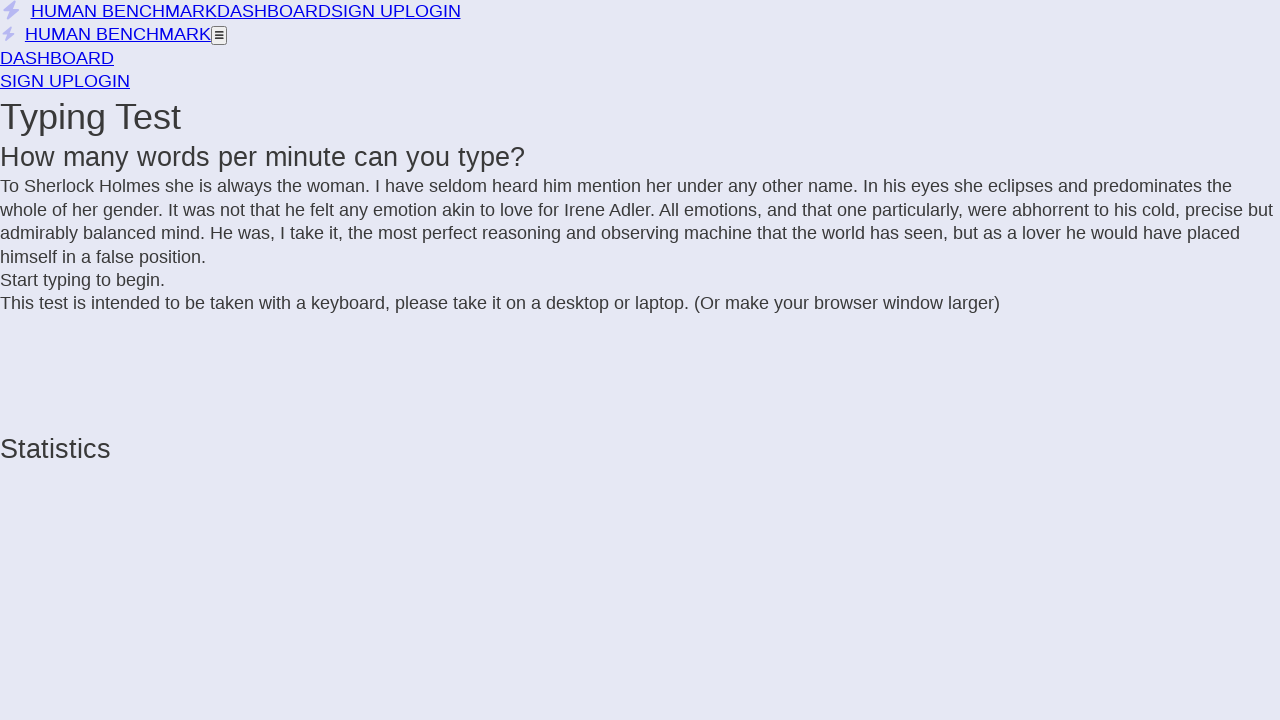

Added letter to text sequence
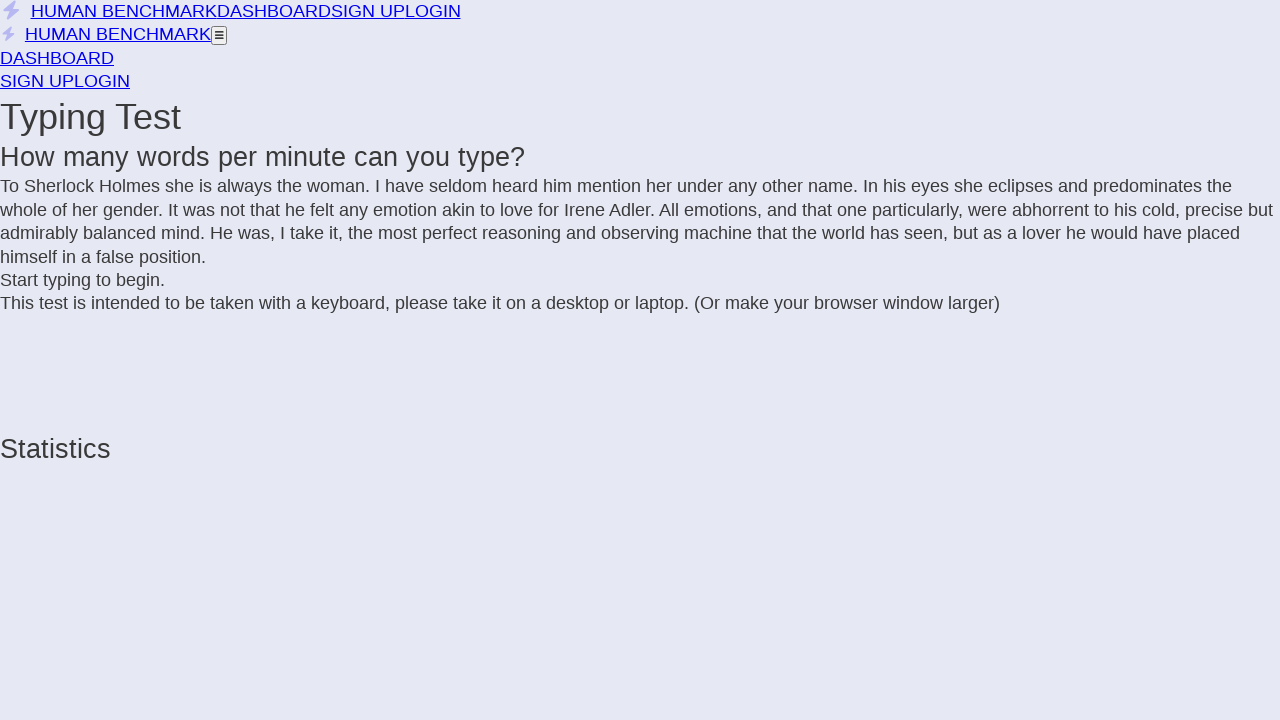

Added letter to text sequence
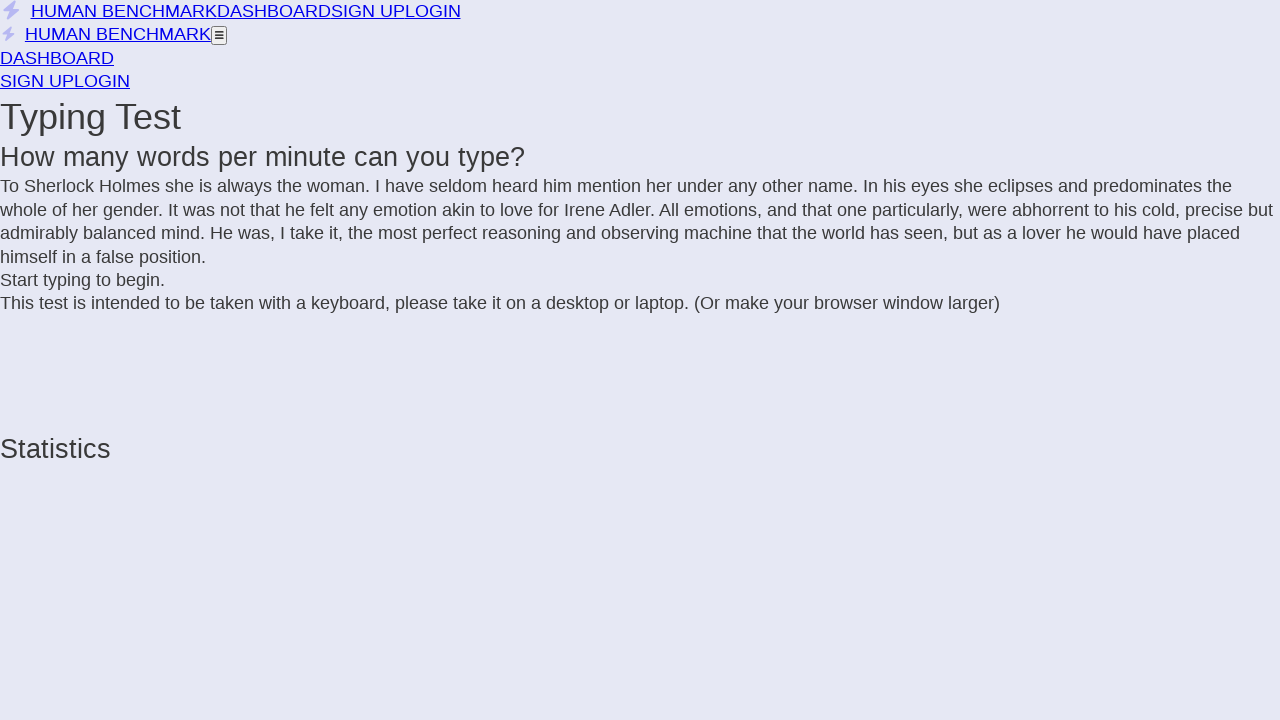

Added letter to text sequence
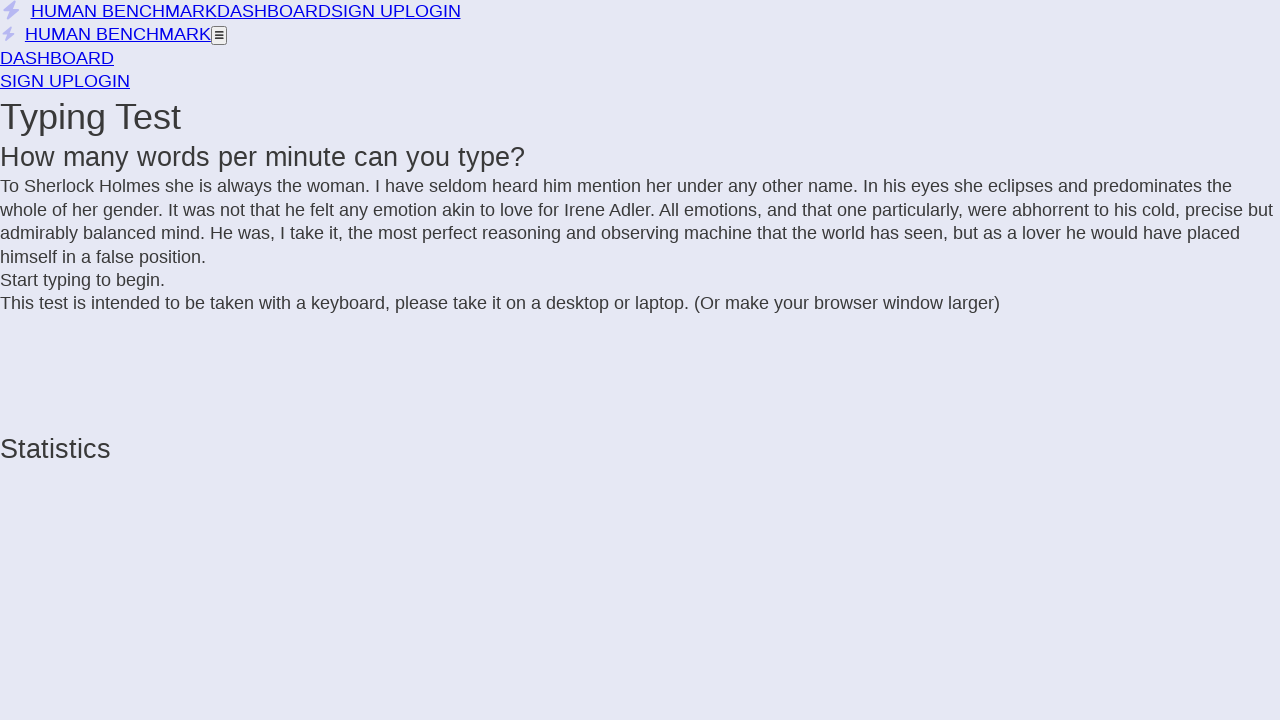

Added letter to text sequence
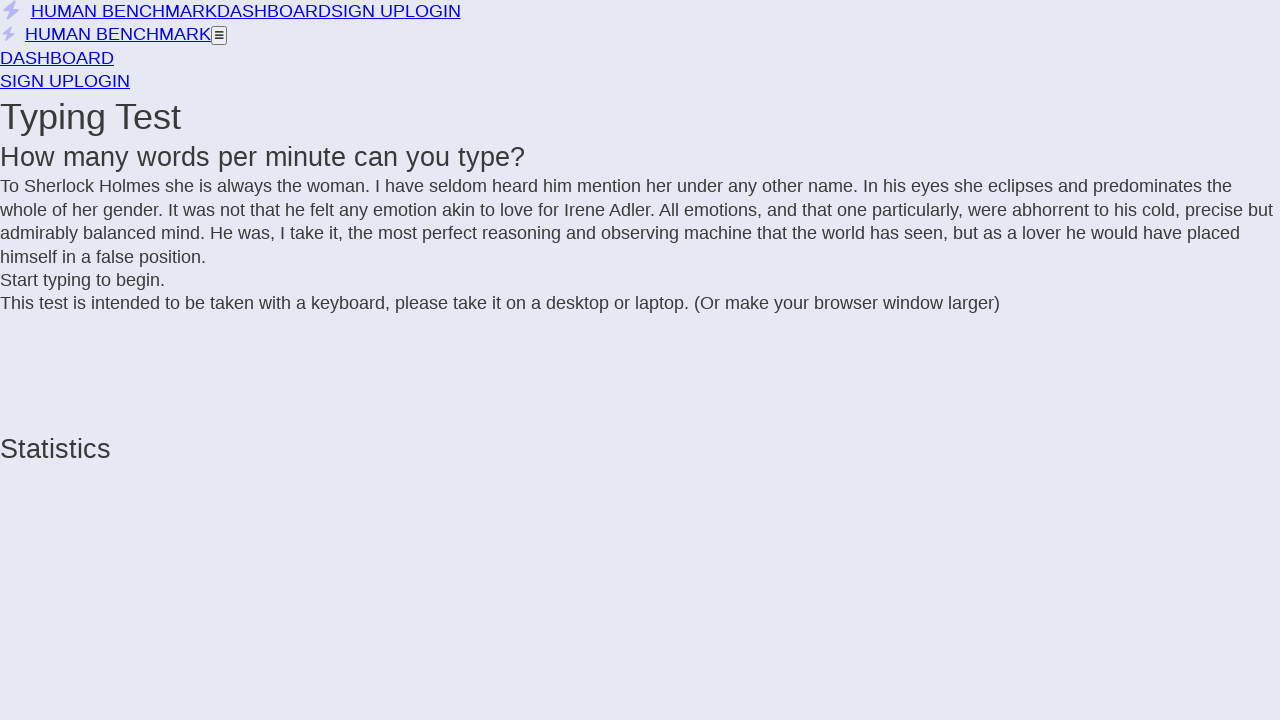

Added letter to text sequence
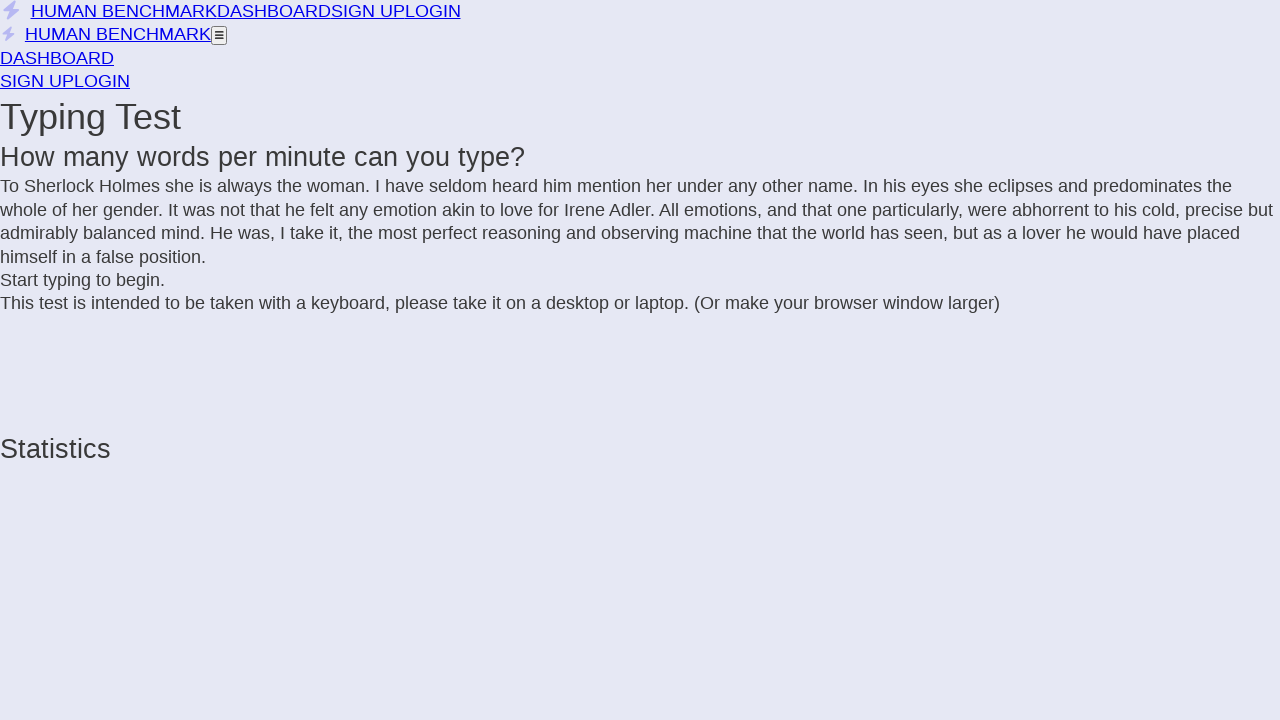

Added letter to text sequence
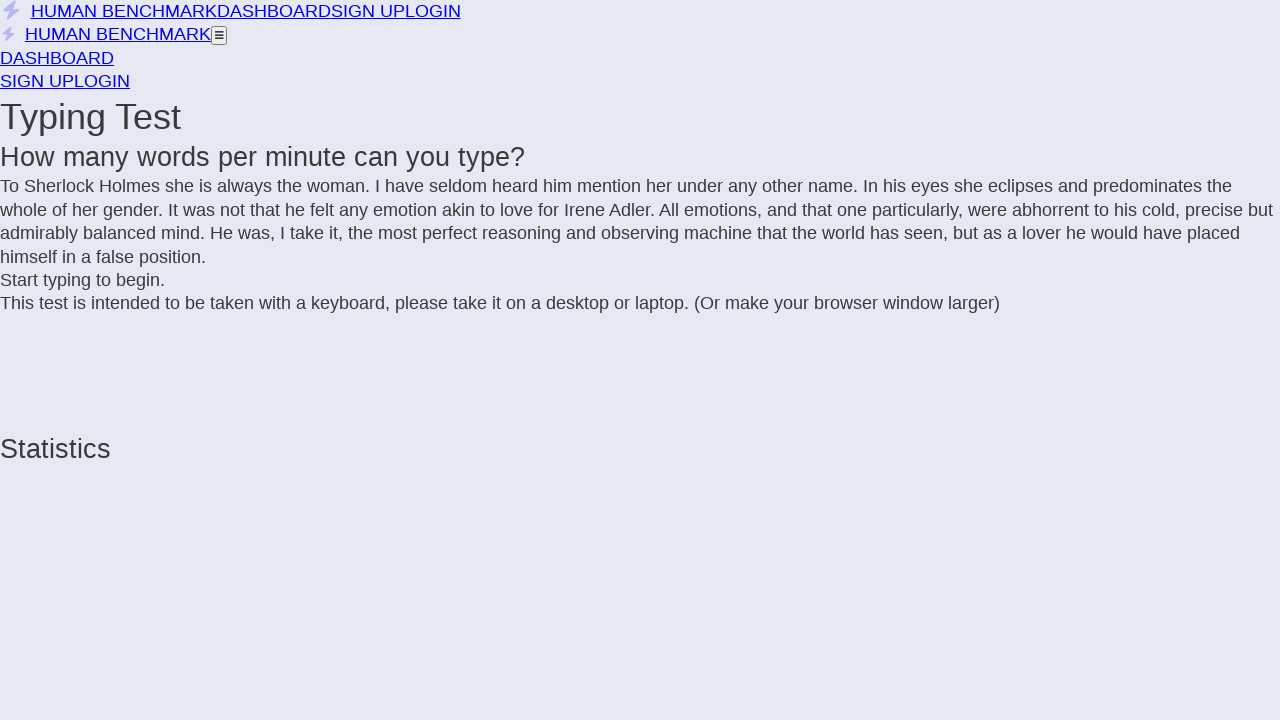

Added letter to text sequence
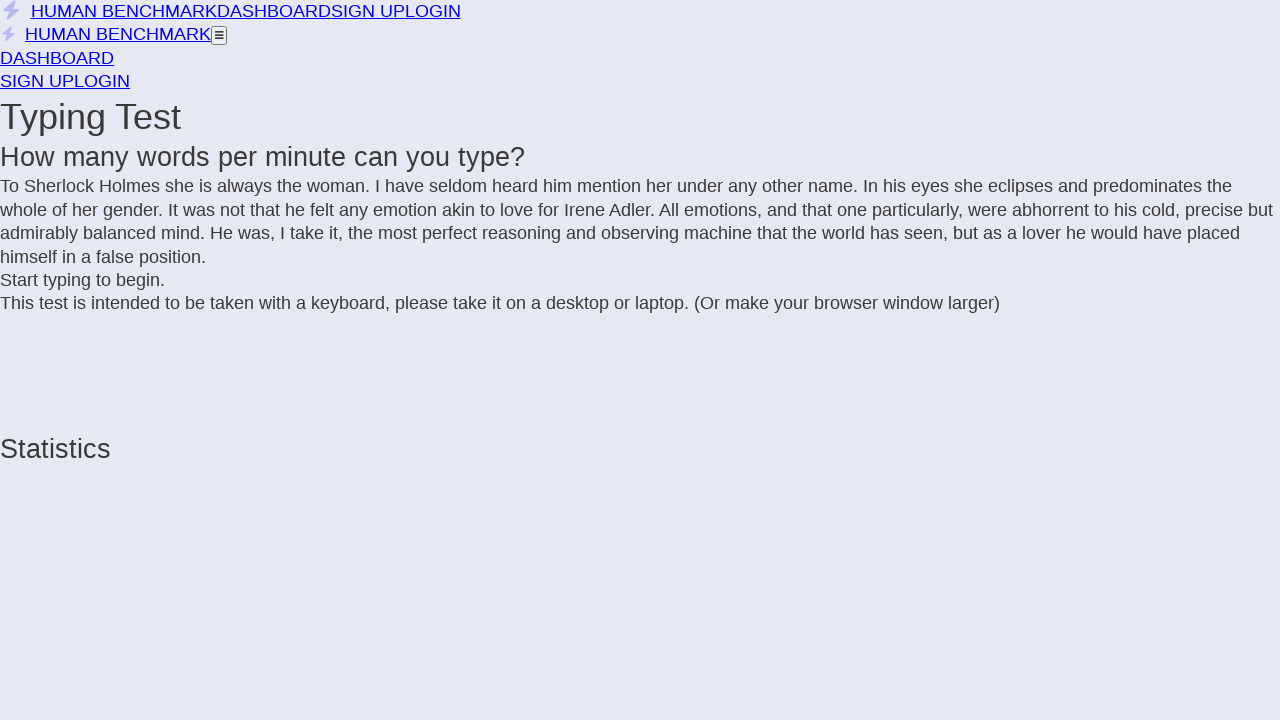

Added letter to text sequence
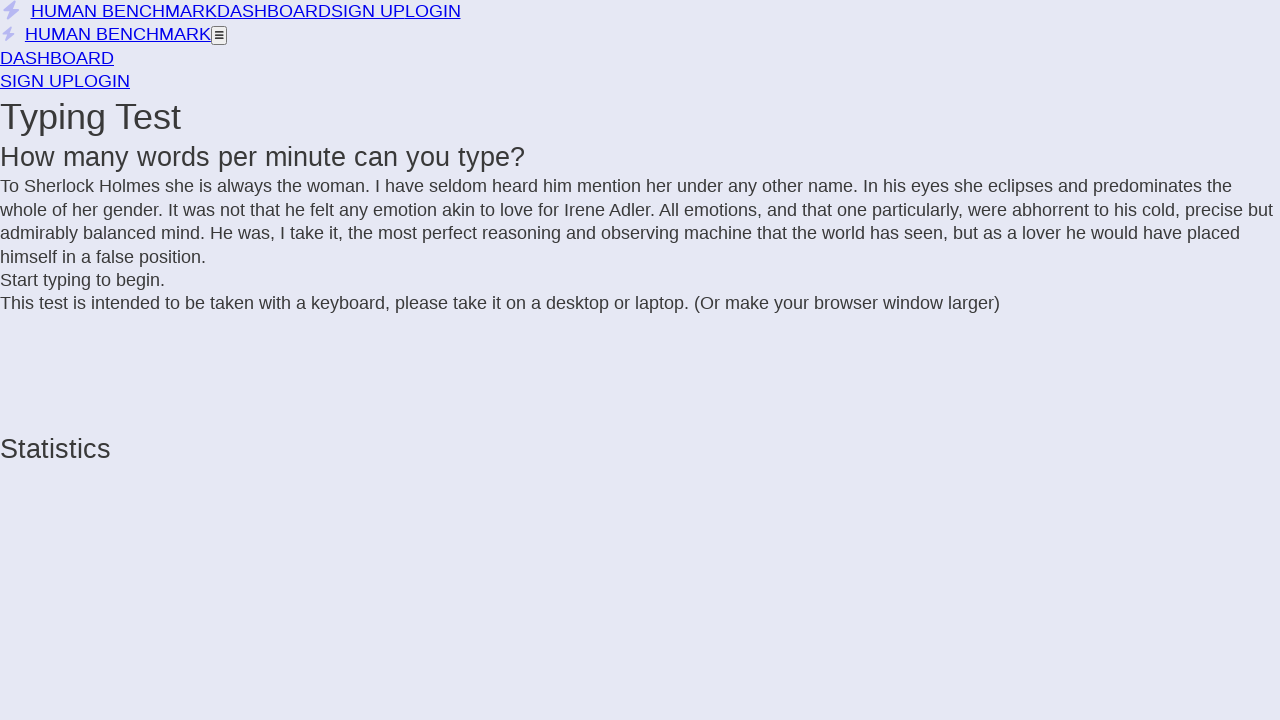

Added letter to text sequence
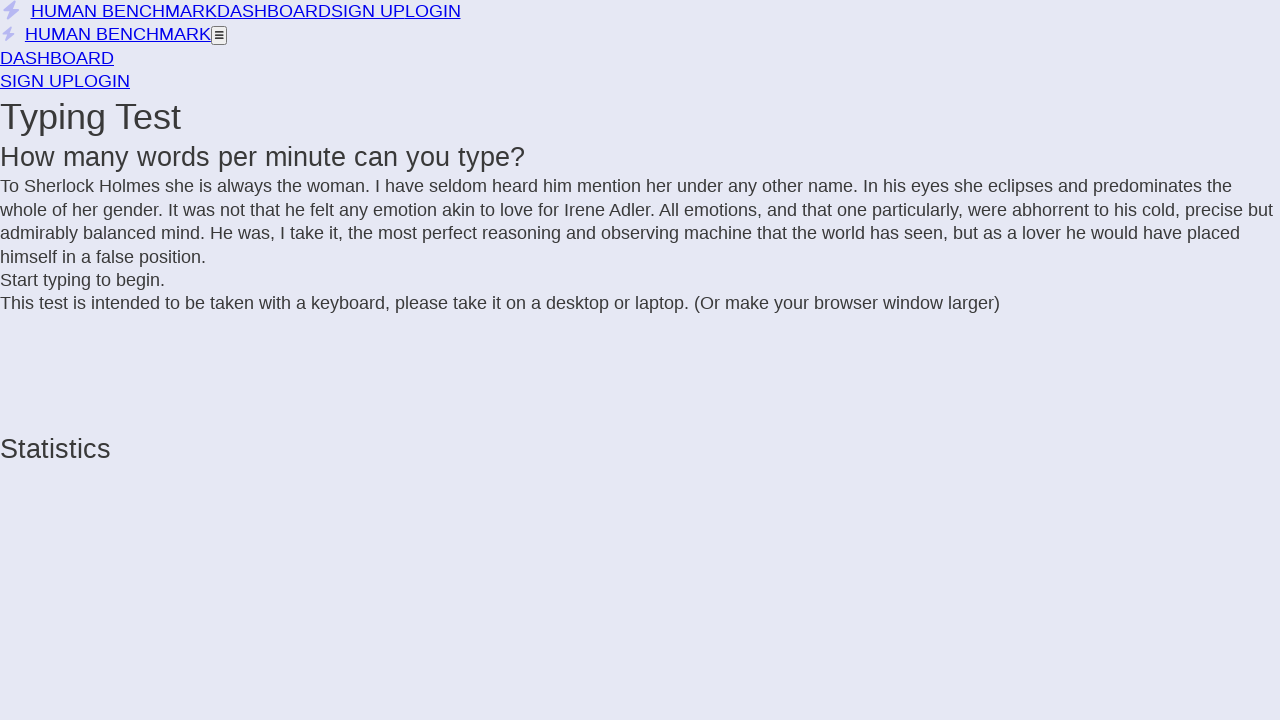

Added letter to text sequence
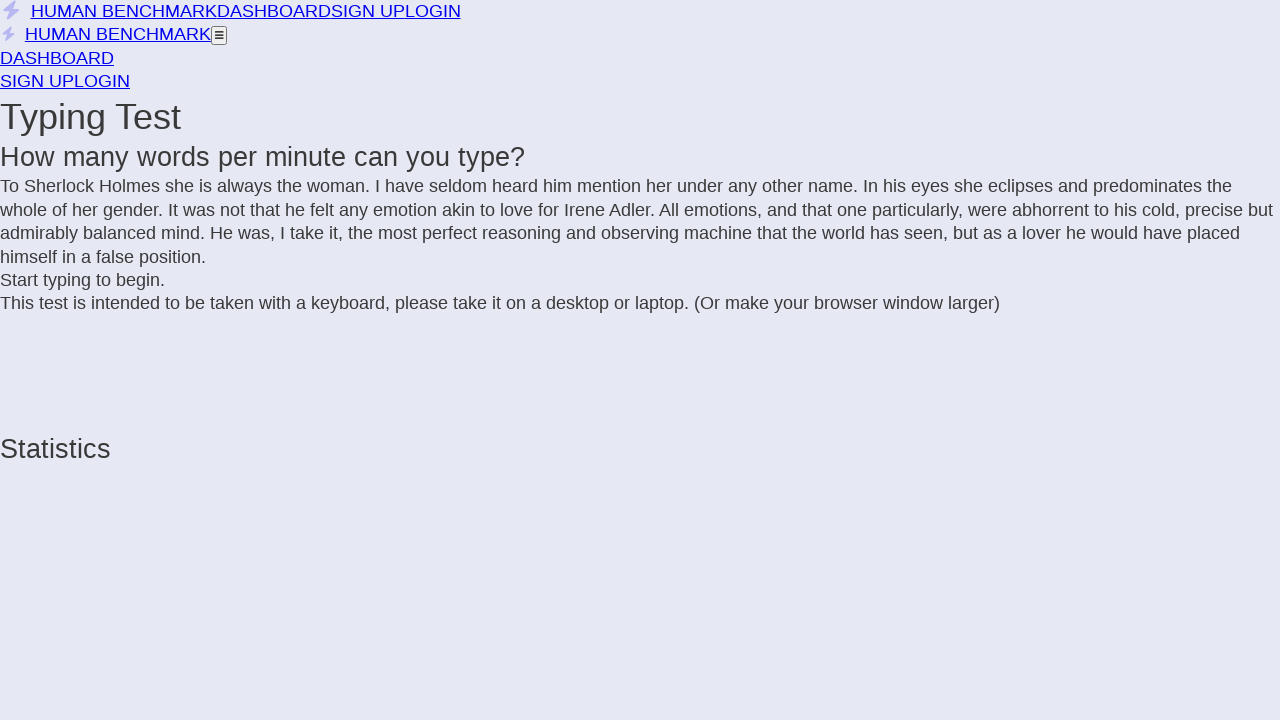

Added letter to text sequence
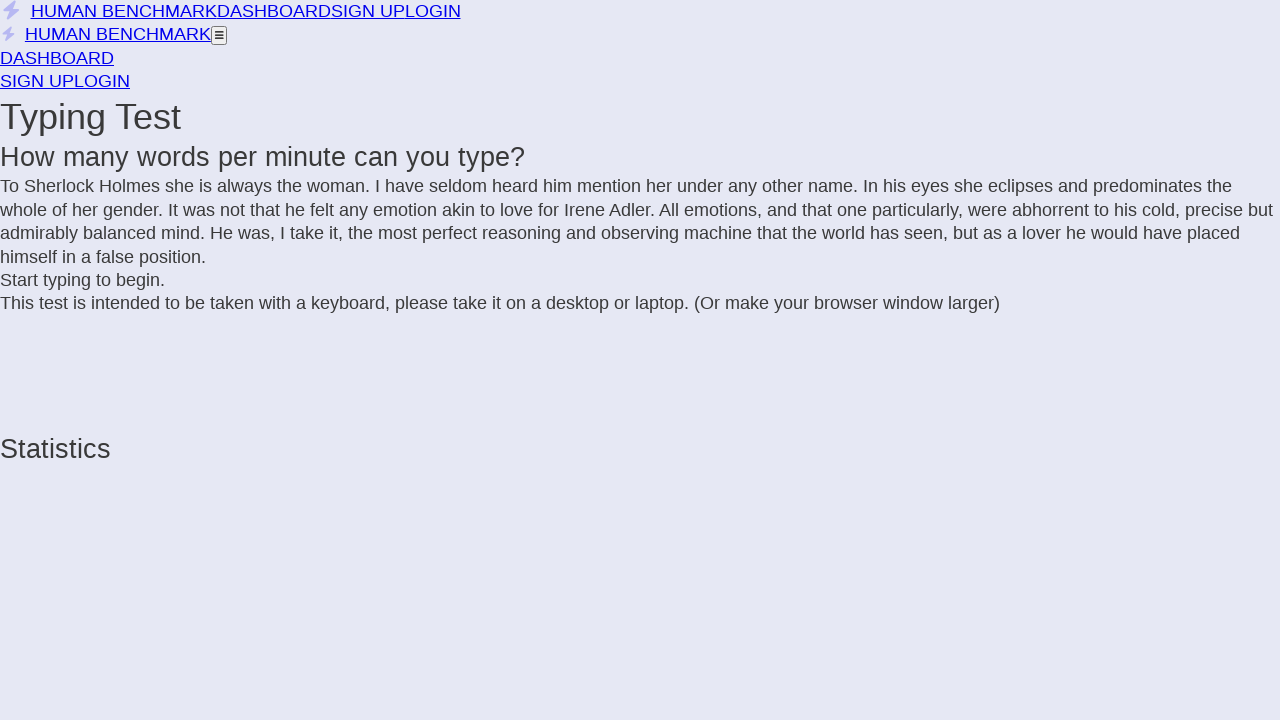

Added letter to text sequence
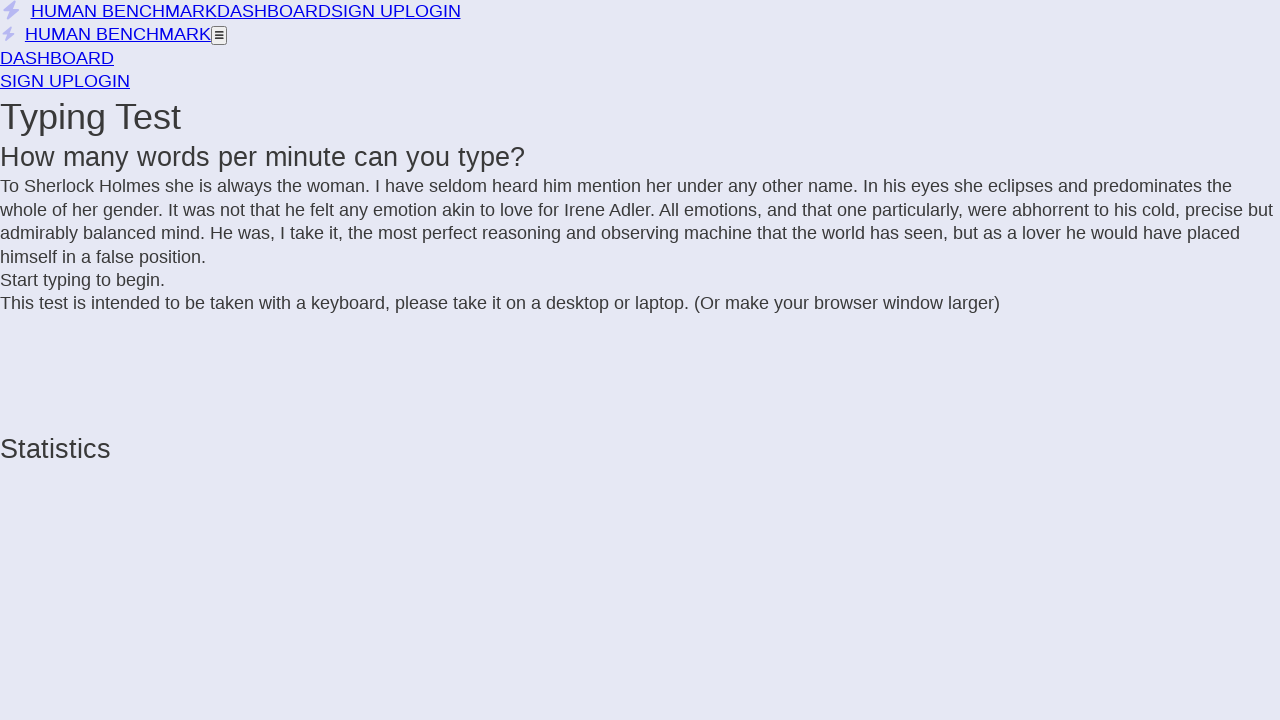

Added letter to text sequence
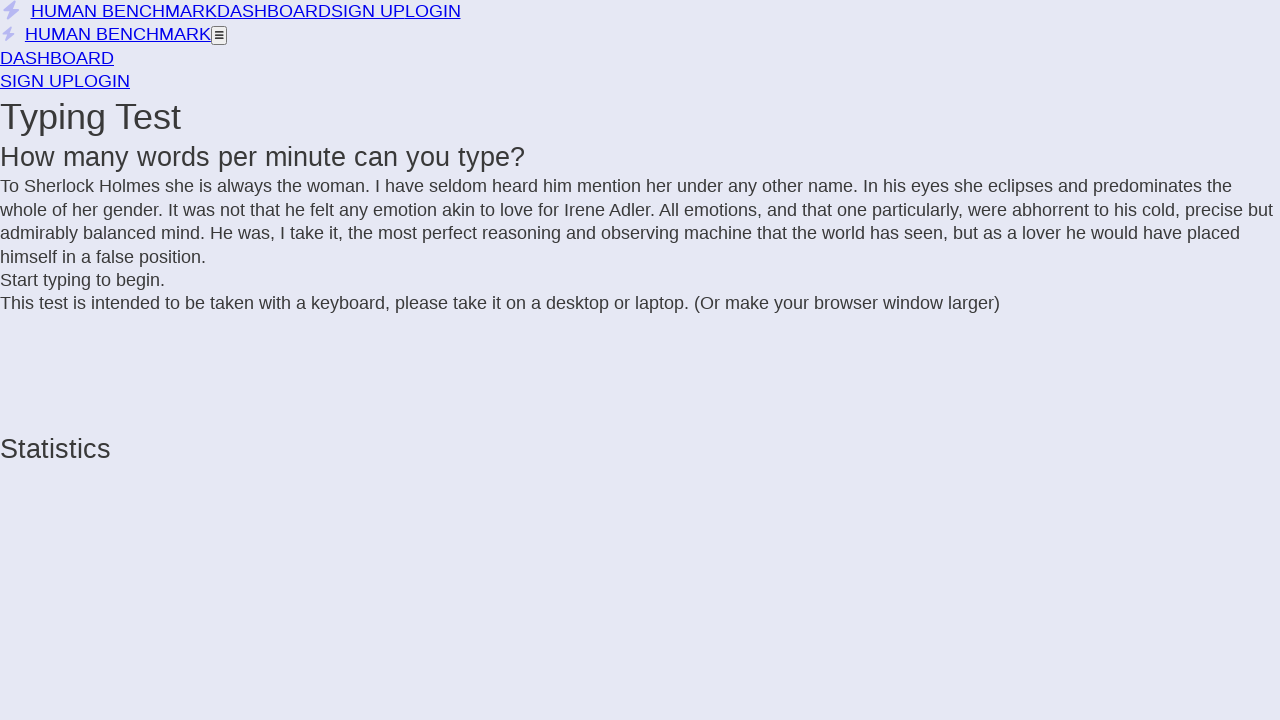

Added letter to text sequence
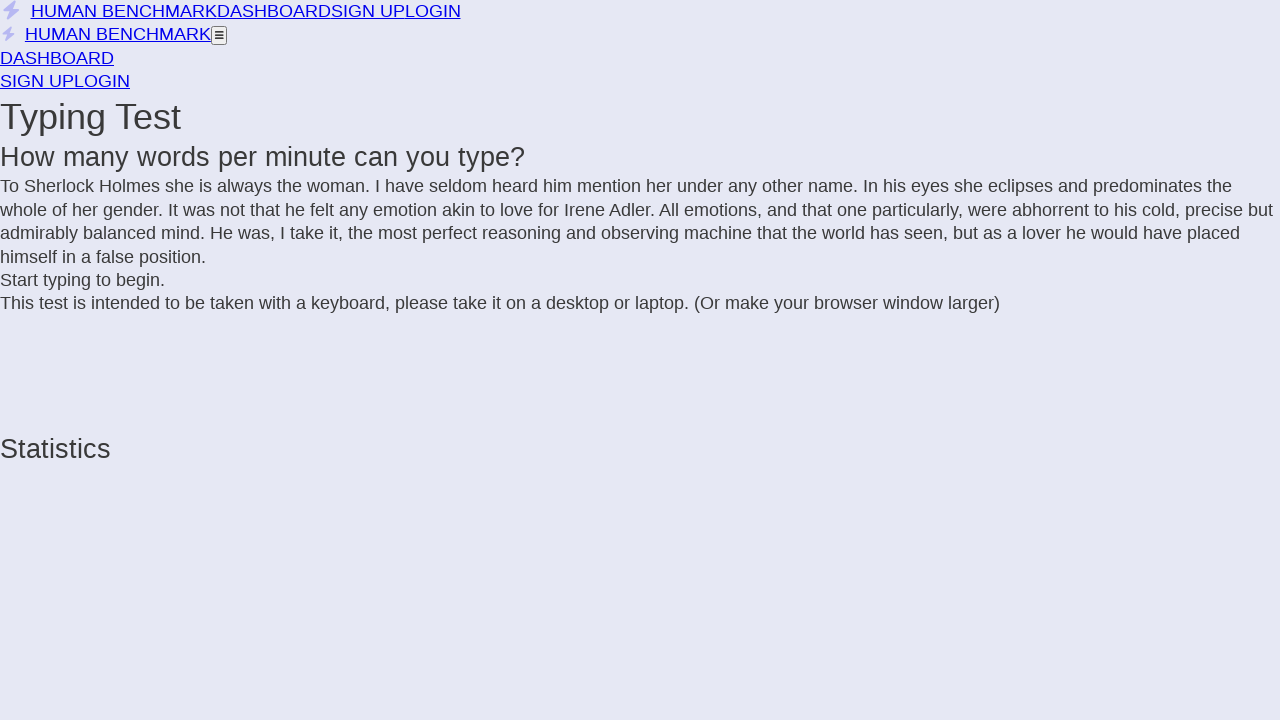

Added letter to text sequence
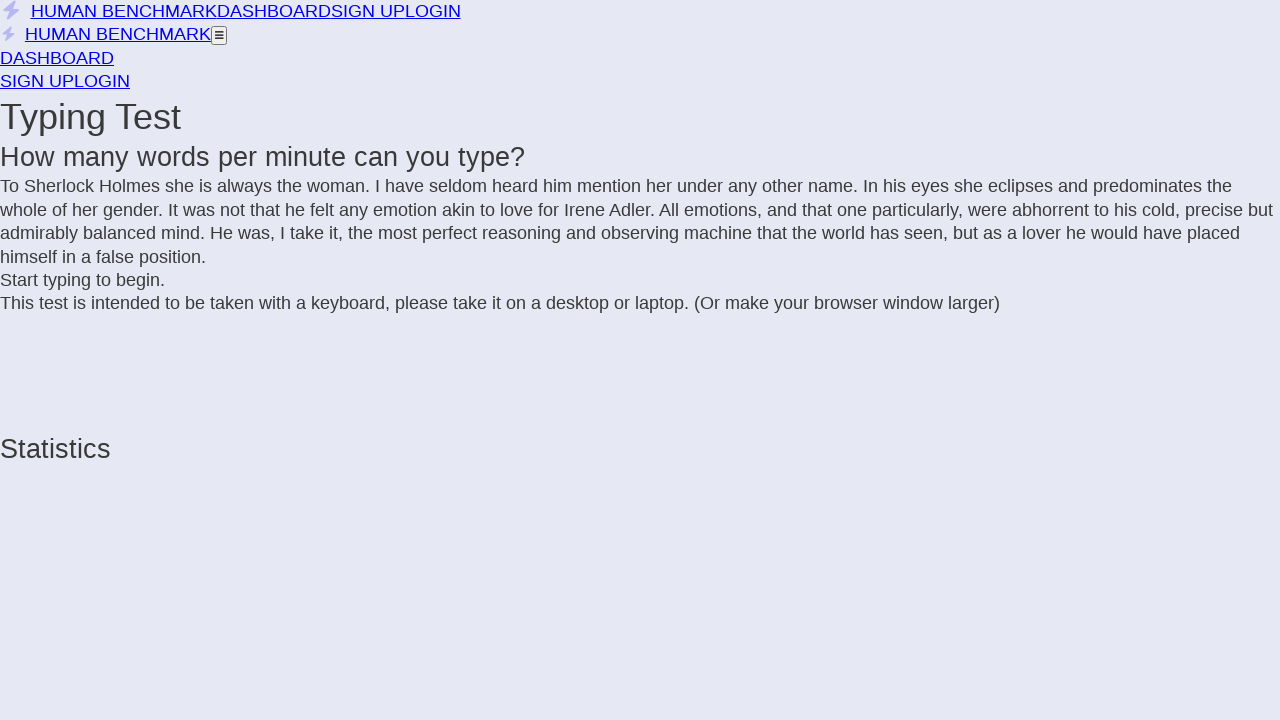

Added letter to text sequence
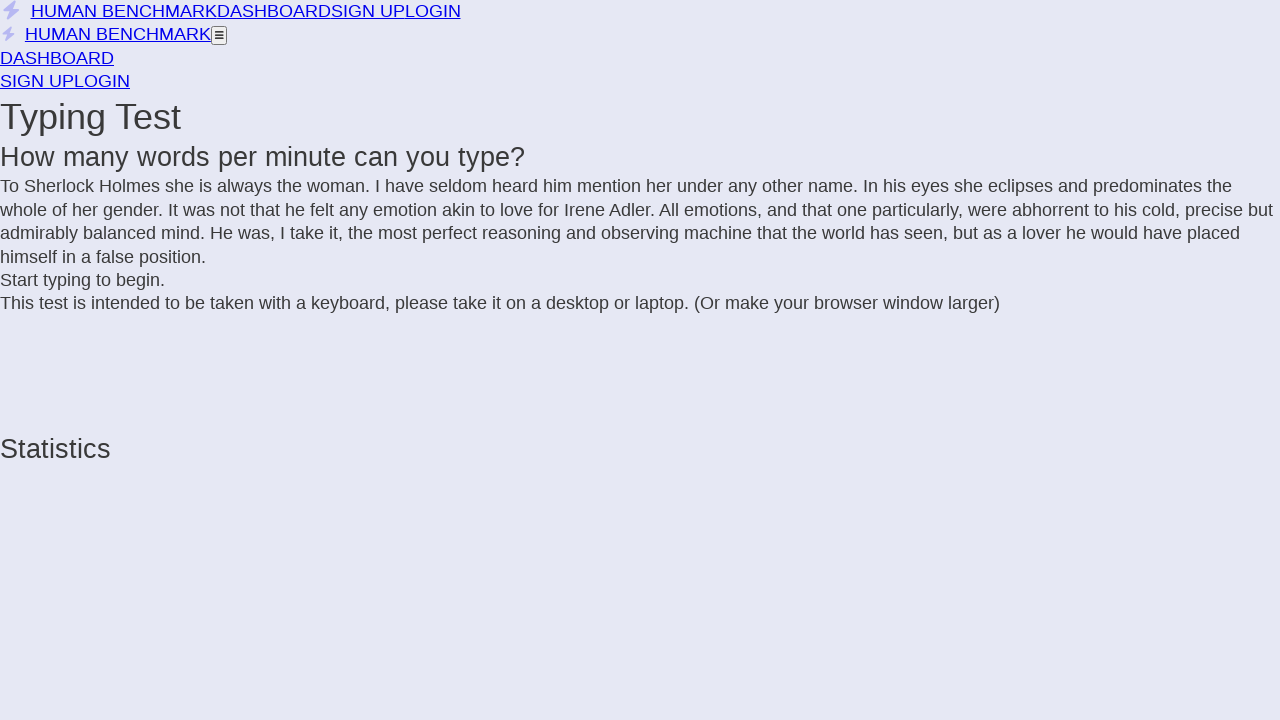

Added letter to text sequence
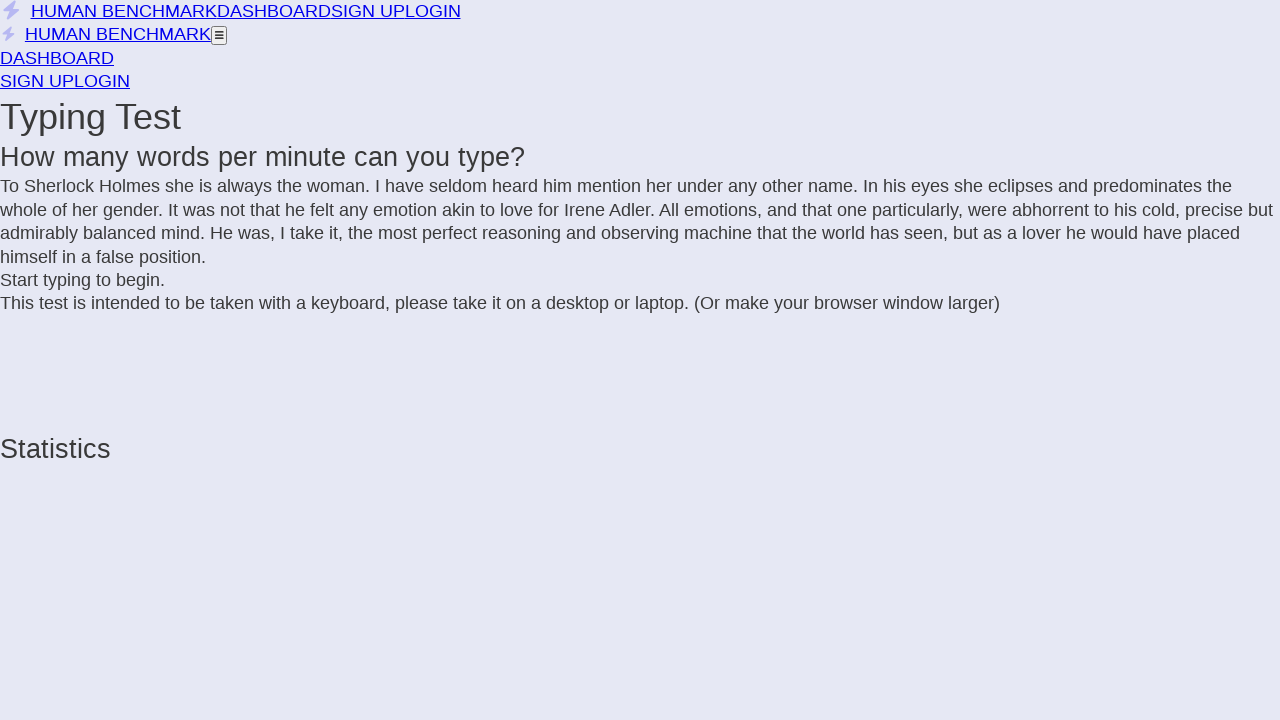

Added letter to text sequence
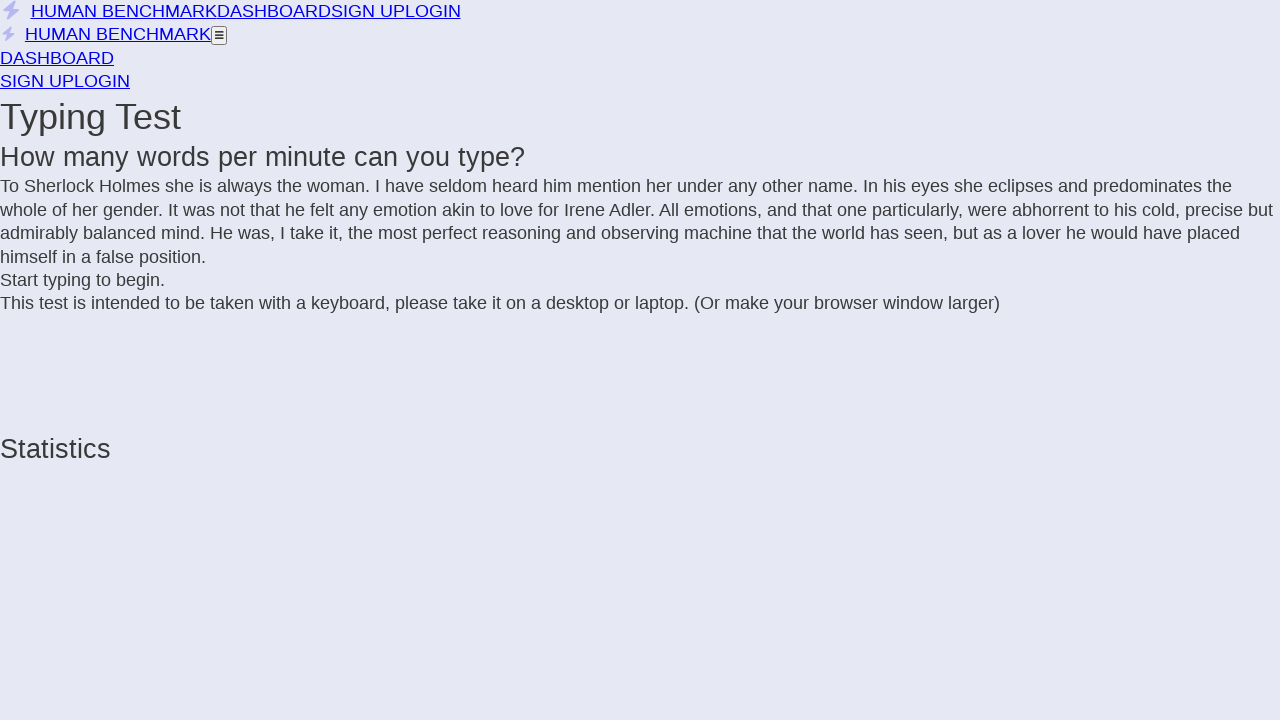

Added letter to text sequence
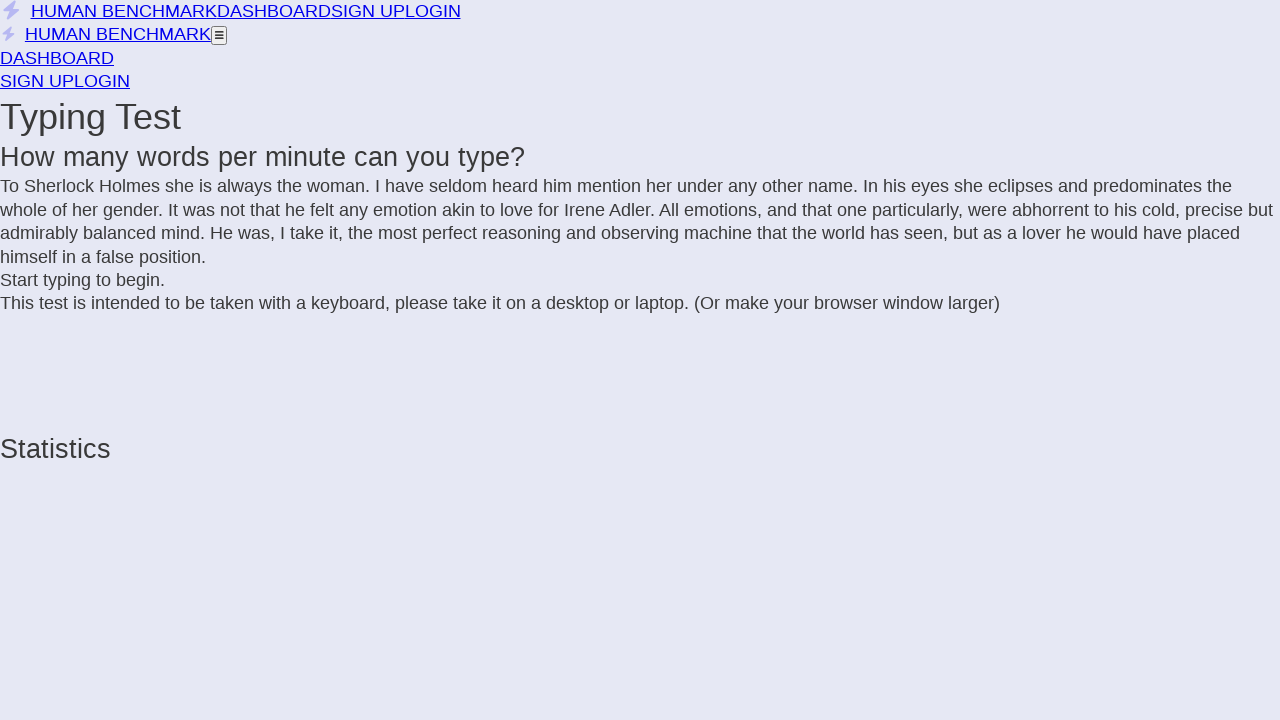

Added letter to text sequence
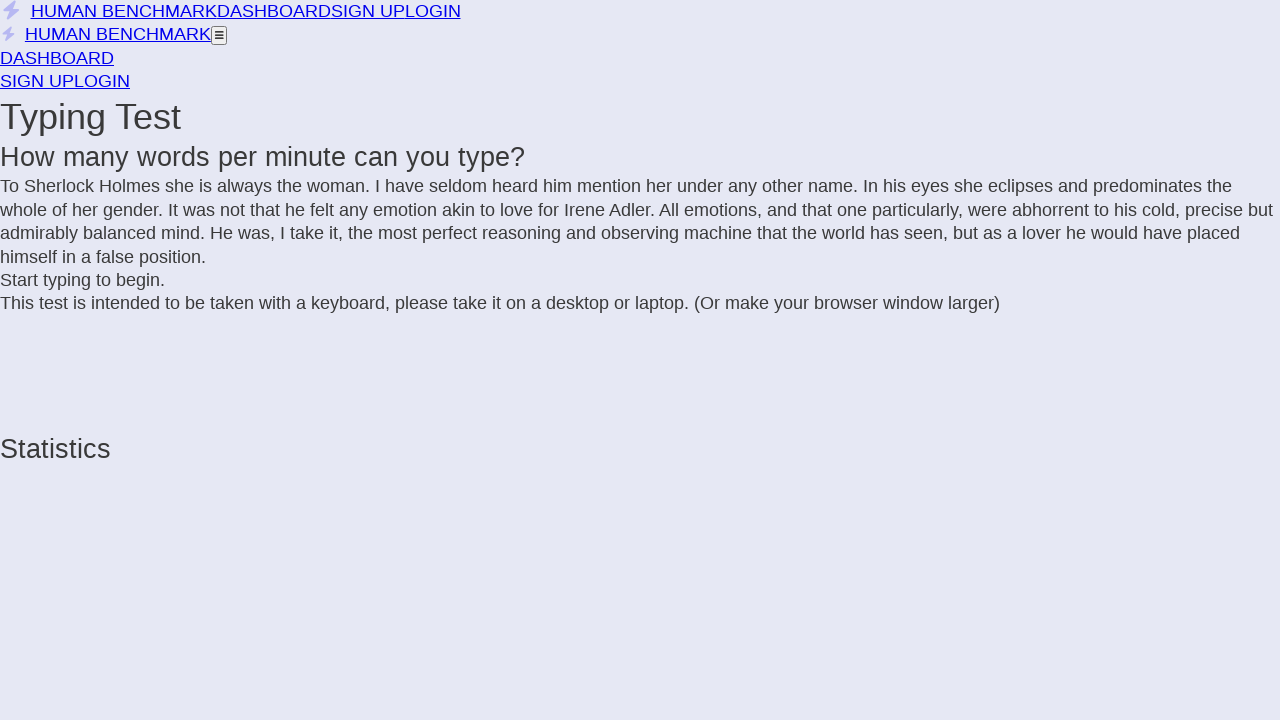

Added letter to text sequence
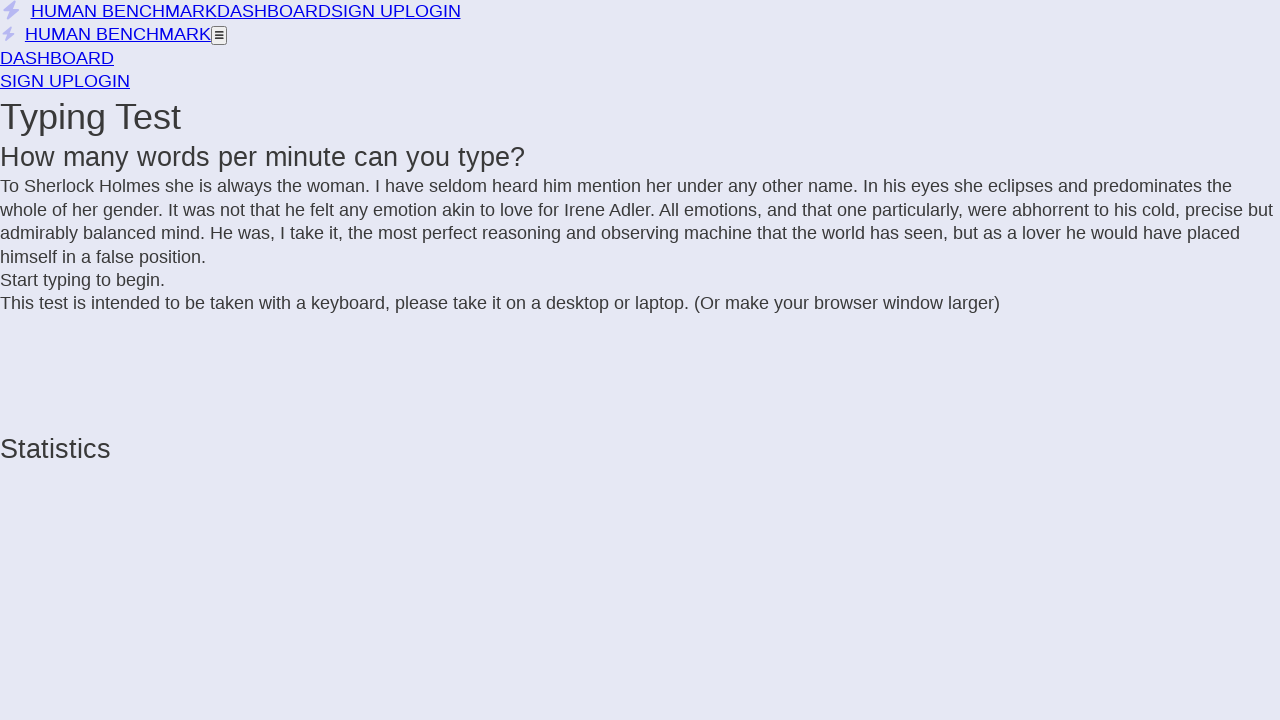

Added letter to text sequence
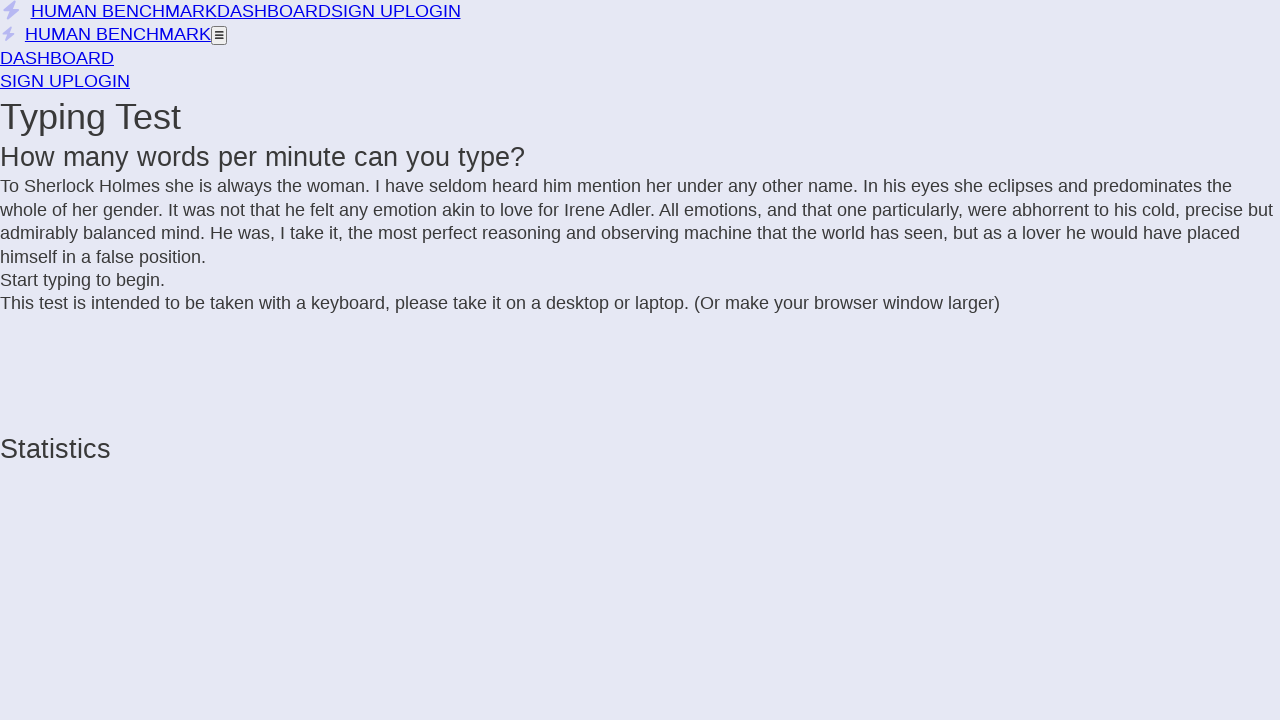

Added letter to text sequence
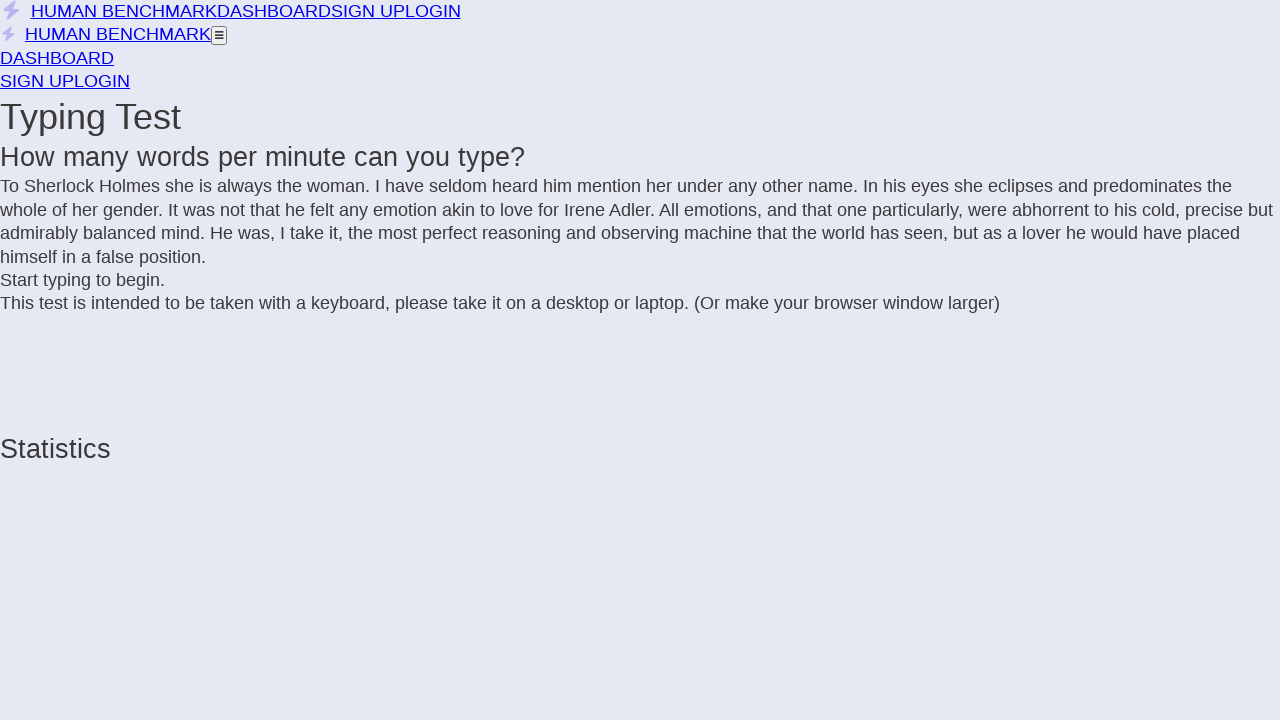

Added letter to text sequence
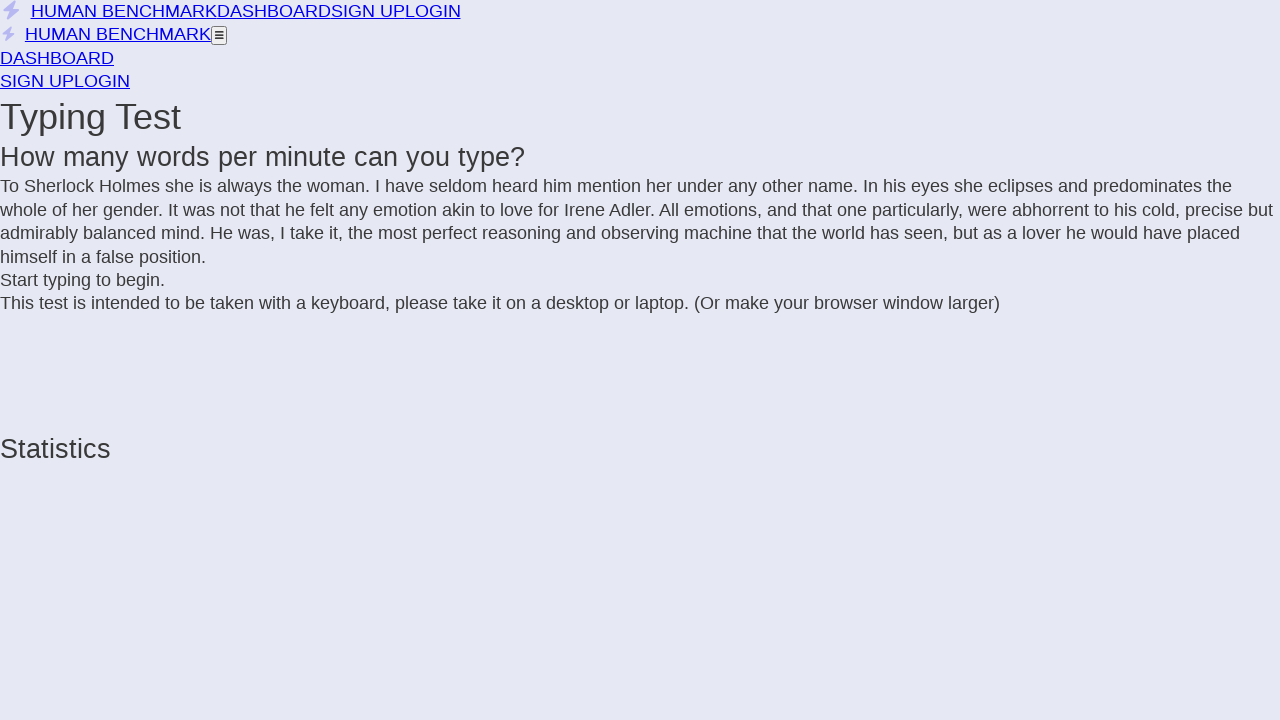

Added letter to text sequence
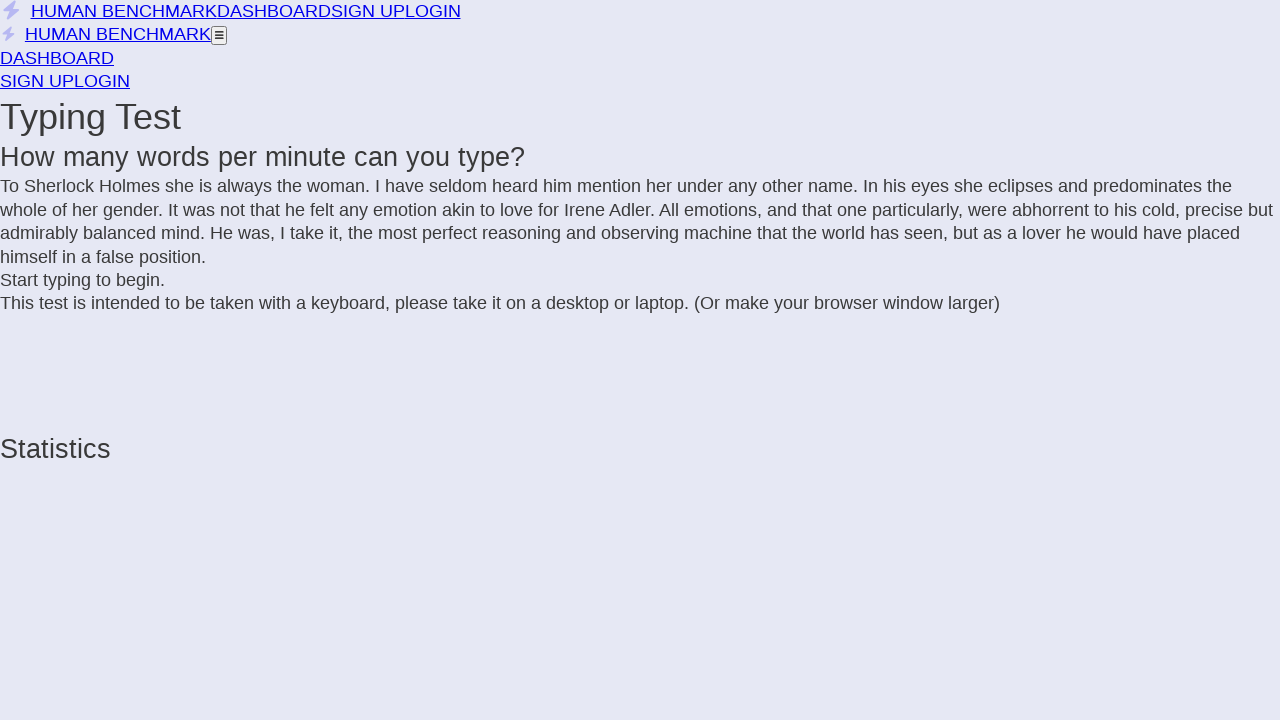

Added letter to text sequence
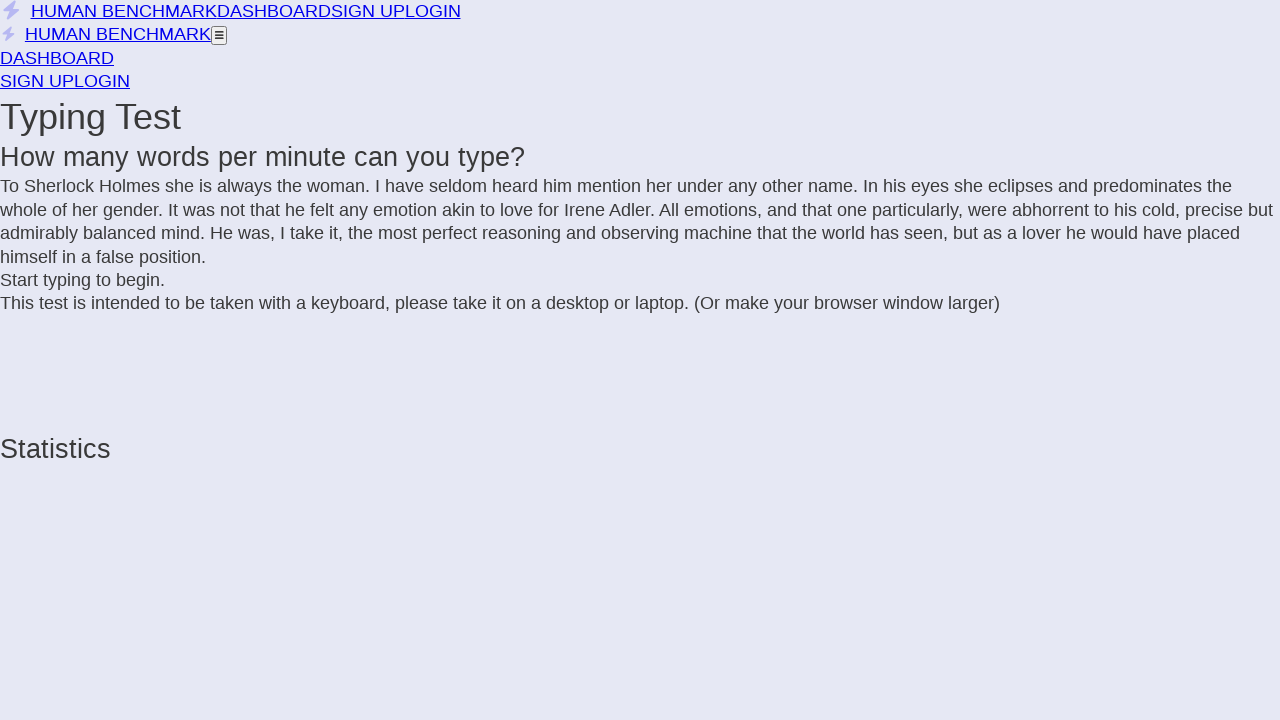

Added letter to text sequence
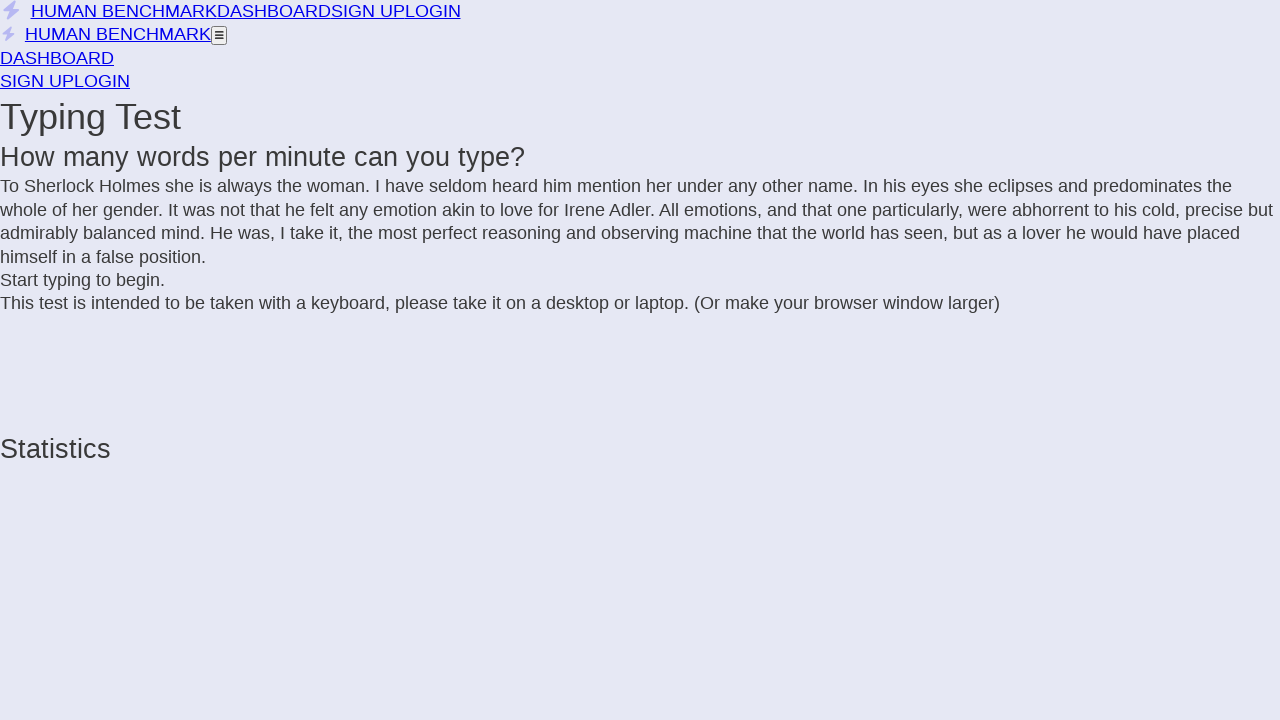

Added letter to text sequence
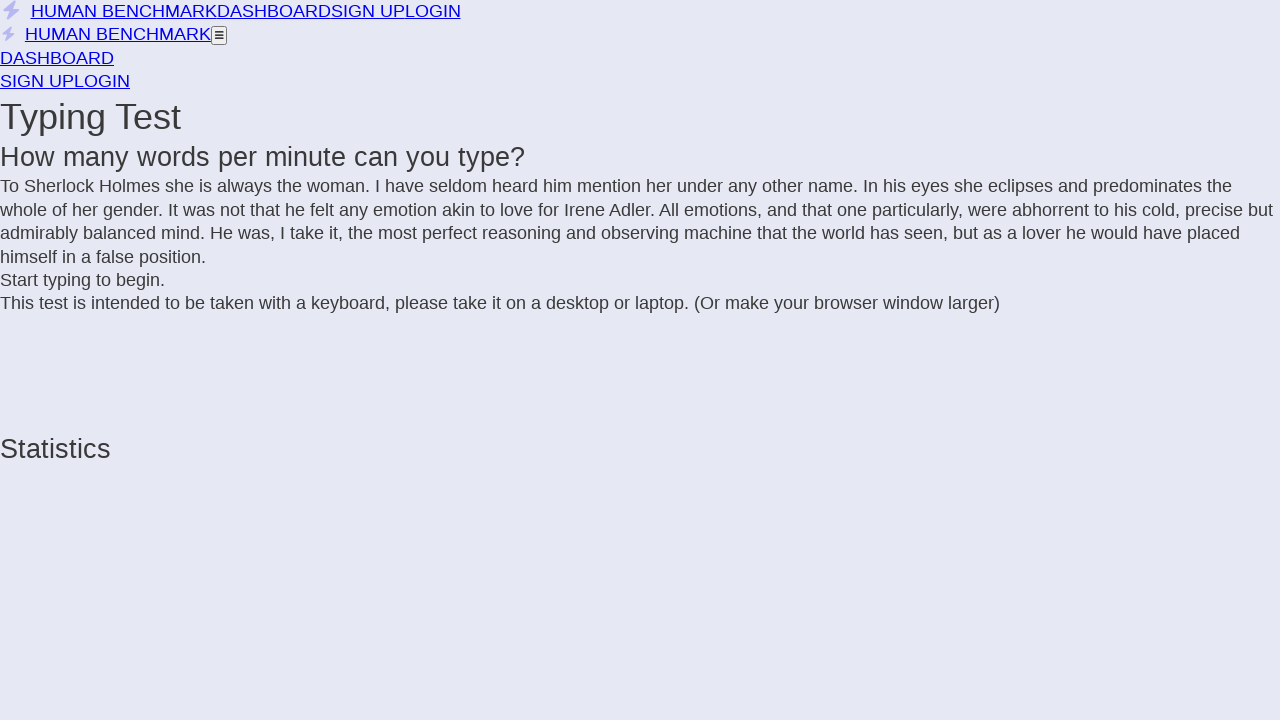

Added letter to text sequence
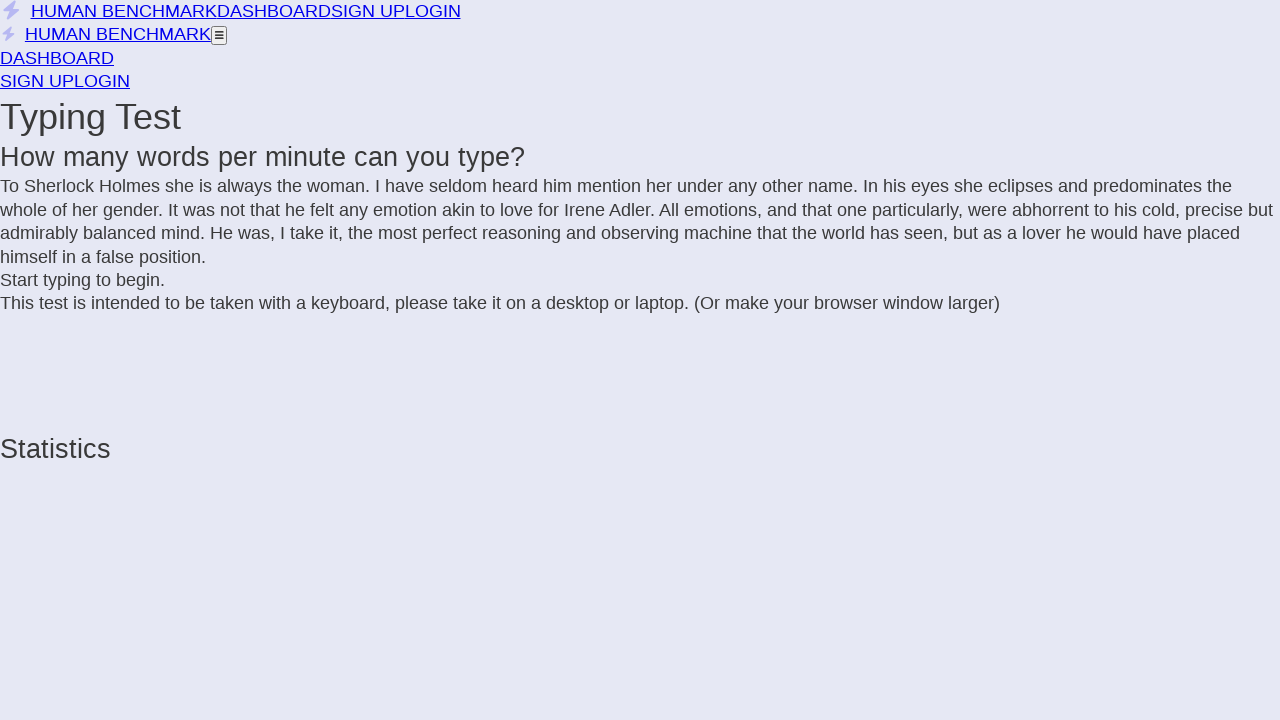

Added letter to text sequence
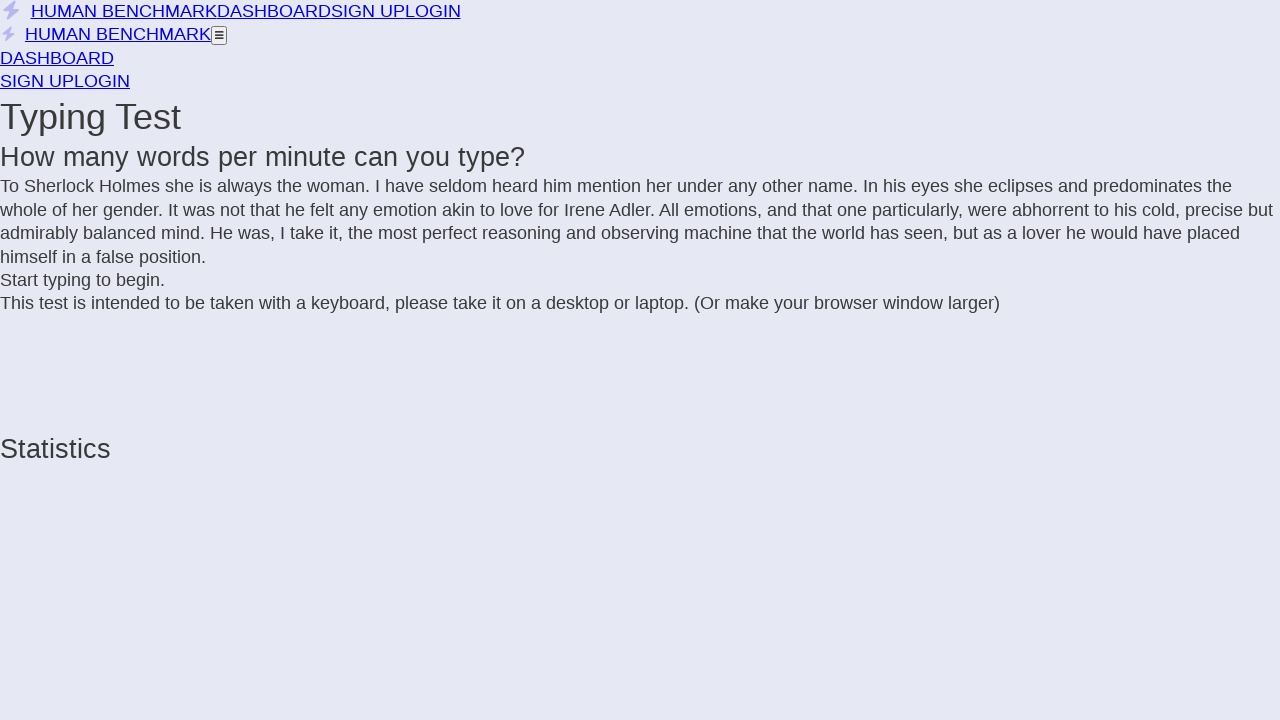

Added letter to text sequence
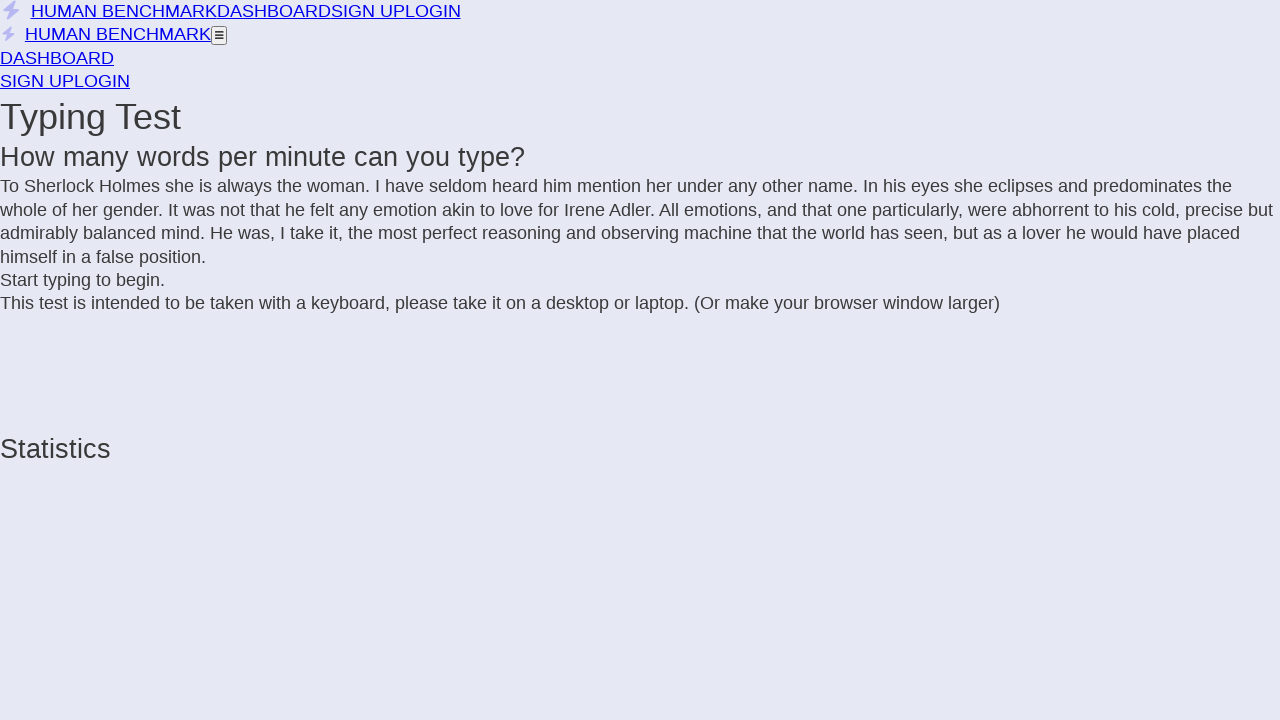

Added letter to text sequence
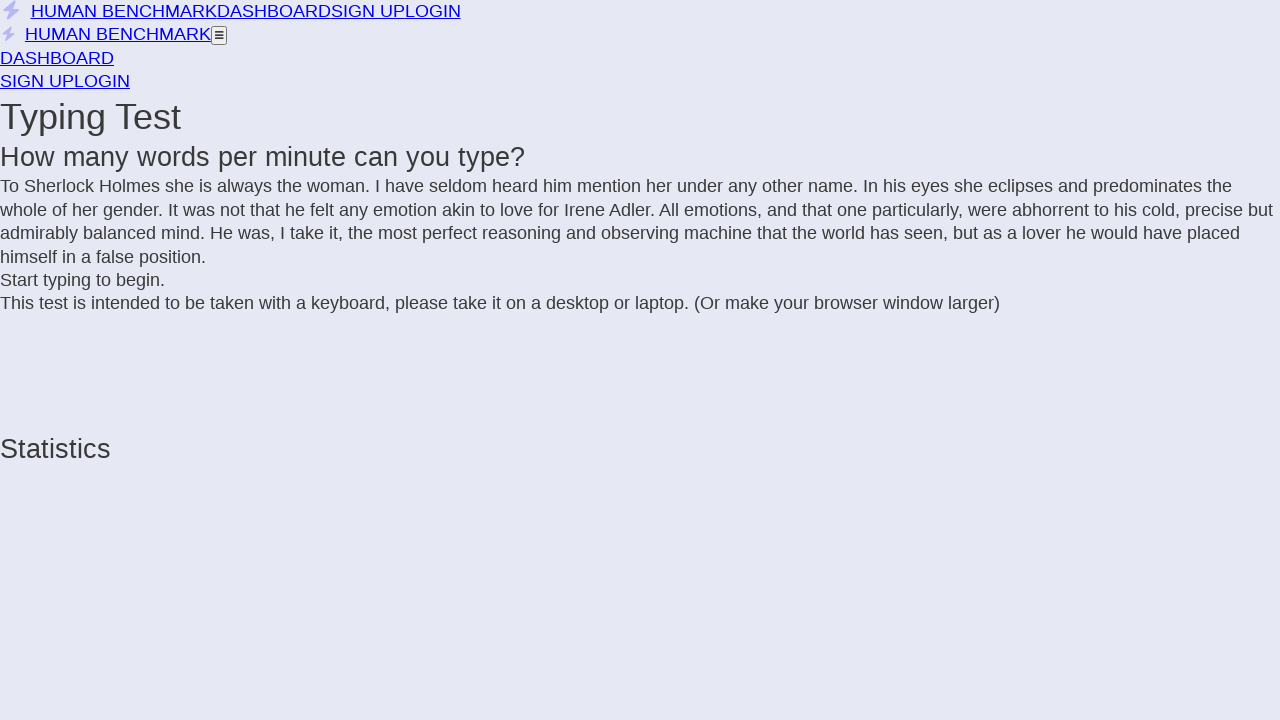

Added letter to text sequence
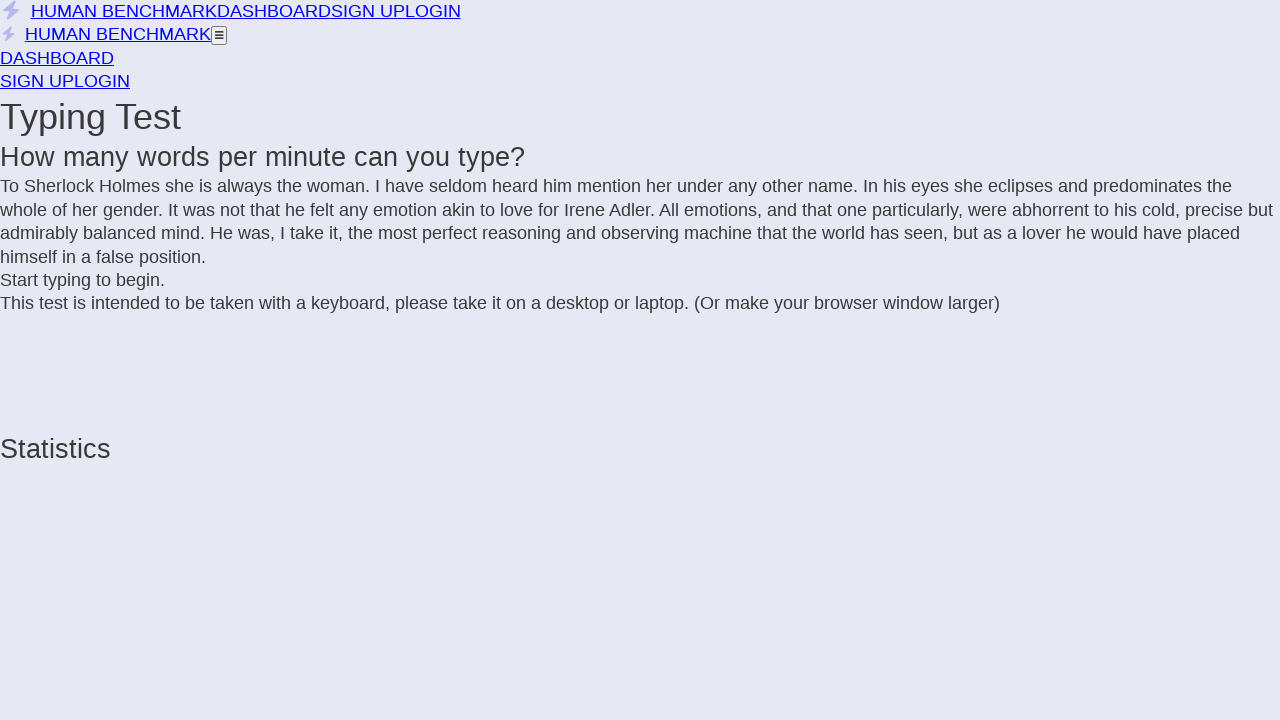

Added letter to text sequence
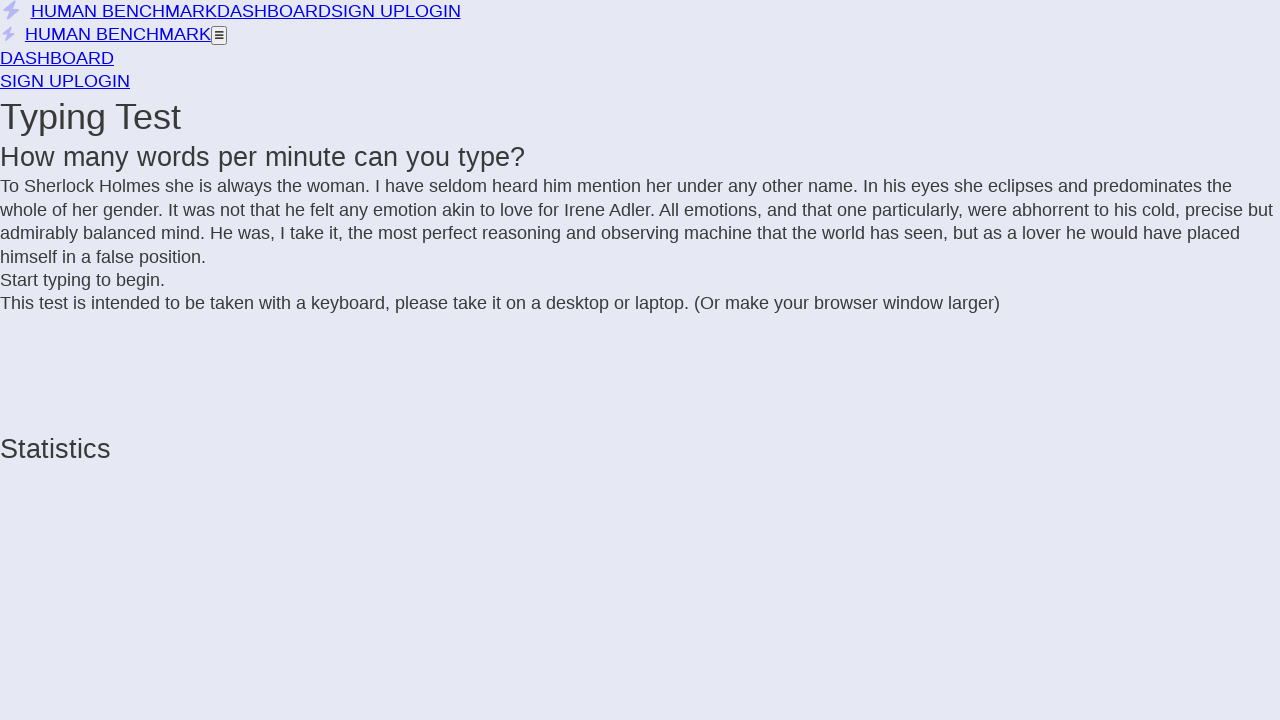

Added letter to text sequence
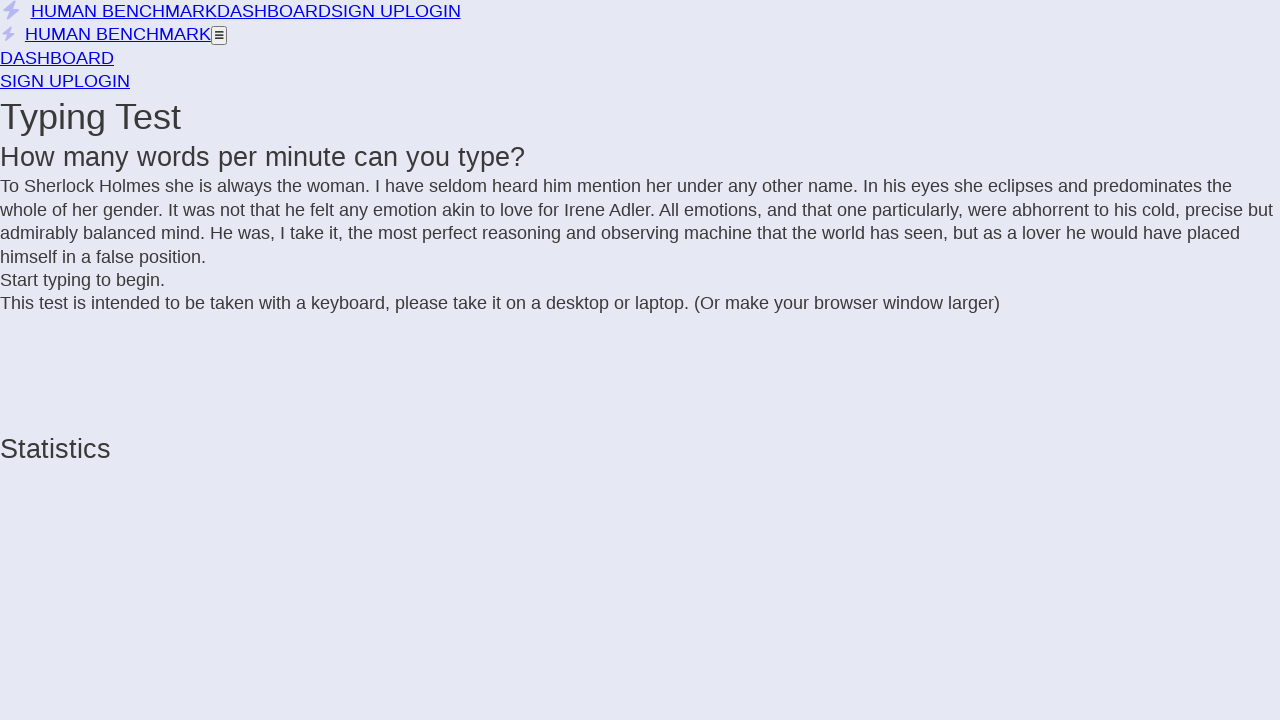

Added letter to text sequence
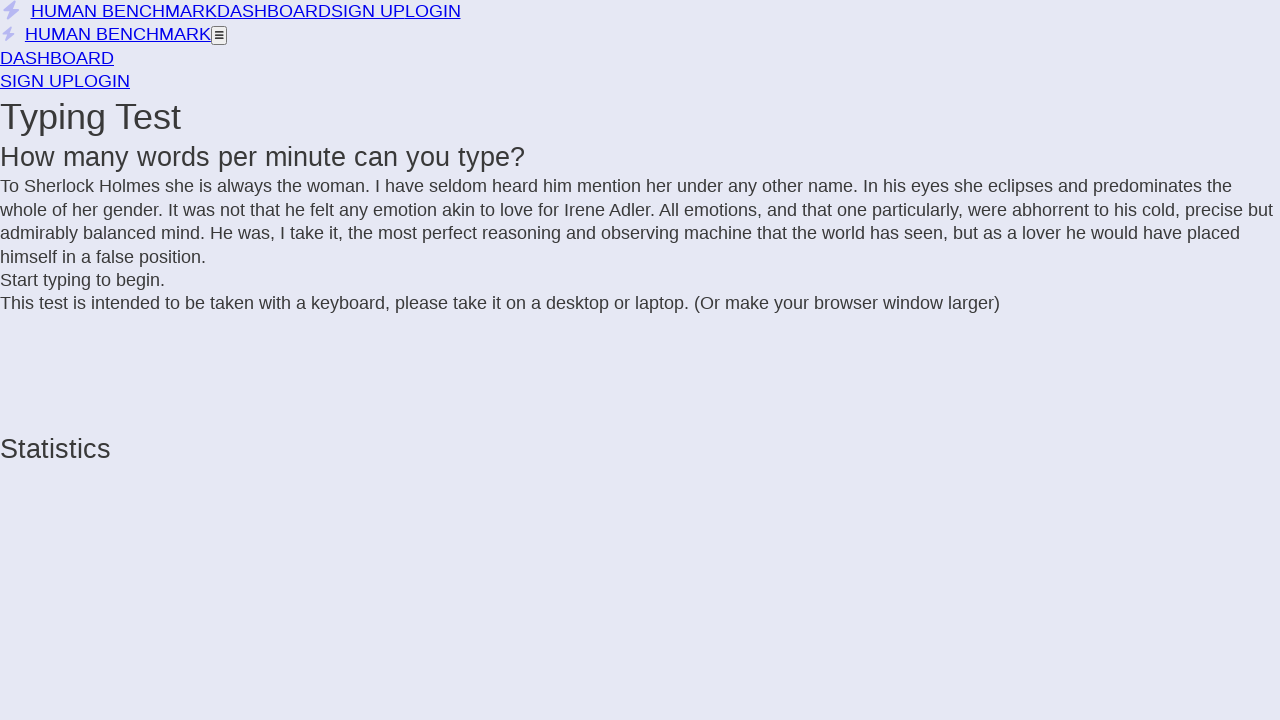

Added letter to text sequence
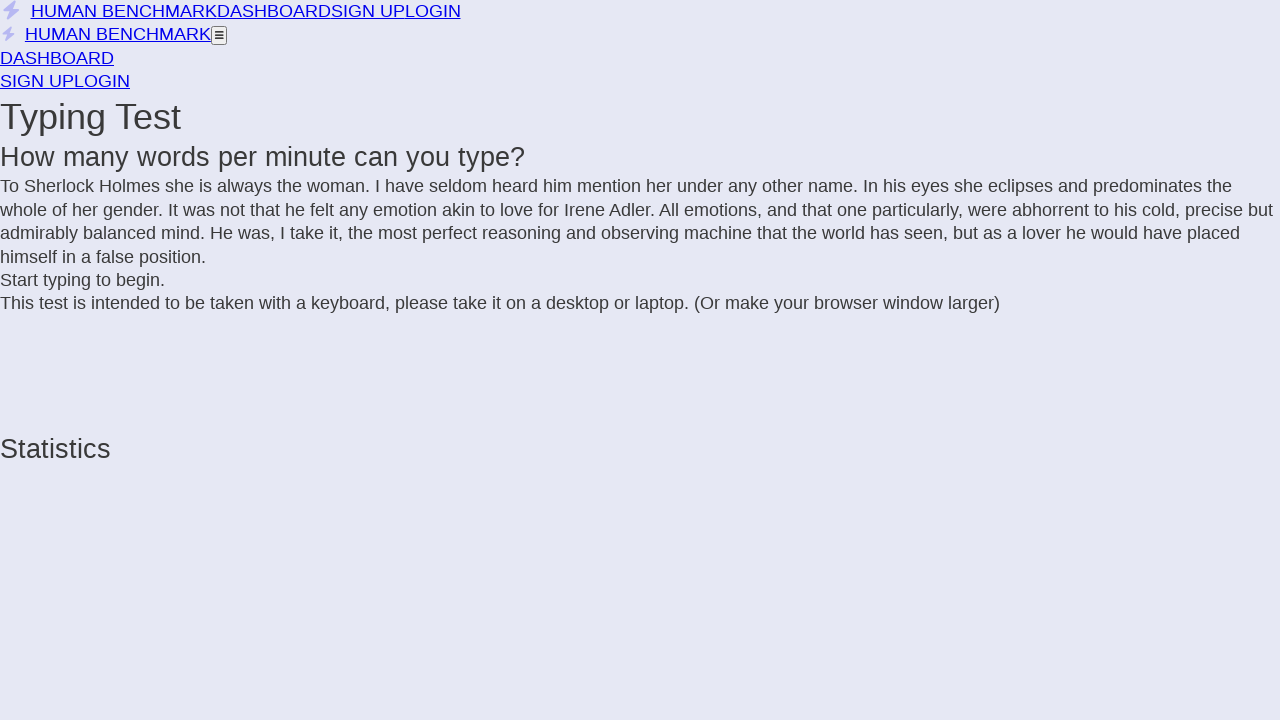

Added letter to text sequence
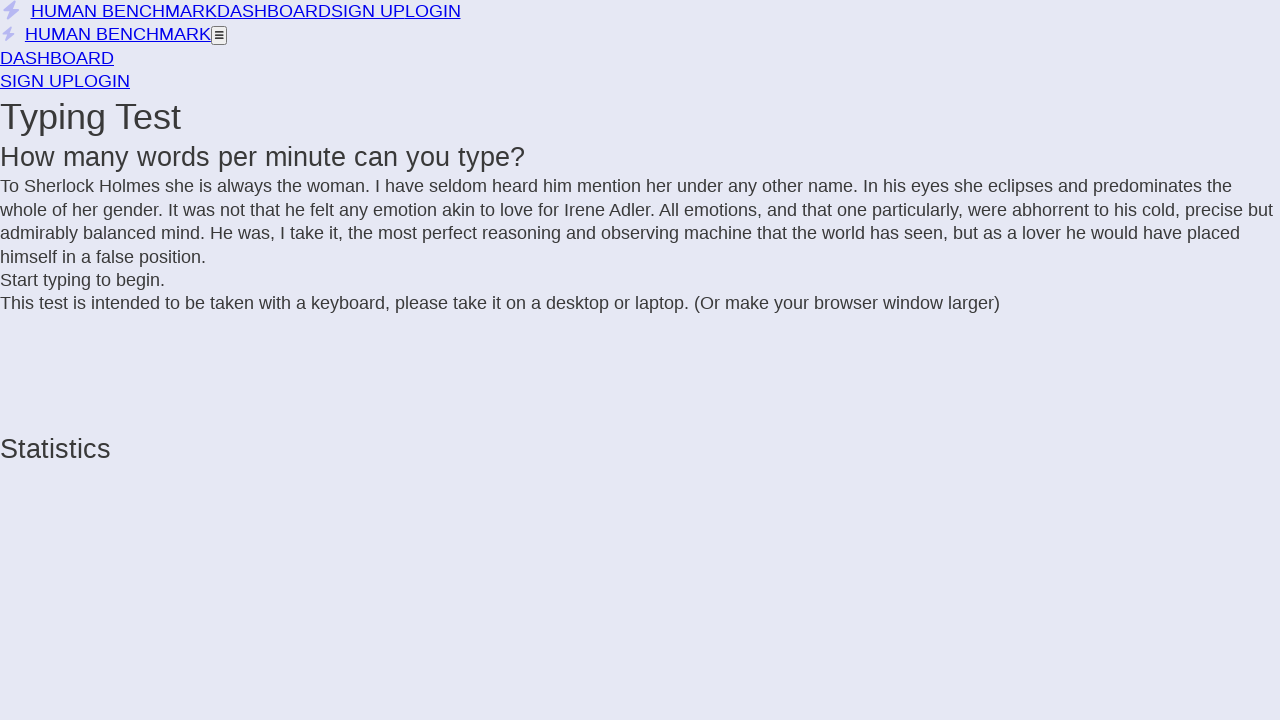

Added letter to text sequence
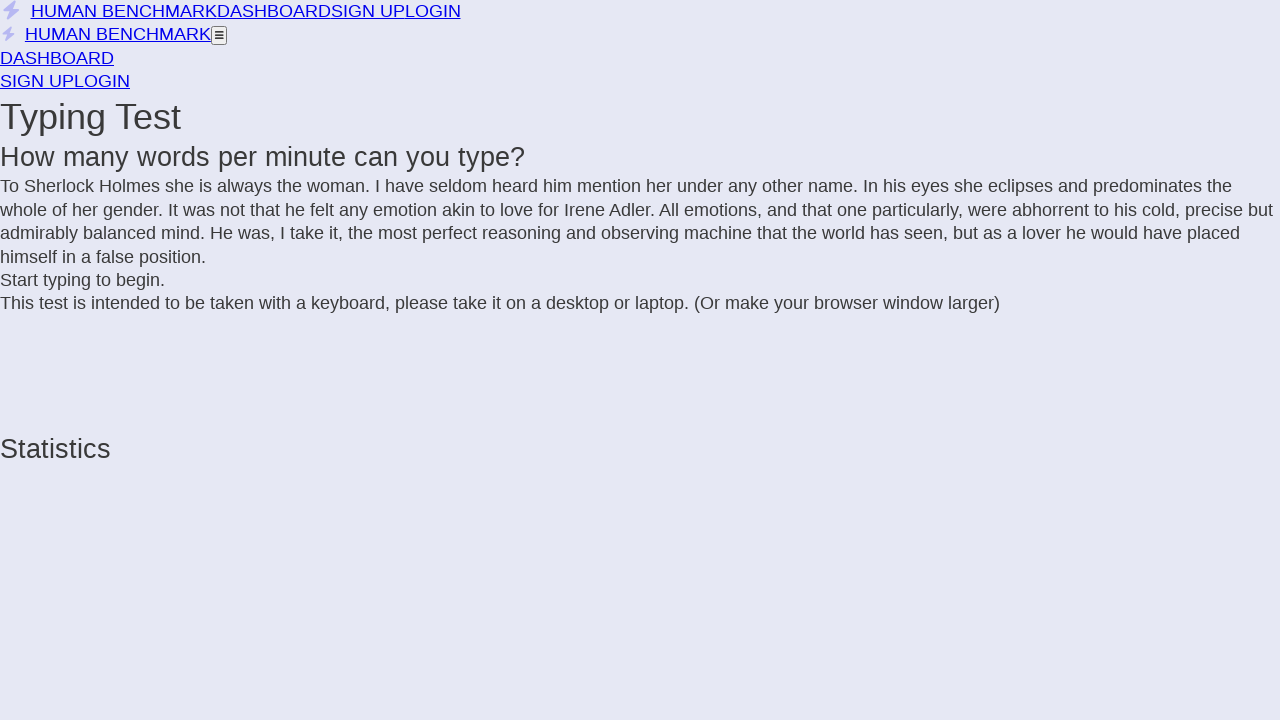

Added letter to text sequence
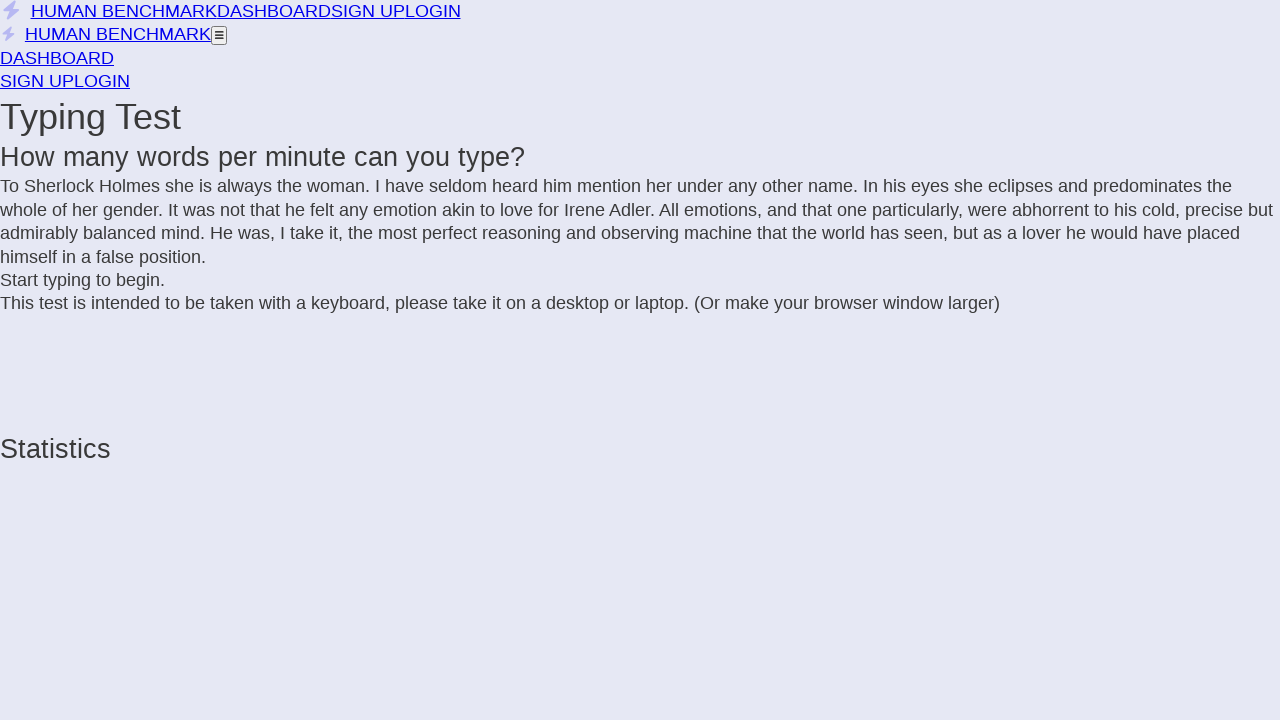

Added letter to text sequence
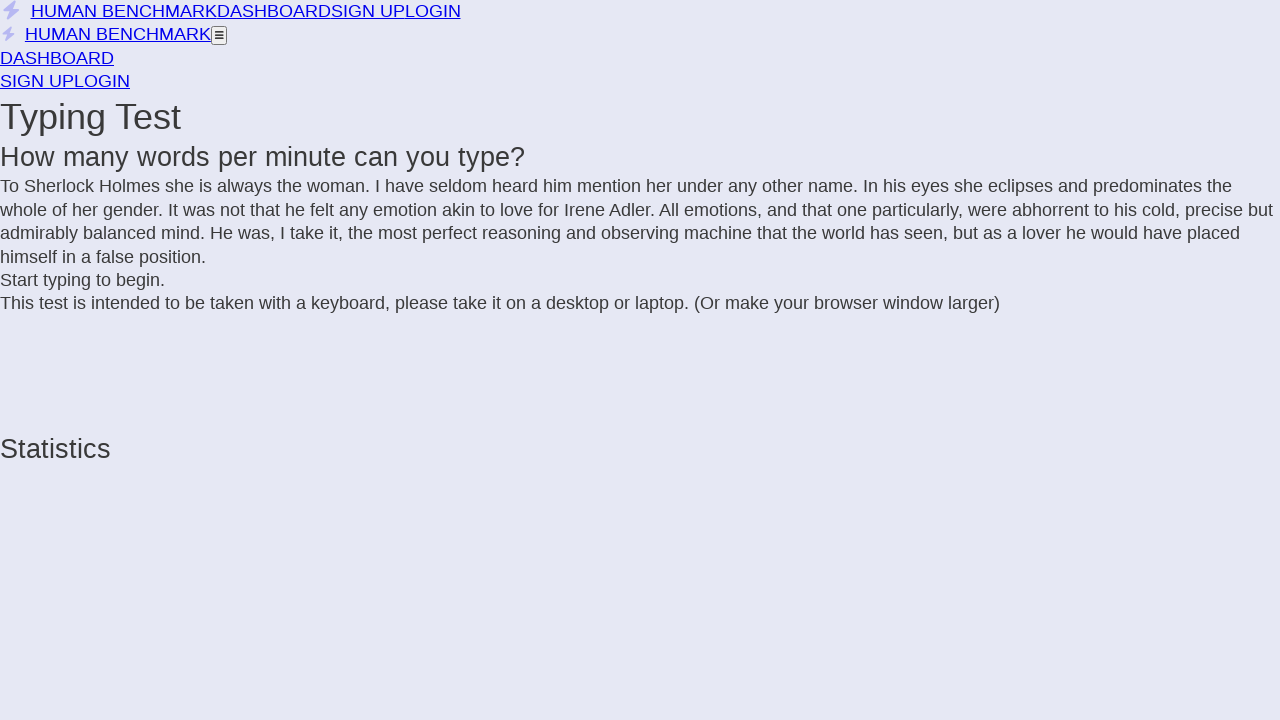

Added letter to text sequence
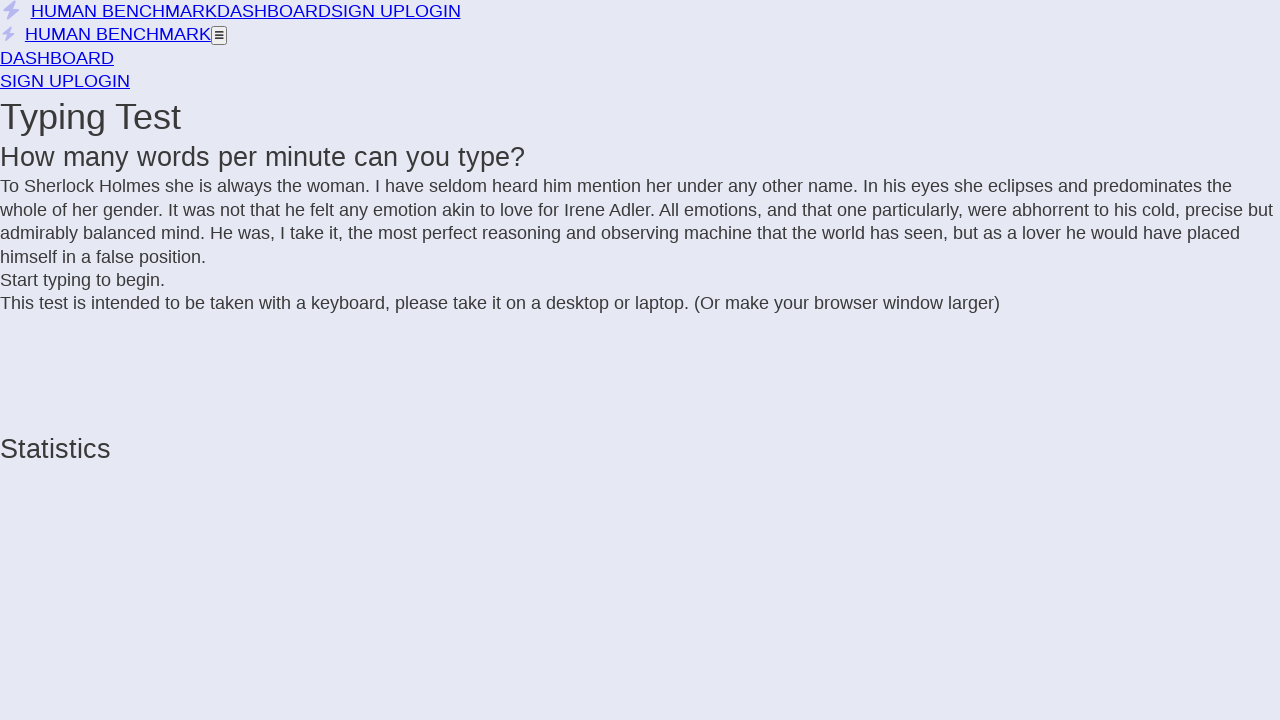

Added letter to text sequence
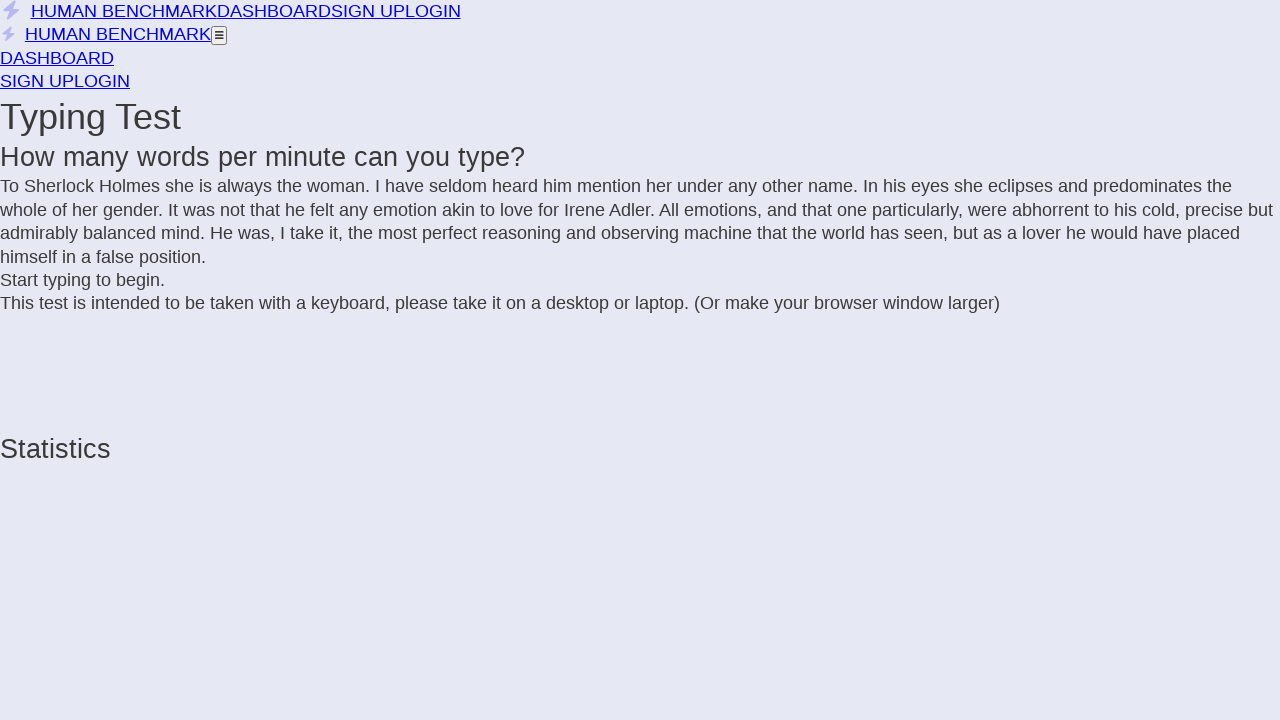

Added letter to text sequence
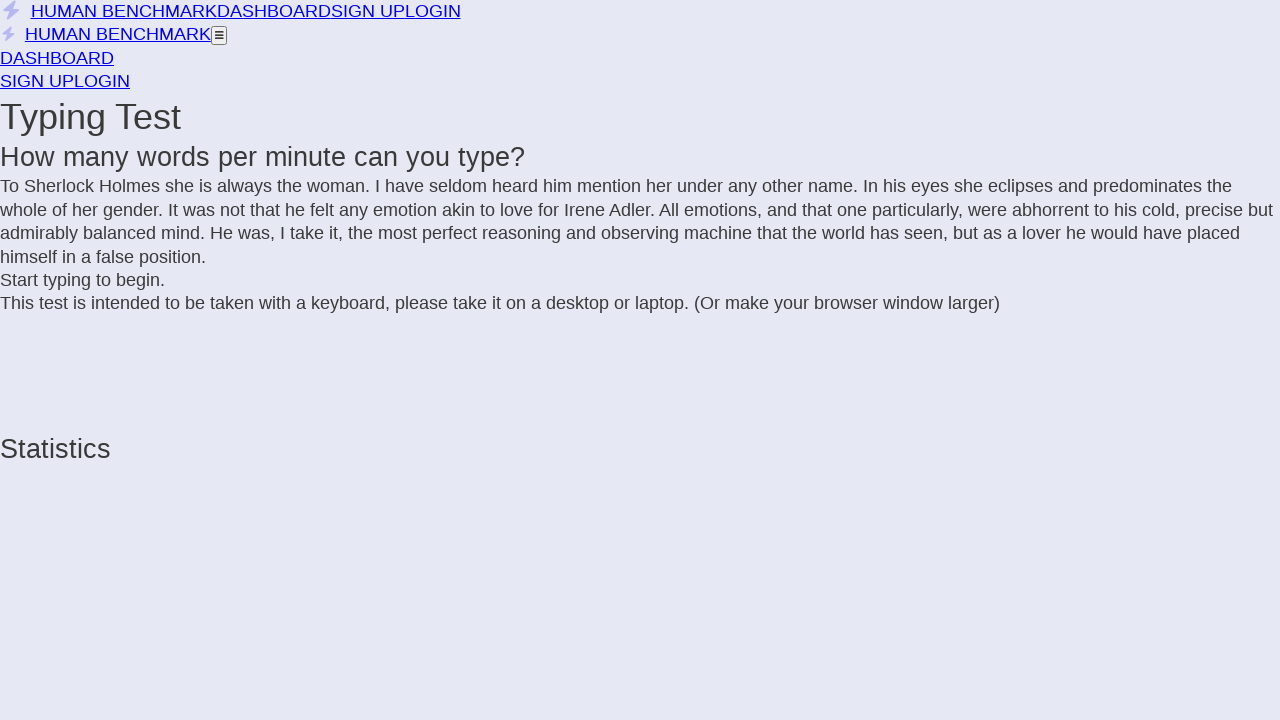

Added letter to text sequence
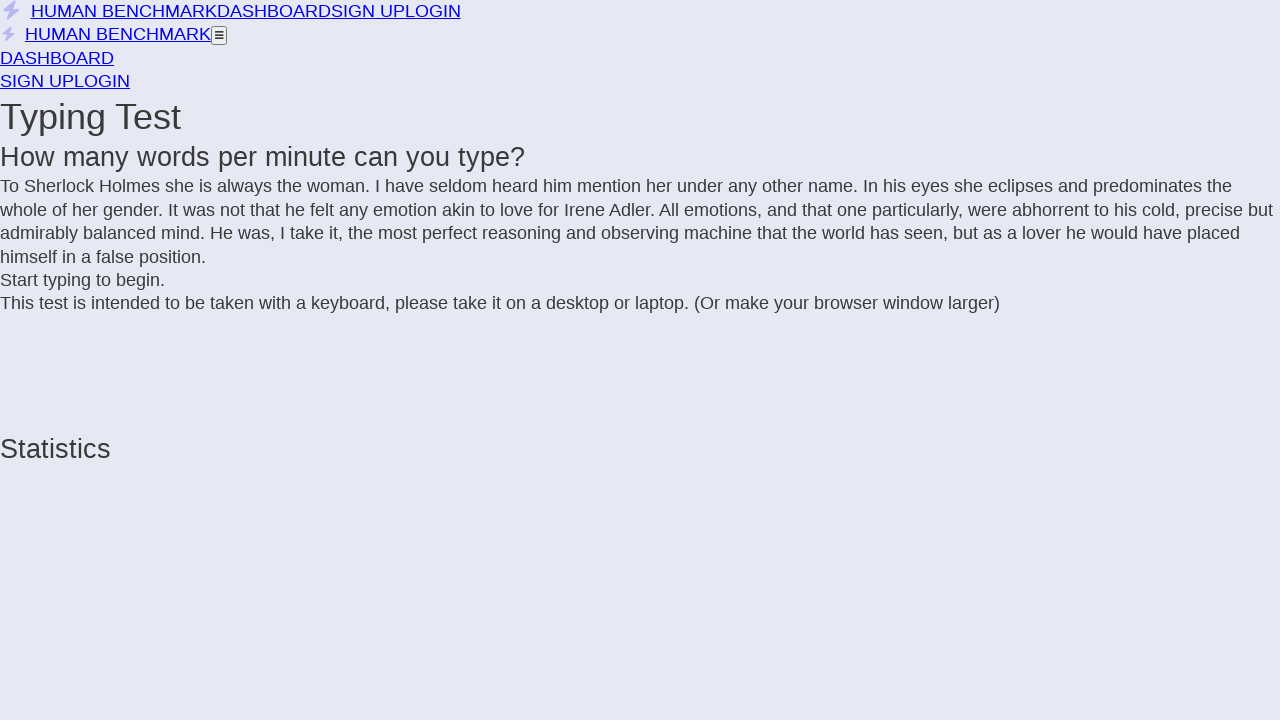

Added letter to text sequence
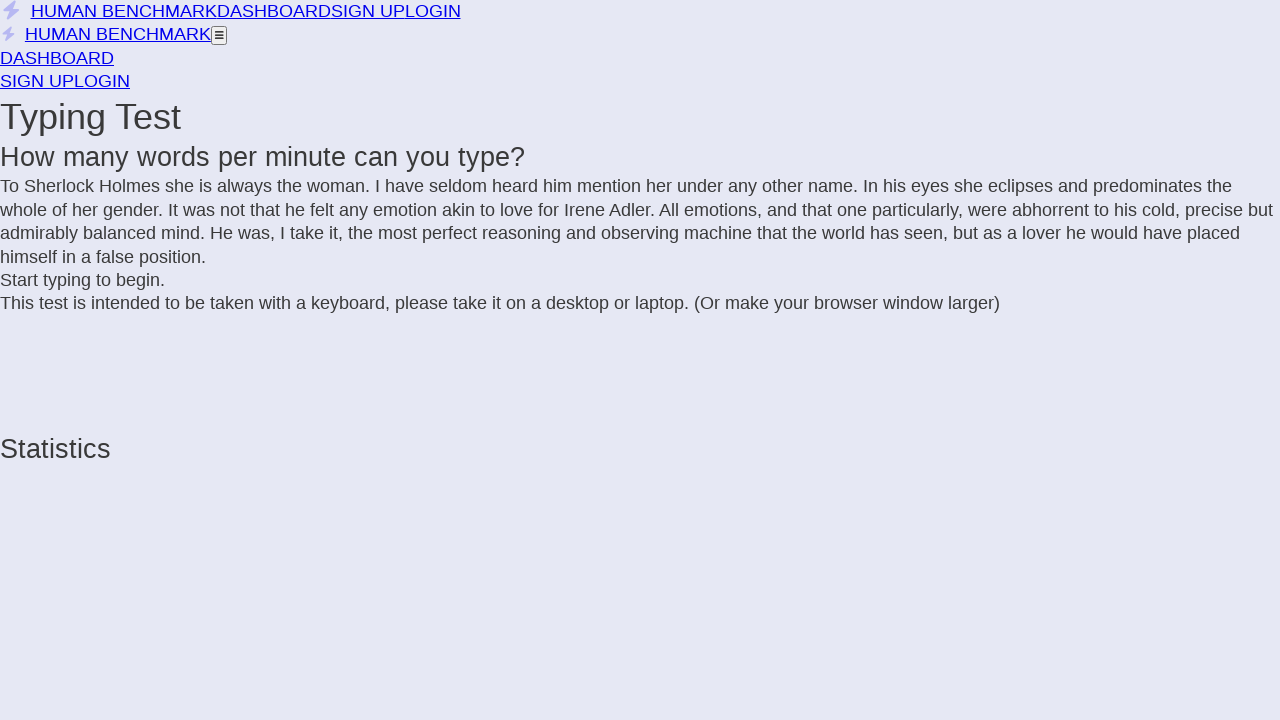

Added letter to text sequence
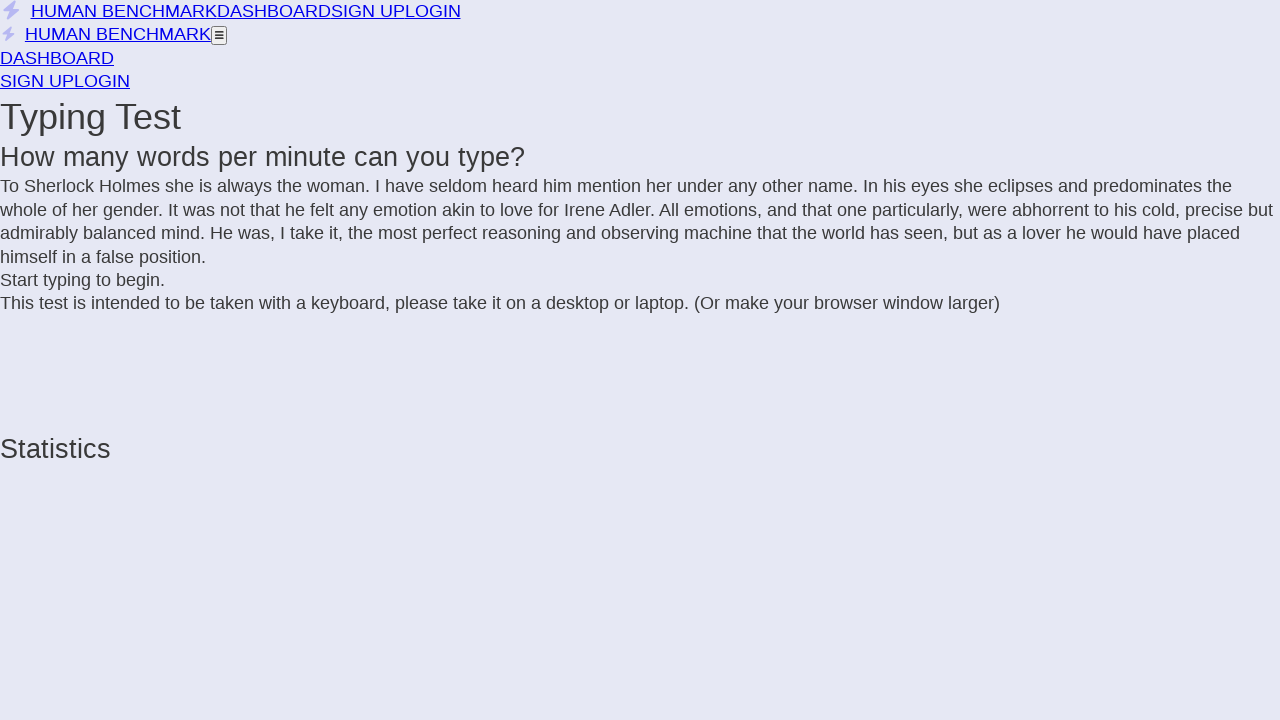

Added letter to text sequence
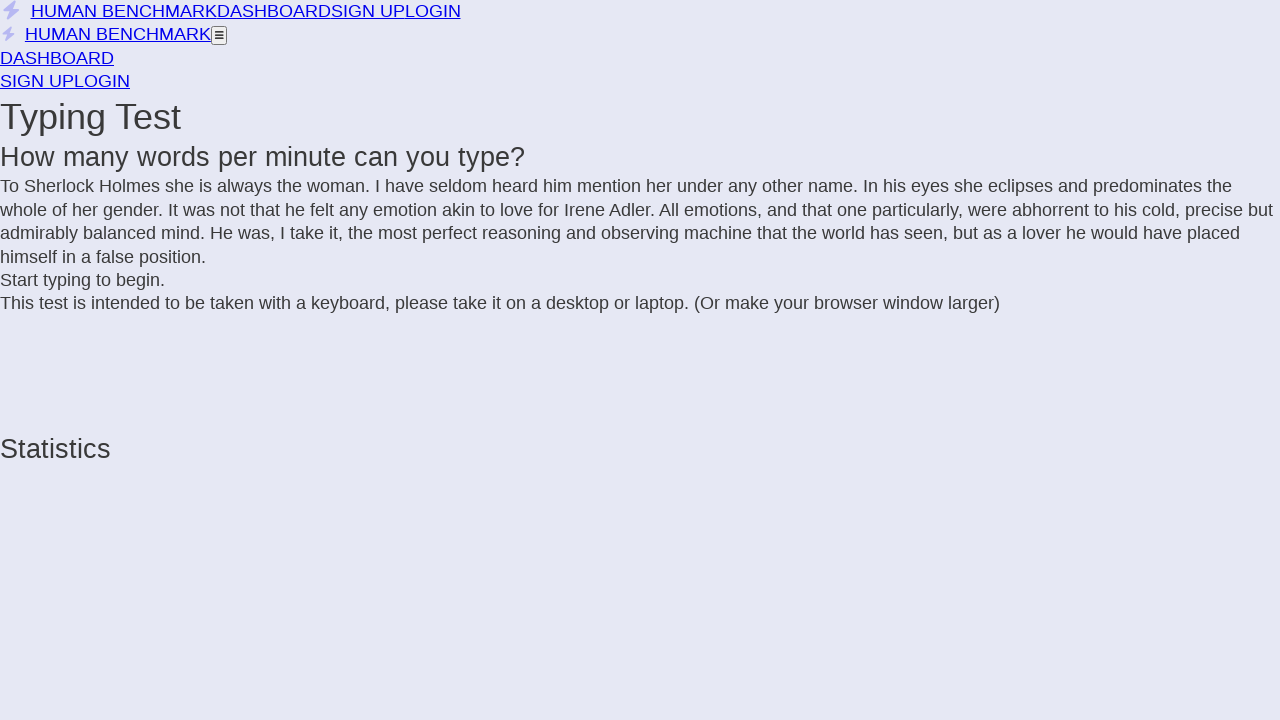

Added letter to text sequence
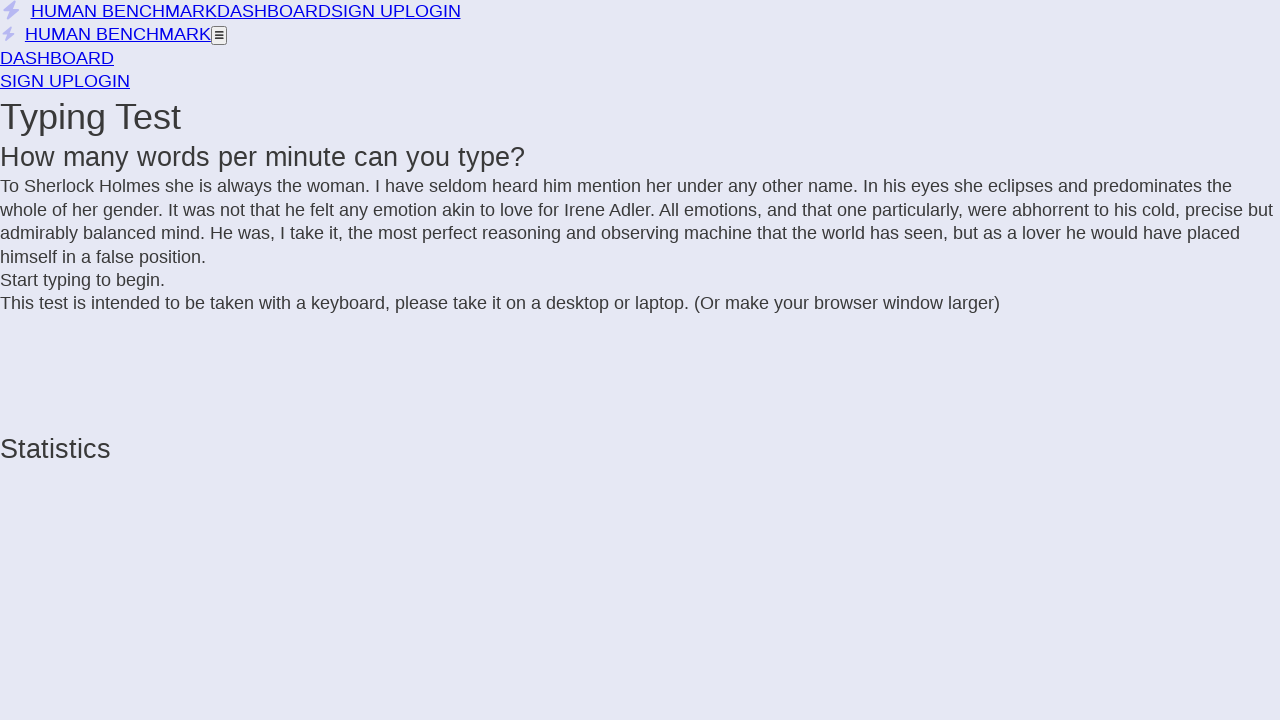

Added letter to text sequence
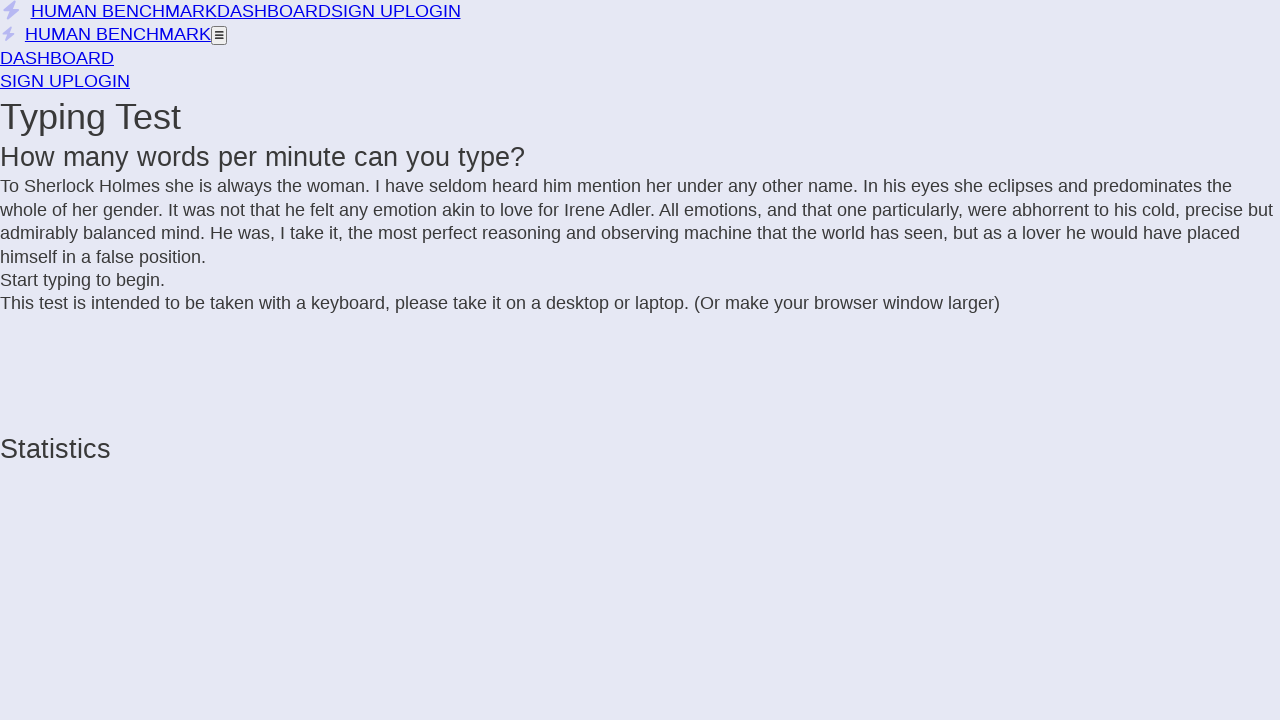

Added letter to text sequence
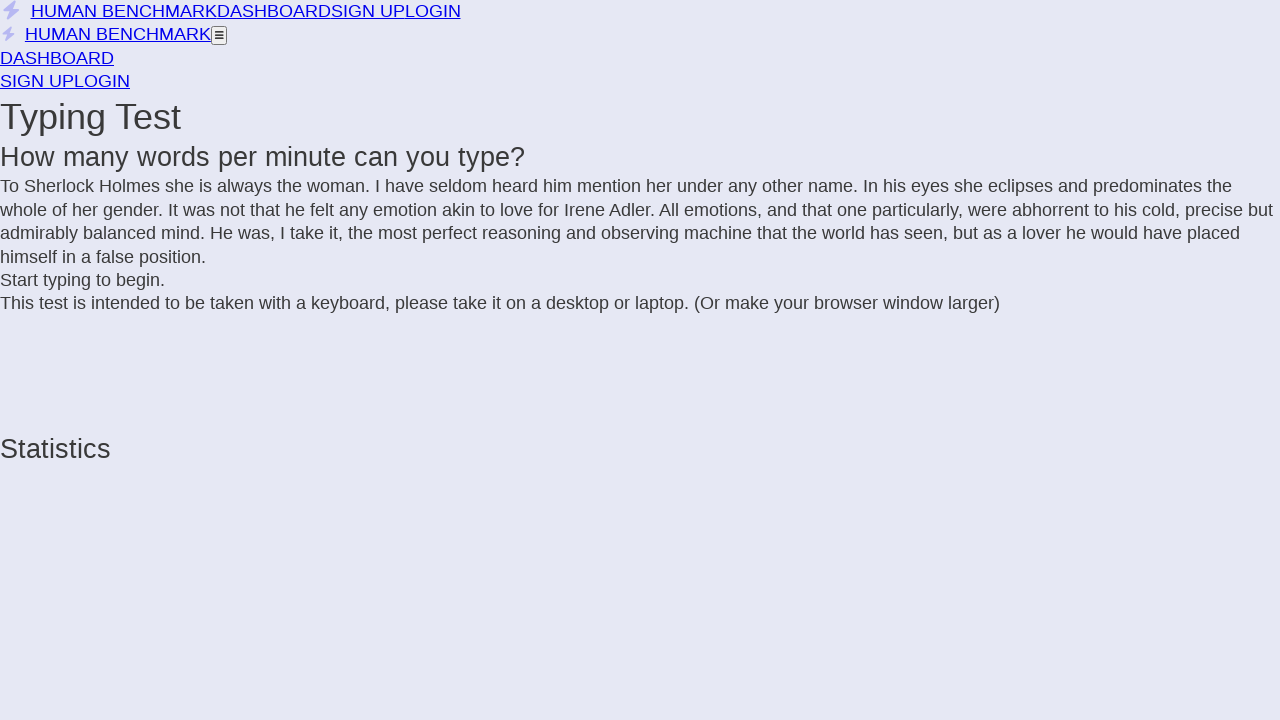

Added letter to text sequence
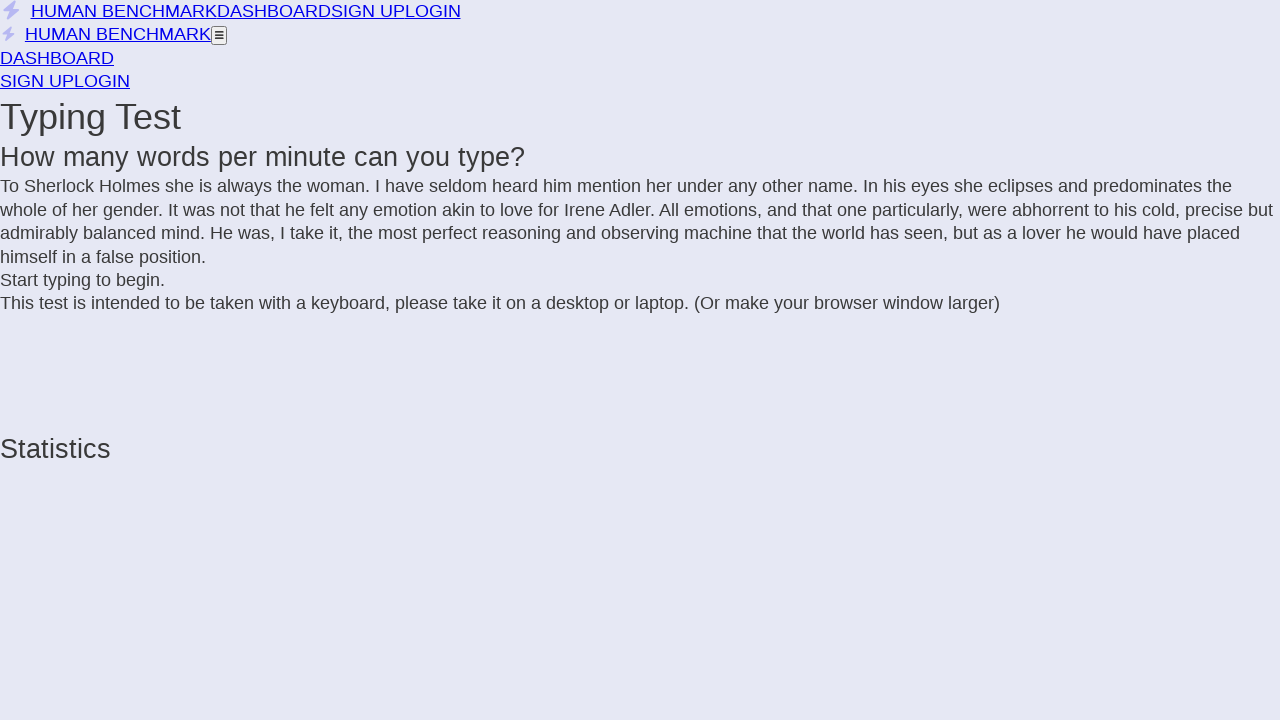

Added letter to text sequence
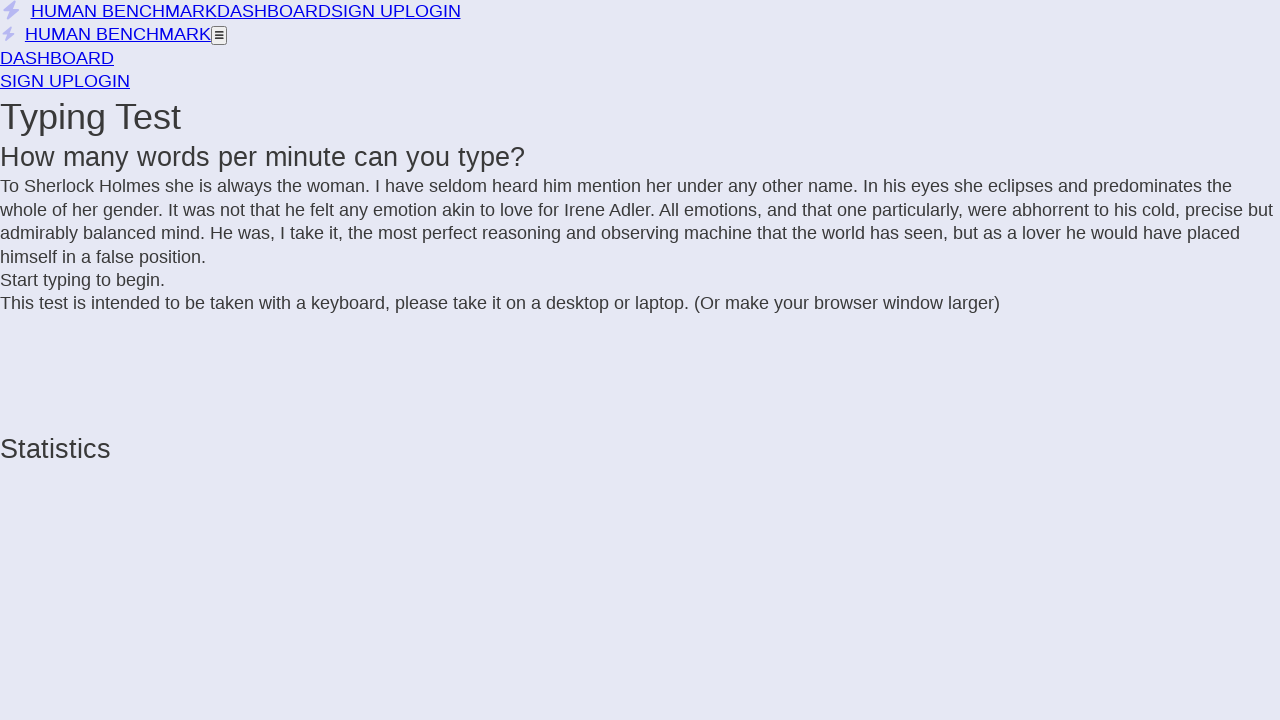

Added letter to text sequence
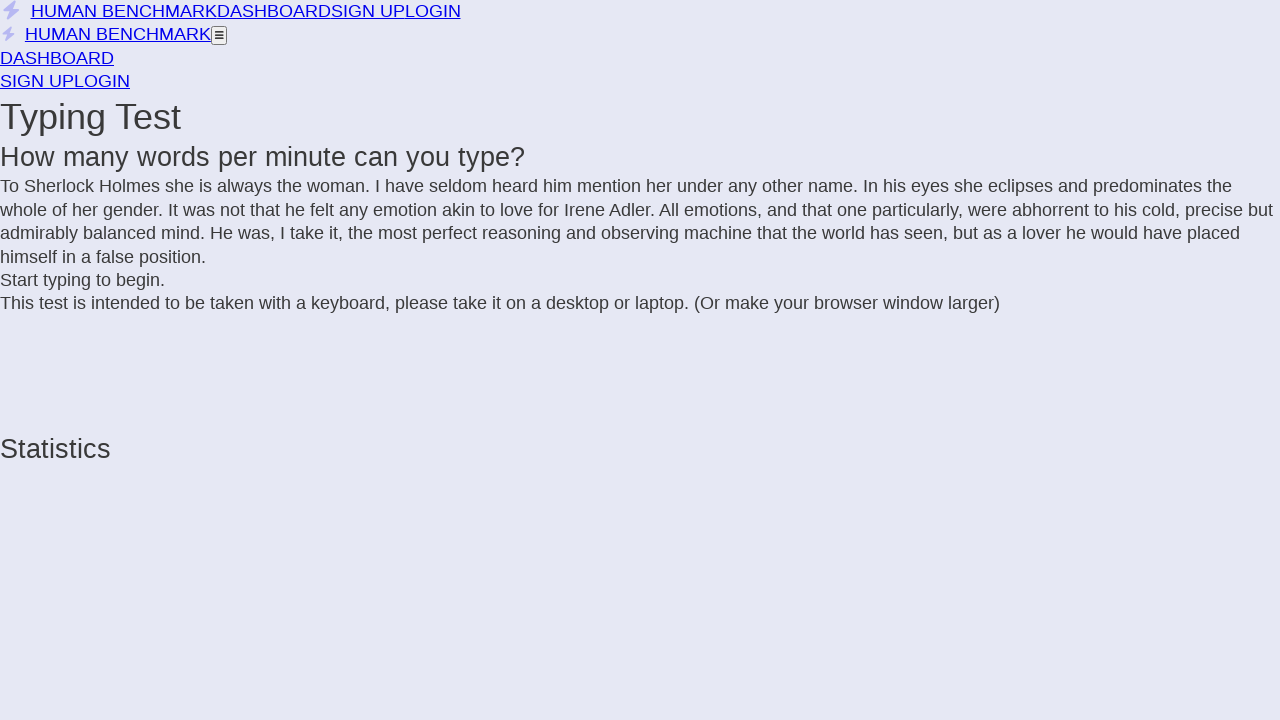

Added letter to text sequence
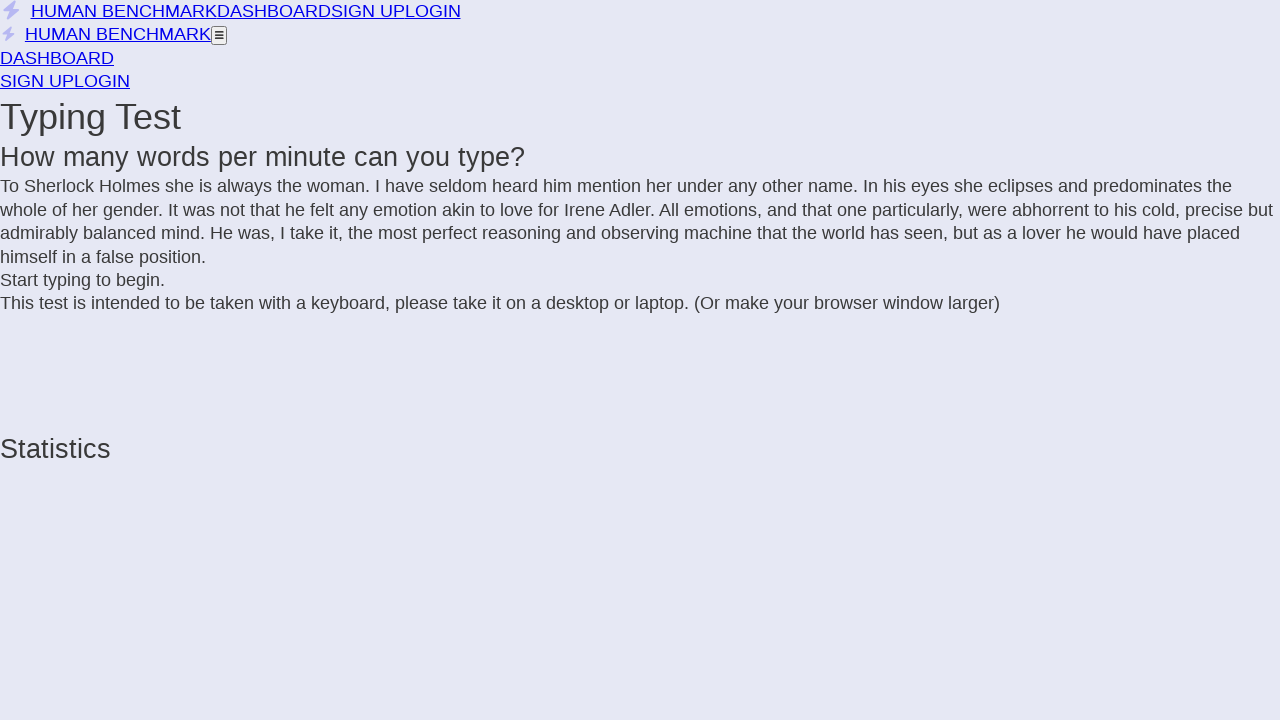

Added letter to text sequence
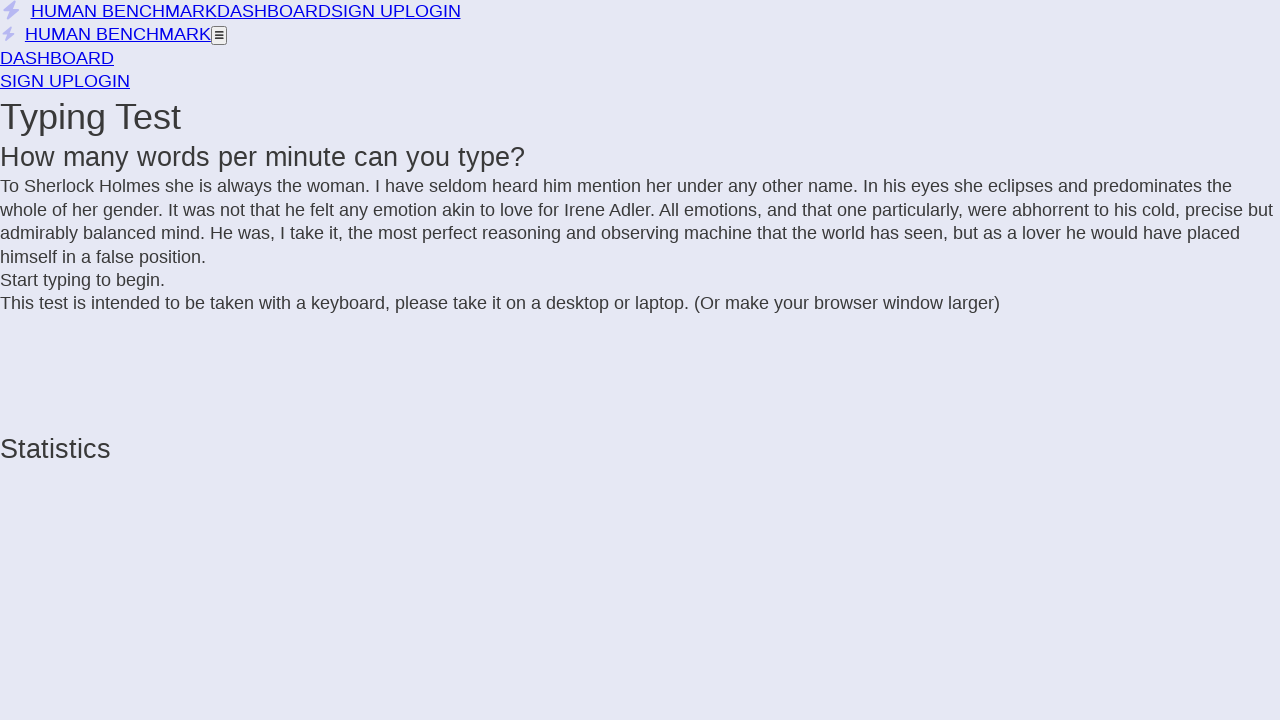

Added letter to text sequence
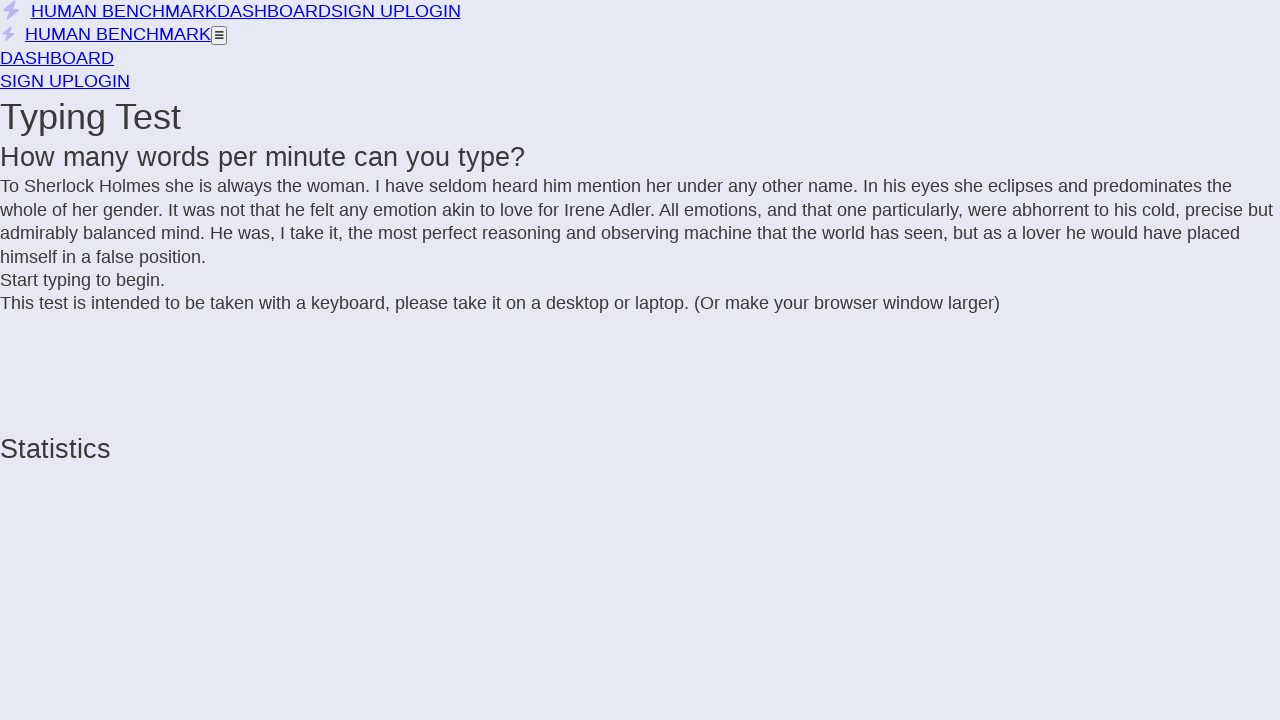

Added letter to text sequence
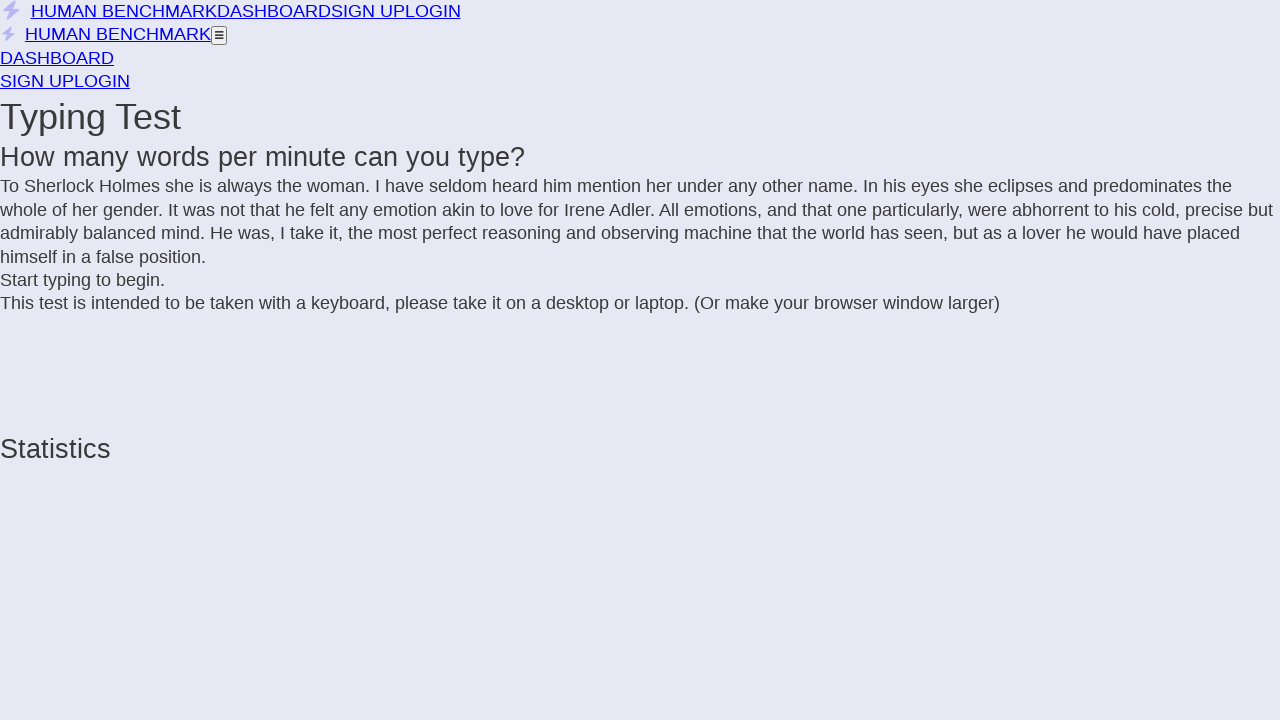

Added letter to text sequence
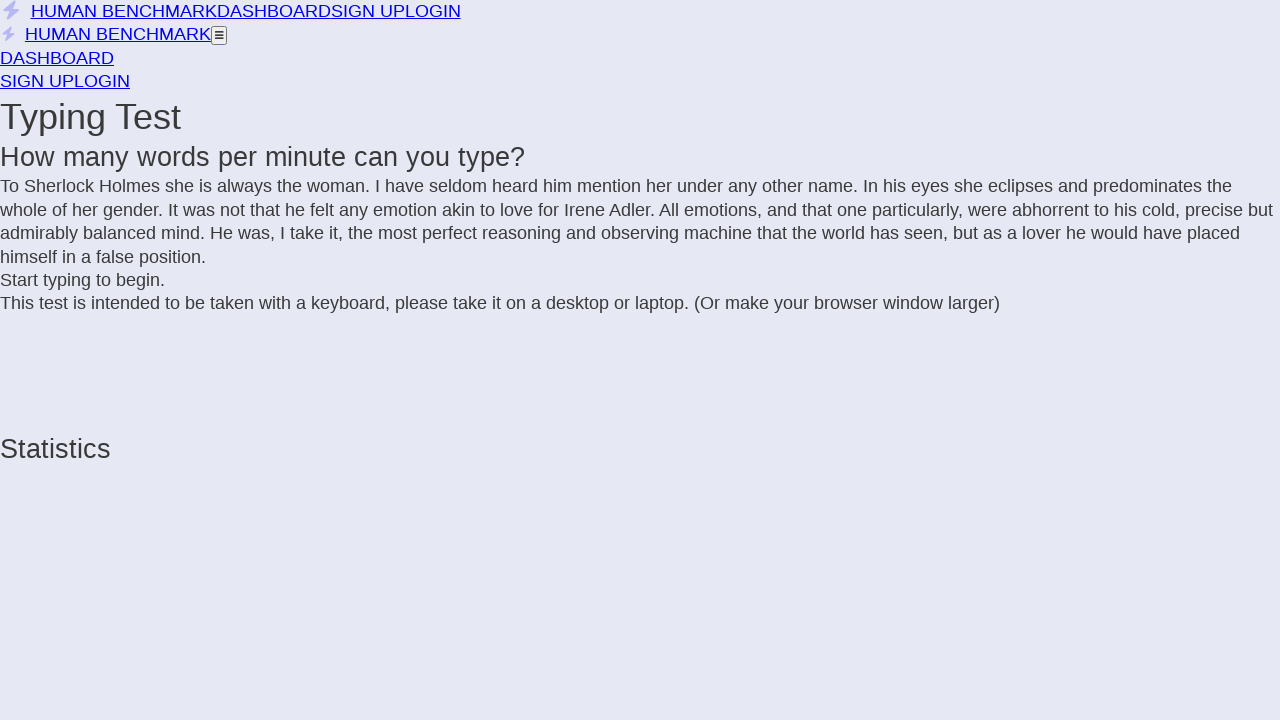

Added letter to text sequence
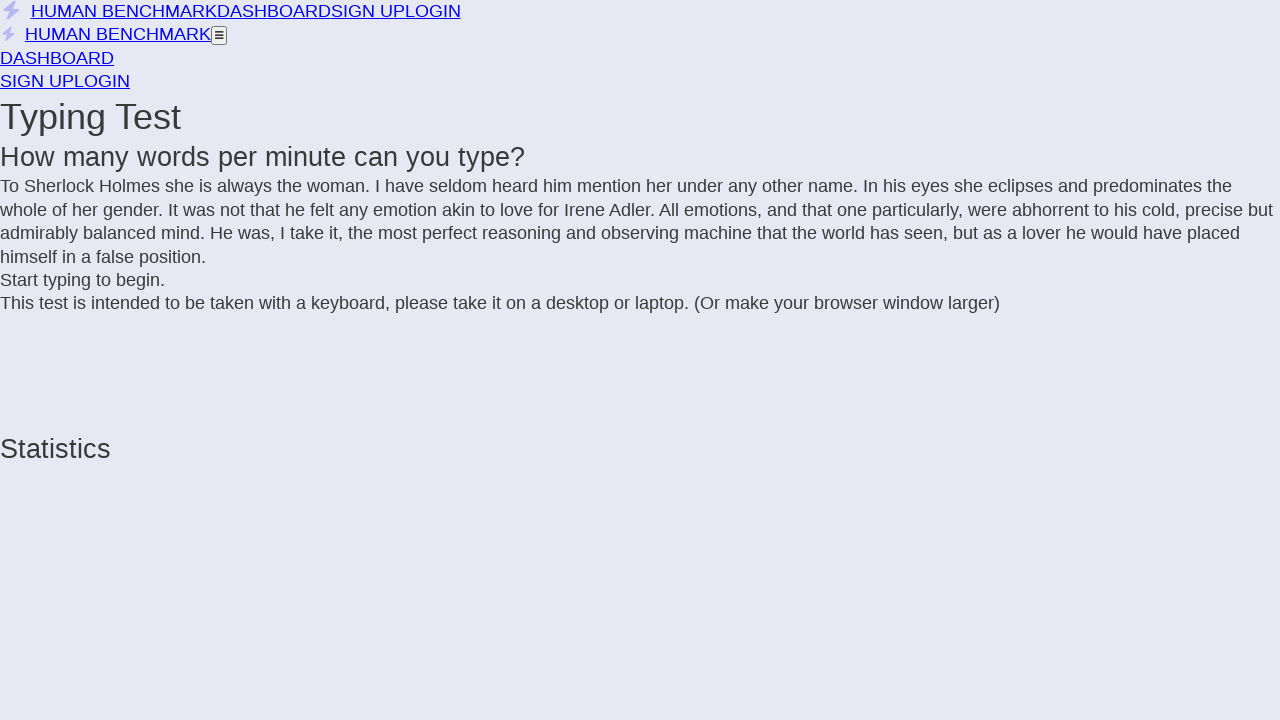

Added letter to text sequence
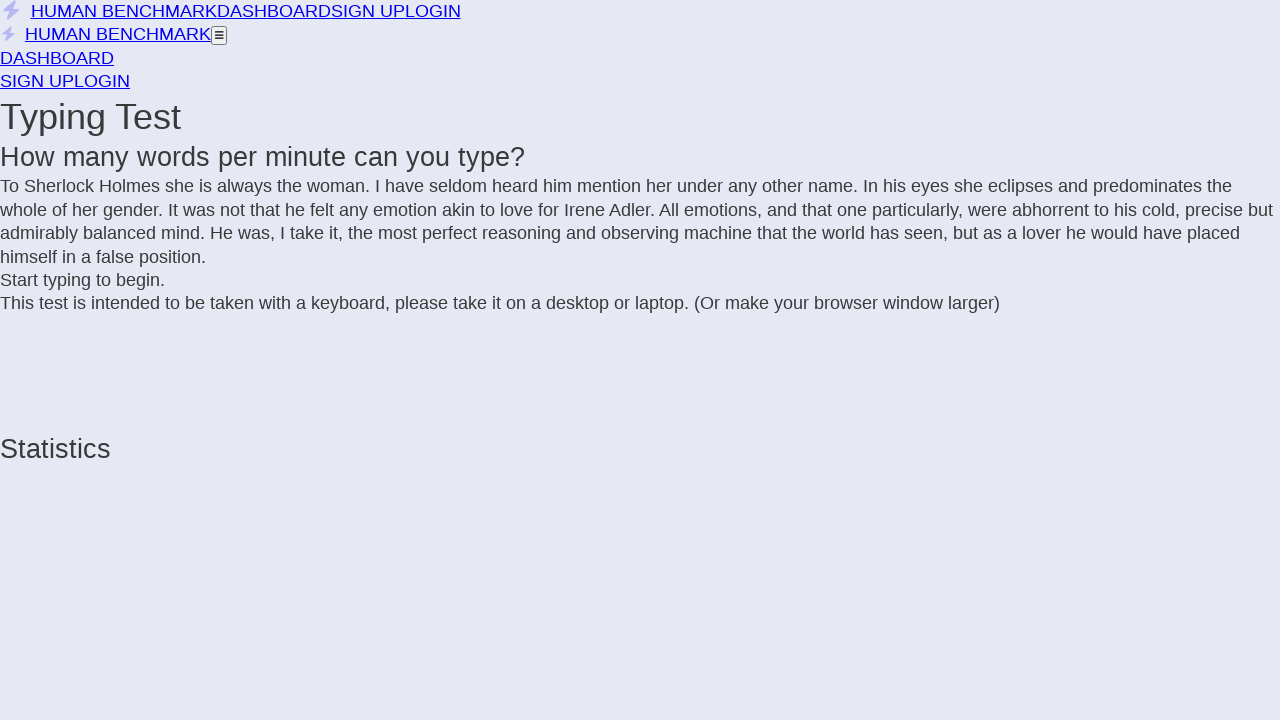

Added letter to text sequence
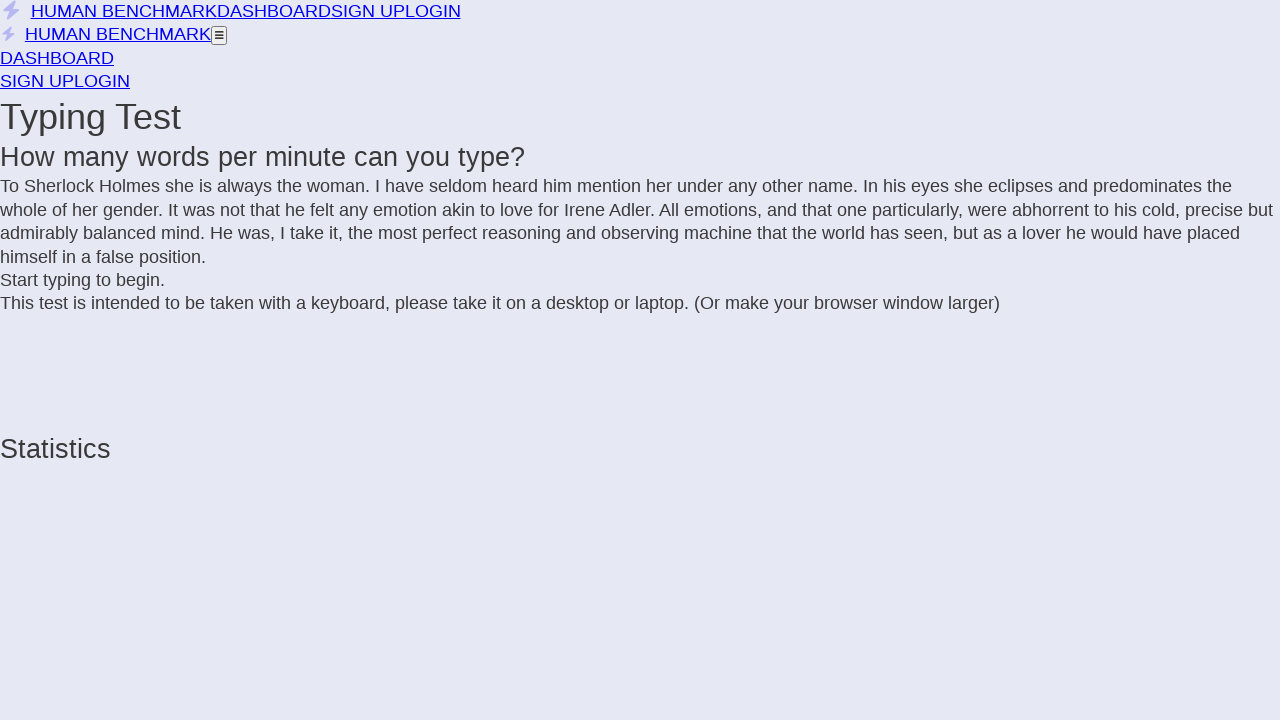

Added letter to text sequence
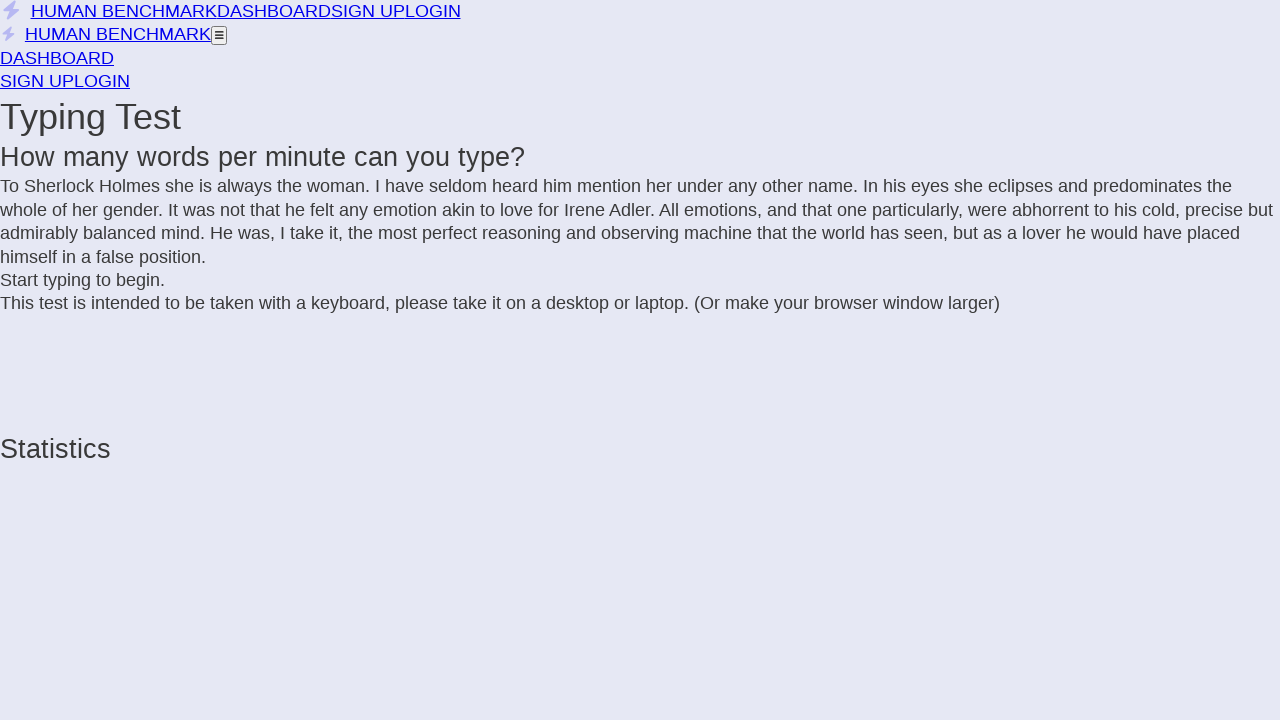

Added letter to text sequence
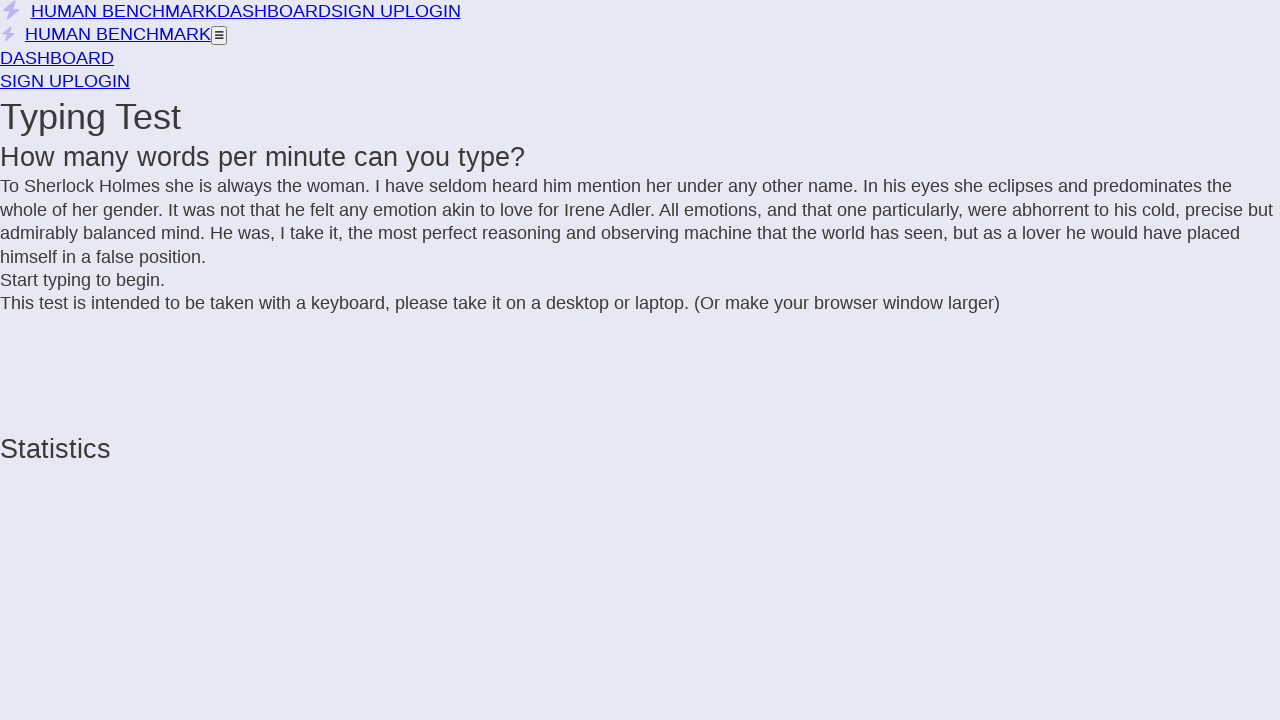

Added letter to text sequence
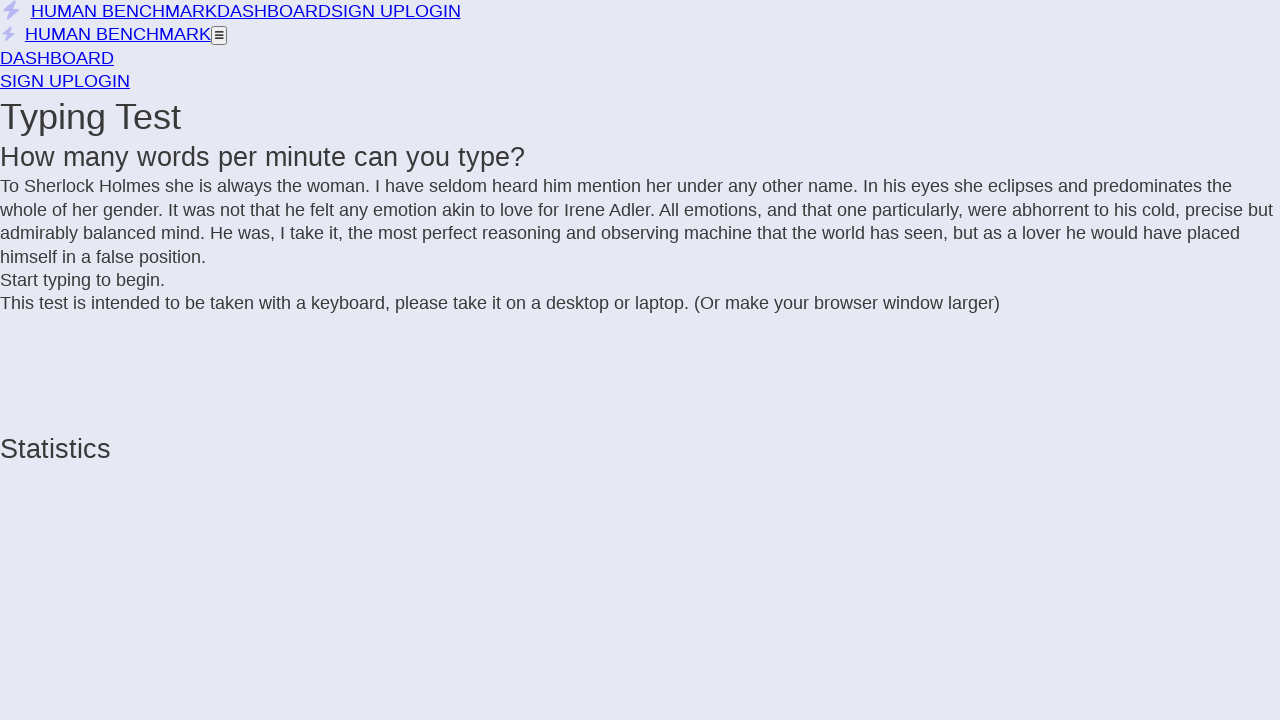

Added letter to text sequence
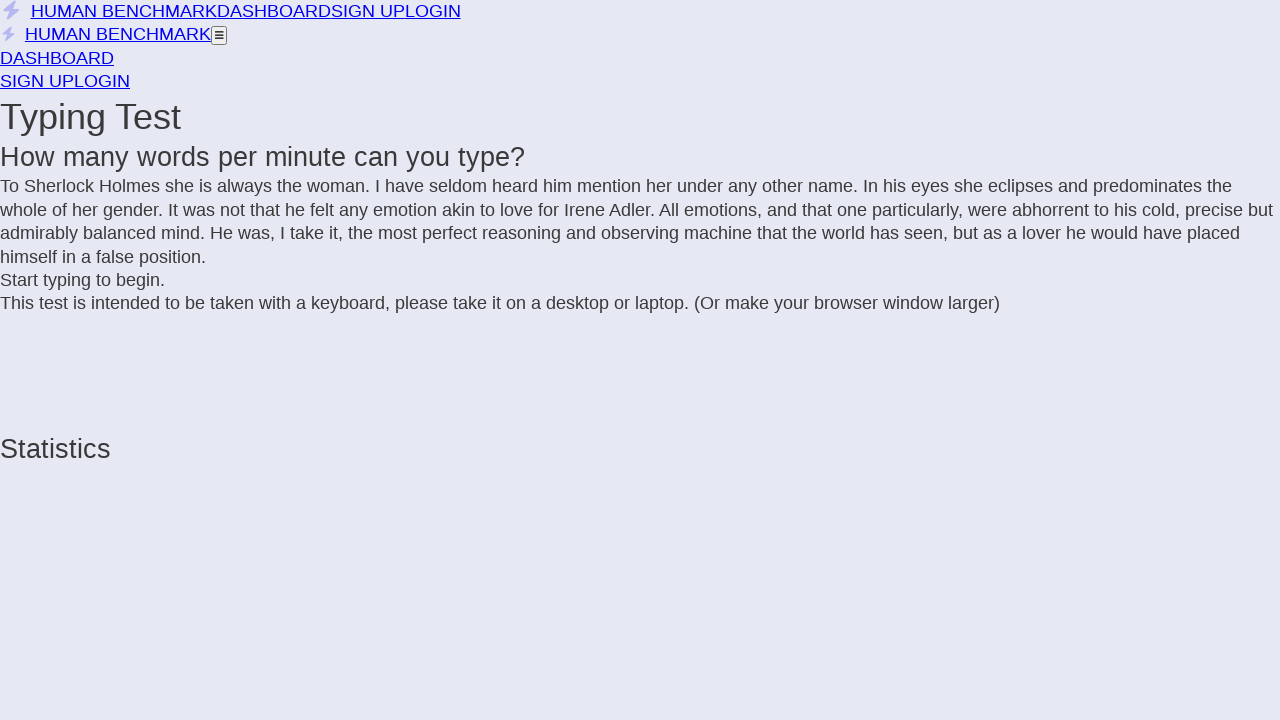

Added letter to text sequence
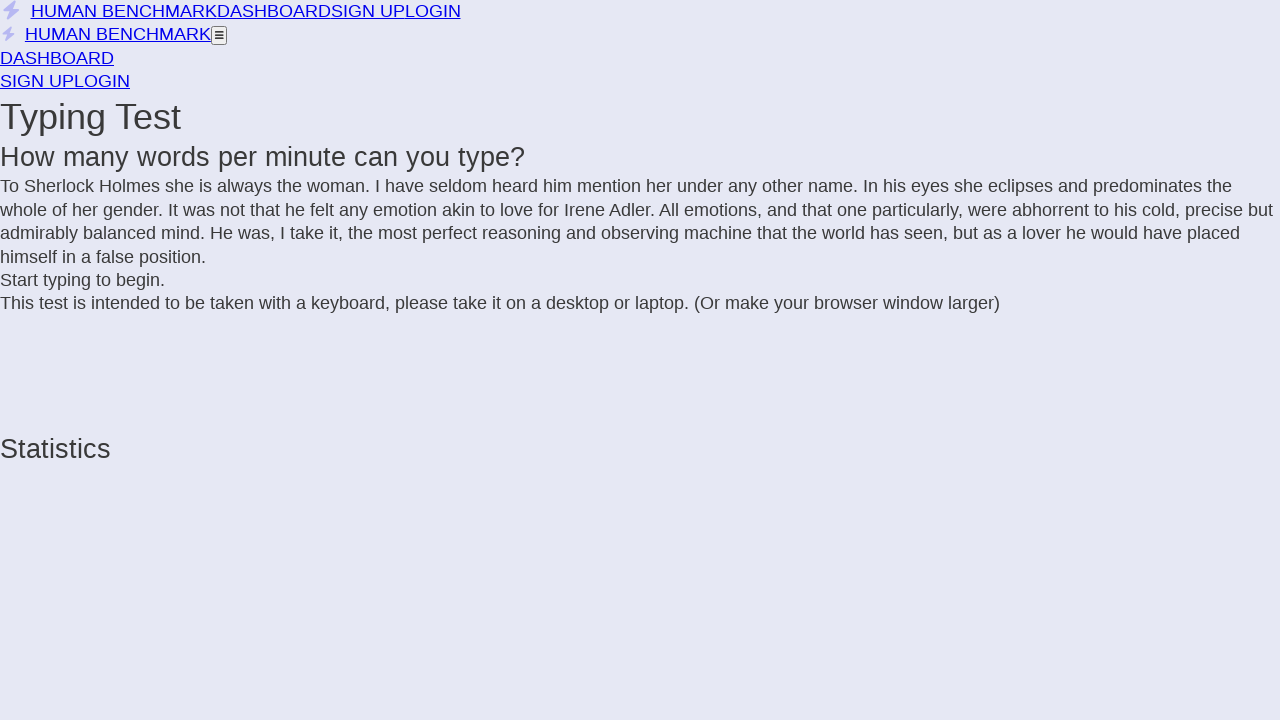

Added letter to text sequence
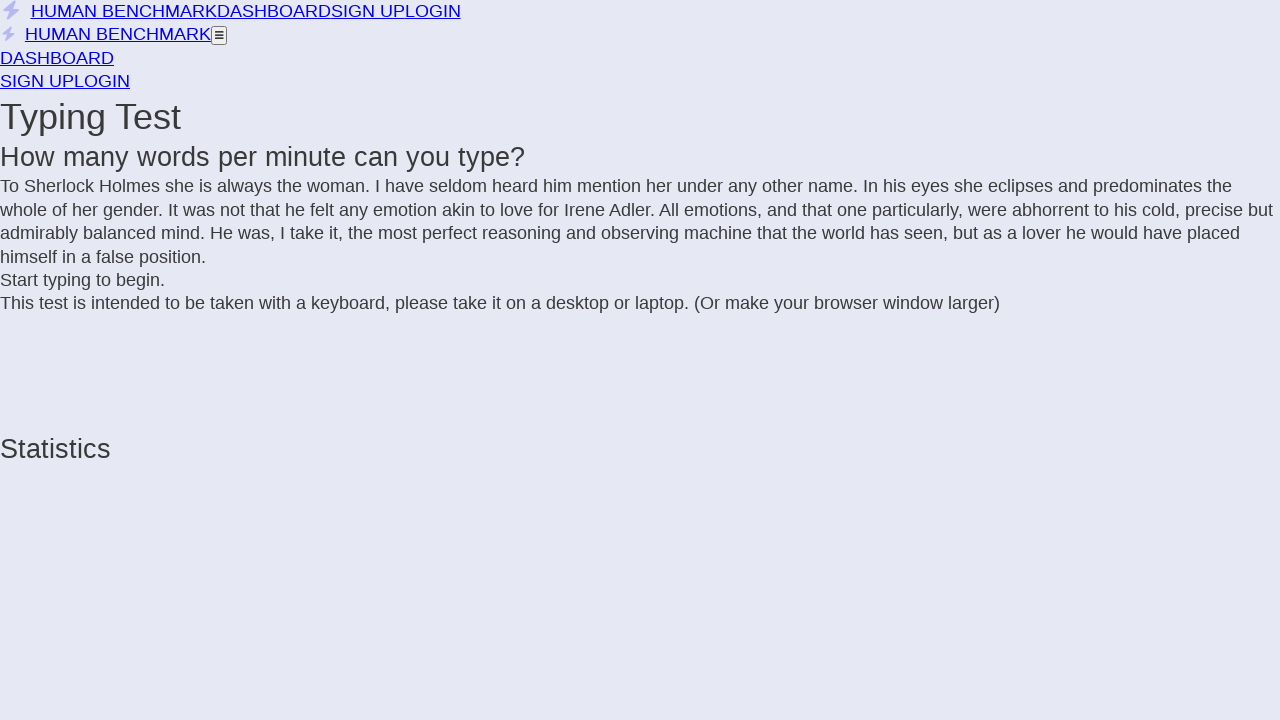

Added letter to text sequence
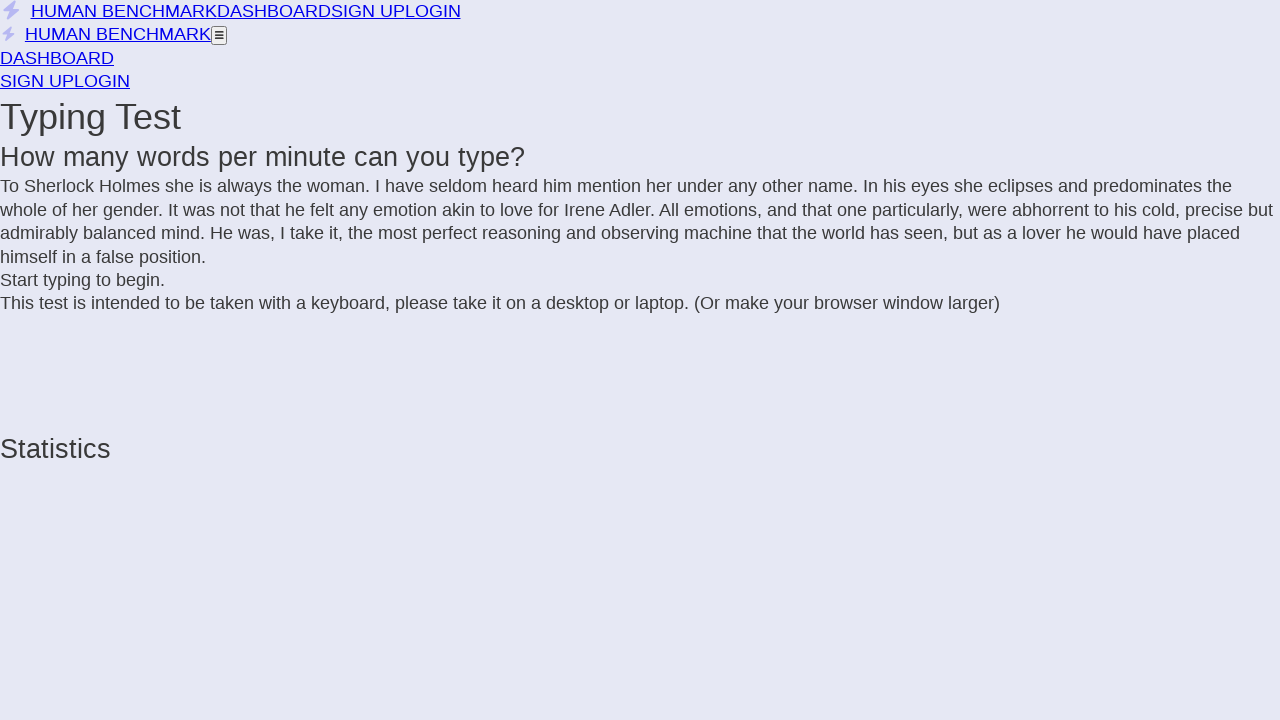

Added letter to text sequence
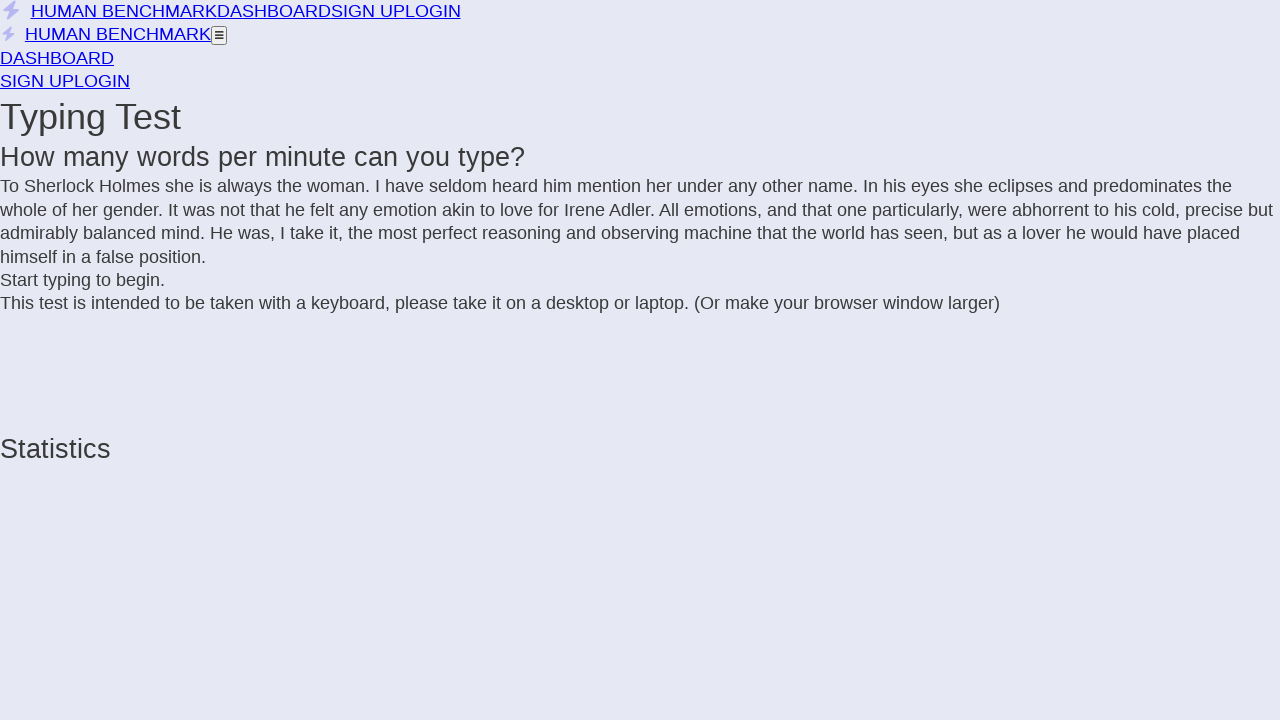

Added letter to text sequence
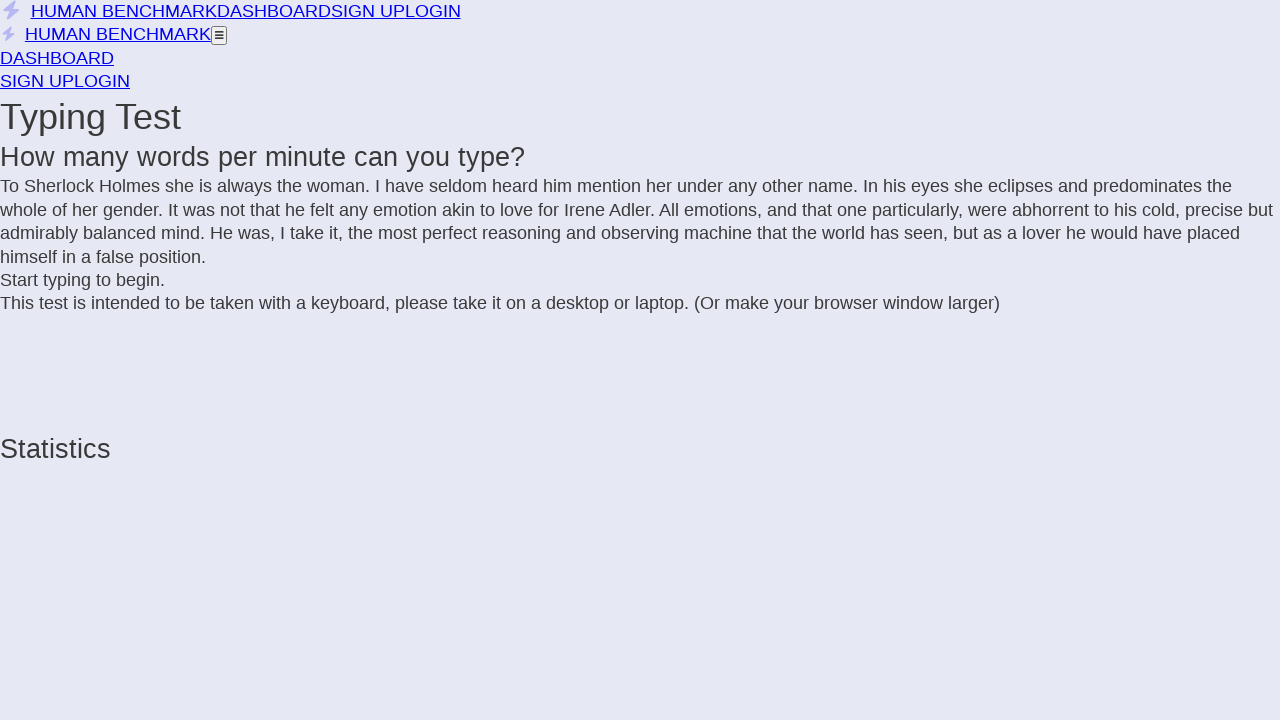

Added letter to text sequence
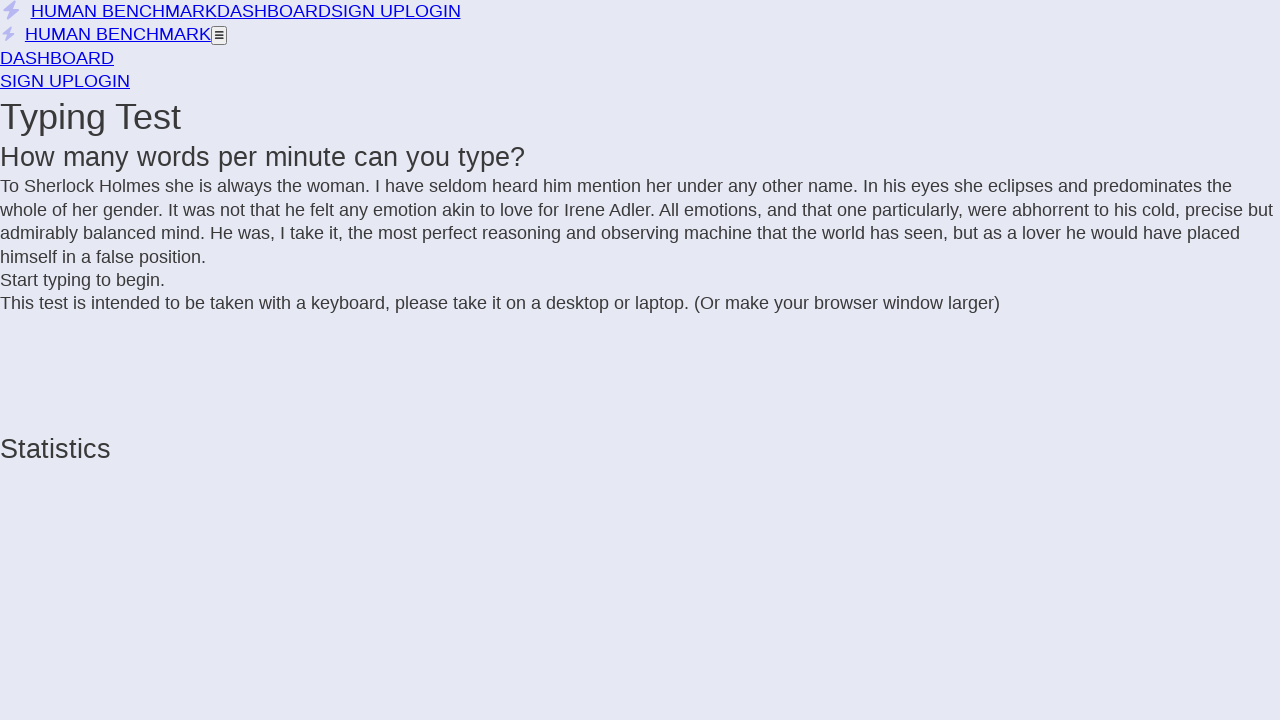

Added letter to text sequence
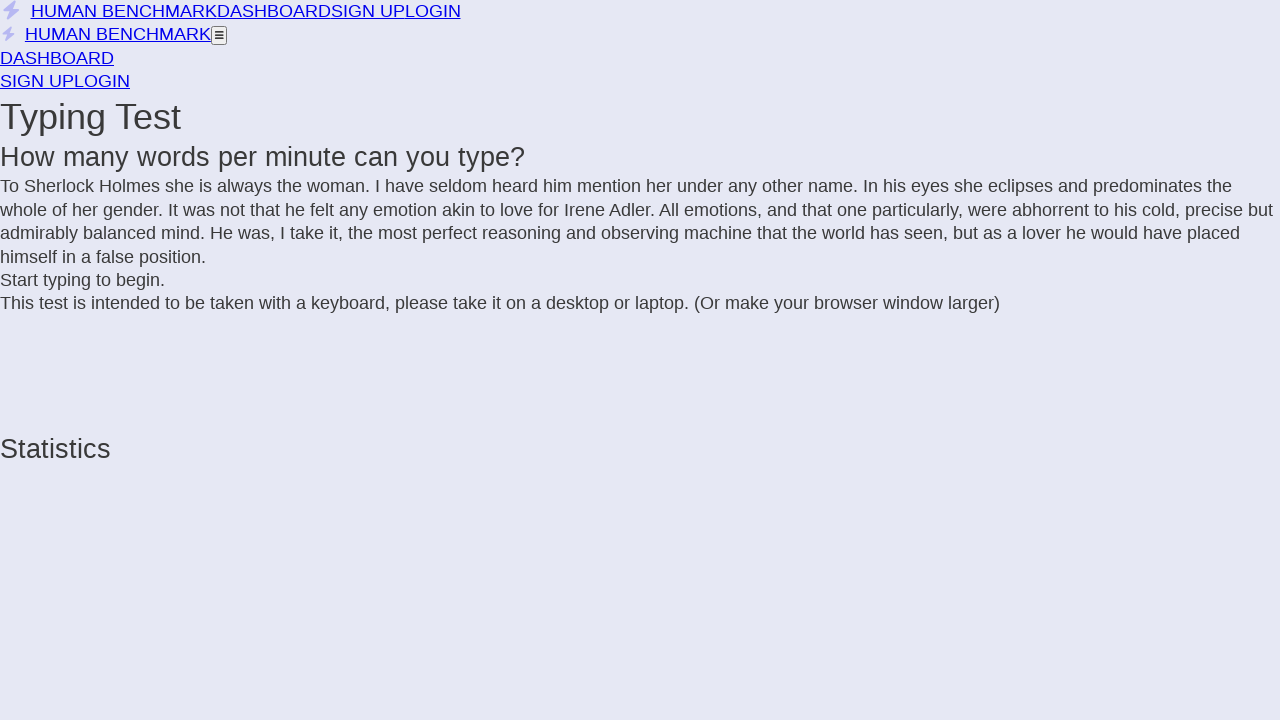

Added letter to text sequence
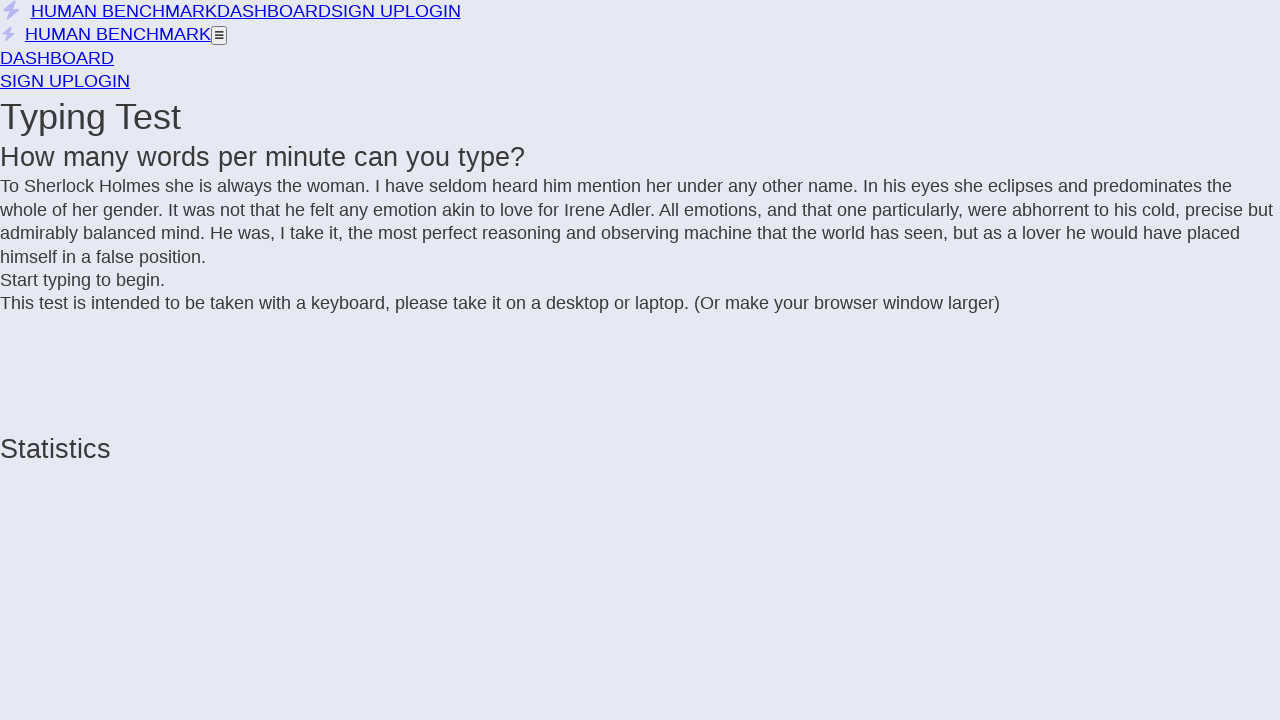

Added letter to text sequence
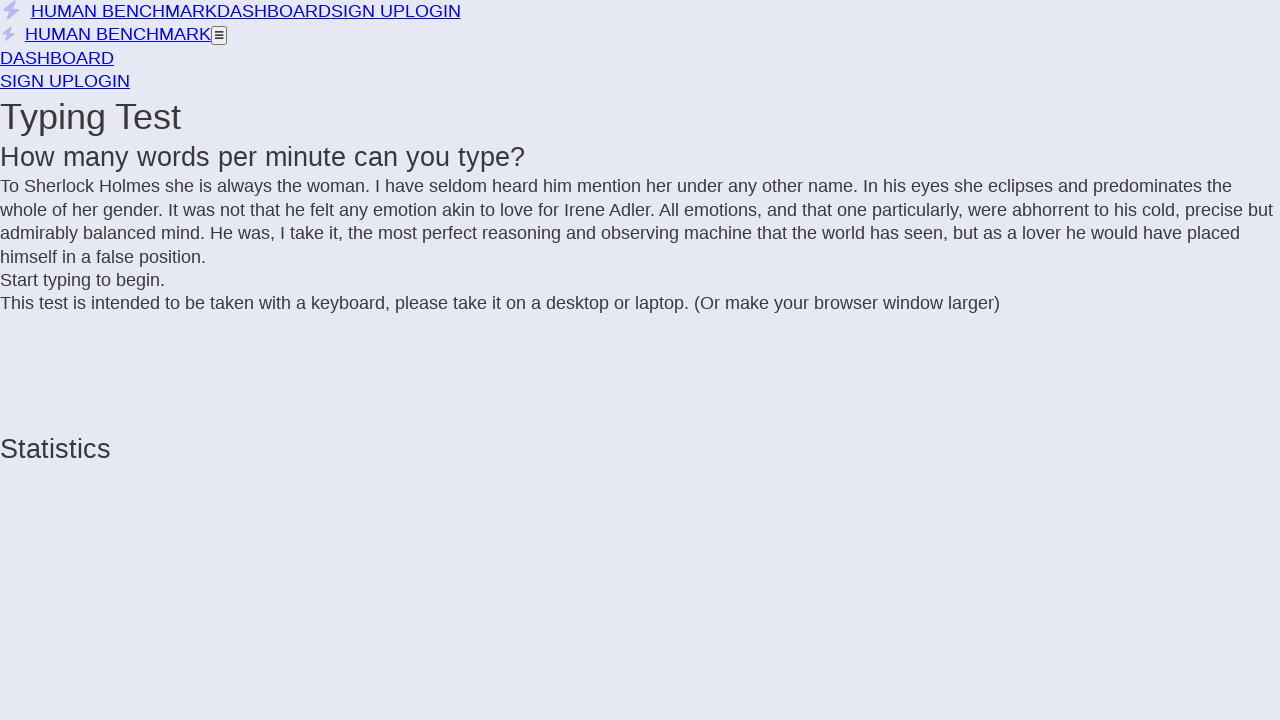

Added letter to text sequence
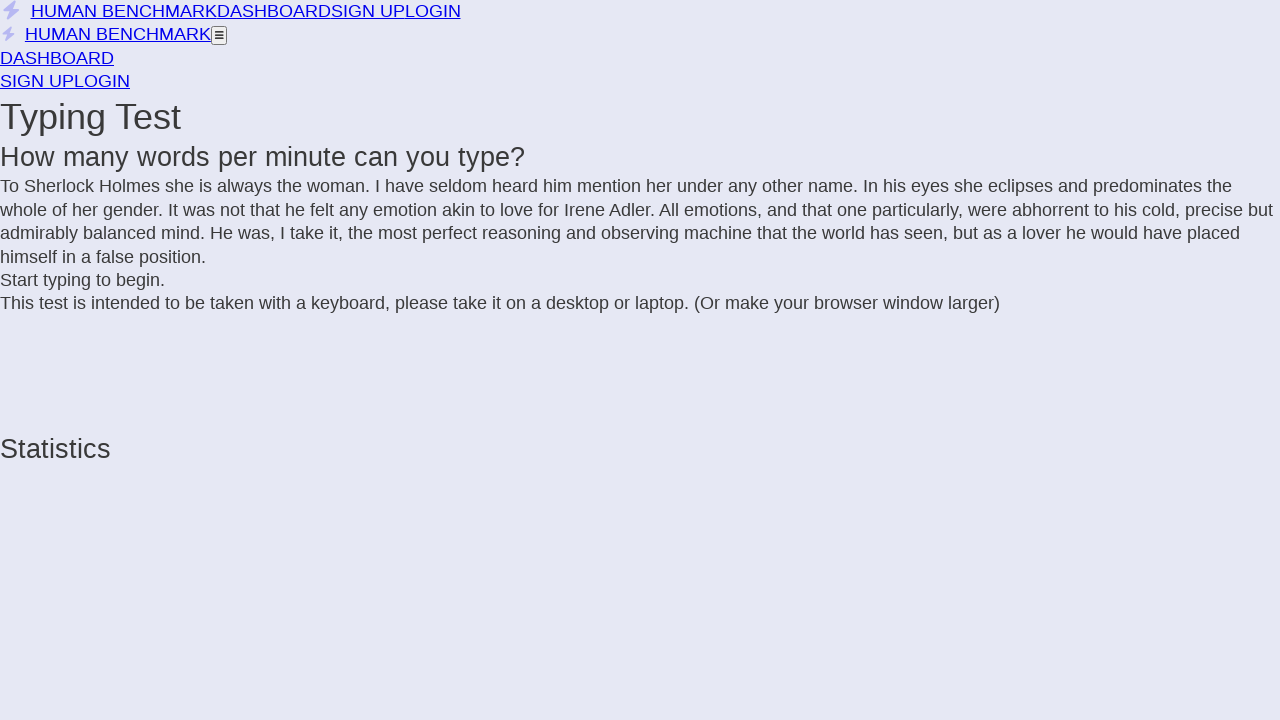

Added letter to text sequence
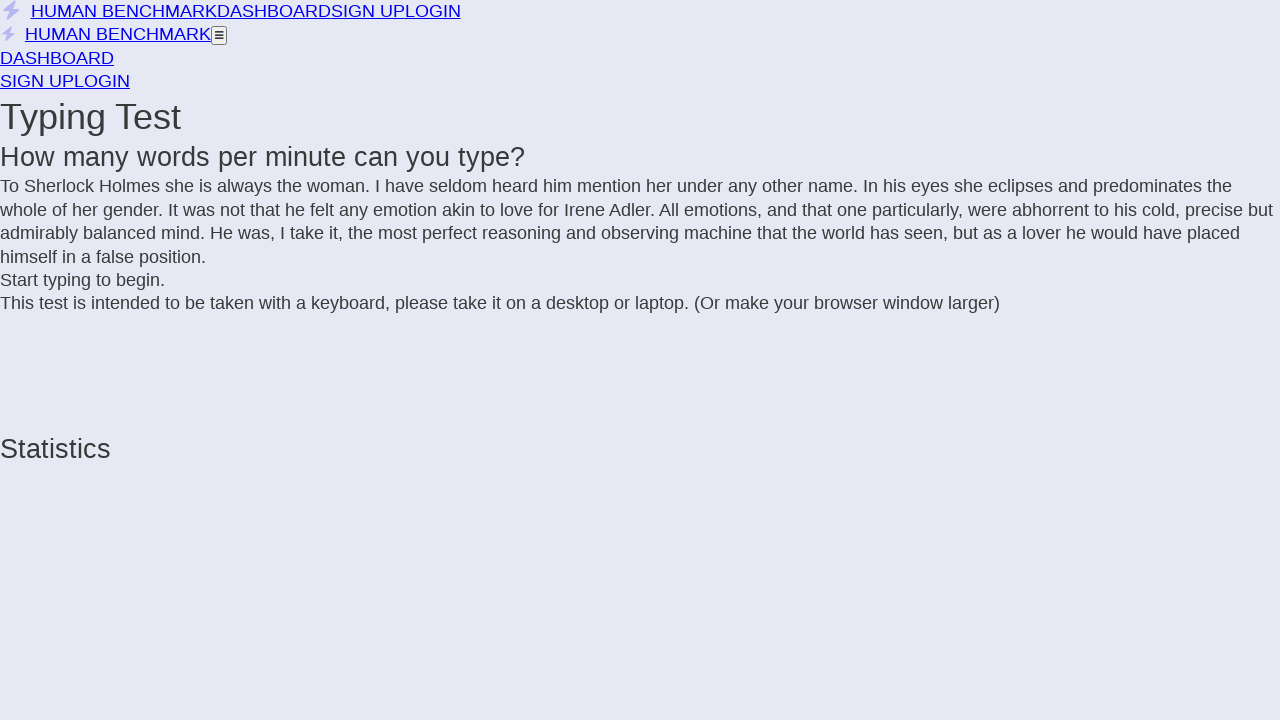

Added letter to text sequence
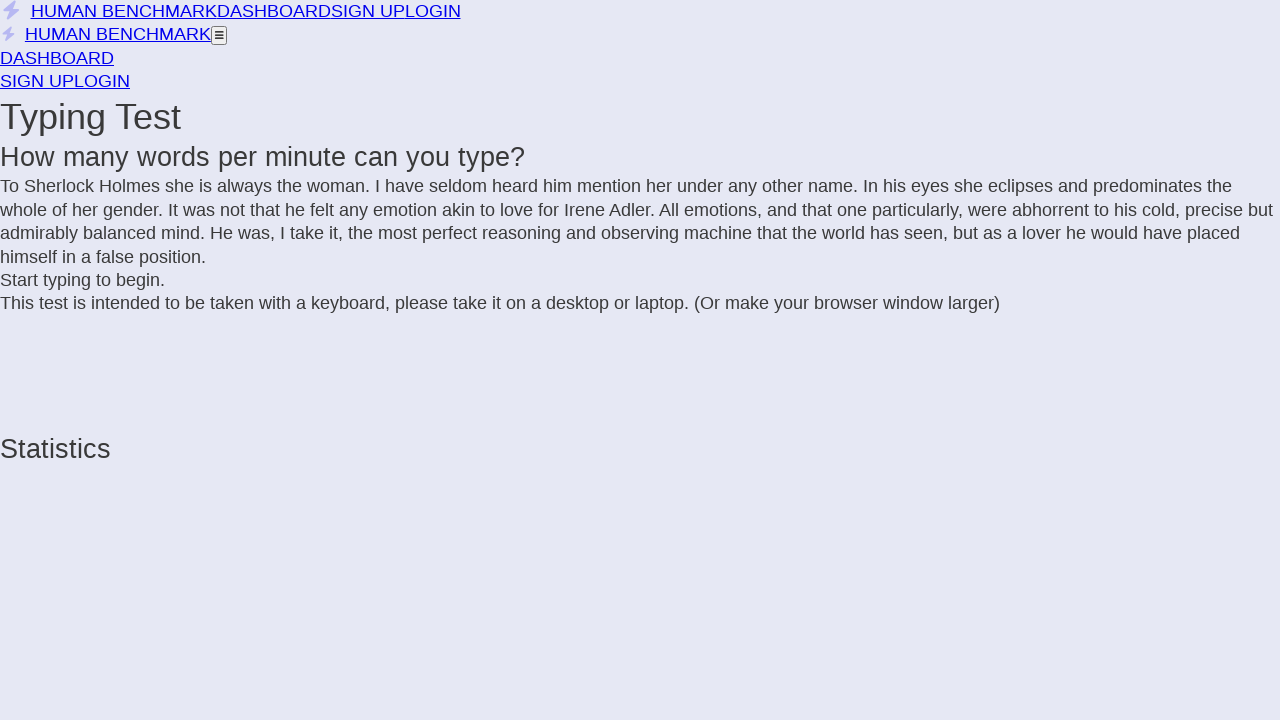

Added letter to text sequence
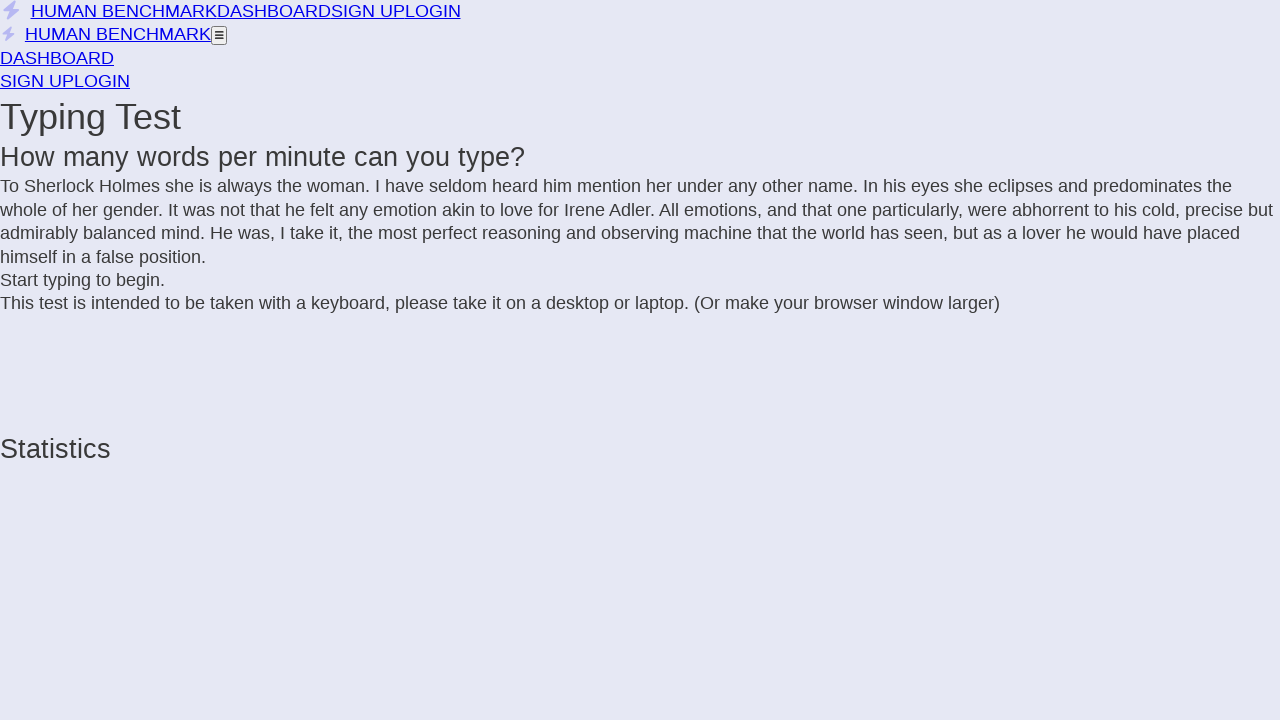

Added letter to text sequence
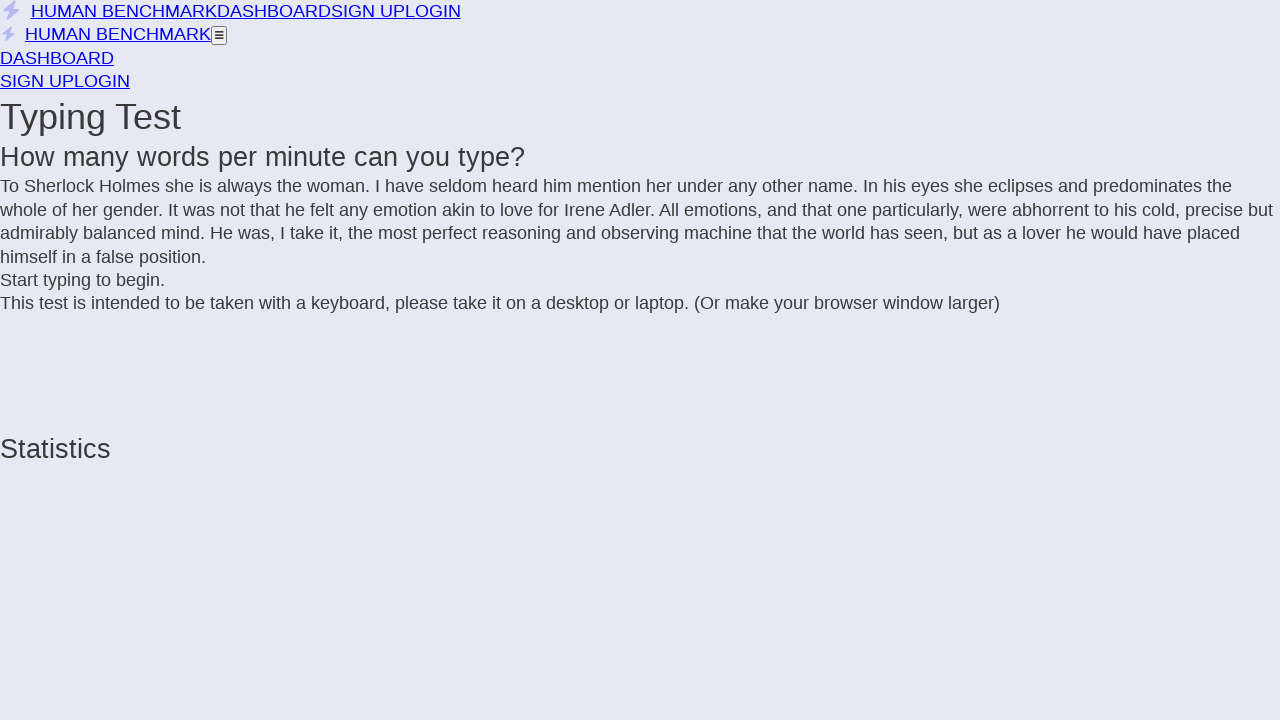

Added letter to text sequence
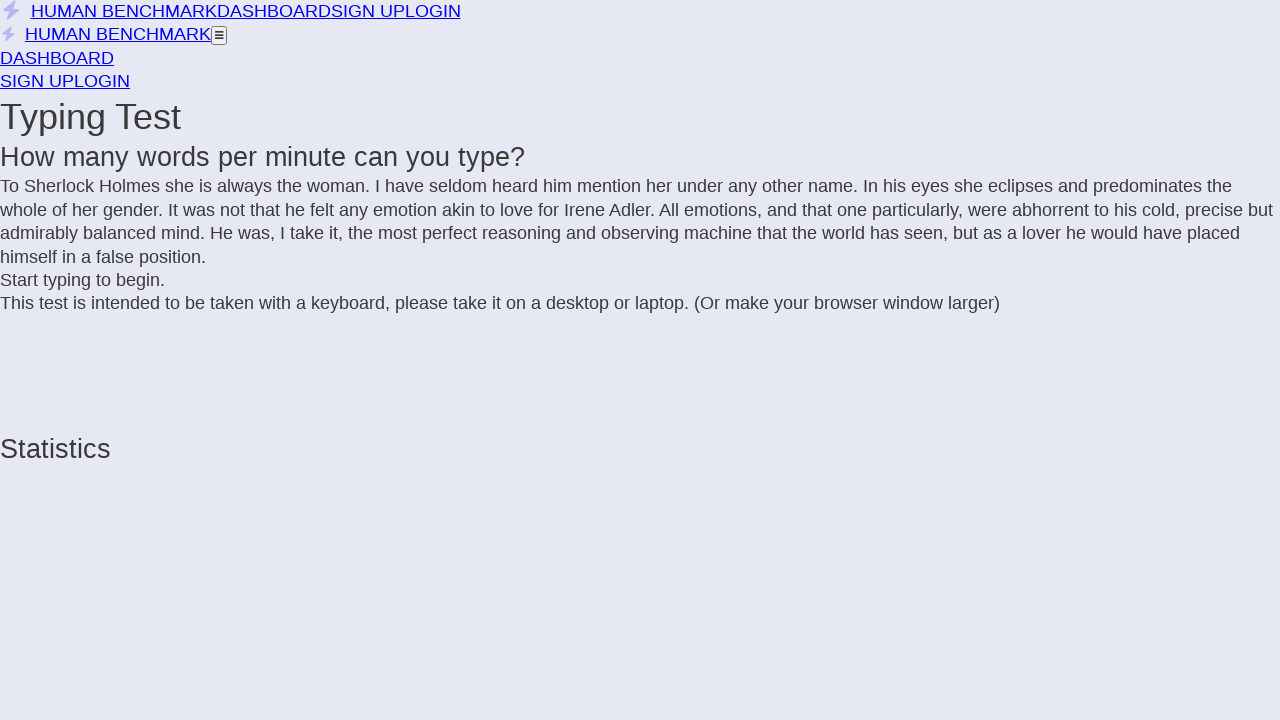

Added letter to text sequence
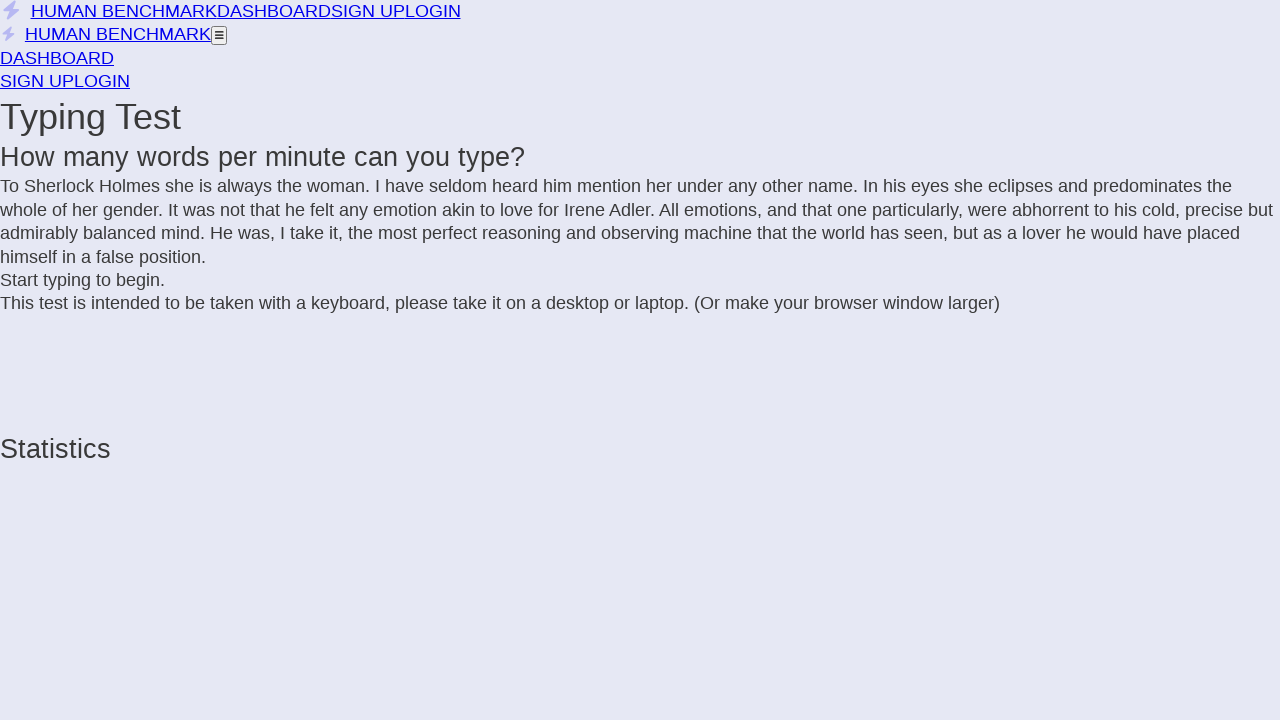

Added letter to text sequence
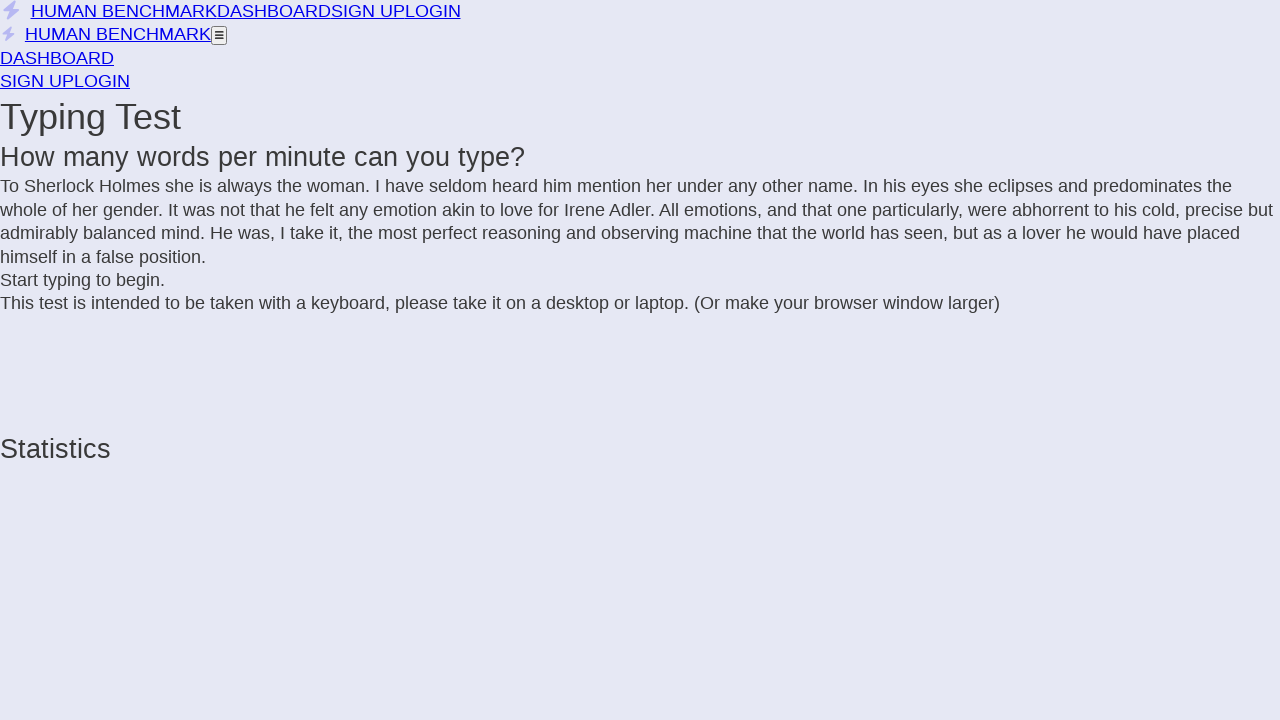

Added letter to text sequence
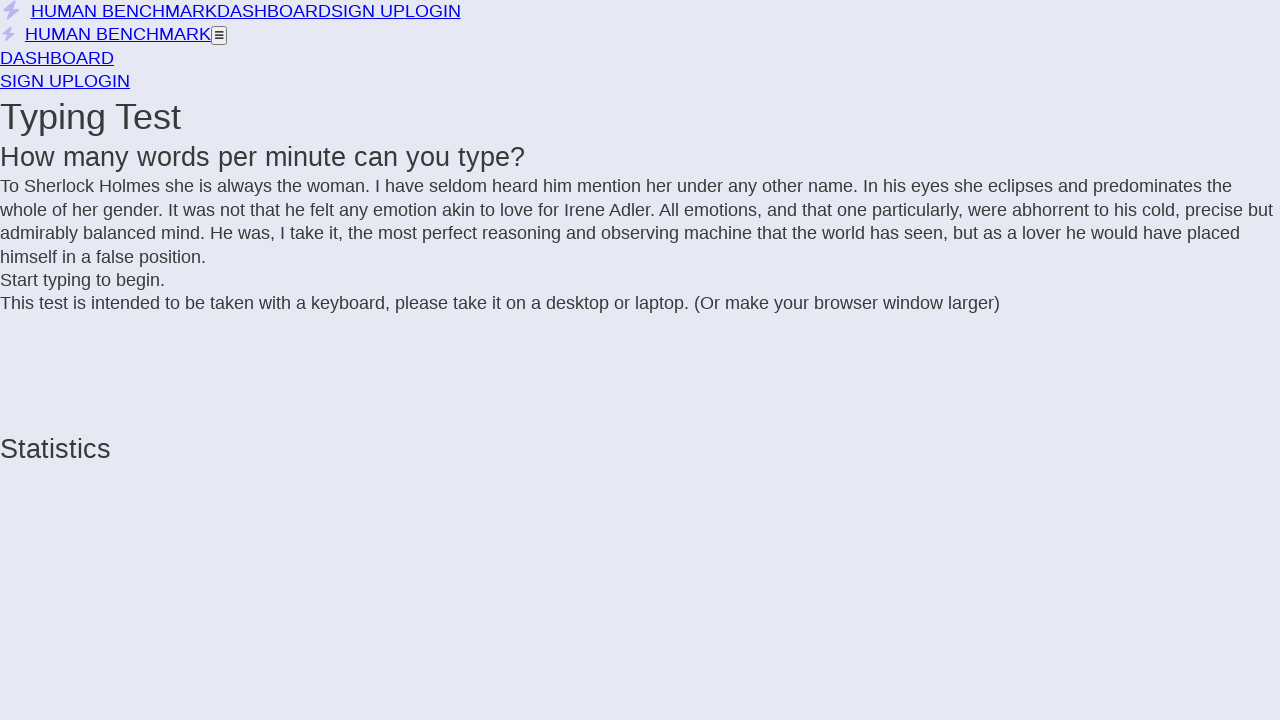

Added letter to text sequence
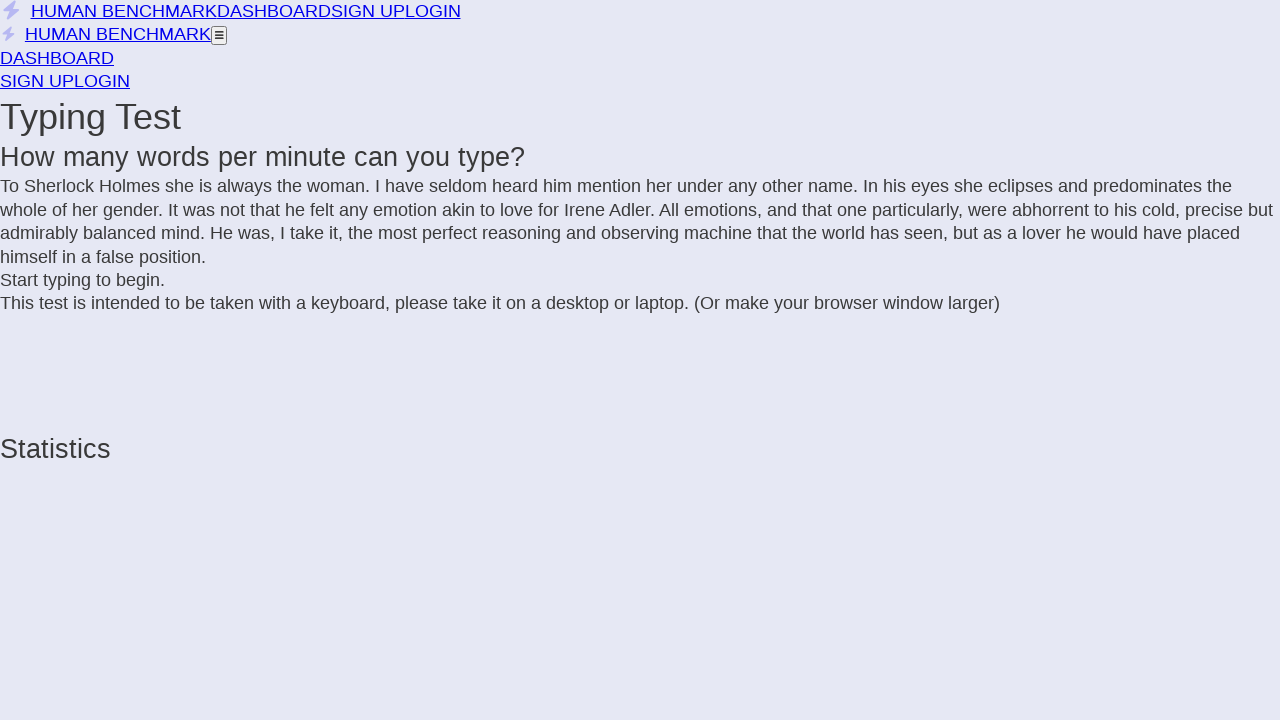

Added letter to text sequence
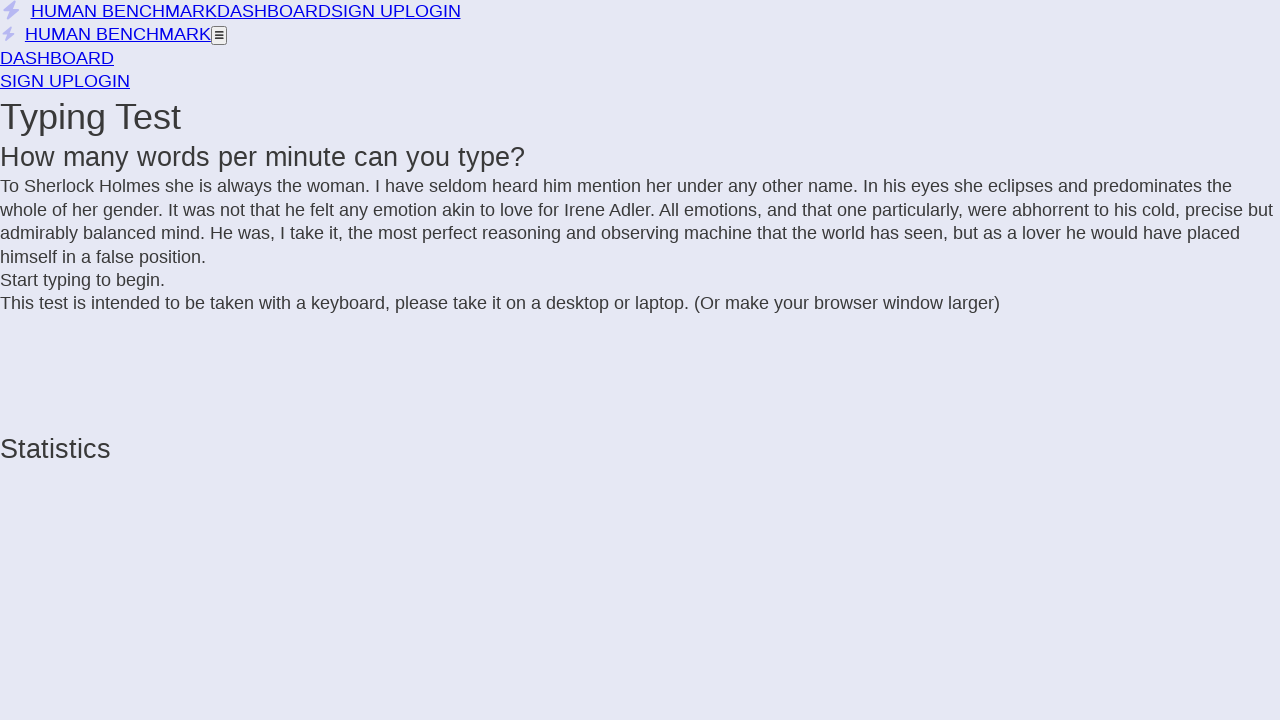

Added letter to text sequence
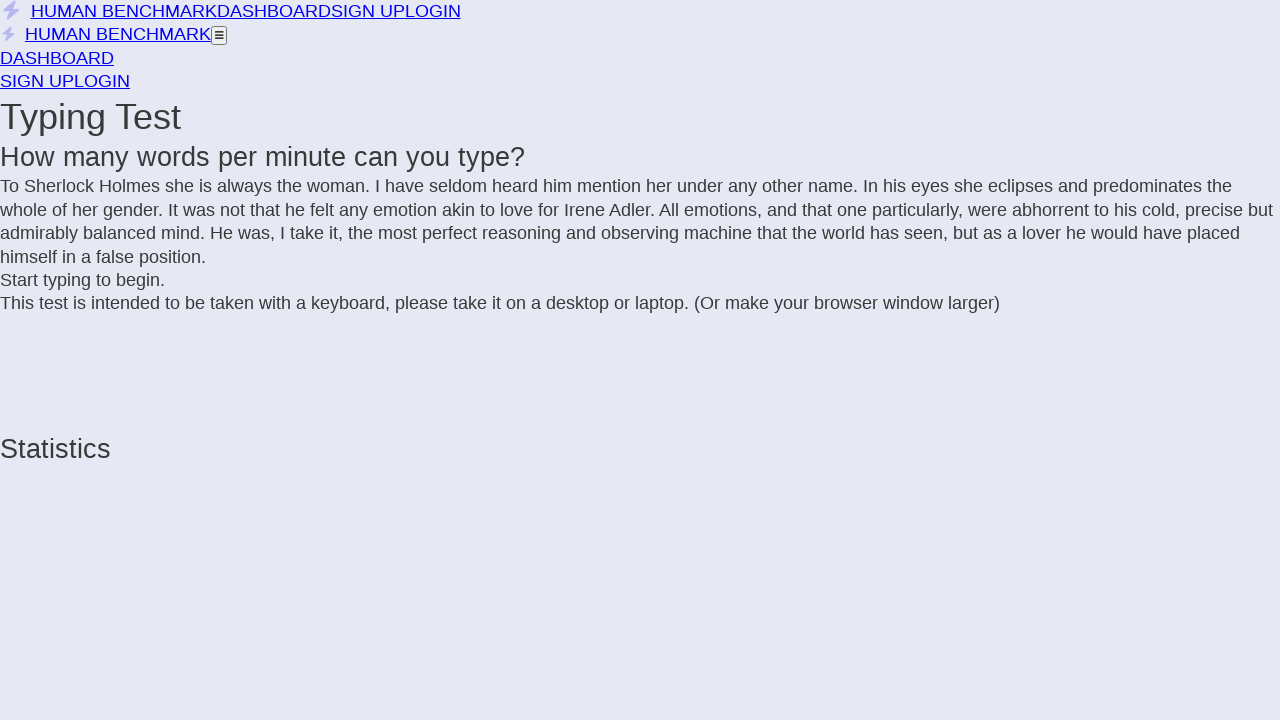

Added letter to text sequence
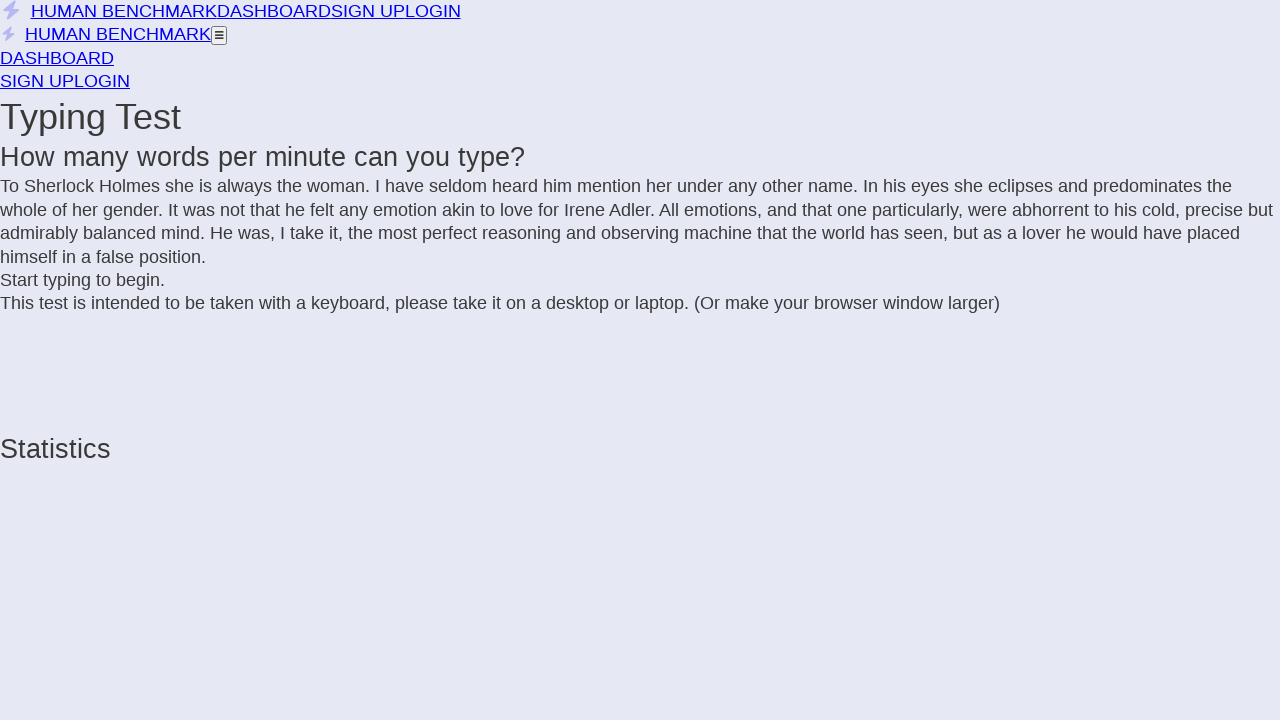

Added letter to text sequence
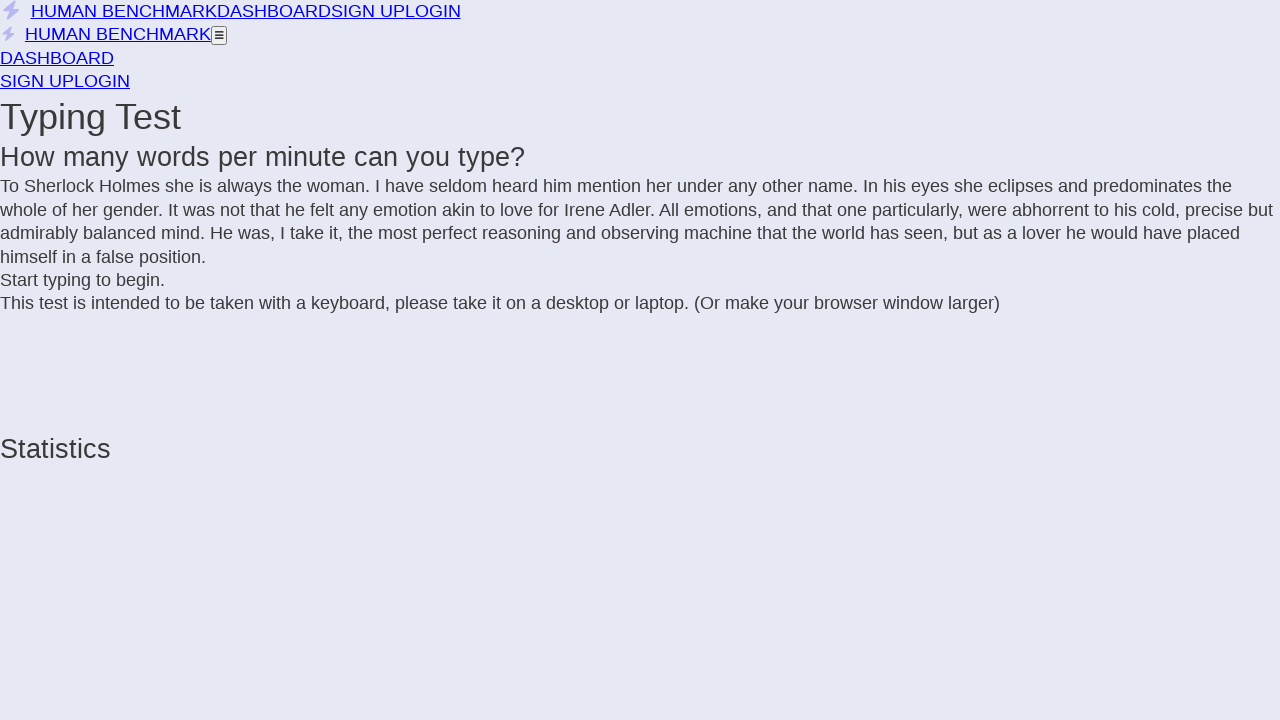

Added letter to text sequence
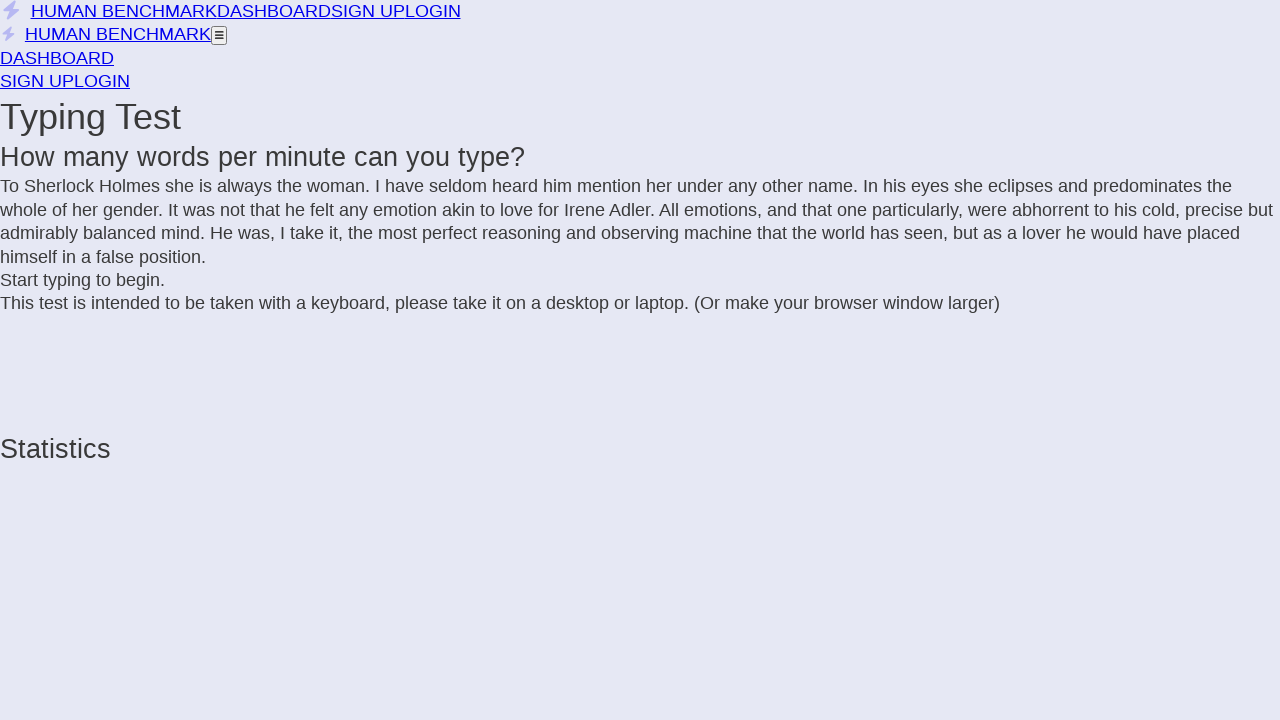

Added letter to text sequence
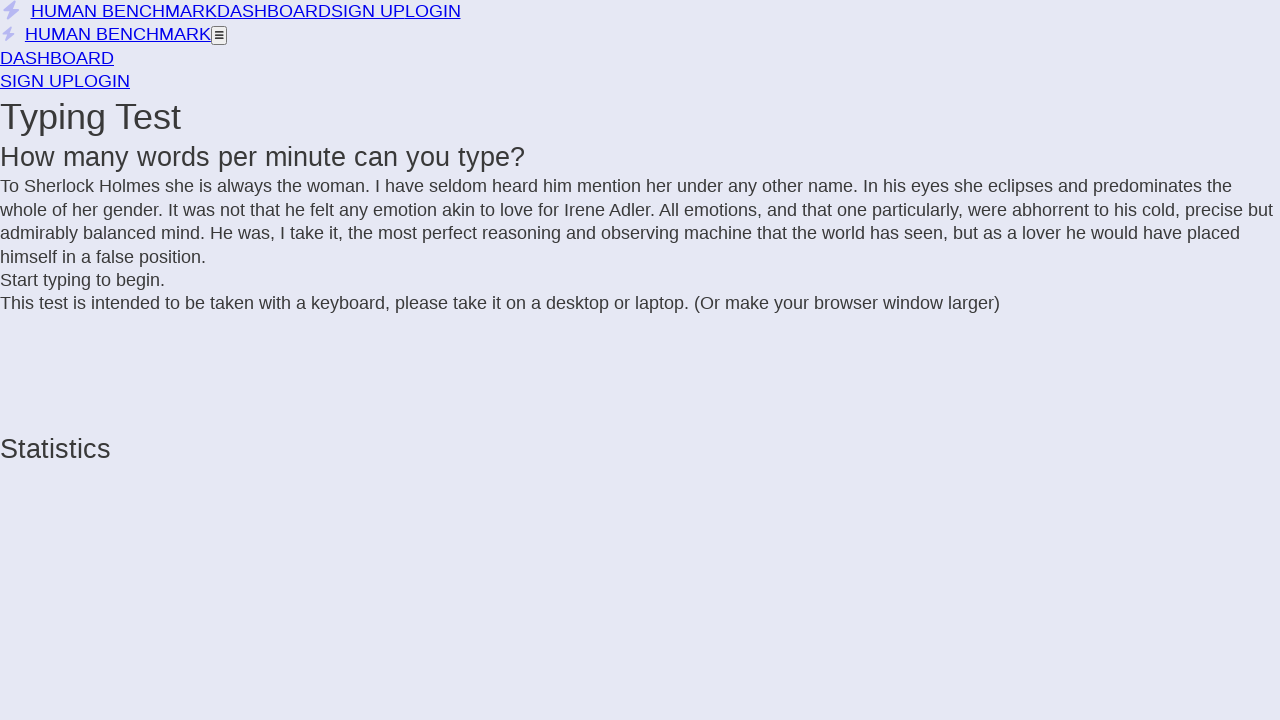

Added letter to text sequence
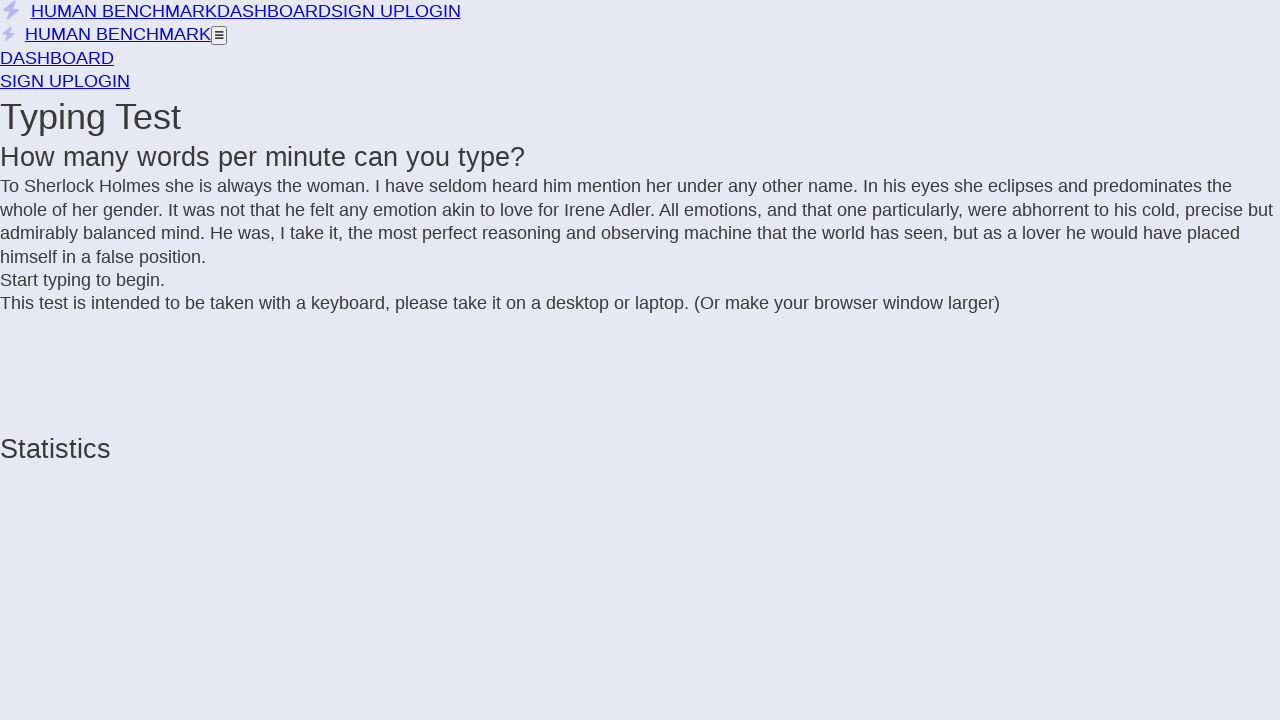

Added letter to text sequence
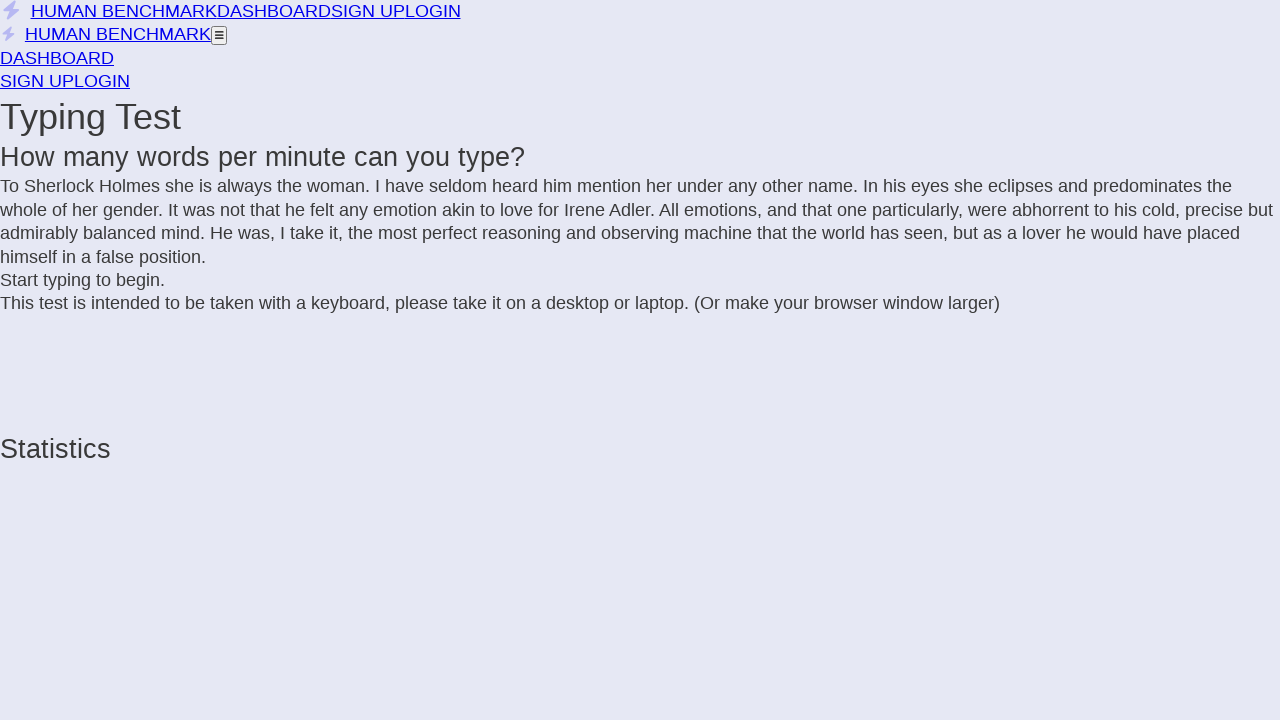

Added letter to text sequence
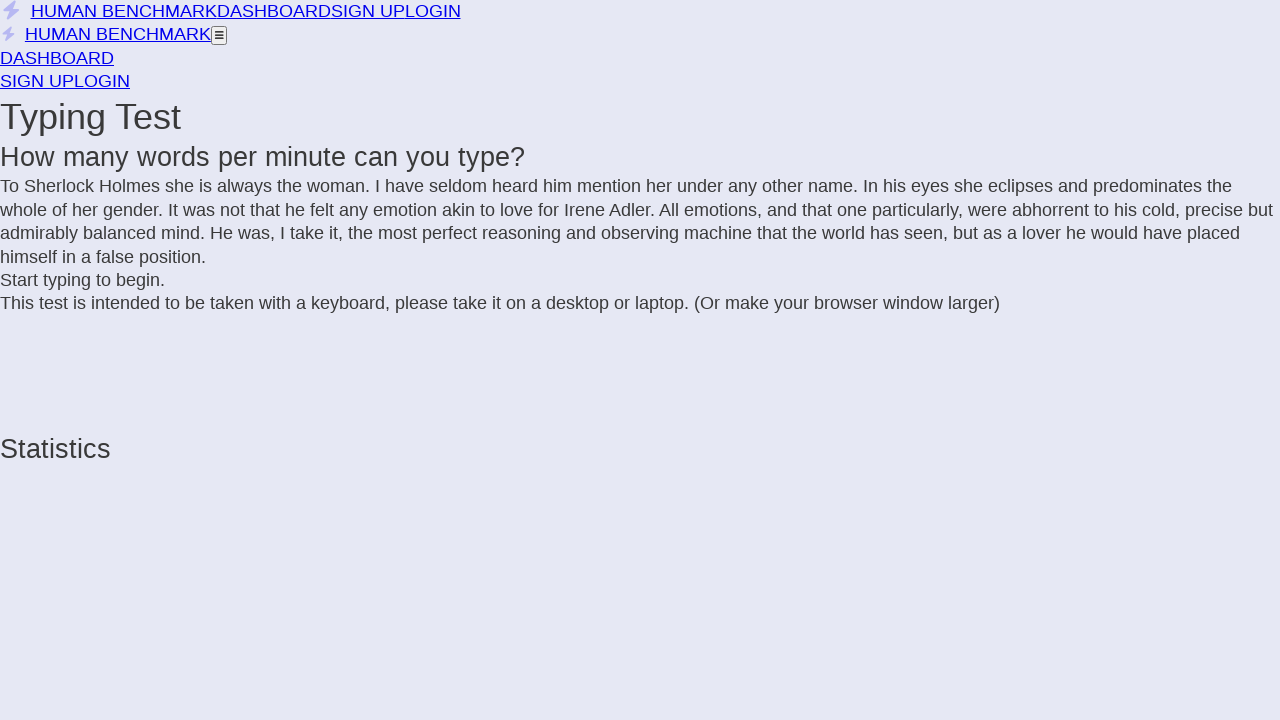

Added letter to text sequence
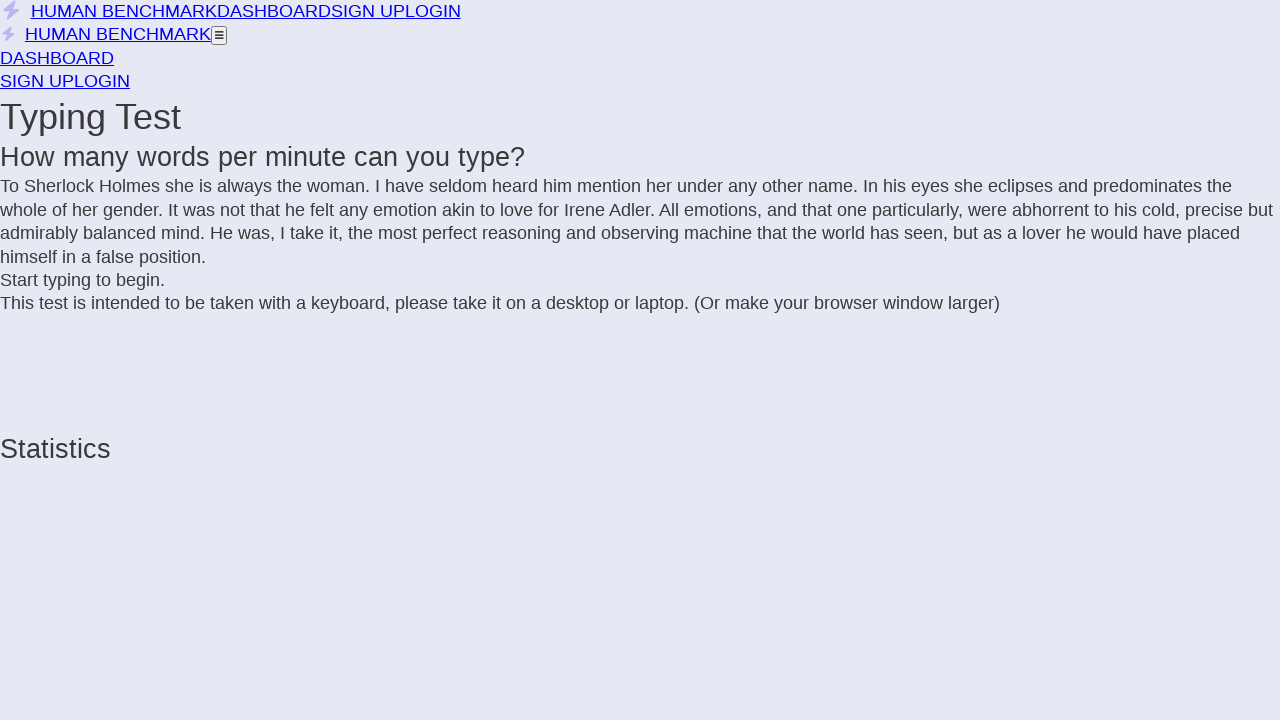

Added letter to text sequence
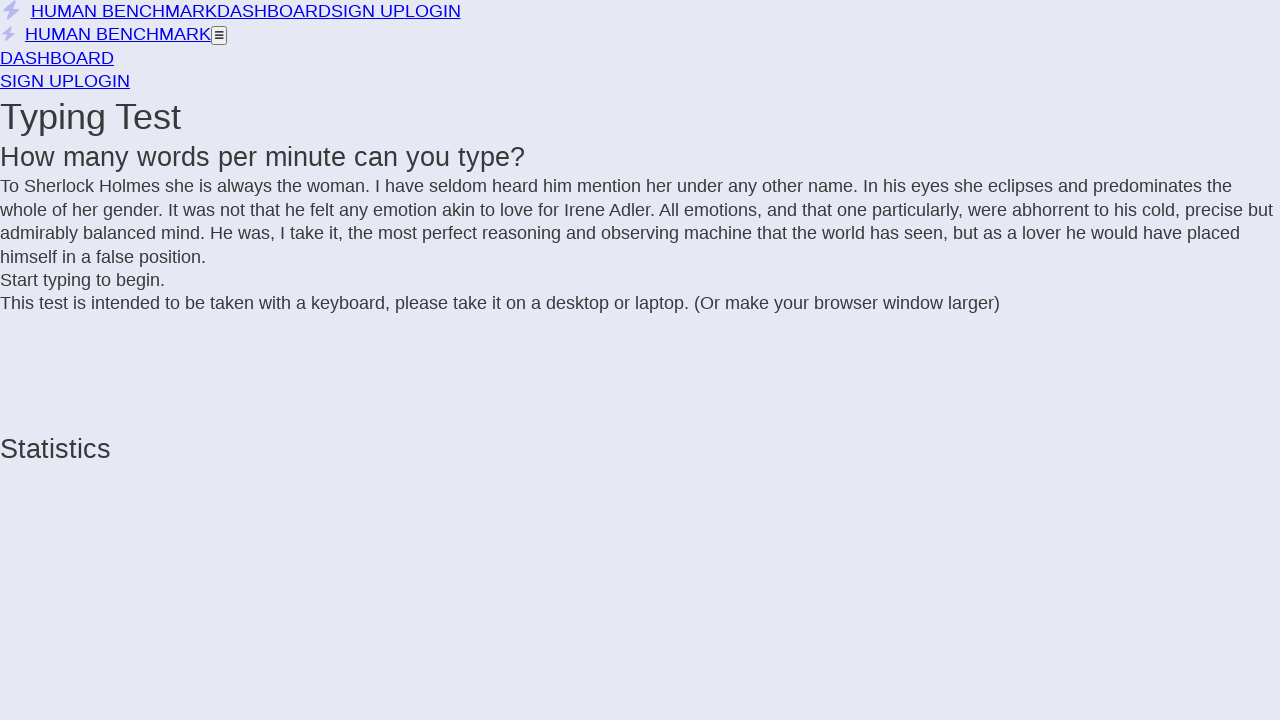

Added letter to text sequence
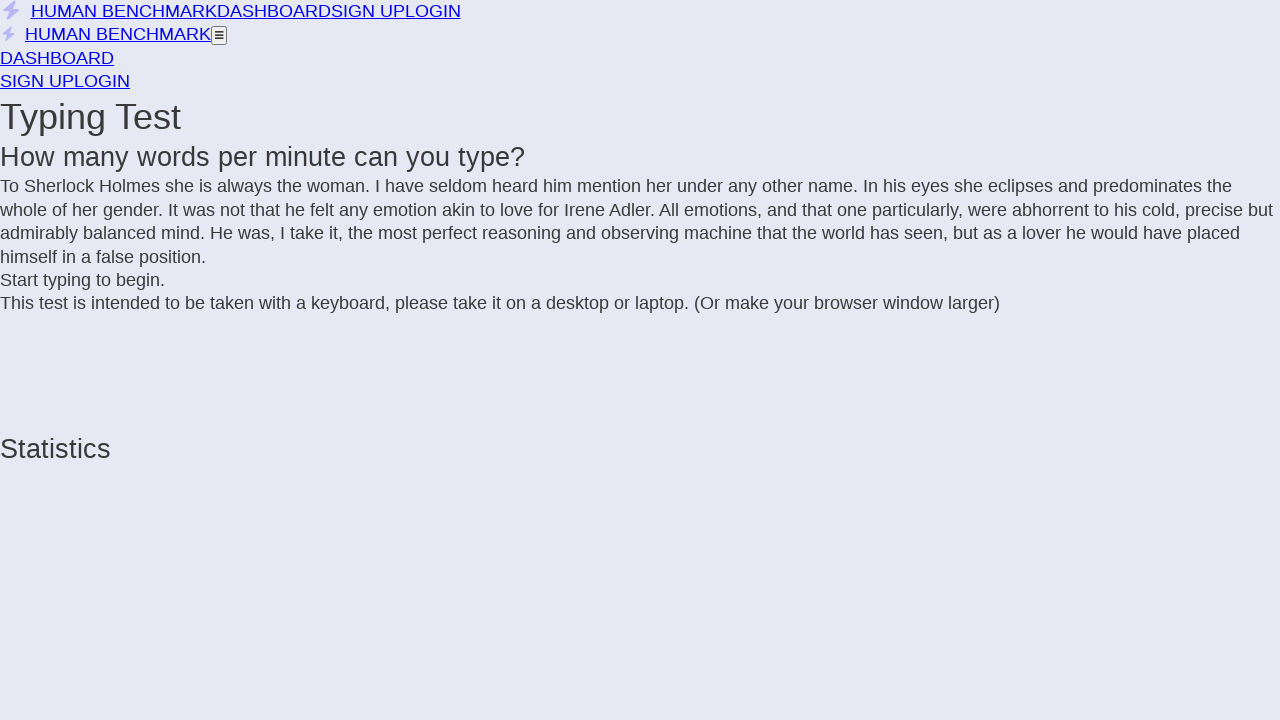

Added letter to text sequence
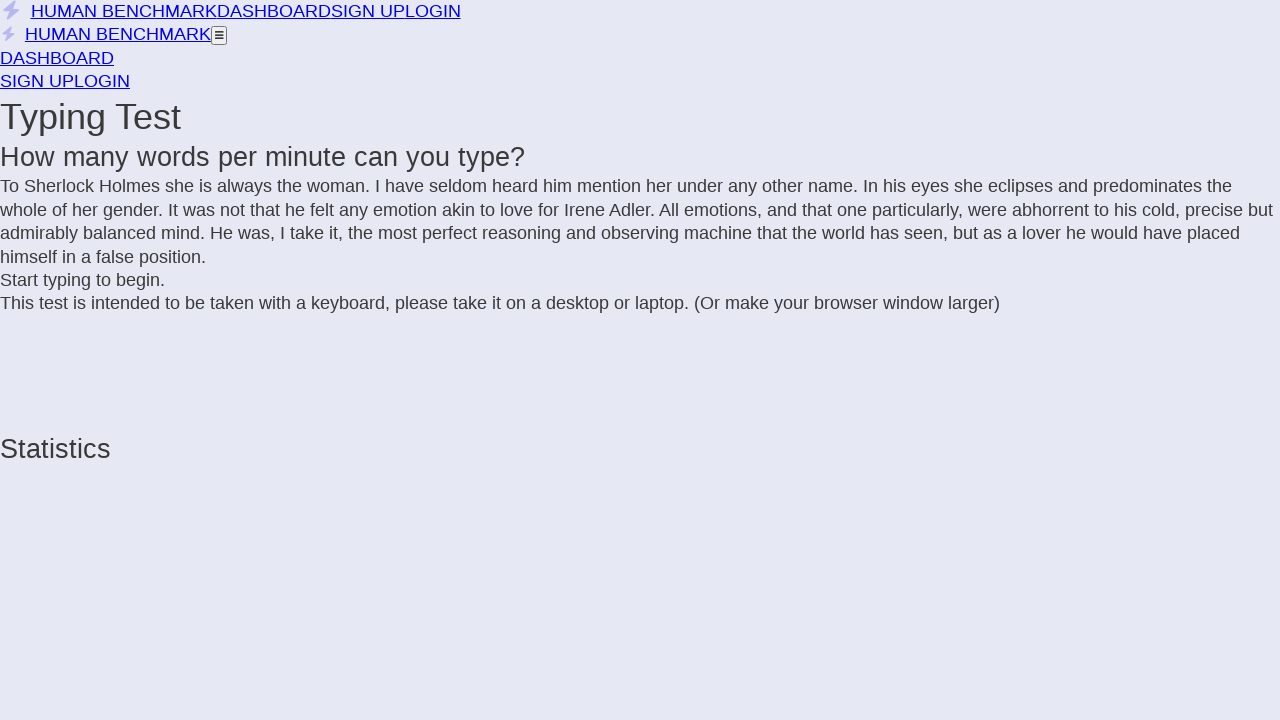

Added letter to text sequence
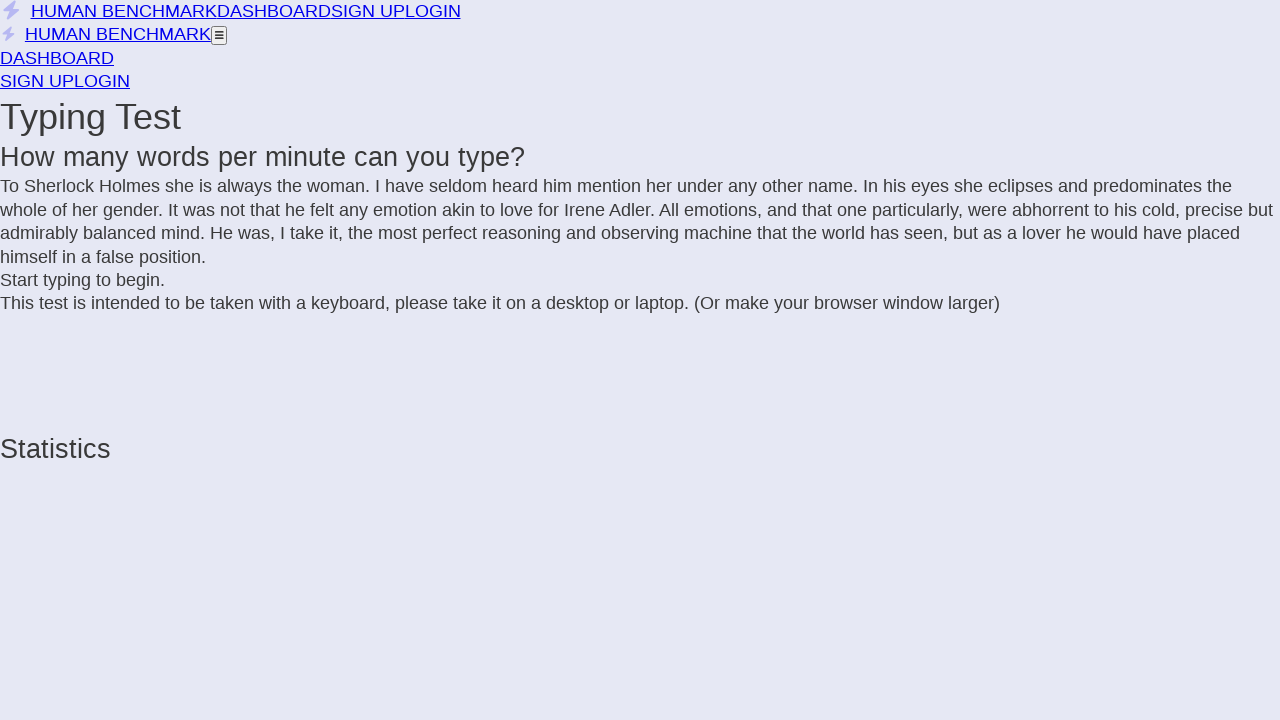

Added letter to text sequence
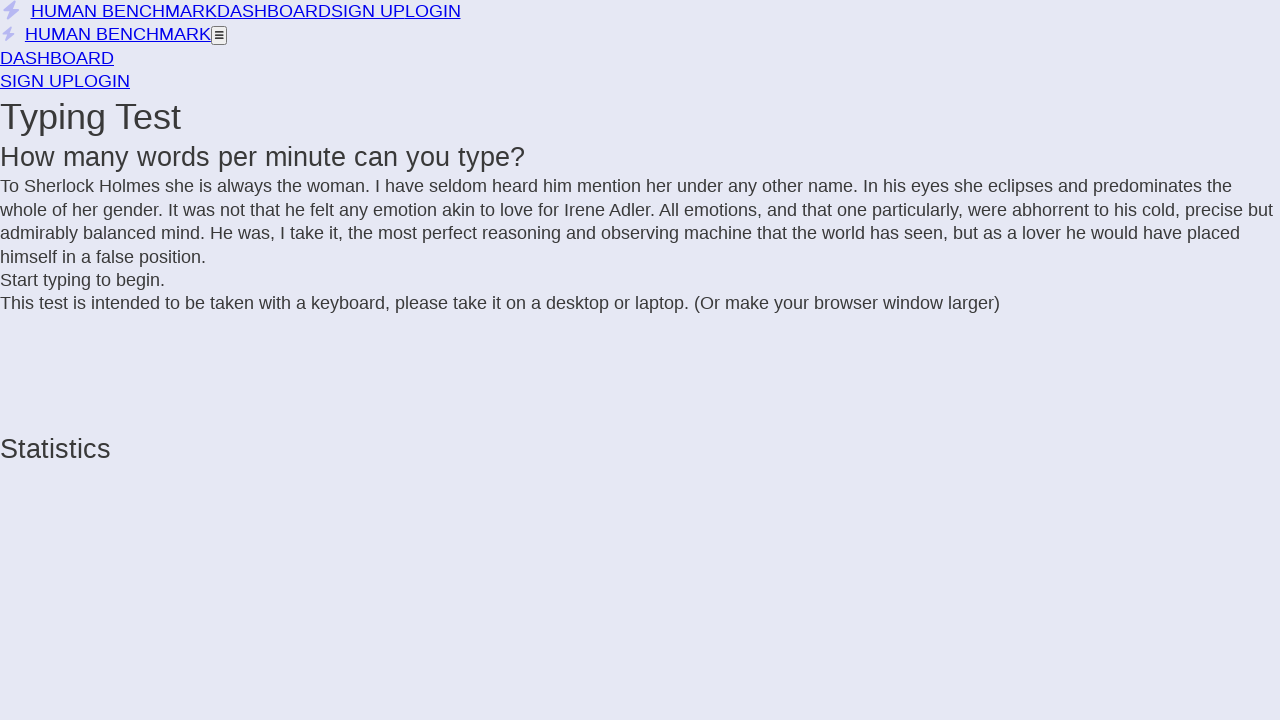

Added letter to text sequence
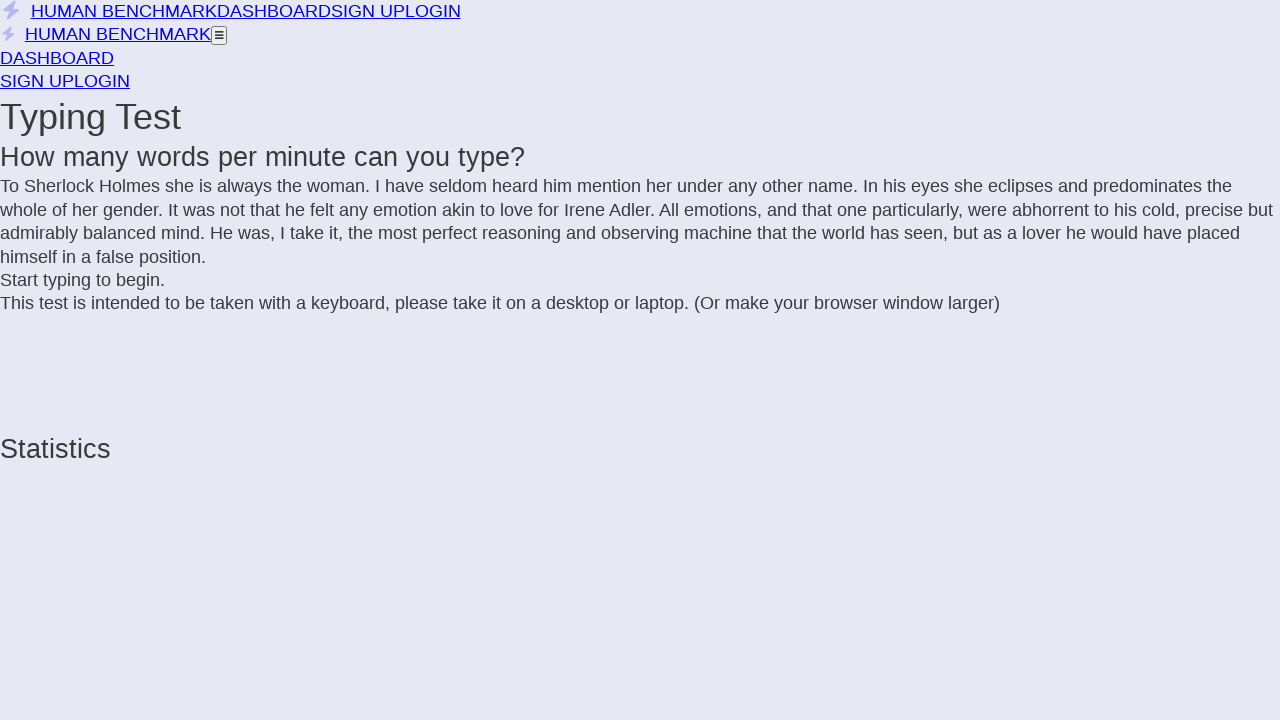

Added letter to text sequence
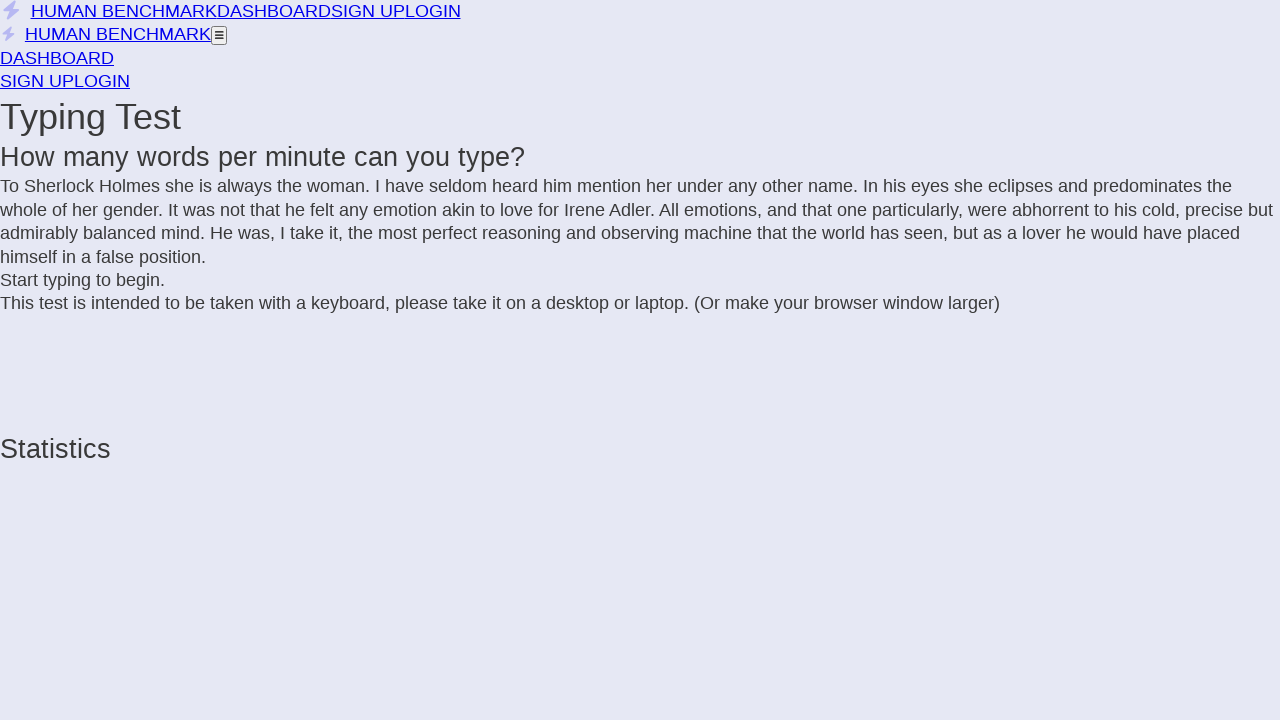

Added letter to text sequence
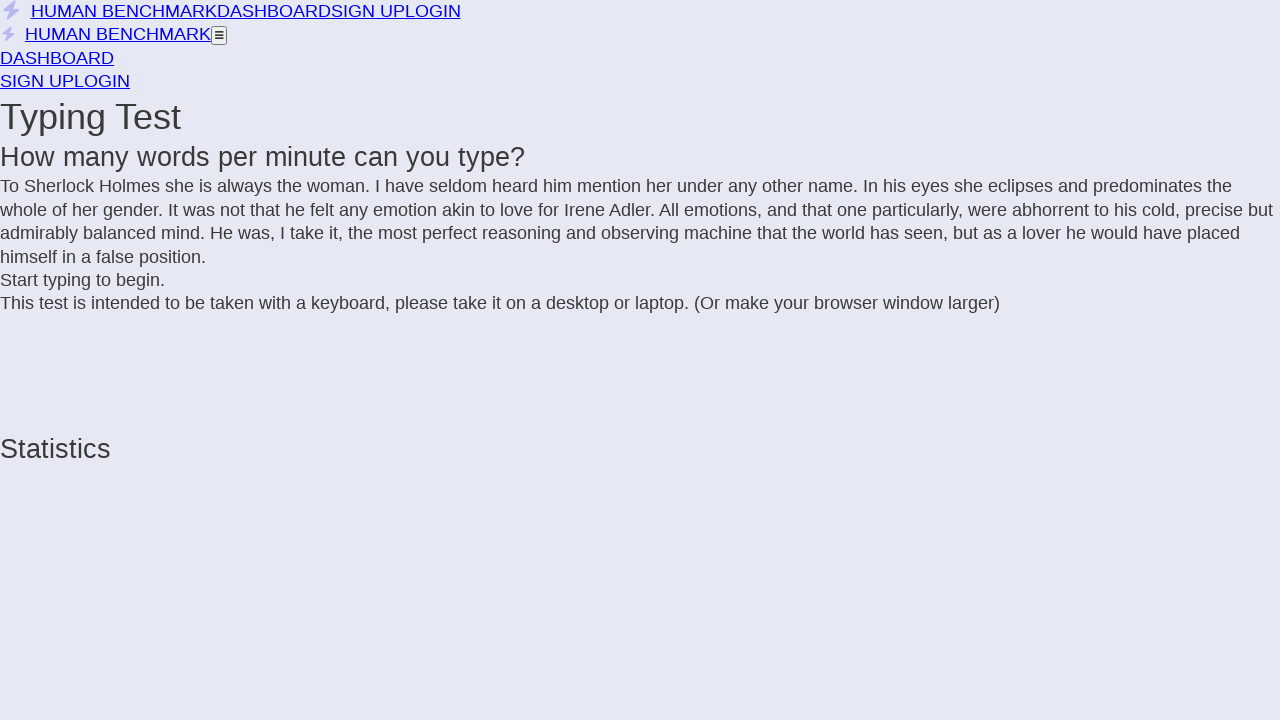

Added letter to text sequence
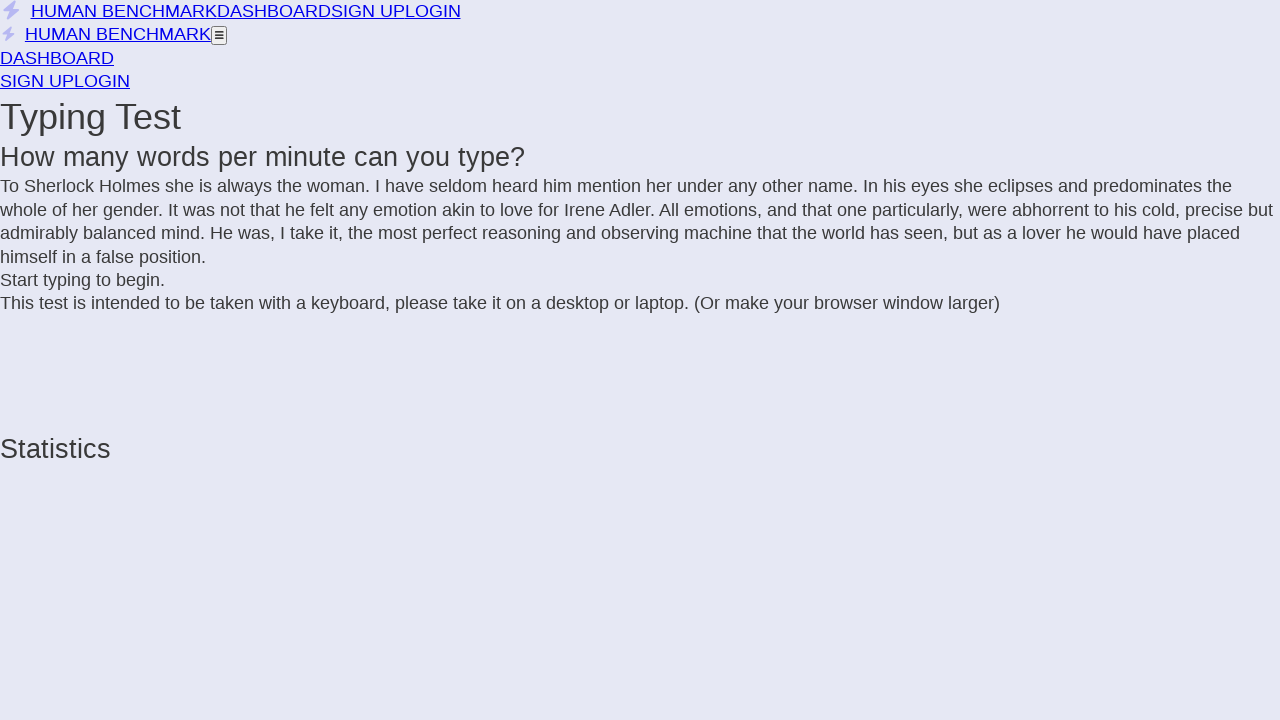

Added letter to text sequence
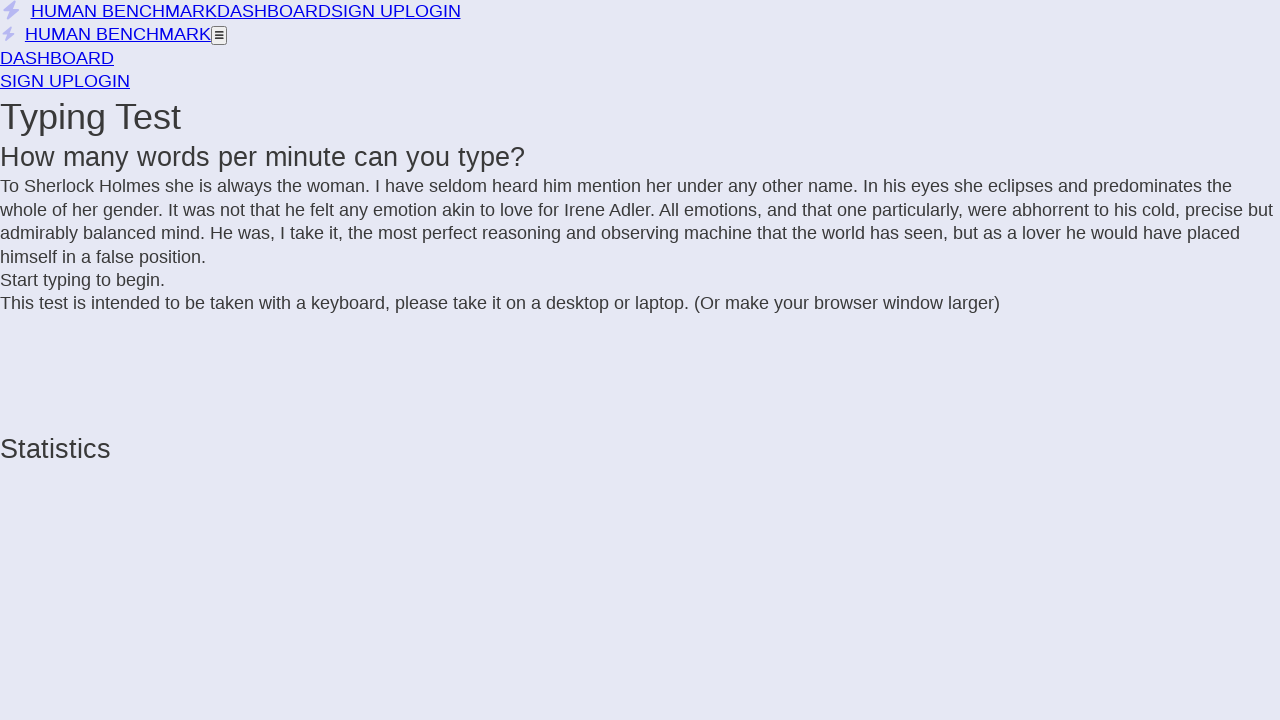

Added letter to text sequence
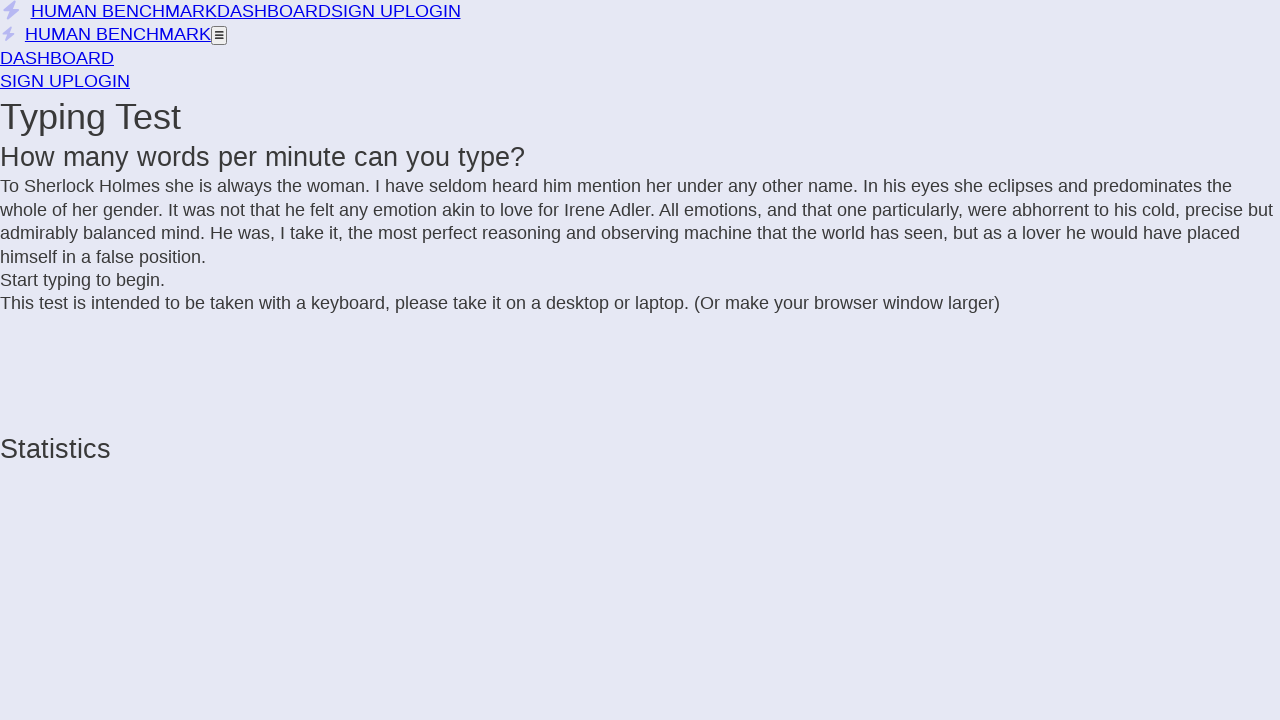

Added letter to text sequence
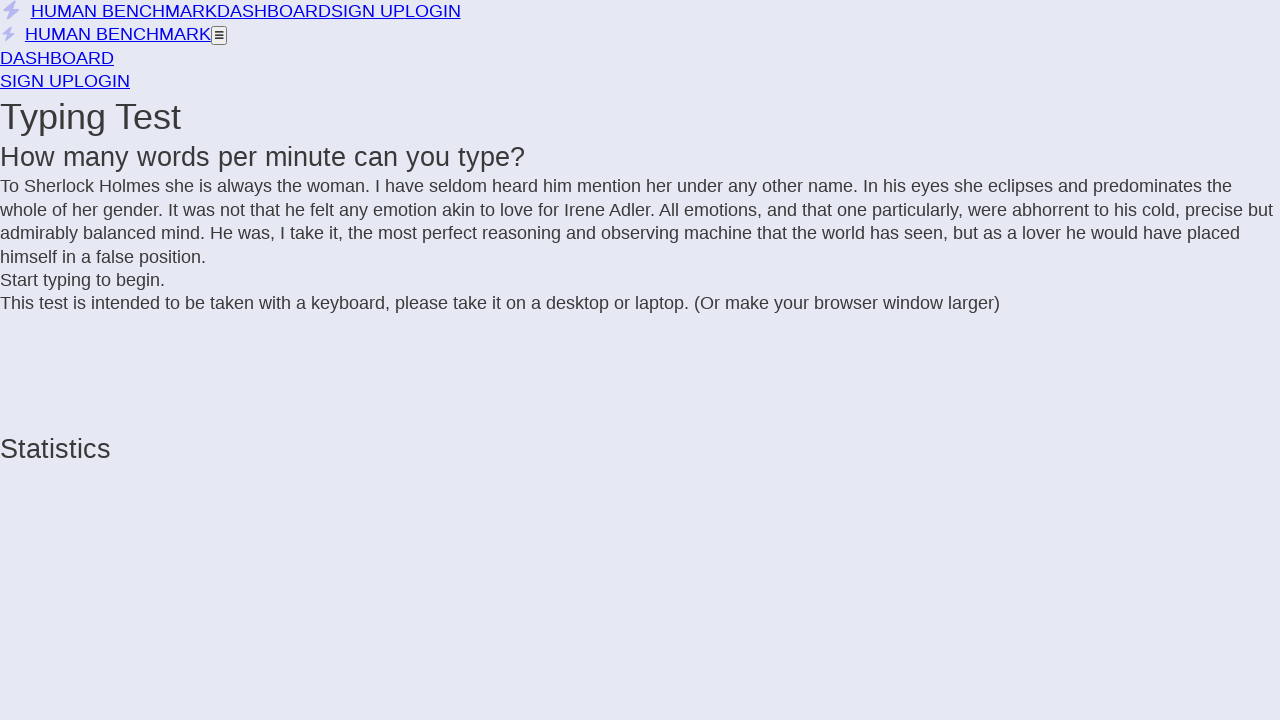

Added letter to text sequence
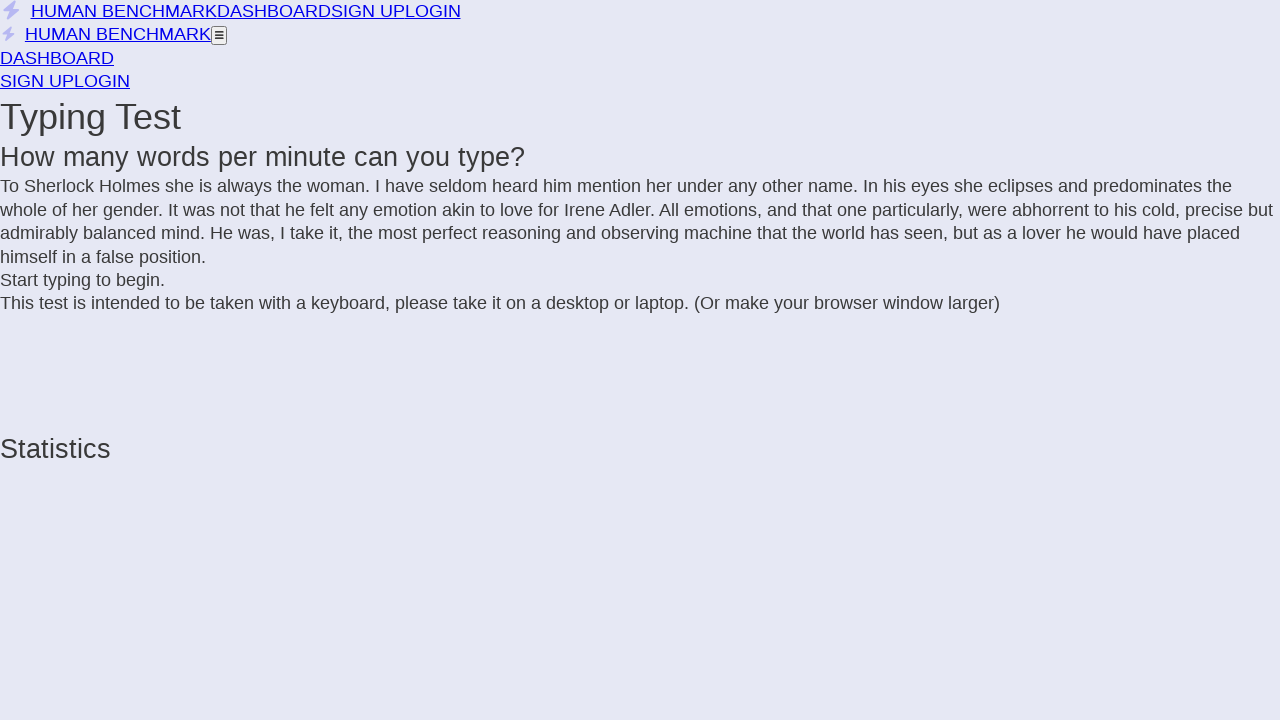

Added letter to text sequence
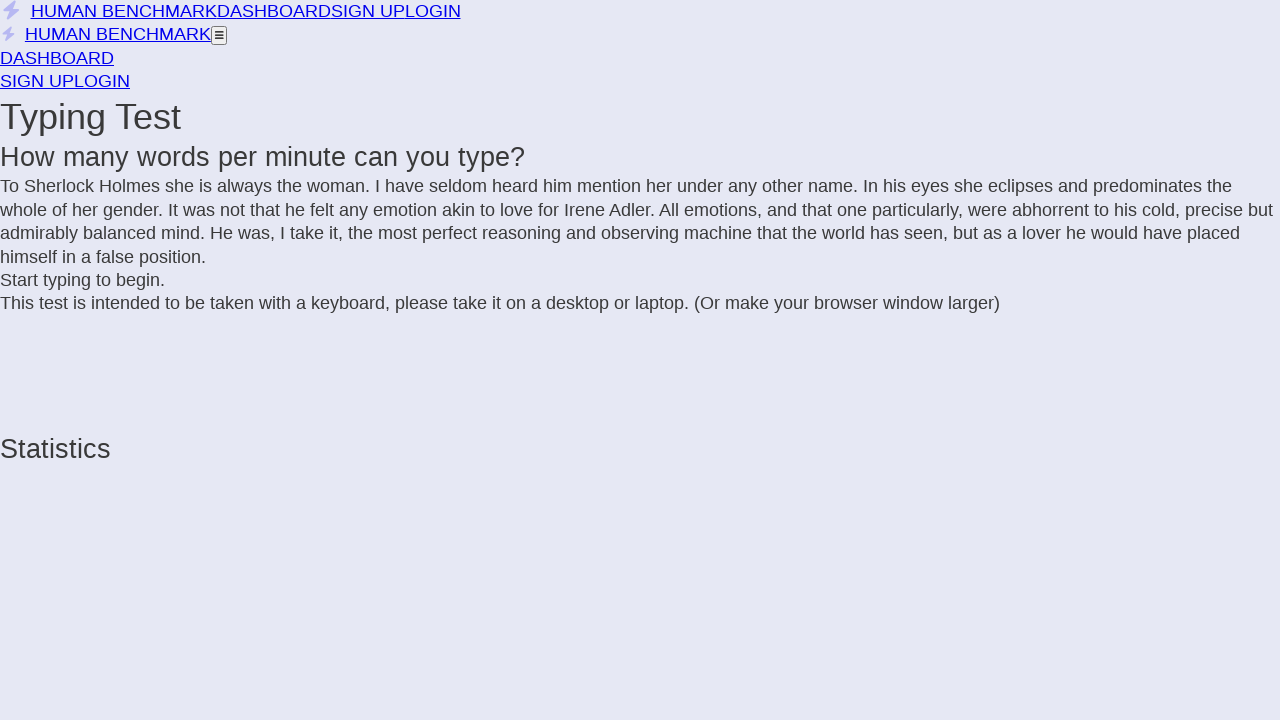

Added letter to text sequence
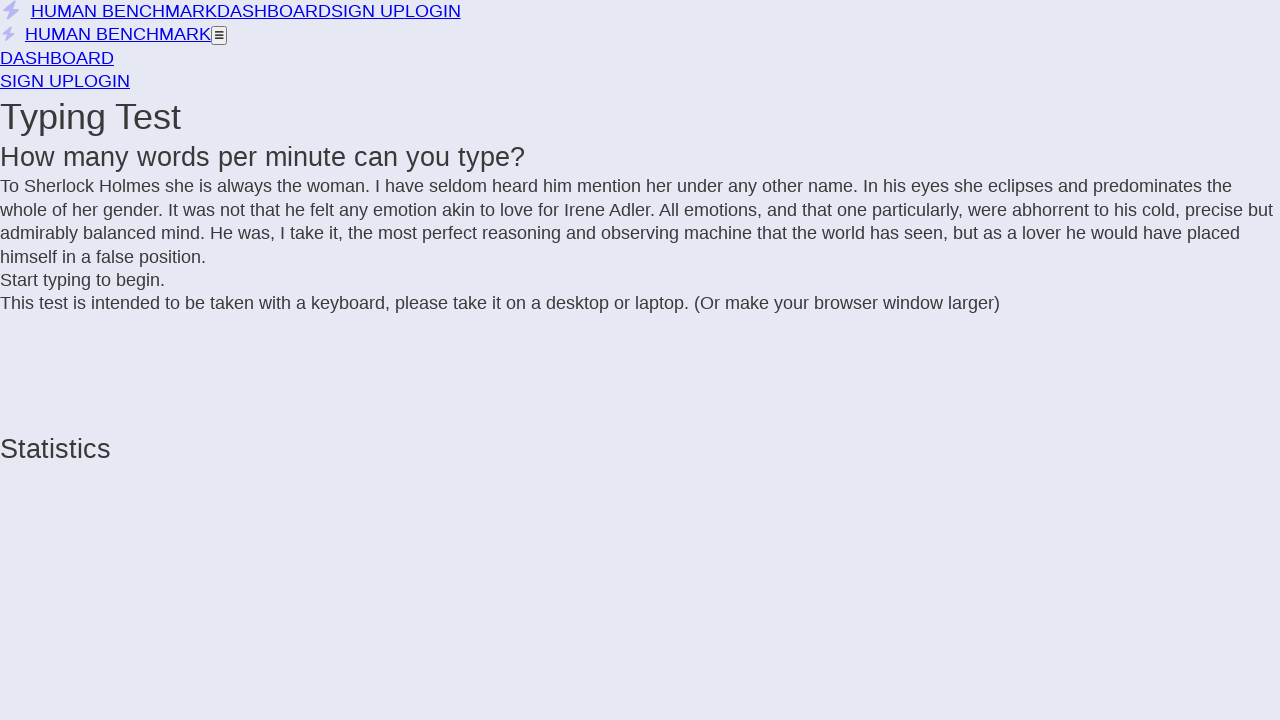

Added letter to text sequence
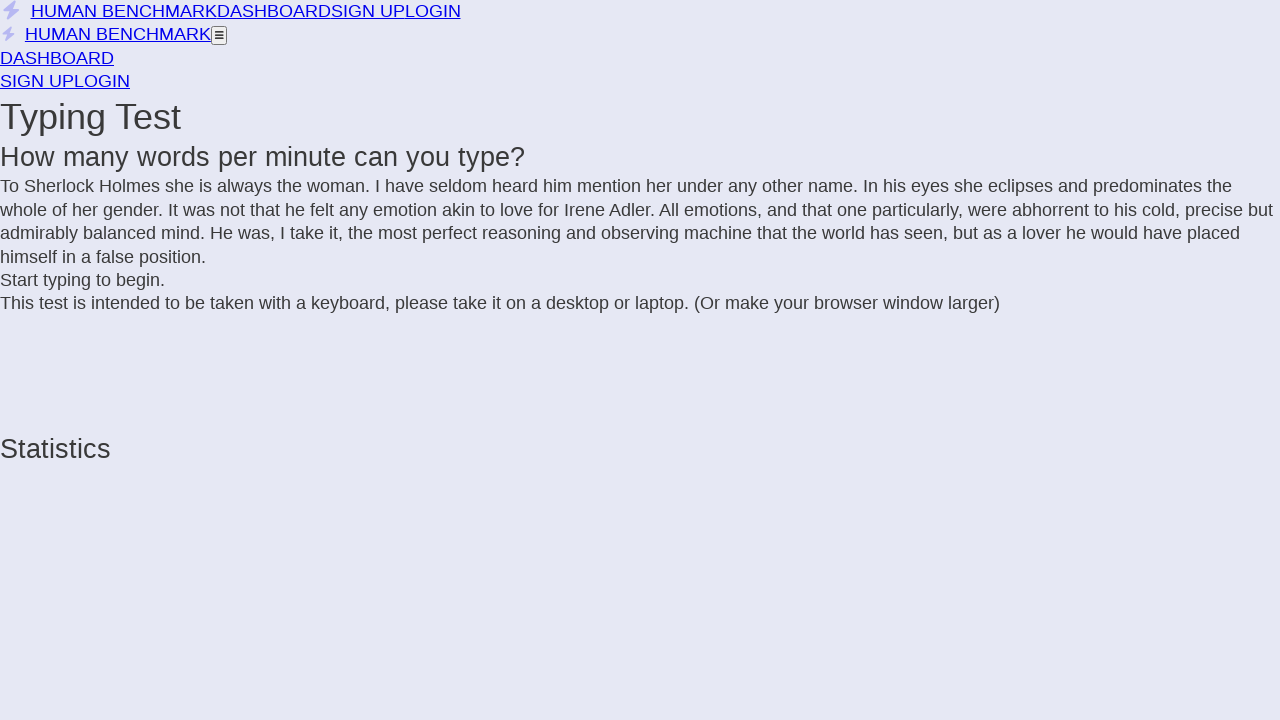

Added letter to text sequence
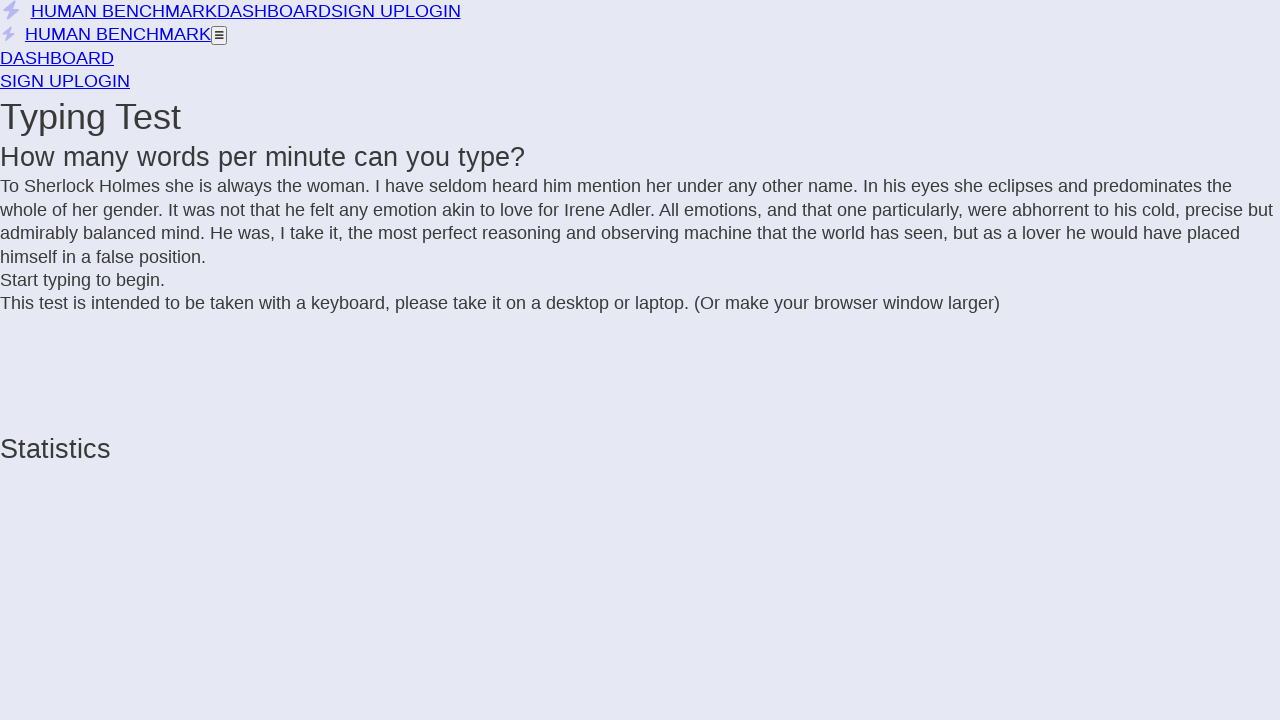

Added letter to text sequence
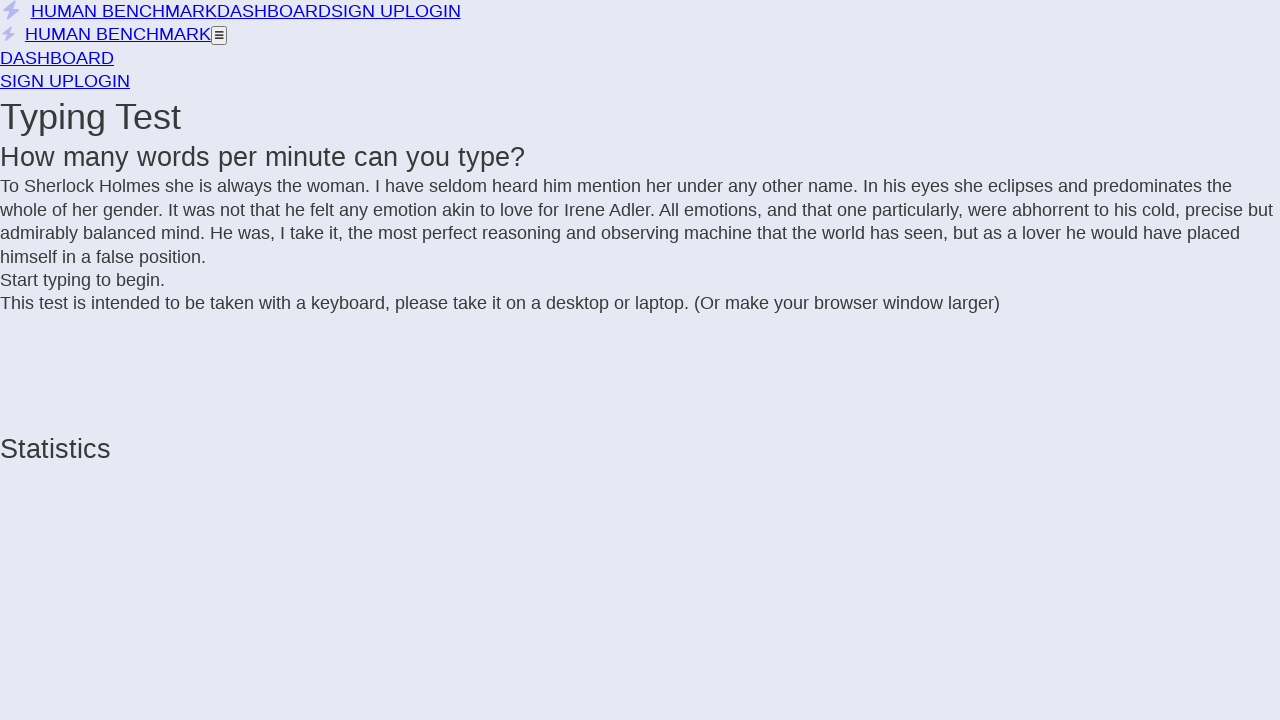

Added letter to text sequence
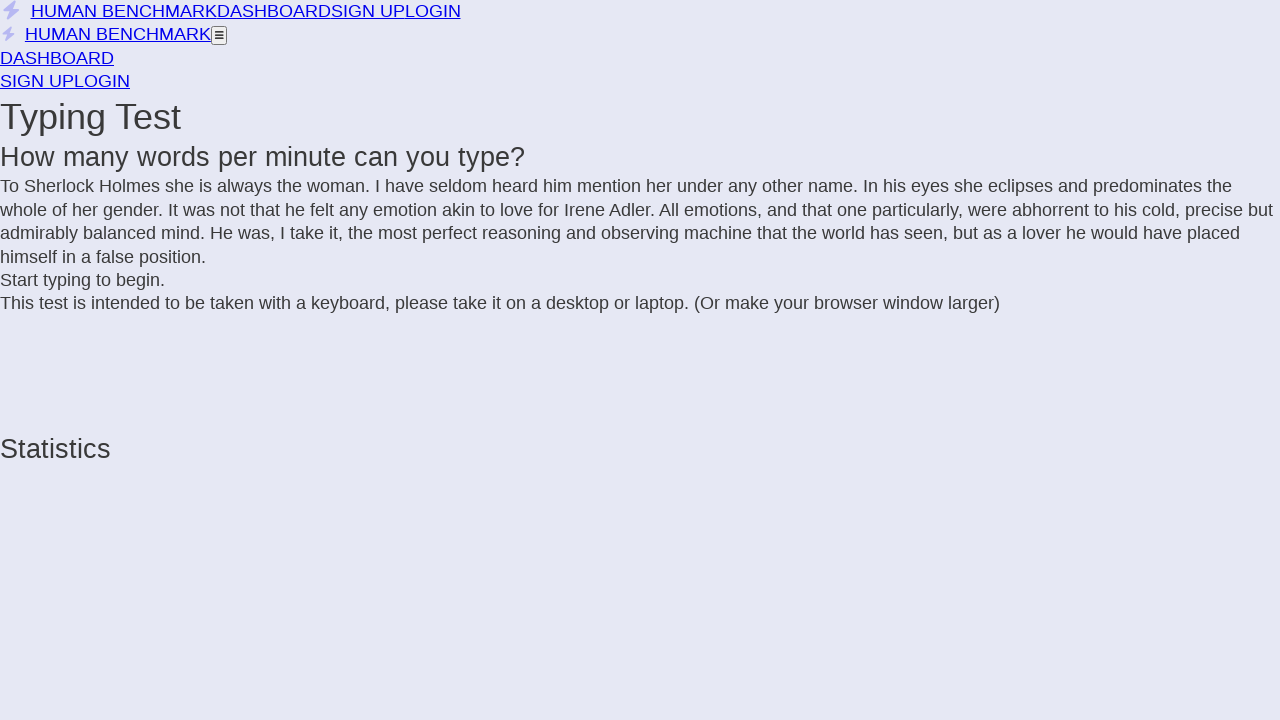

Added letter to text sequence
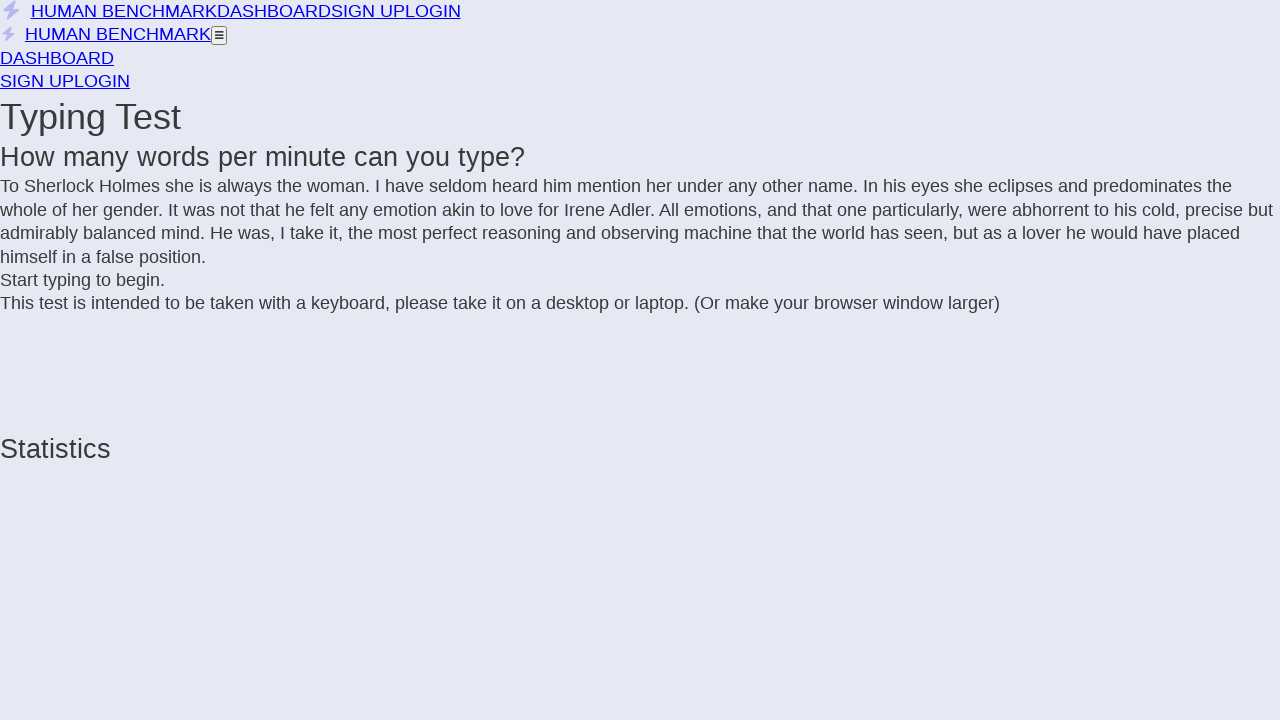

Added letter to text sequence
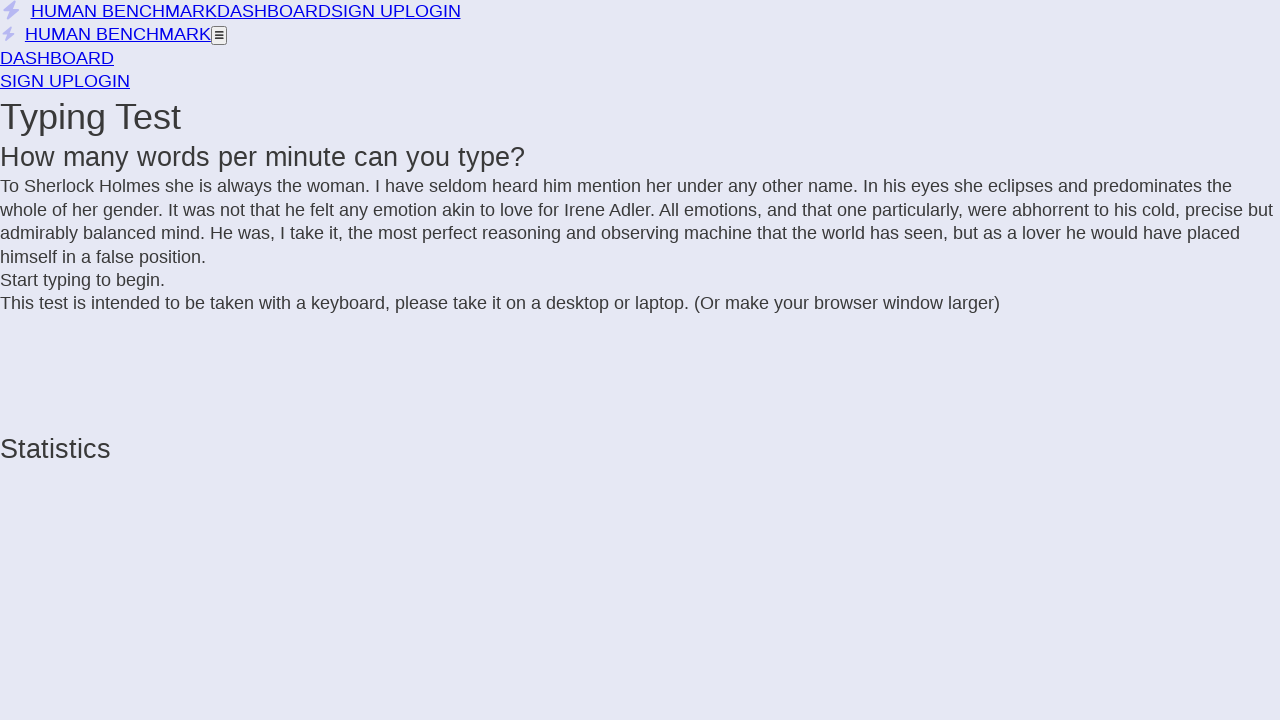

Added letter to text sequence
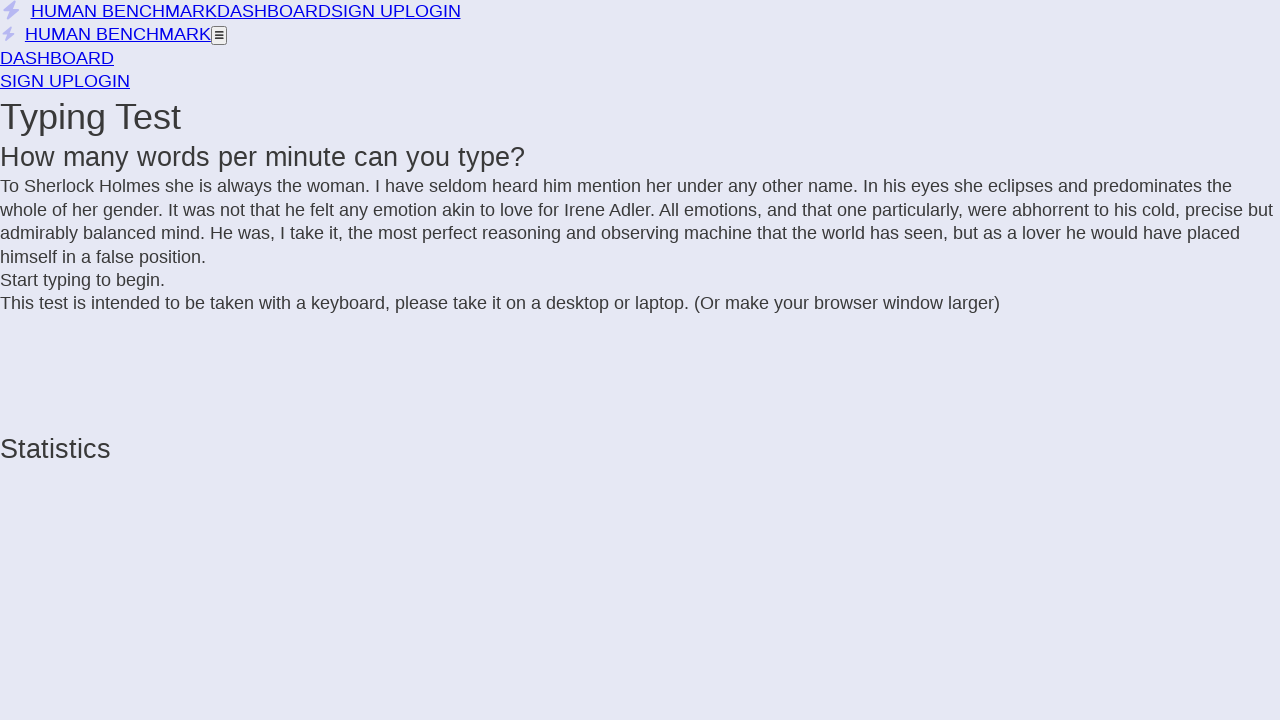

Added letter to text sequence
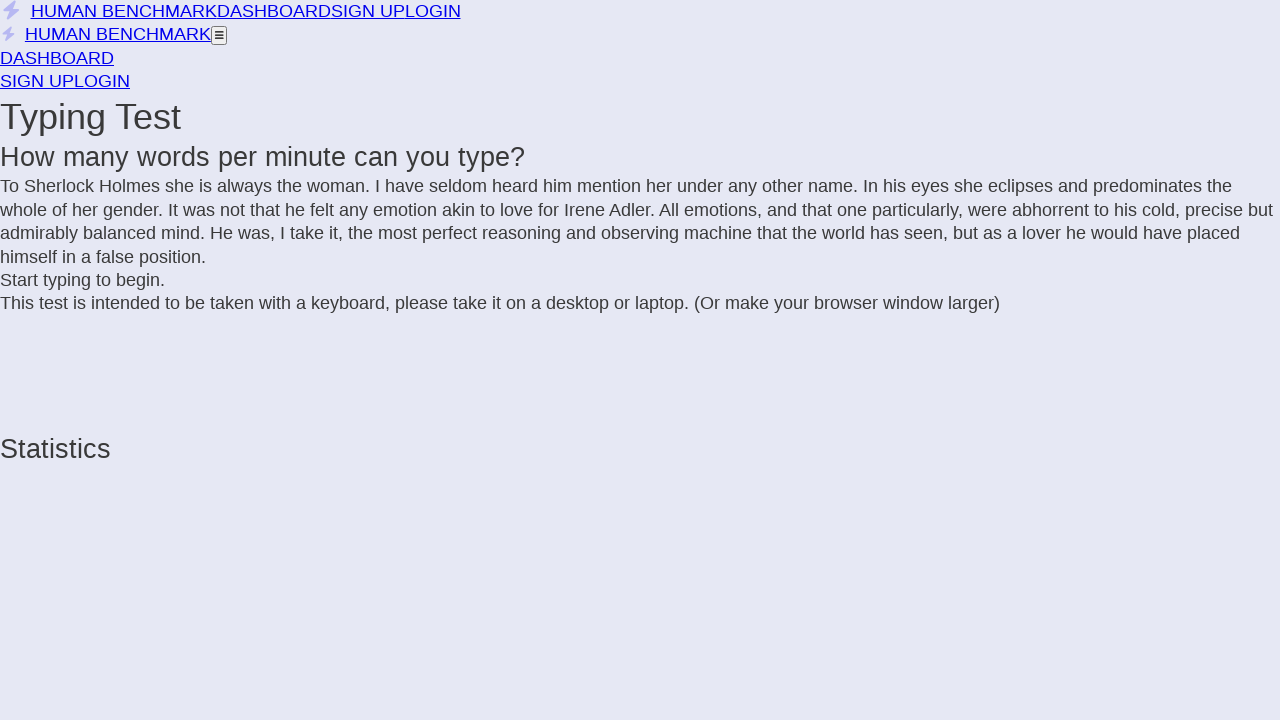

Added letter to text sequence
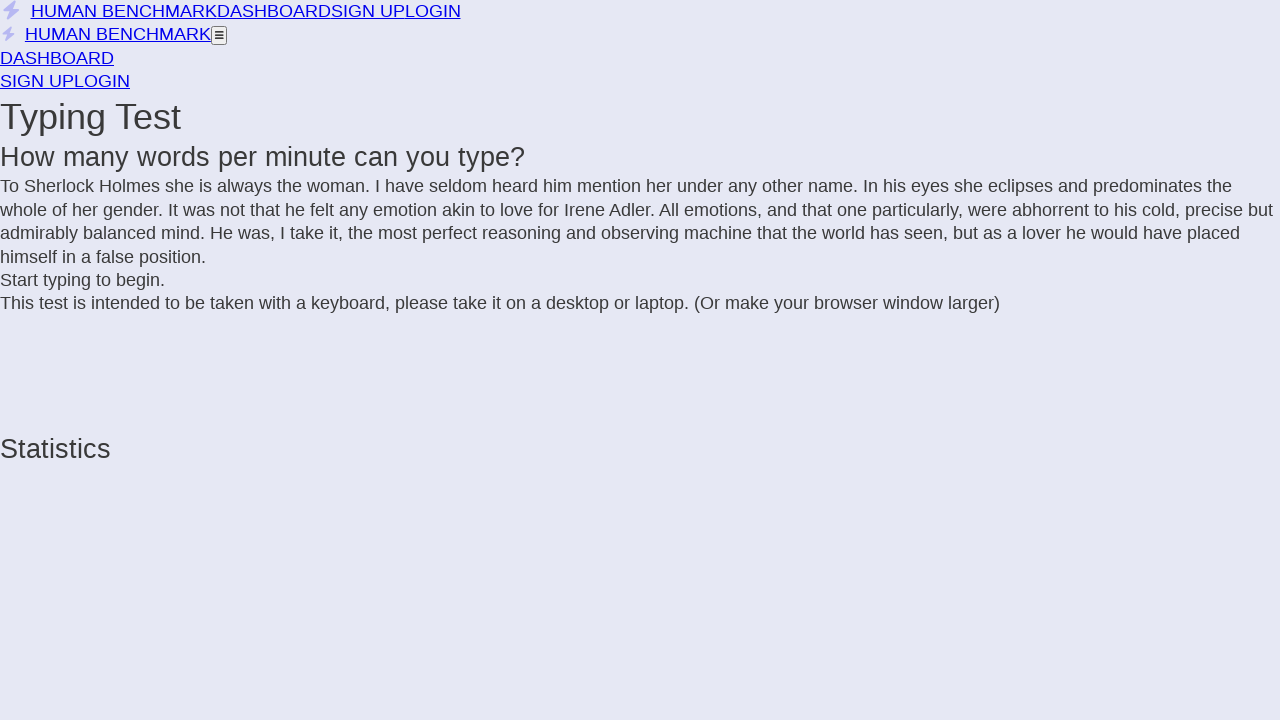

Added letter to text sequence
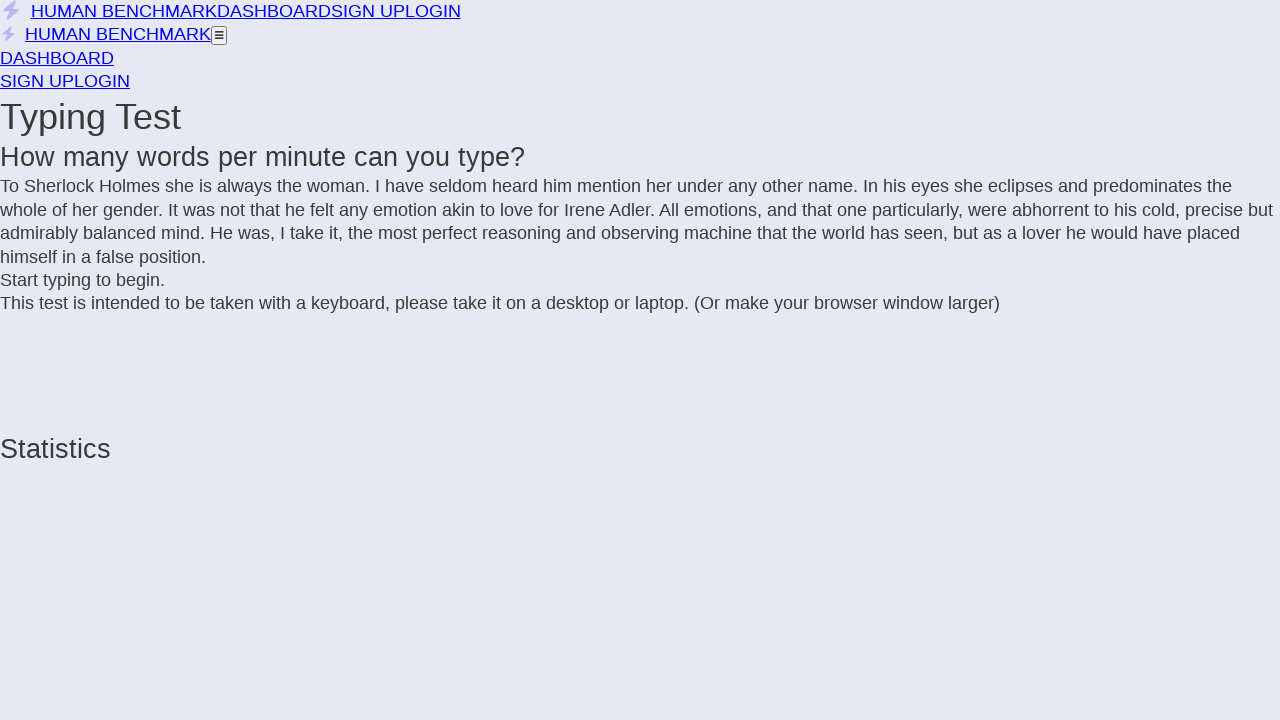

Added letter to text sequence
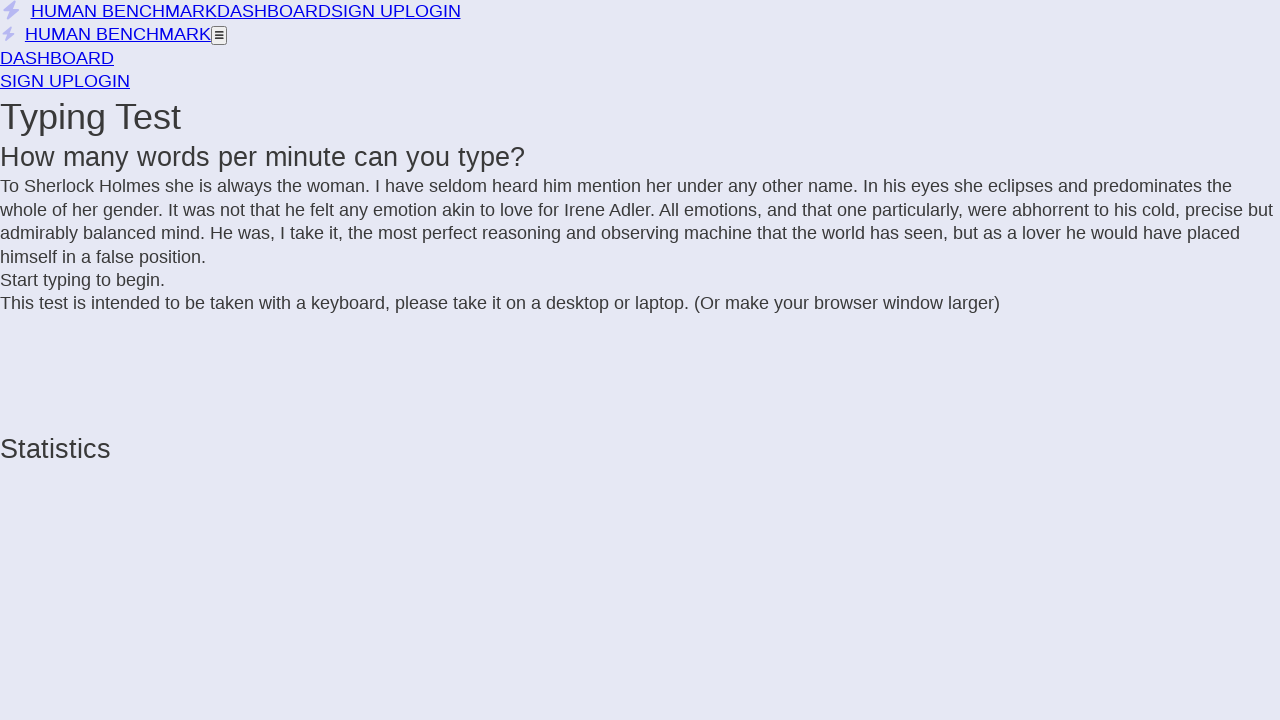

Added letter to text sequence
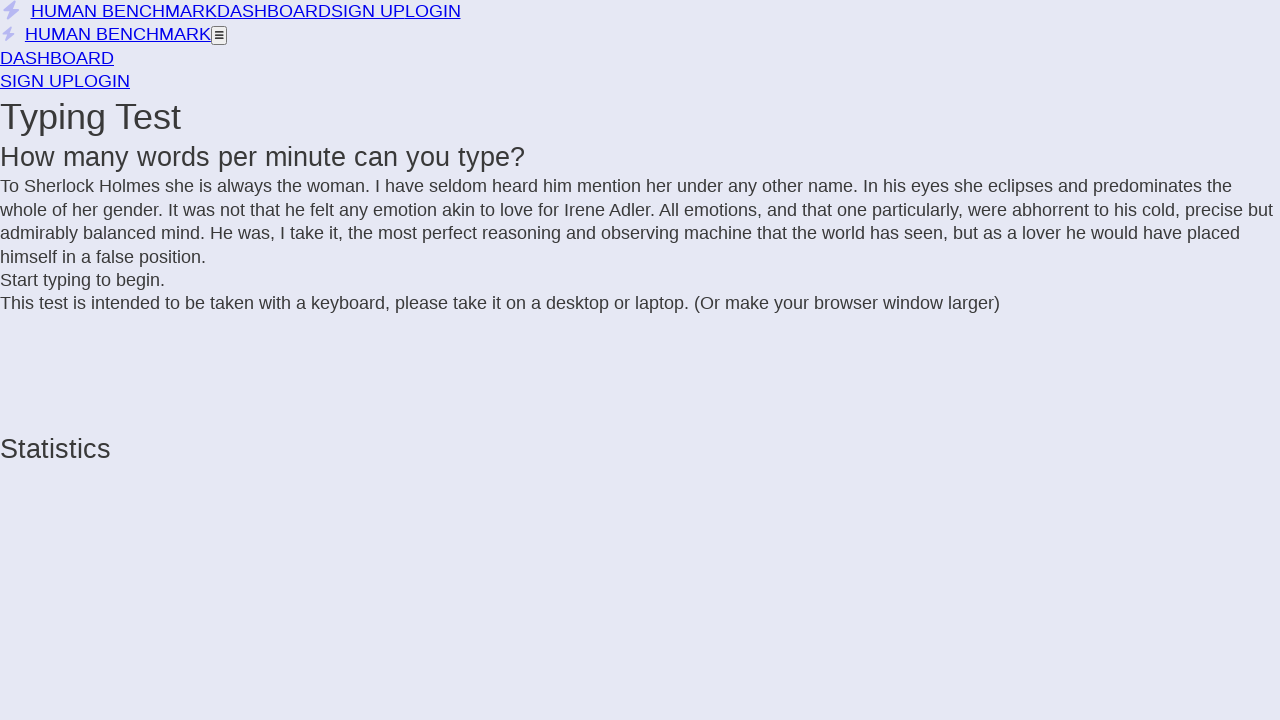

Added letter to text sequence
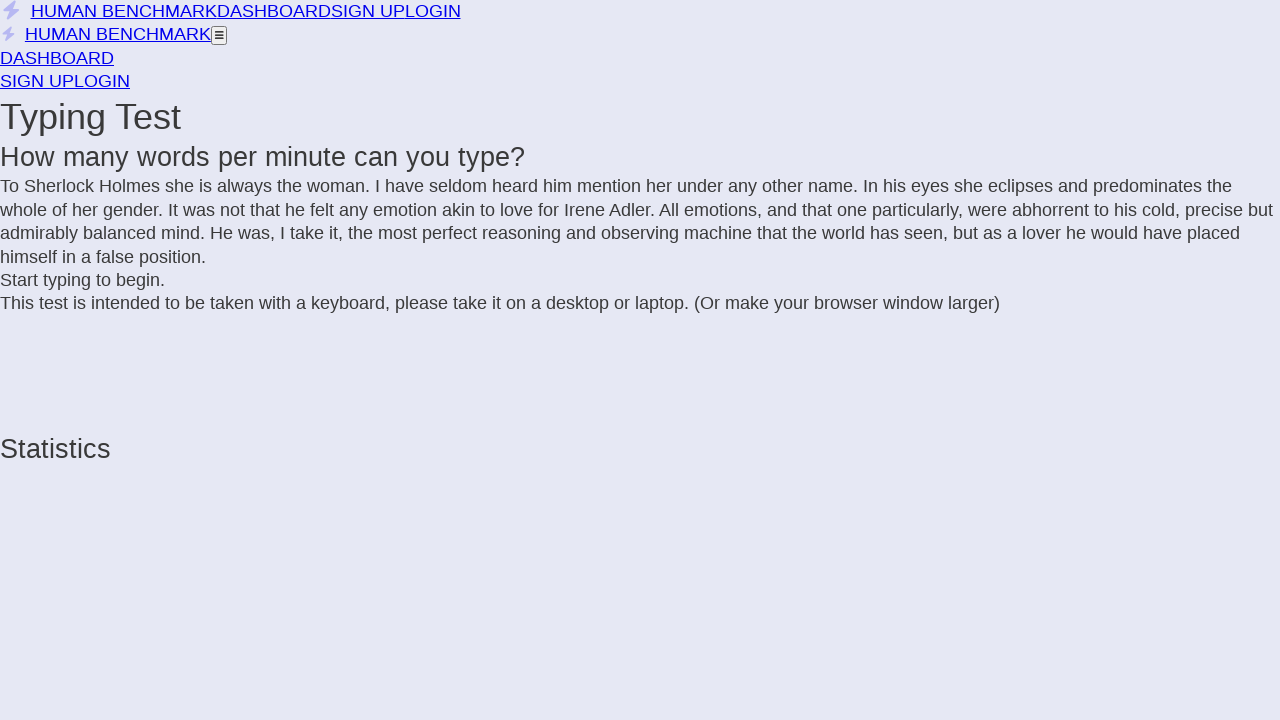

Added letter to text sequence
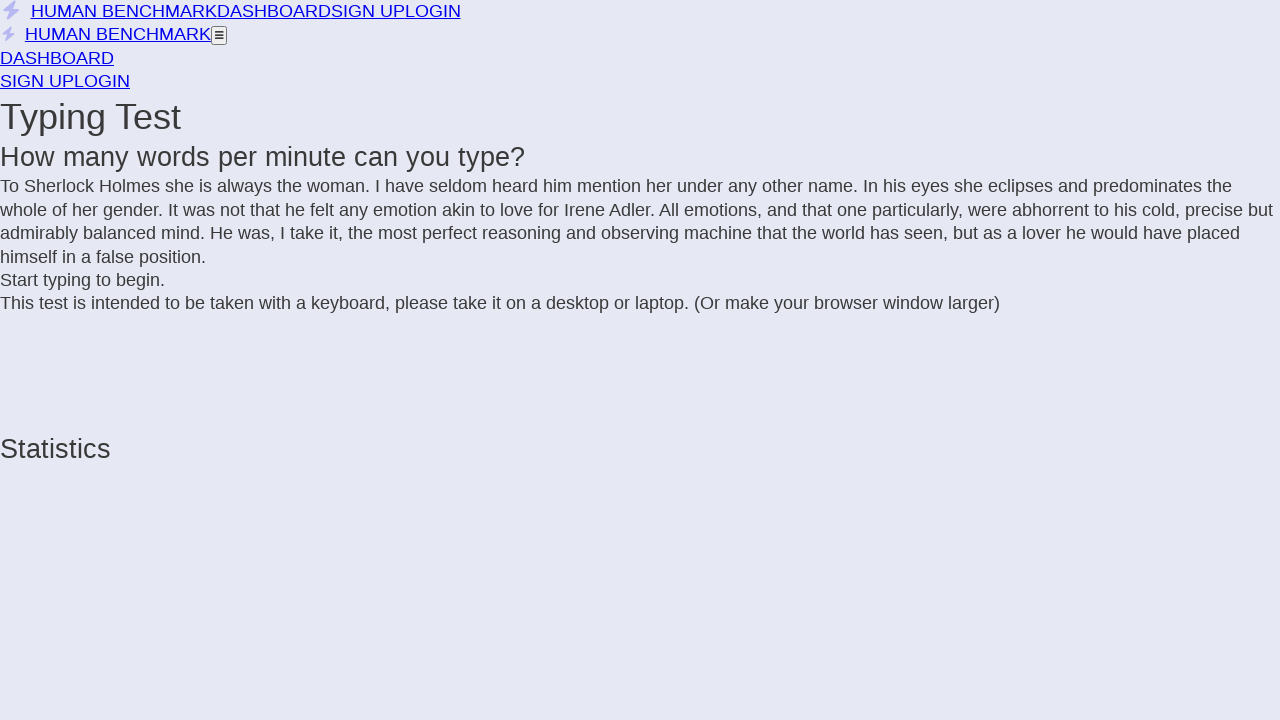

Added letter to text sequence
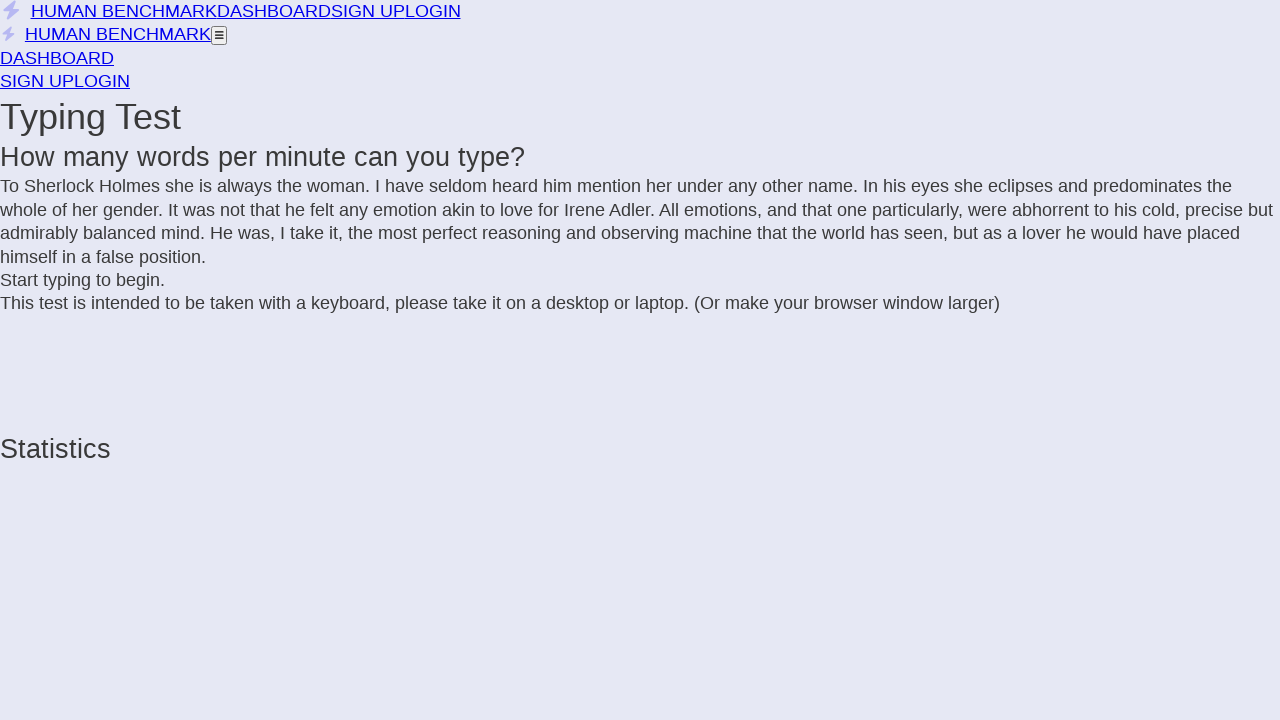

Added letter to text sequence
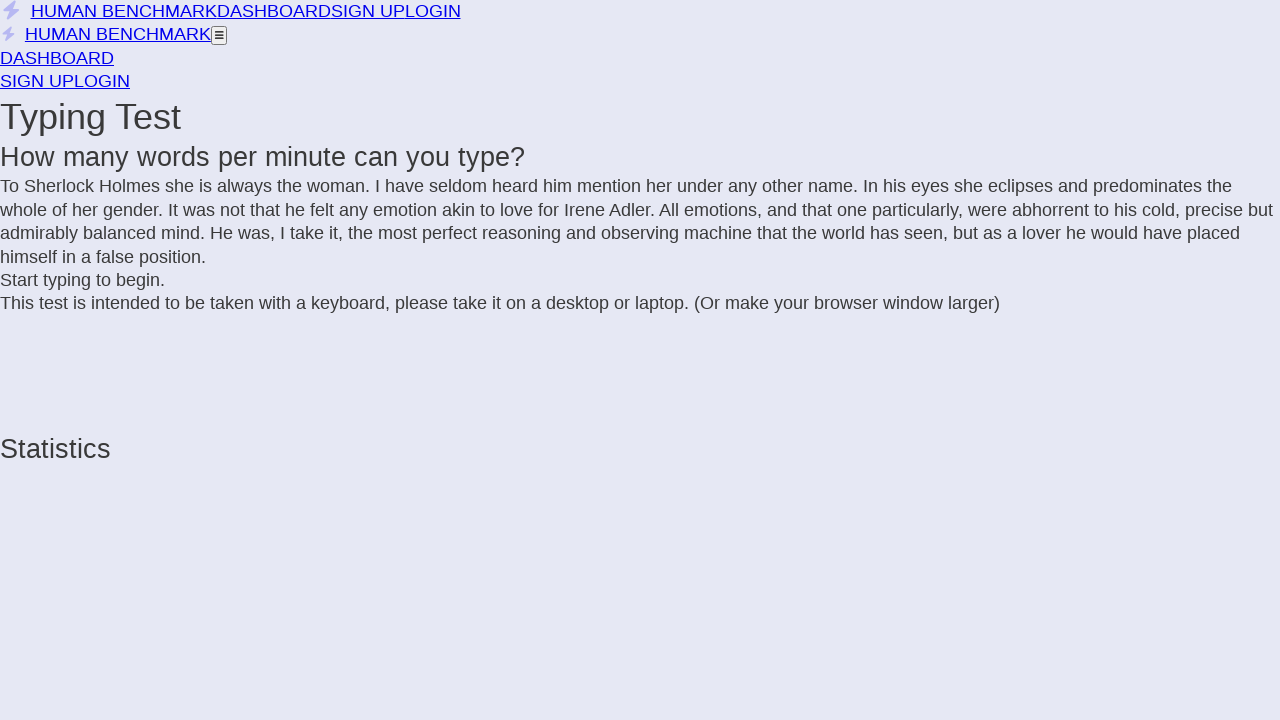

Added letter to text sequence
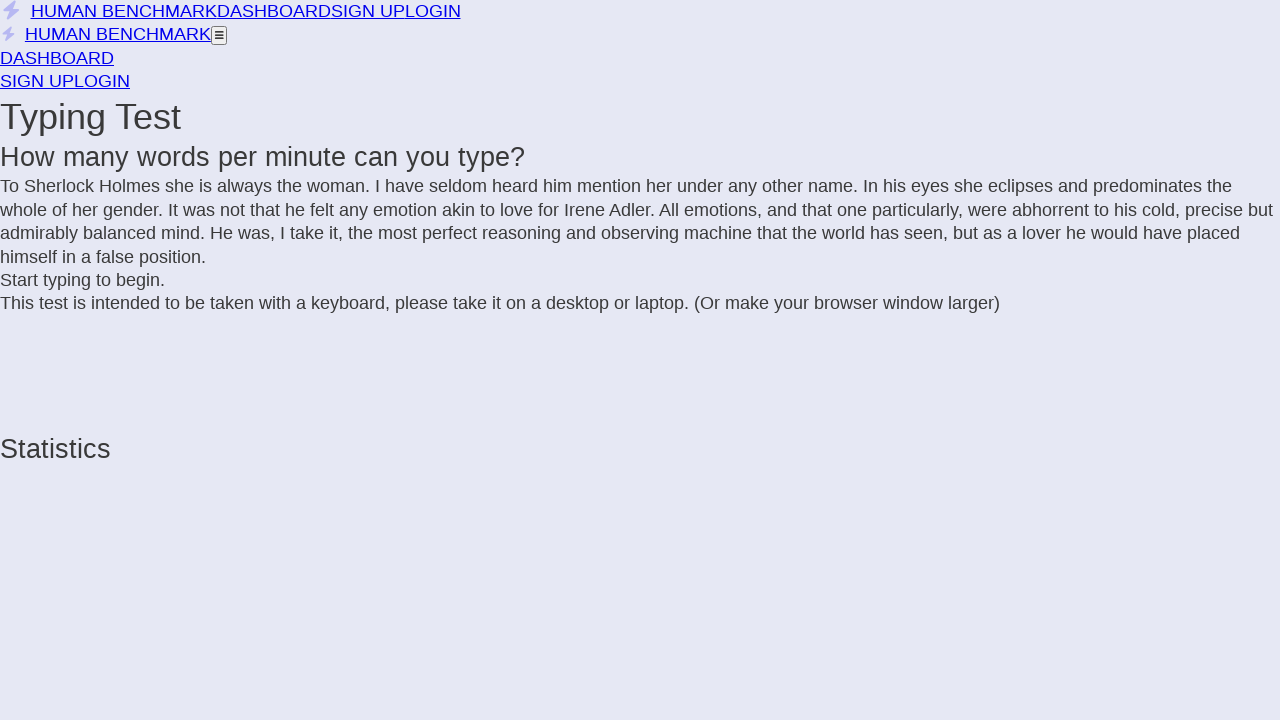

Added letter to text sequence
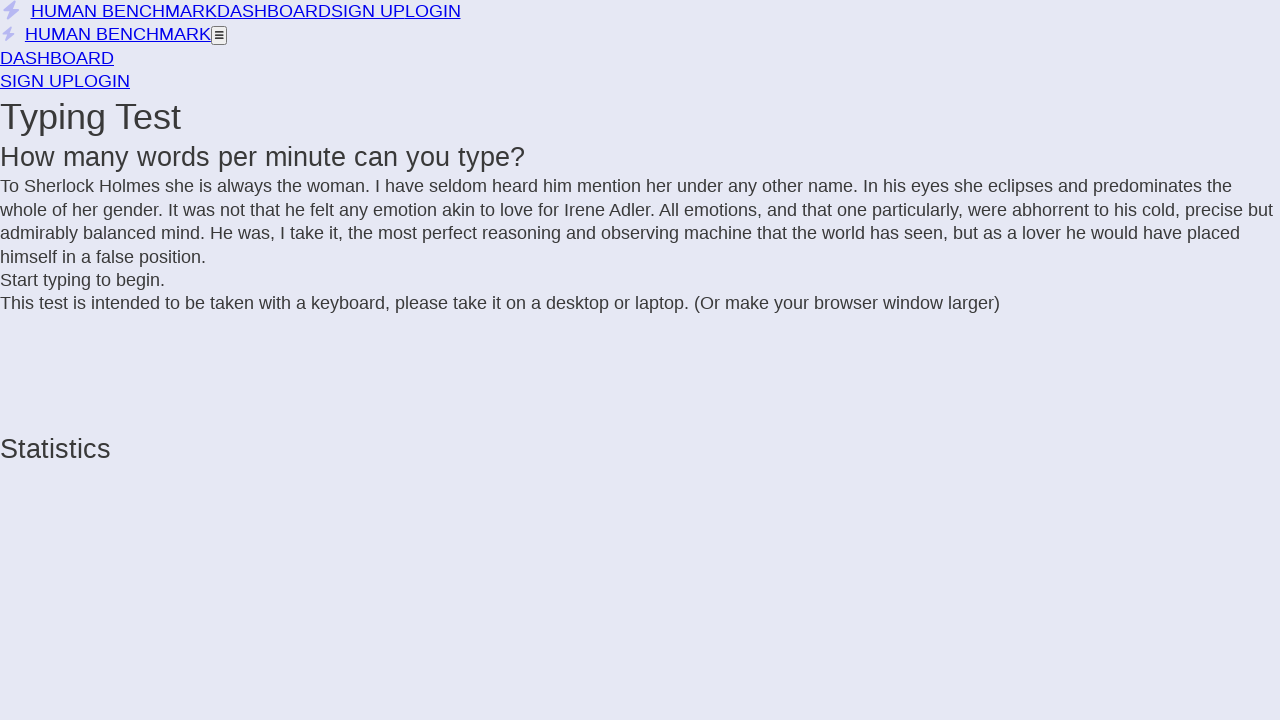

Added letter to text sequence
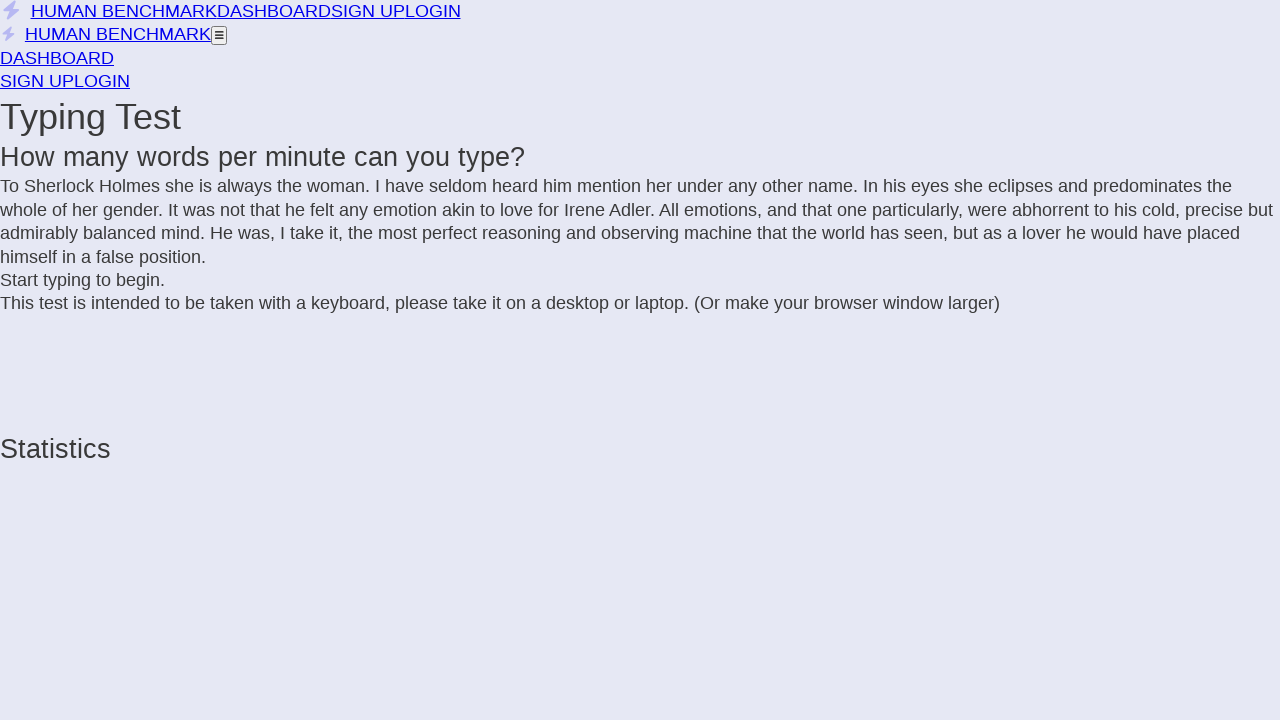

Added letter to text sequence
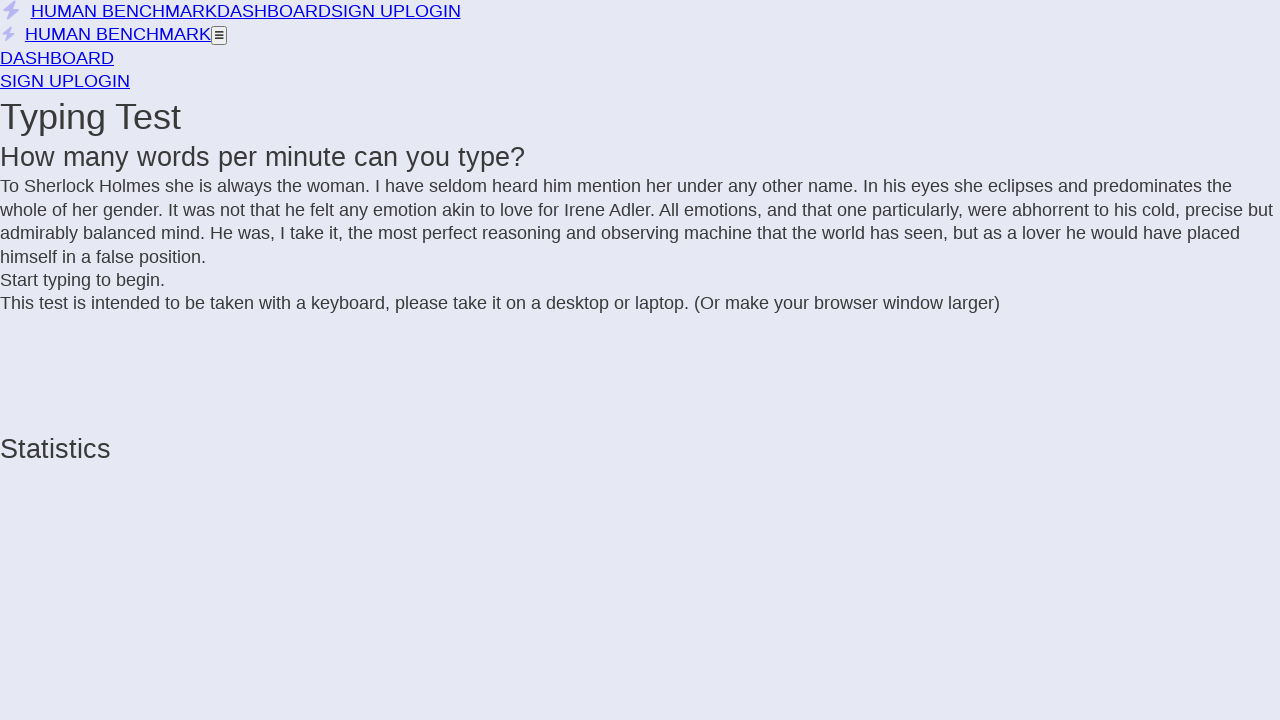

Added letter to text sequence
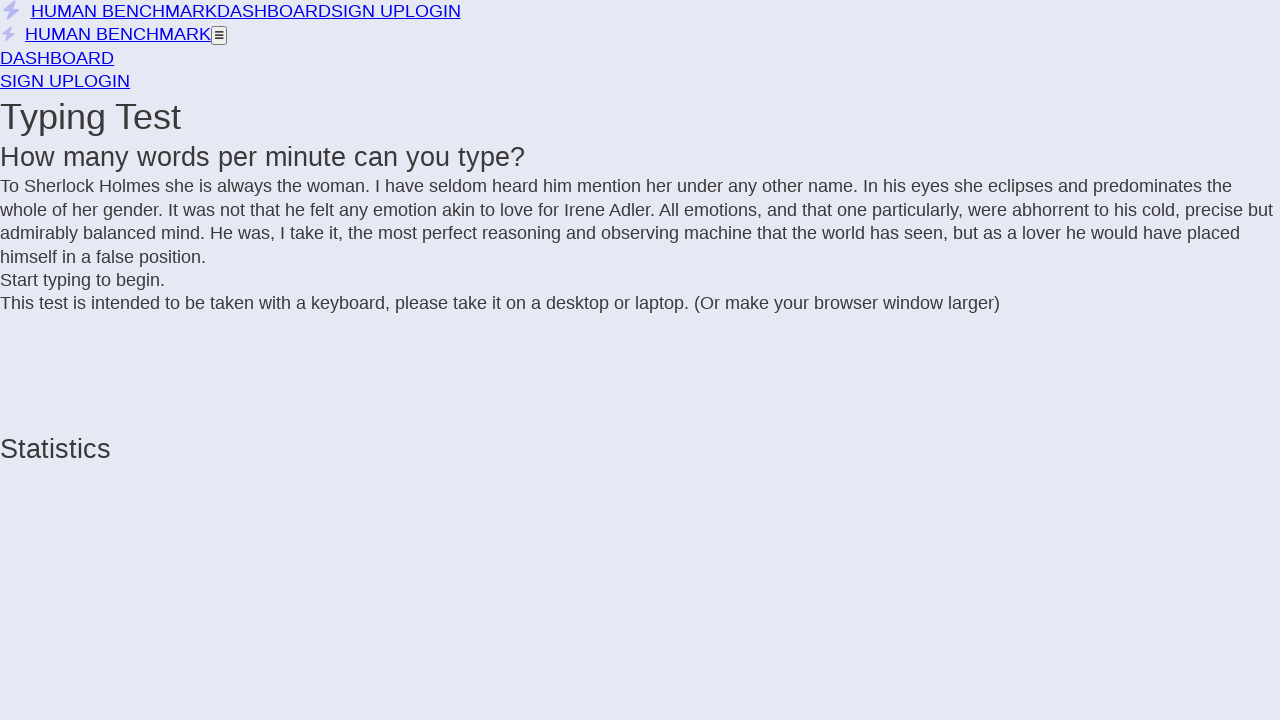

Added letter to text sequence
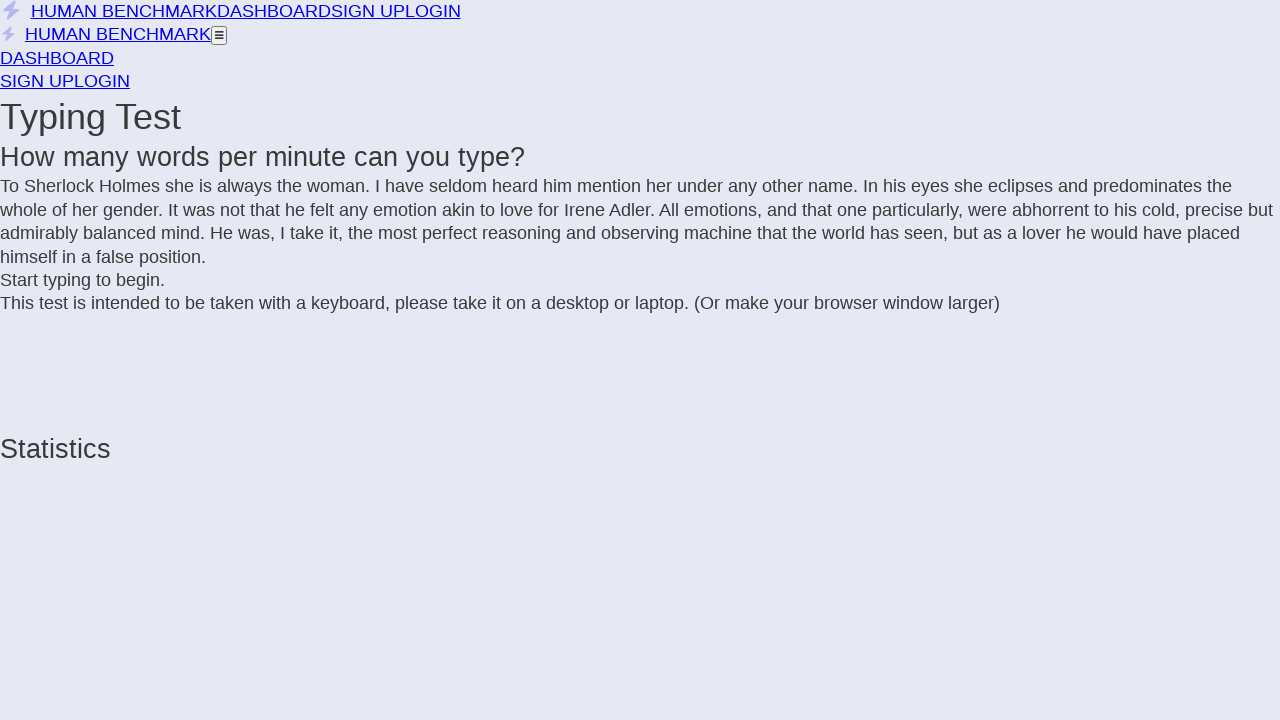

Added letter to text sequence
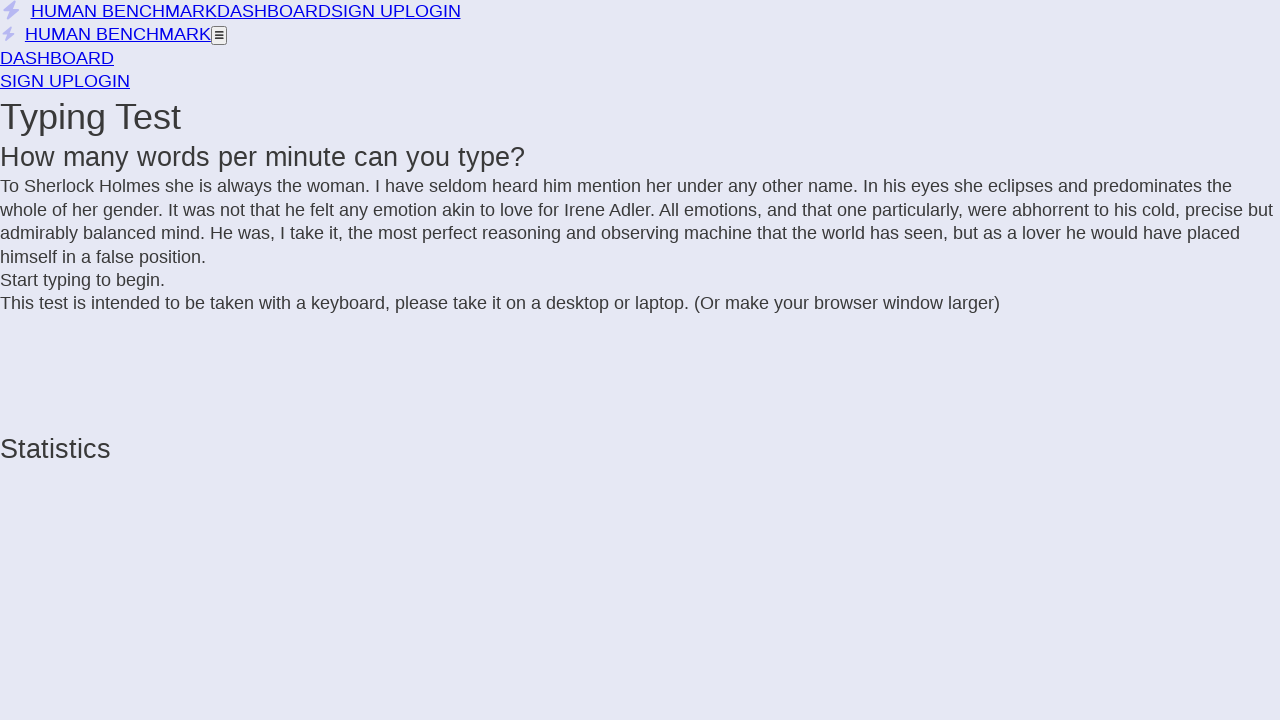

Added letter to text sequence
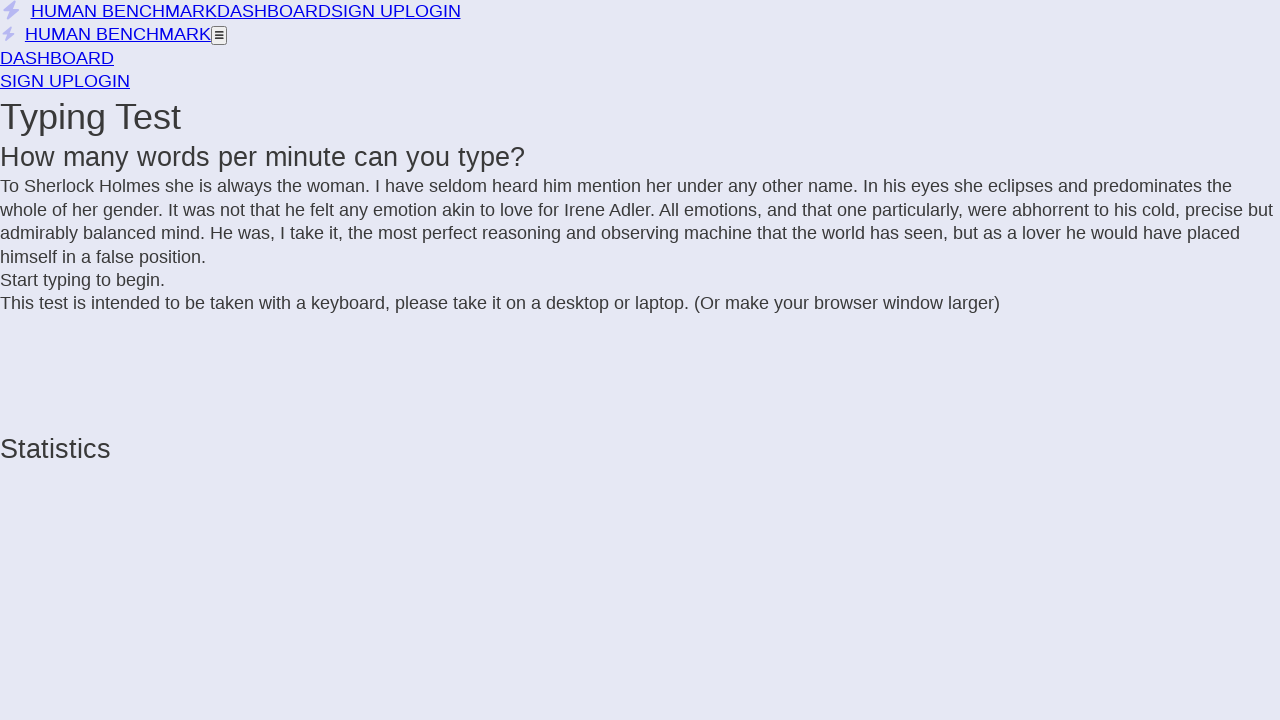

Added letter to text sequence
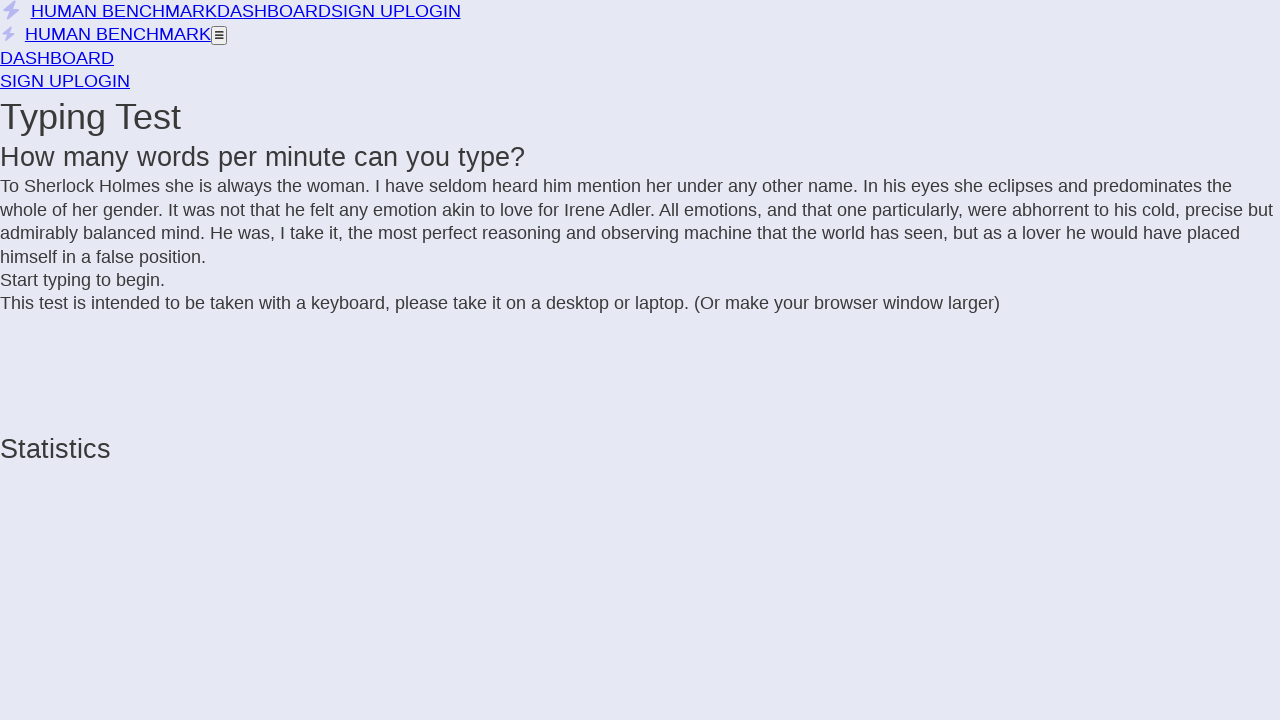

Added letter to text sequence
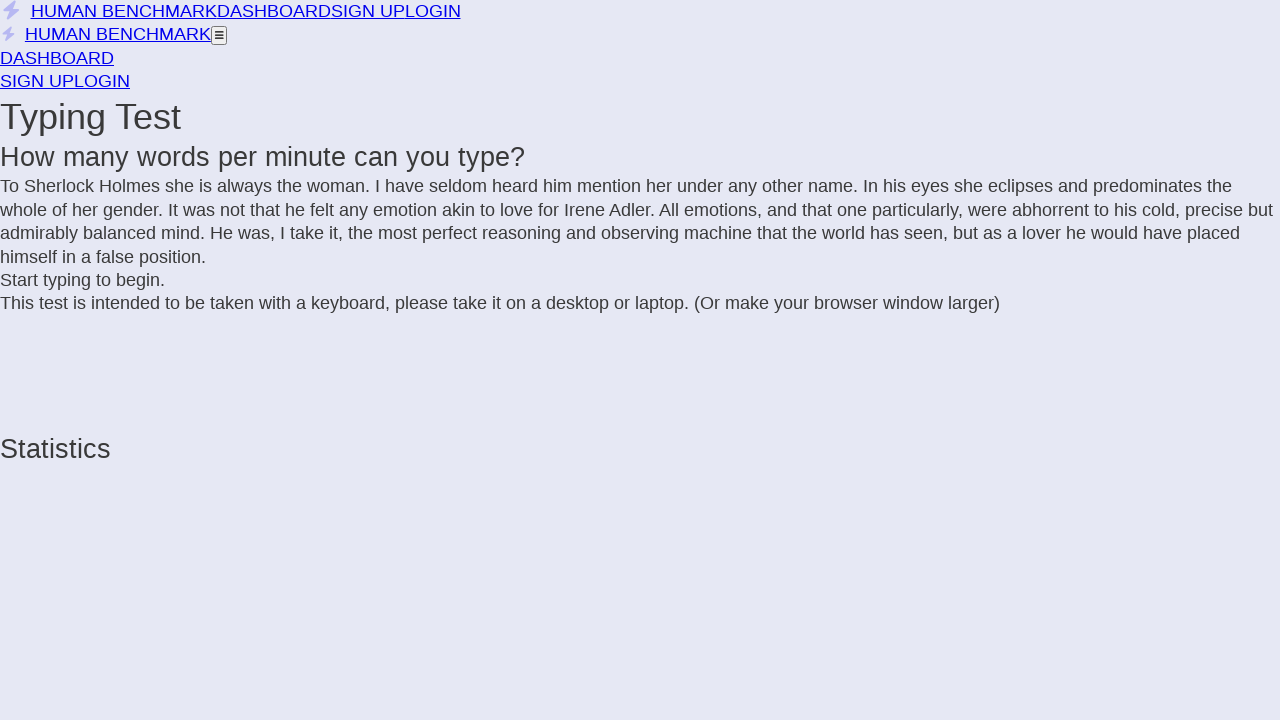

Added letter to text sequence
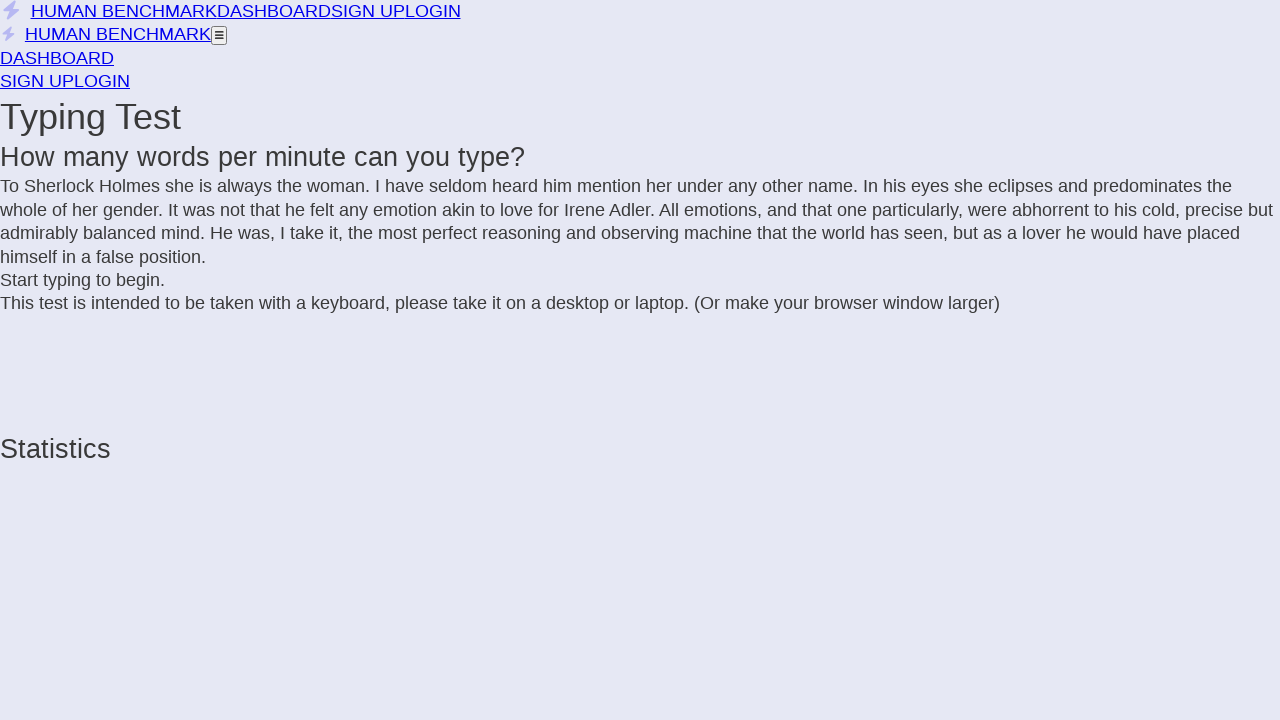

Added letter to text sequence
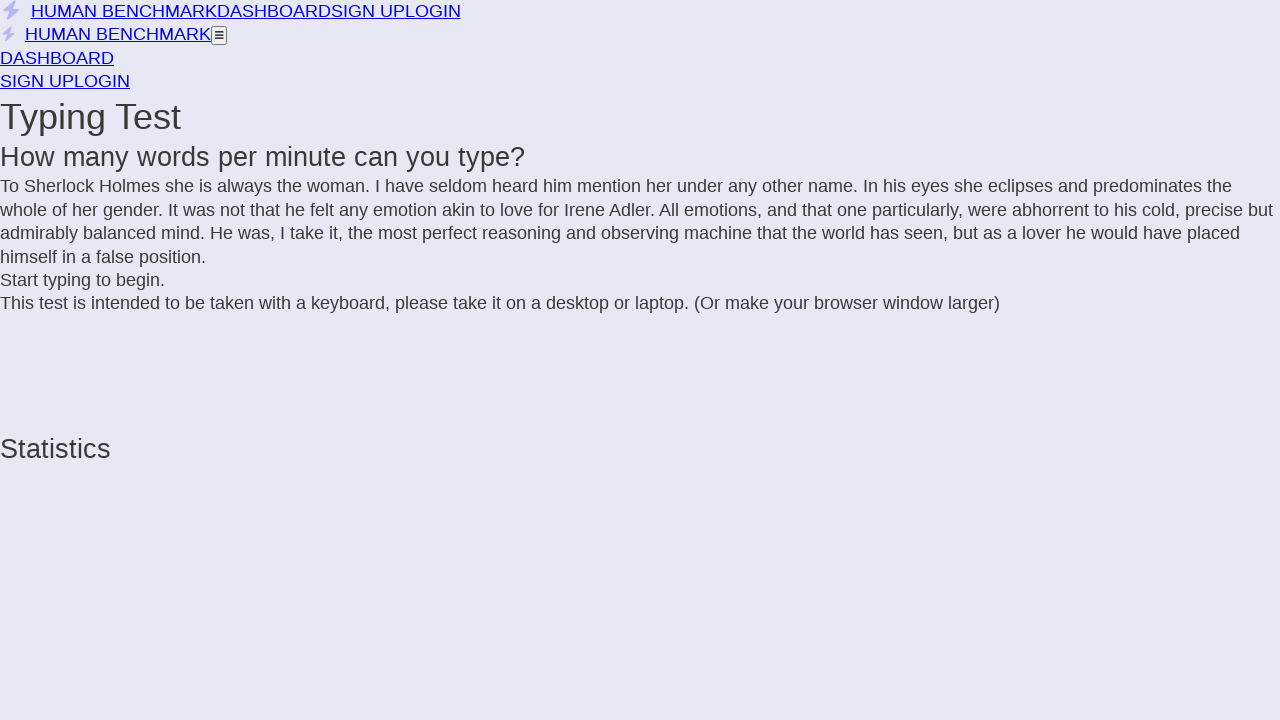

Added letter to text sequence
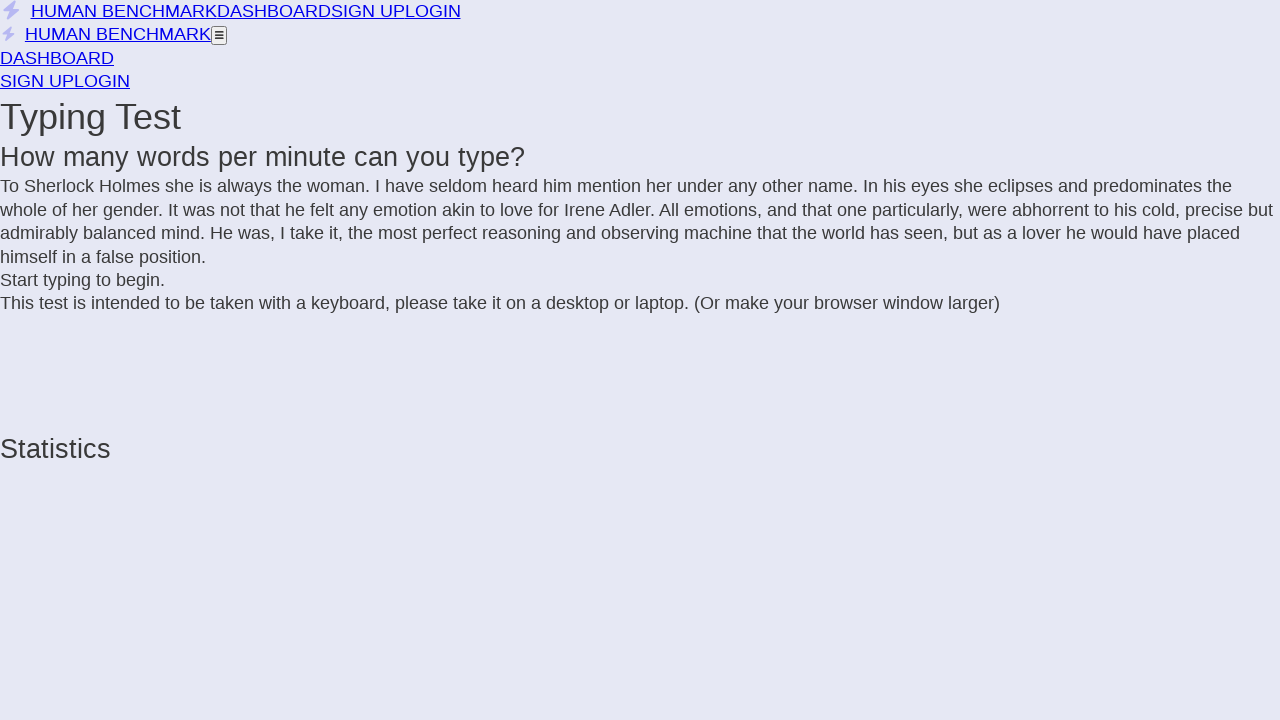

Added letter to text sequence
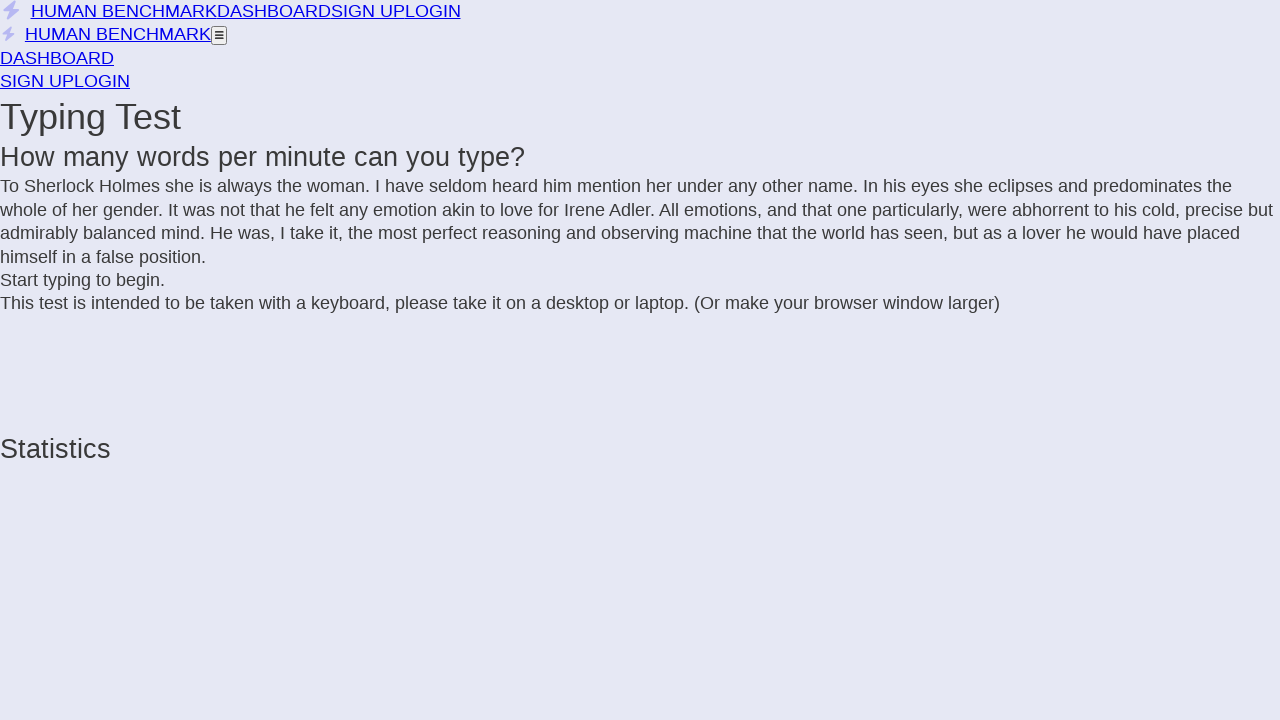

Added letter to text sequence
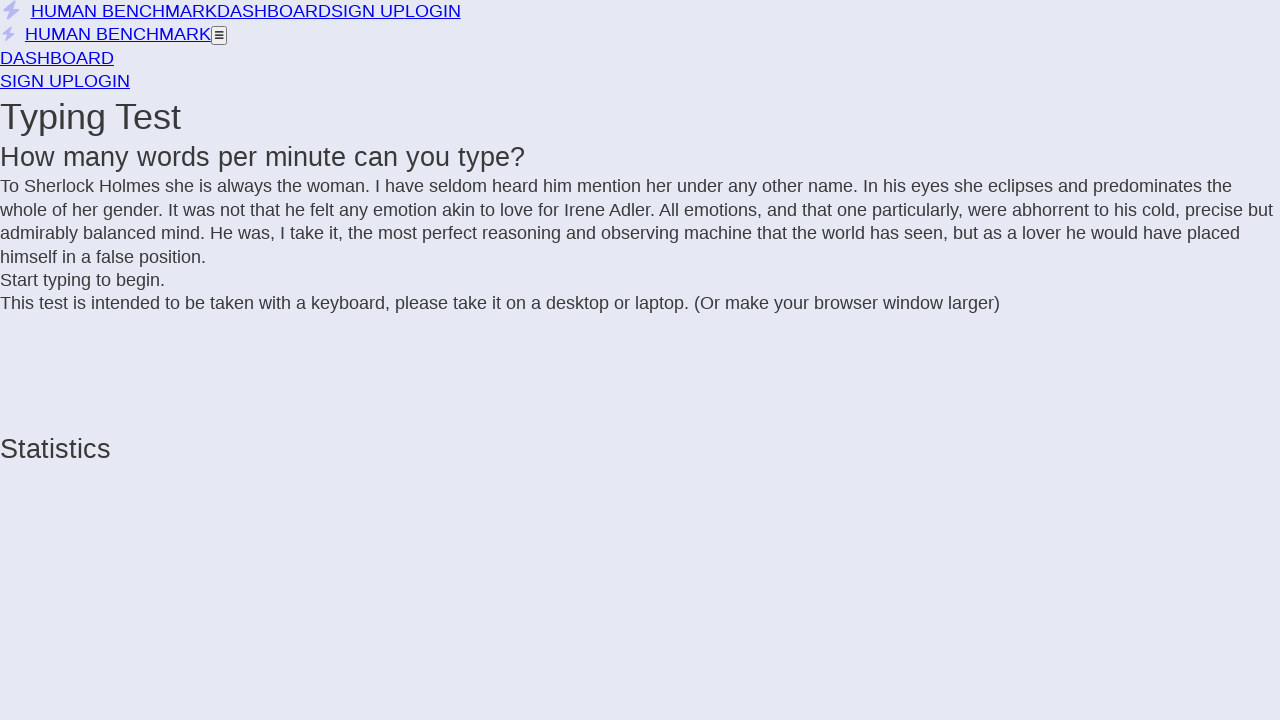

Added letter to text sequence
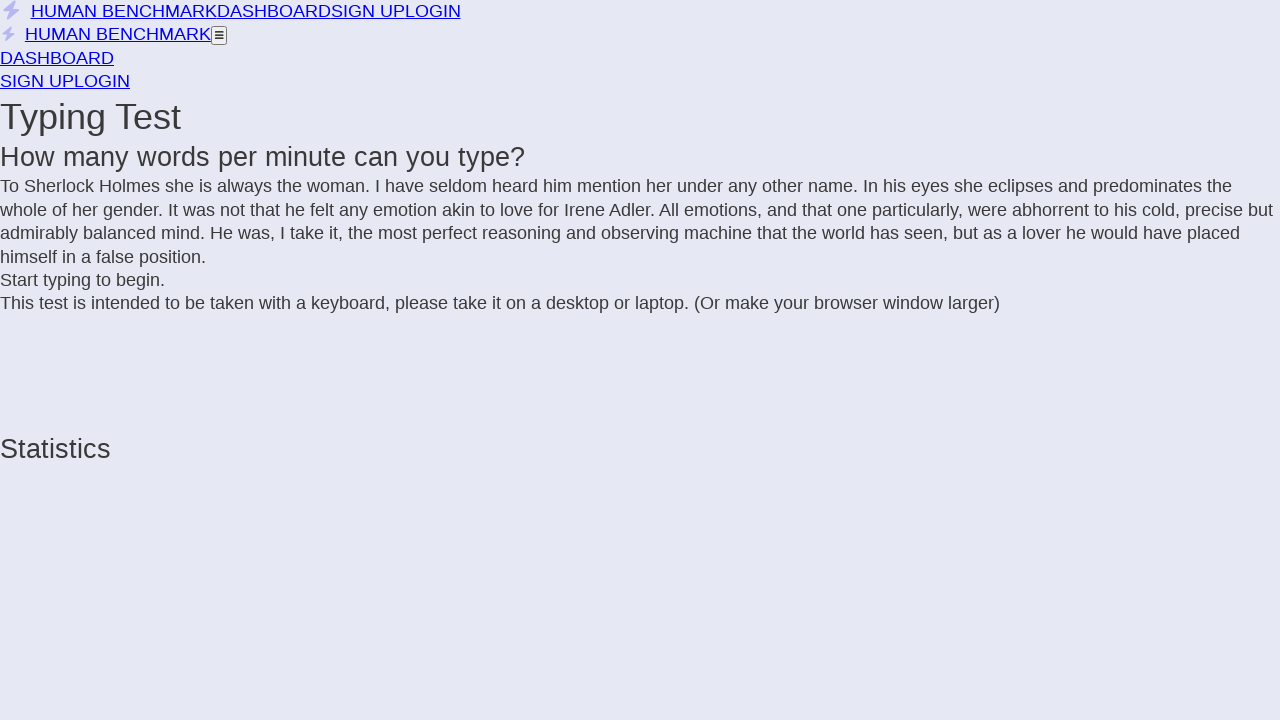

Added letter to text sequence
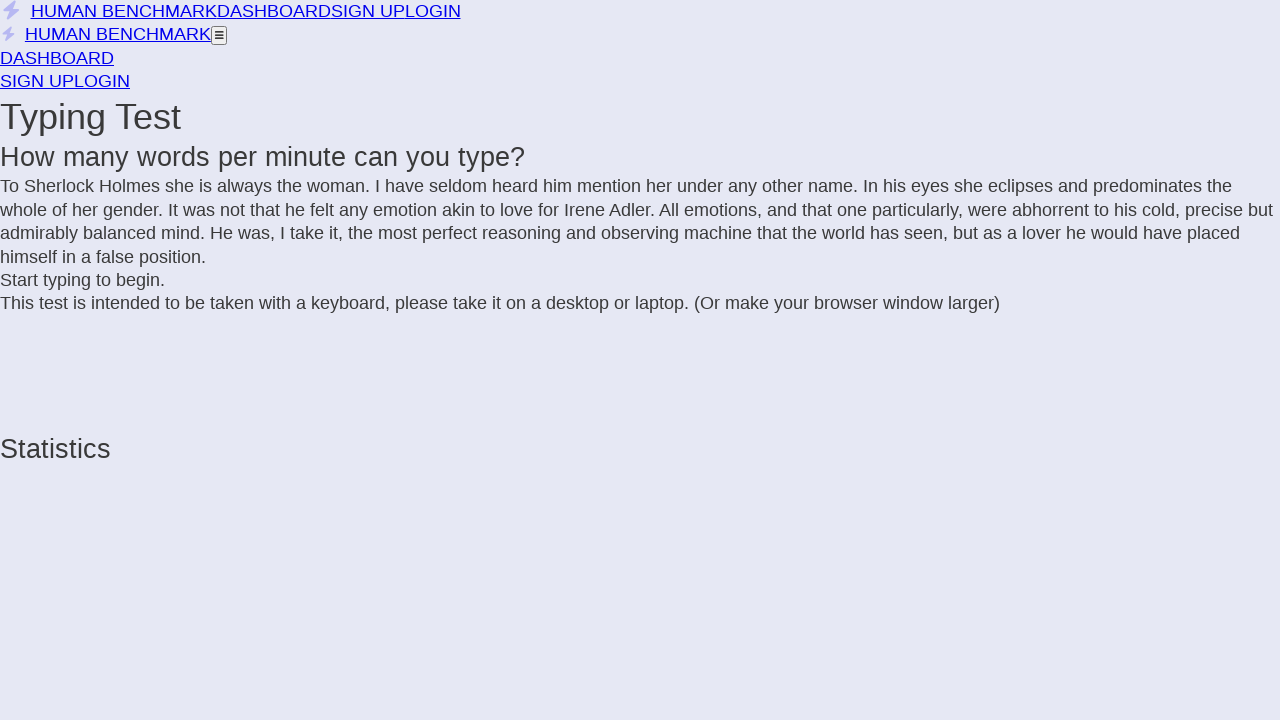

Added letter to text sequence
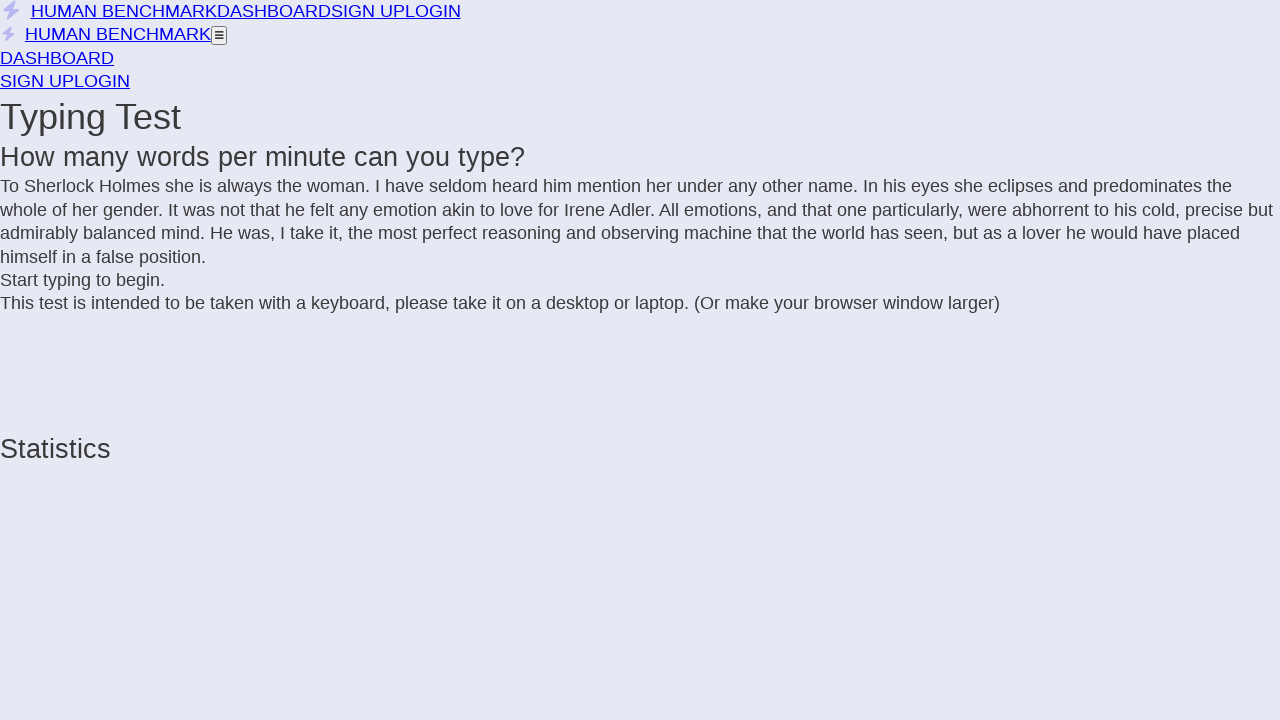

Added letter to text sequence
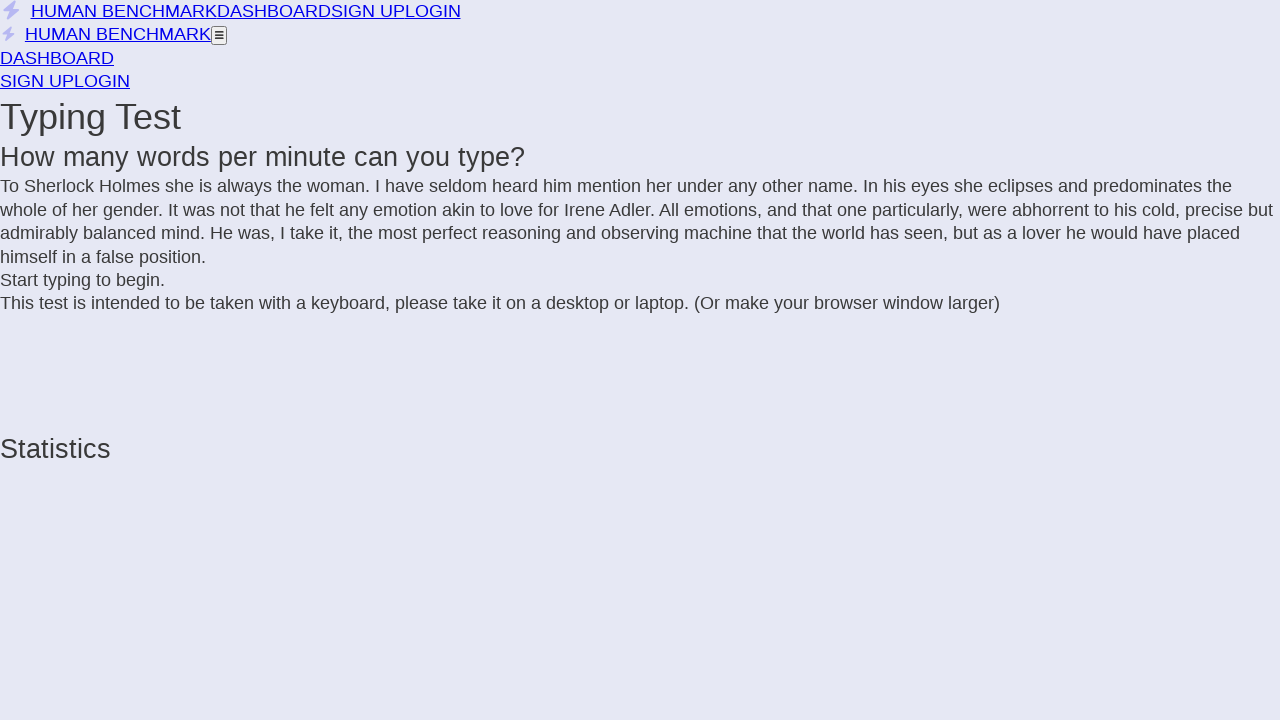

Added letter to text sequence
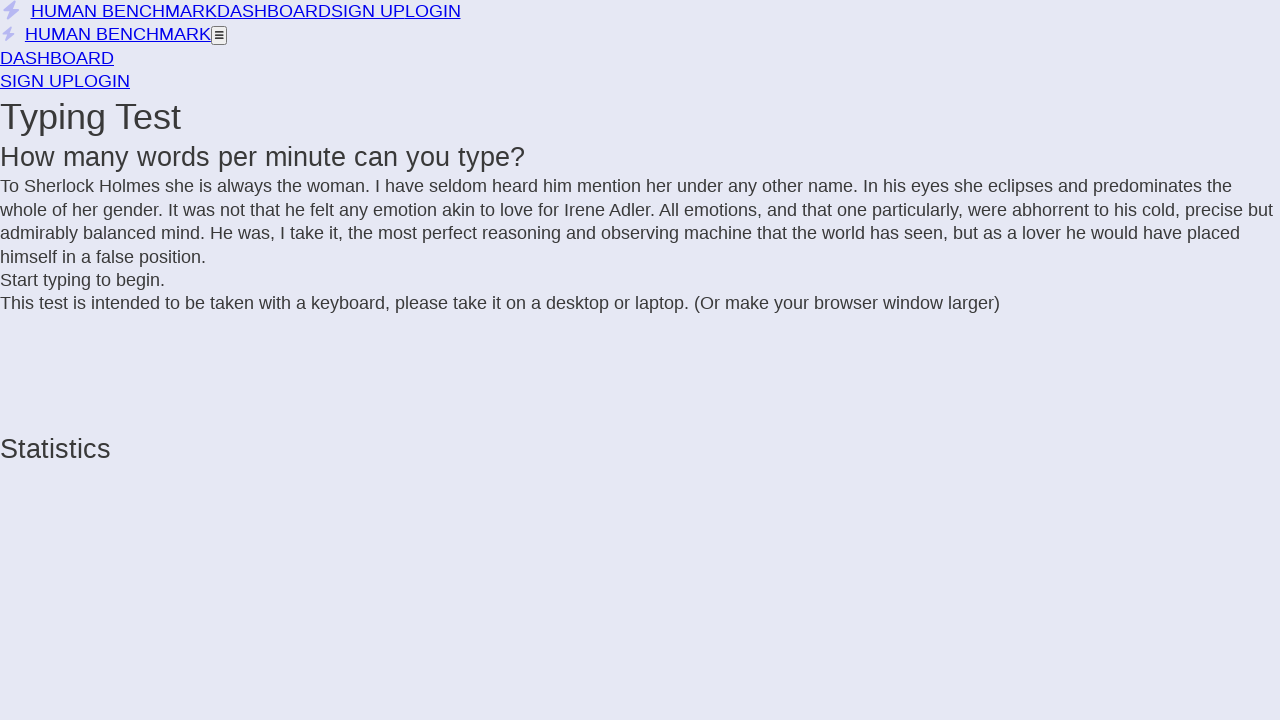

Added letter to text sequence
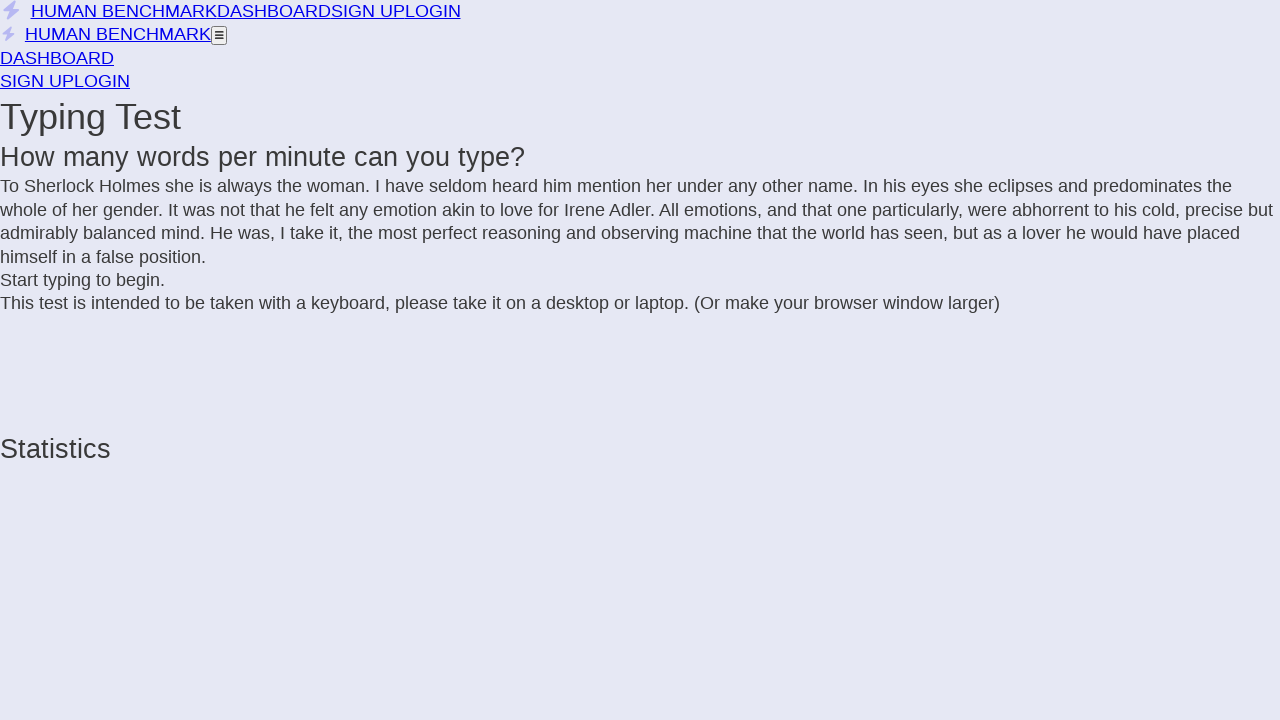

Added letter to text sequence
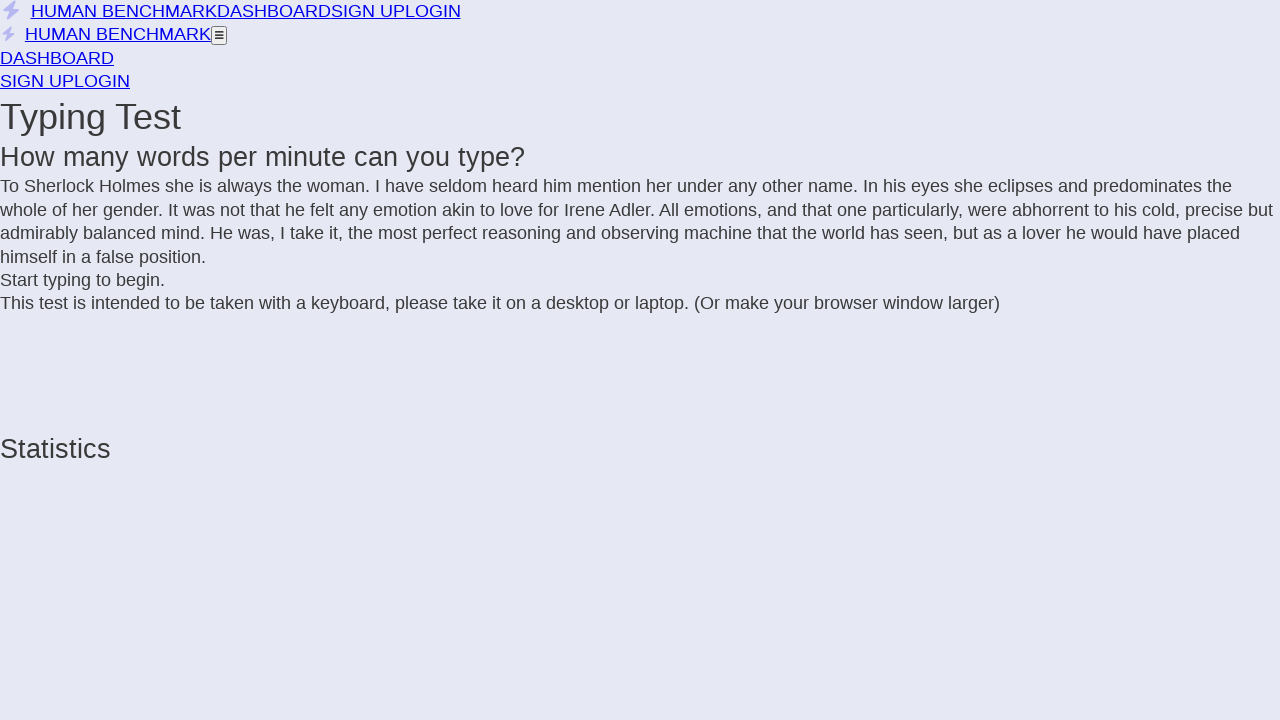

Added letter to text sequence
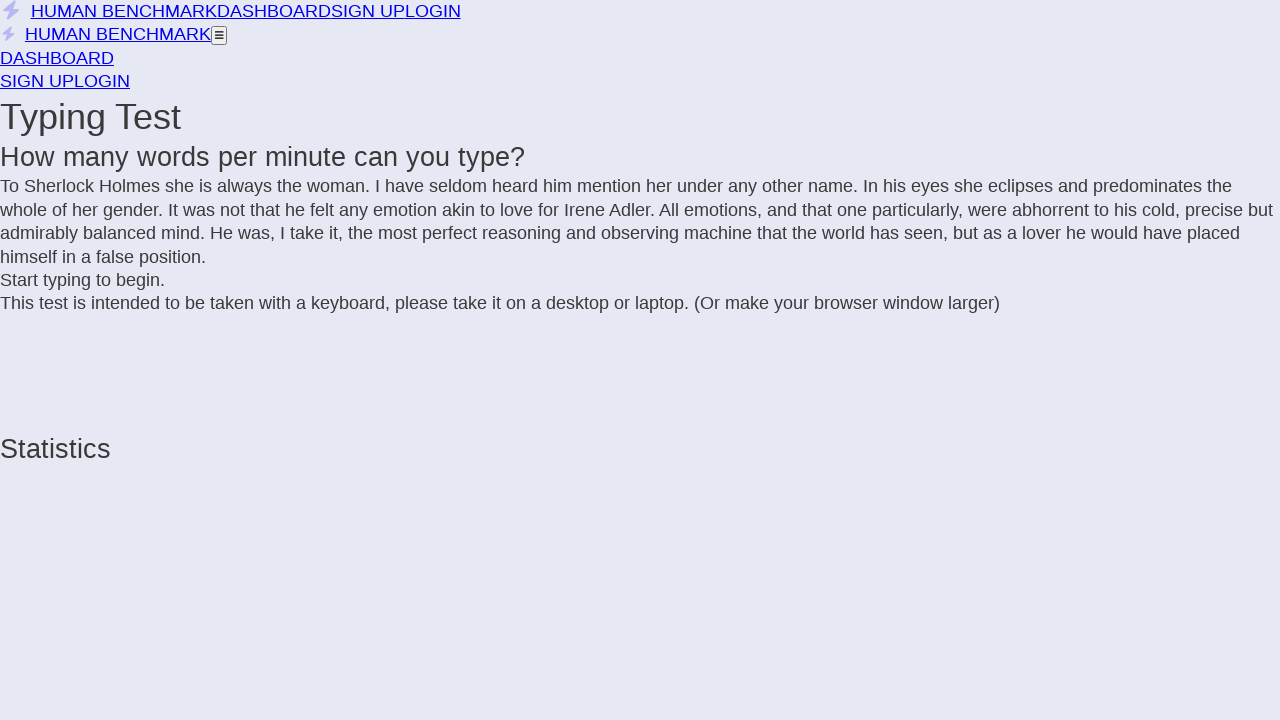

Added letter to text sequence
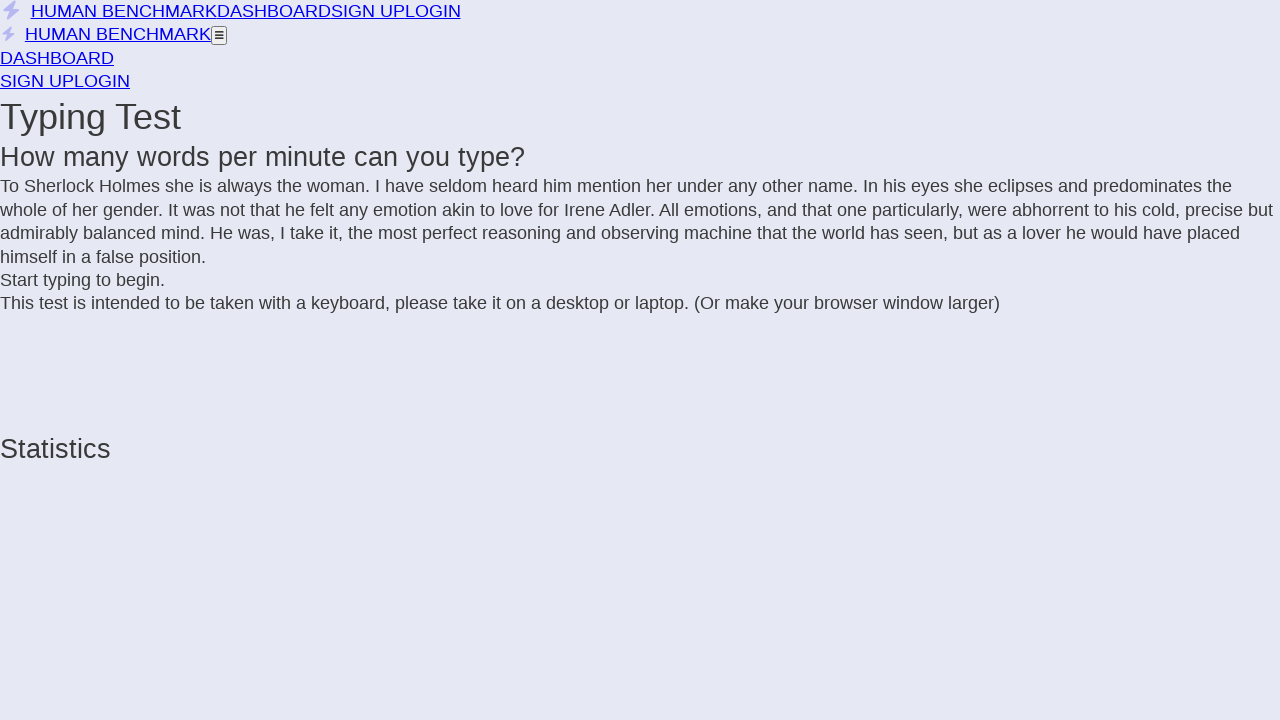

Added letter to text sequence
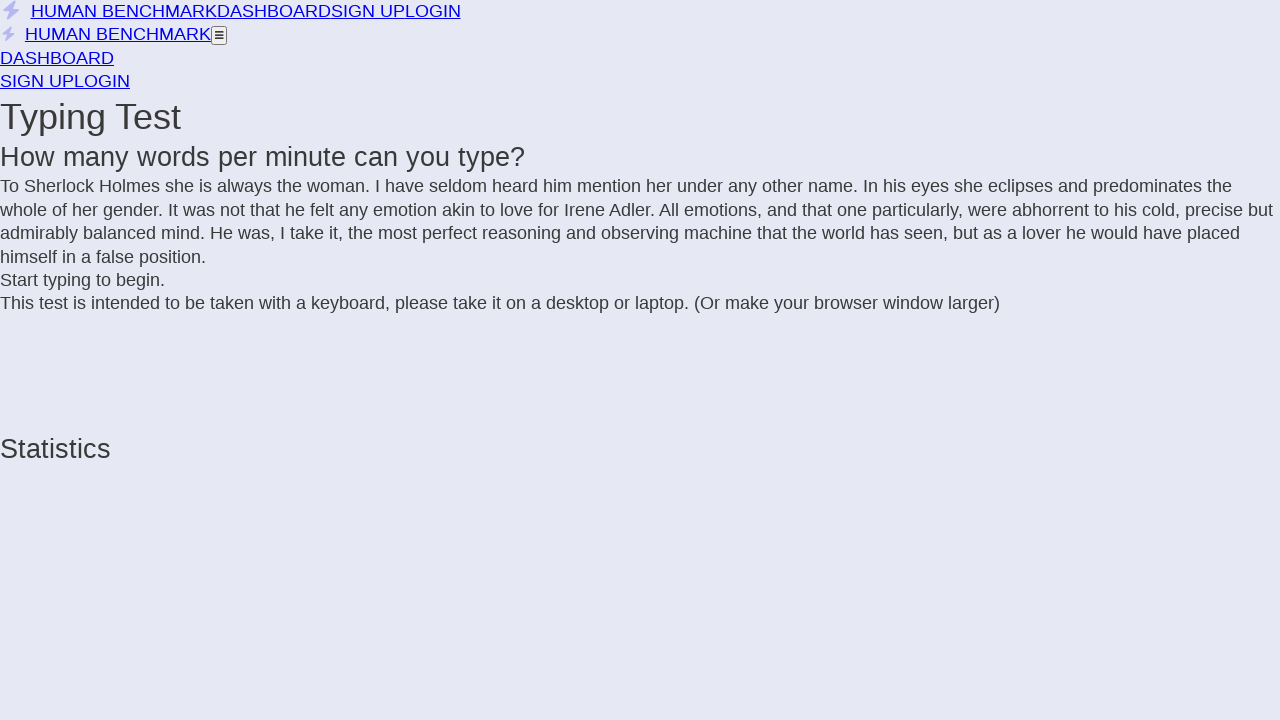

Added letter to text sequence
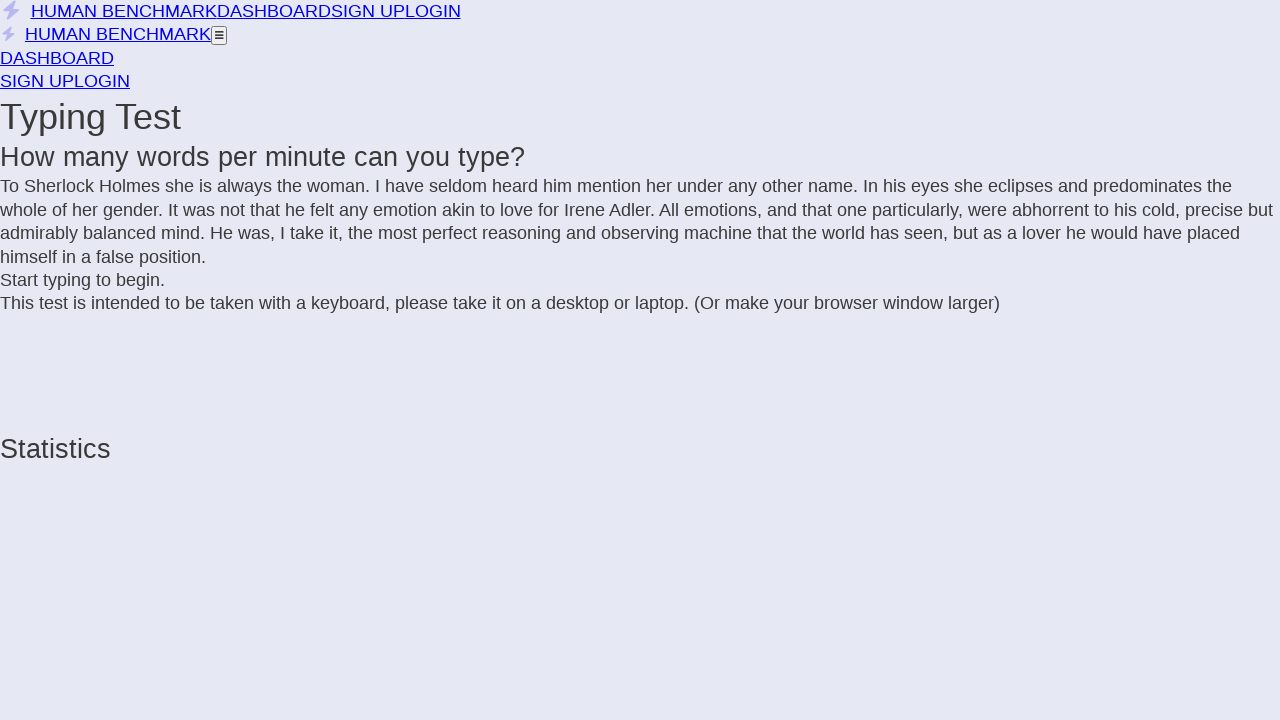

Added letter to text sequence
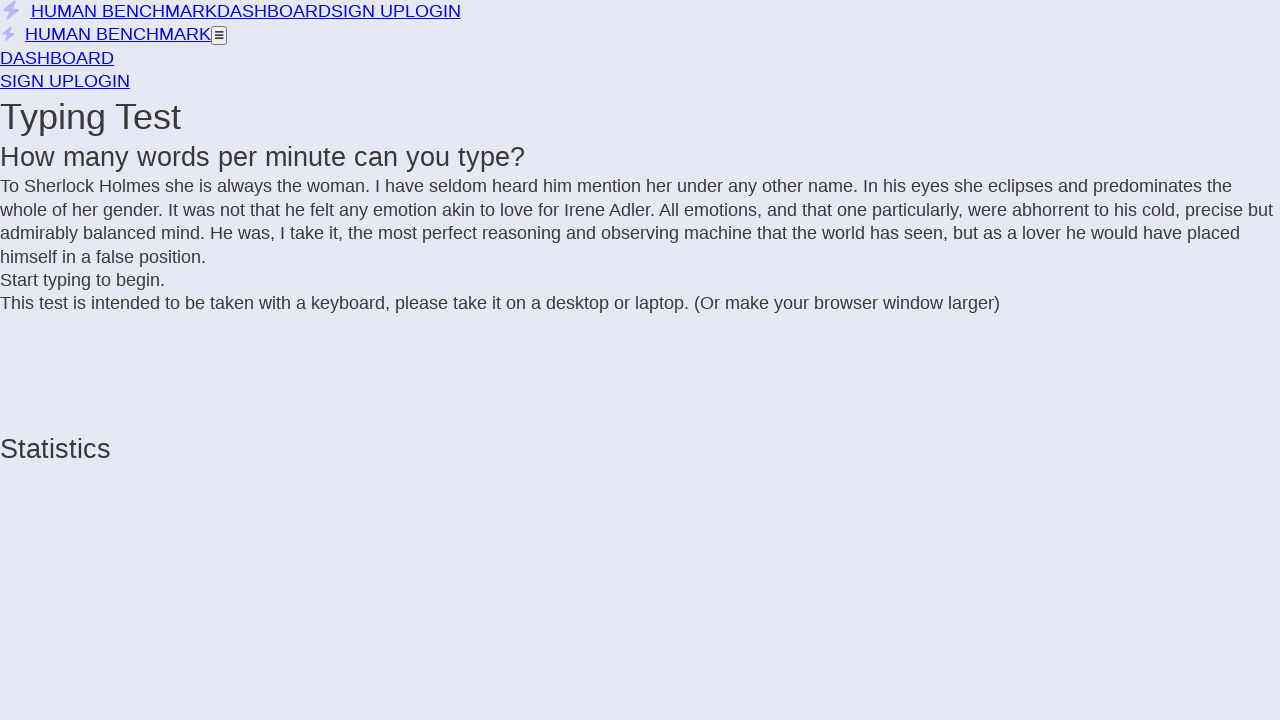

Added letter to text sequence
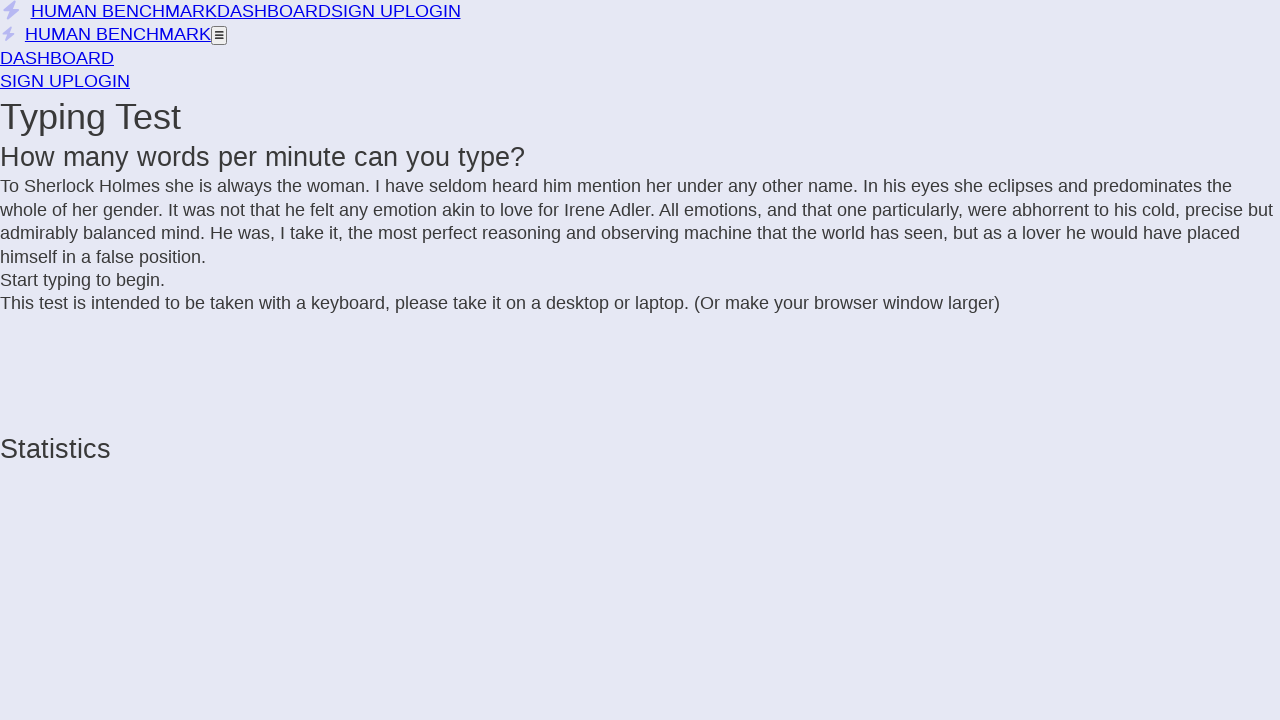

Added letter to text sequence
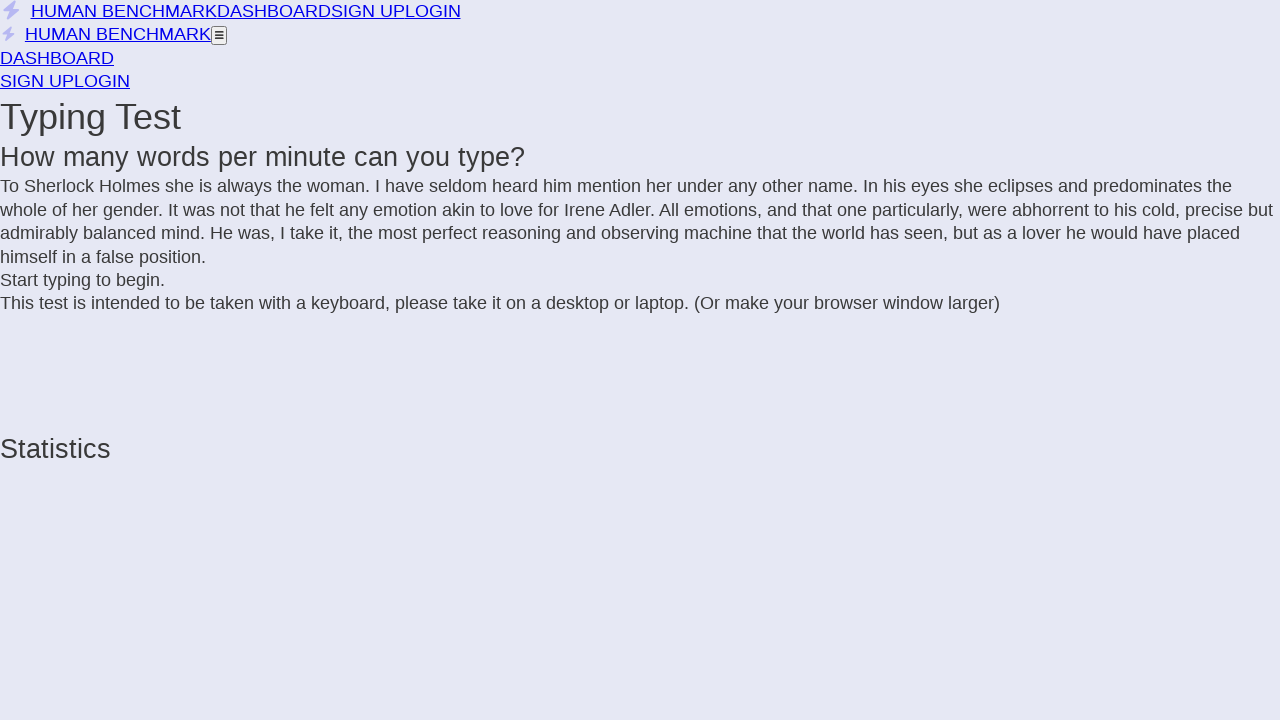

Added letter to text sequence
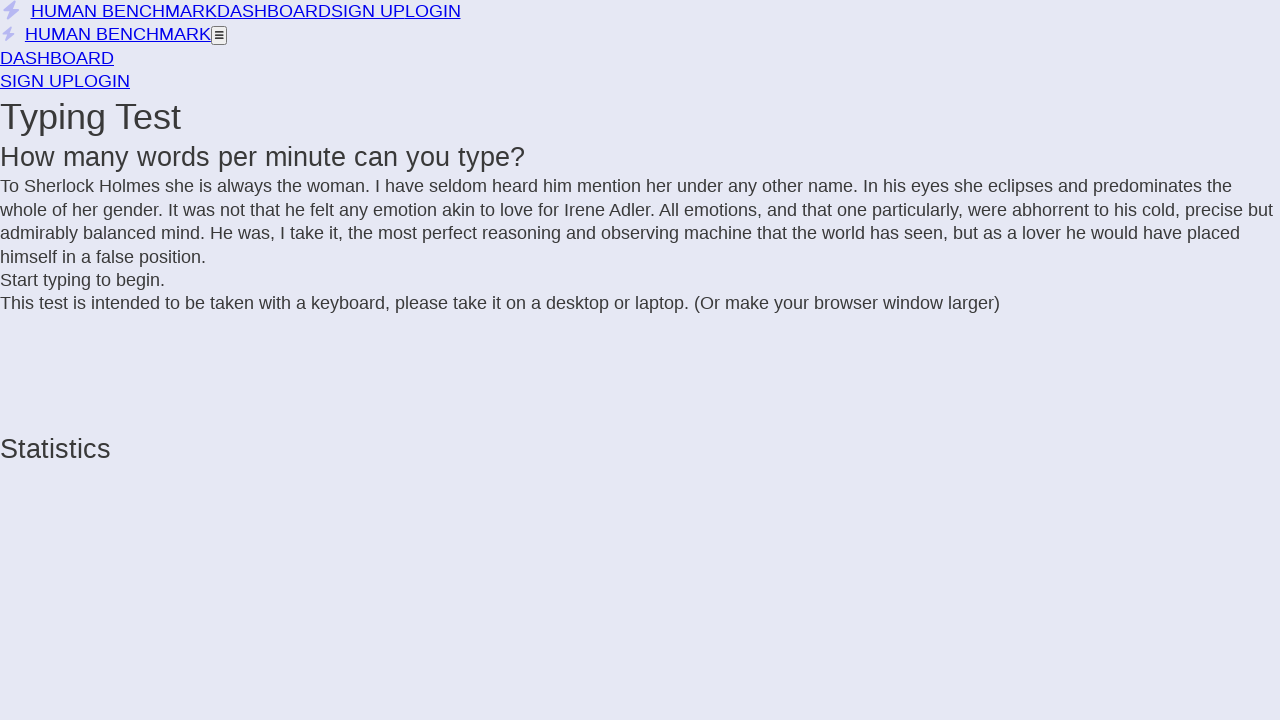

Added letter to text sequence
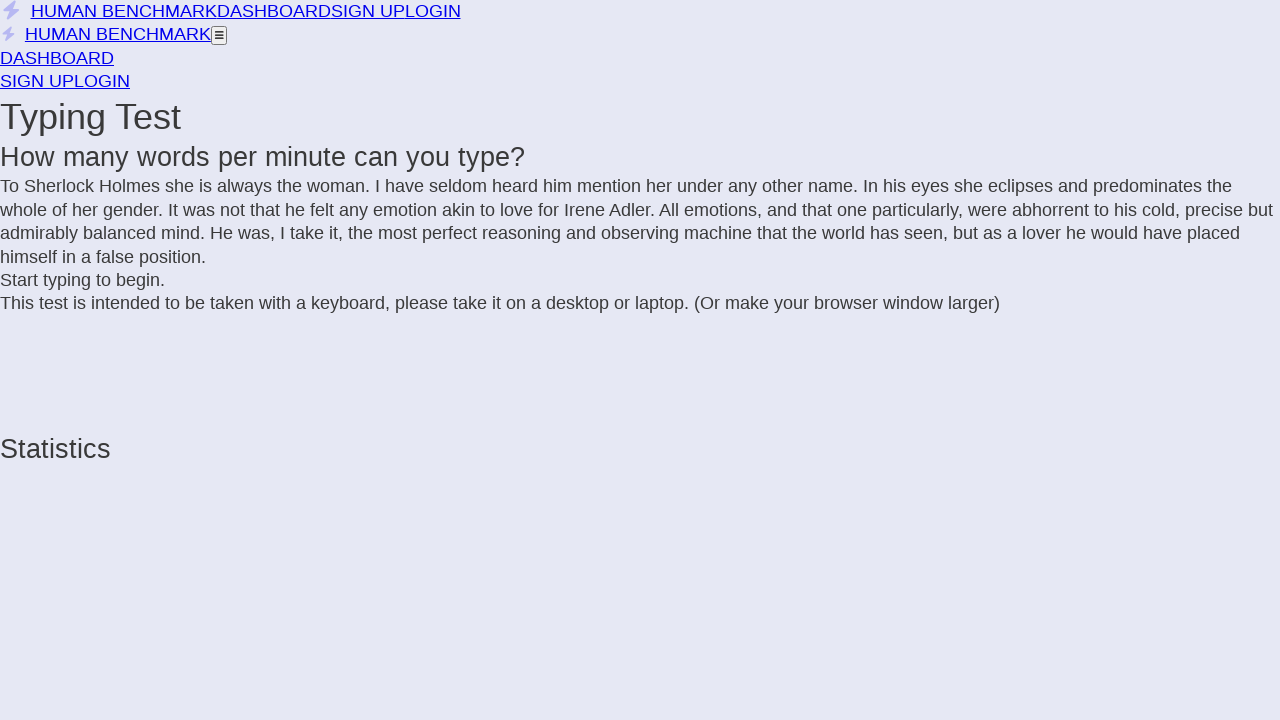

Added letter to text sequence
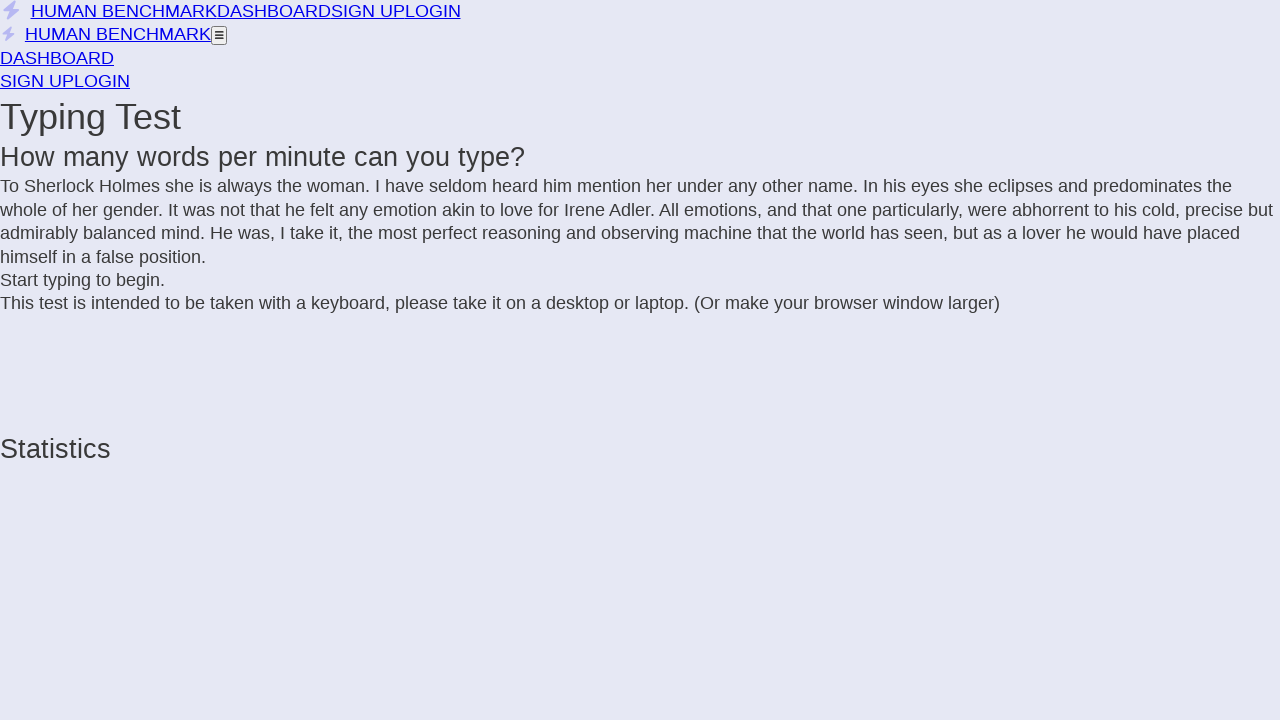

Added letter to text sequence
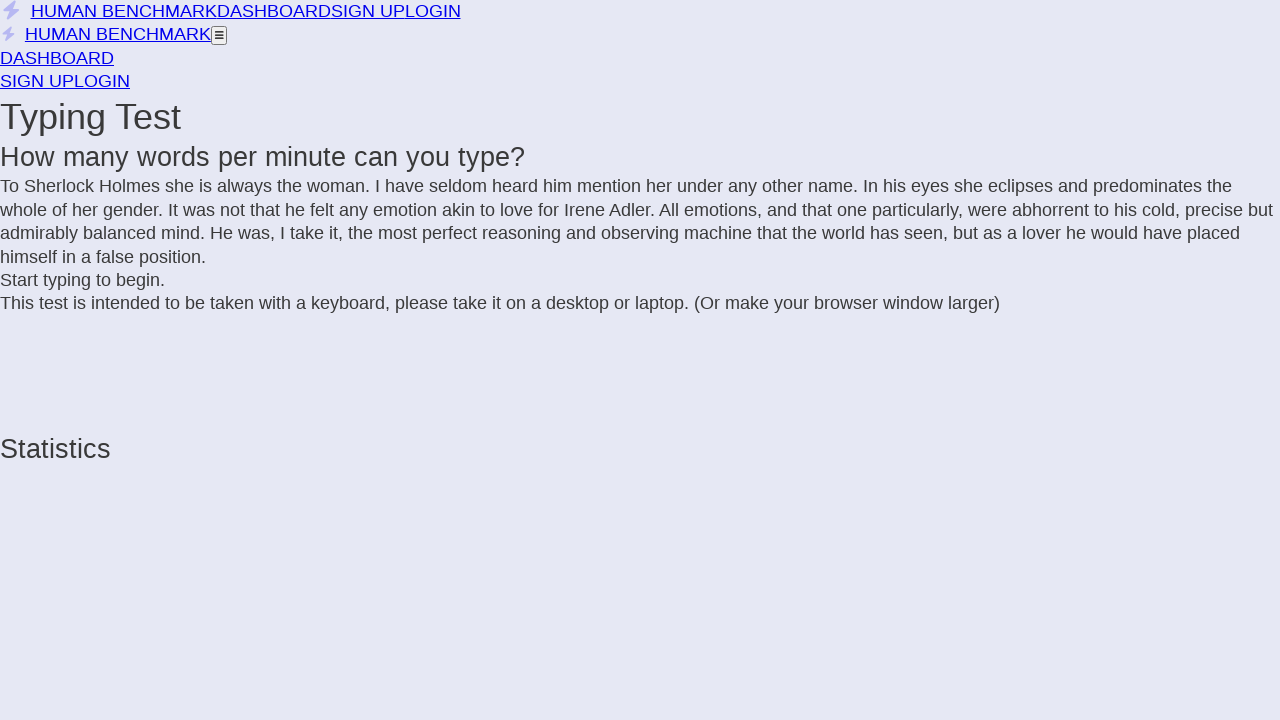

Added letter to text sequence
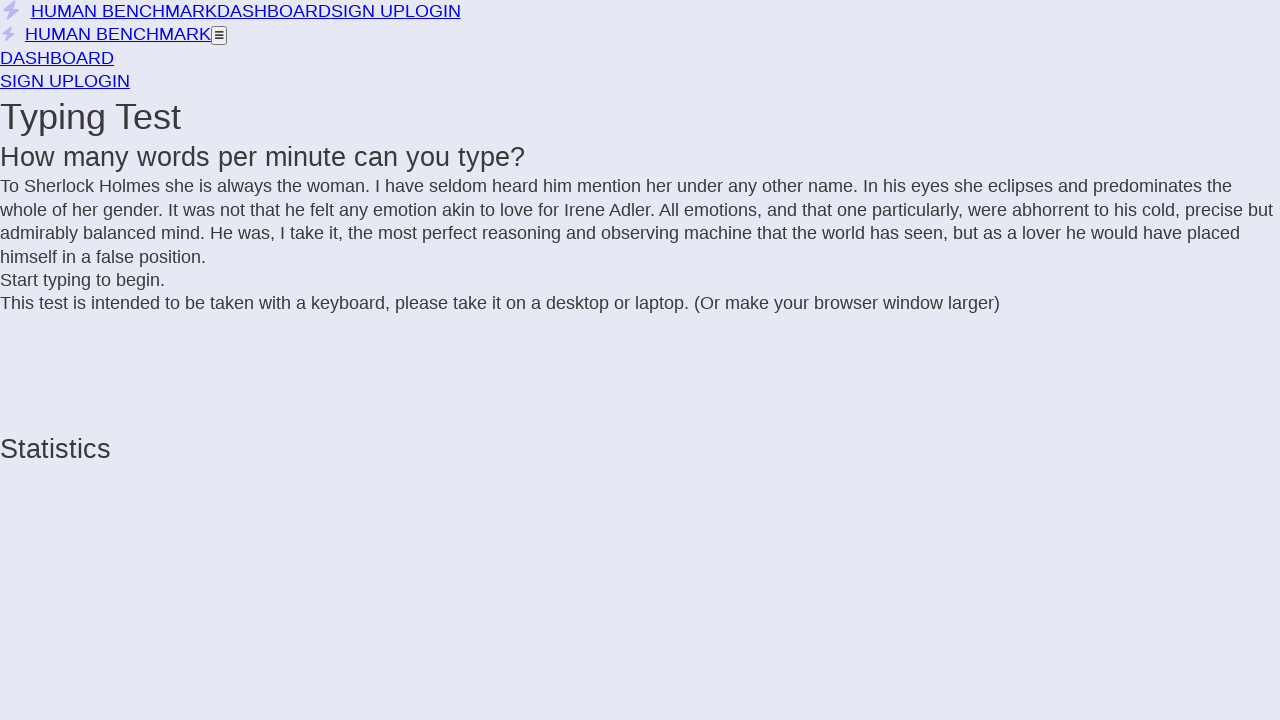

Added letter to text sequence
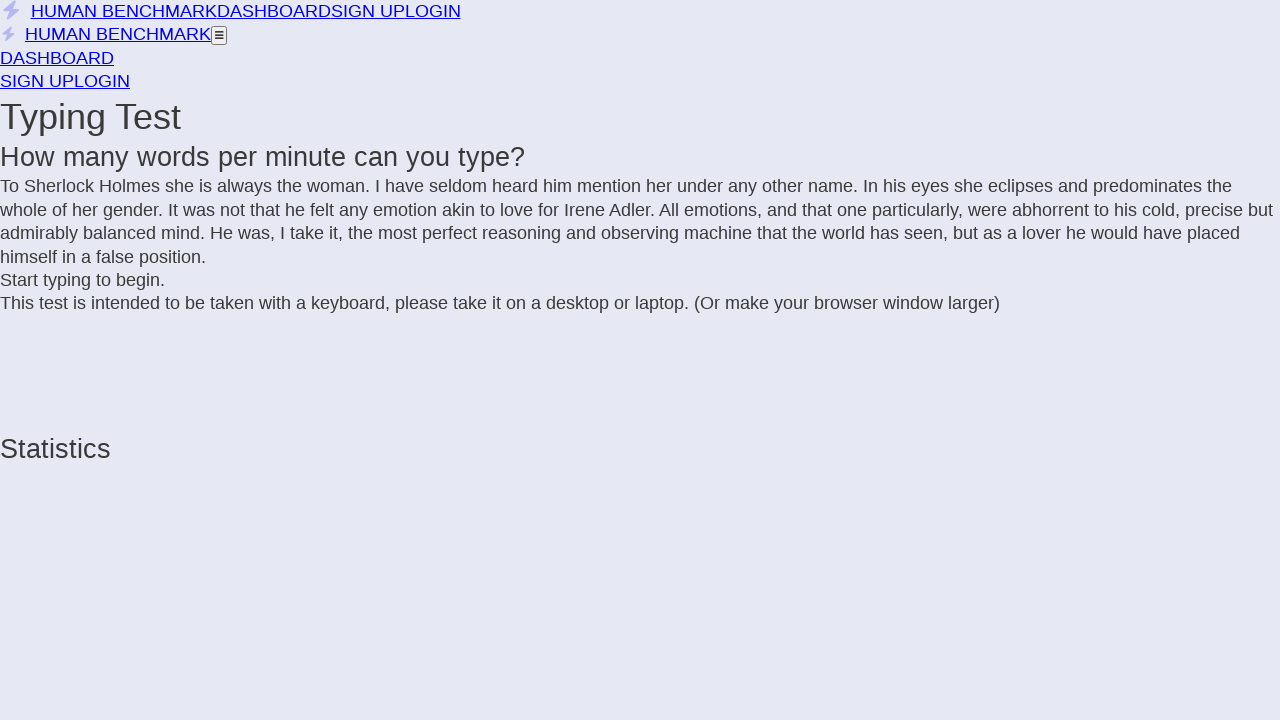

Added letter to text sequence
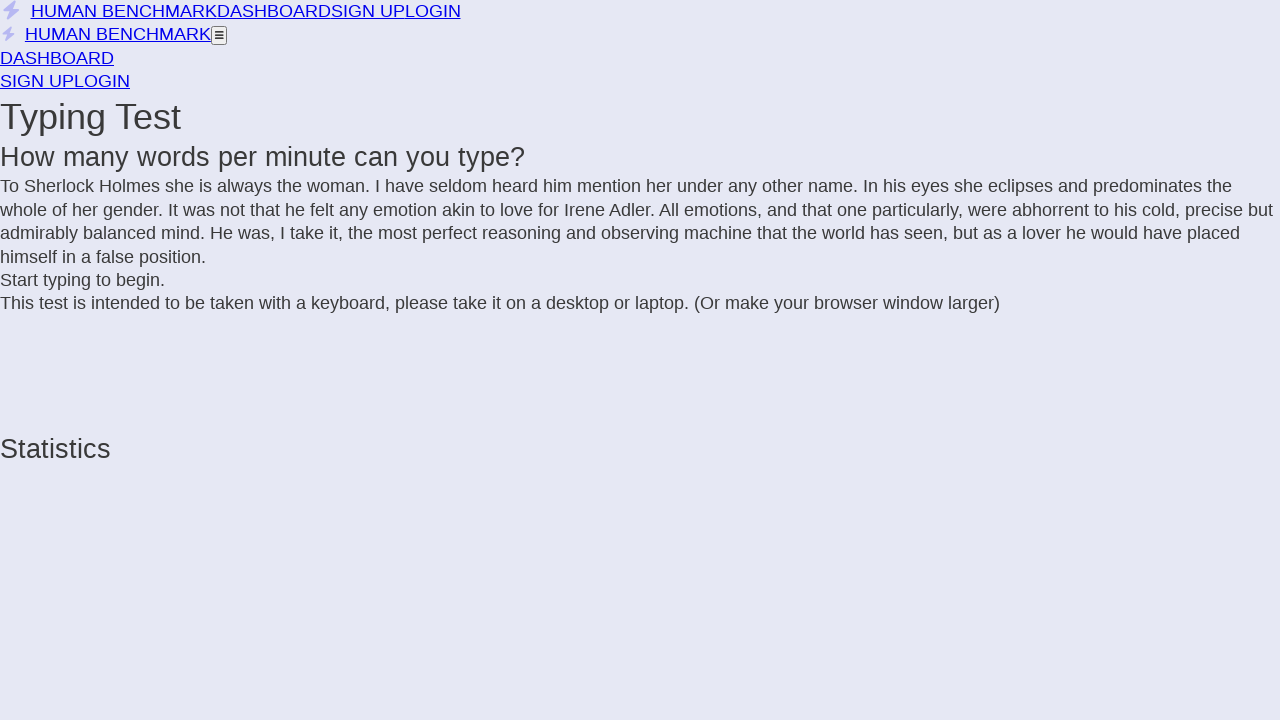

Added letter to text sequence
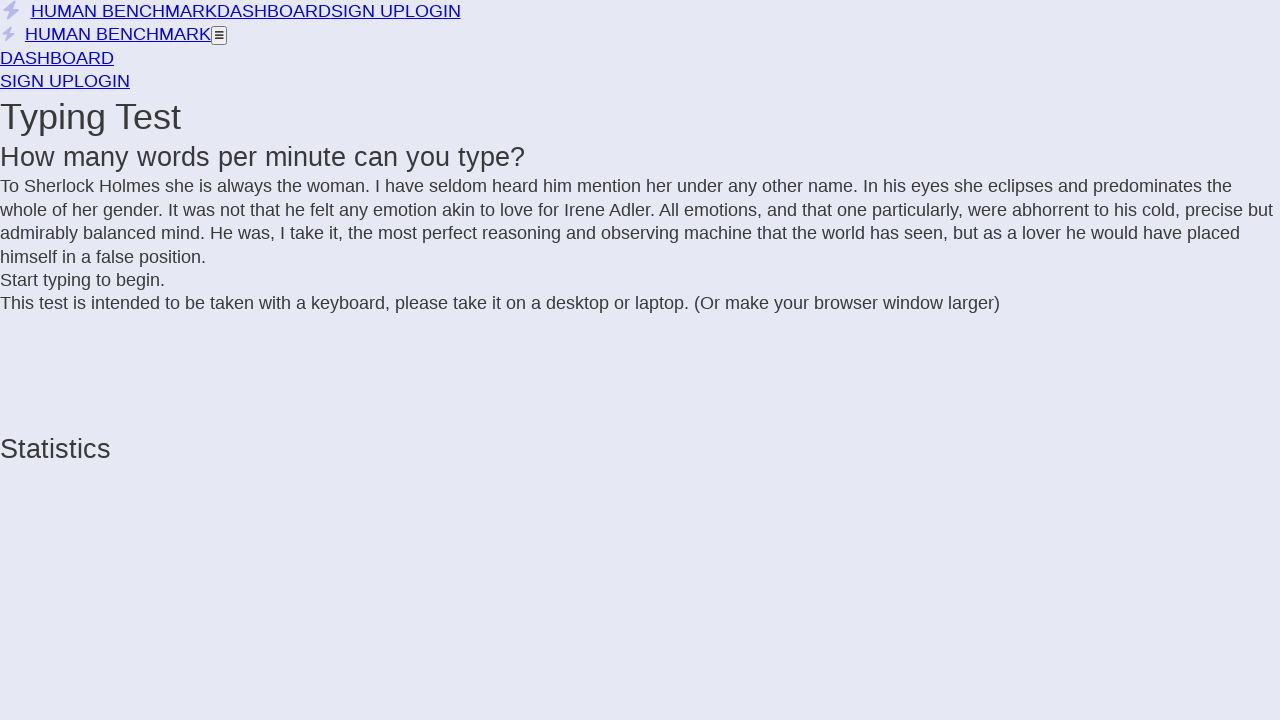

Added letter to text sequence
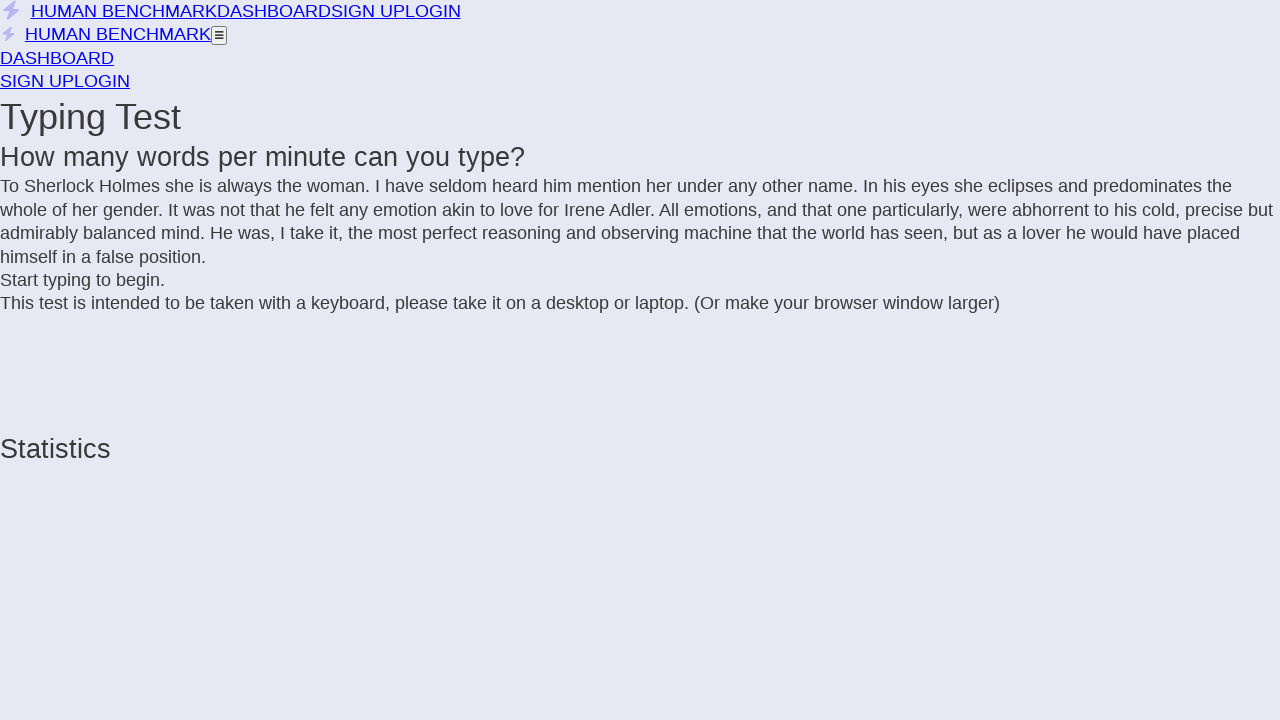

Added letter to text sequence
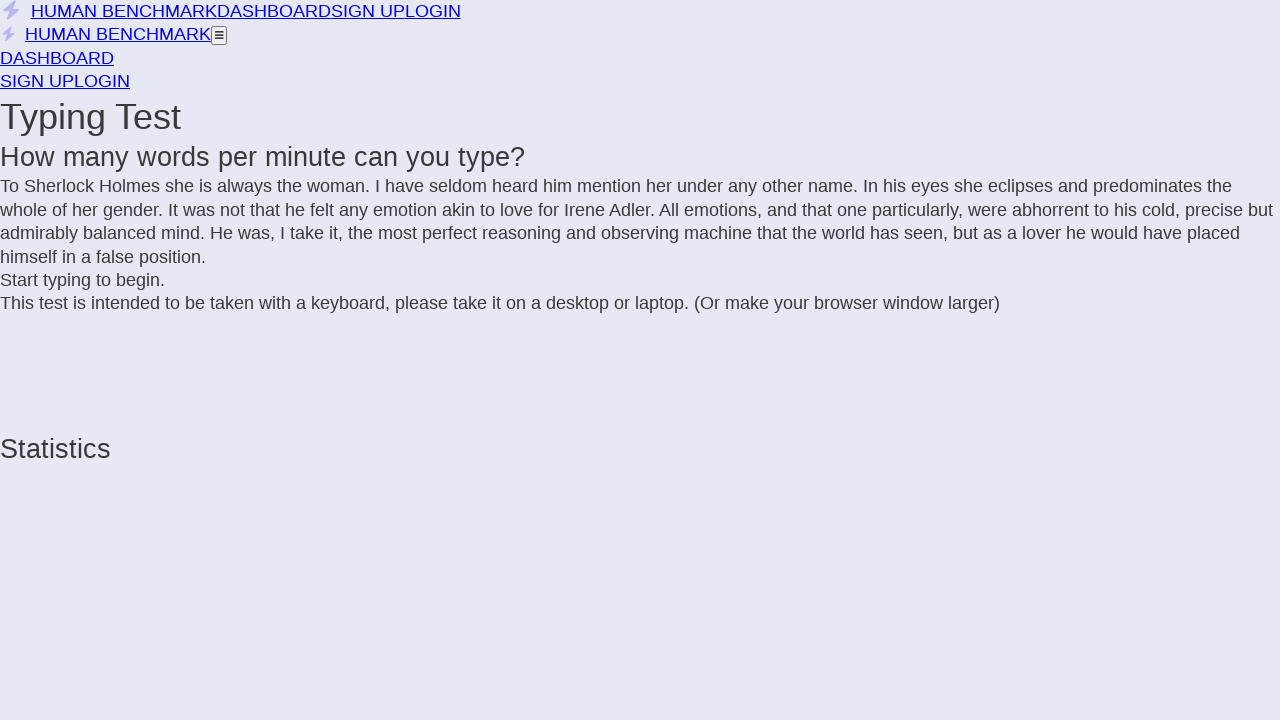

Added letter to text sequence
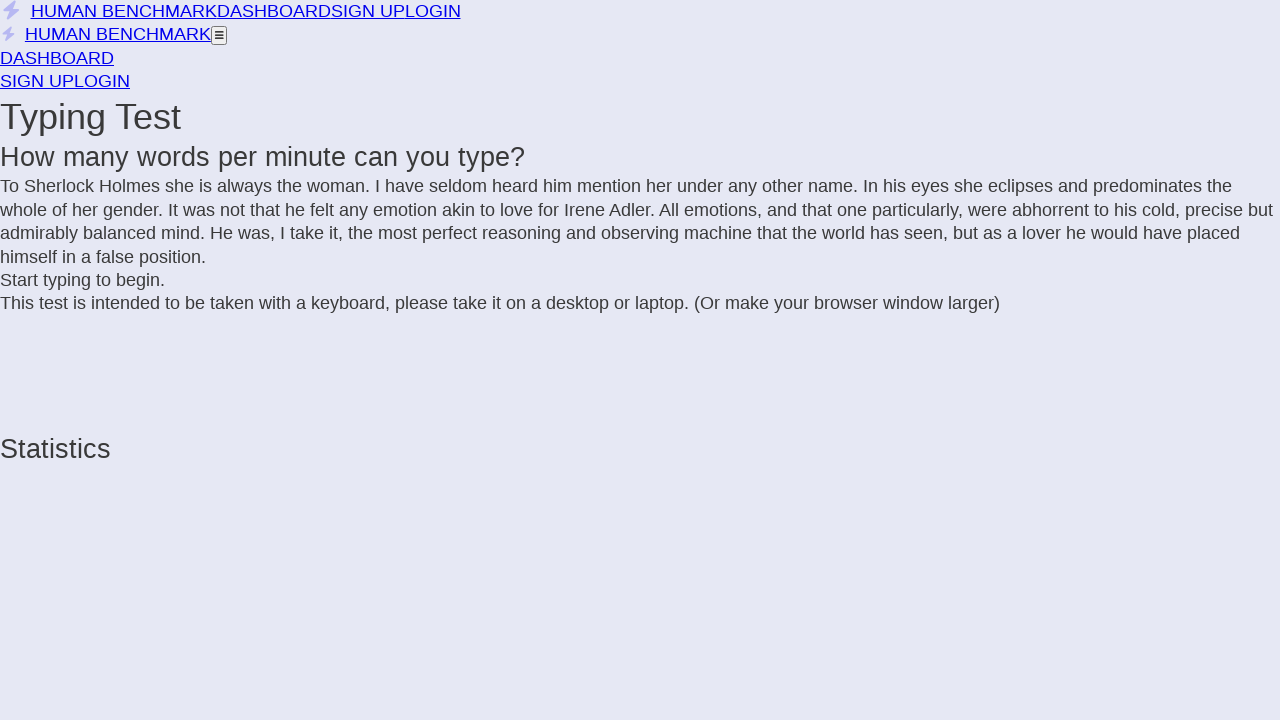

Added letter to text sequence
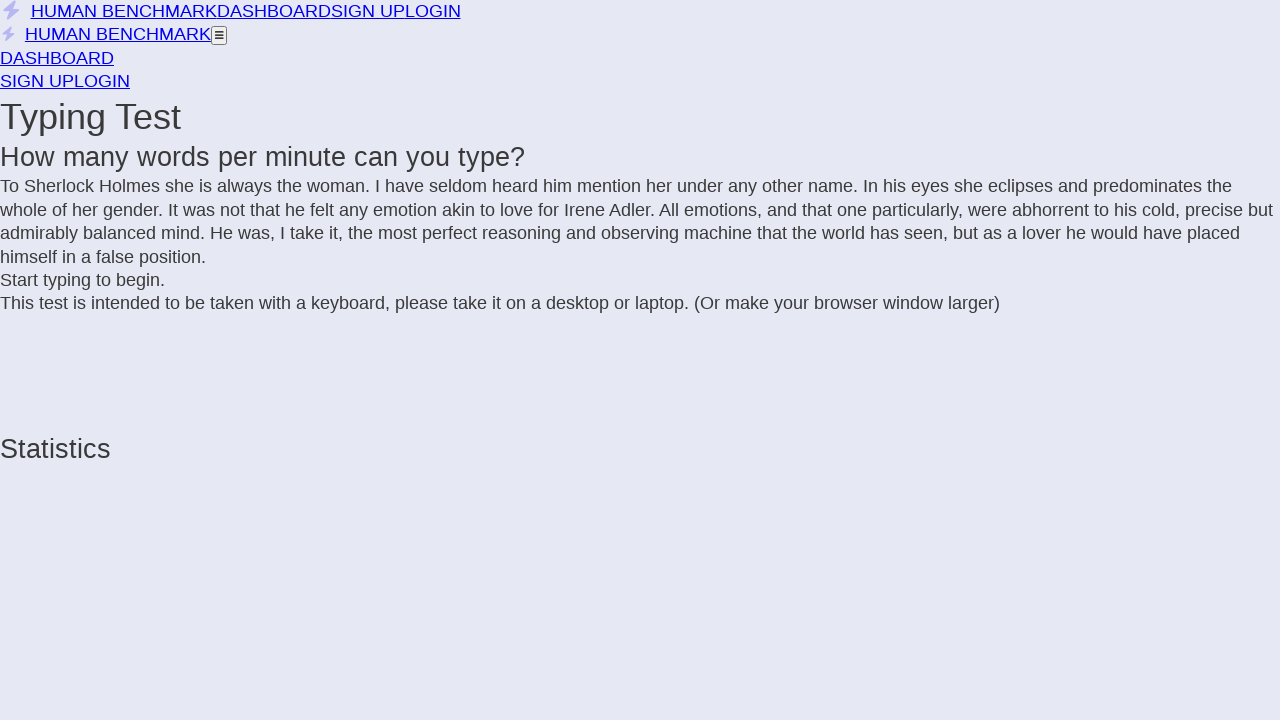

Added letter to text sequence
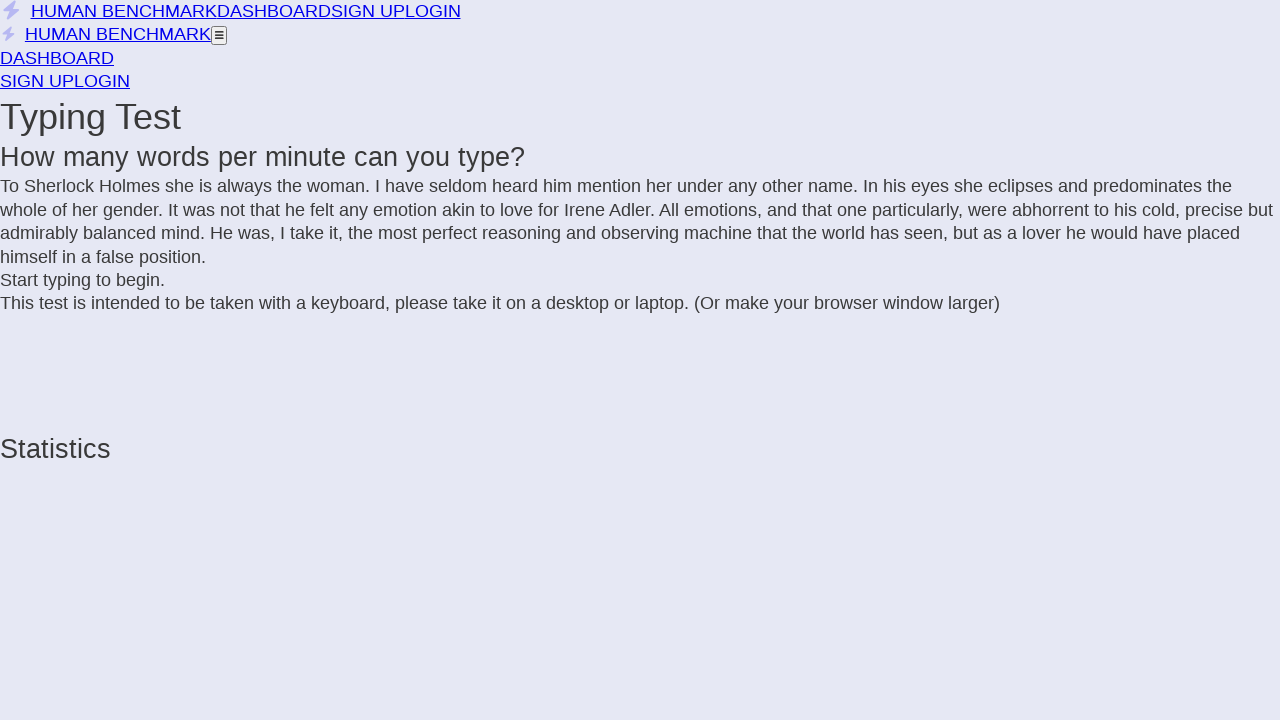

Added letter to text sequence
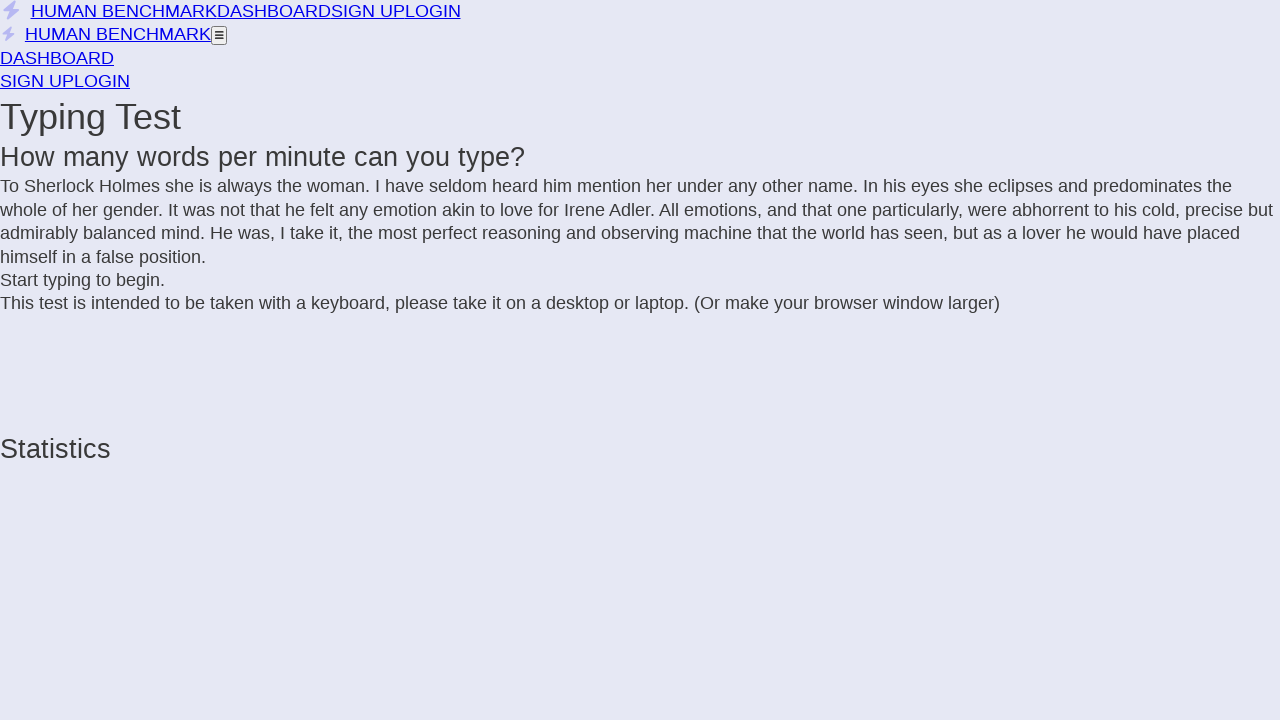

Added letter to text sequence
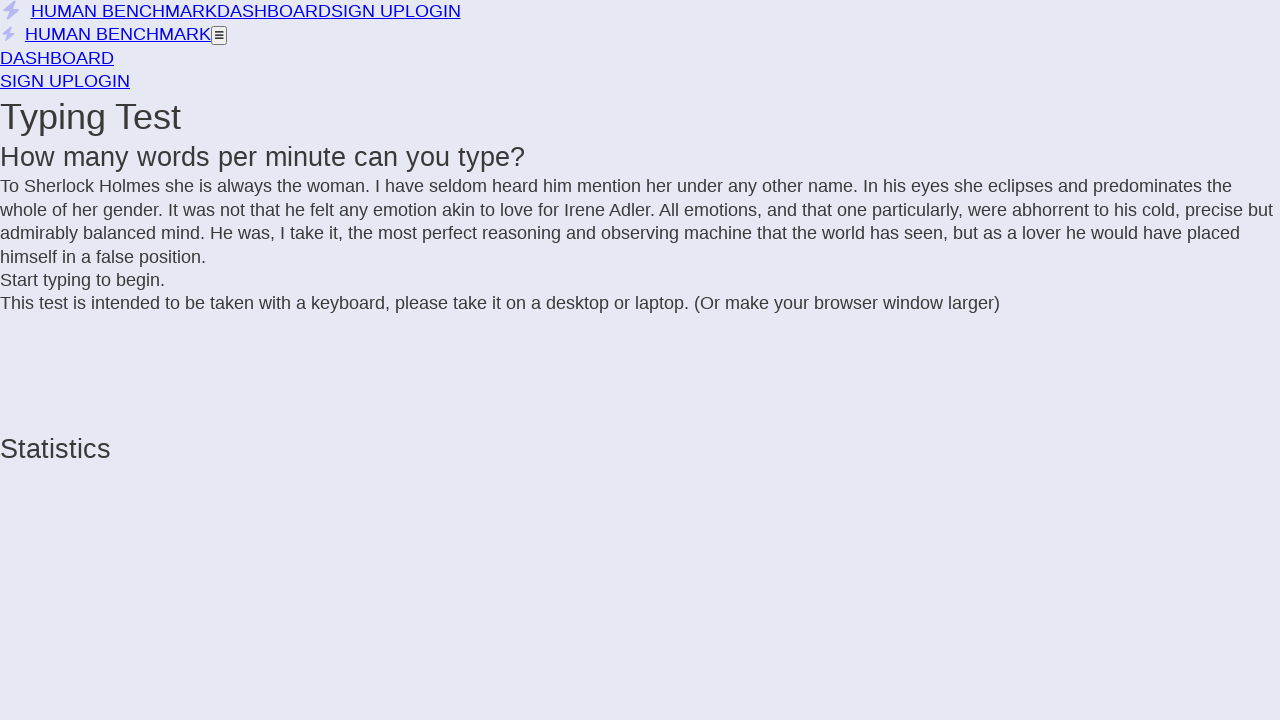

Added letter to text sequence
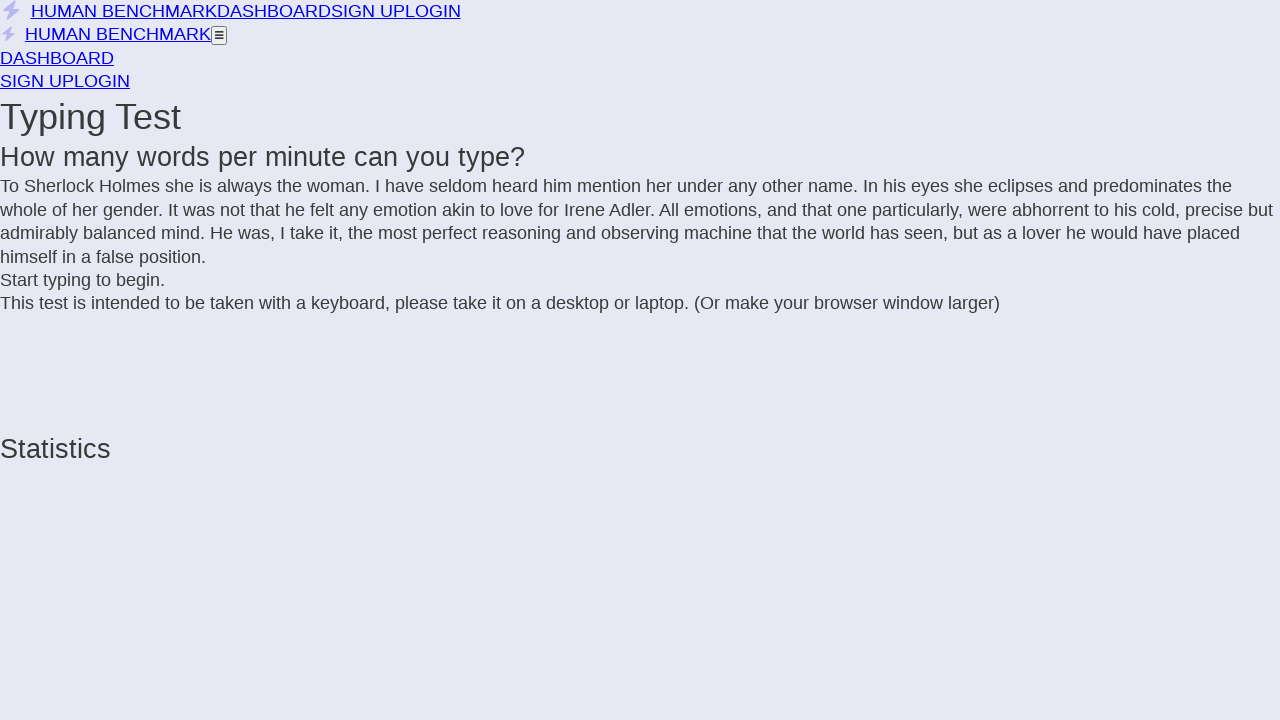

Added letter to text sequence
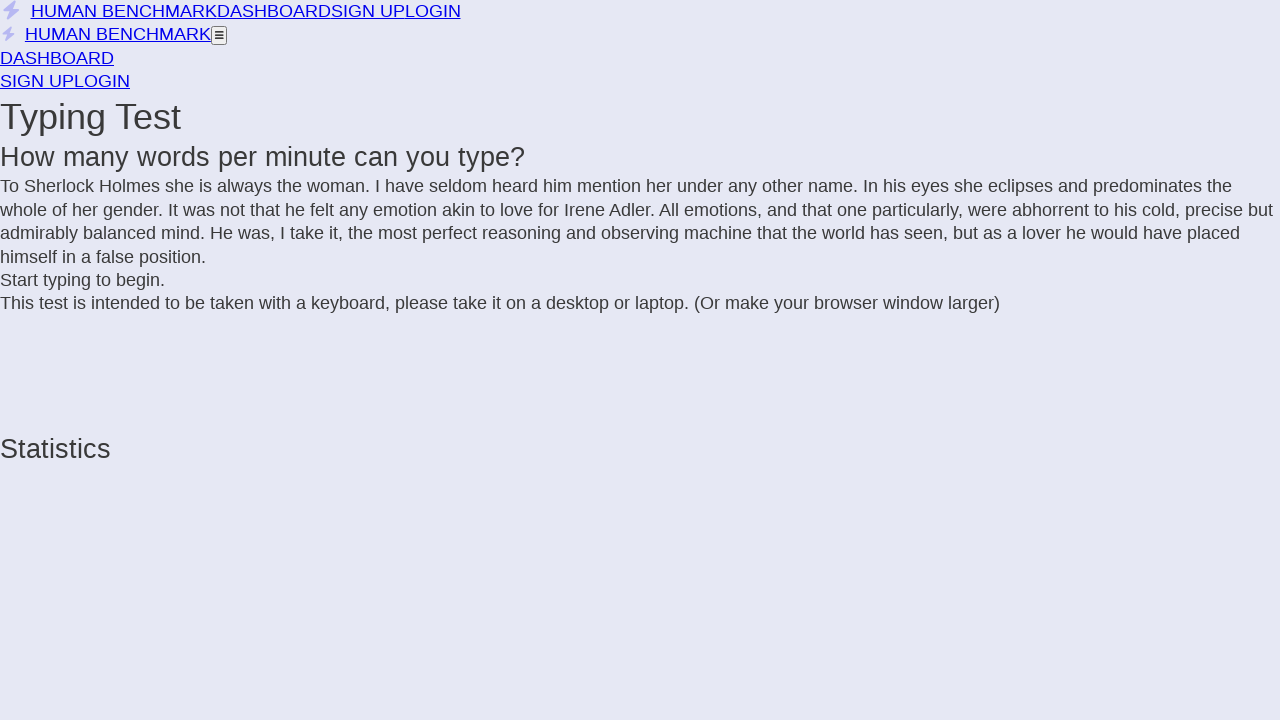

Added letter to text sequence
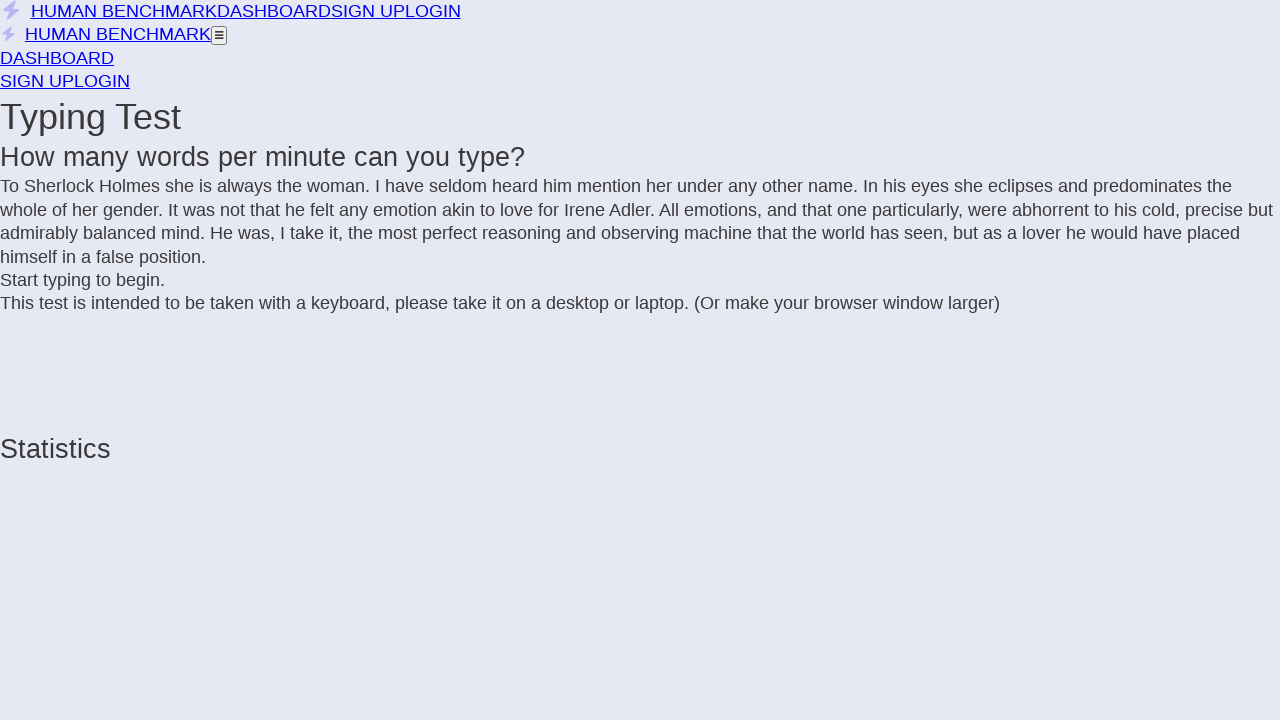

Added letter to text sequence
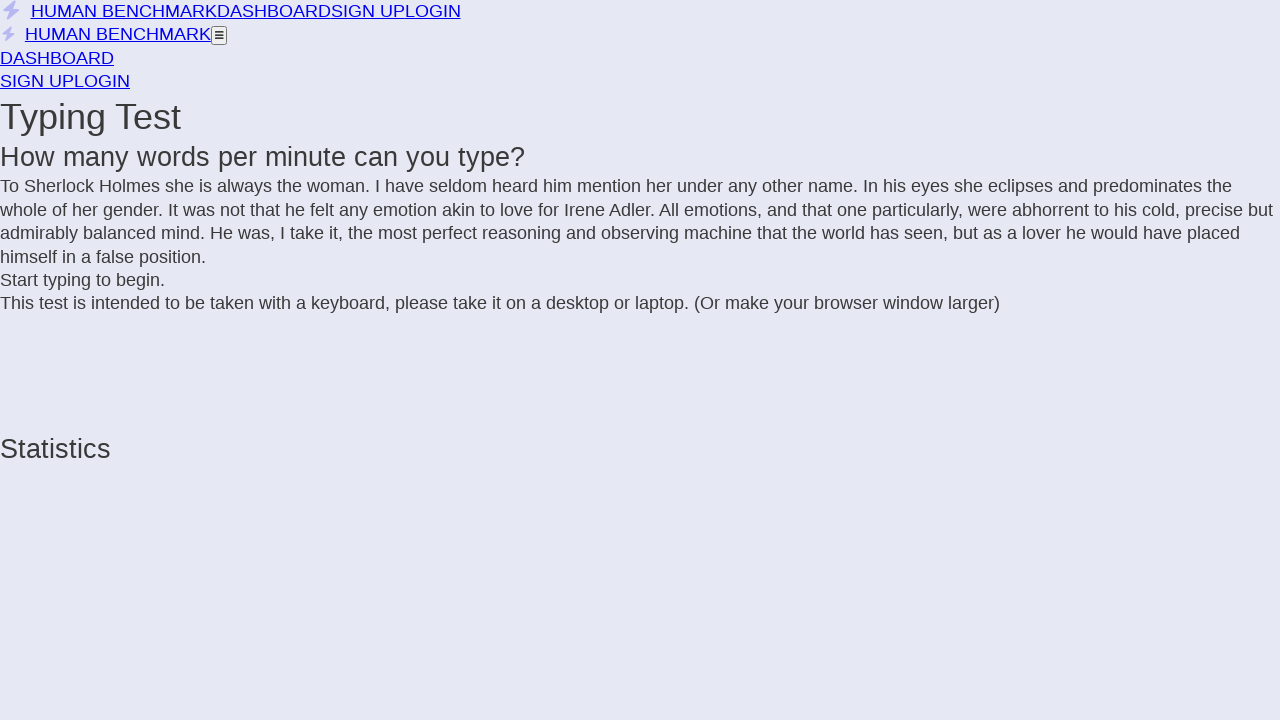

Added letter to text sequence
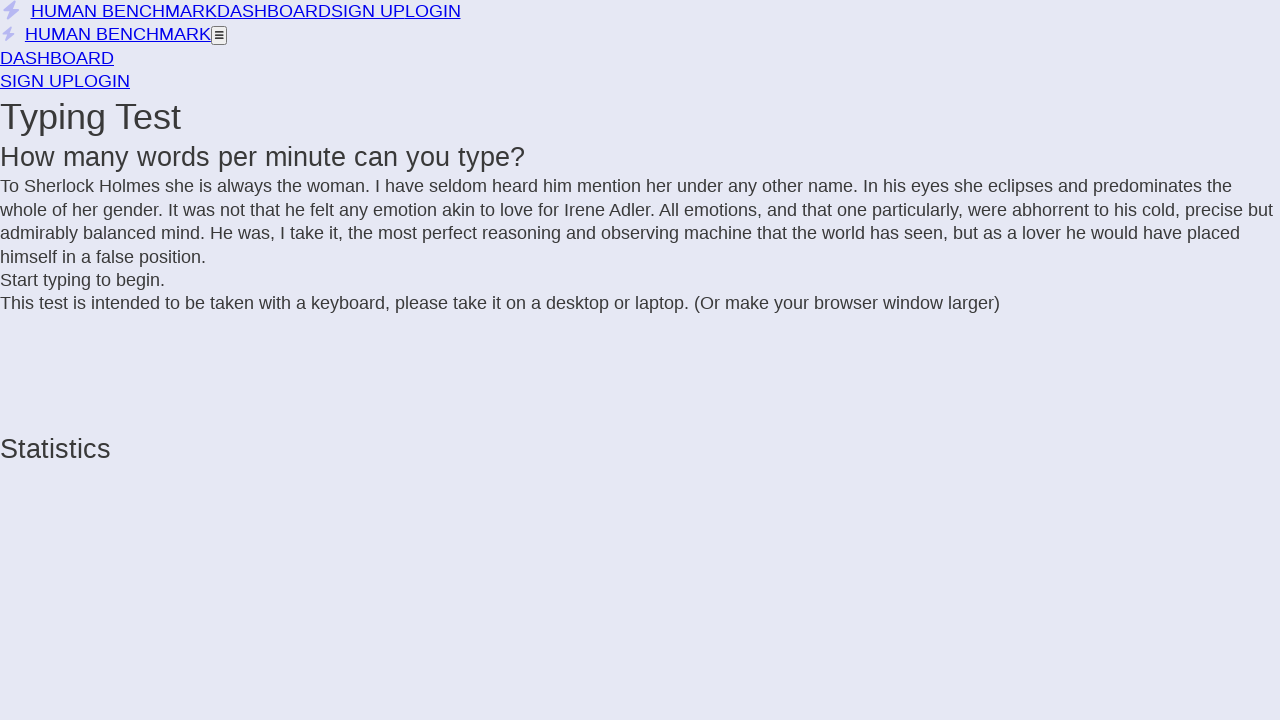

Added letter to text sequence
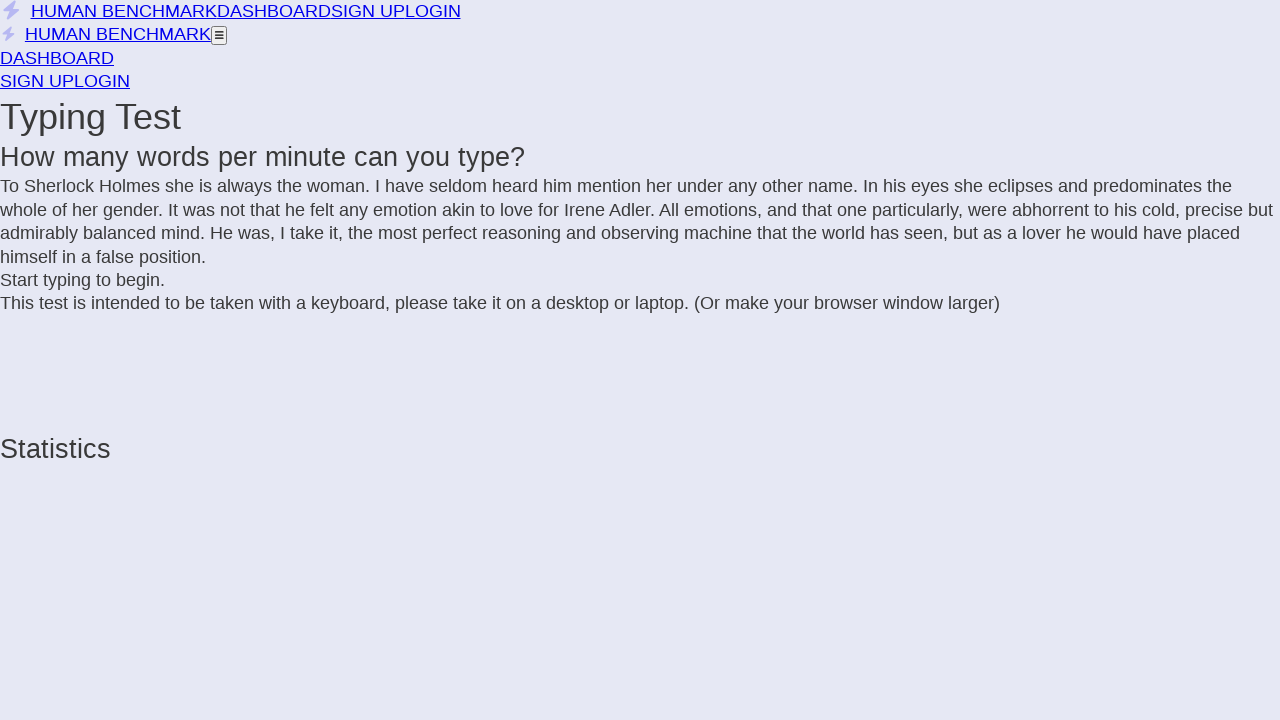

Added letter to text sequence
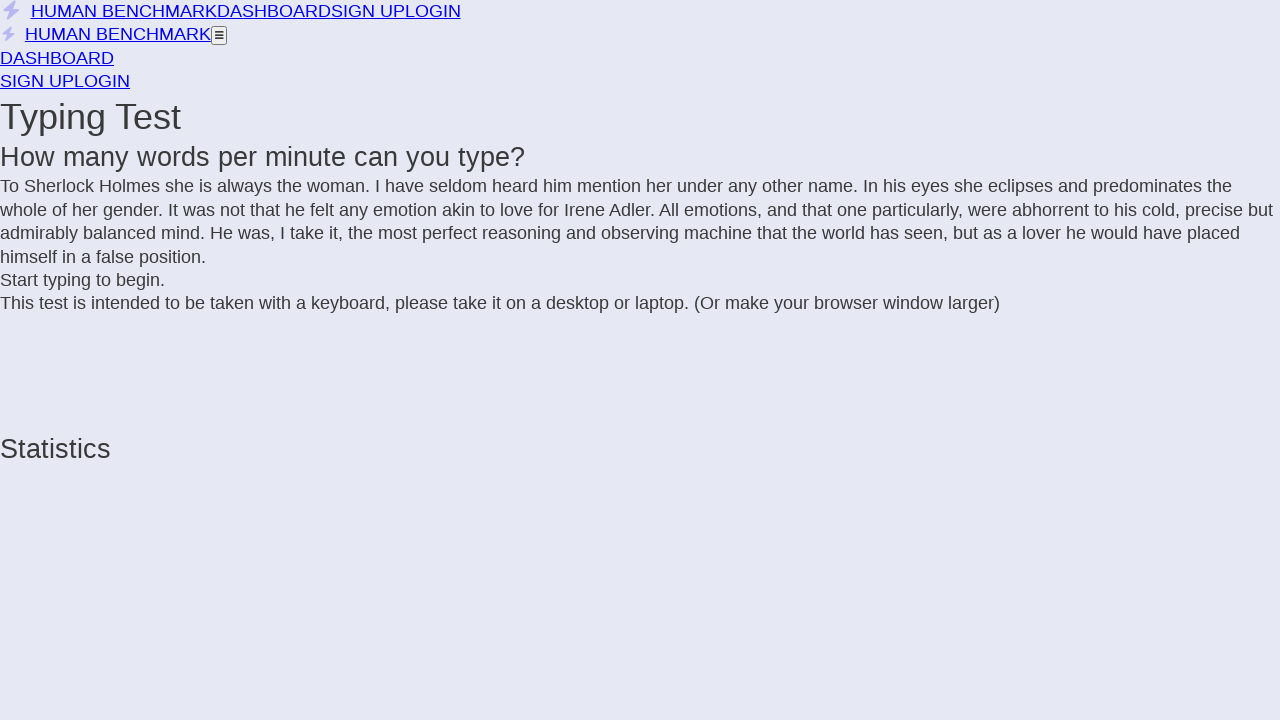

Added letter to text sequence
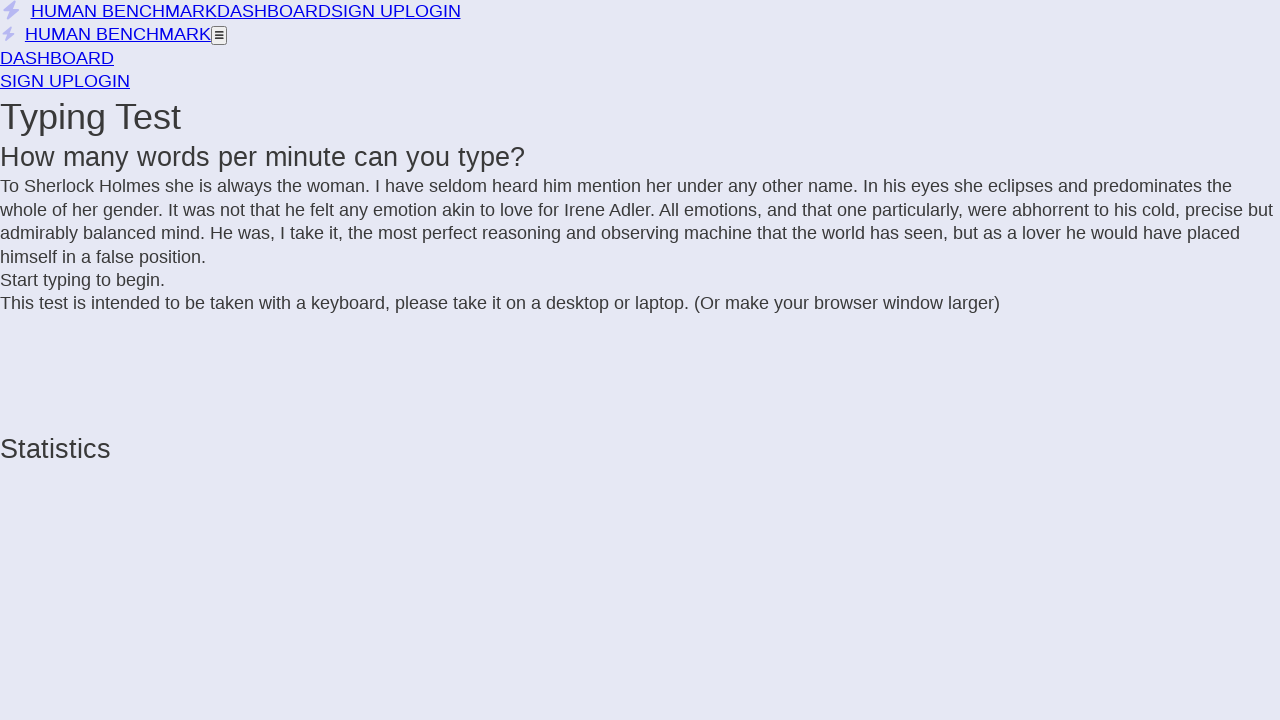

Added letter to text sequence
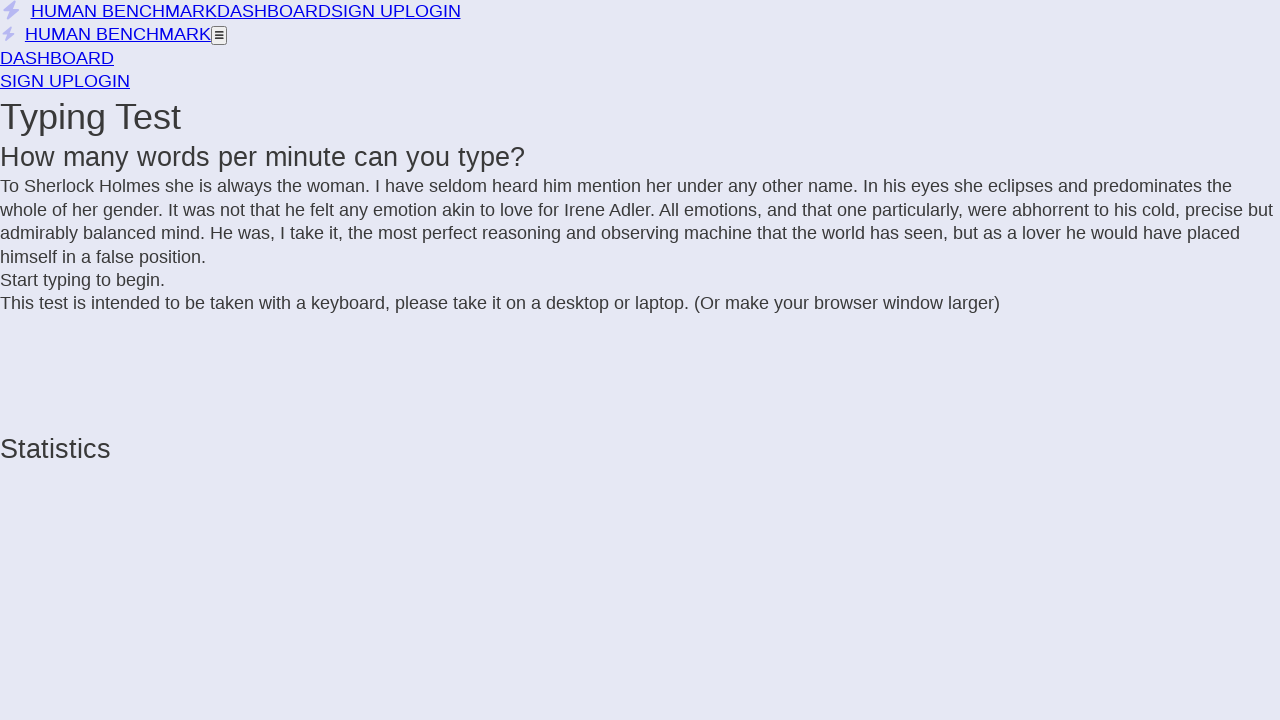

Added letter to text sequence
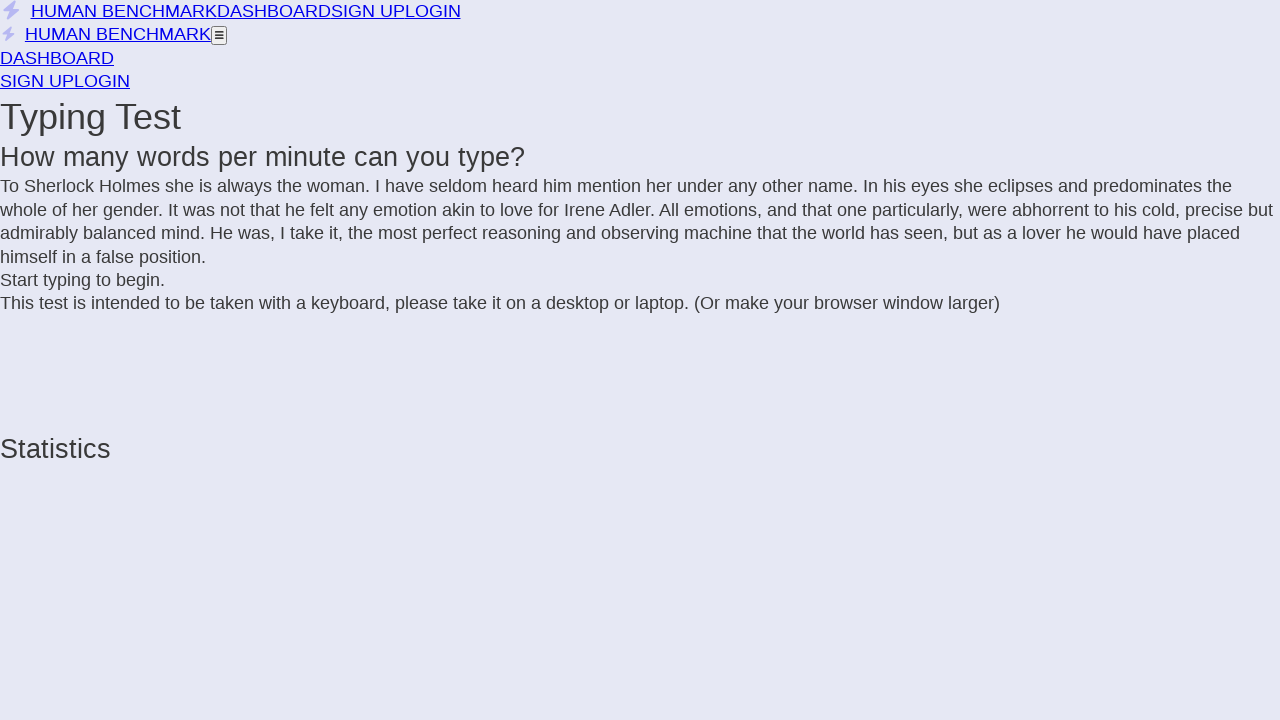

Added letter to text sequence
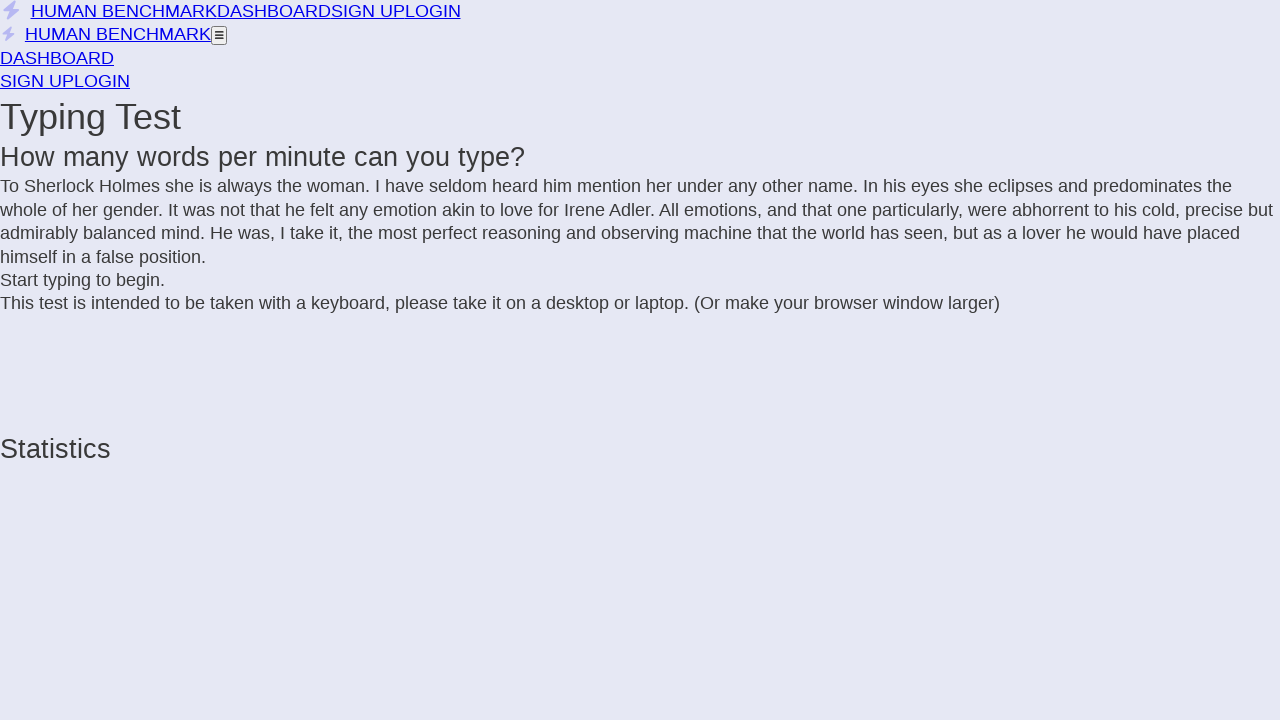

Added letter to text sequence
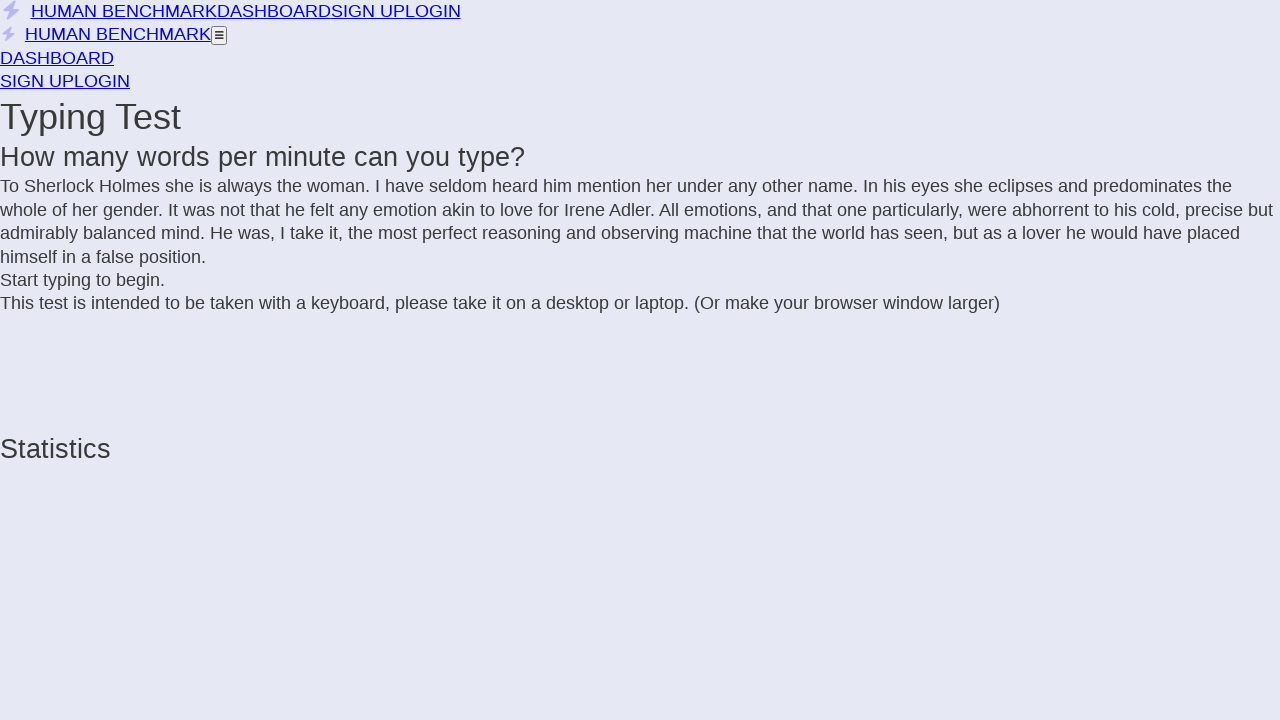

Added letter to text sequence
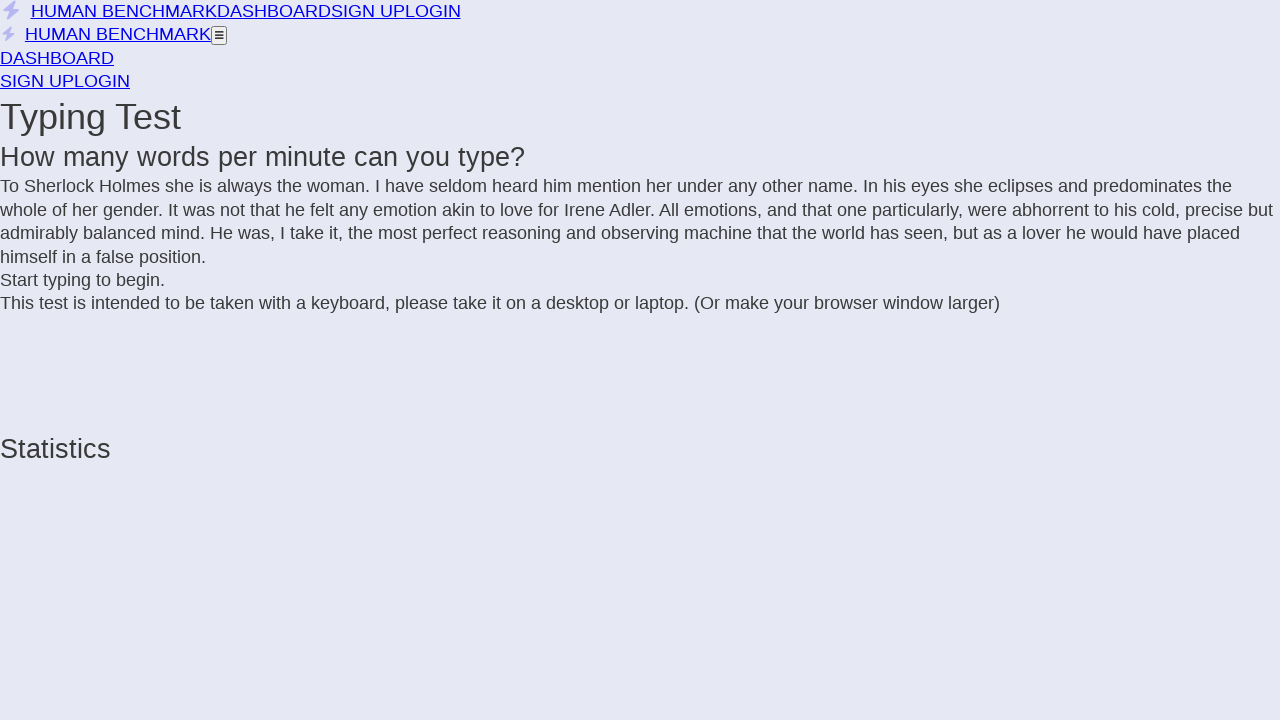

Added letter to text sequence
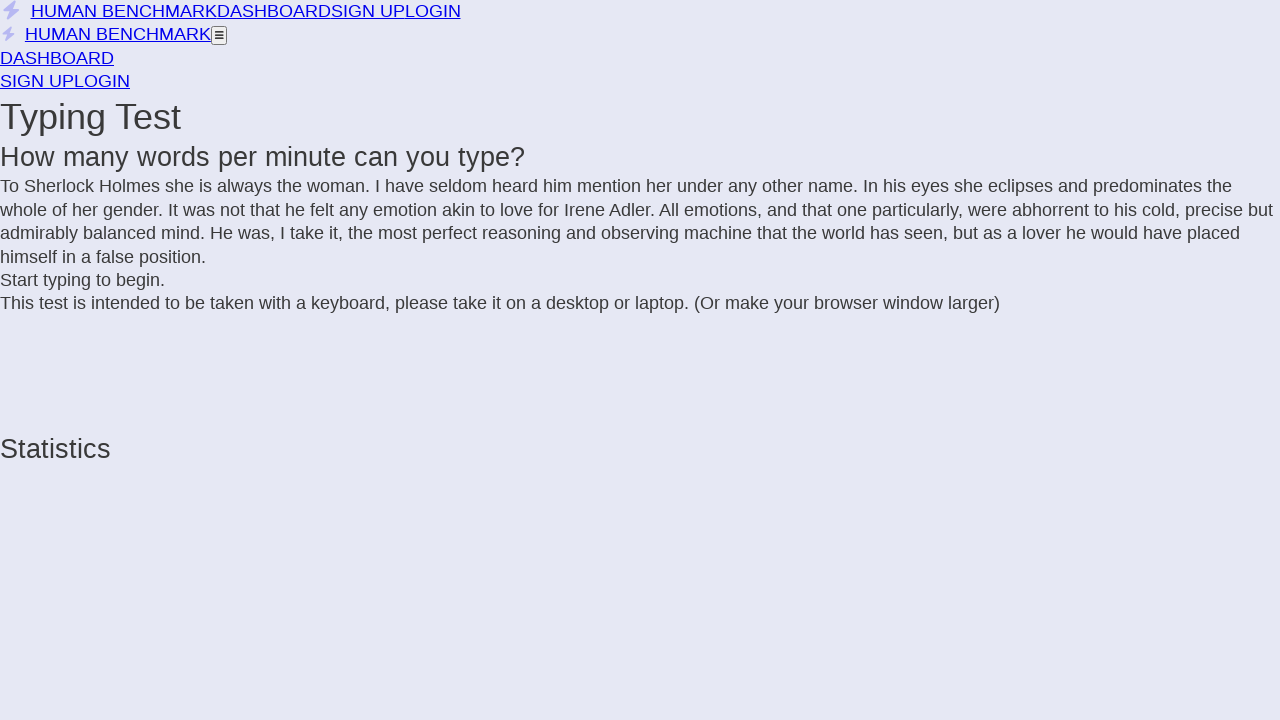

Added letter to text sequence
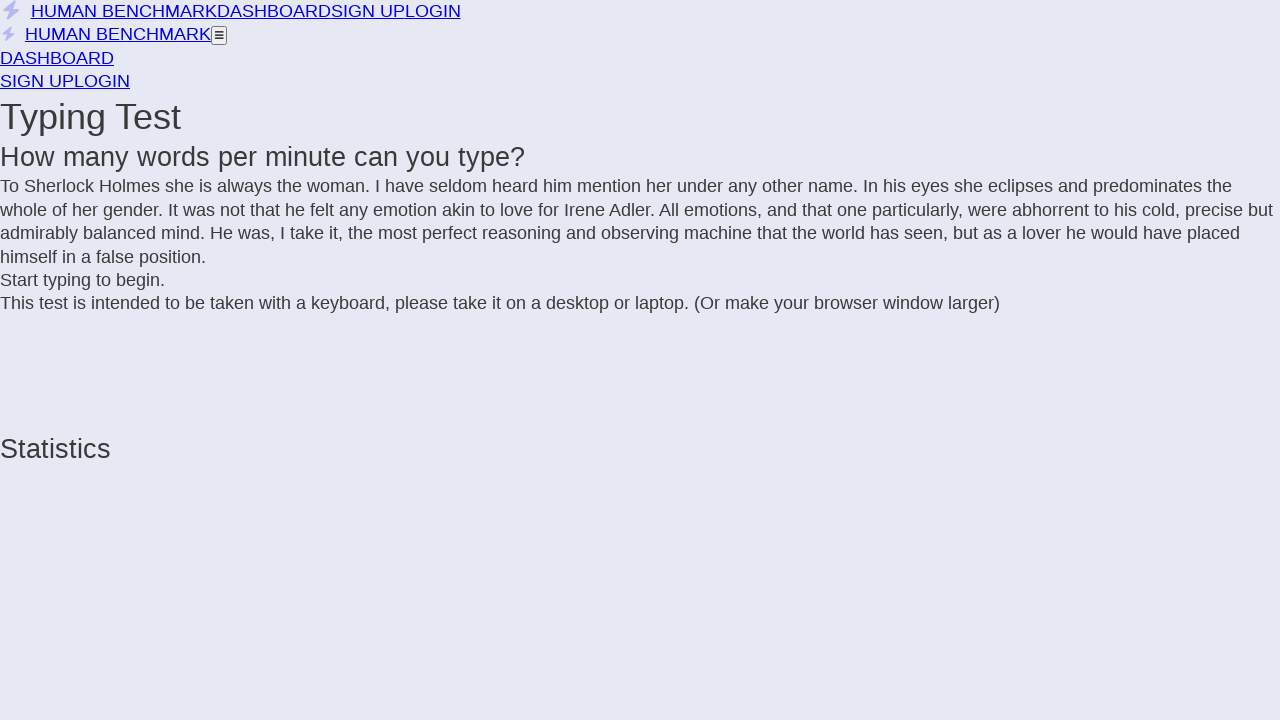

Added letter to text sequence
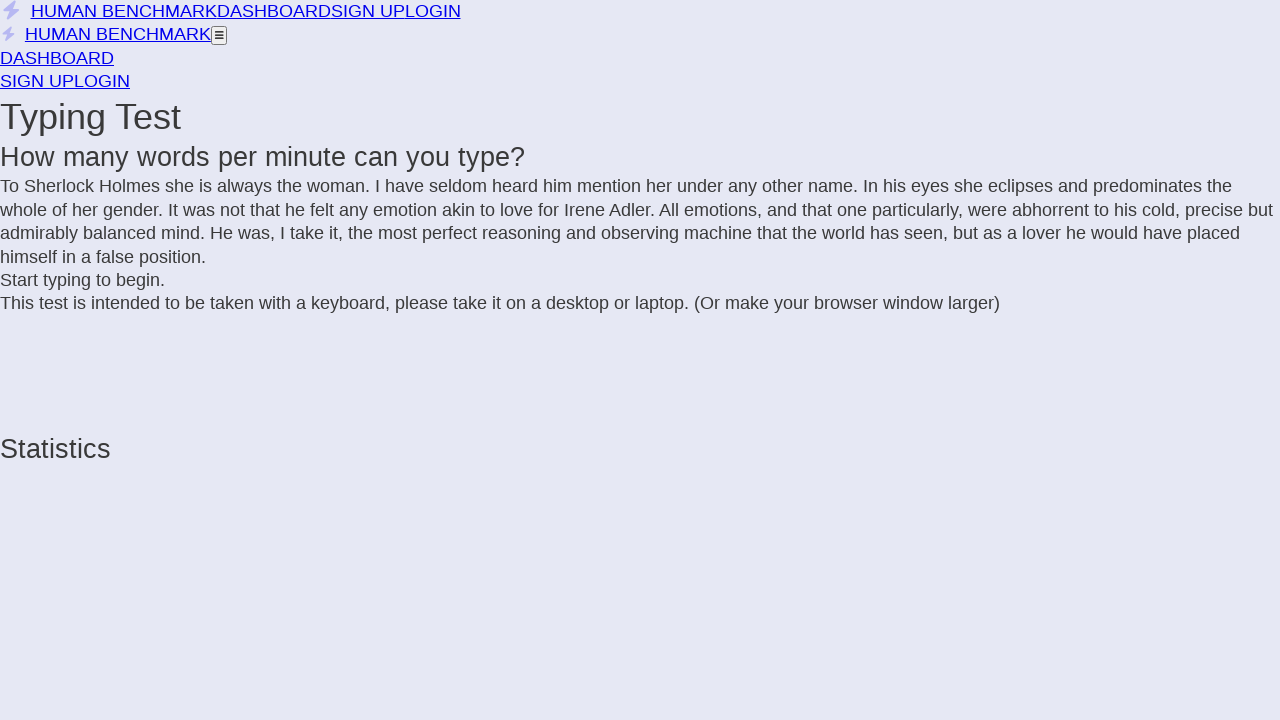

Added letter to text sequence
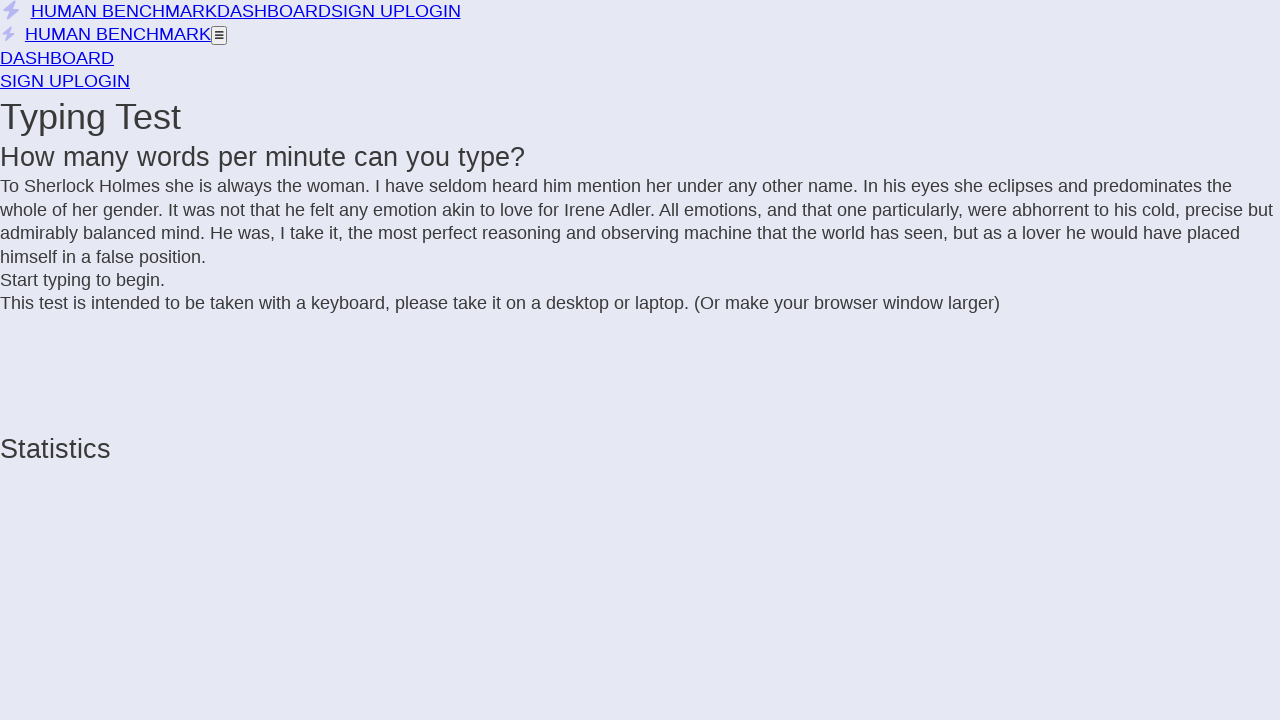

Added letter to text sequence
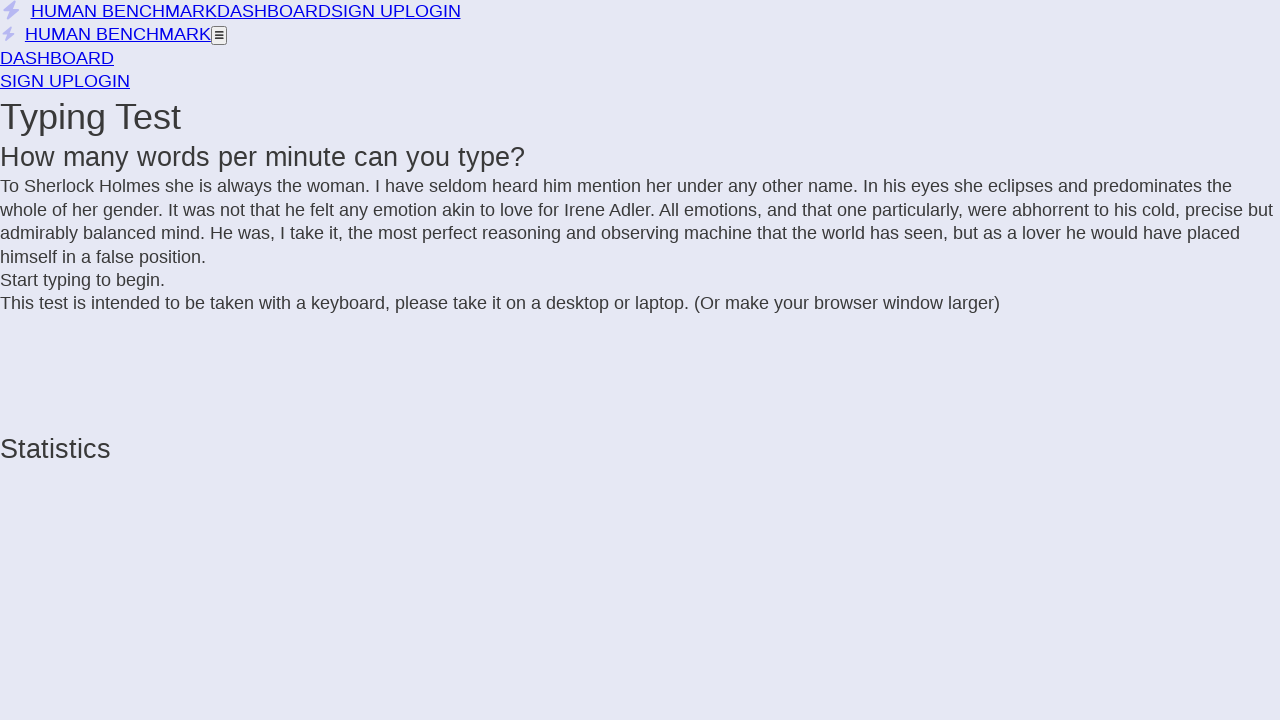

Added letter to text sequence
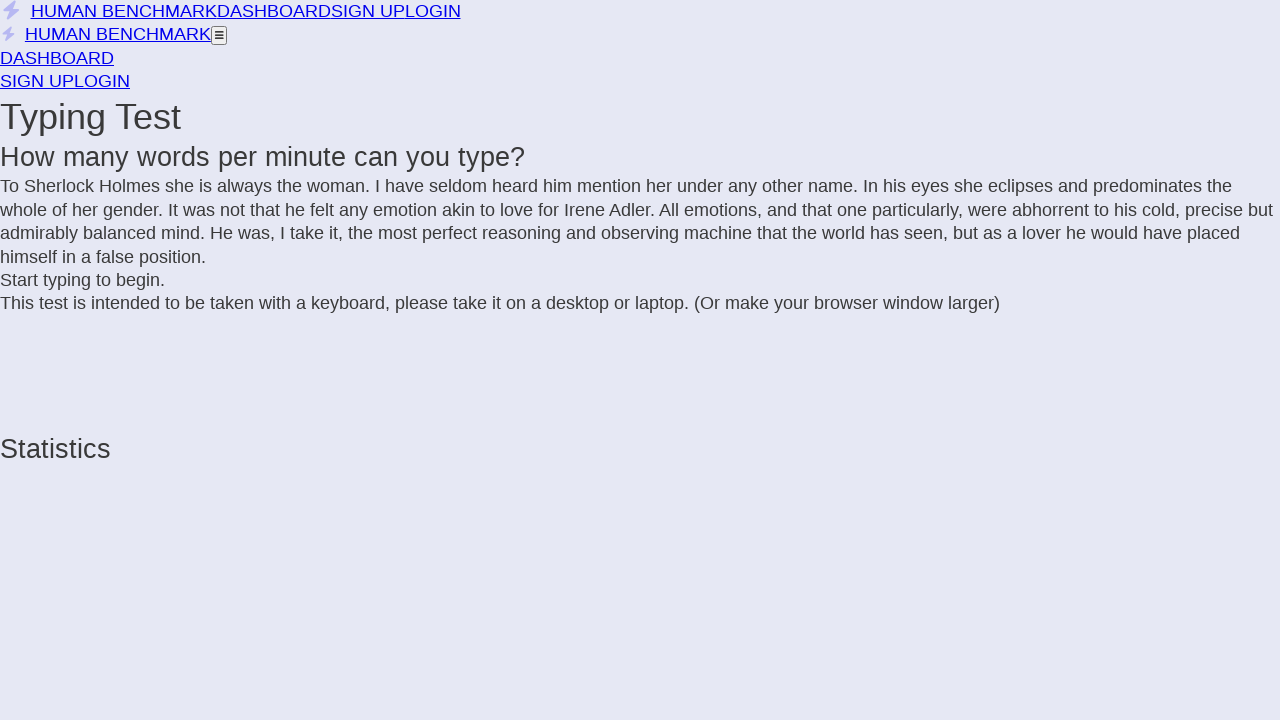

Added letter to text sequence
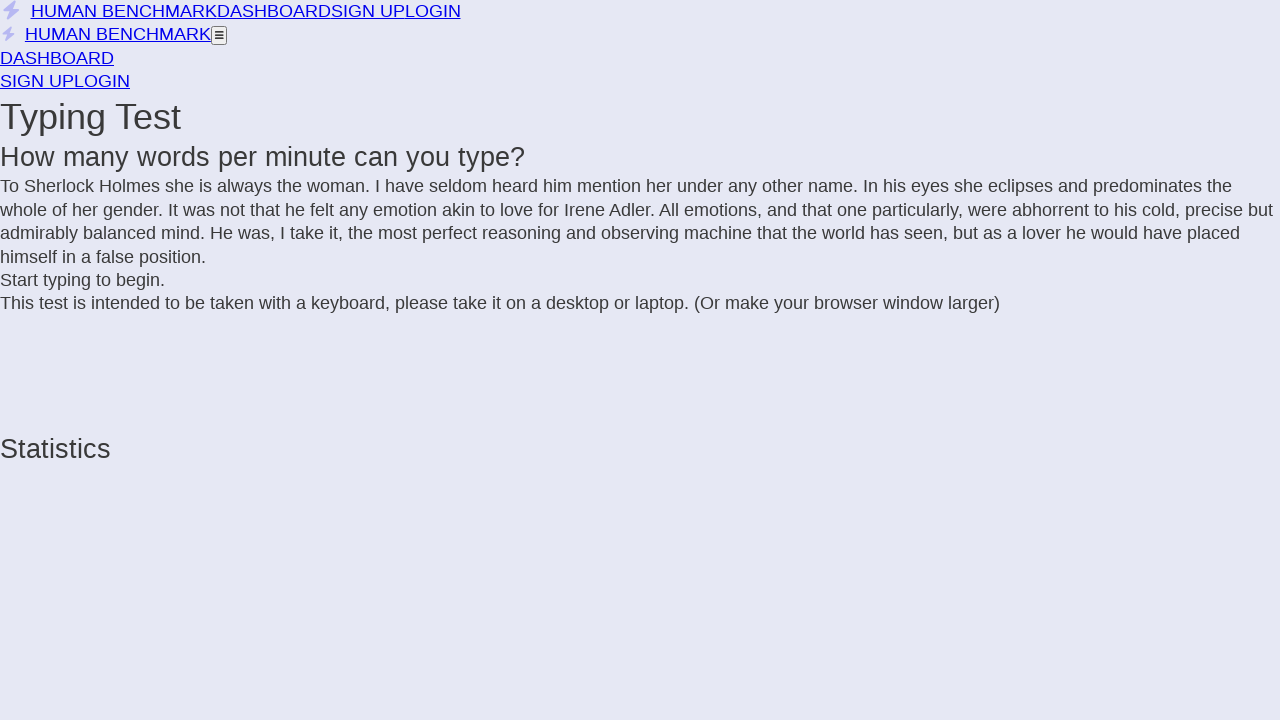

Added letter to text sequence
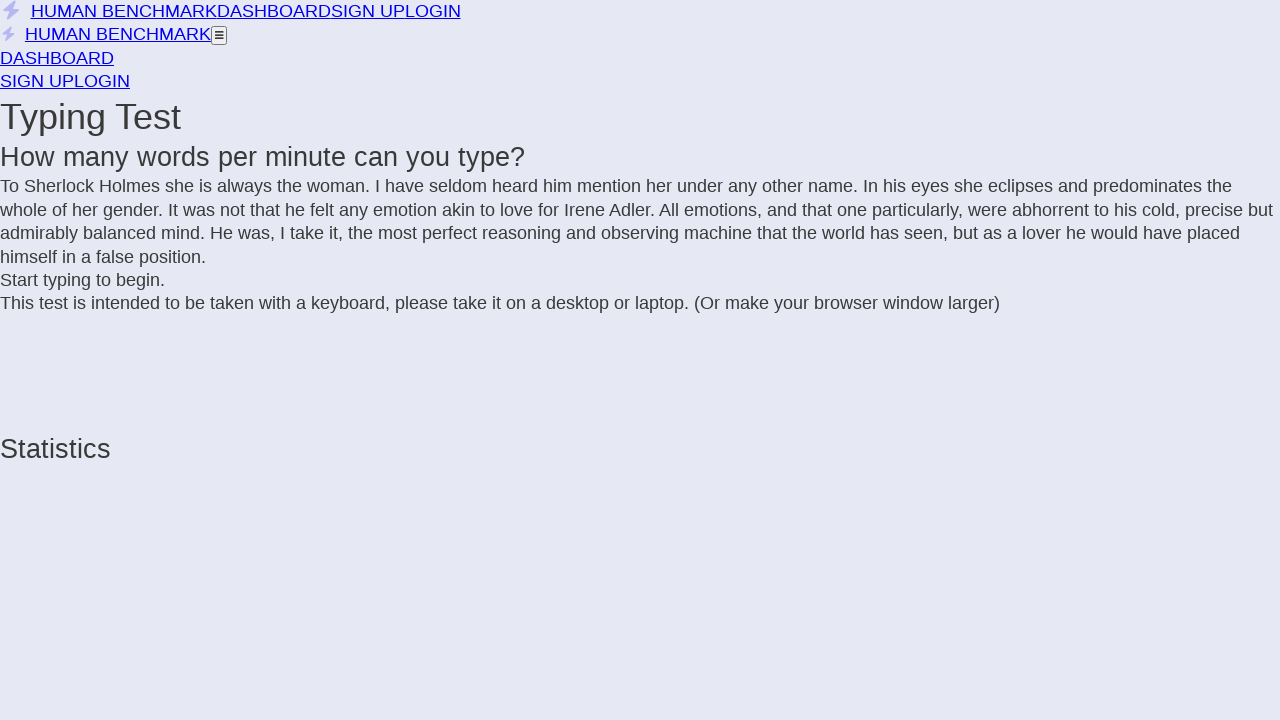

Added letter to text sequence
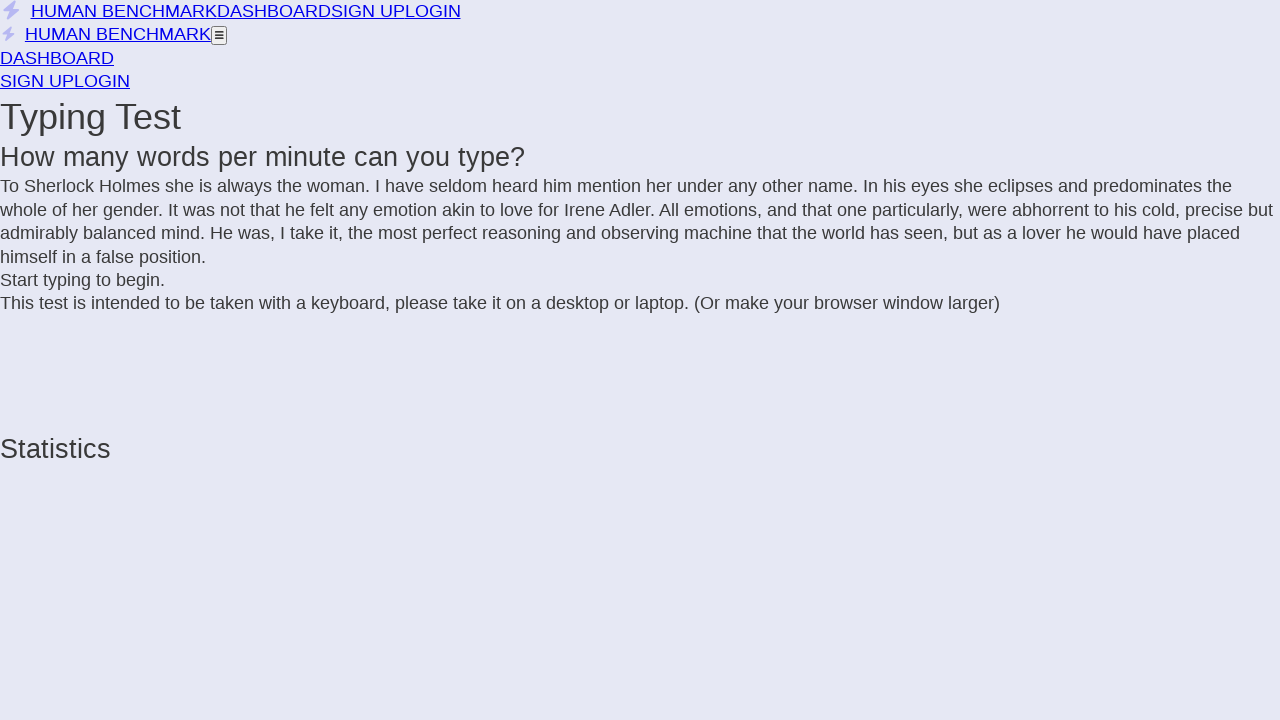

Added letter to text sequence
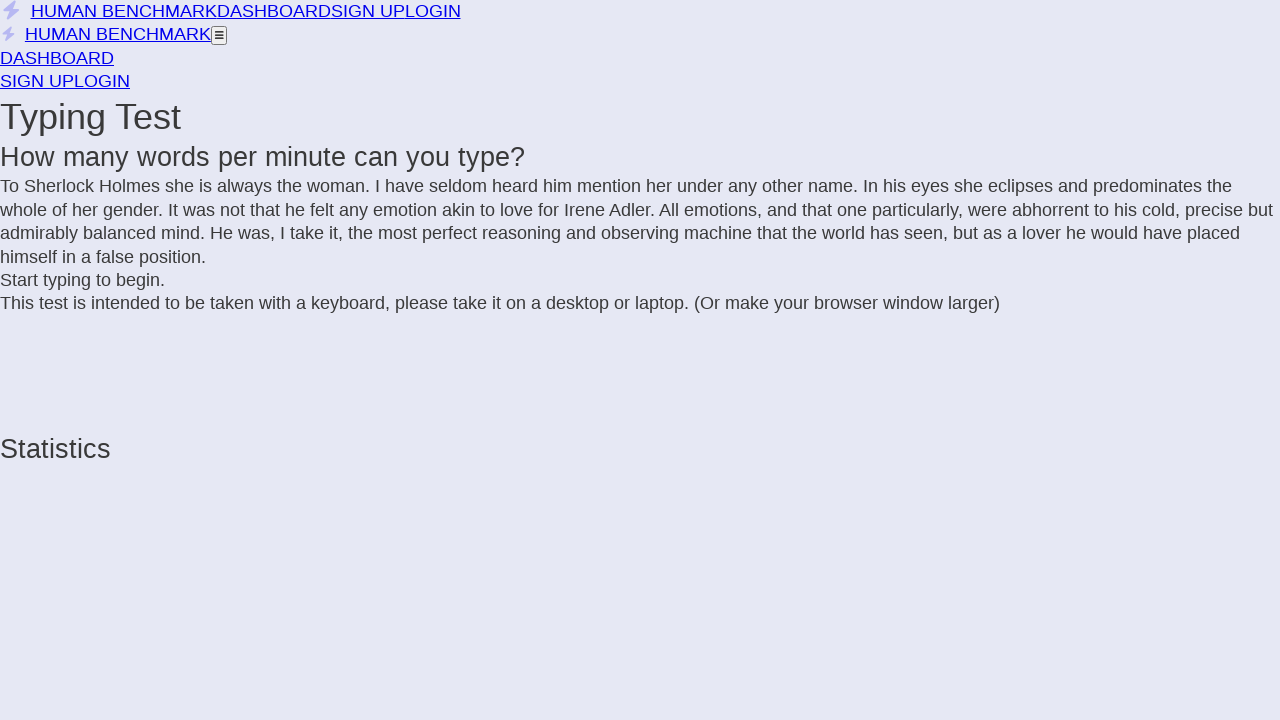

Added letter to text sequence
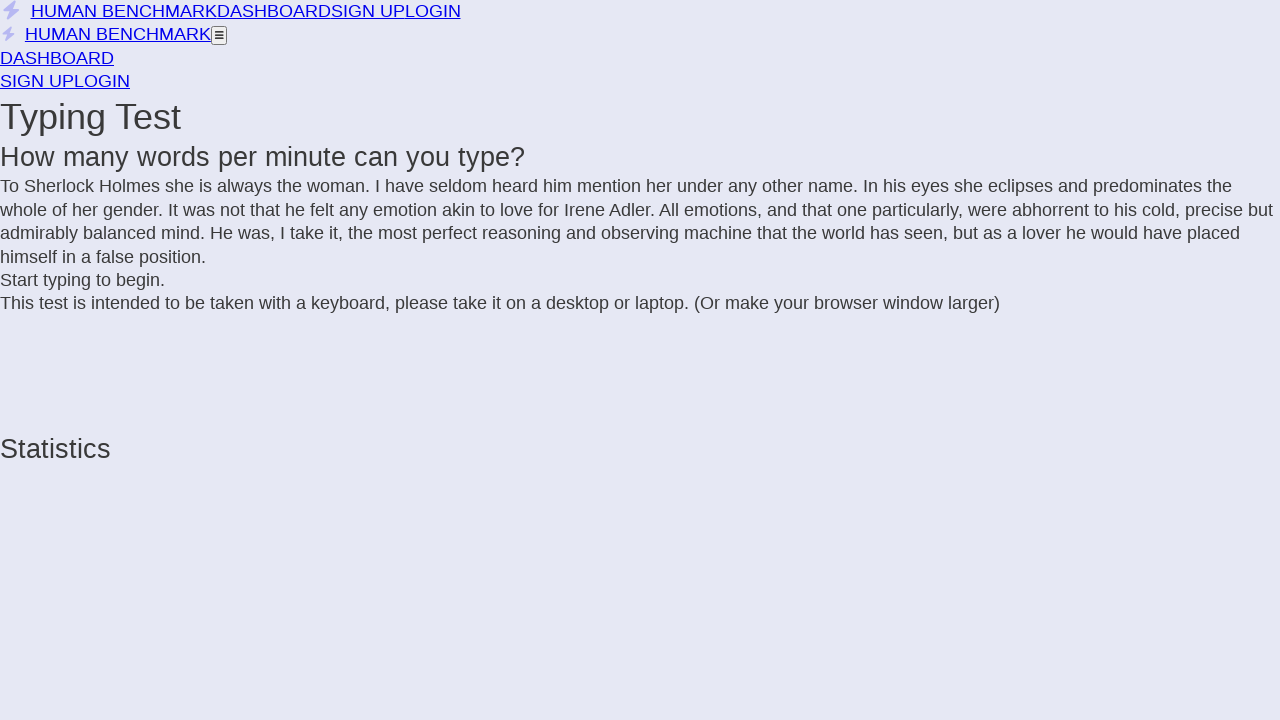

Added letter to text sequence
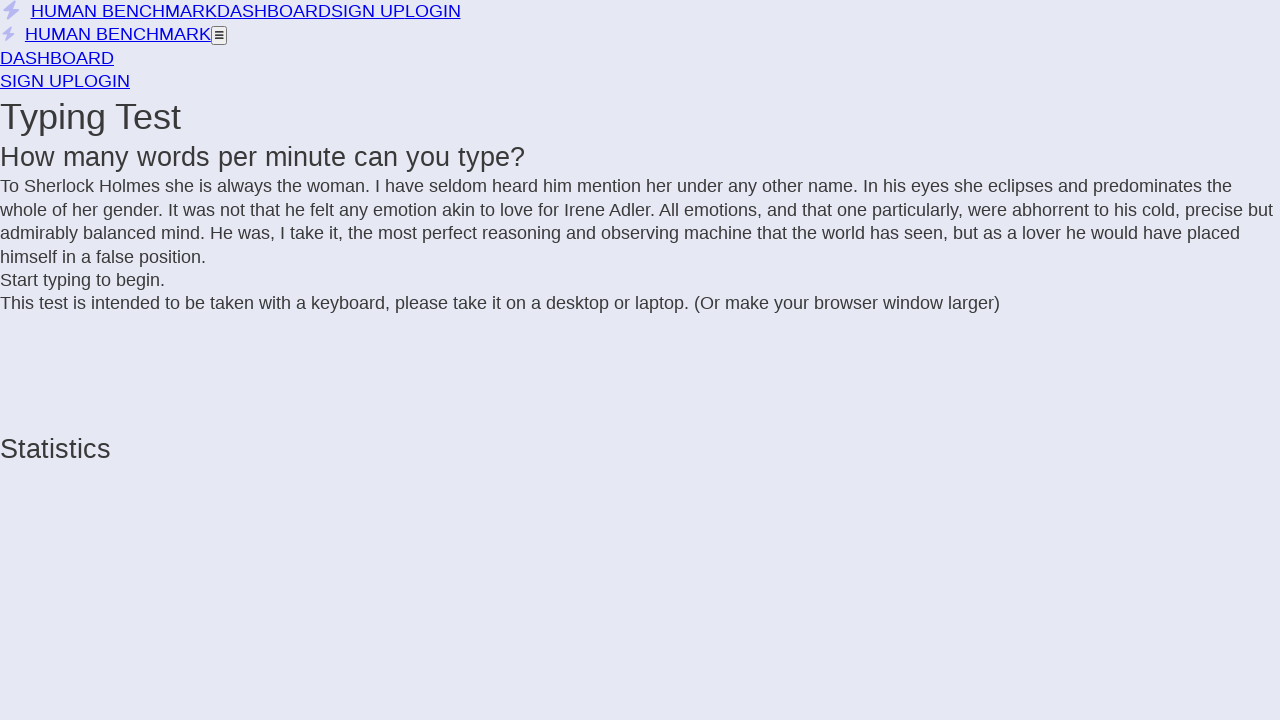

Added letter to text sequence
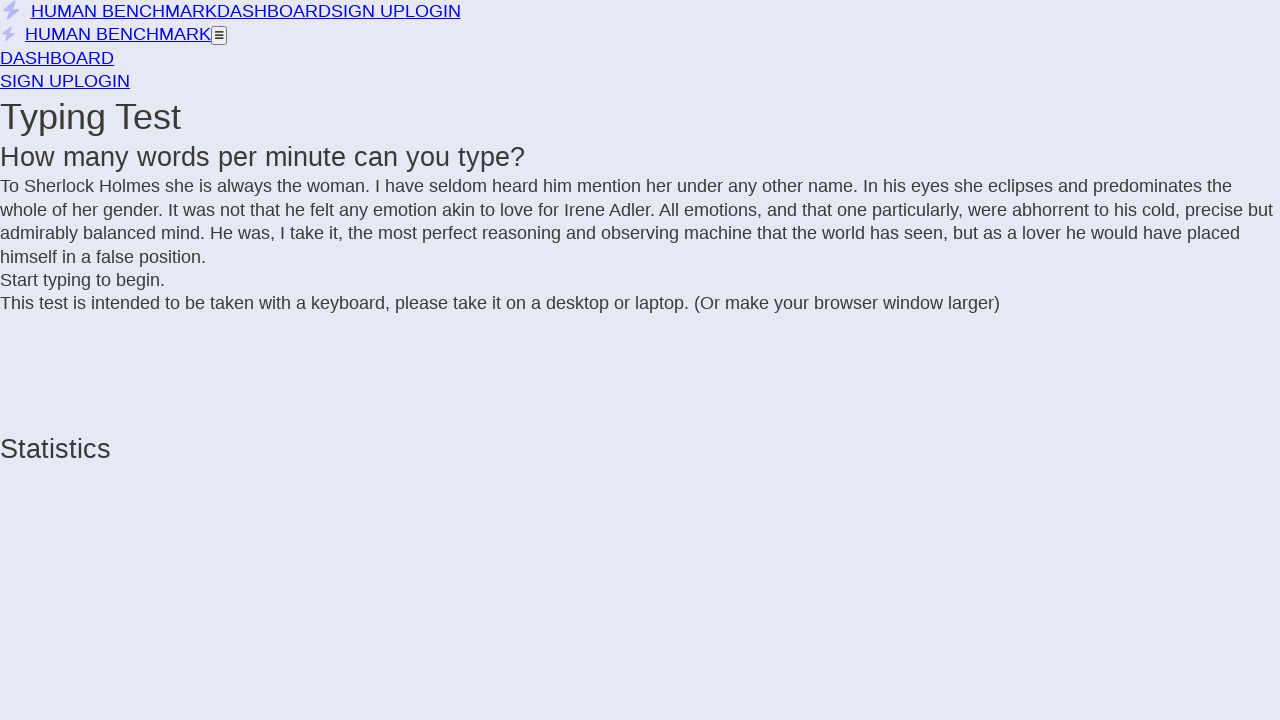

Added letter to text sequence
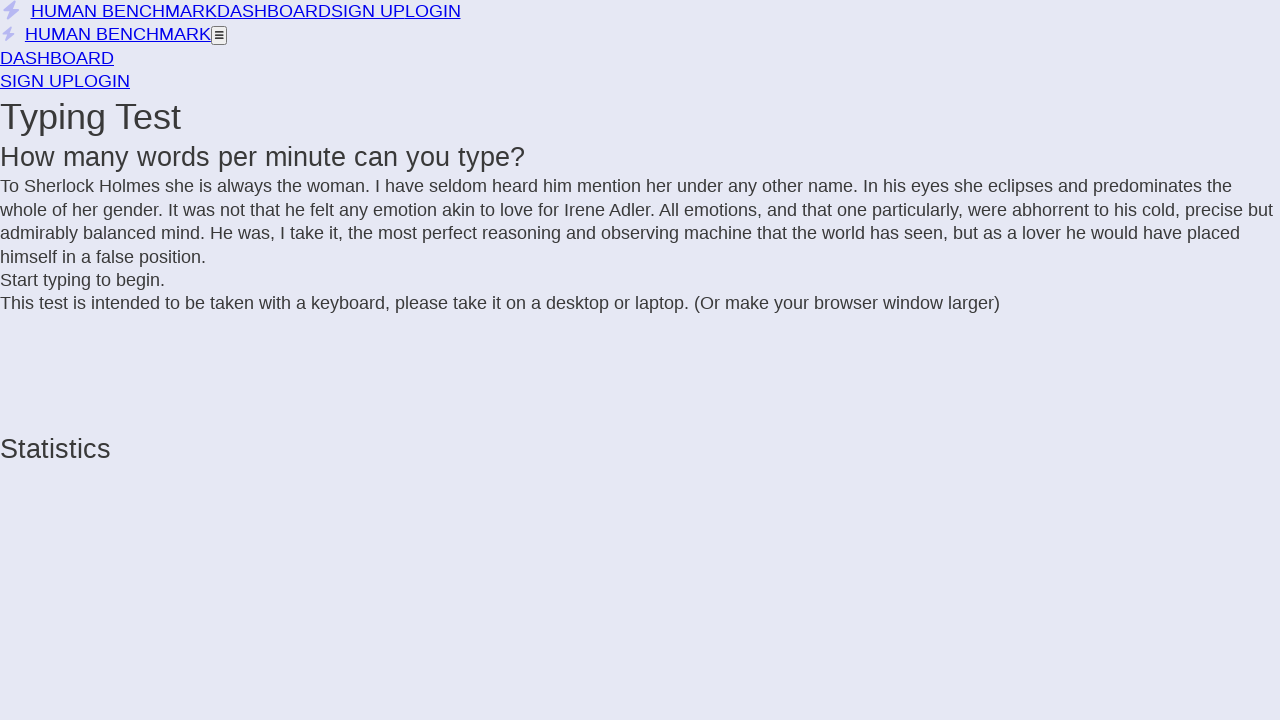

Added letter to text sequence
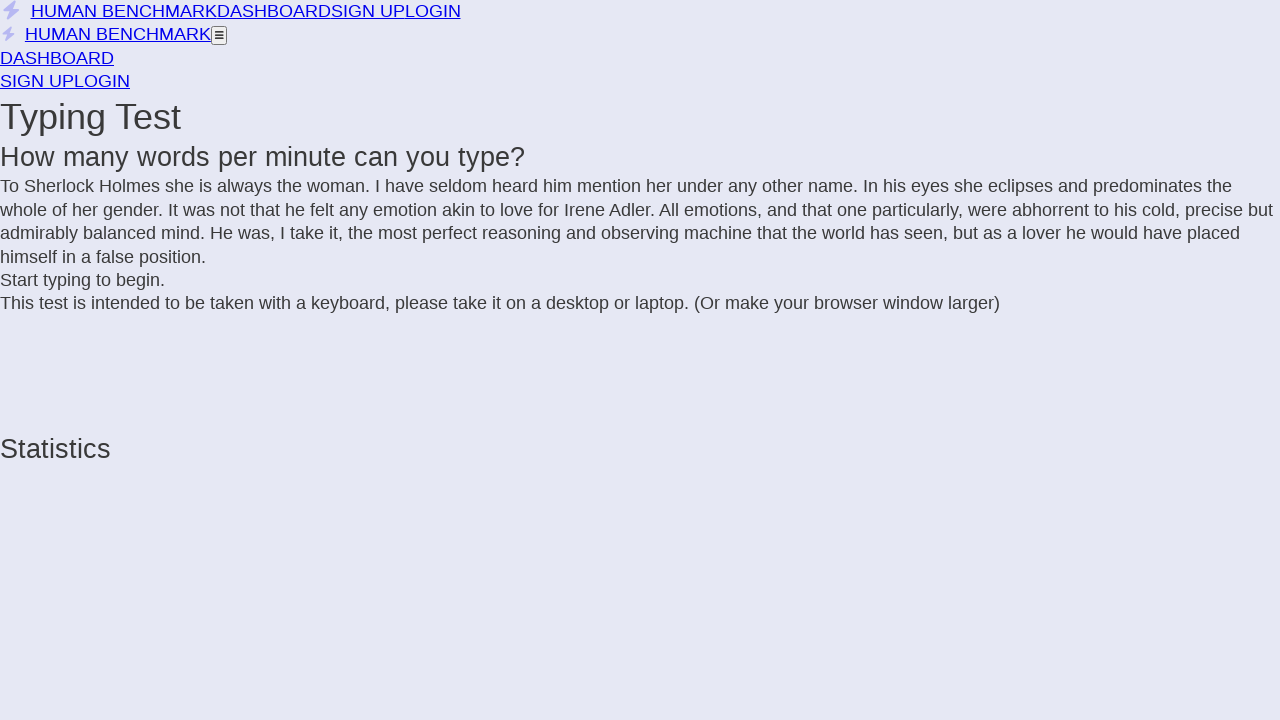

Added letter to text sequence
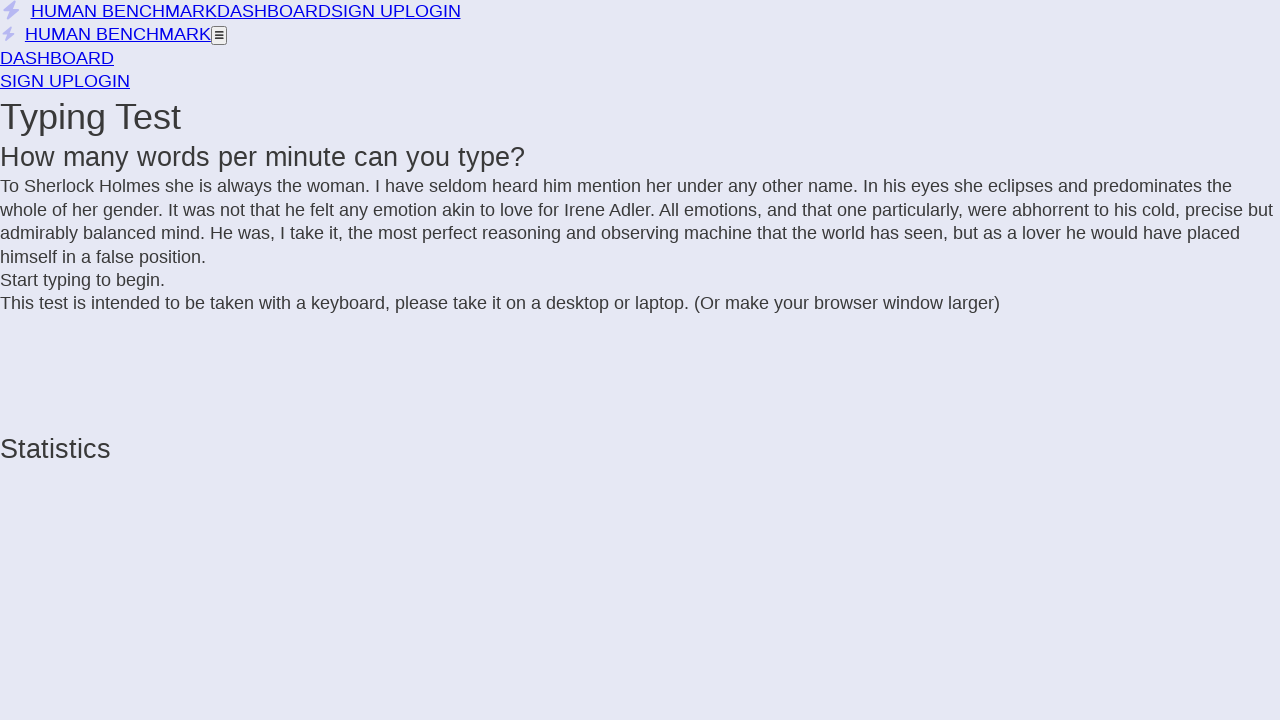

Added letter to text sequence
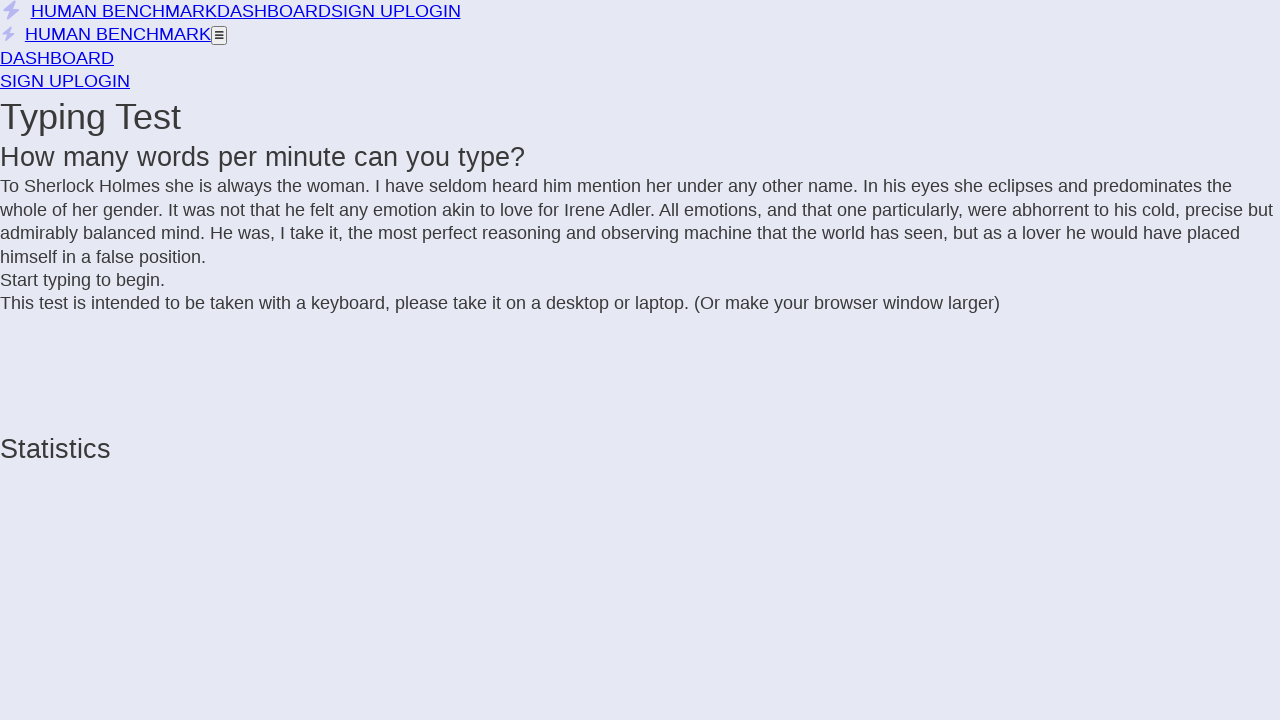

Added letter to text sequence
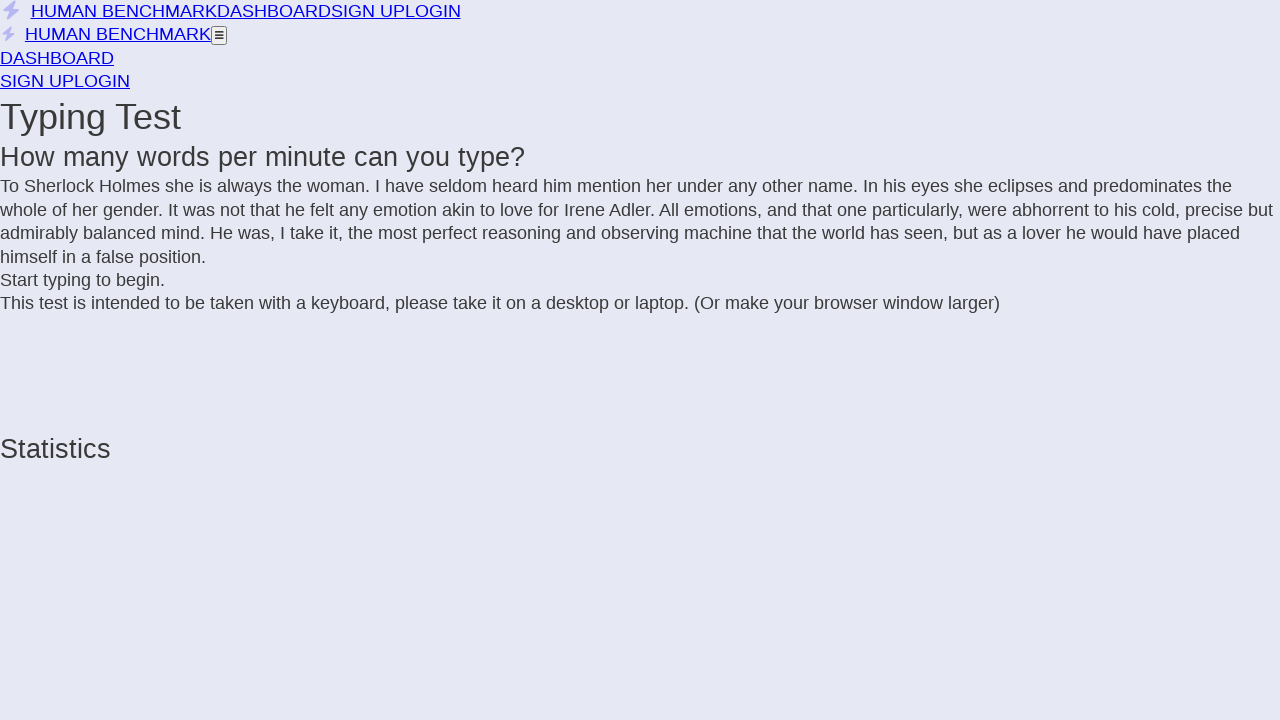

Added letter to text sequence
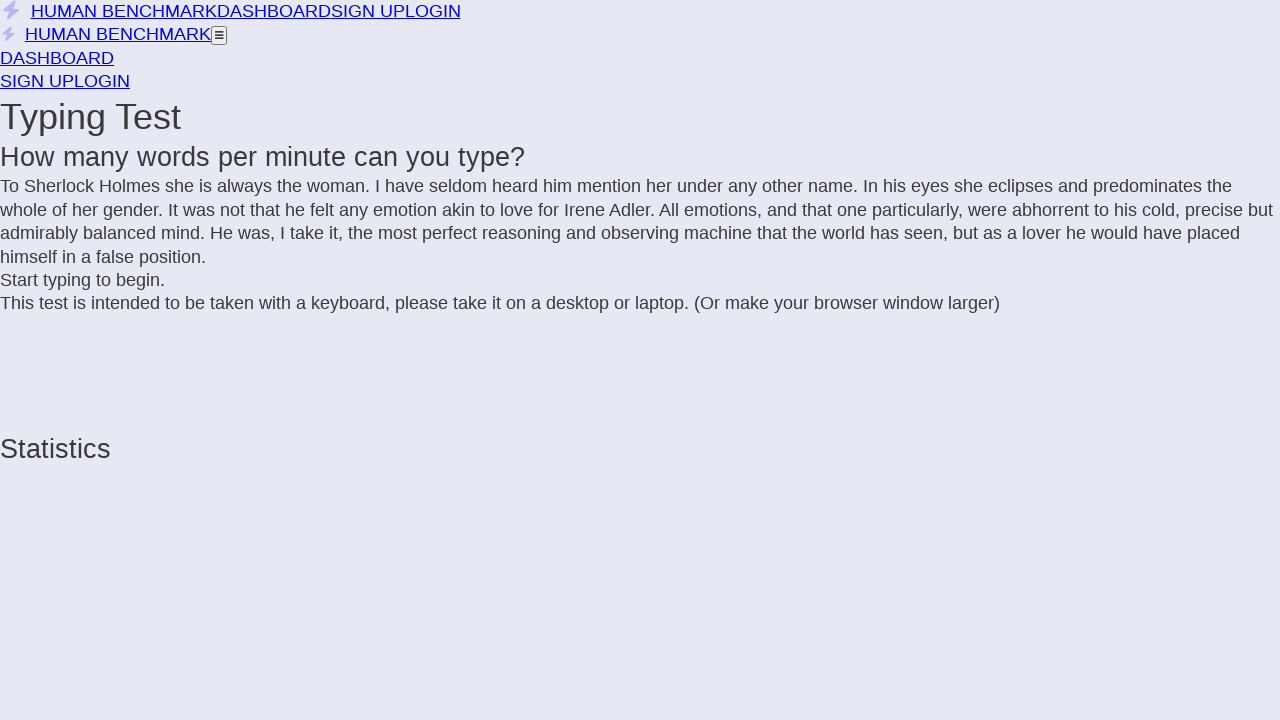

Added letter to text sequence
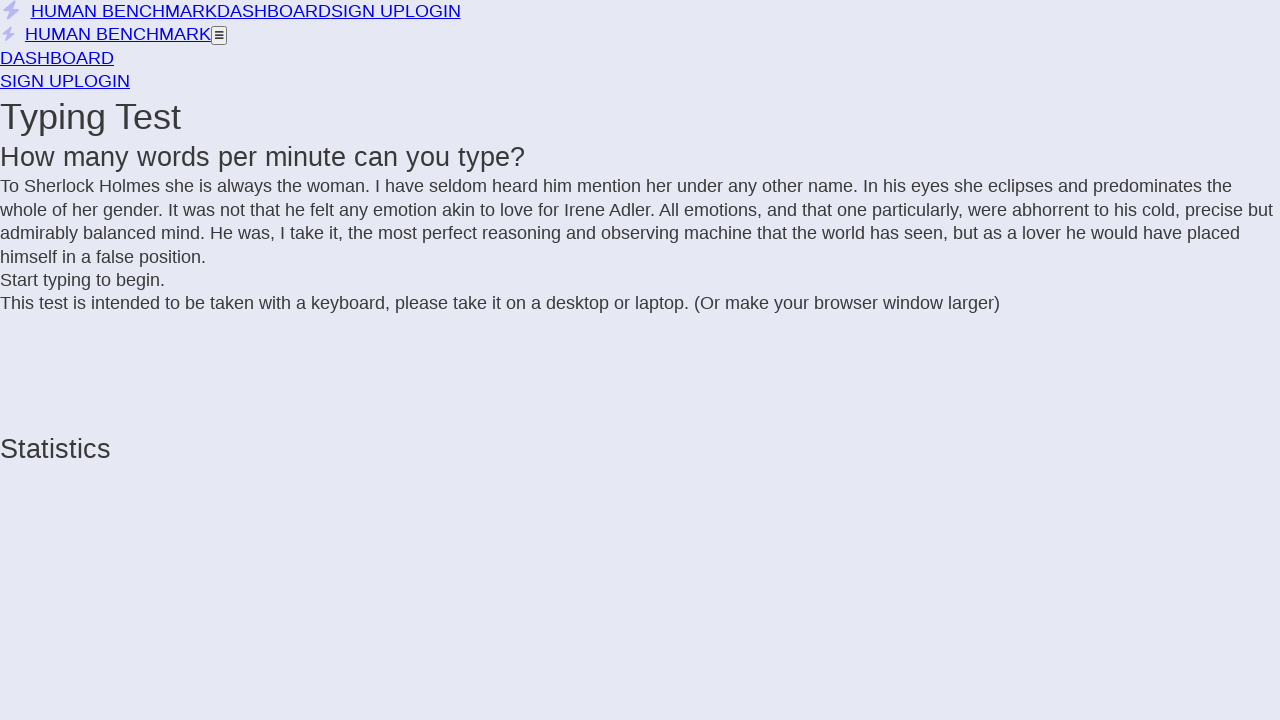

Added letter to text sequence
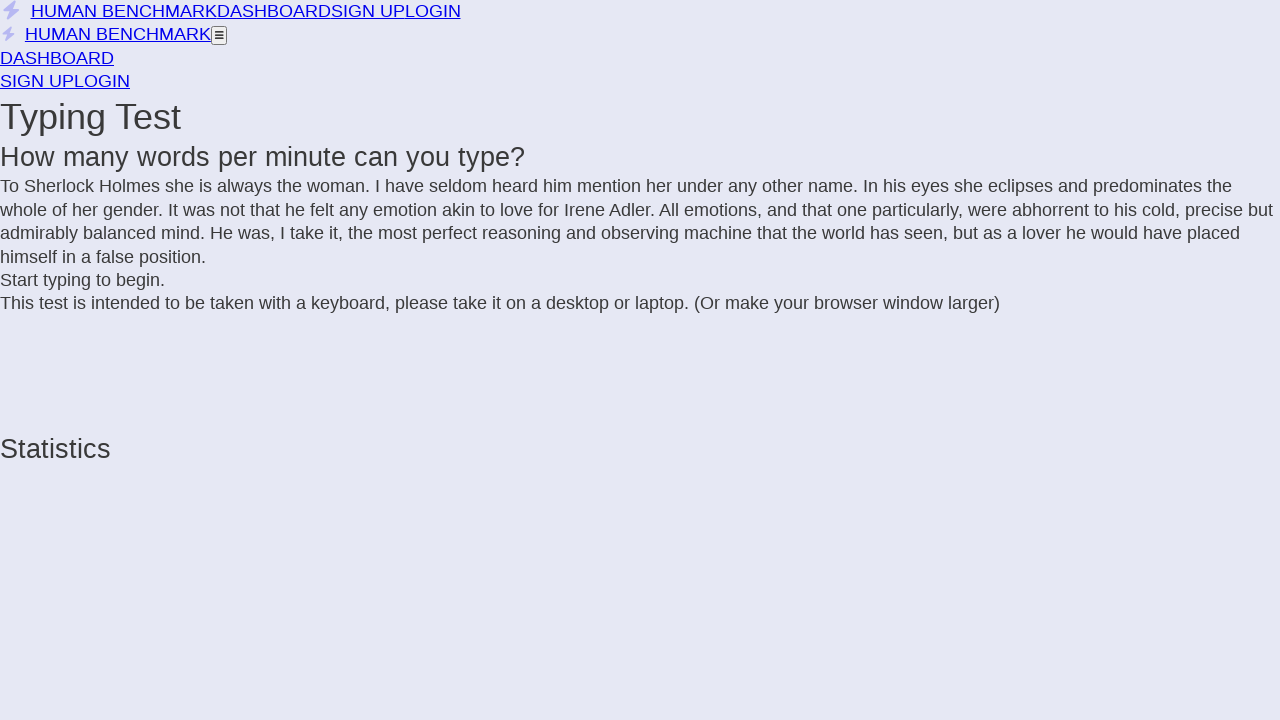

Added letter to text sequence
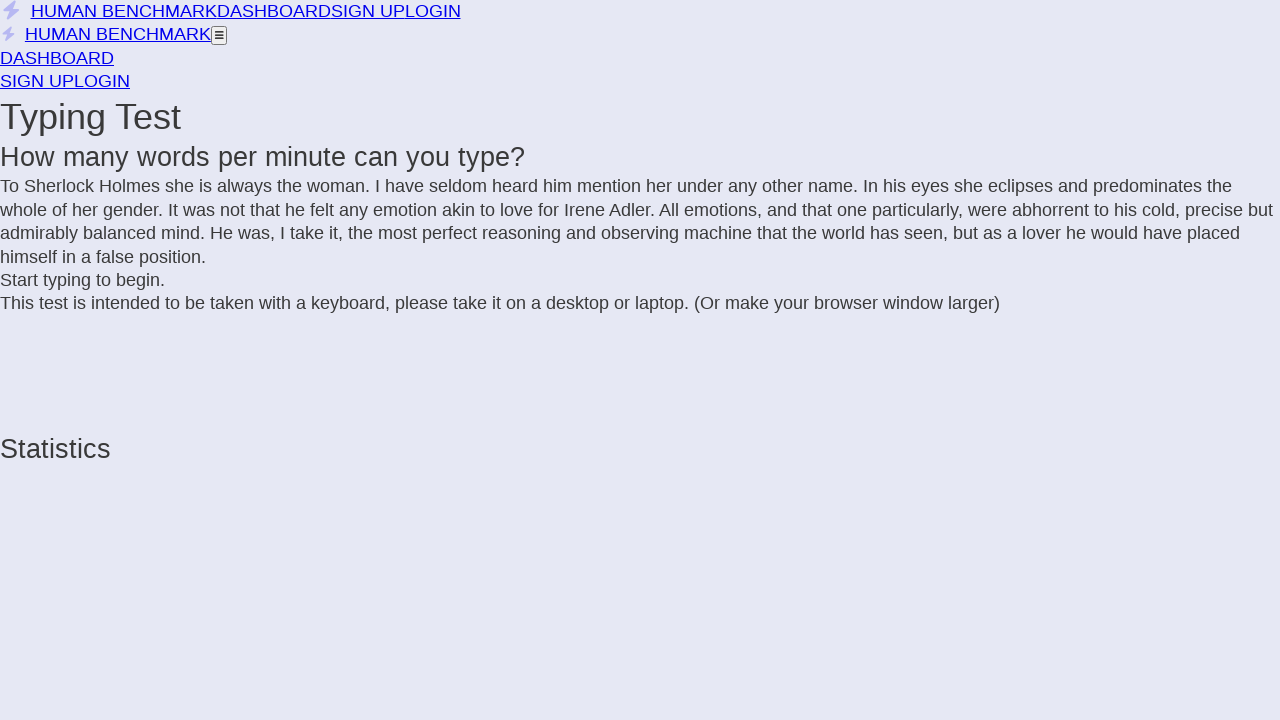

Added letter to text sequence
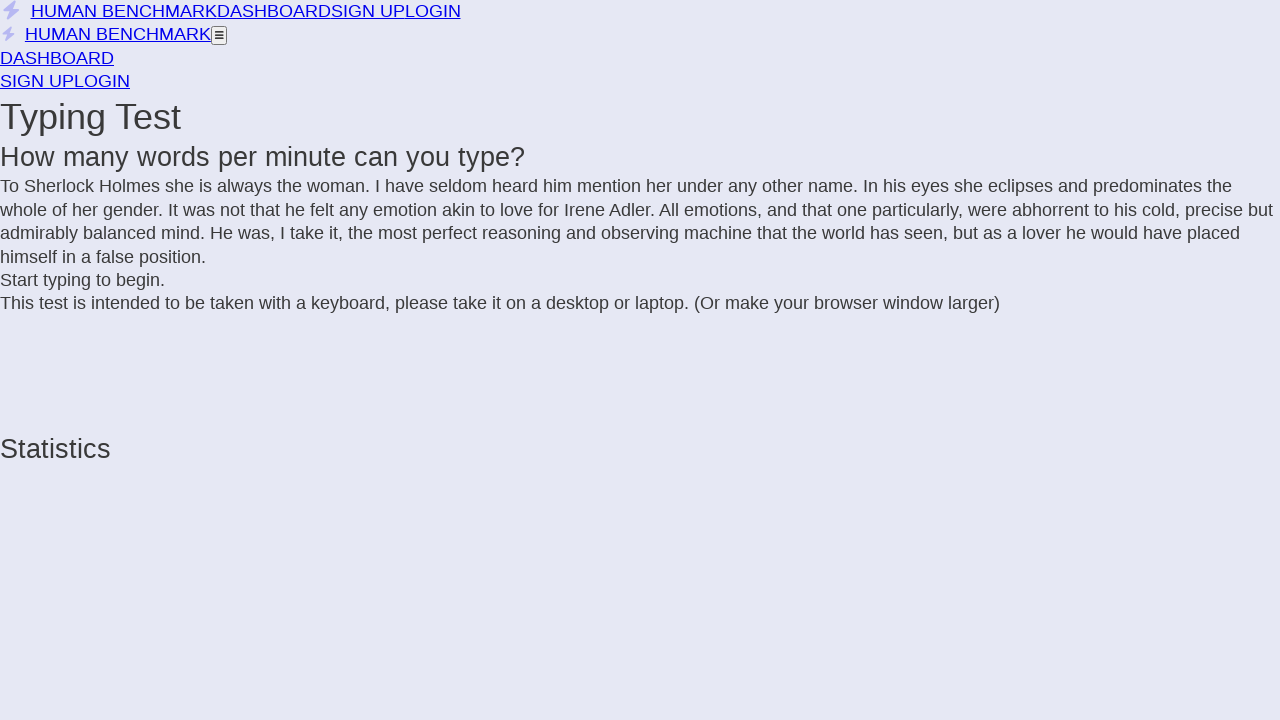

Added letter to text sequence
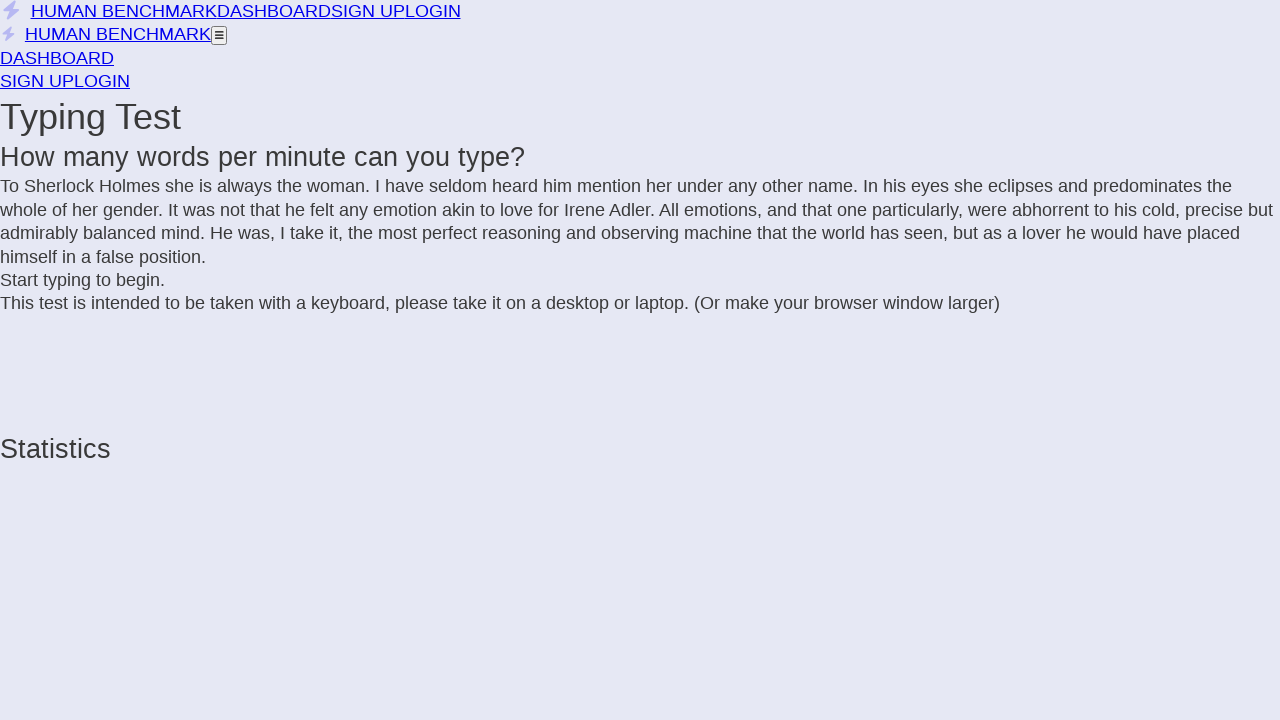

Added letter to text sequence
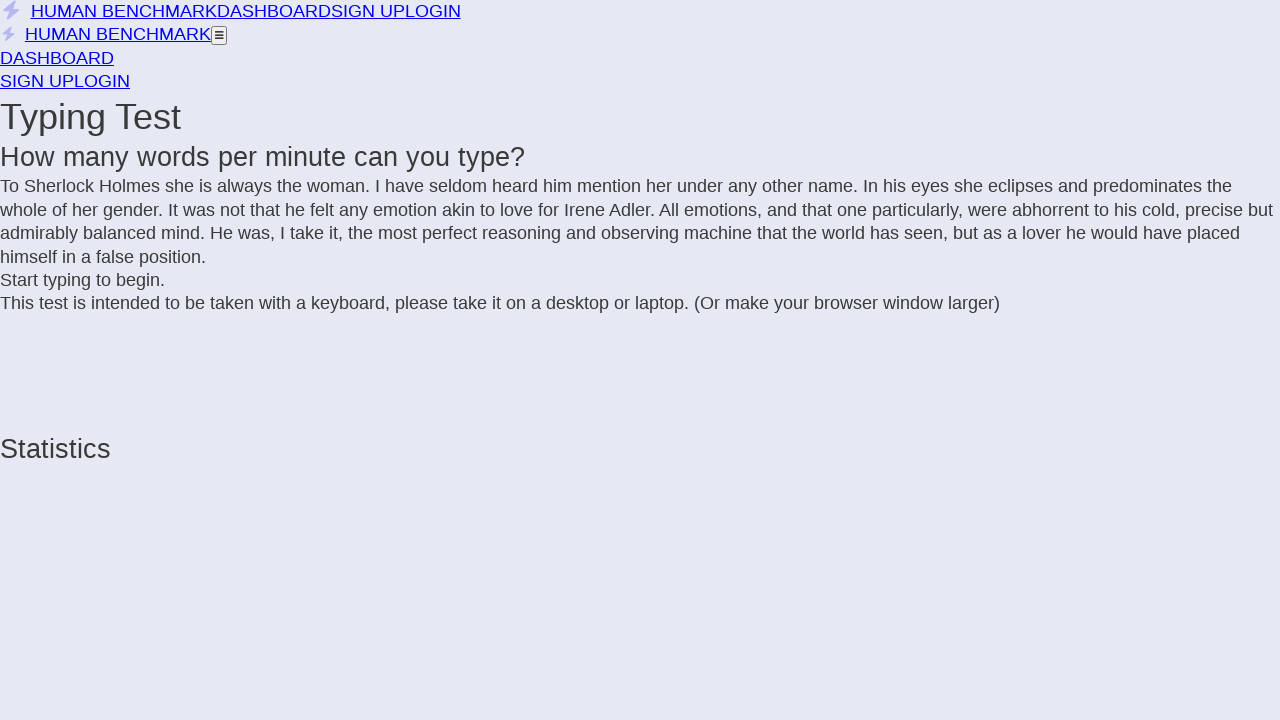

Added letter to text sequence
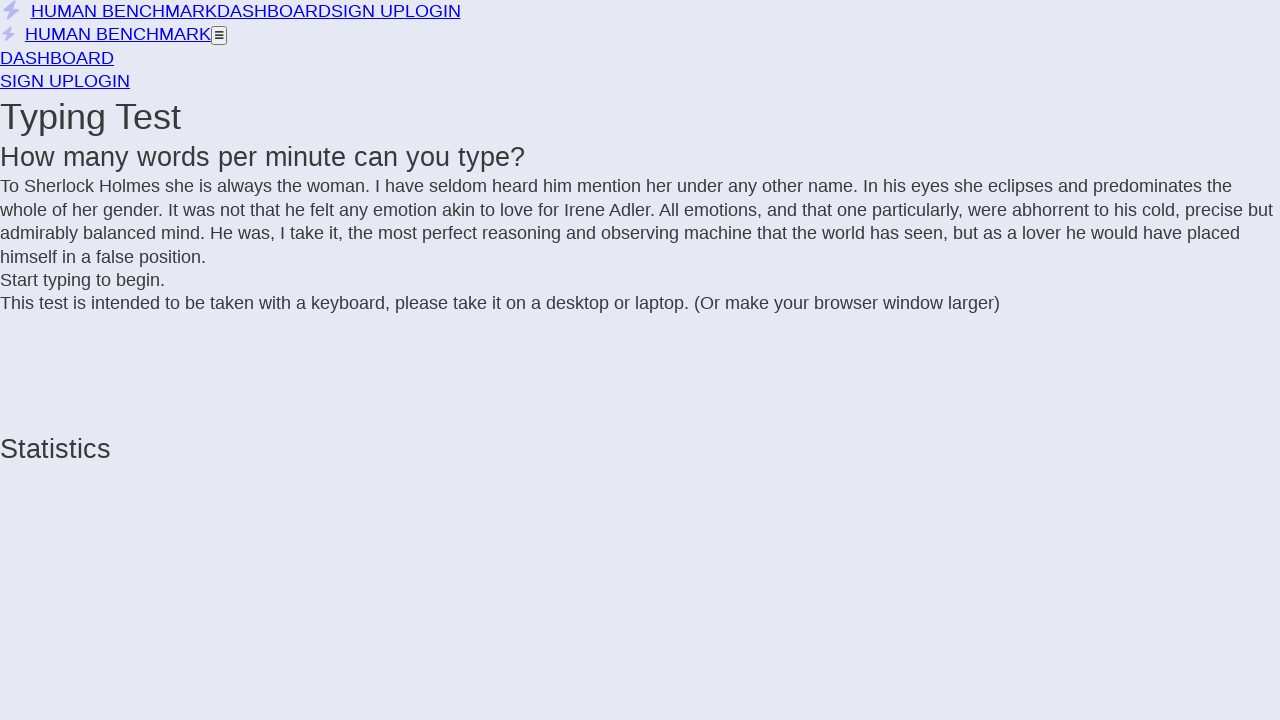

Added letter to text sequence
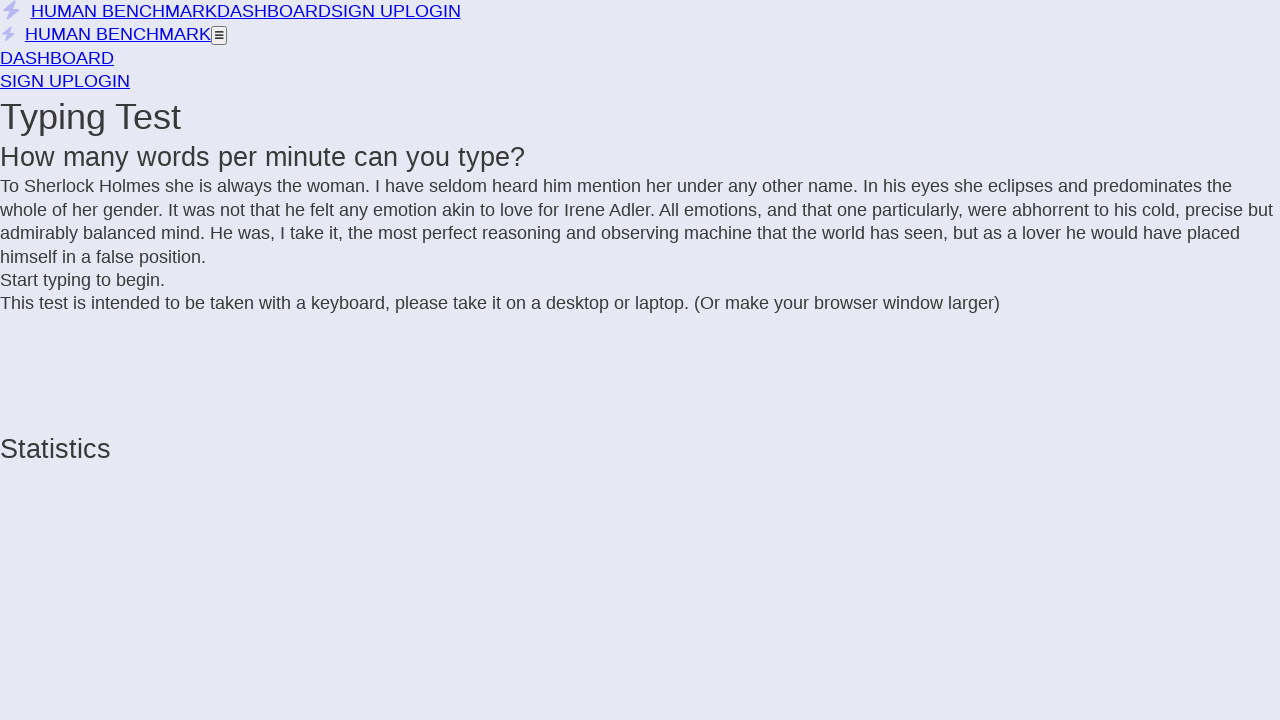

Added letter to text sequence
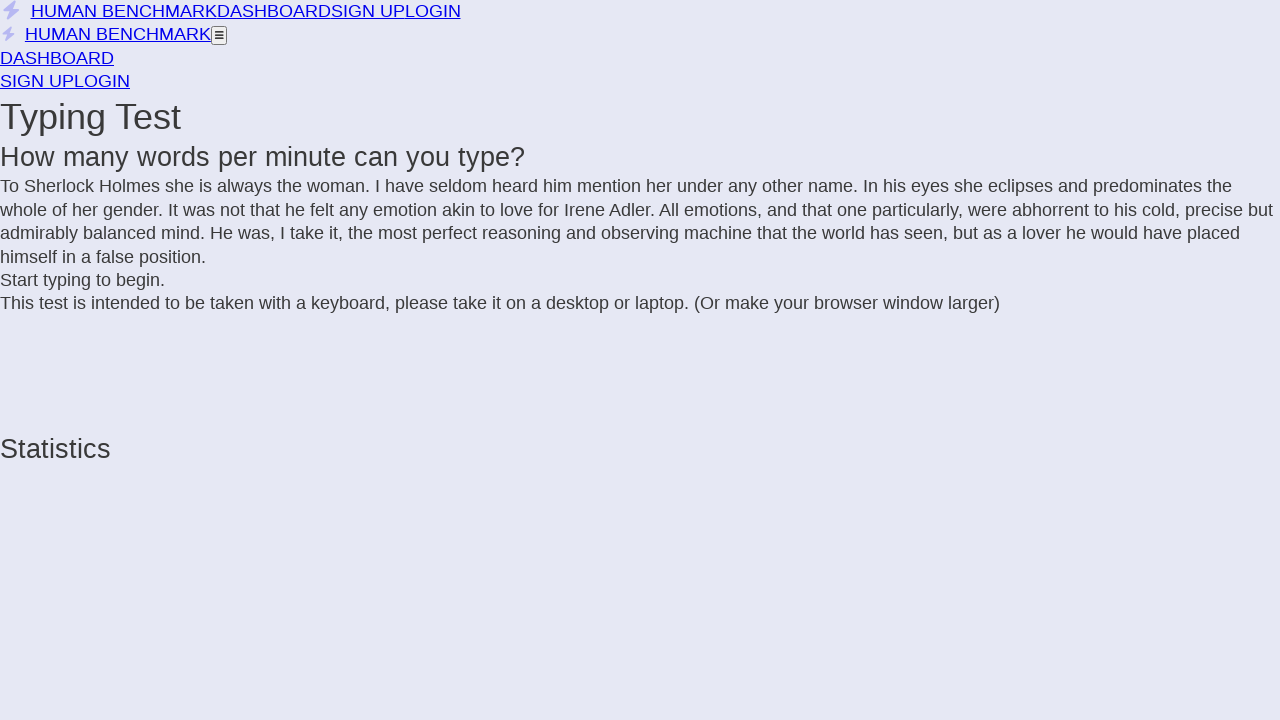

Added letter to text sequence
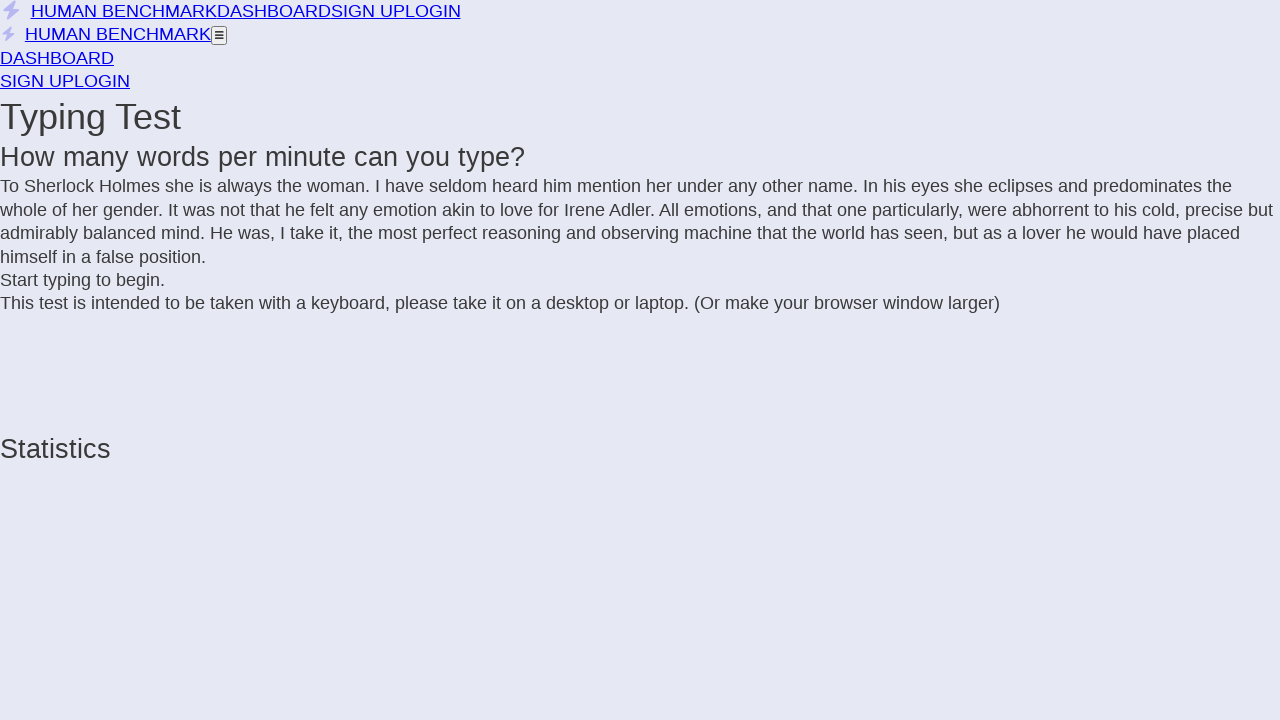

Added letter to text sequence
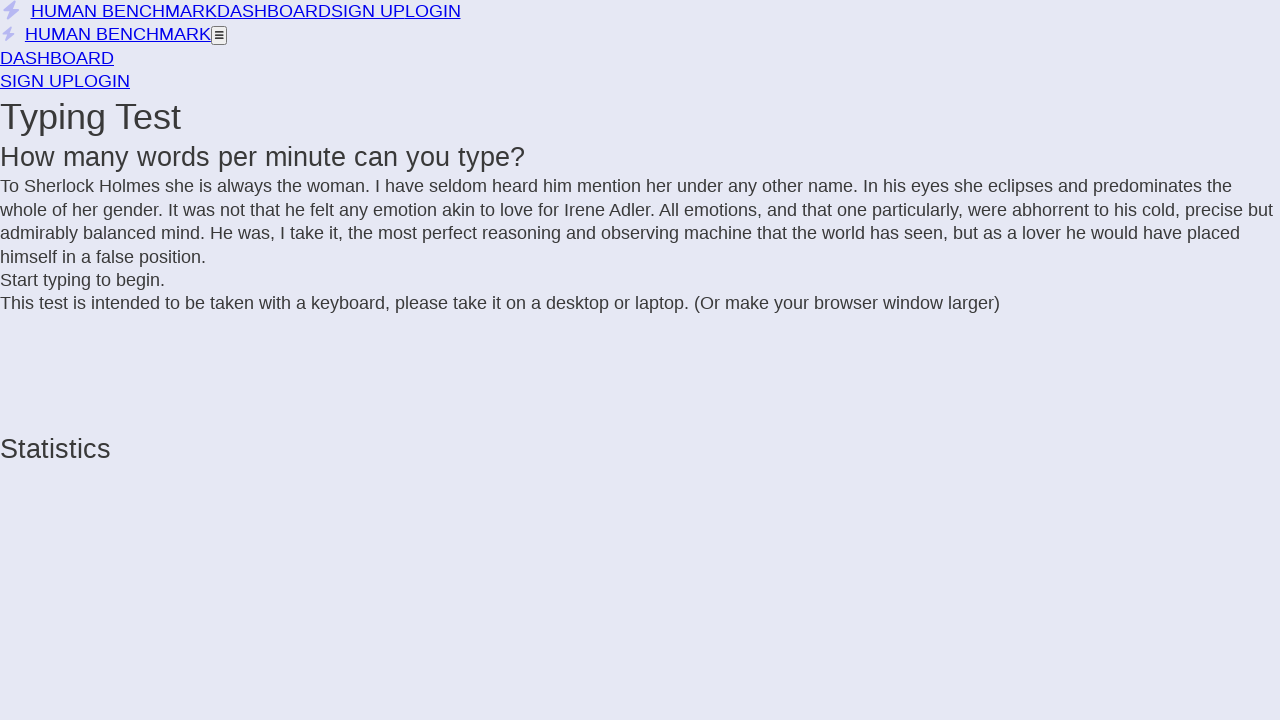

Added letter to text sequence
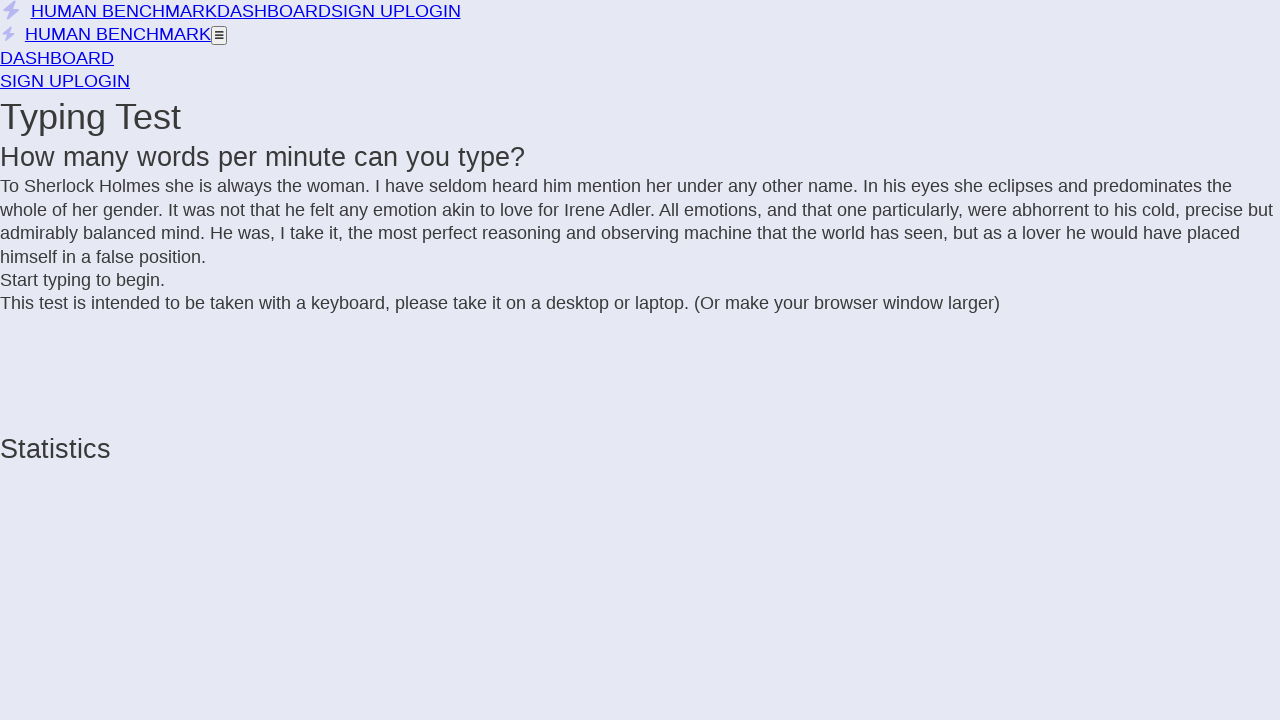

Added letter to text sequence
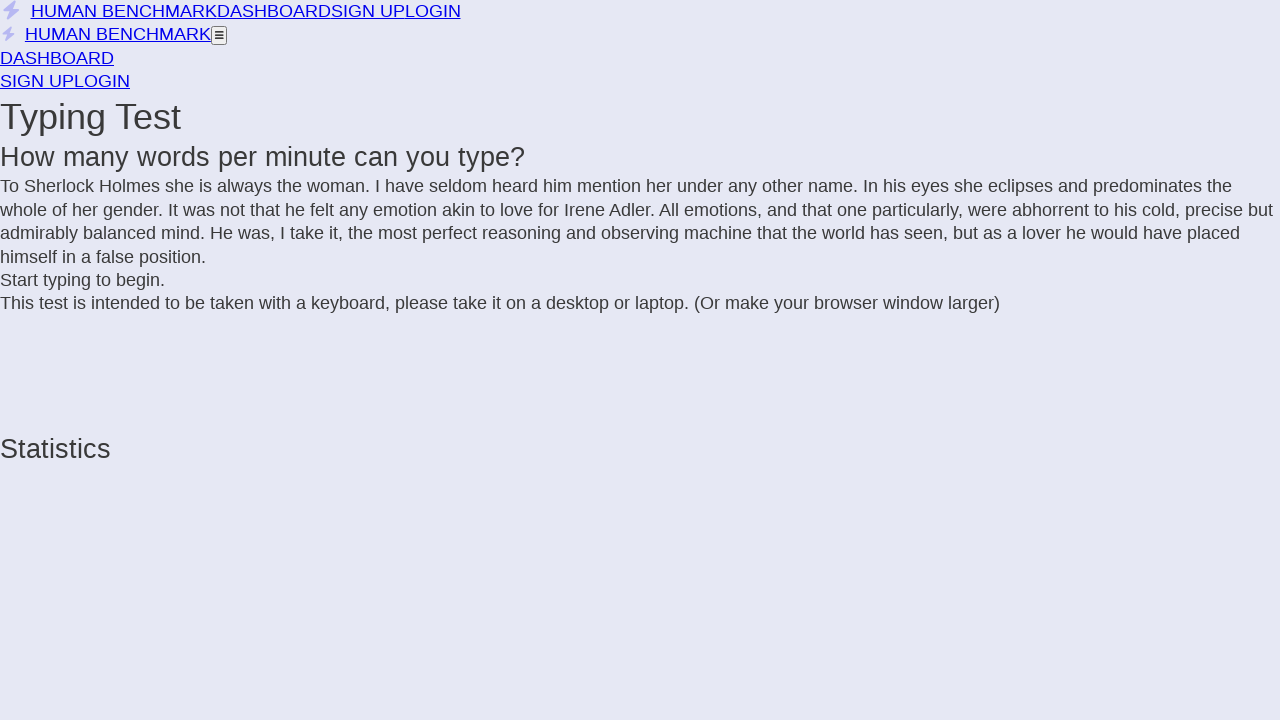

Added letter to text sequence
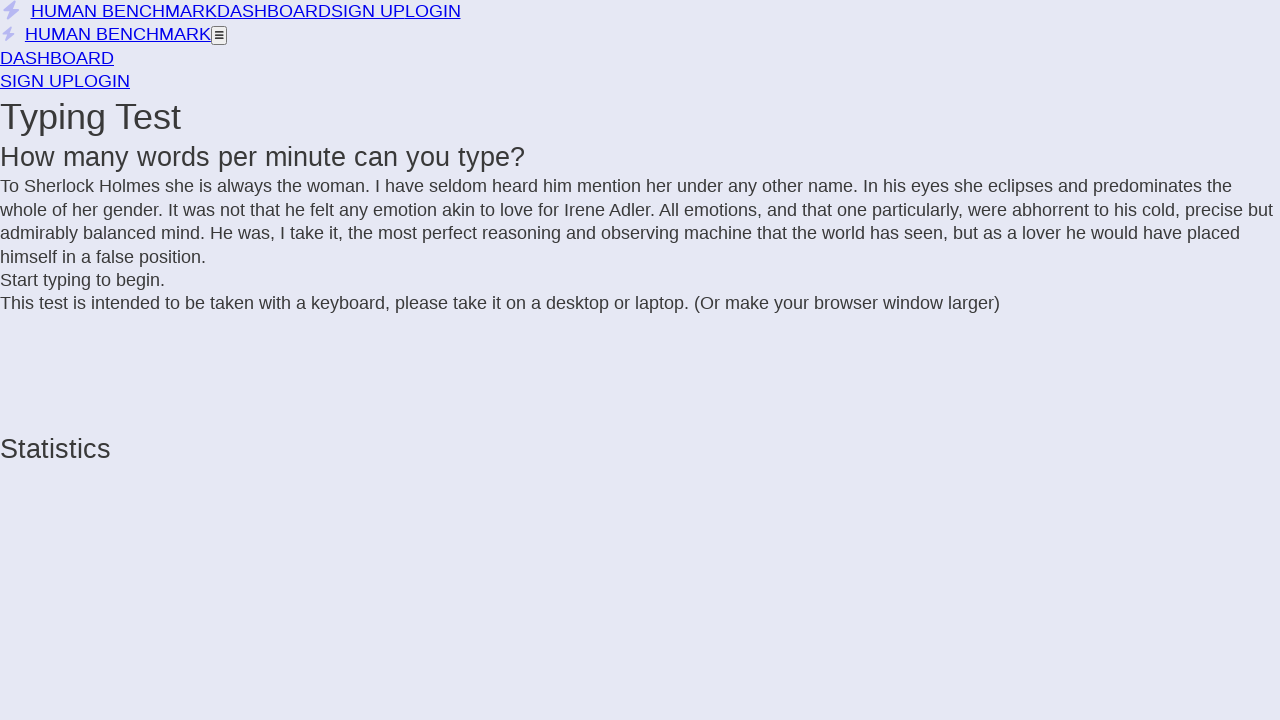

Added letter to text sequence
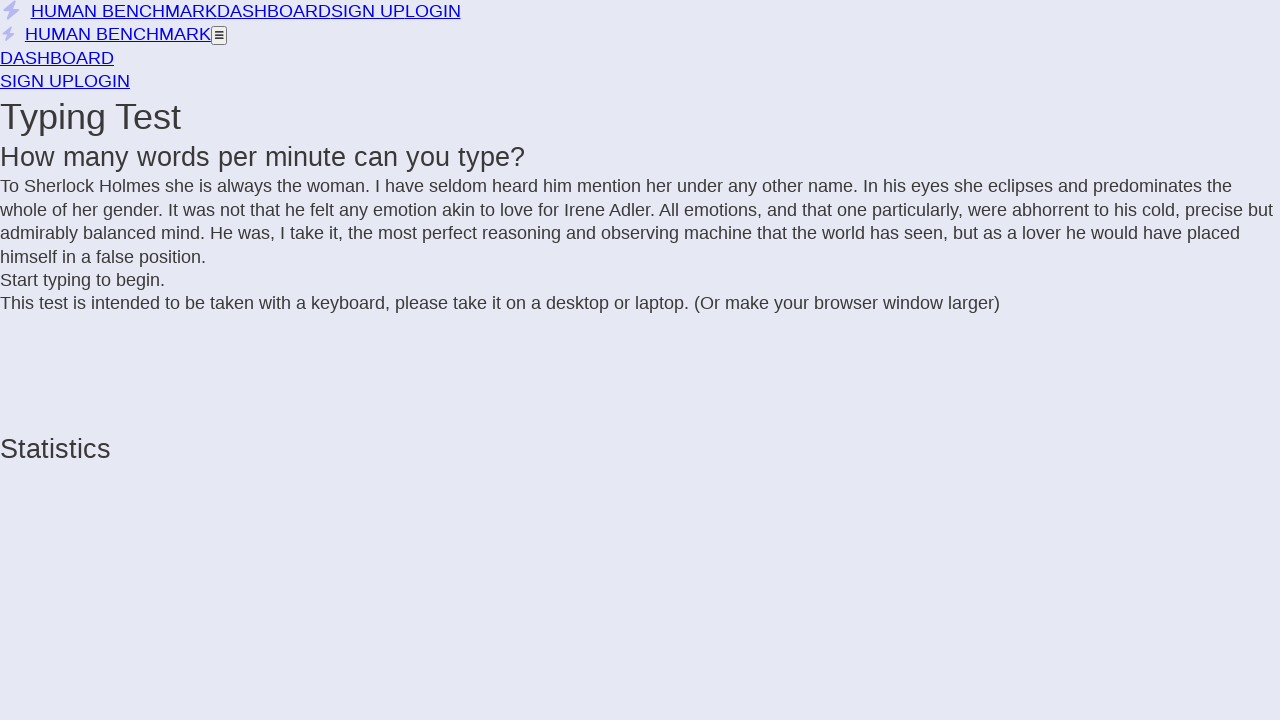

Added letter to text sequence
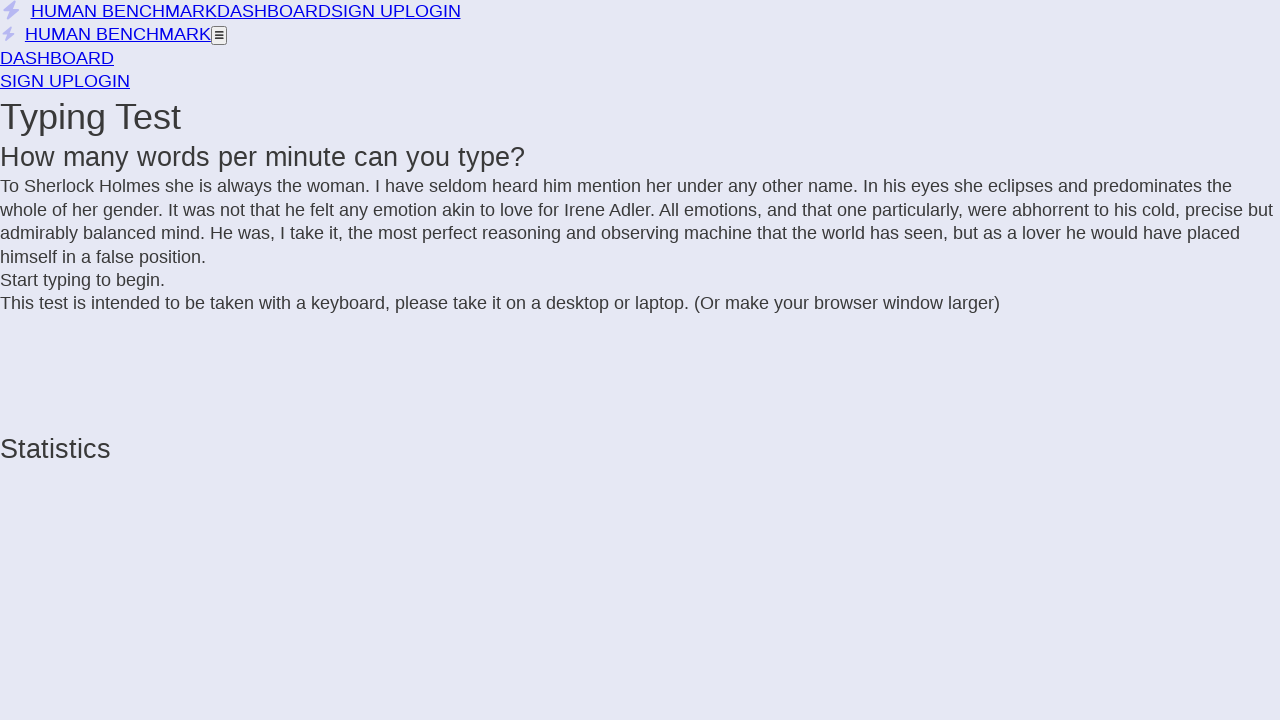

Added letter to text sequence
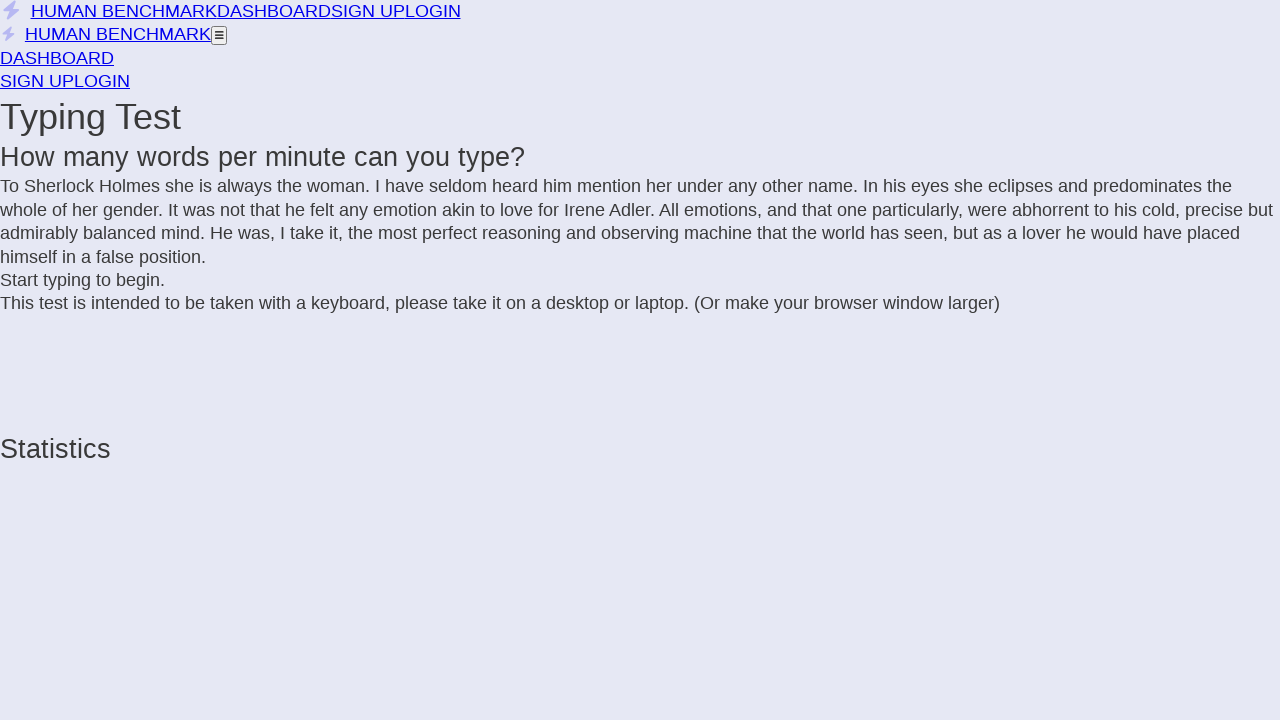

Added letter to text sequence
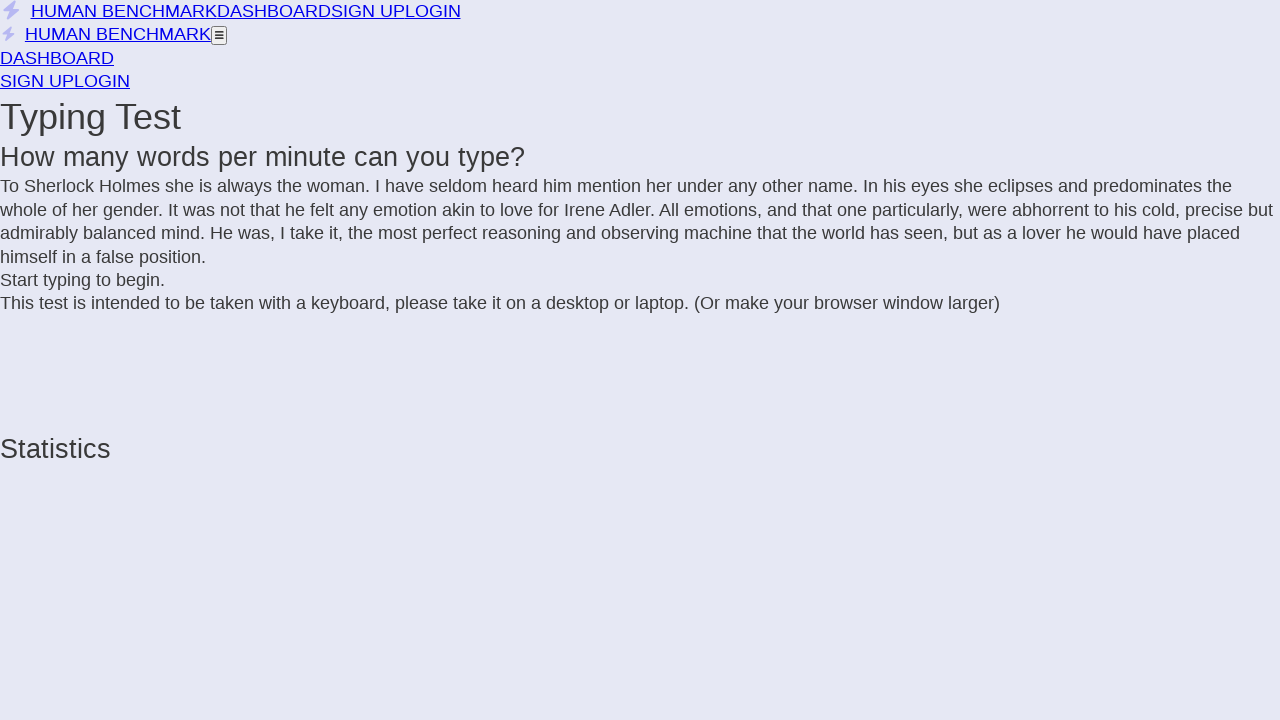

Added letter to text sequence
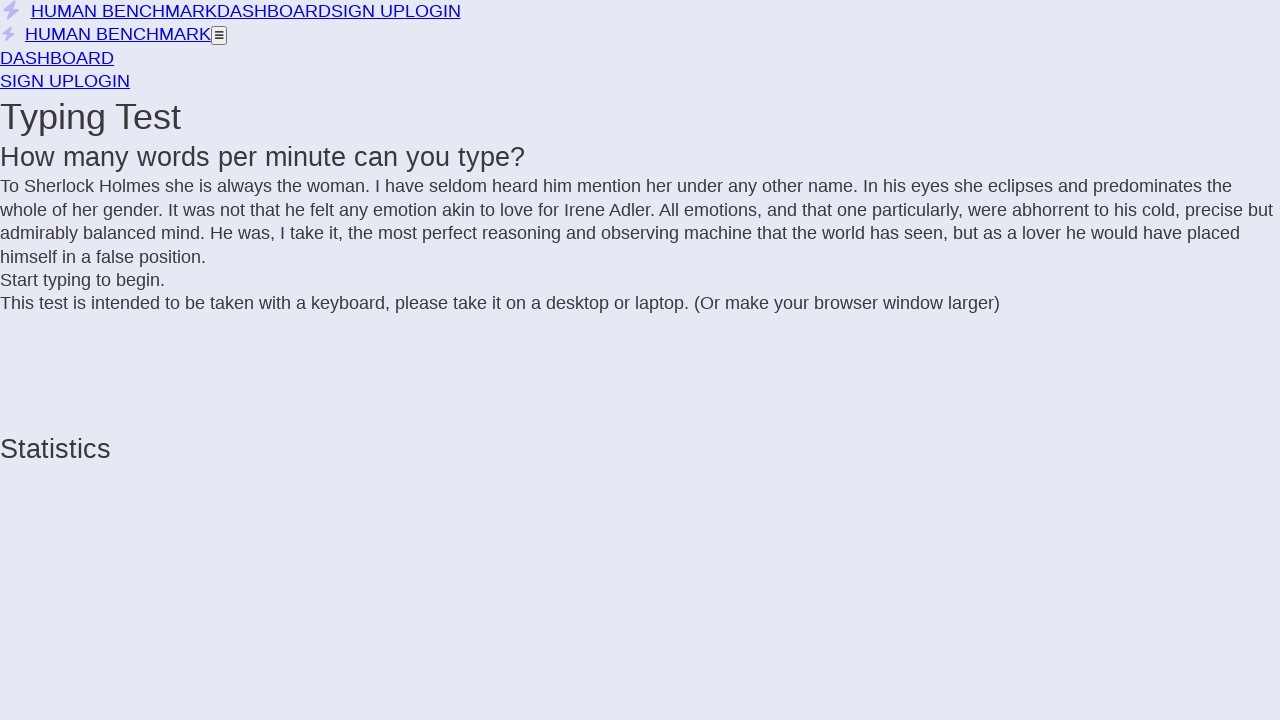

Added letter to text sequence
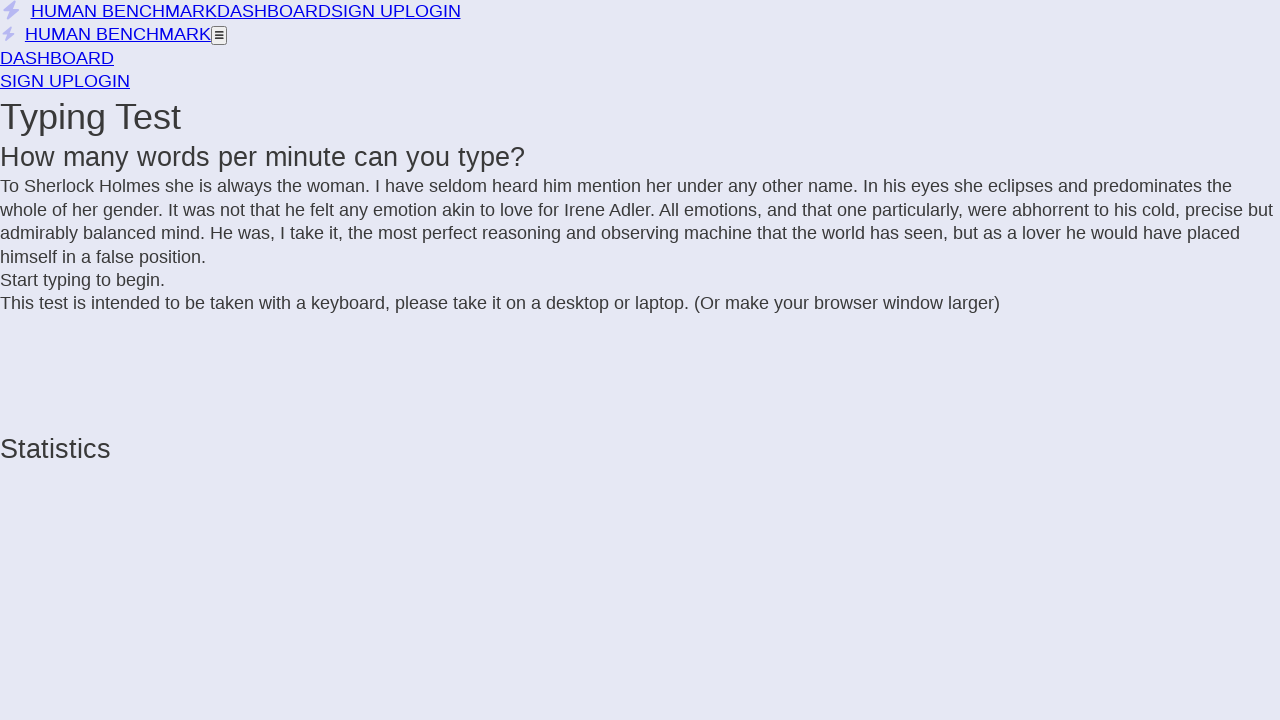

Added letter to text sequence
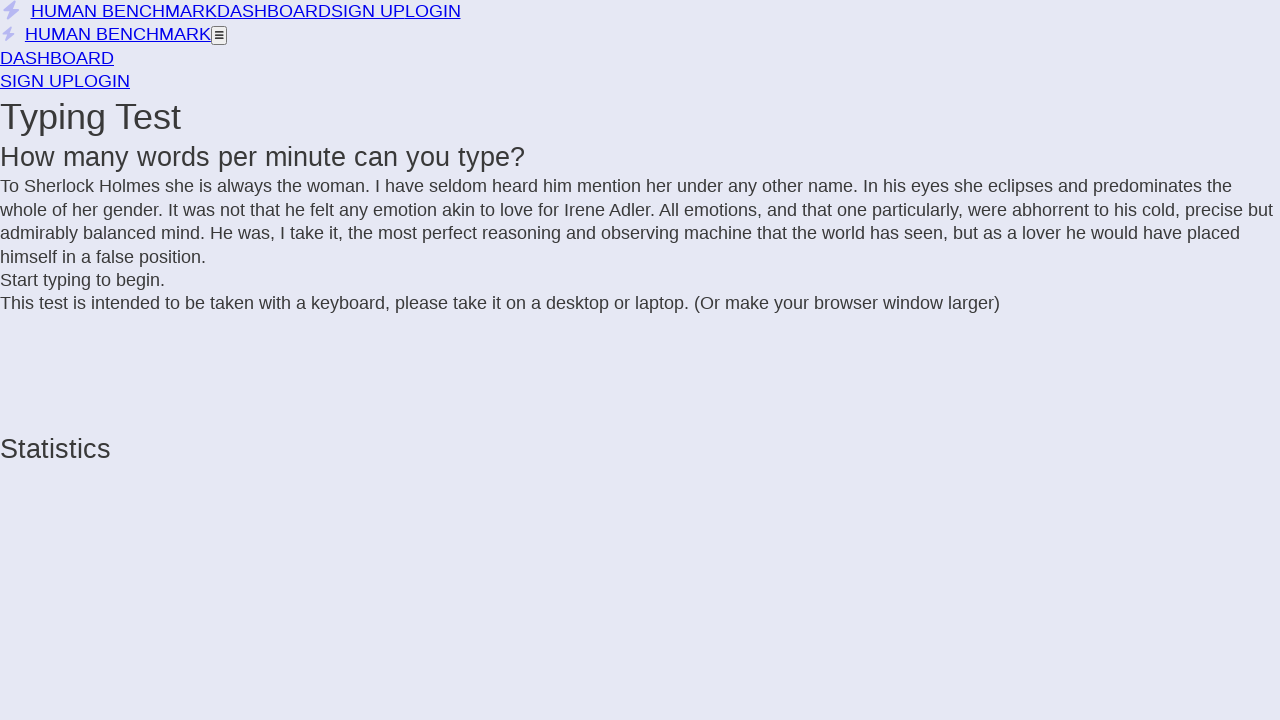

Added letter to text sequence
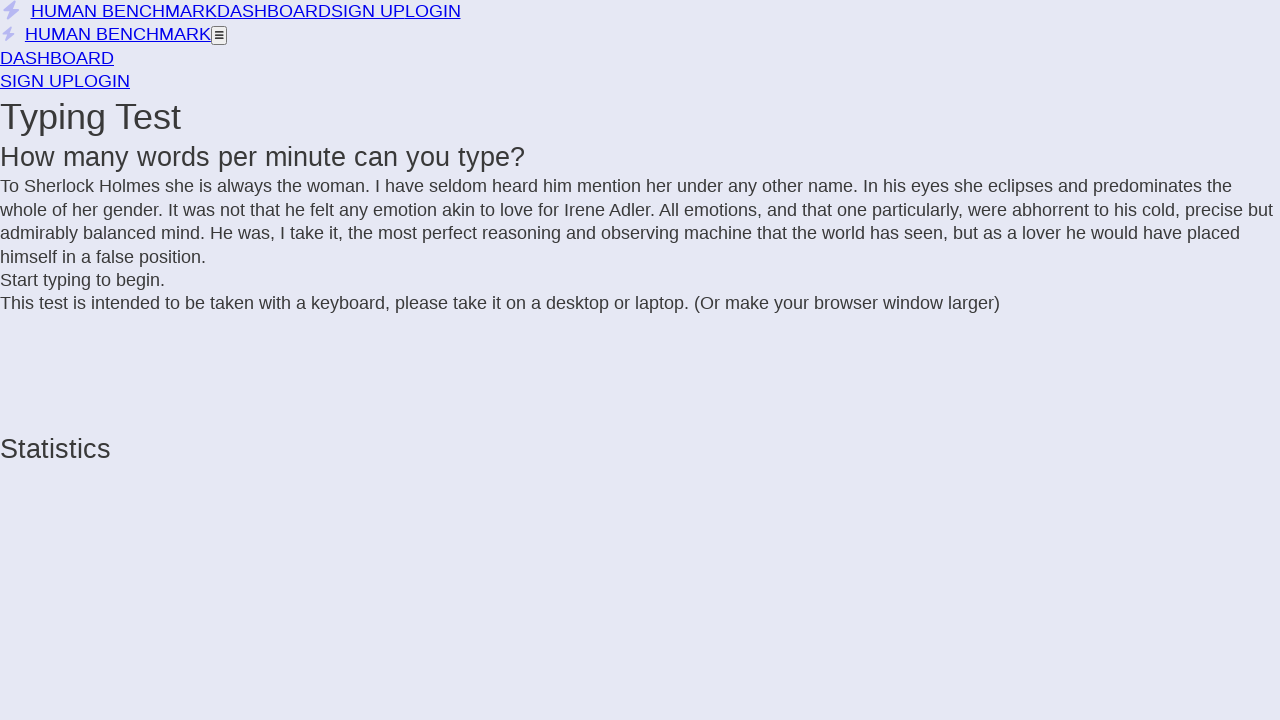

Added letter to text sequence
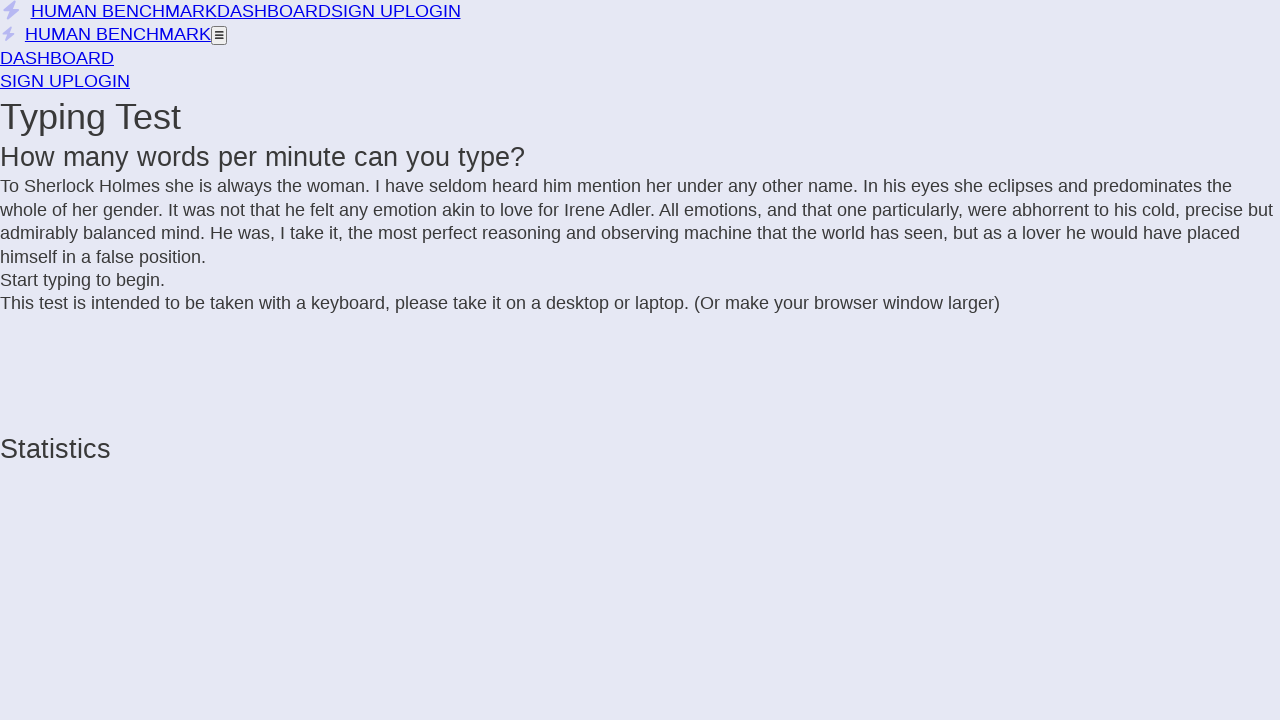

Added letter to text sequence
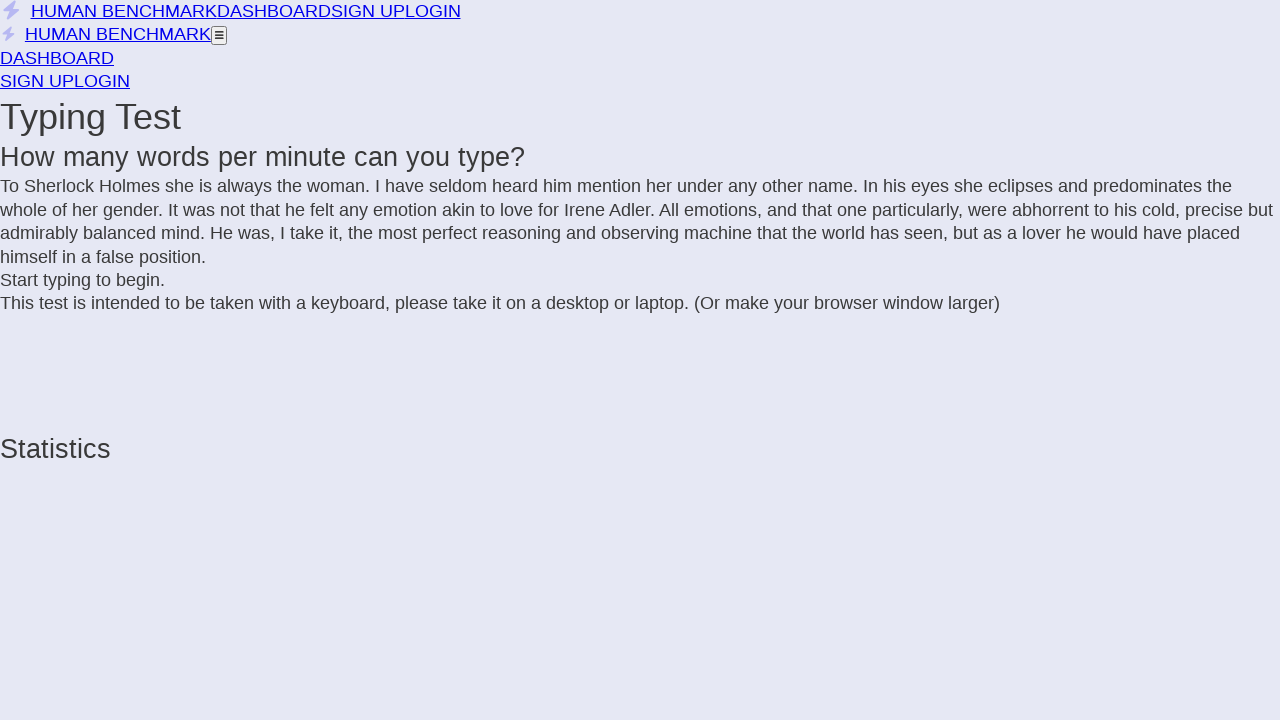

Added letter to text sequence
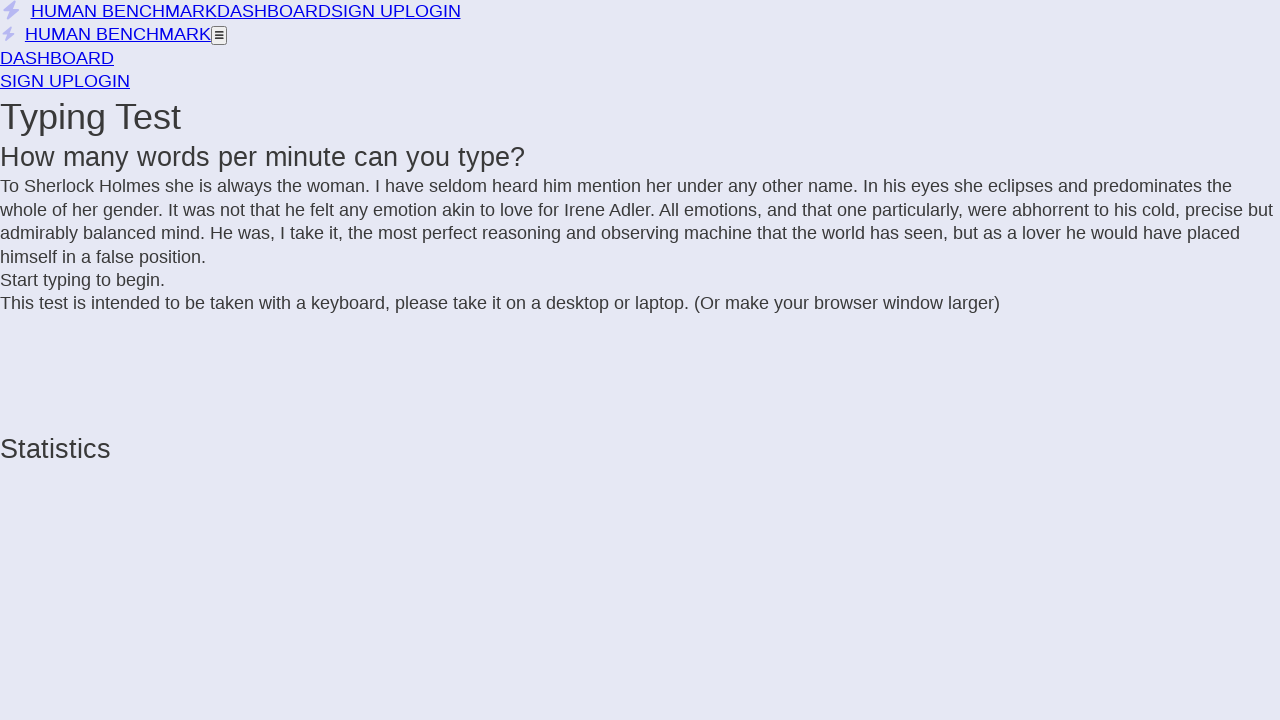

Added letter to text sequence
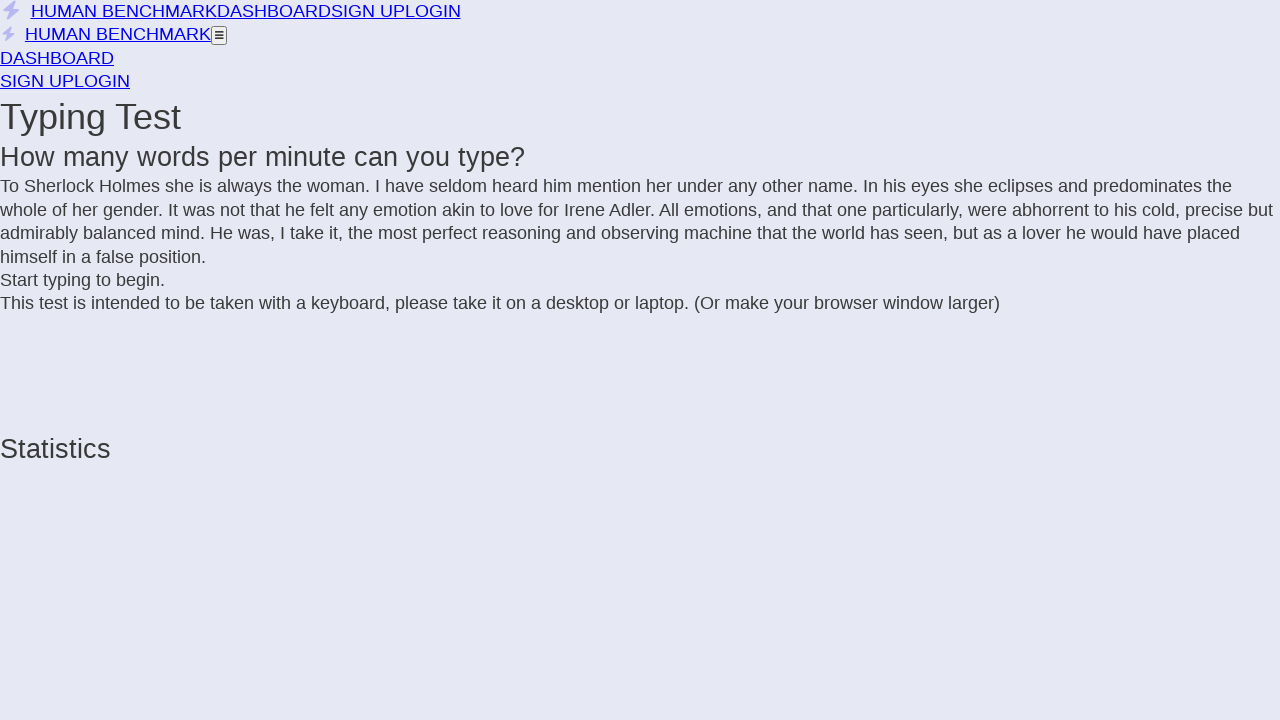

Added letter to text sequence
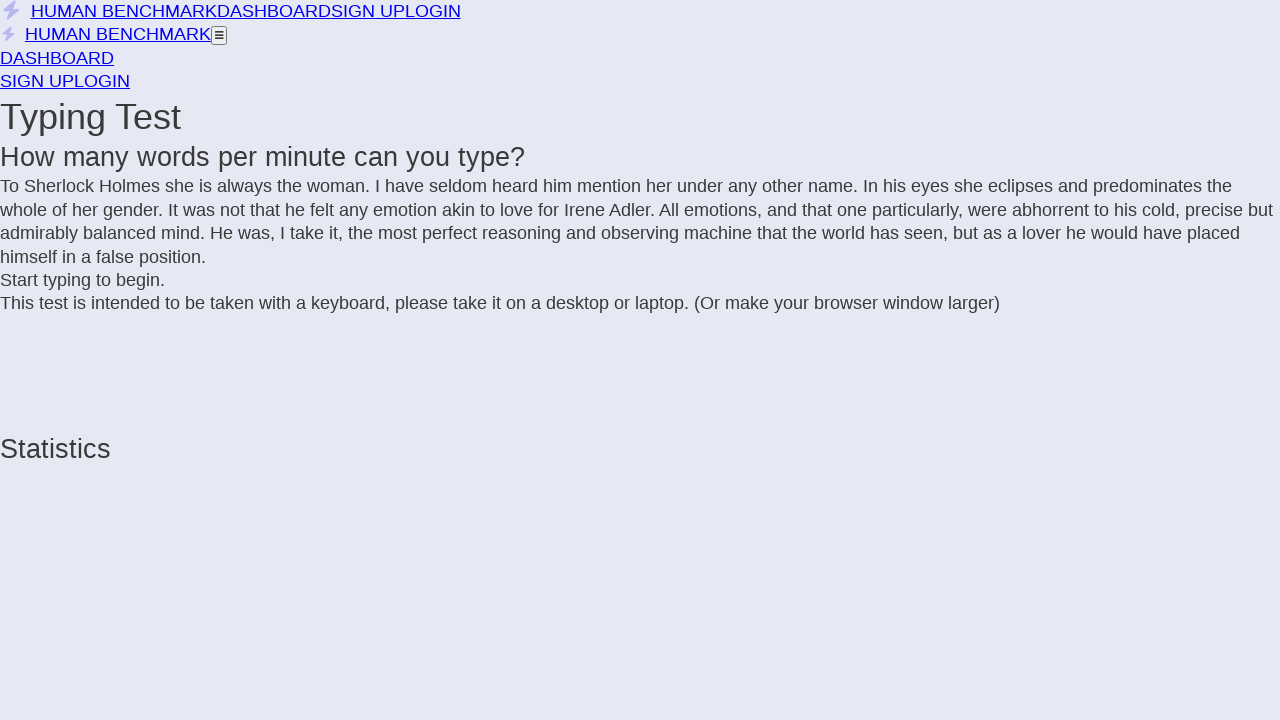

Added letter to text sequence
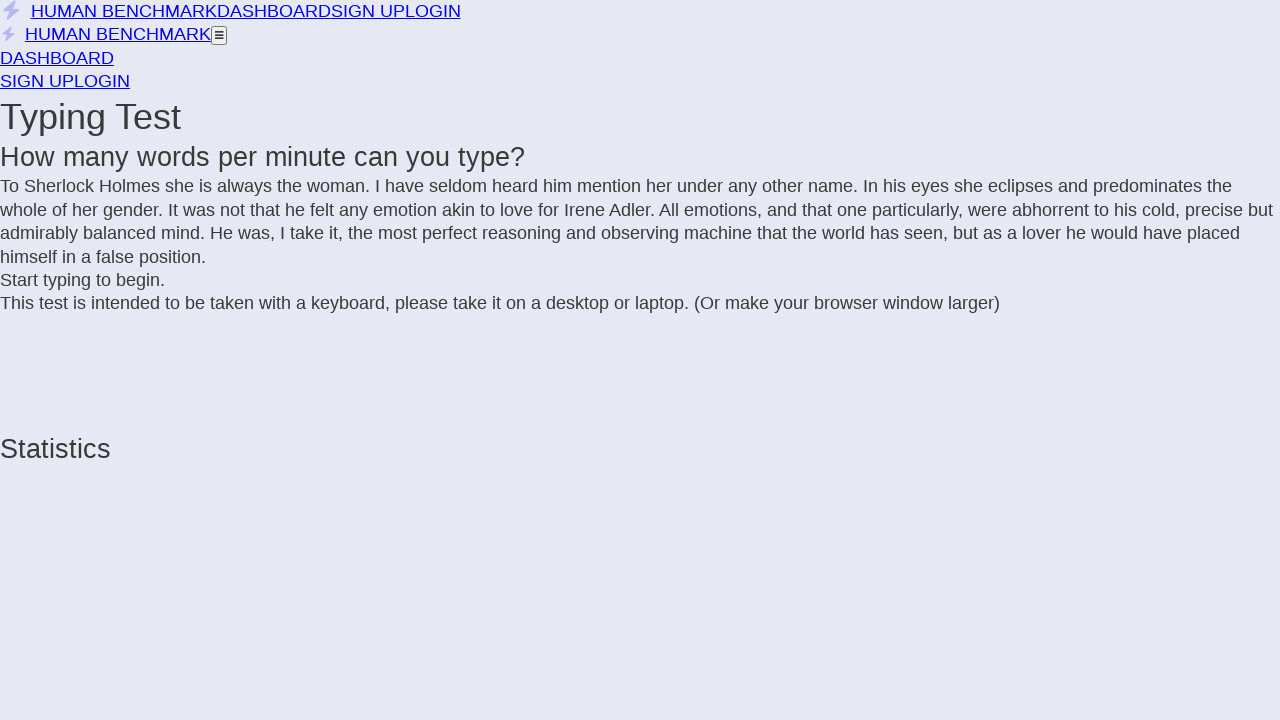

Added letter to text sequence
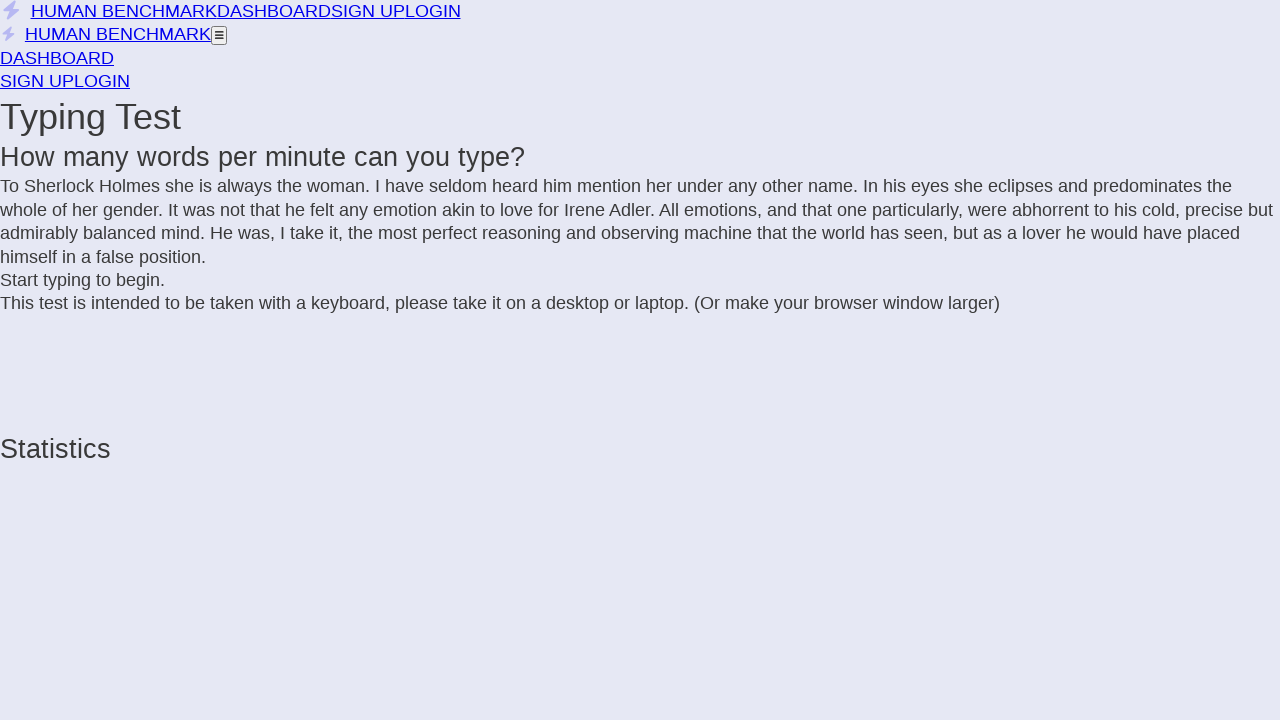

Added letter to text sequence
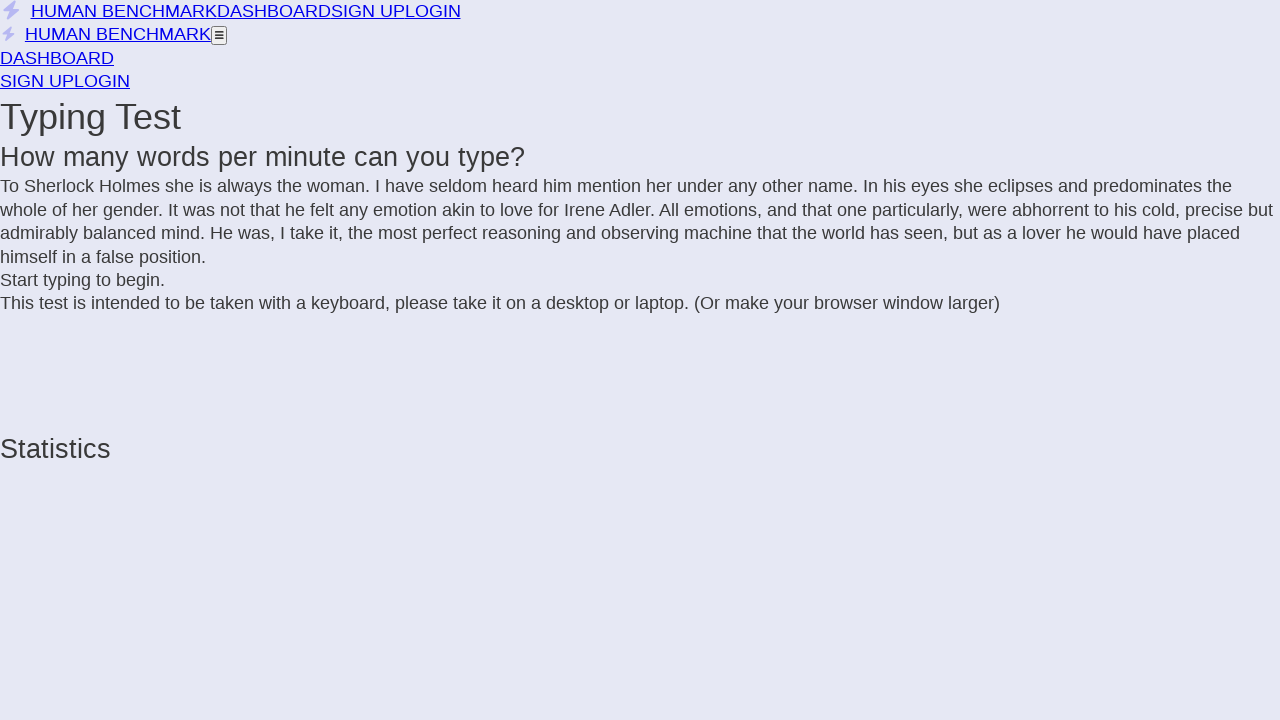

Added letter to text sequence
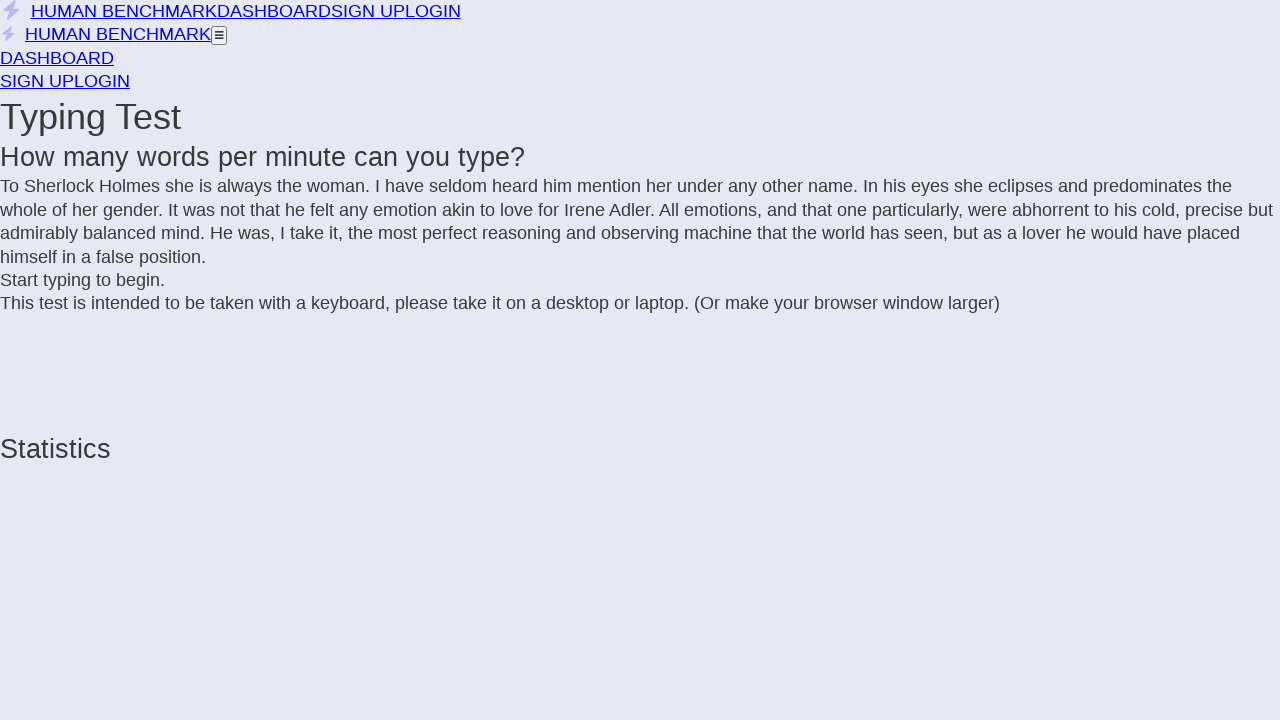

Added letter to text sequence
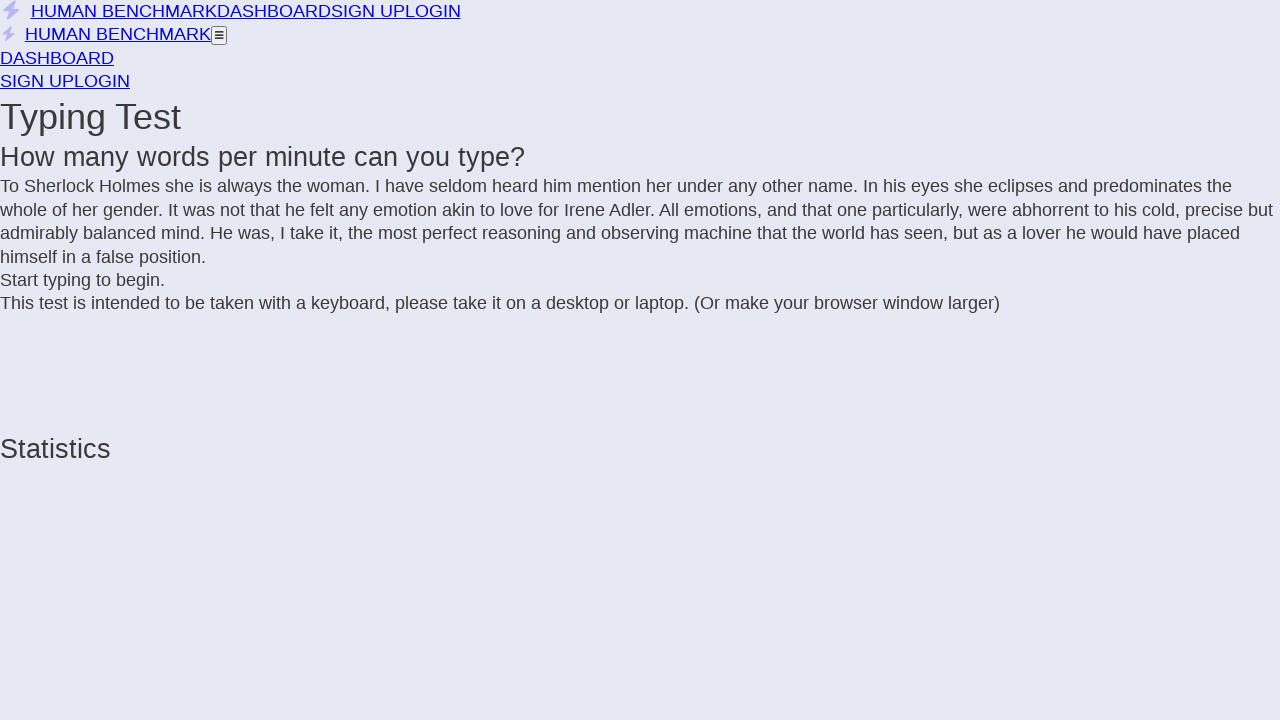

Added letter to text sequence
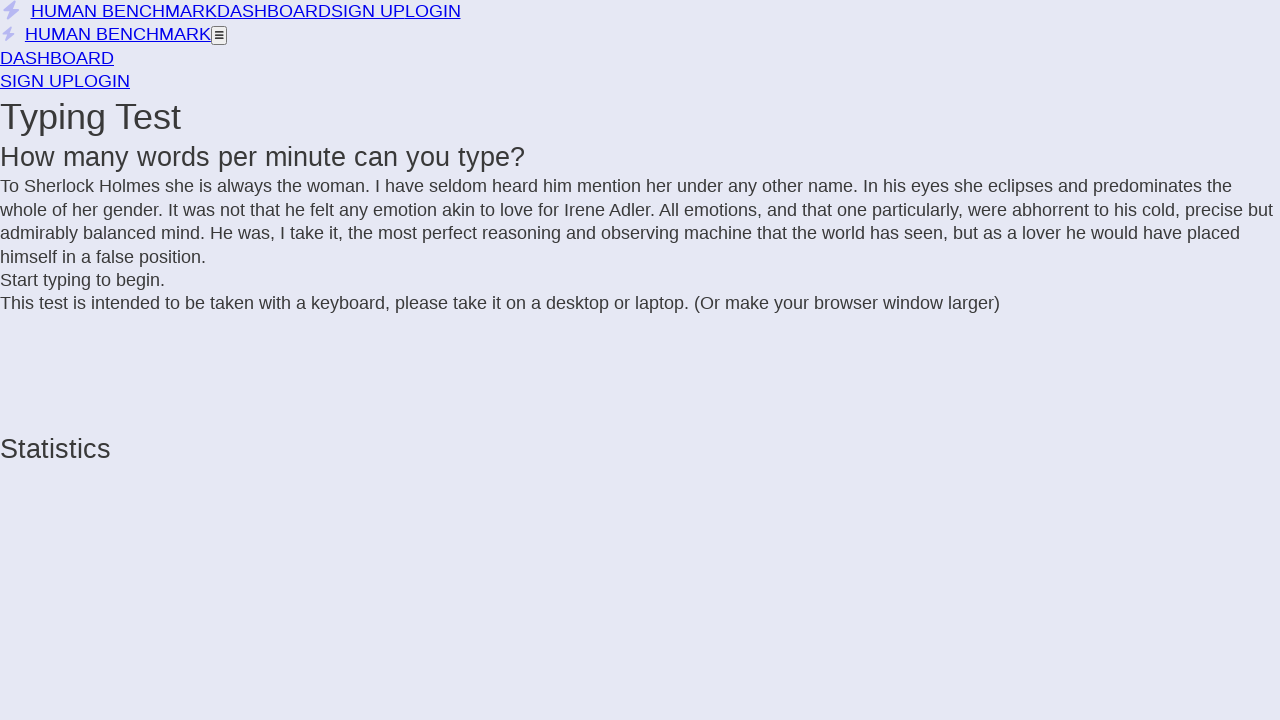

Added letter to text sequence
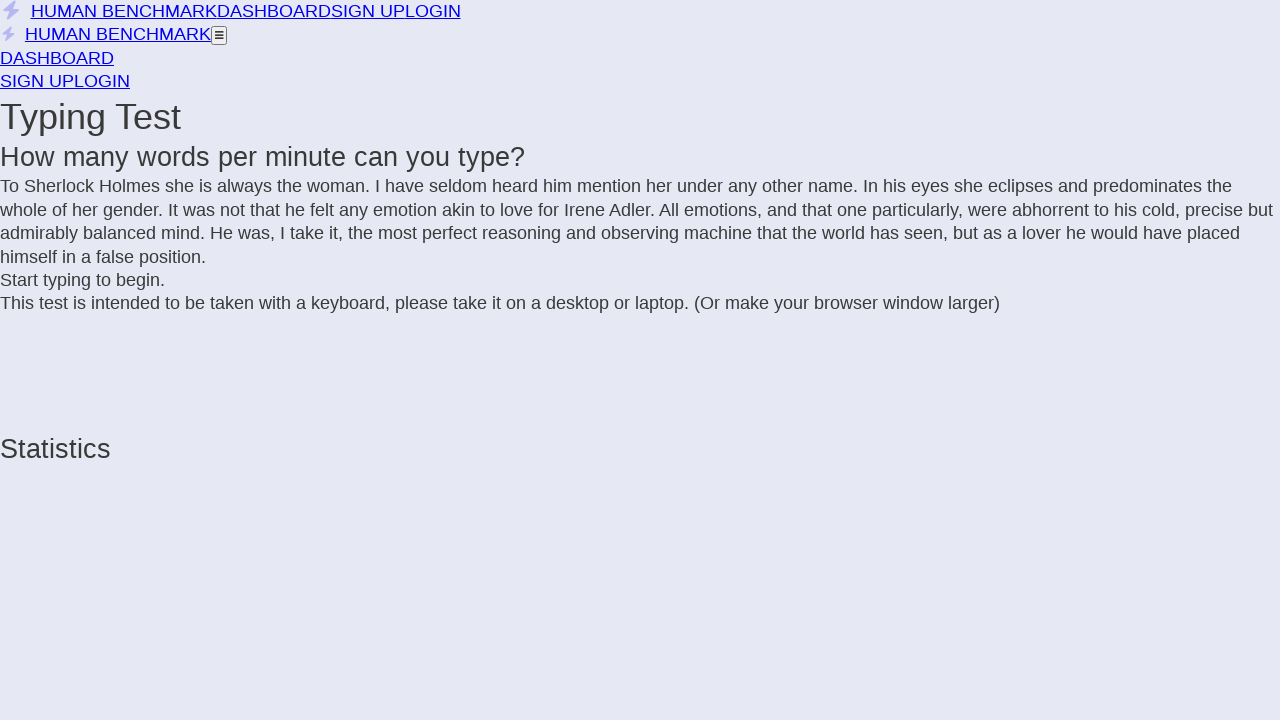

Added letter to text sequence
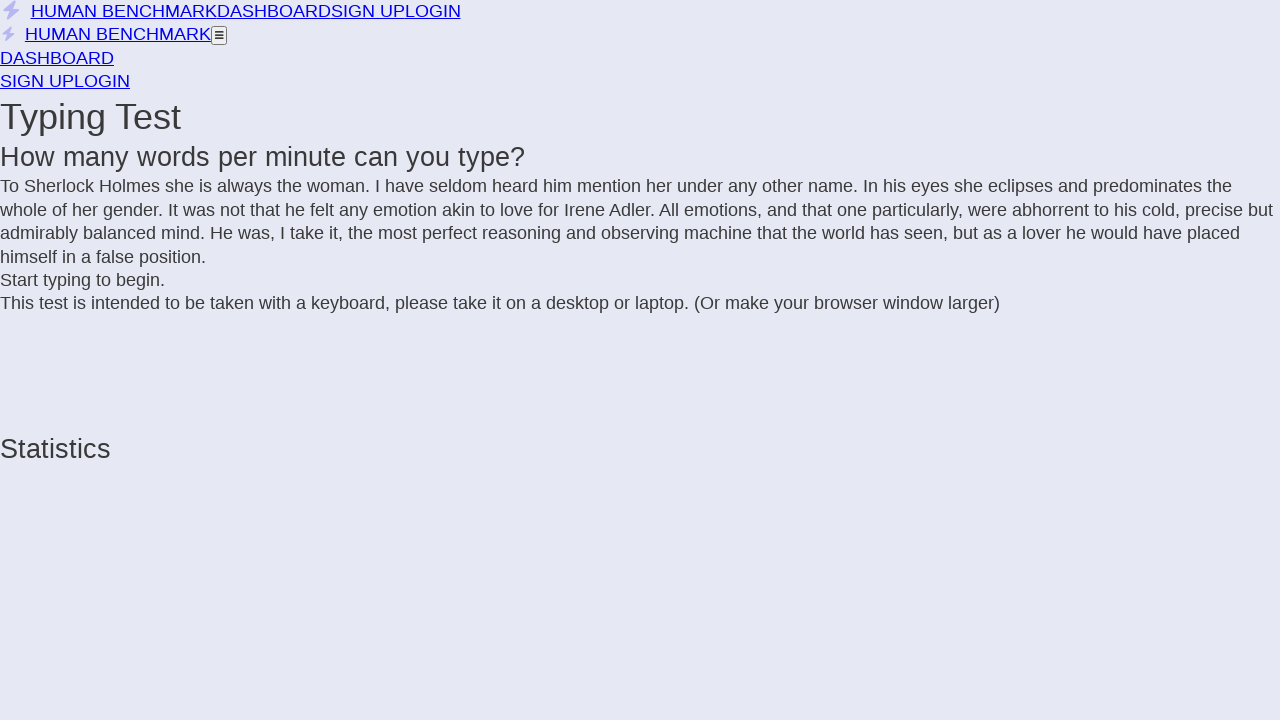

Added letter to text sequence
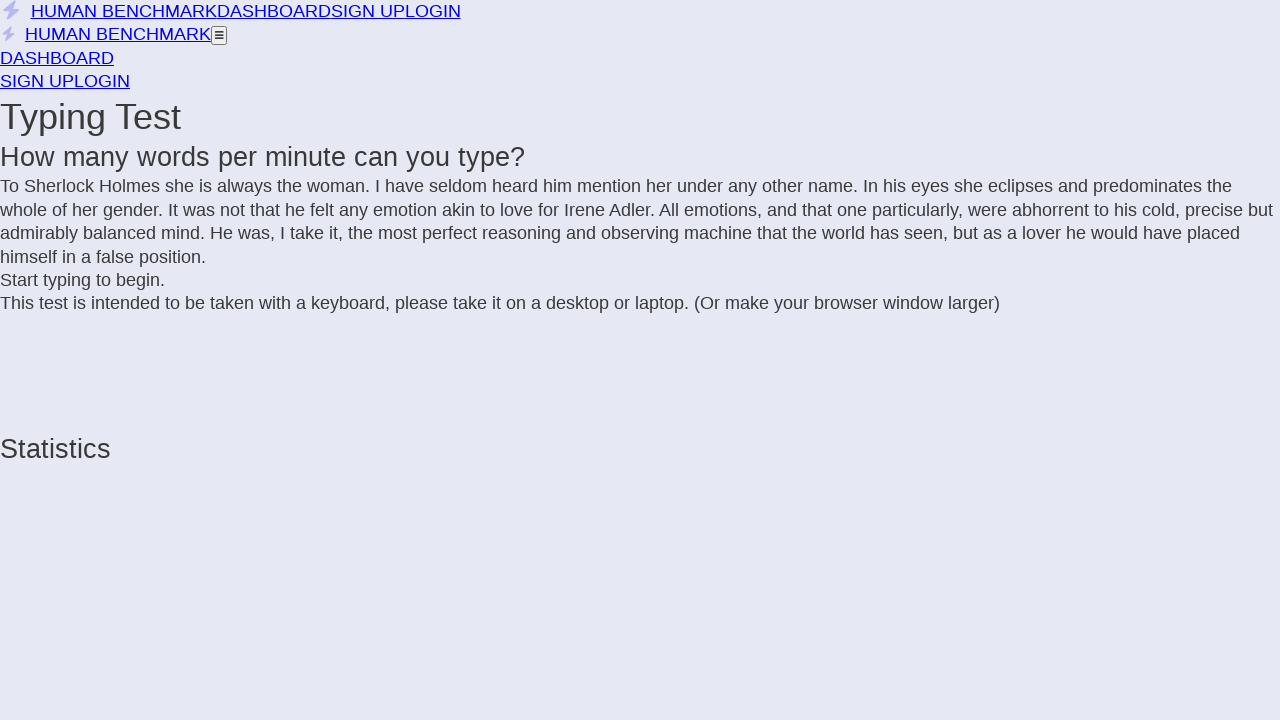

Added letter to text sequence
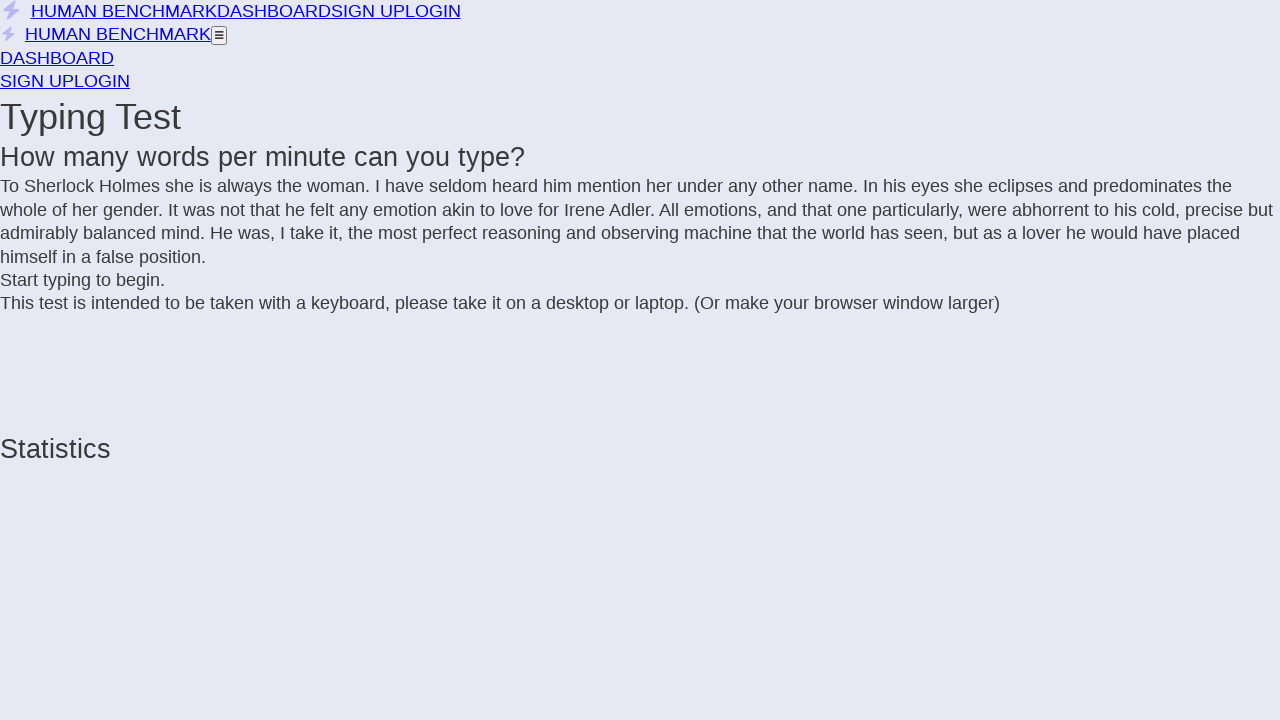

Added letter to text sequence
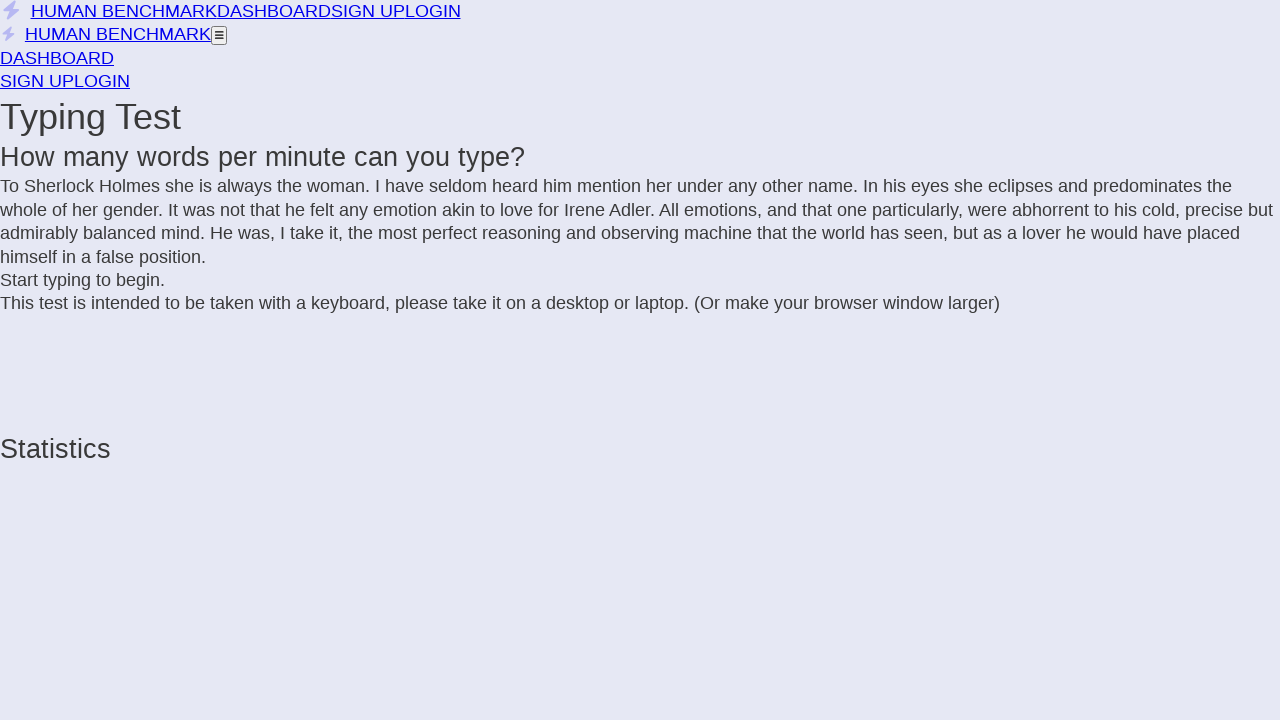

Added letter to text sequence
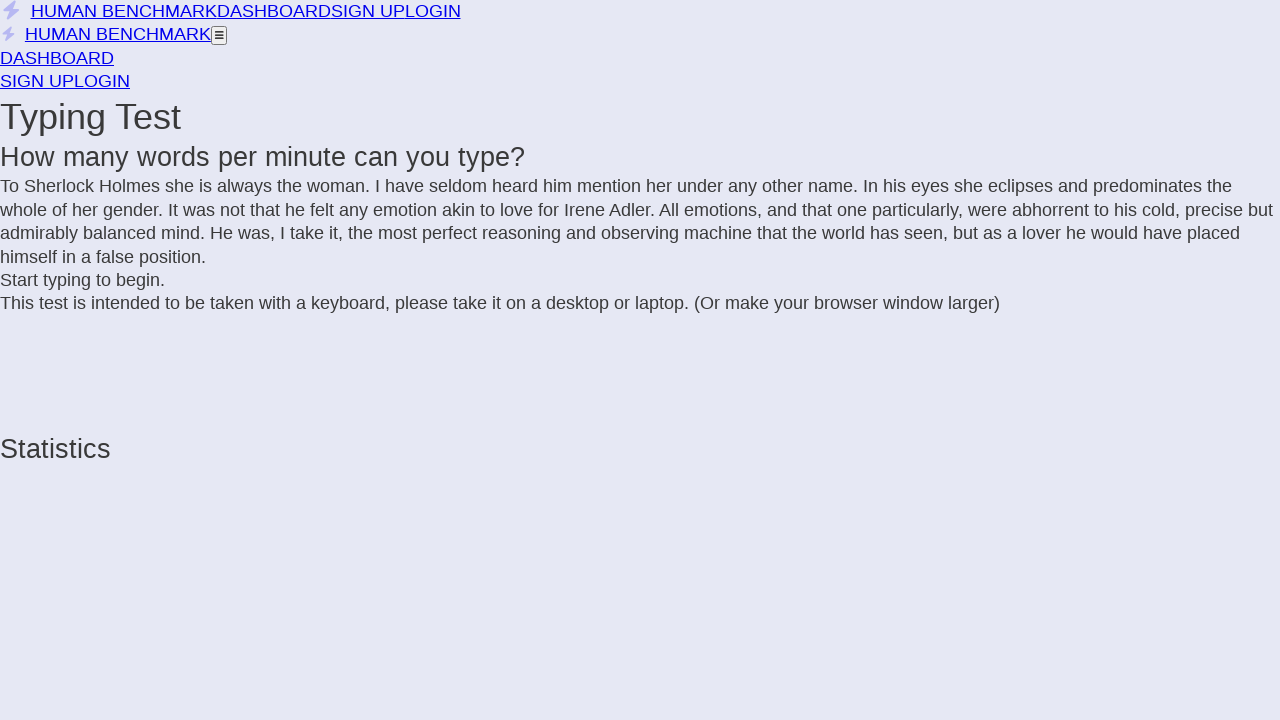

Added letter to text sequence
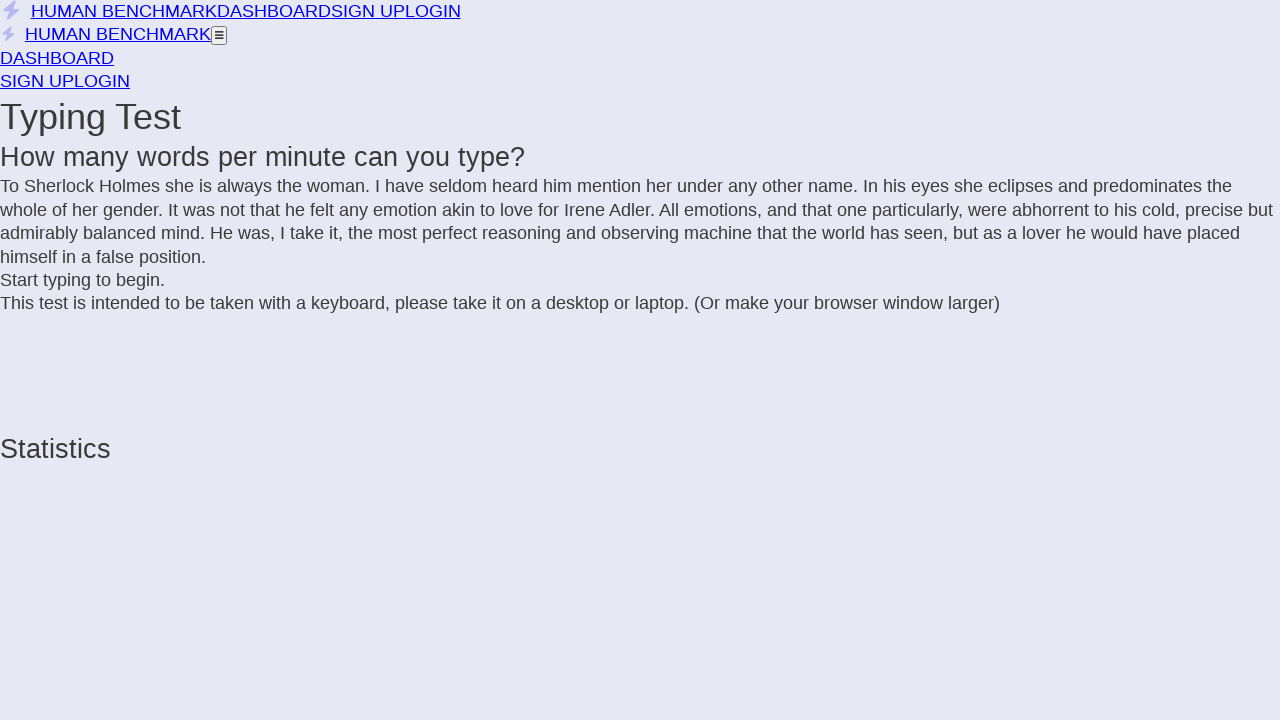

Added letter to text sequence
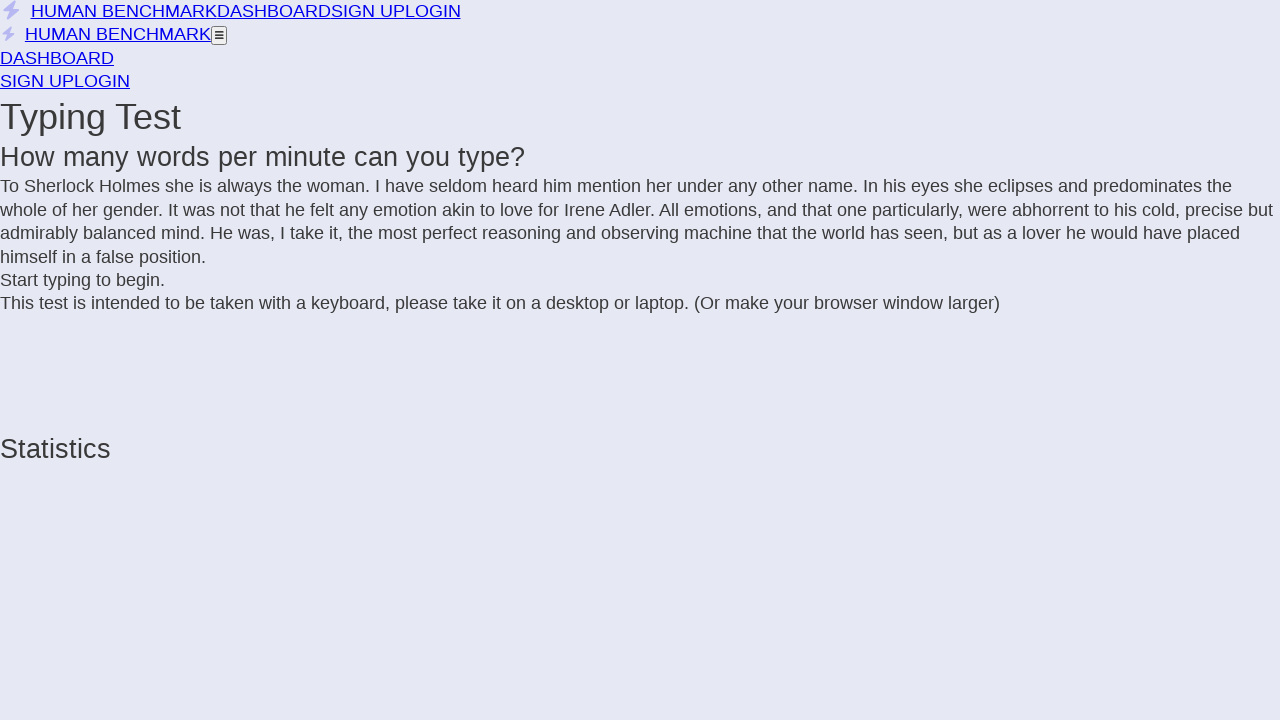

Added letter to text sequence
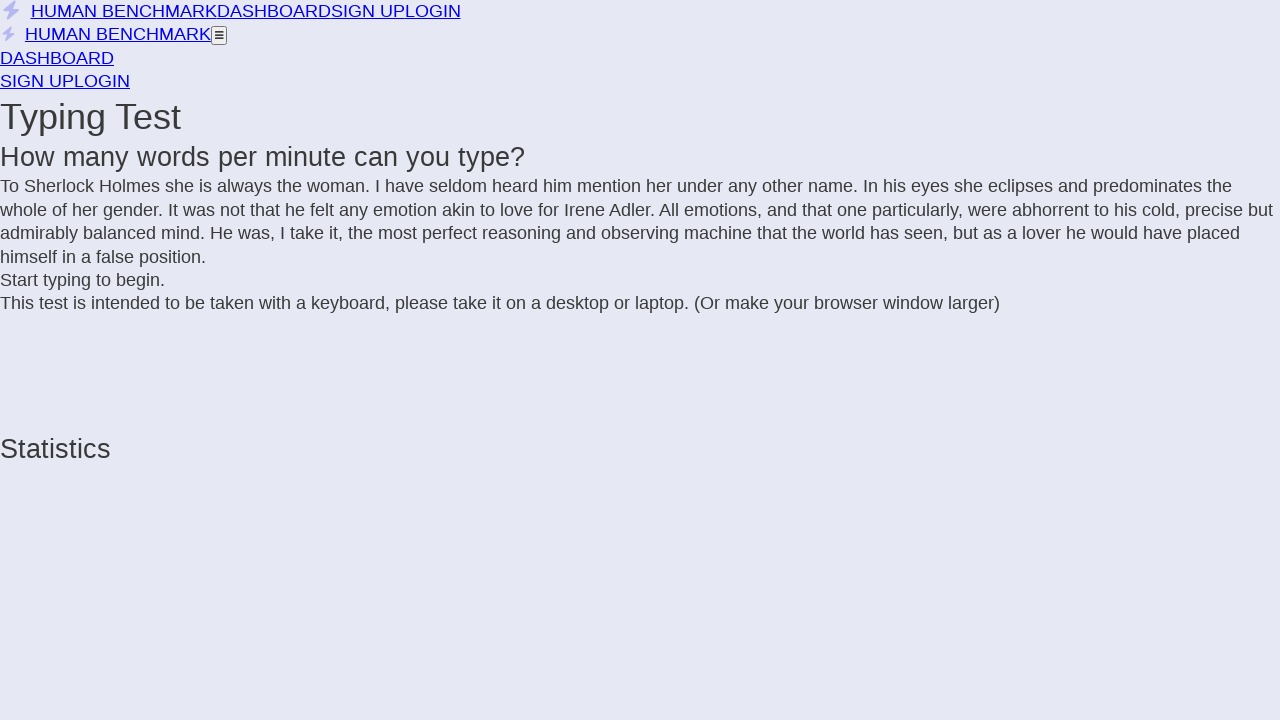

Added letter to text sequence
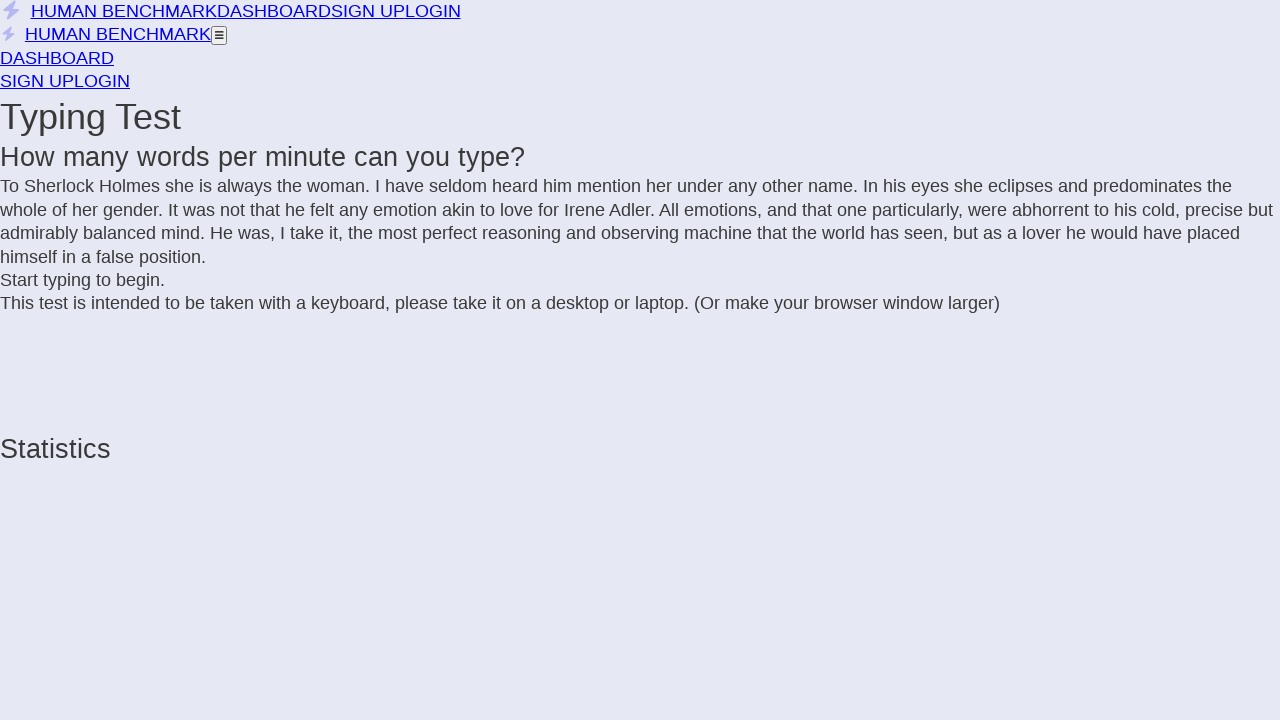

Added letter to text sequence
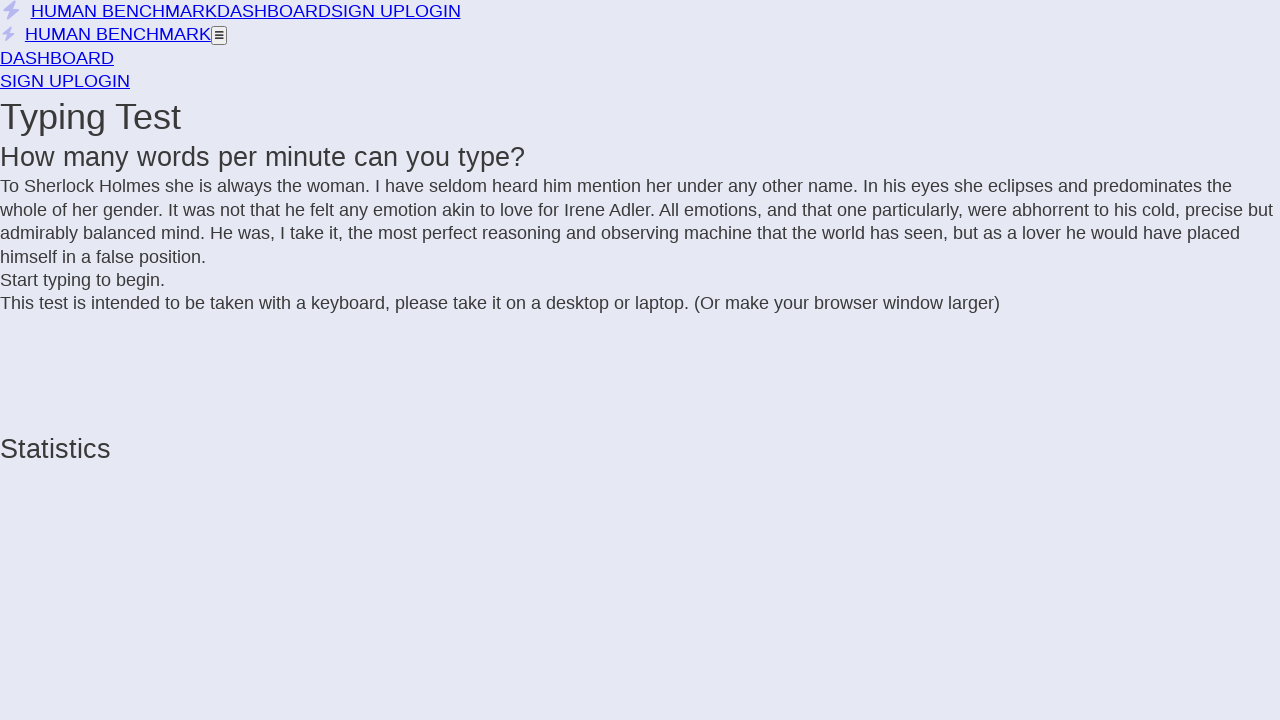

Added letter to text sequence
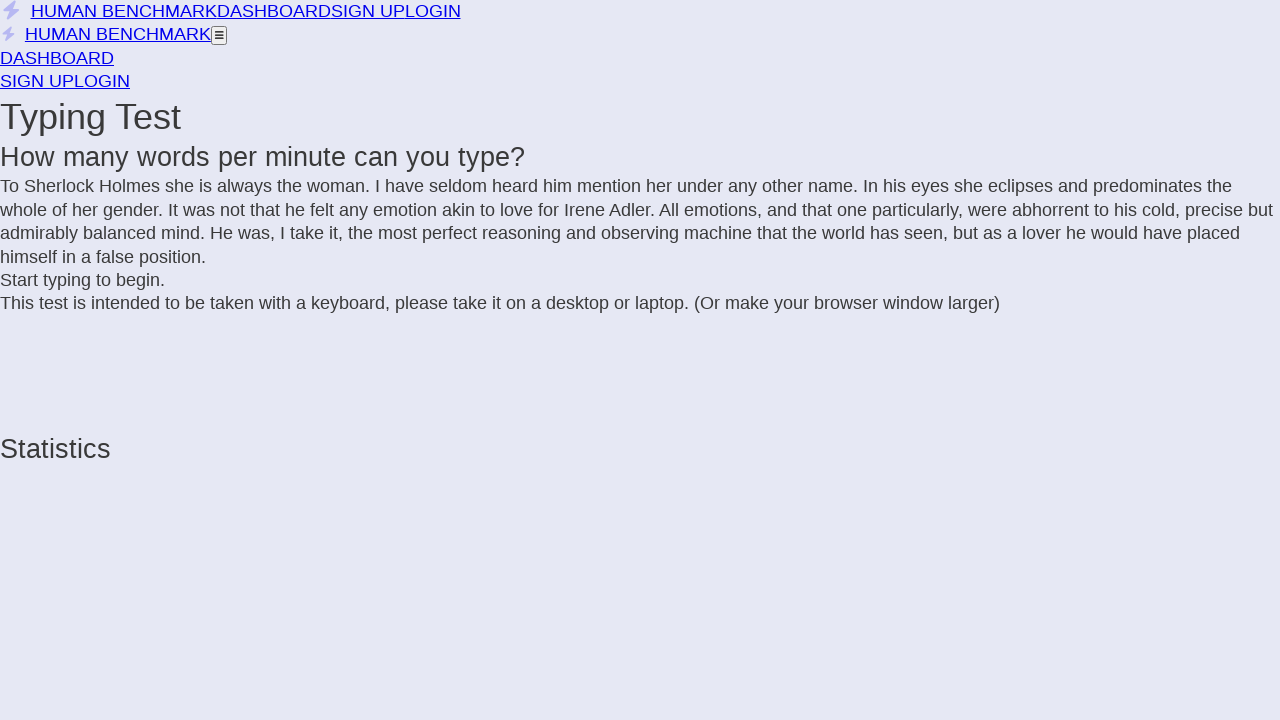

Added letter to text sequence
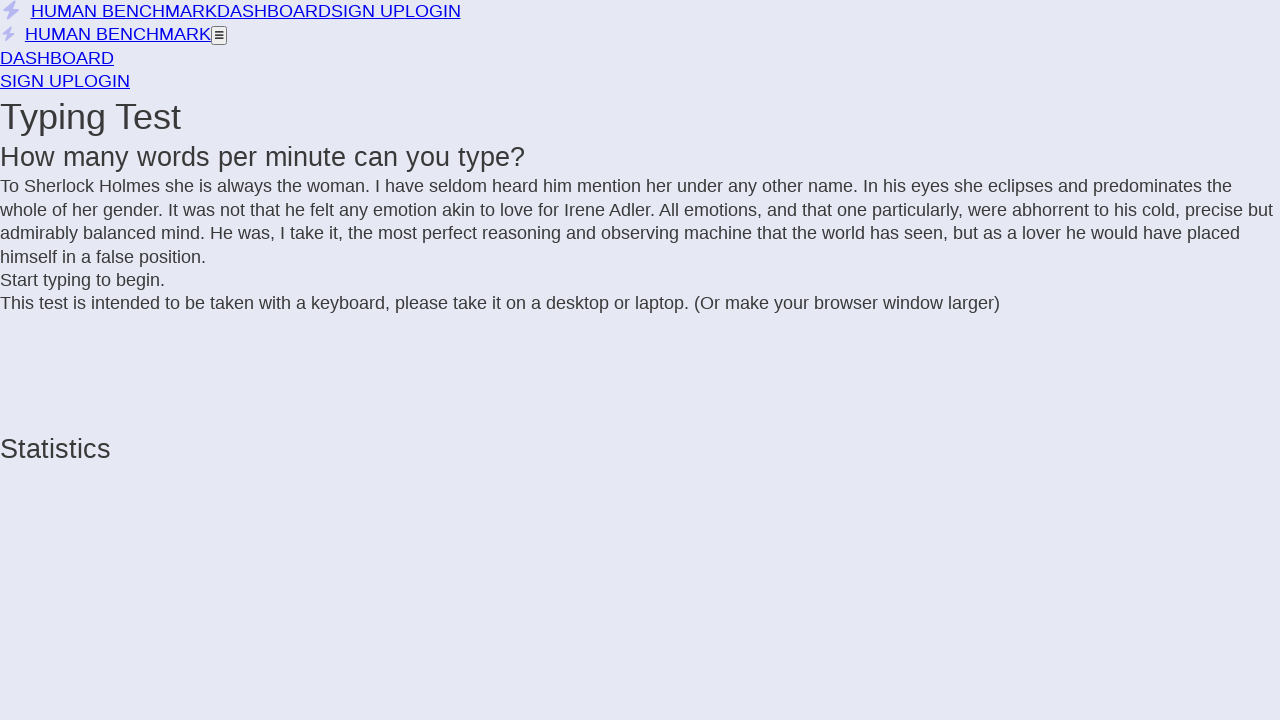

Added letter to text sequence
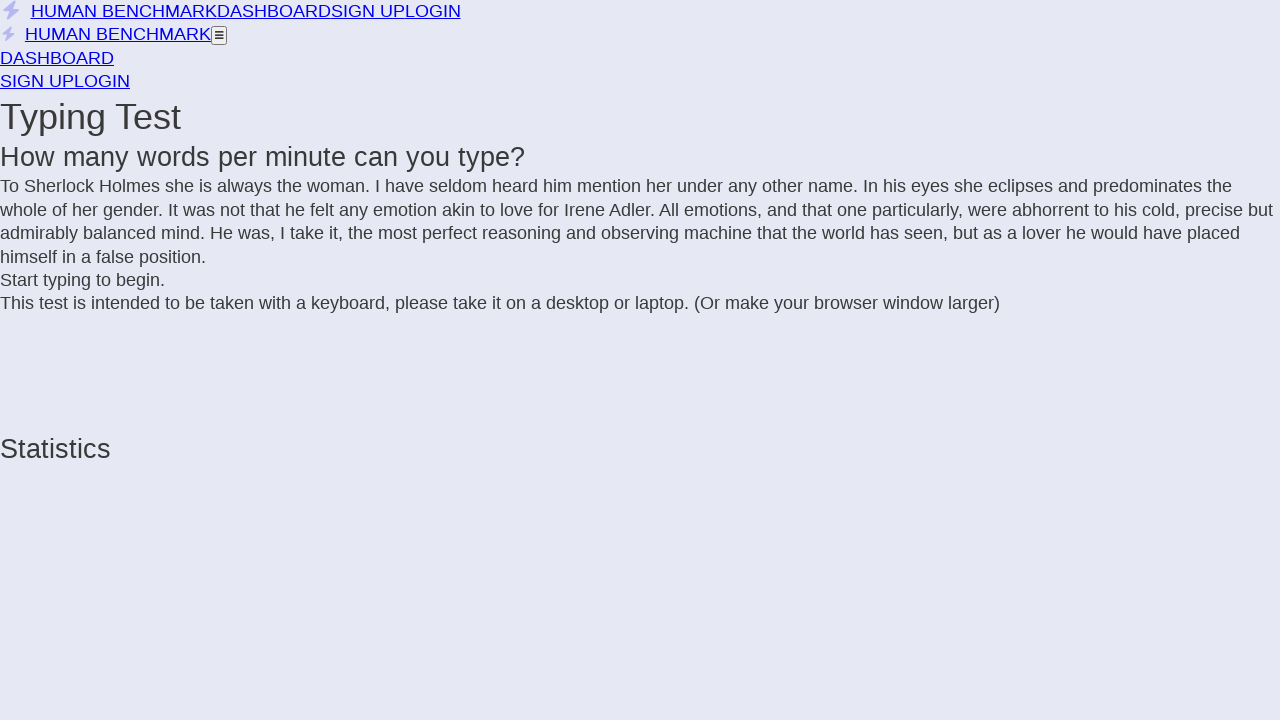

Added letter to text sequence
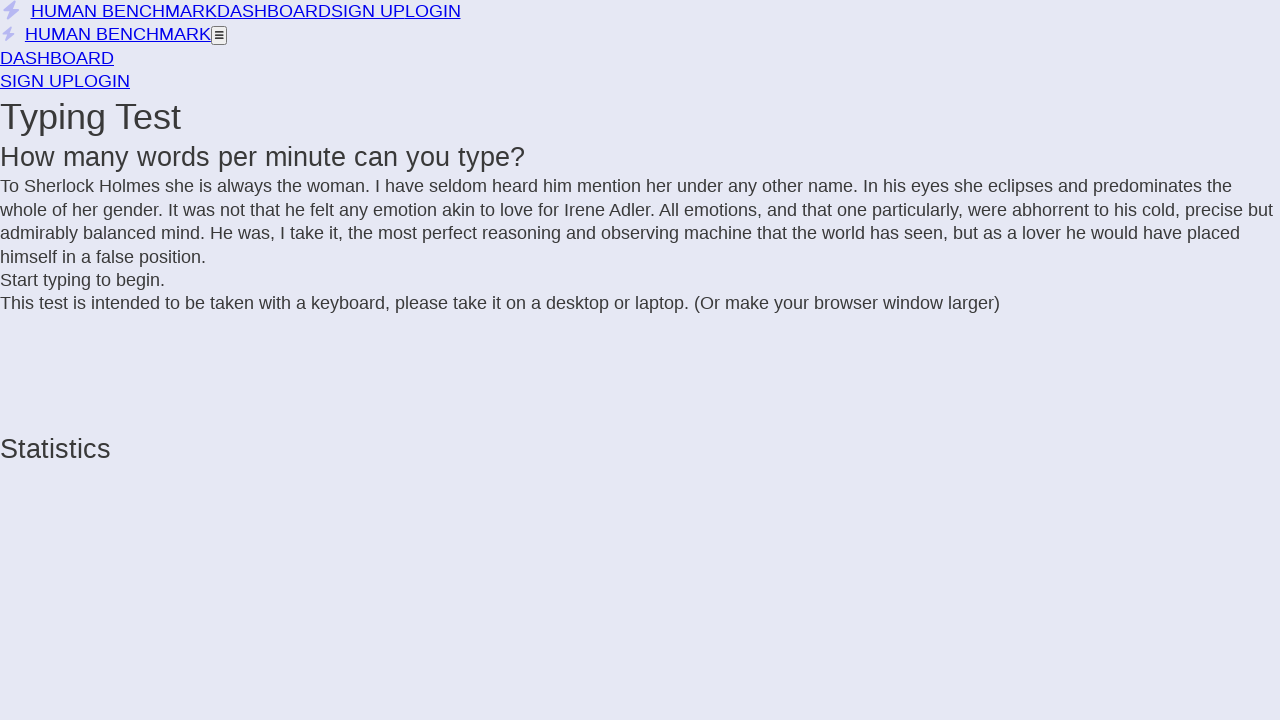

Added letter to text sequence
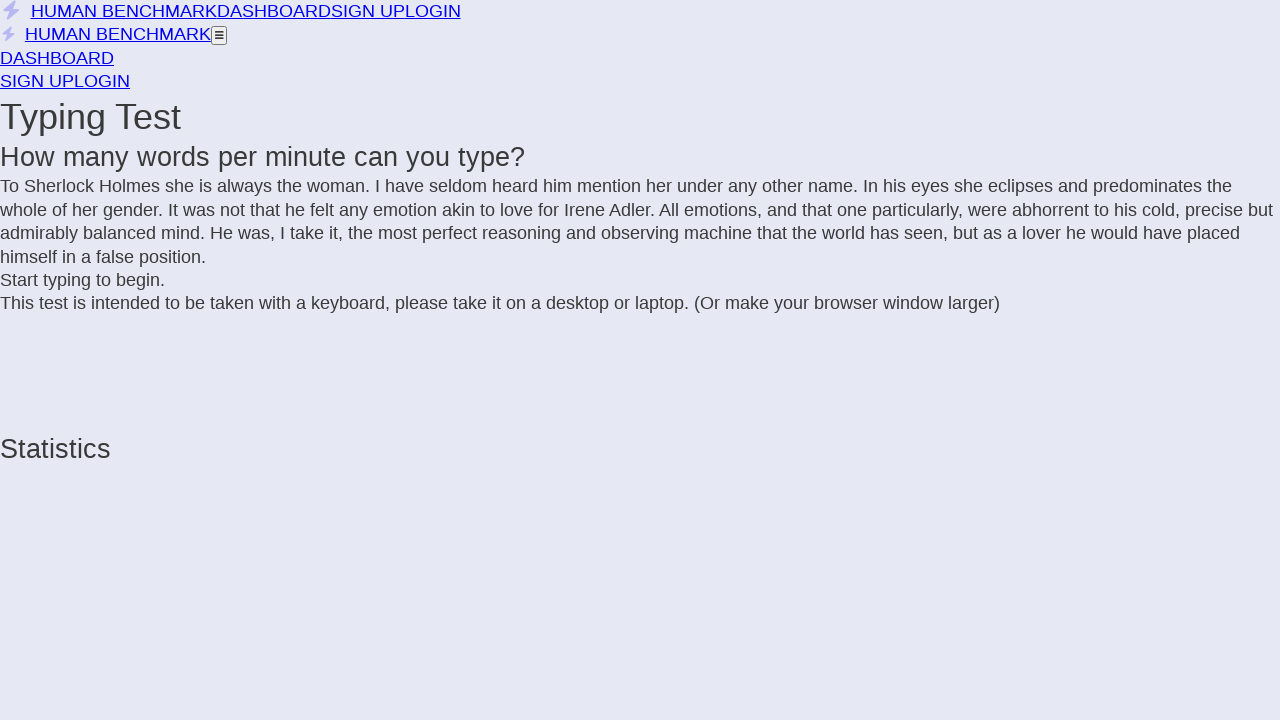

Added letter to text sequence
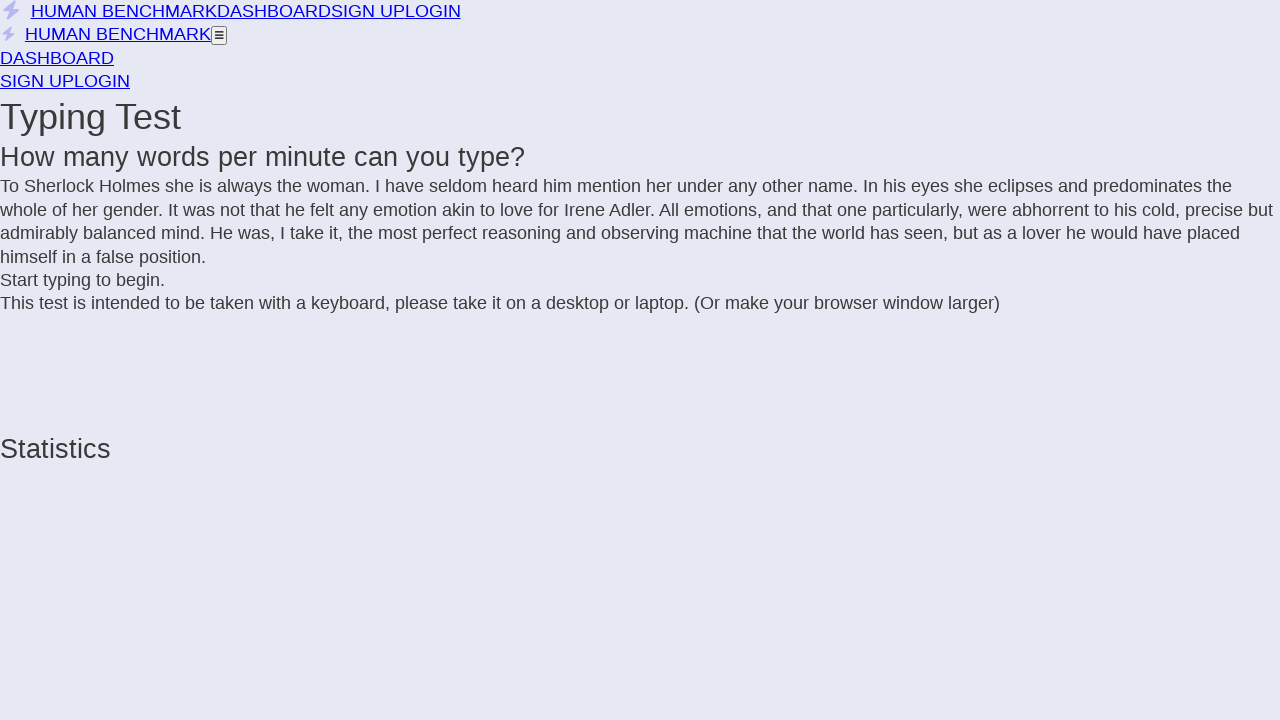

Added letter to text sequence
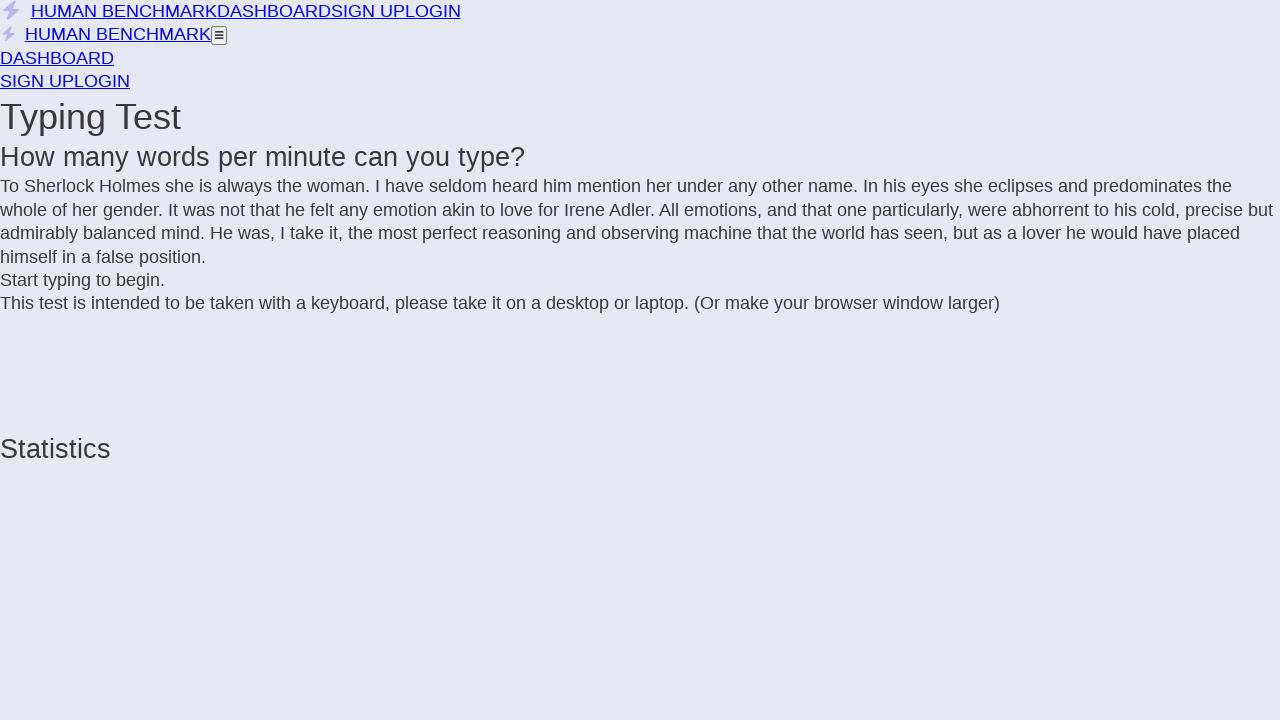

Added letter to text sequence
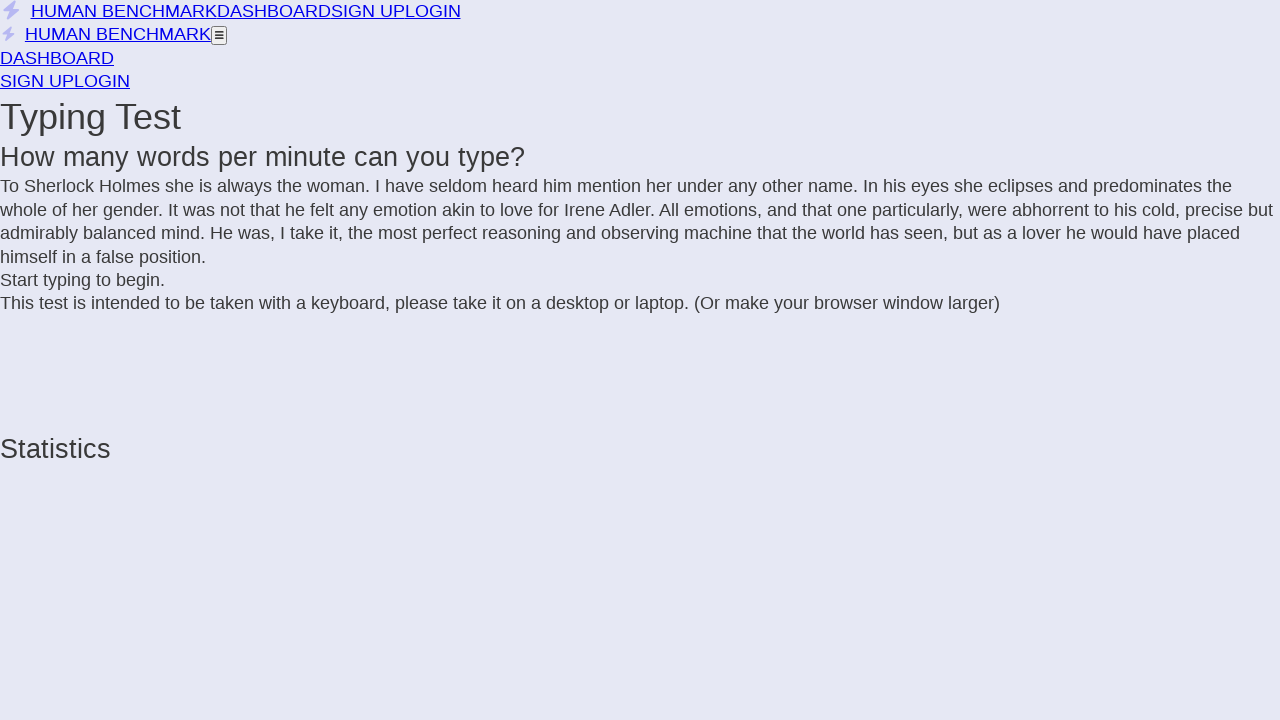

Added letter to text sequence
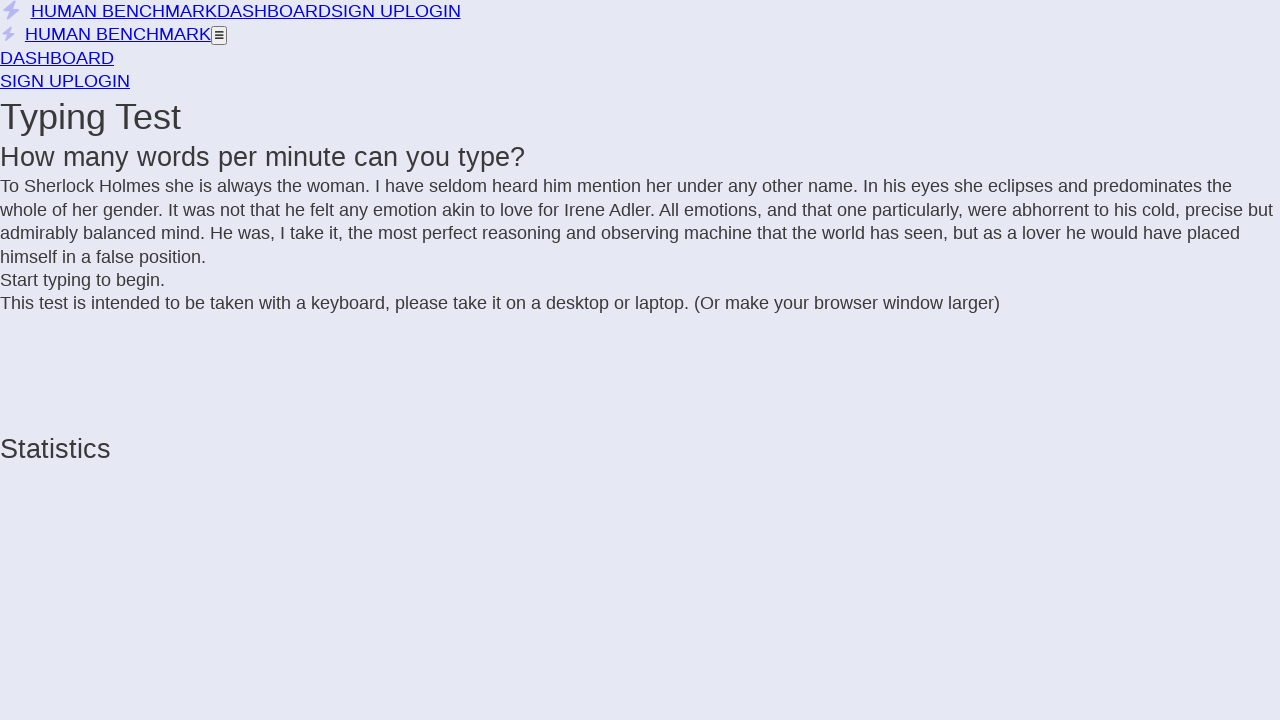

Added letter to text sequence
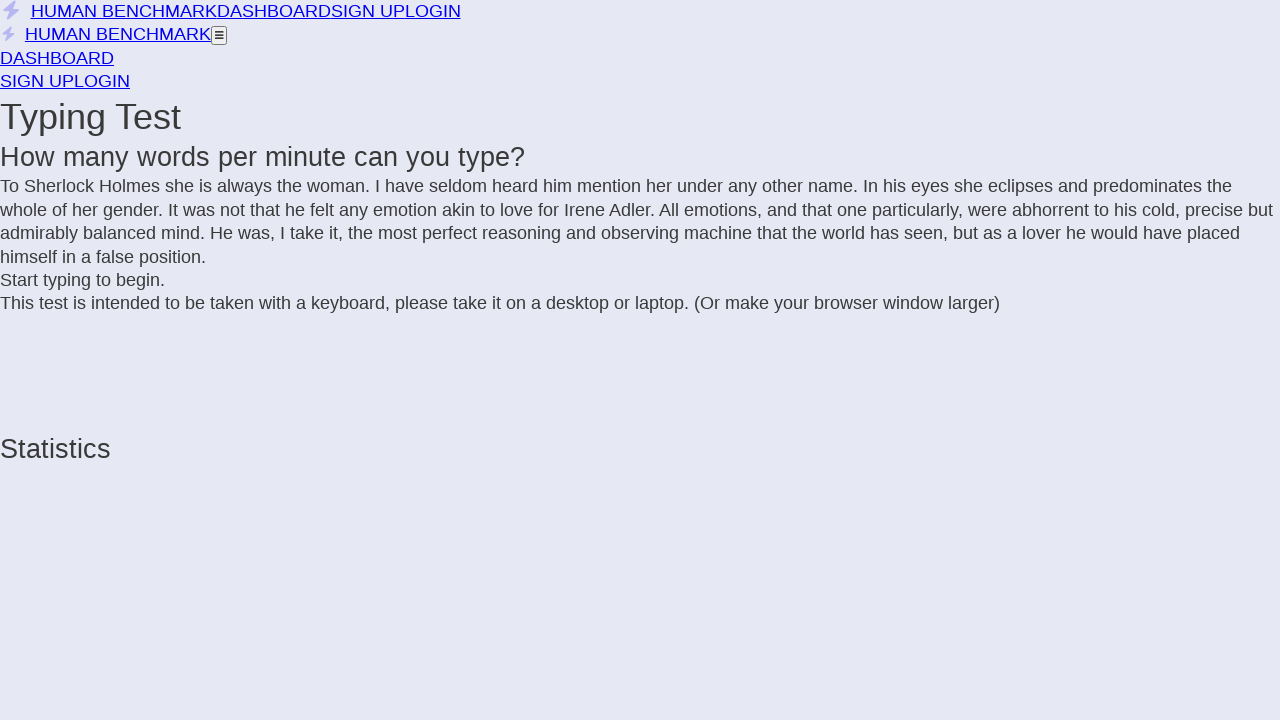

Added letter to text sequence
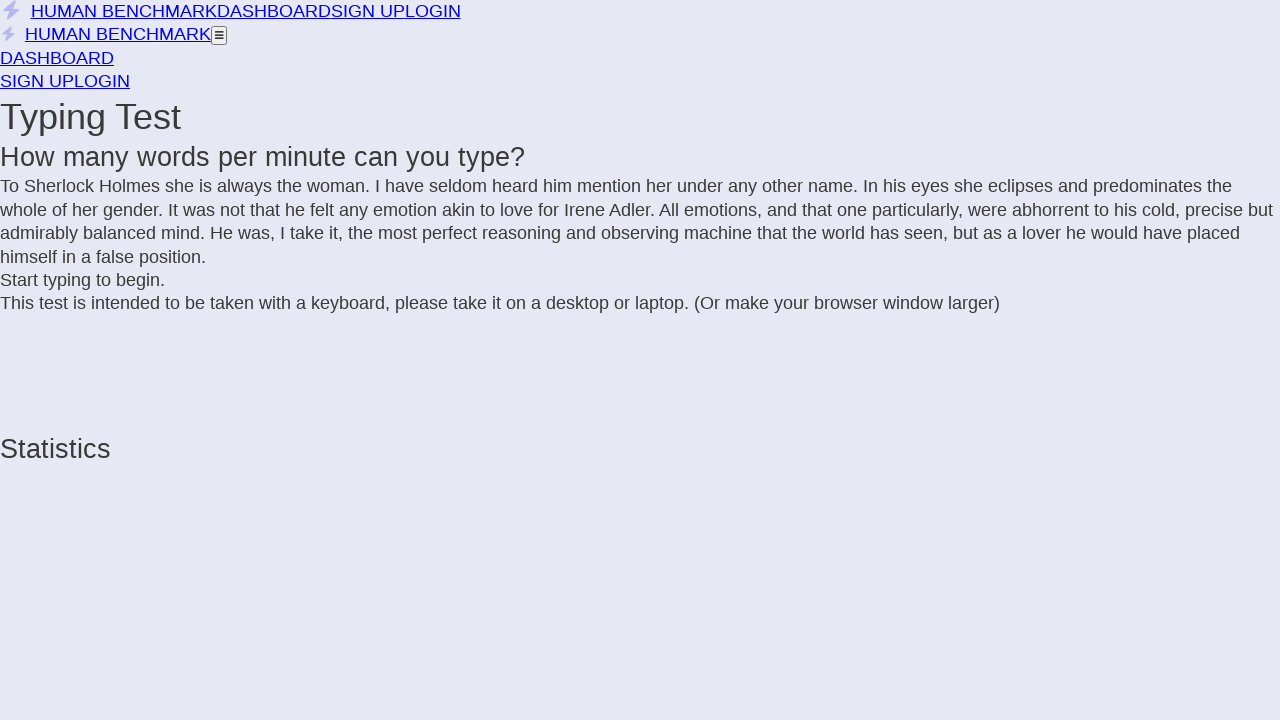

Added letter to text sequence
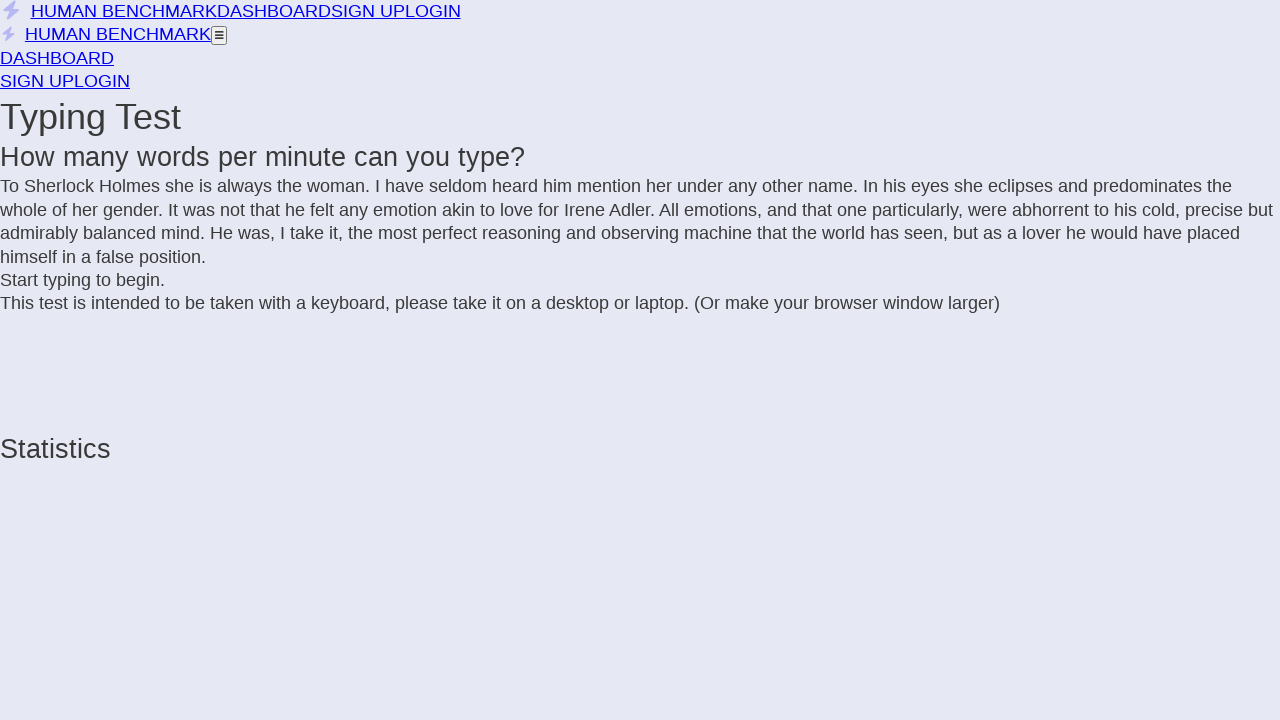

Added letter to text sequence
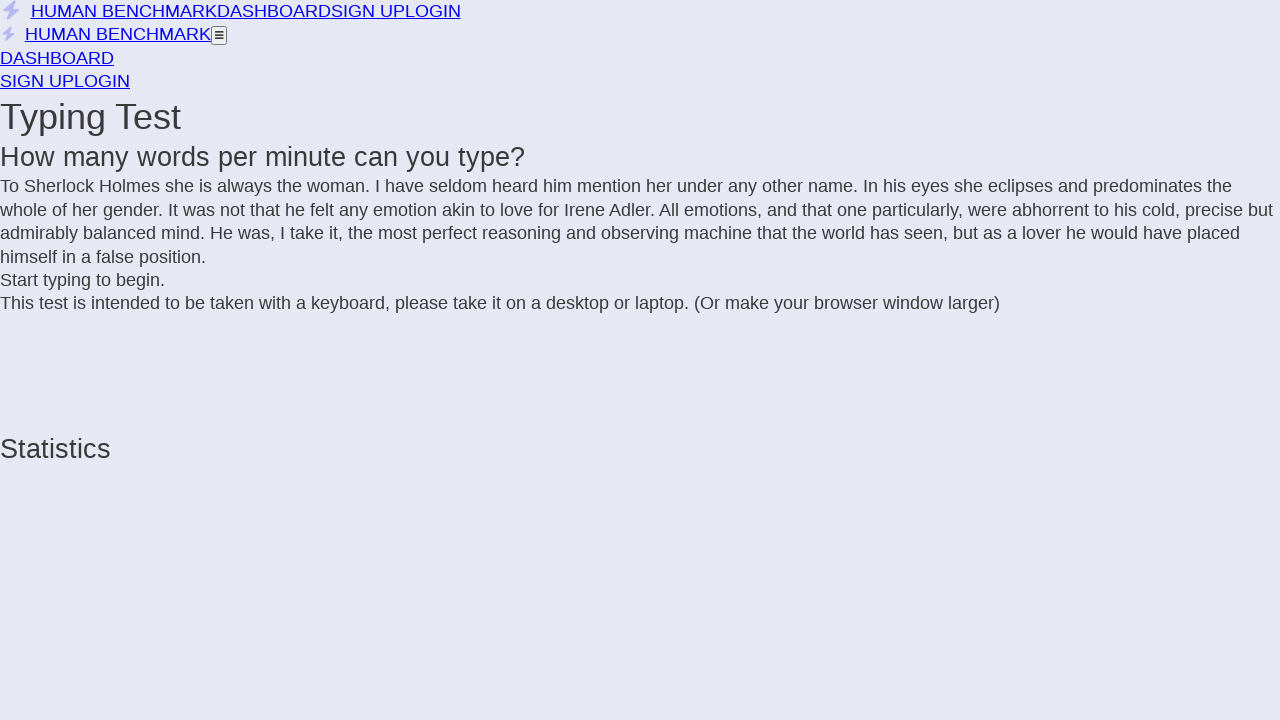

Added letter to text sequence
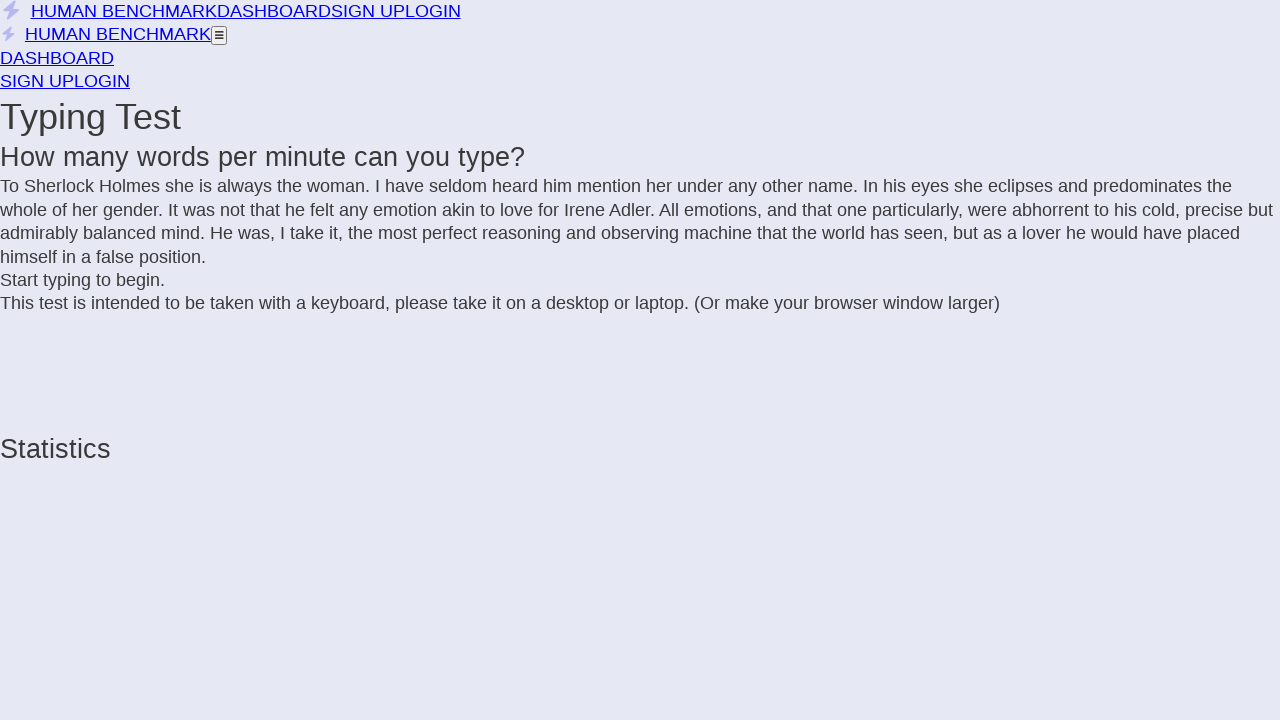

Added letter to text sequence
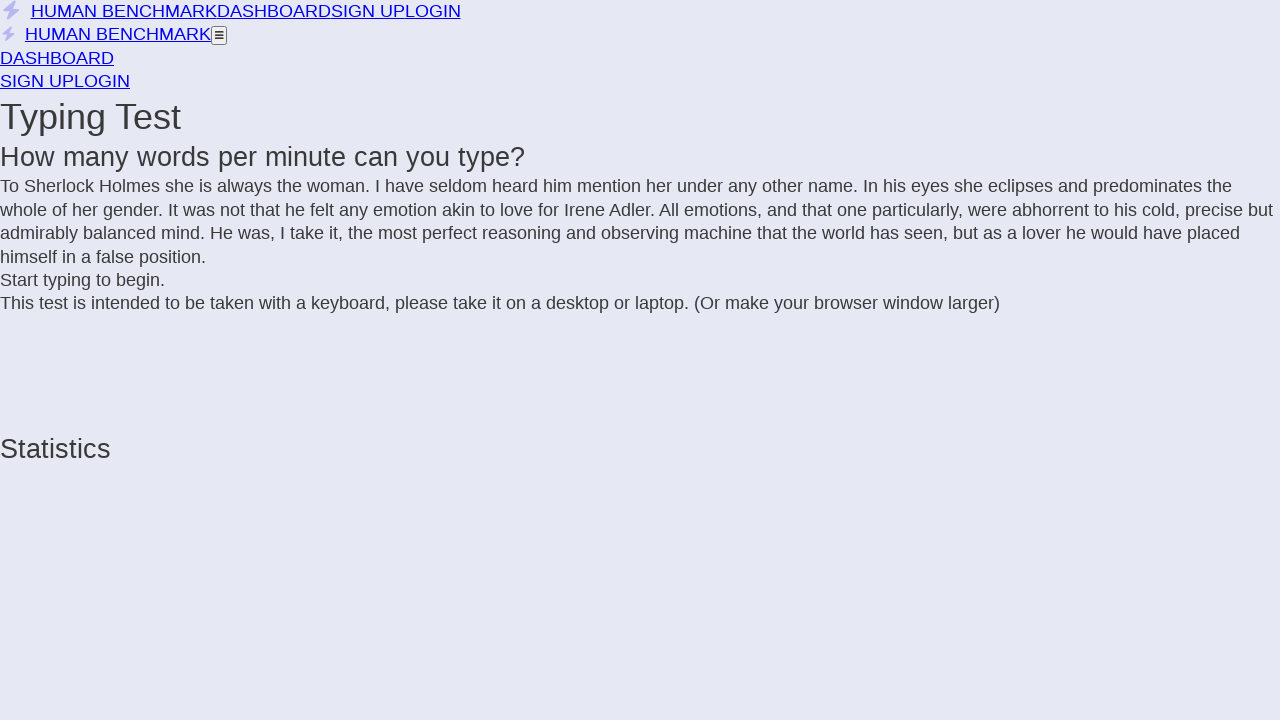

Added letter to text sequence
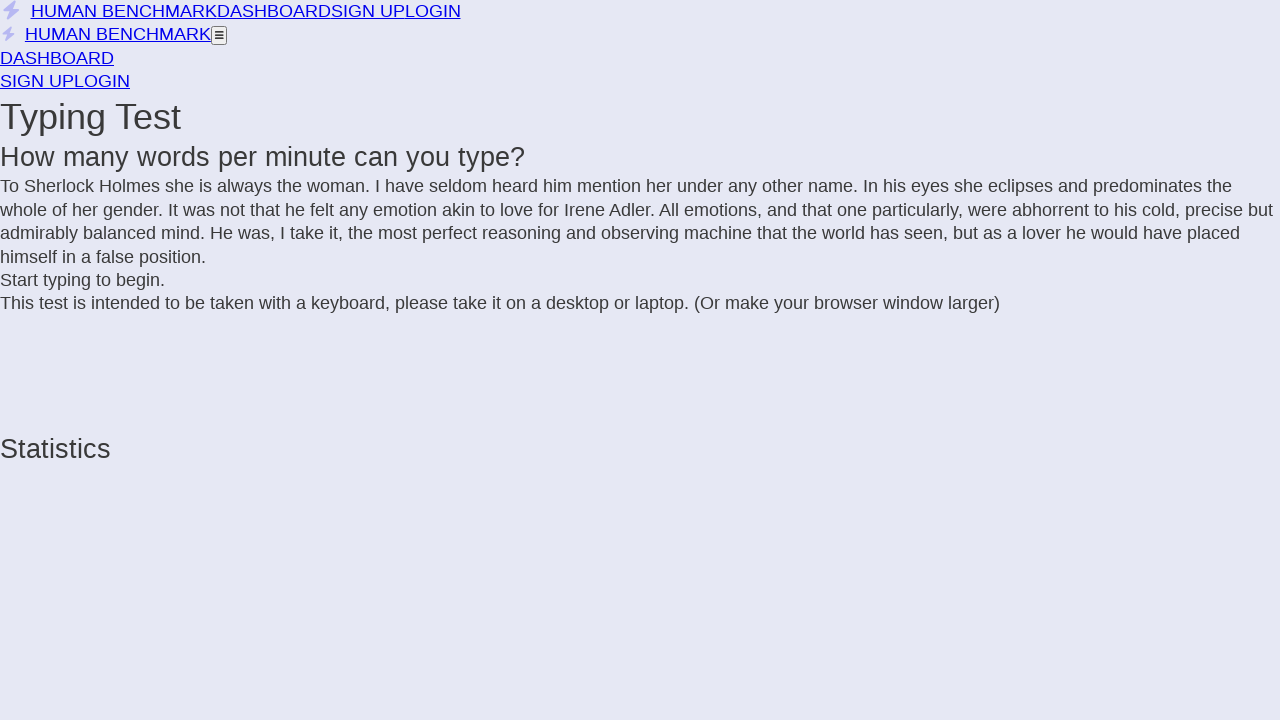

Added letter to text sequence
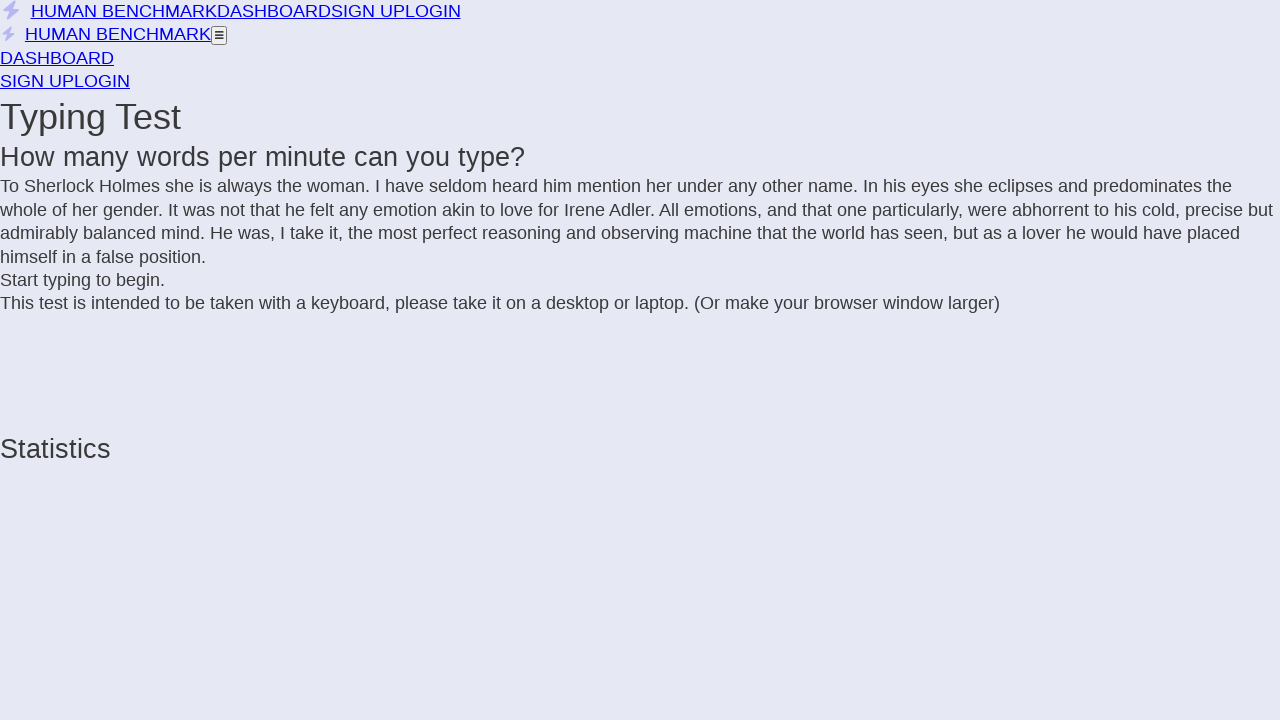

Added letter to text sequence
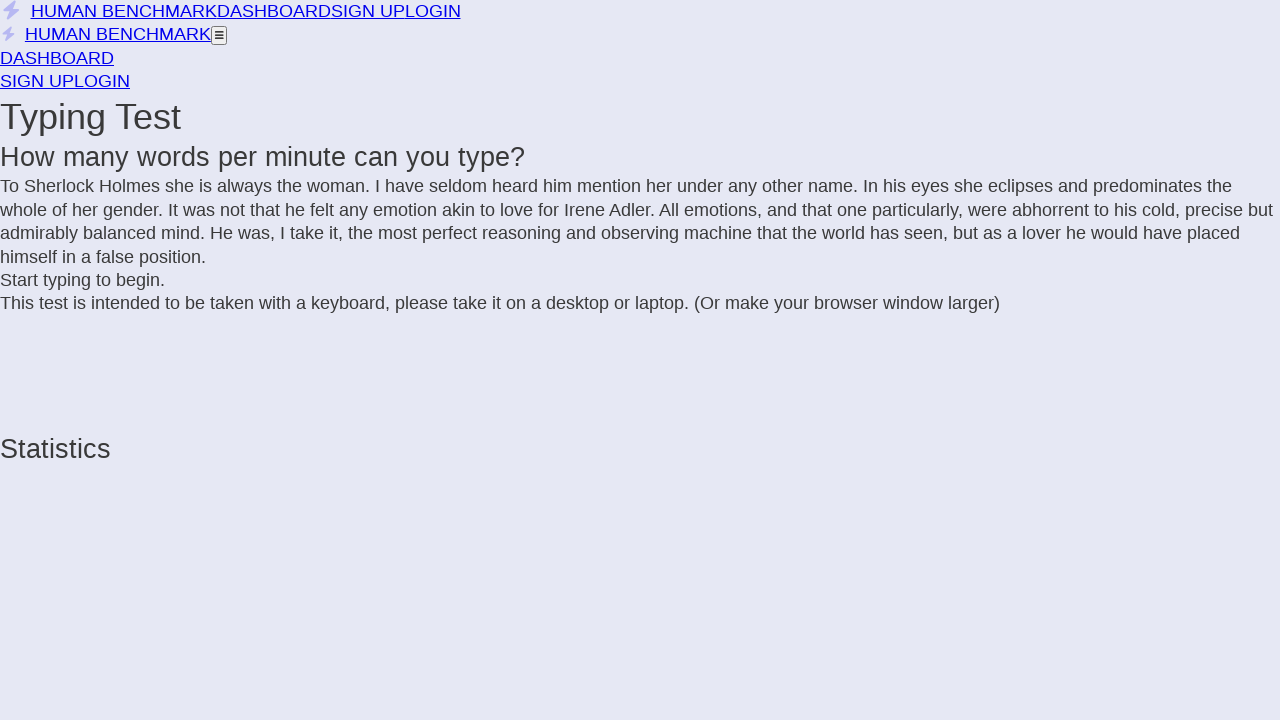

Added letter to text sequence
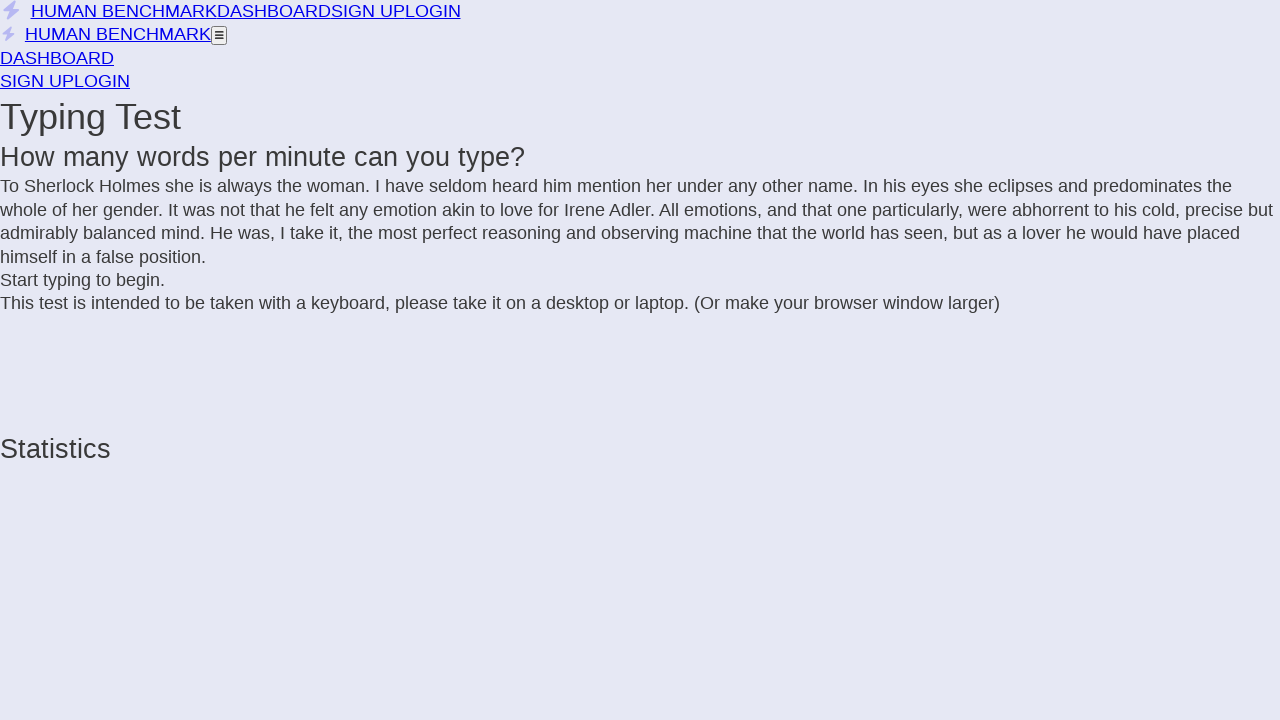

Added letter to text sequence
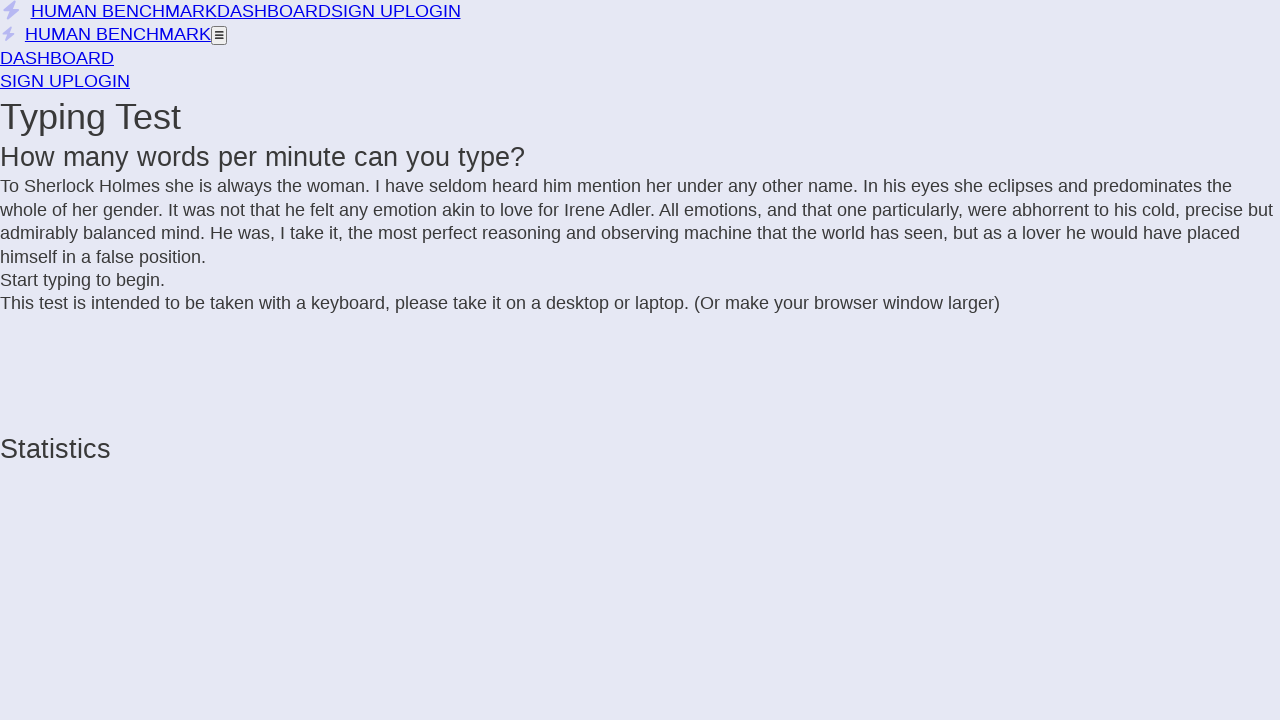

Added letter to text sequence
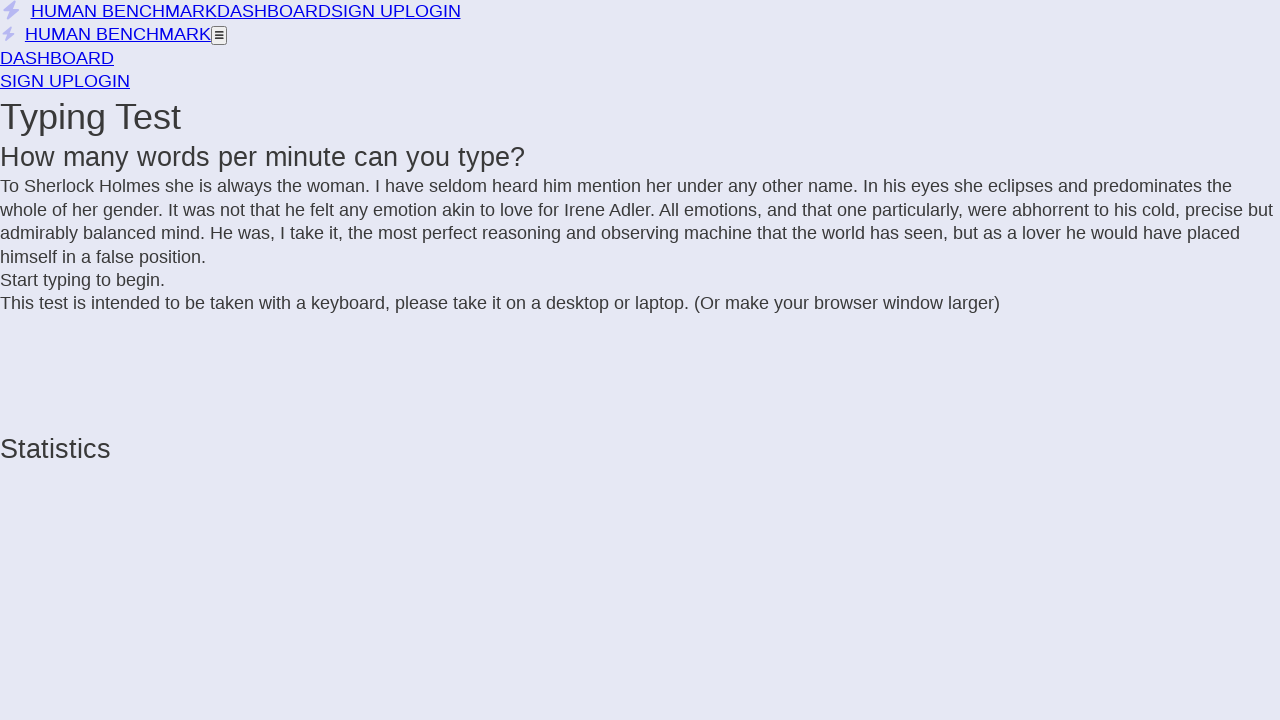

Added letter to text sequence
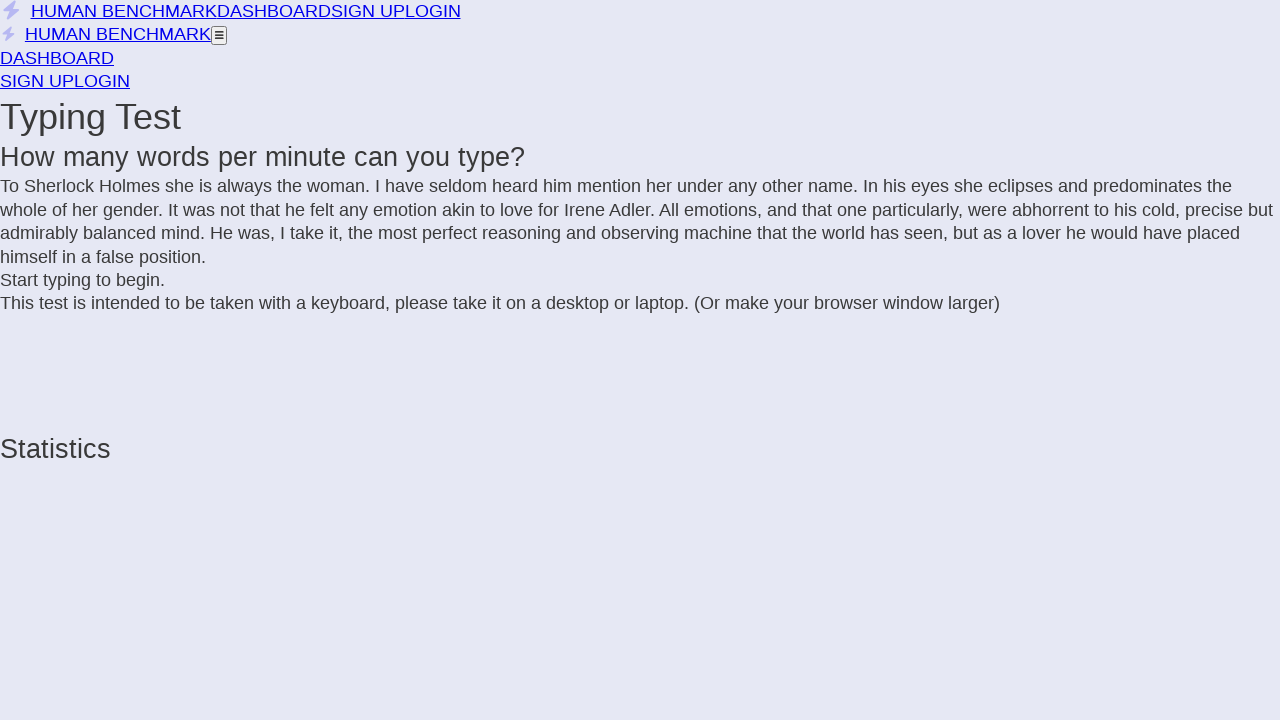

Added letter to text sequence
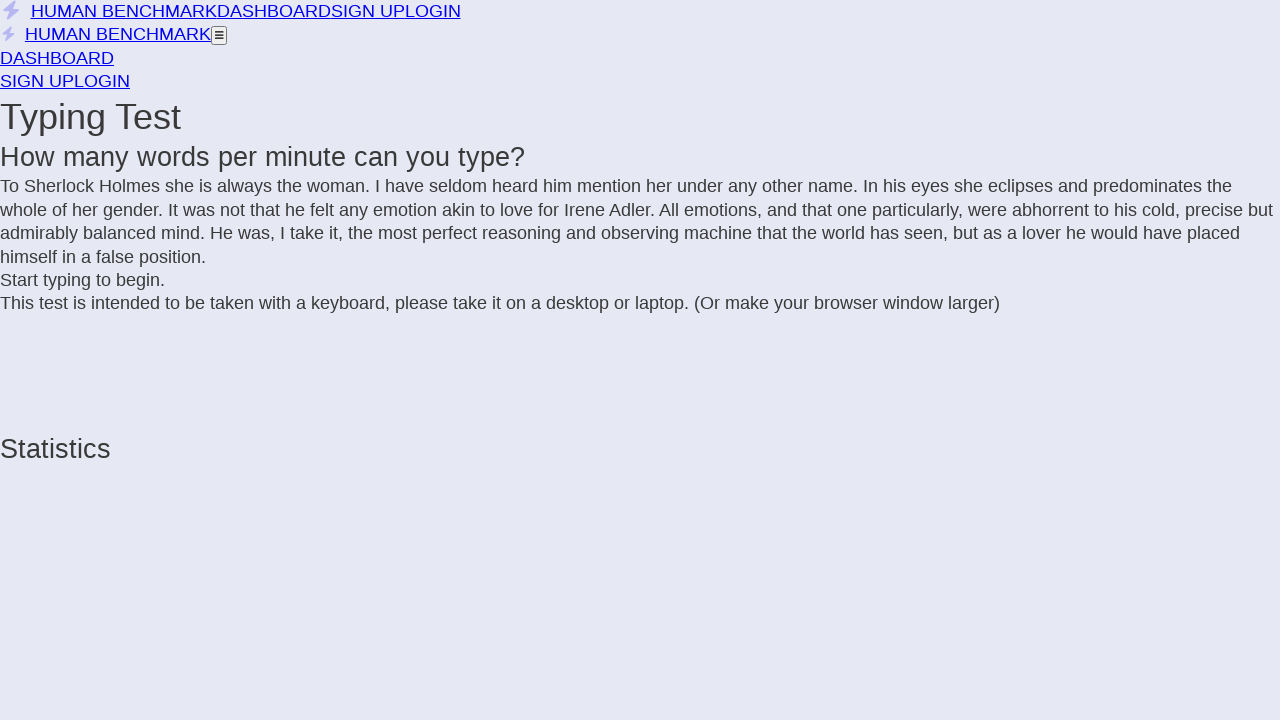

Added letter to text sequence
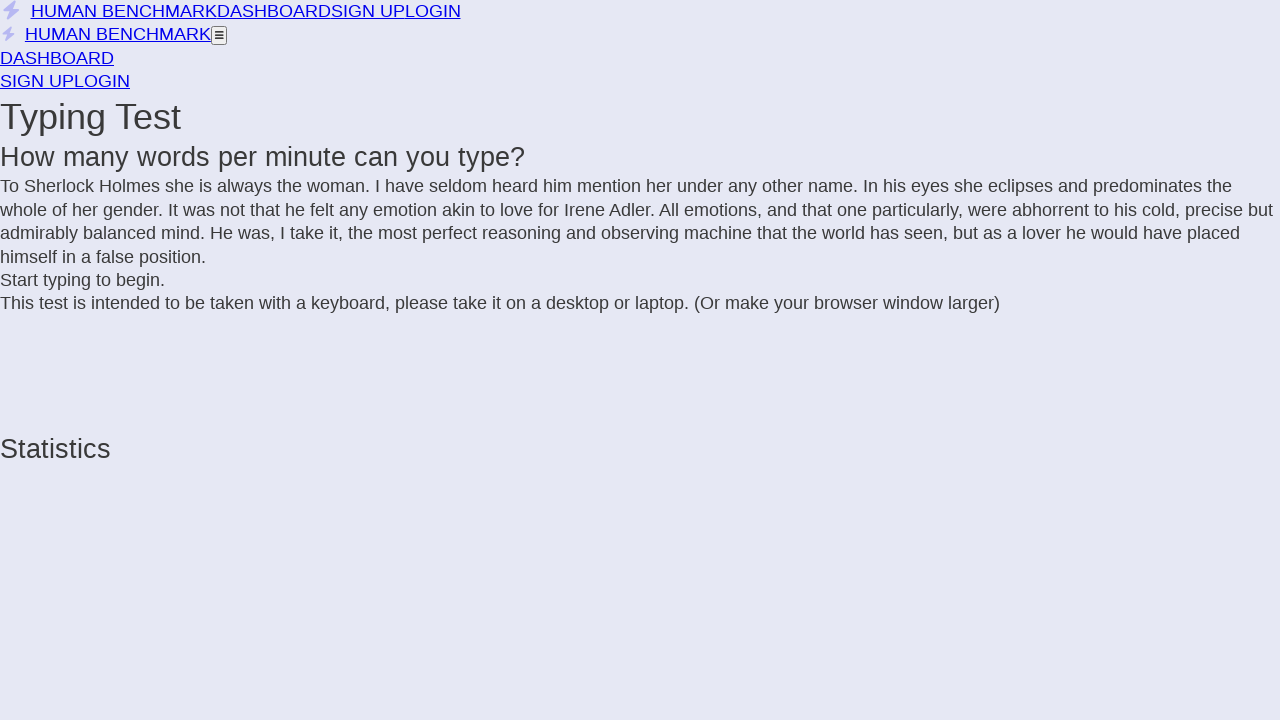

Added letter to text sequence
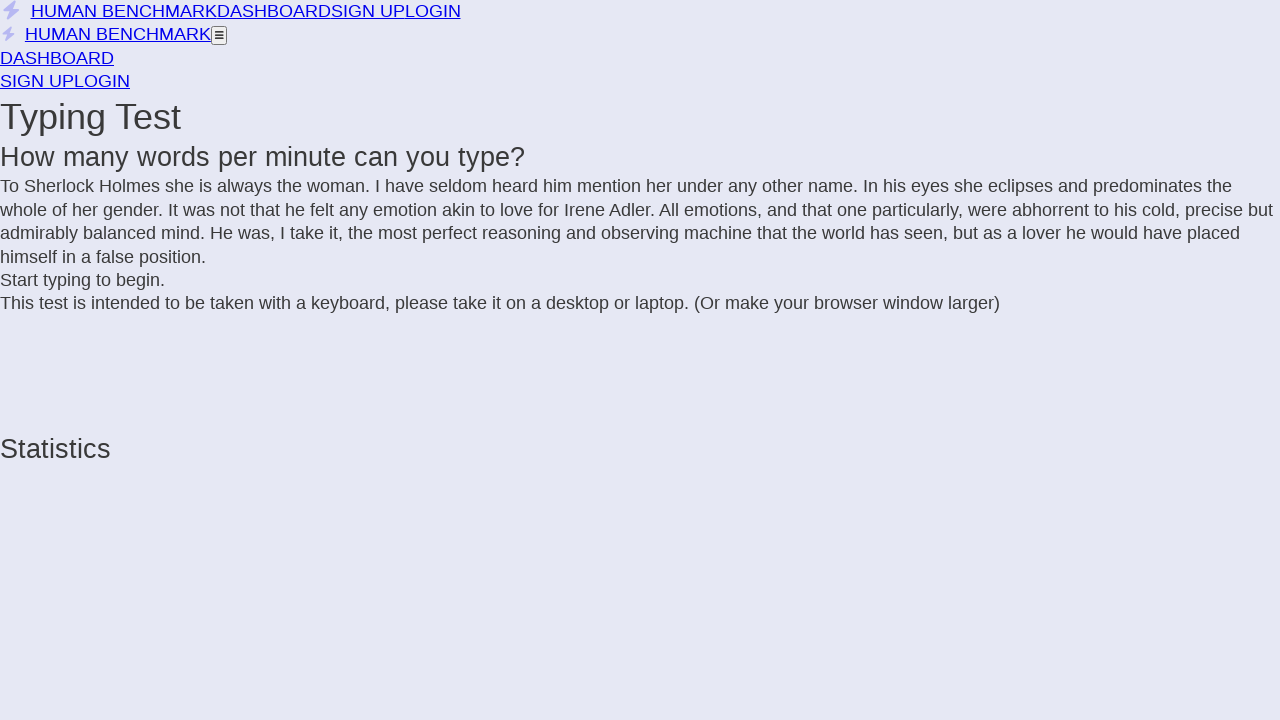

Added letter to text sequence
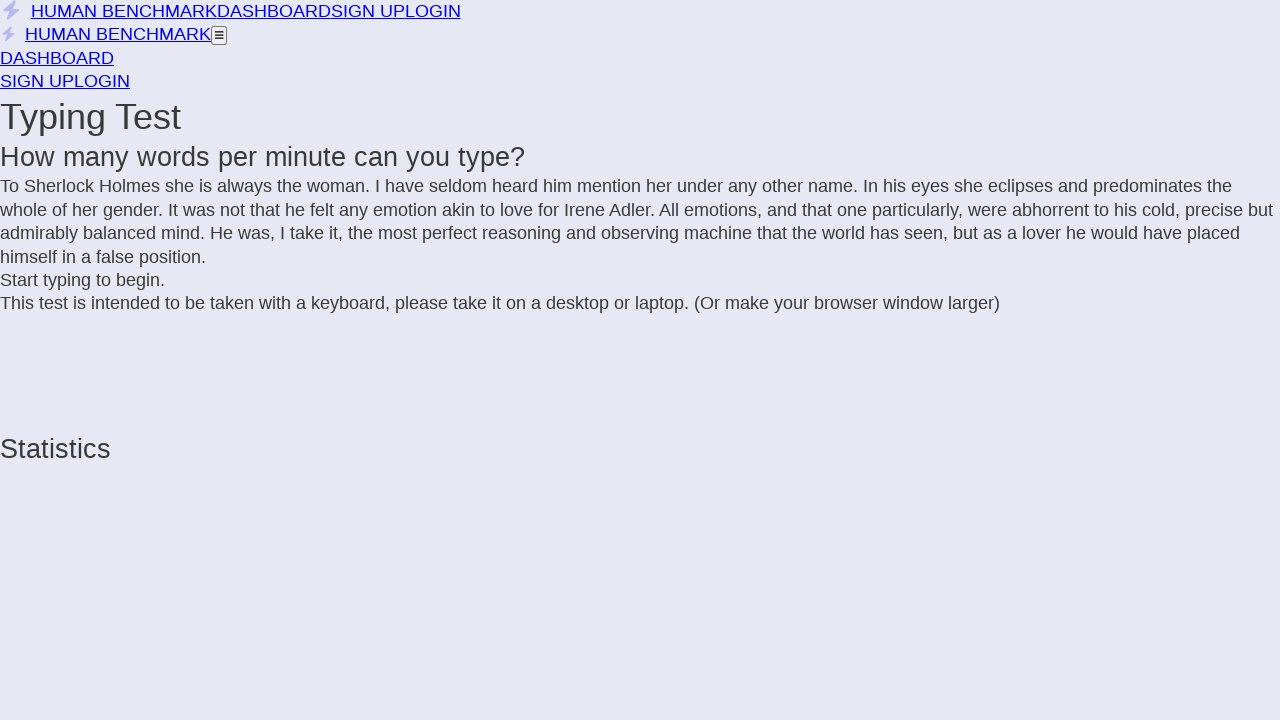

Added letter to text sequence
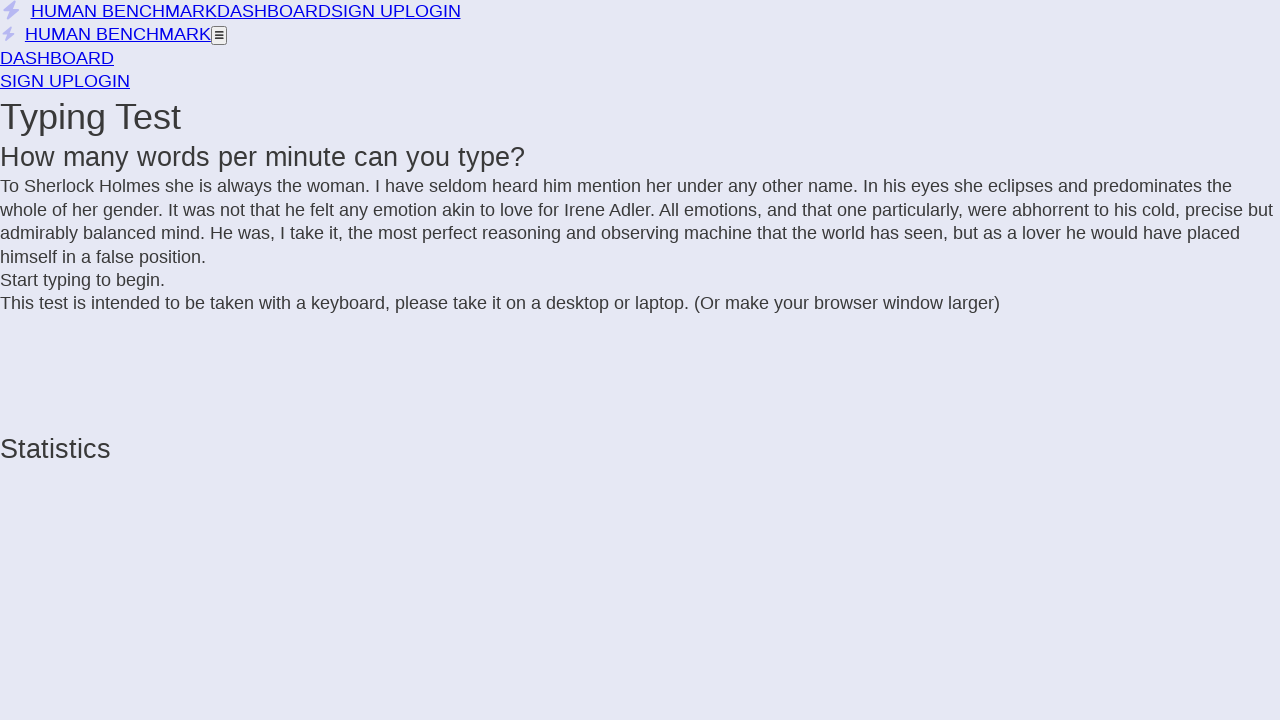

Added letter to text sequence
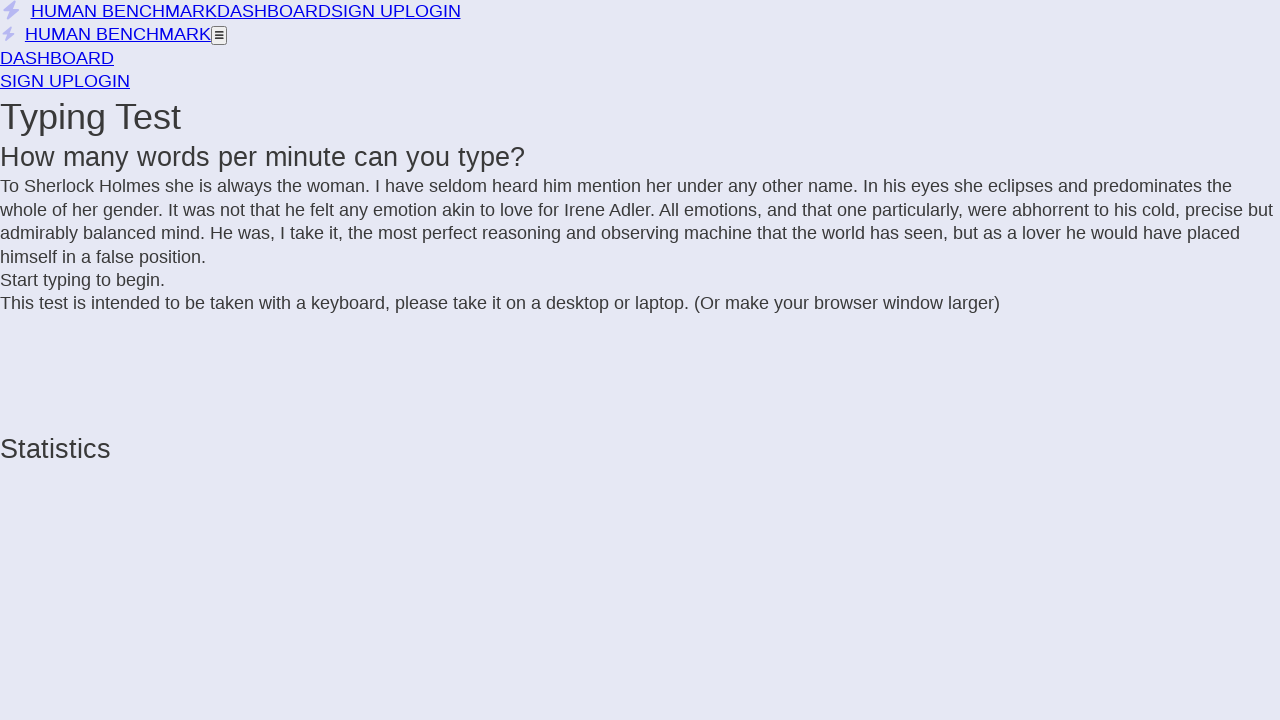

Added letter to text sequence
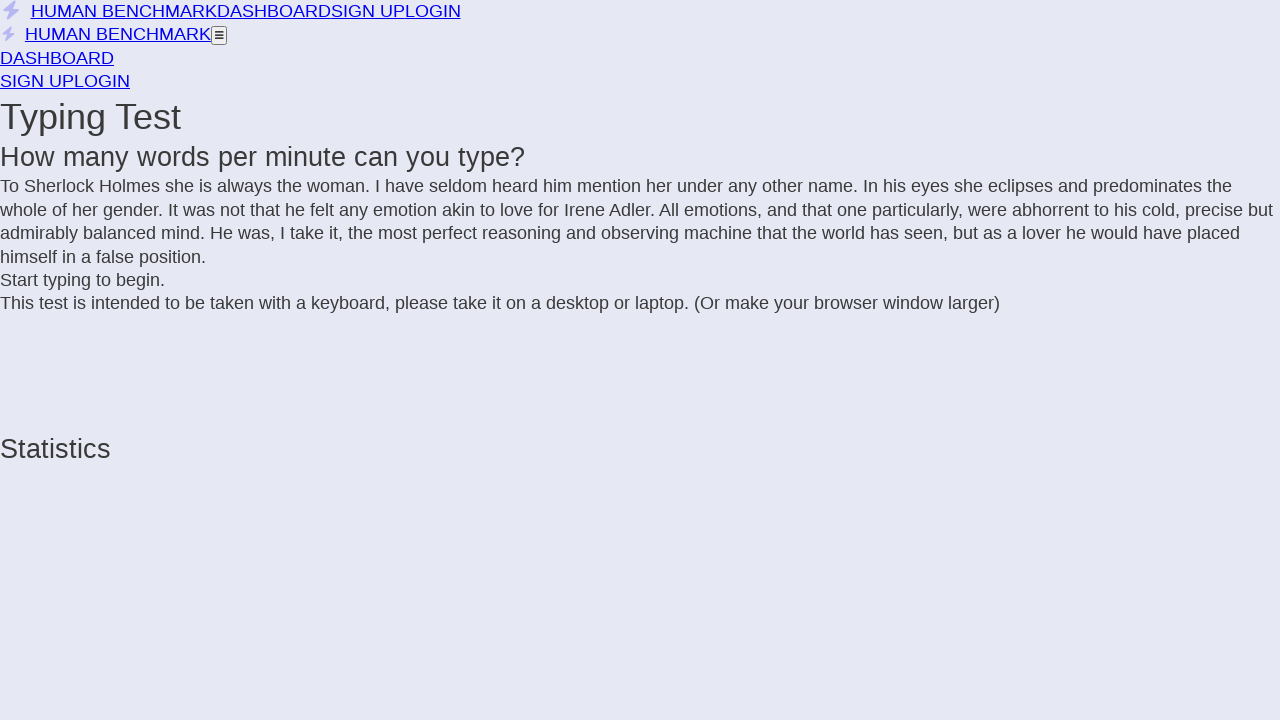

Added letter to text sequence
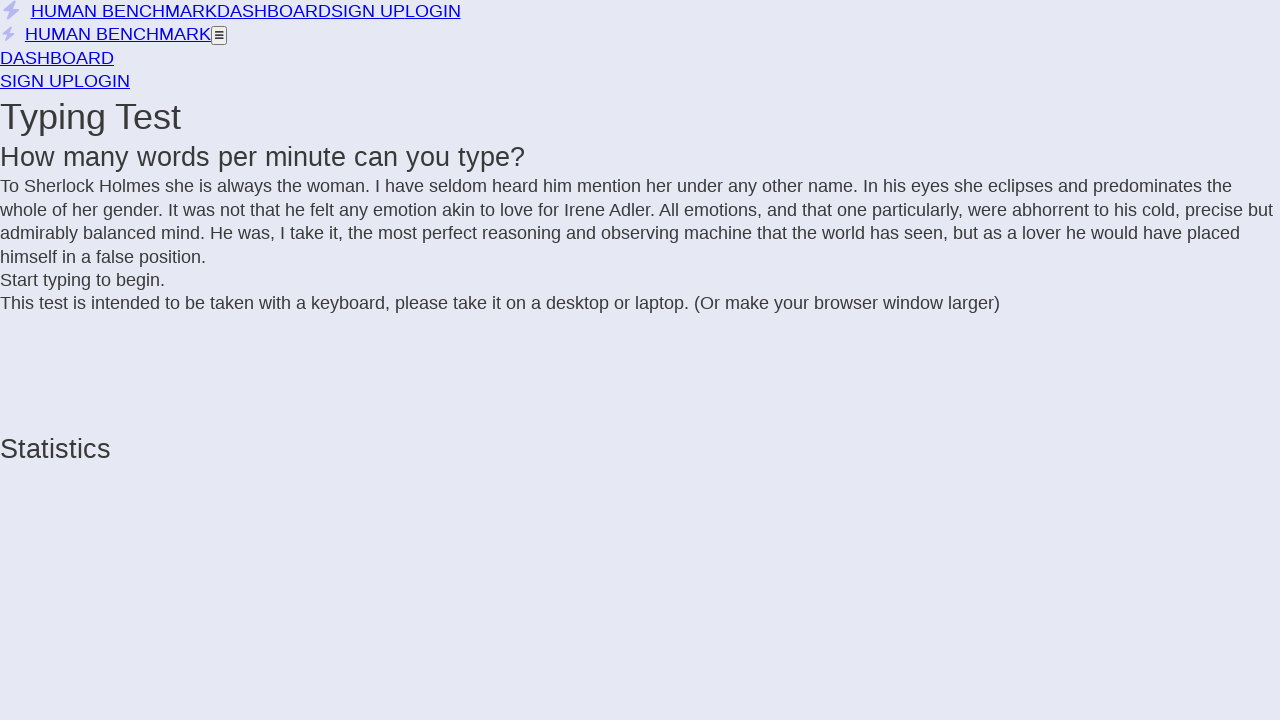

Added letter to text sequence
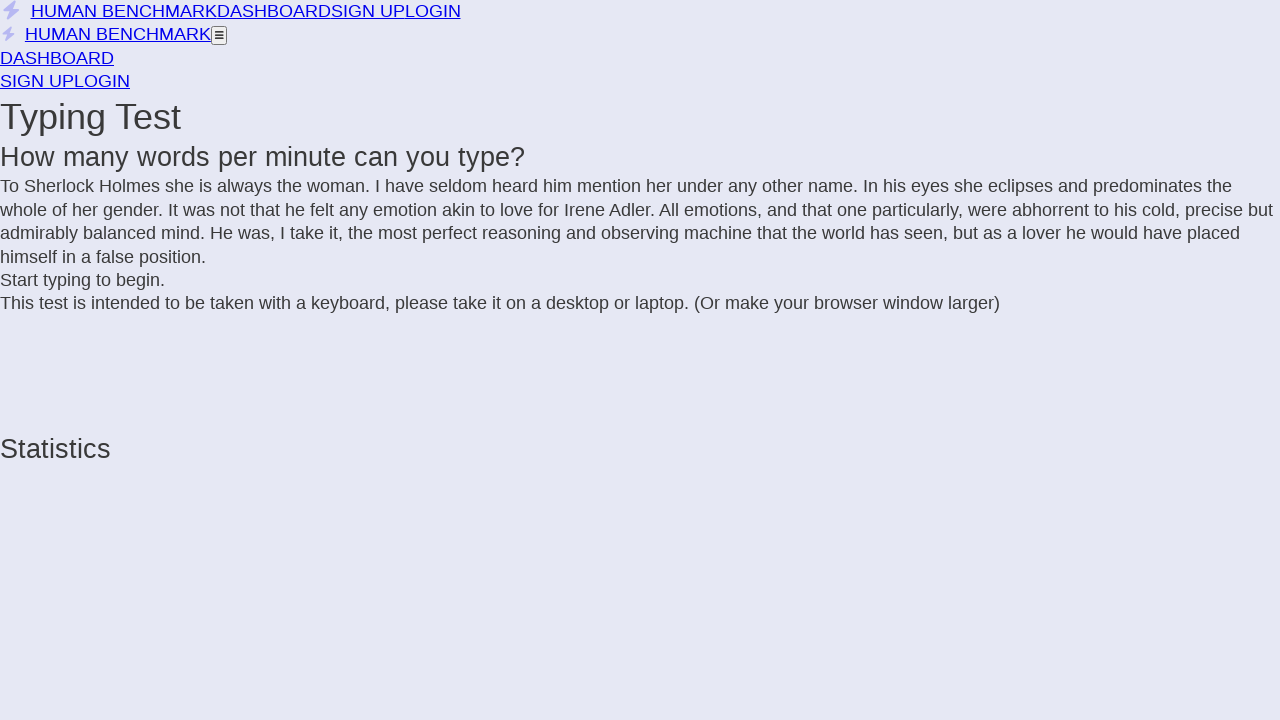

Added letter to text sequence
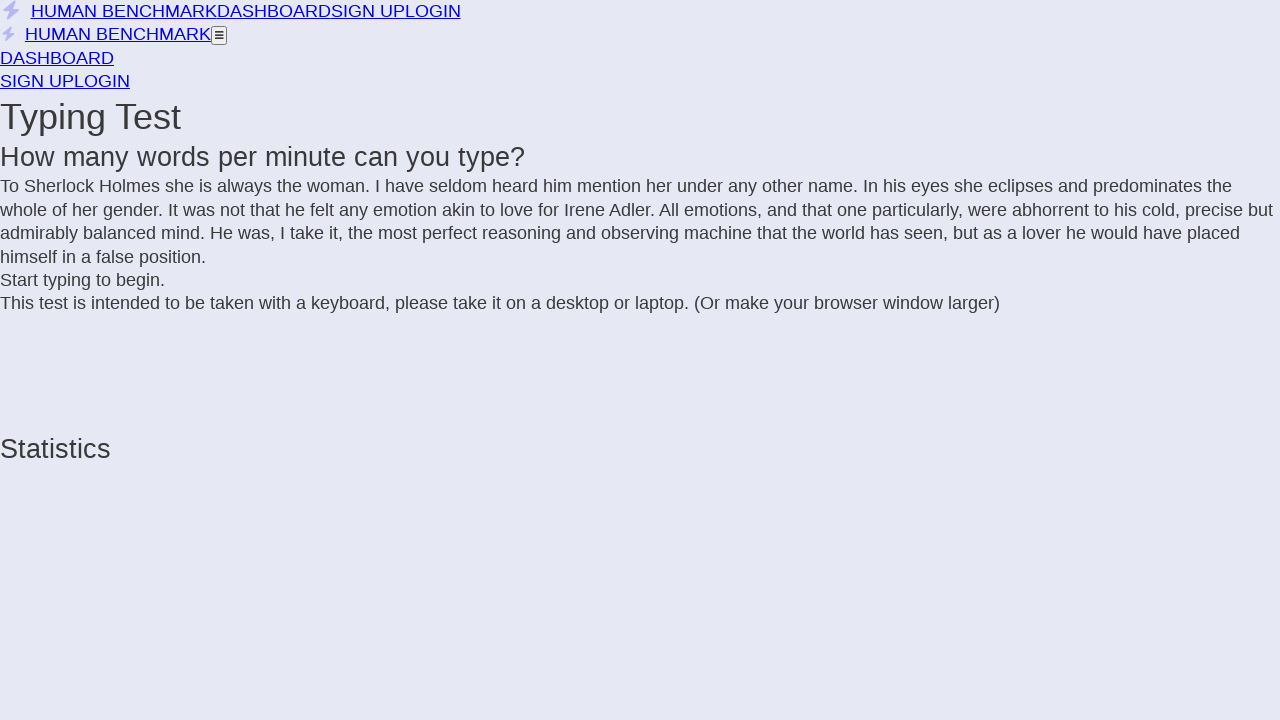

Added letter to text sequence
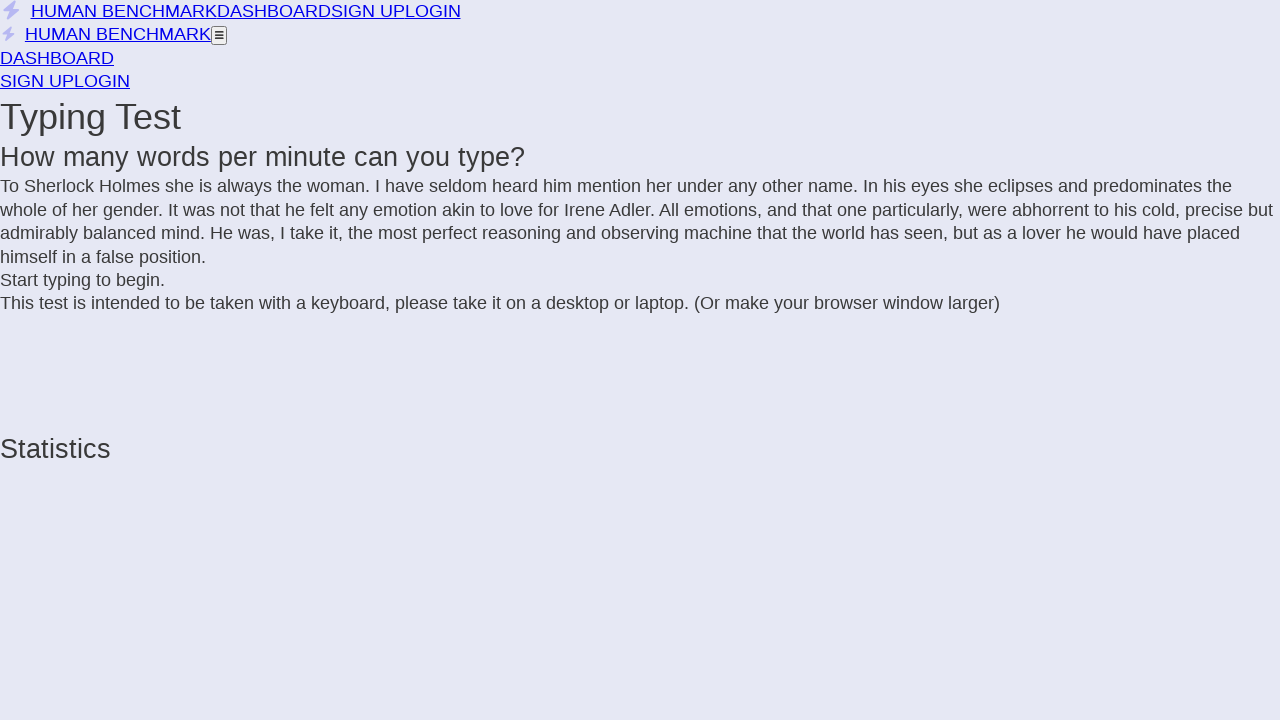

Added letter to text sequence
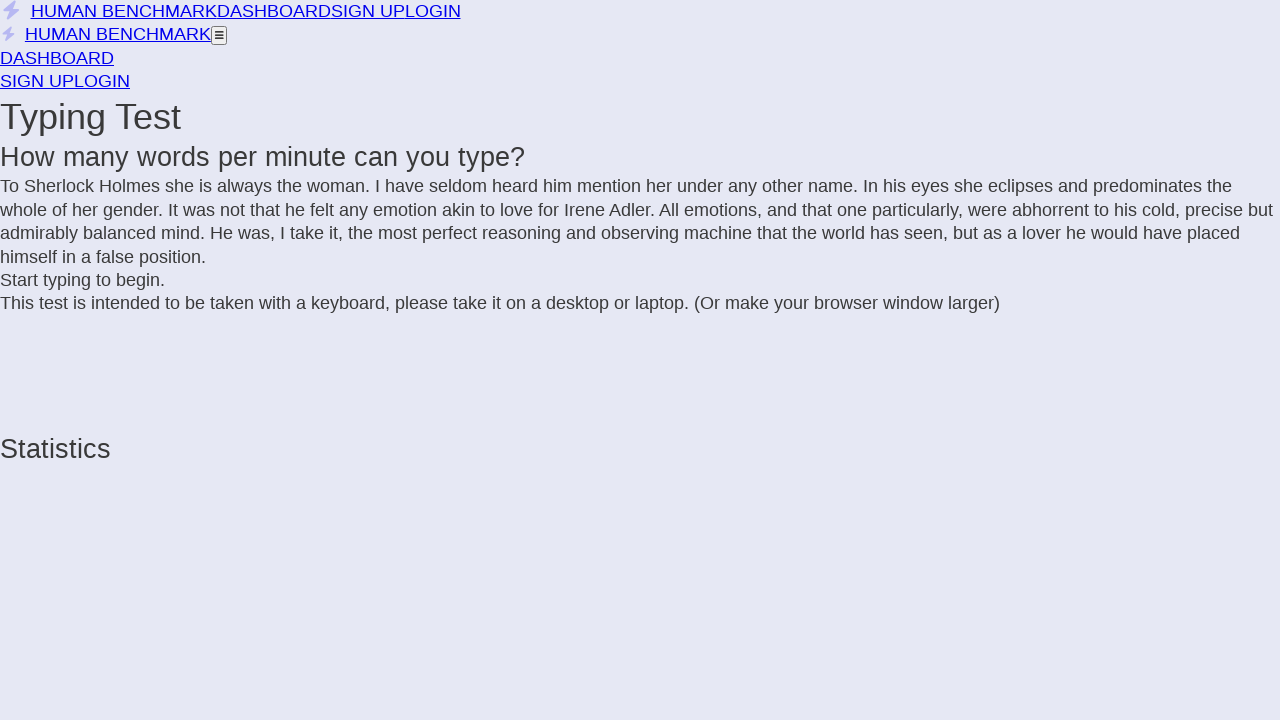

Added letter to text sequence
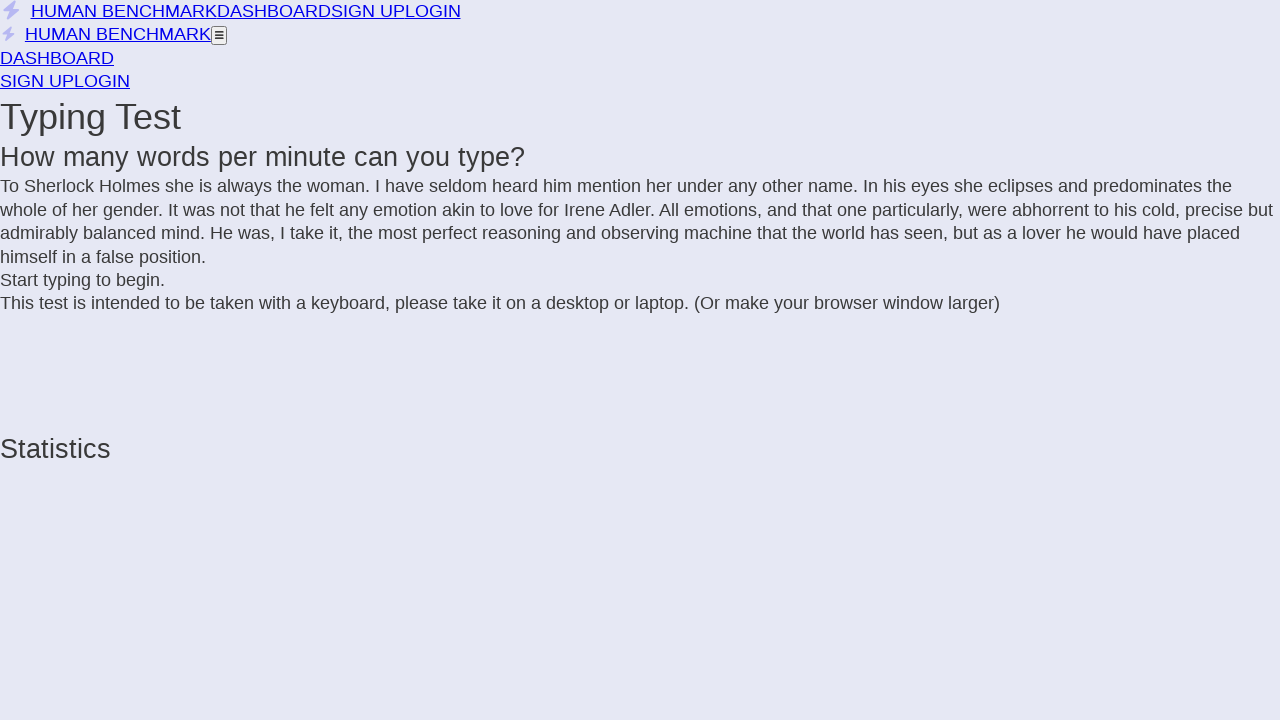

Added letter to text sequence
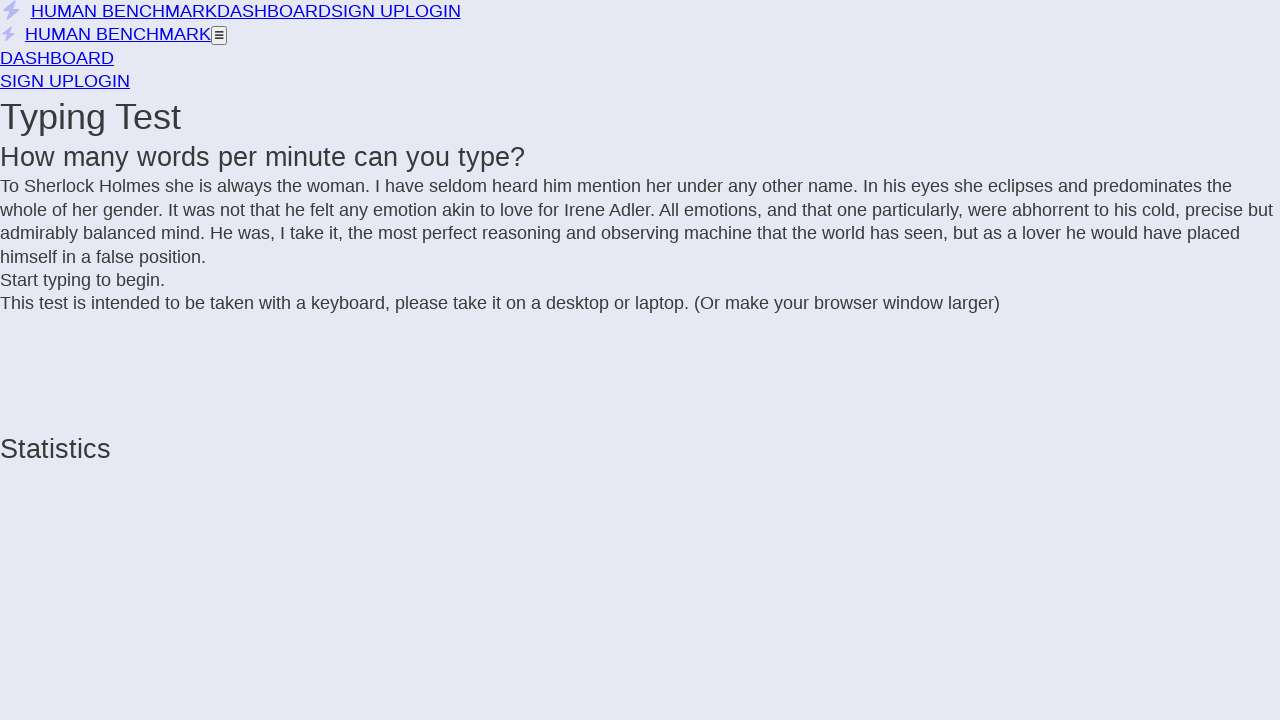

Added letter to text sequence
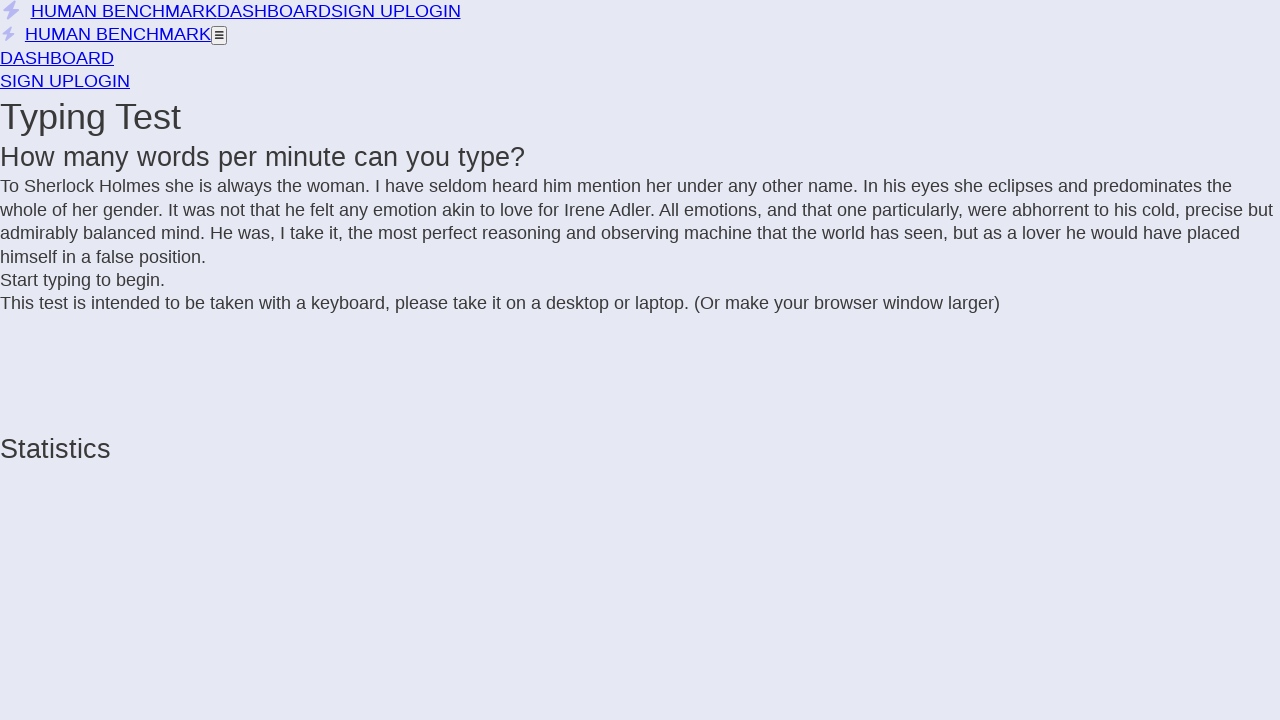

Added letter to text sequence
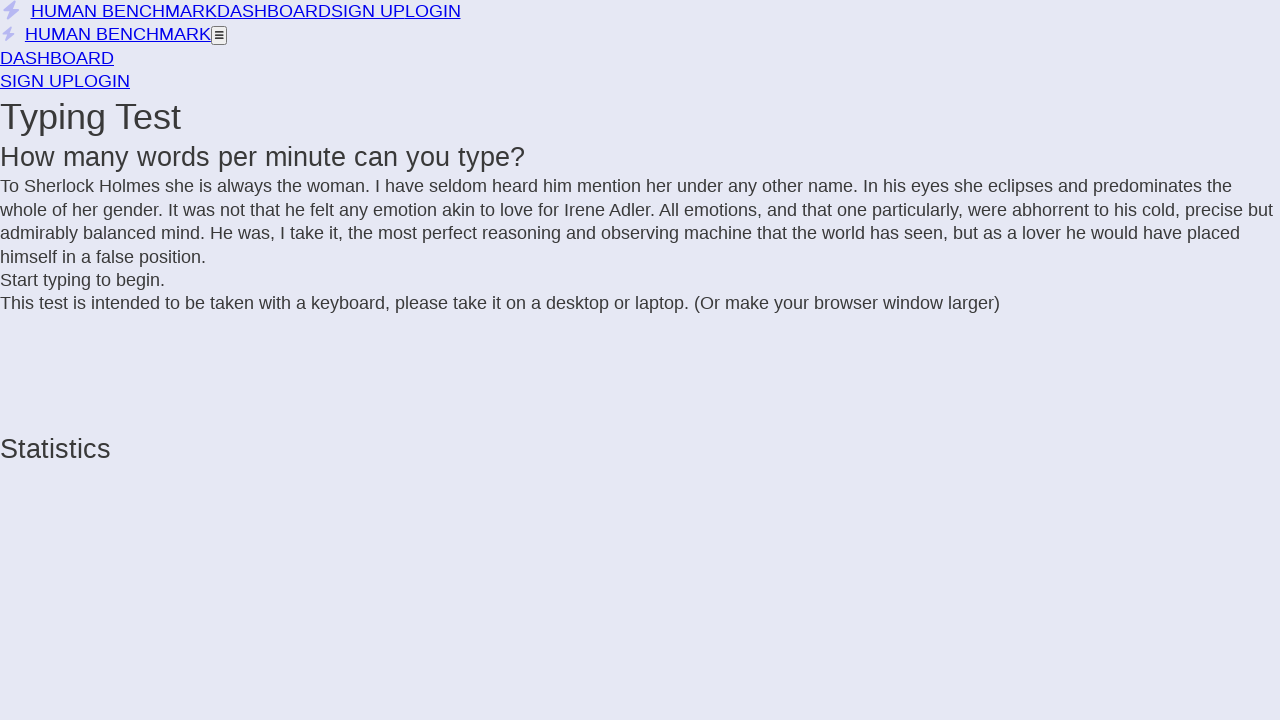

Added letter to text sequence
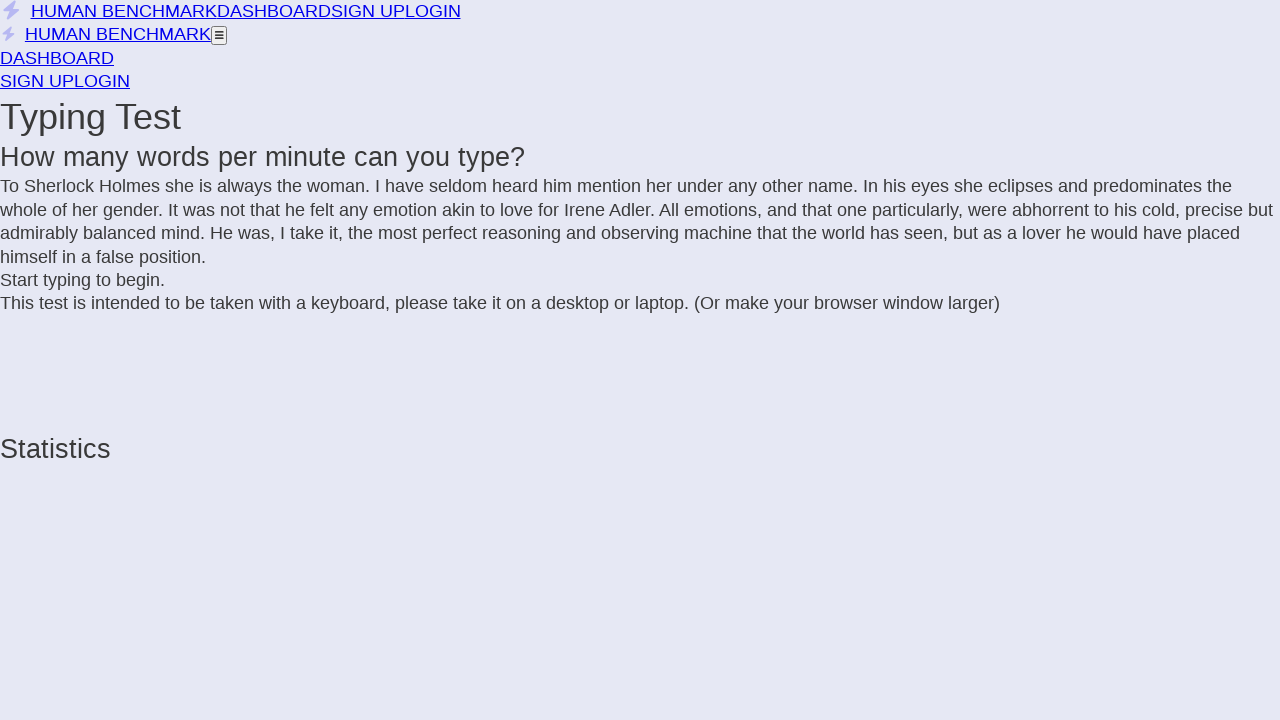

Added letter to text sequence
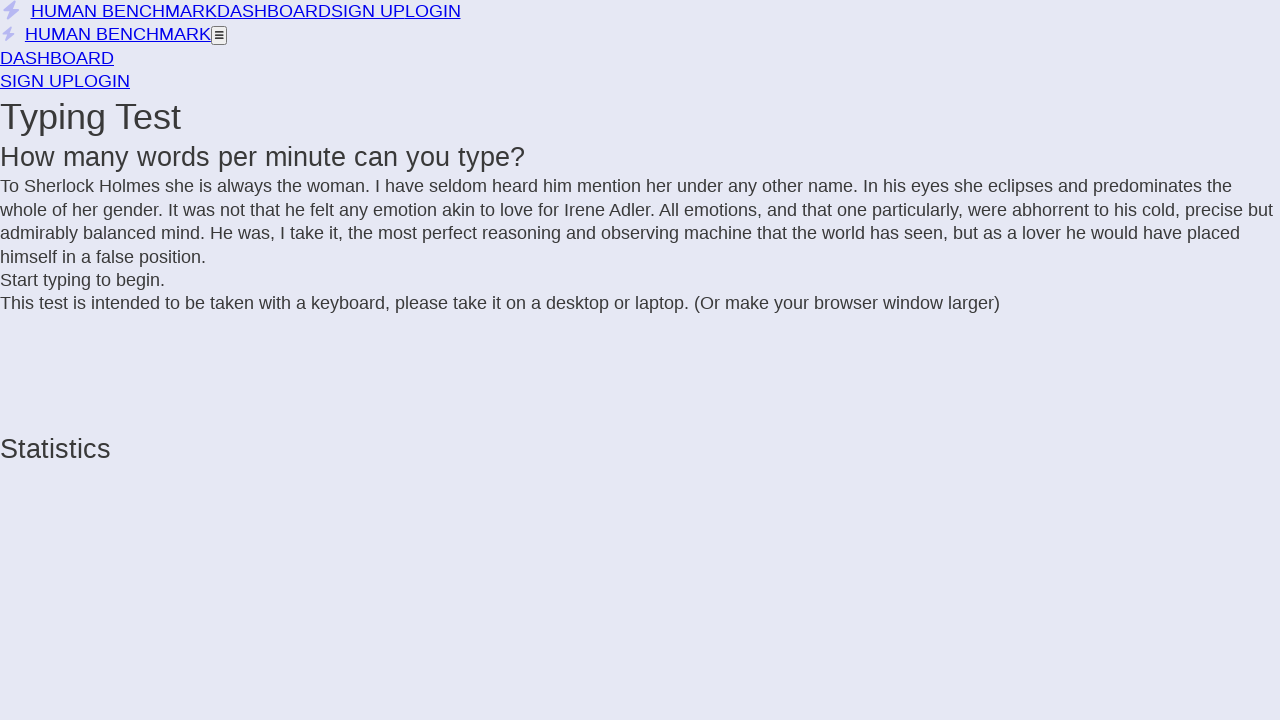

Added letter to text sequence
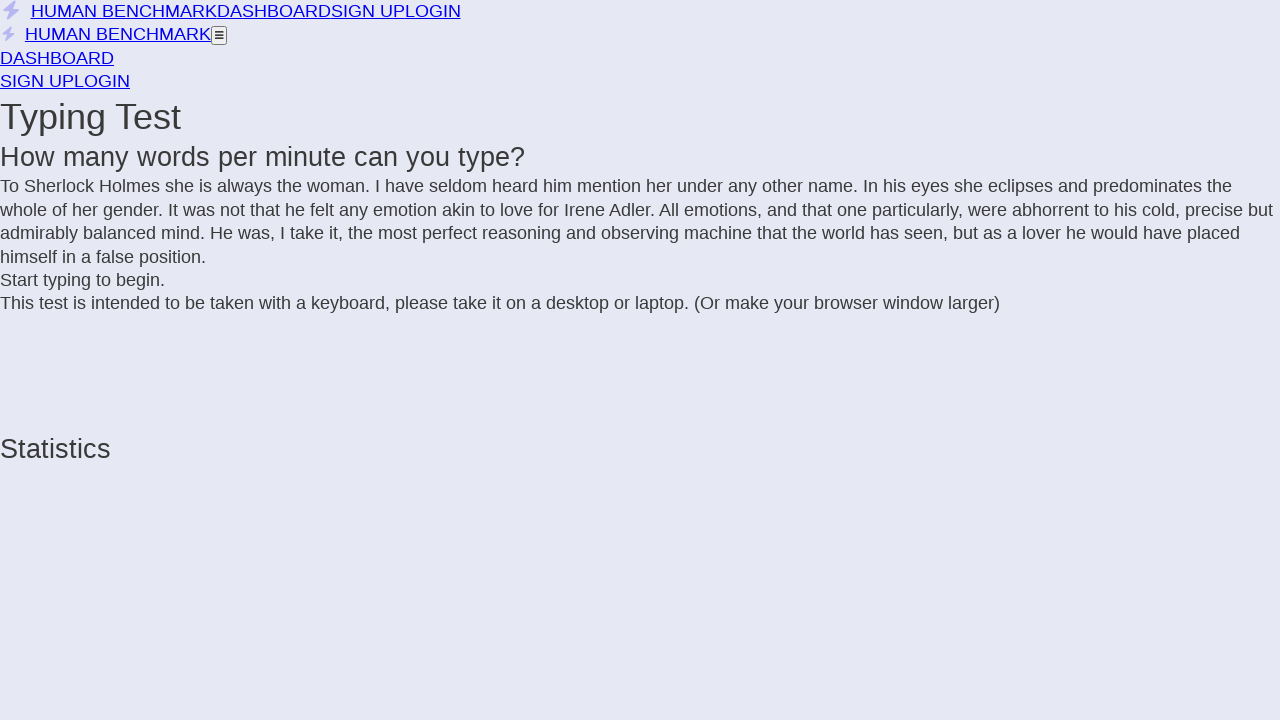

Added letter to text sequence
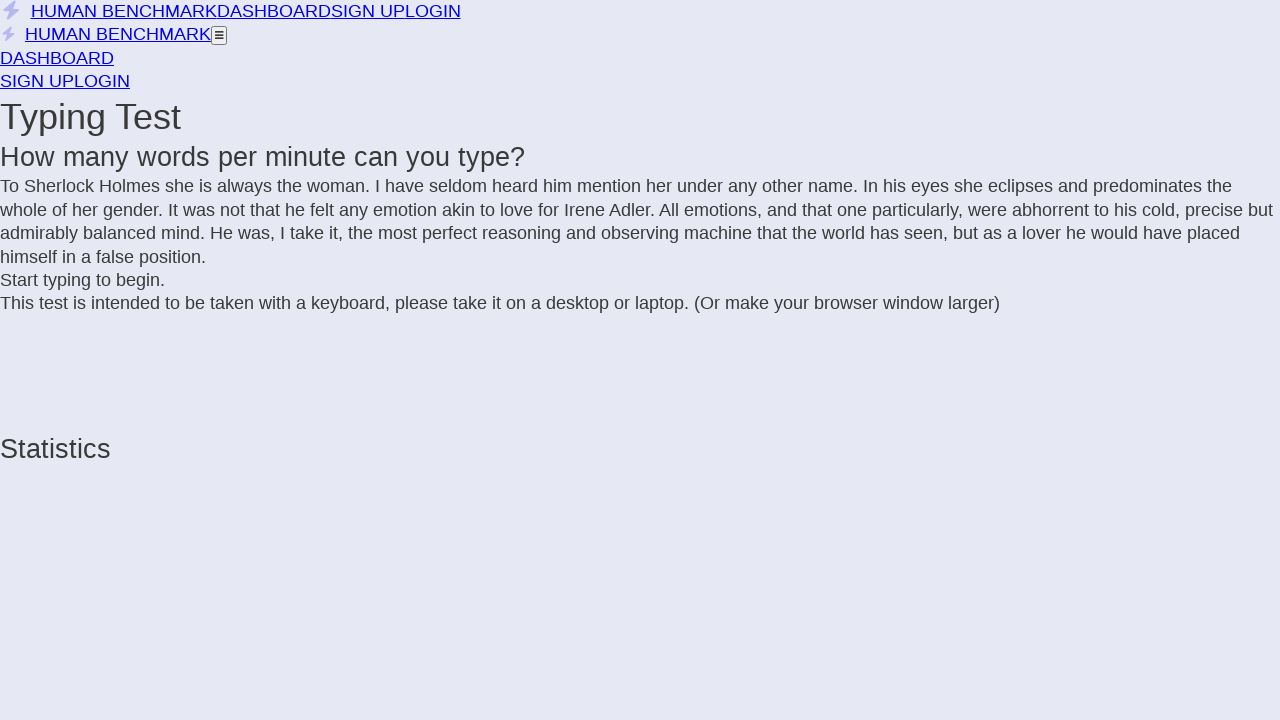

Added letter to text sequence
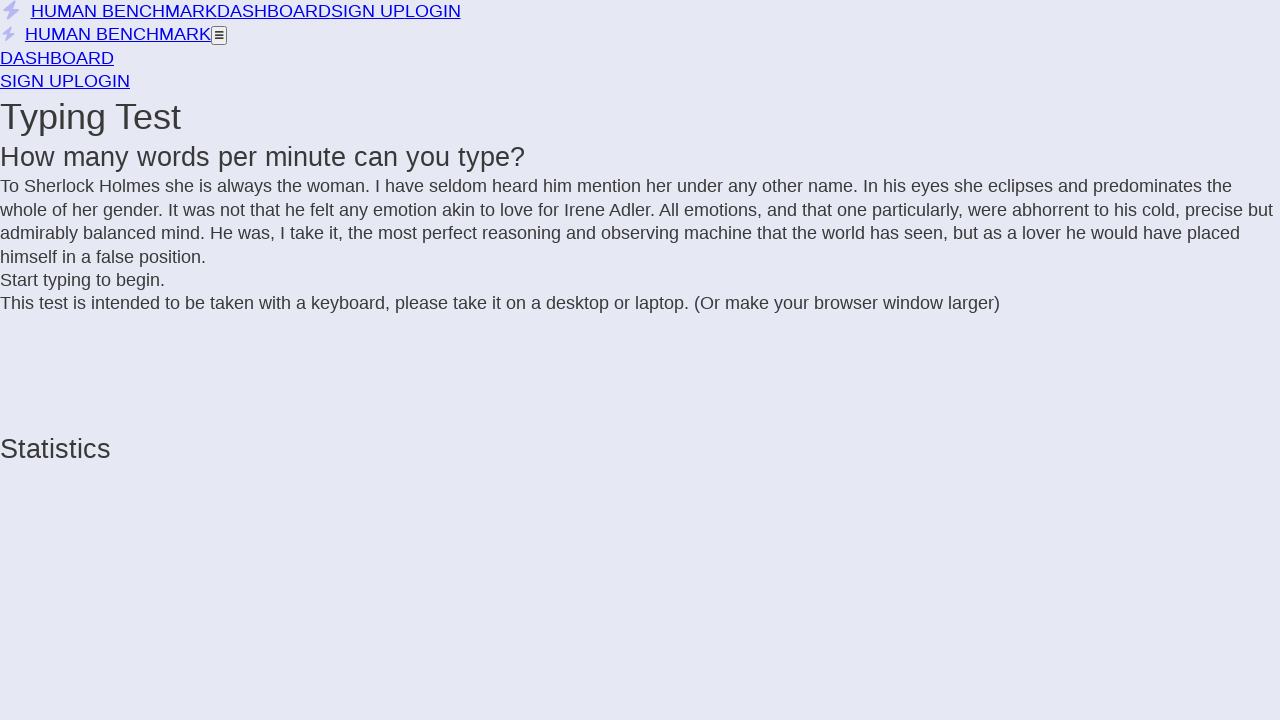

Added letter to text sequence
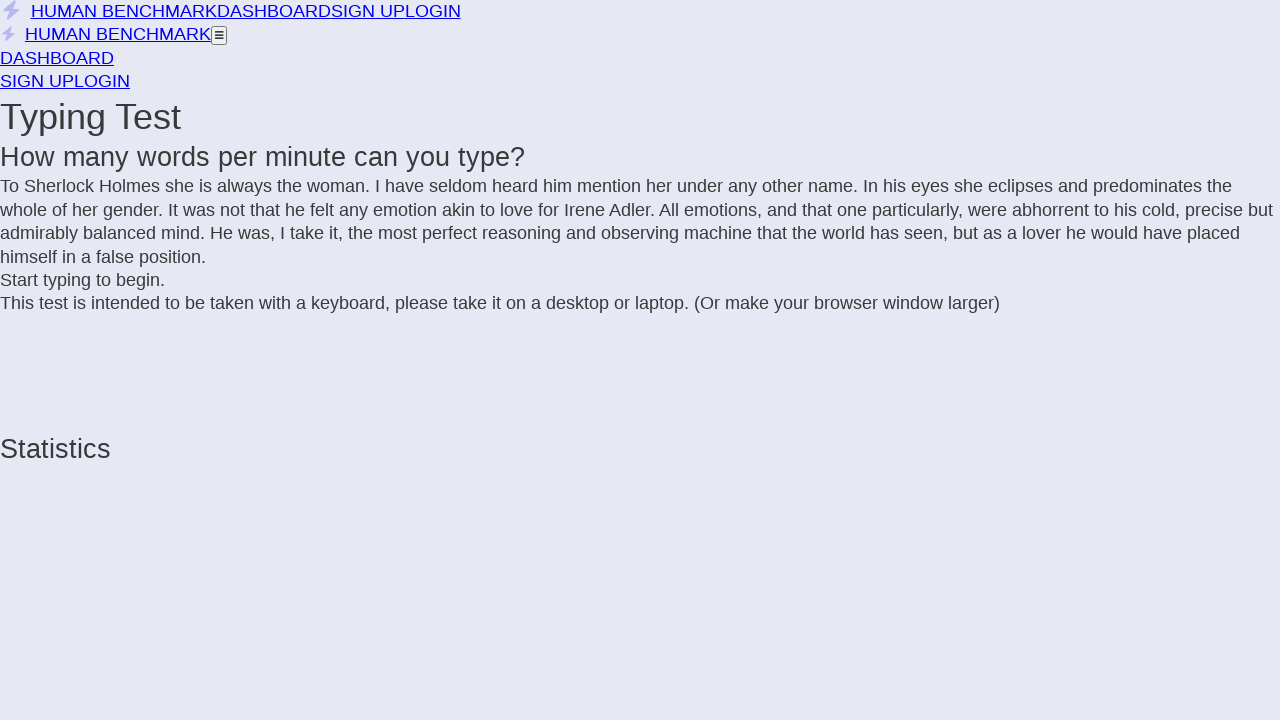

Added letter to text sequence
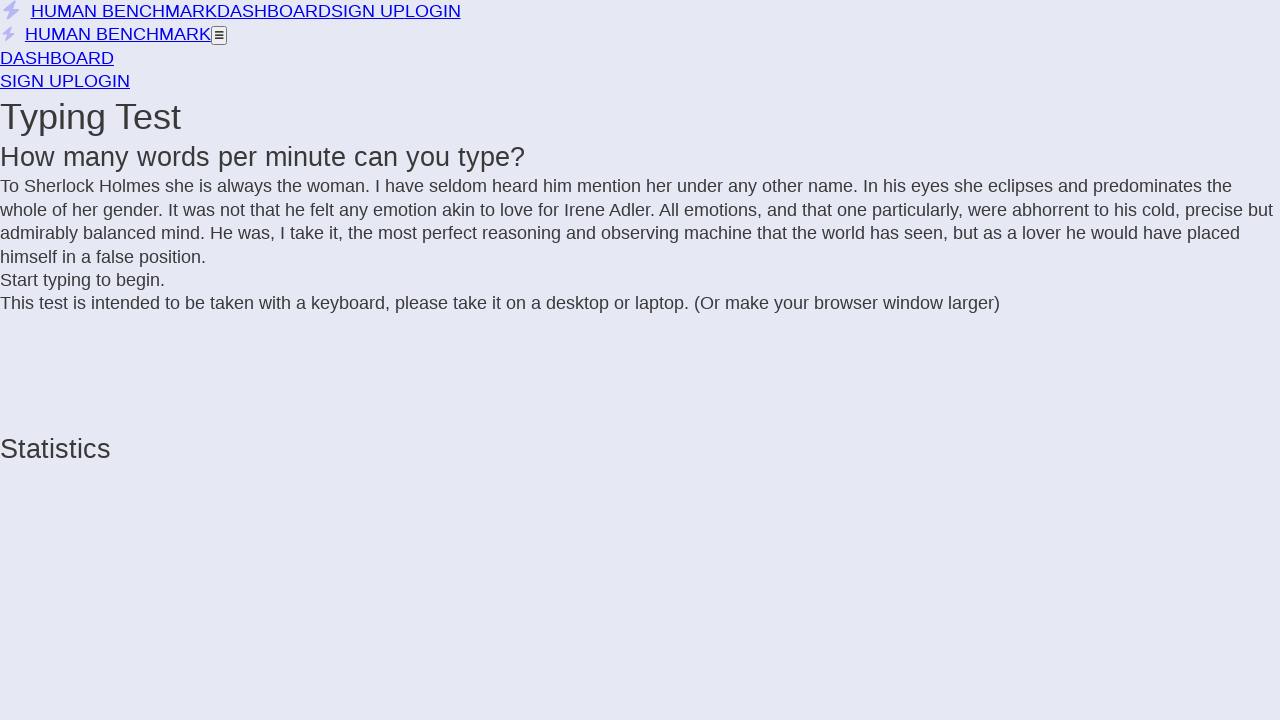

Added letter to text sequence
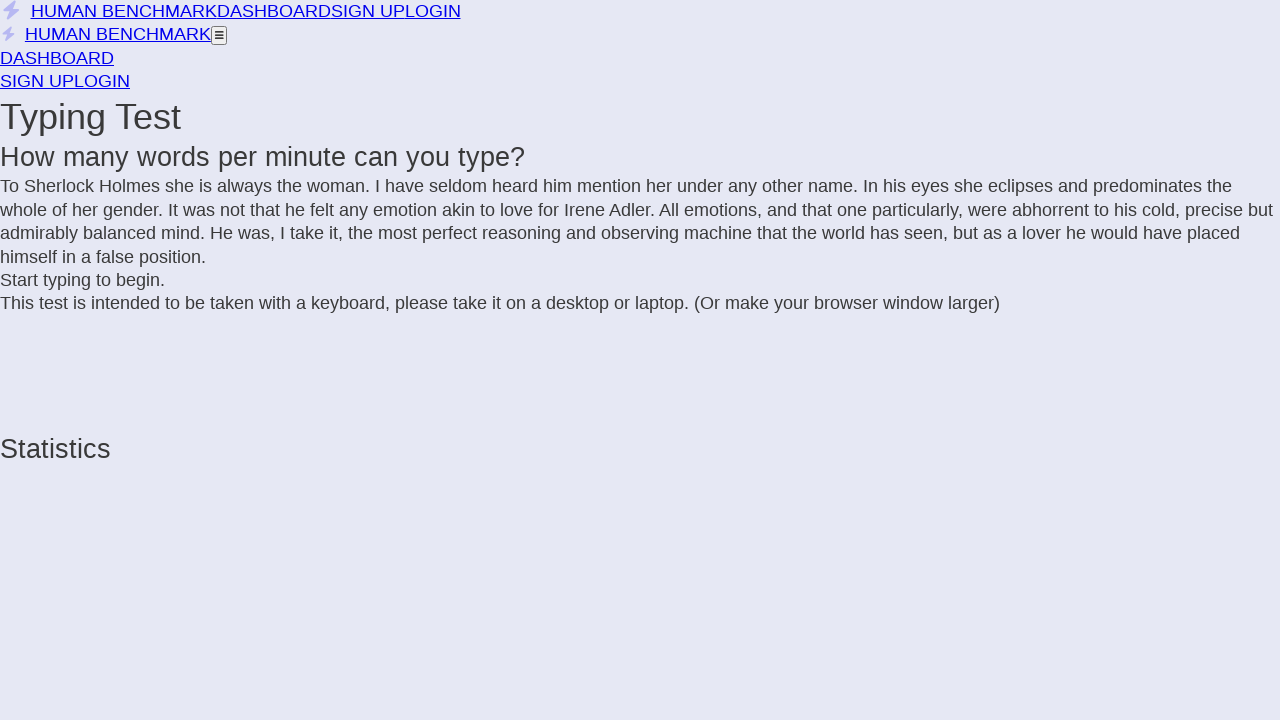

Added letter to text sequence
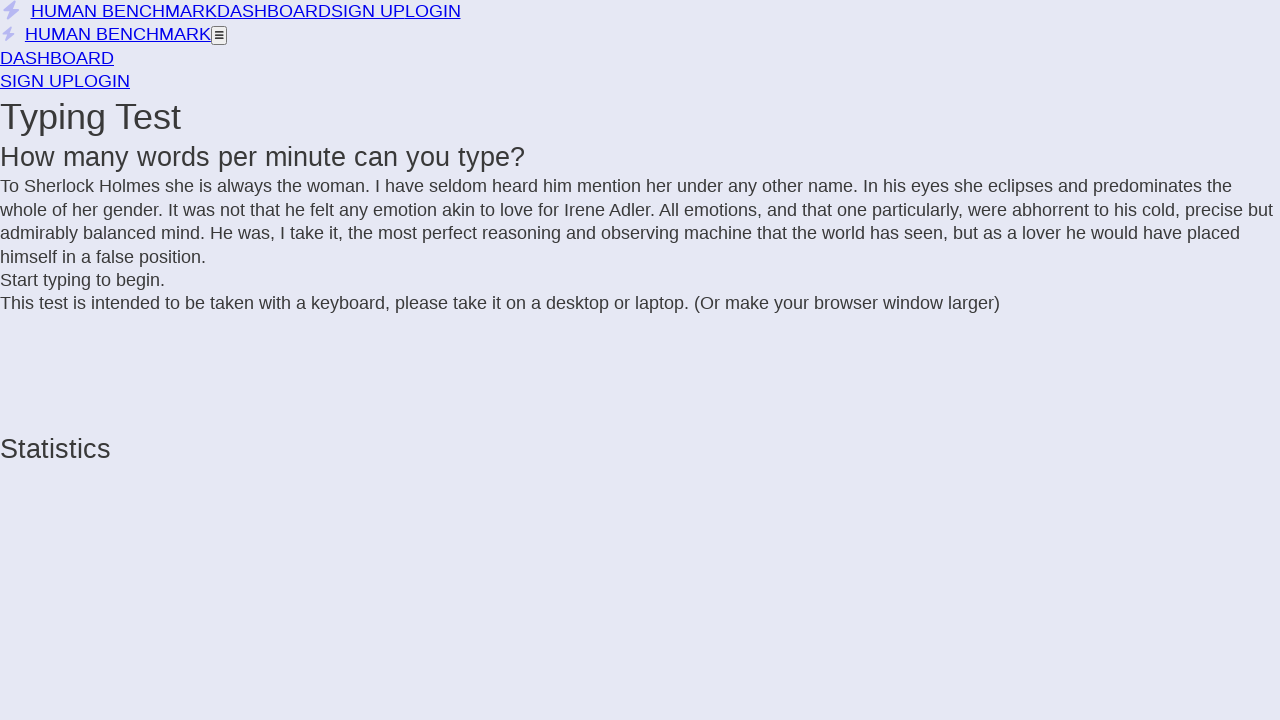

Added letter to text sequence
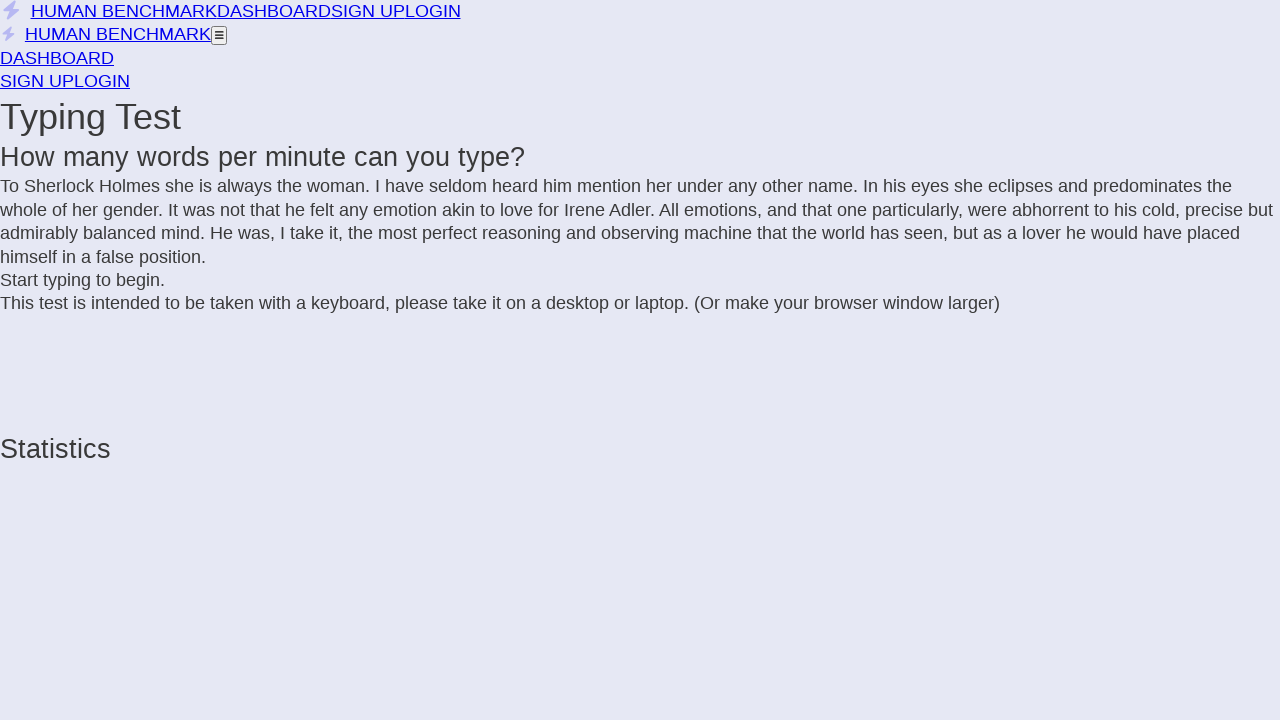

Added letter to text sequence
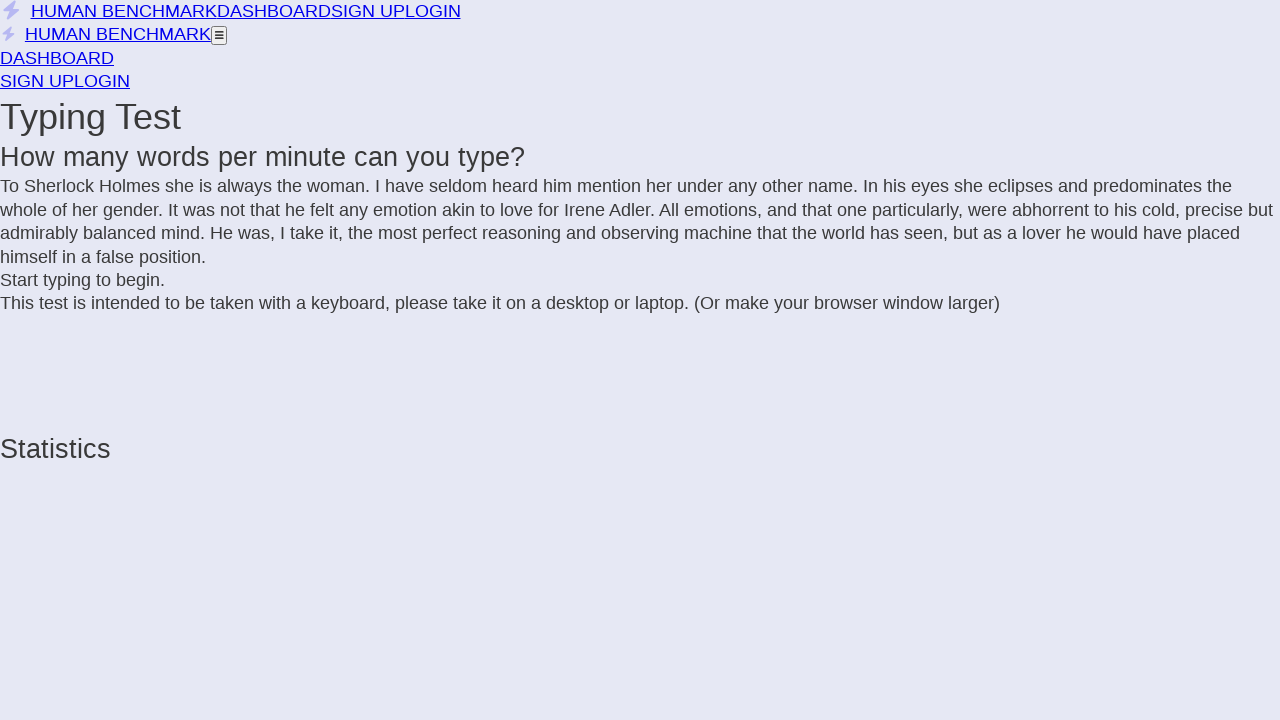

Added letter to text sequence
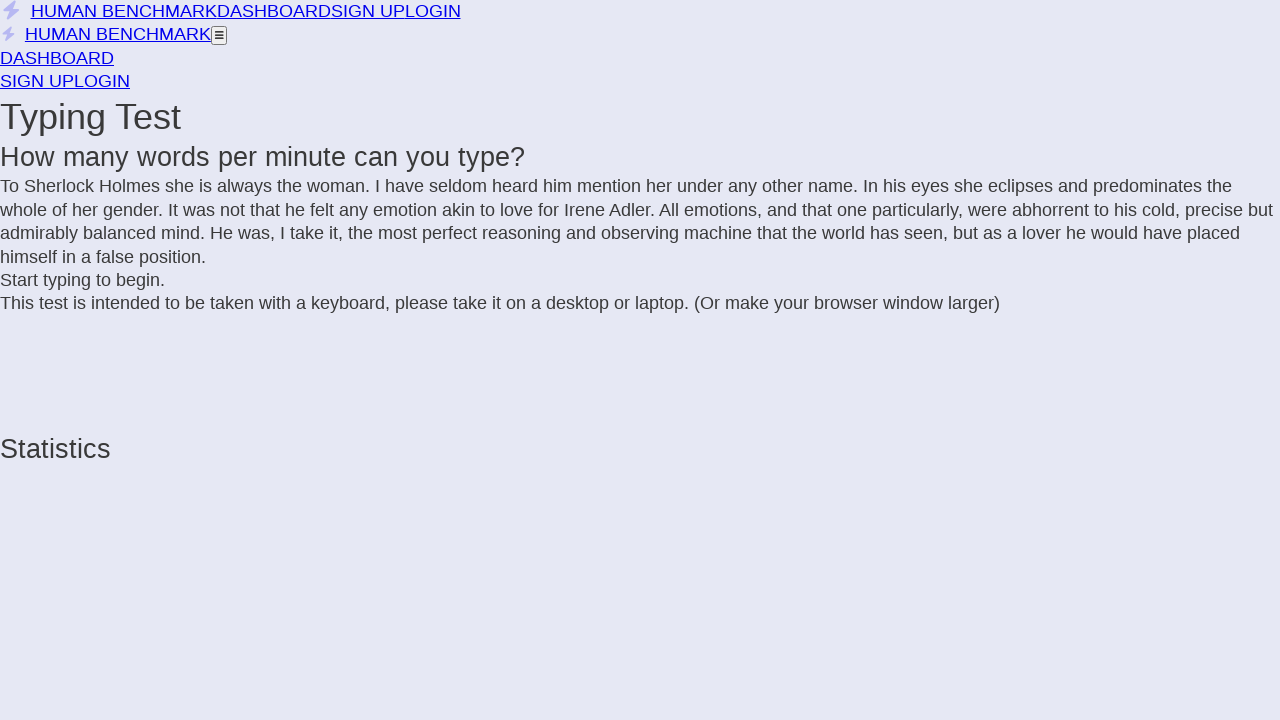

Added letter to text sequence
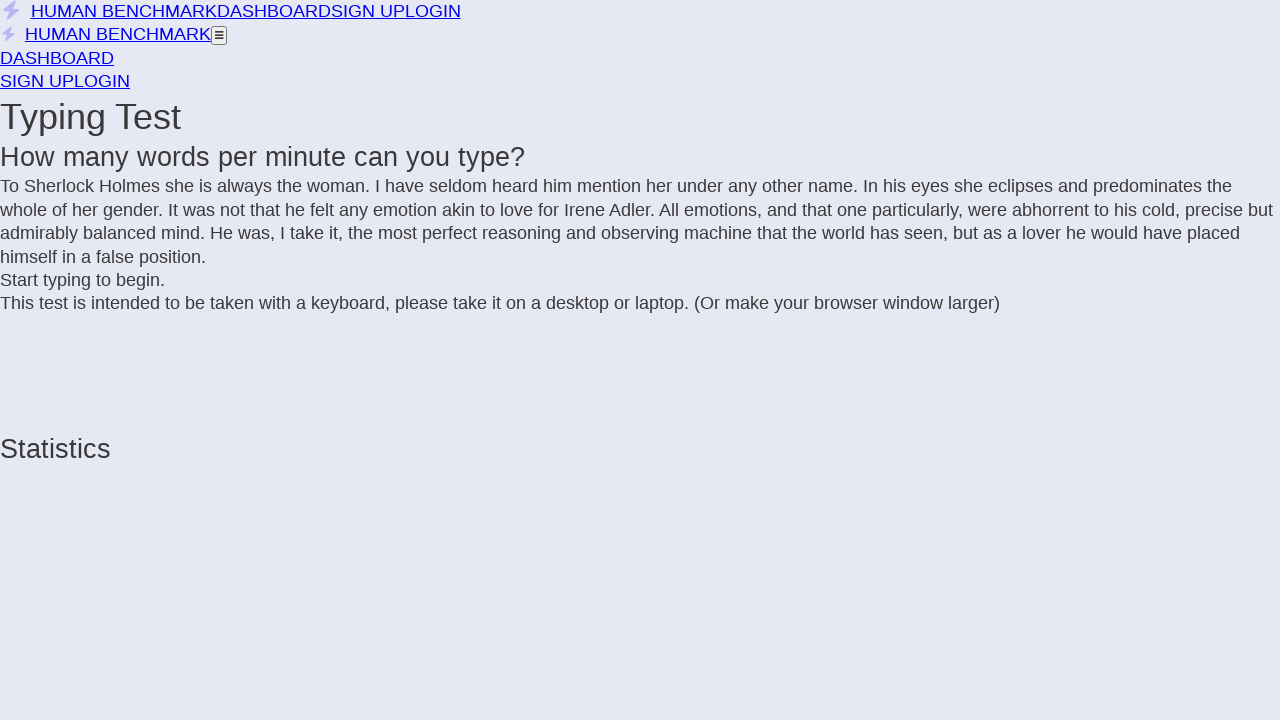

Added letter to text sequence
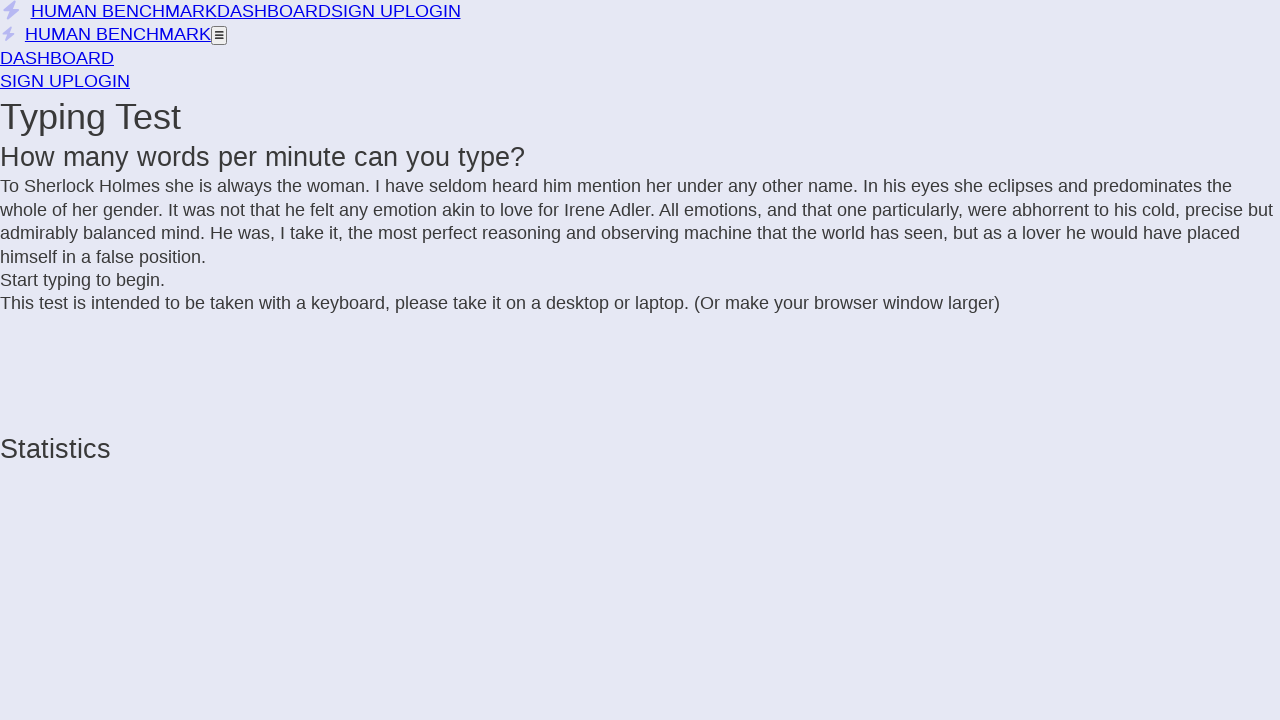

Added letter to text sequence
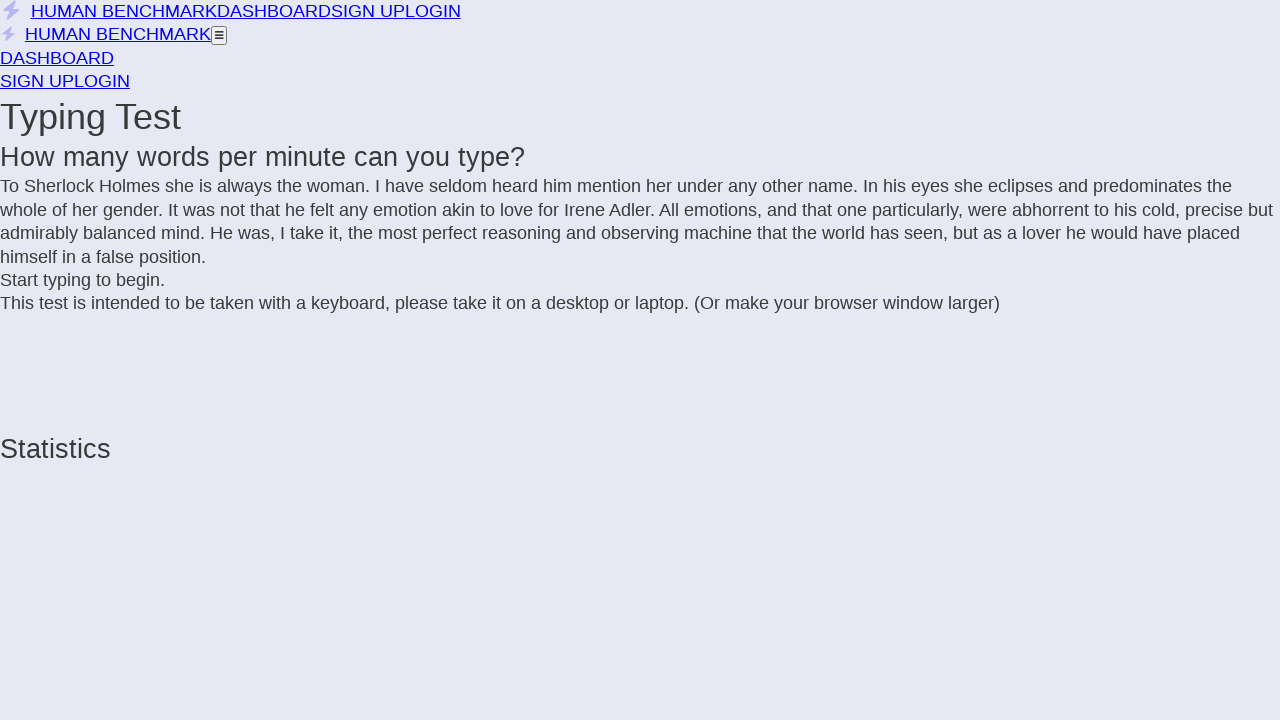

Added letter to text sequence
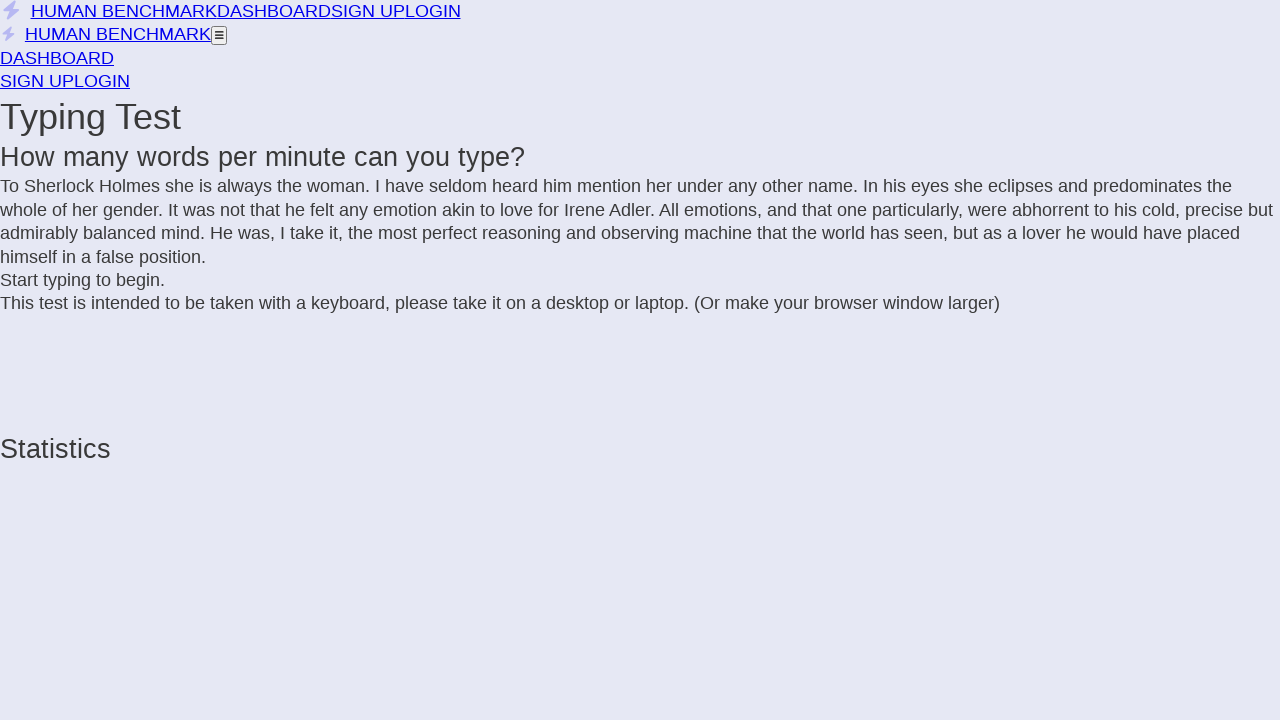

Added letter to text sequence
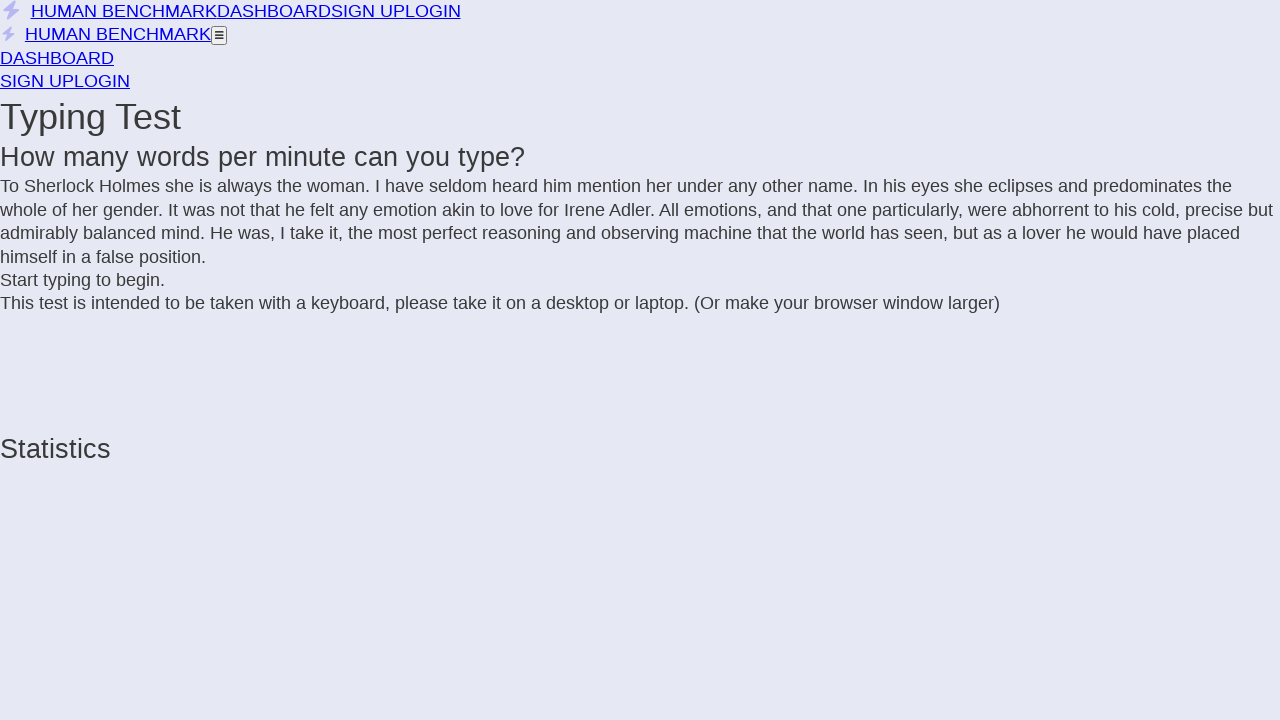

Added letter to text sequence
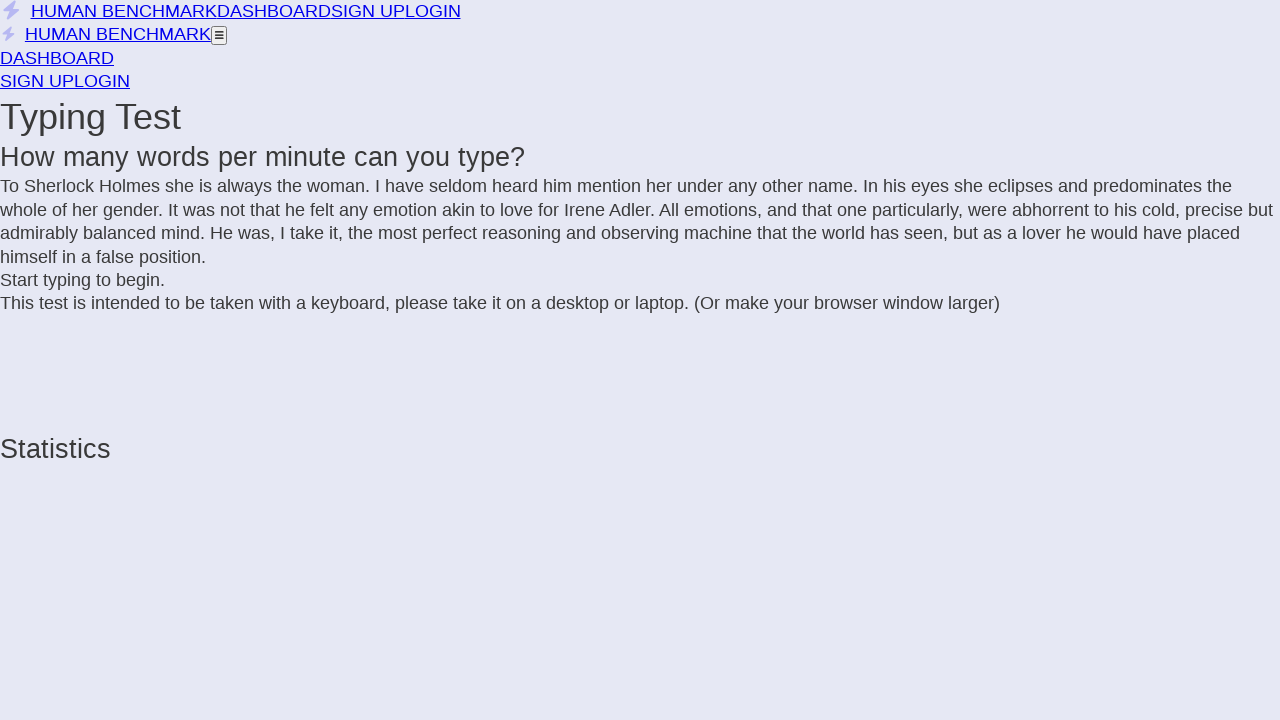

Added letter to text sequence
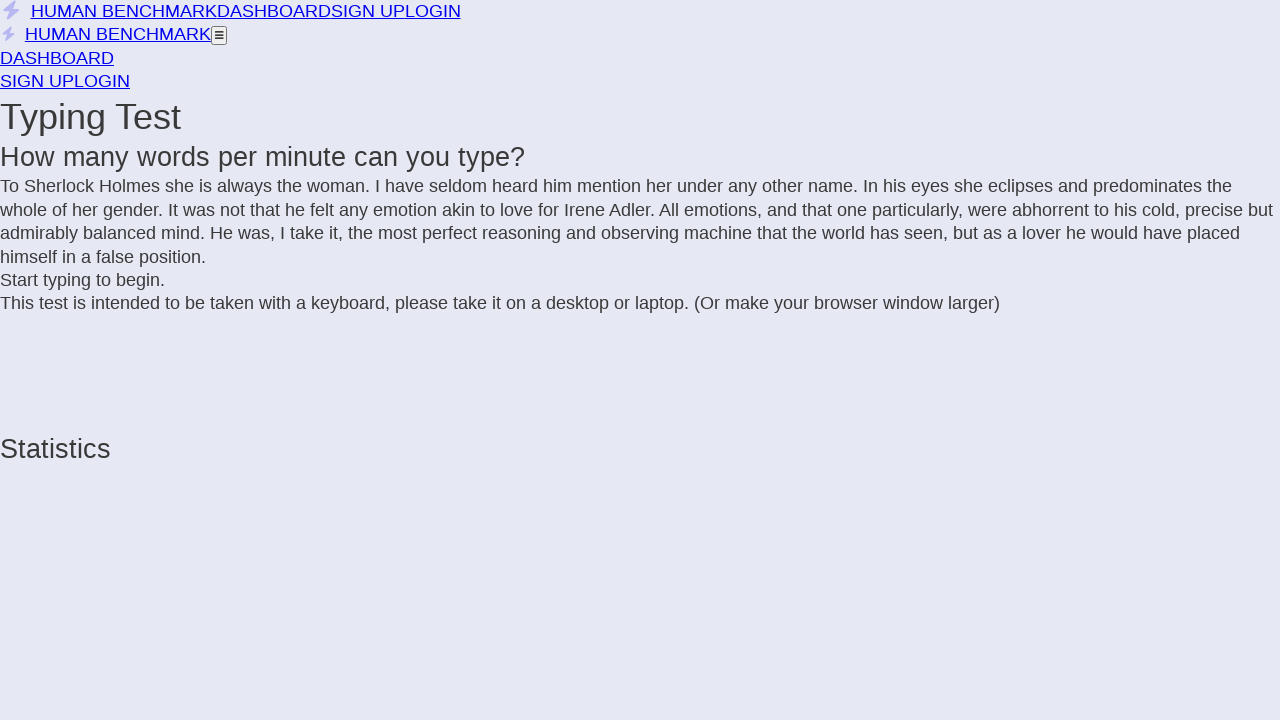

Added letter to text sequence
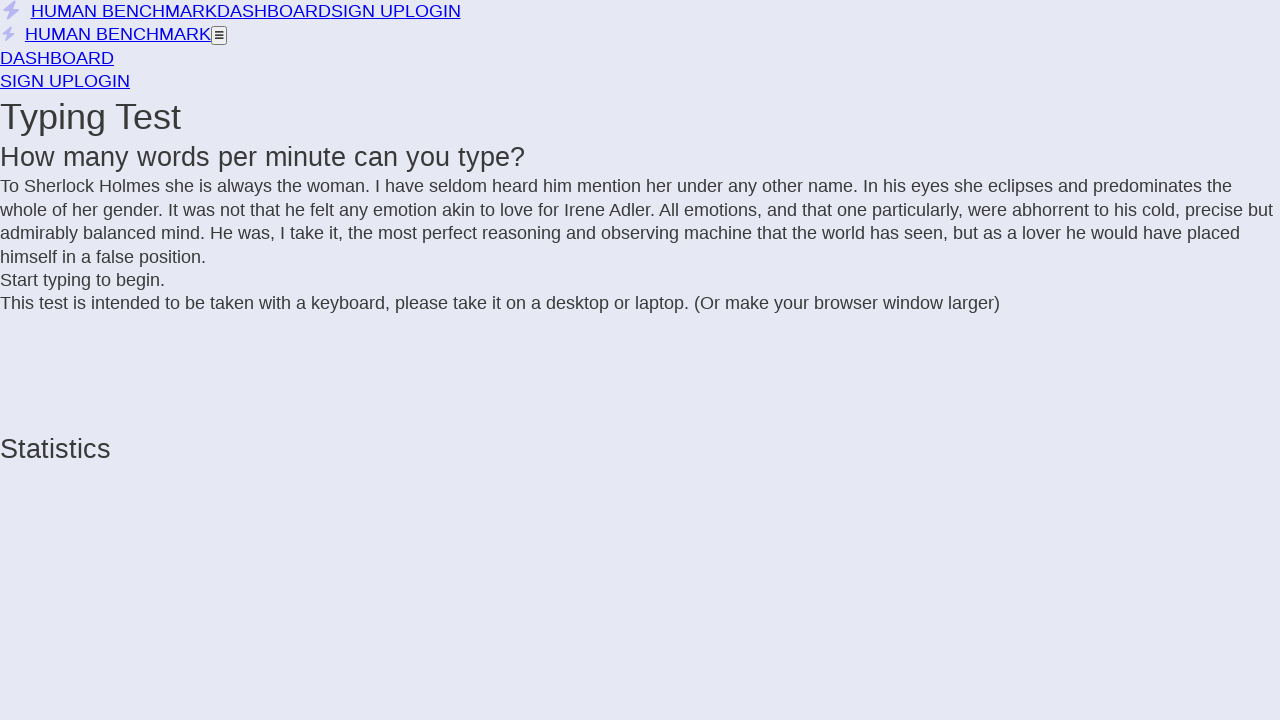

Added letter to text sequence
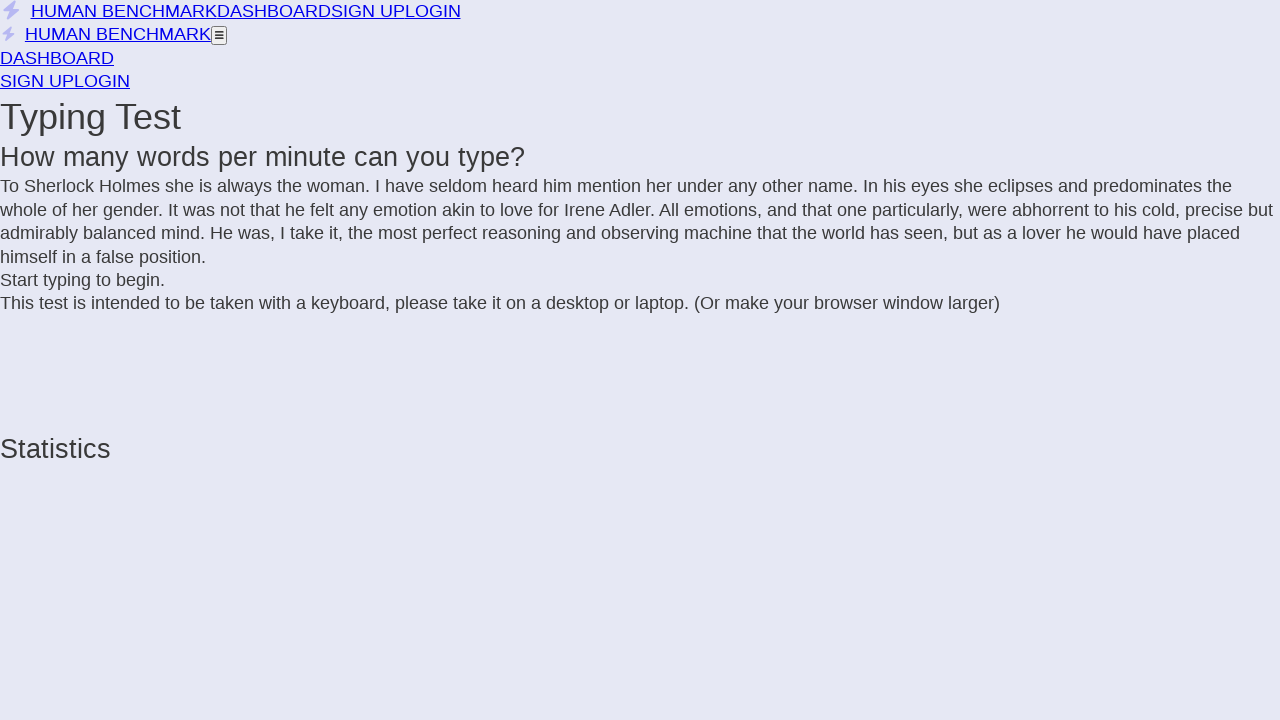

Added letter to text sequence
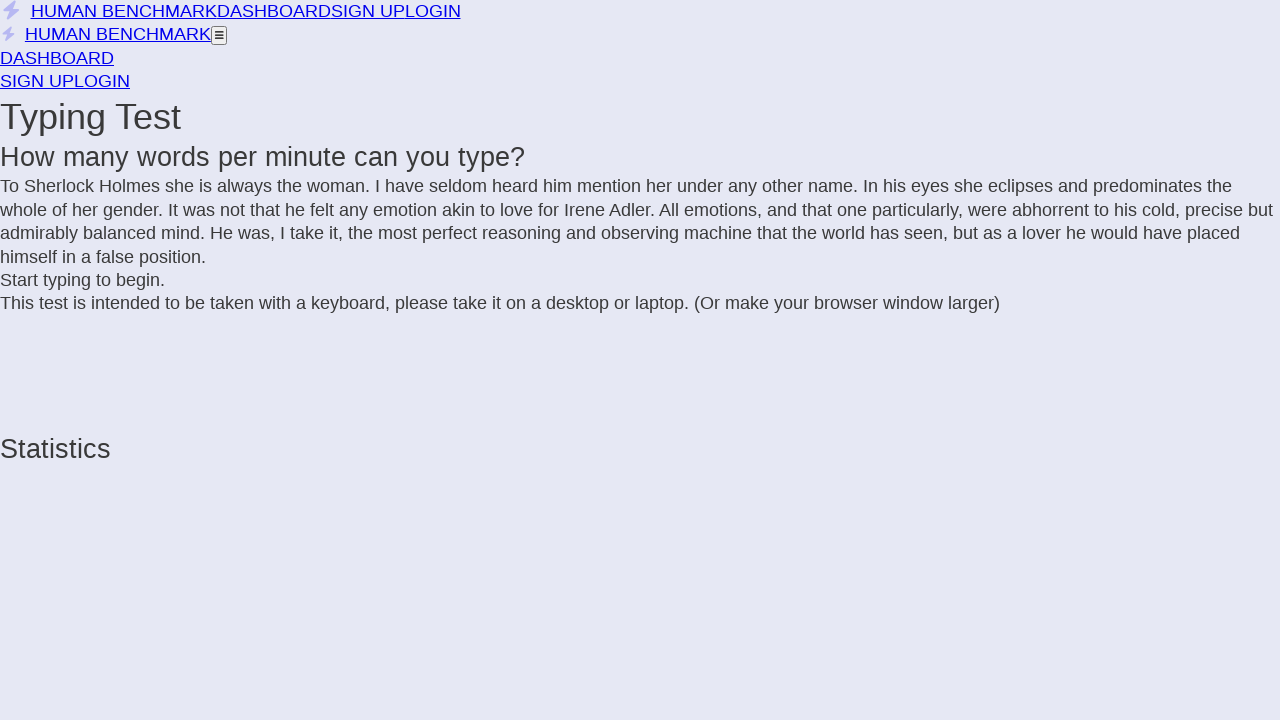

Added letter to text sequence
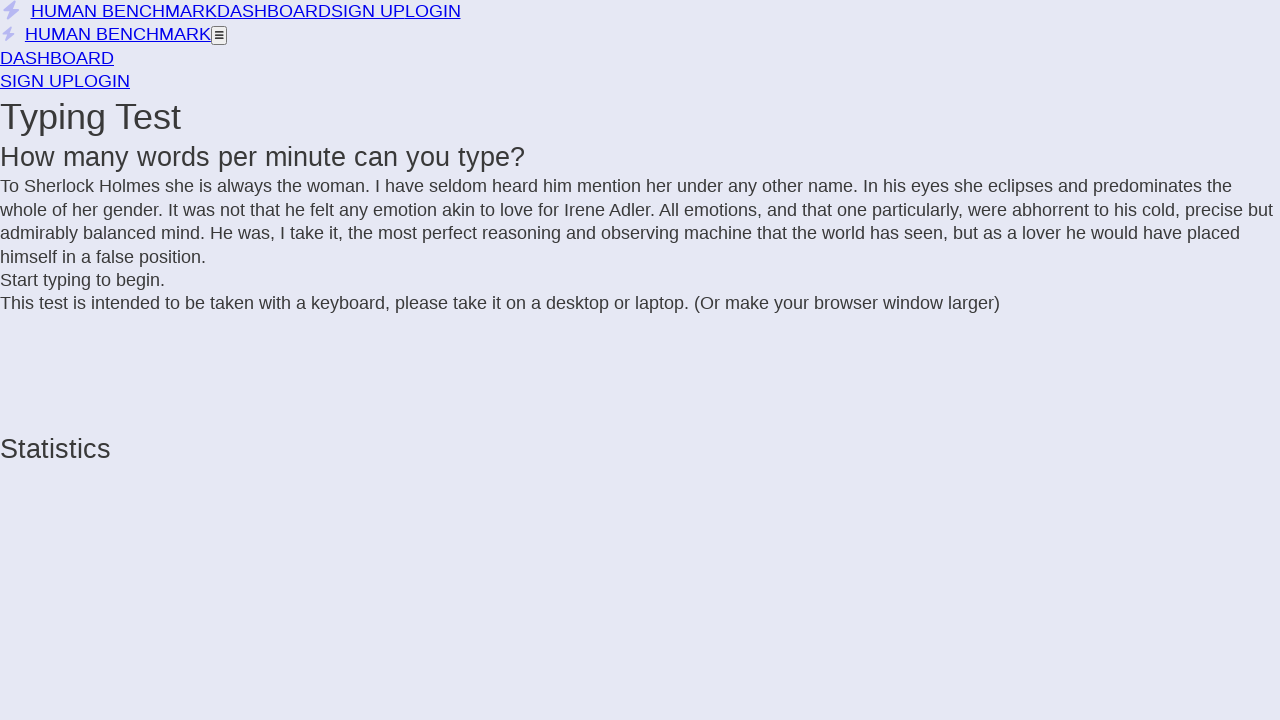

Added letter to text sequence
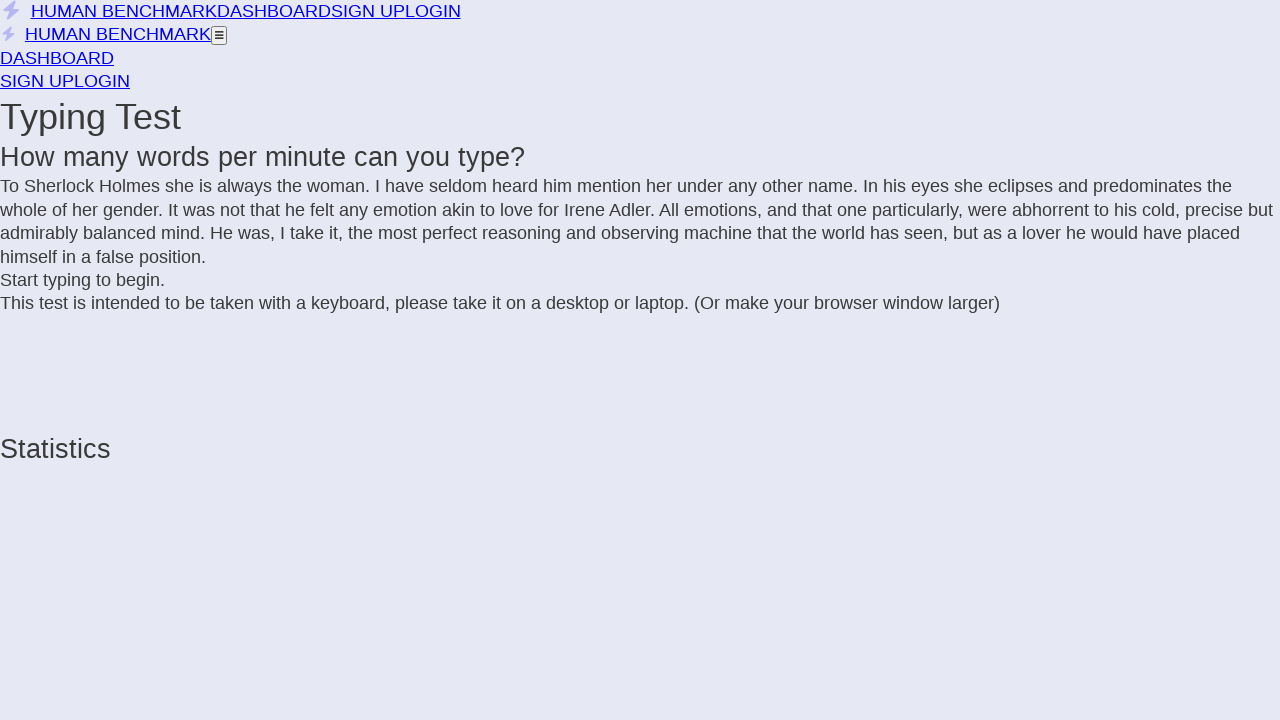

Added letter to text sequence
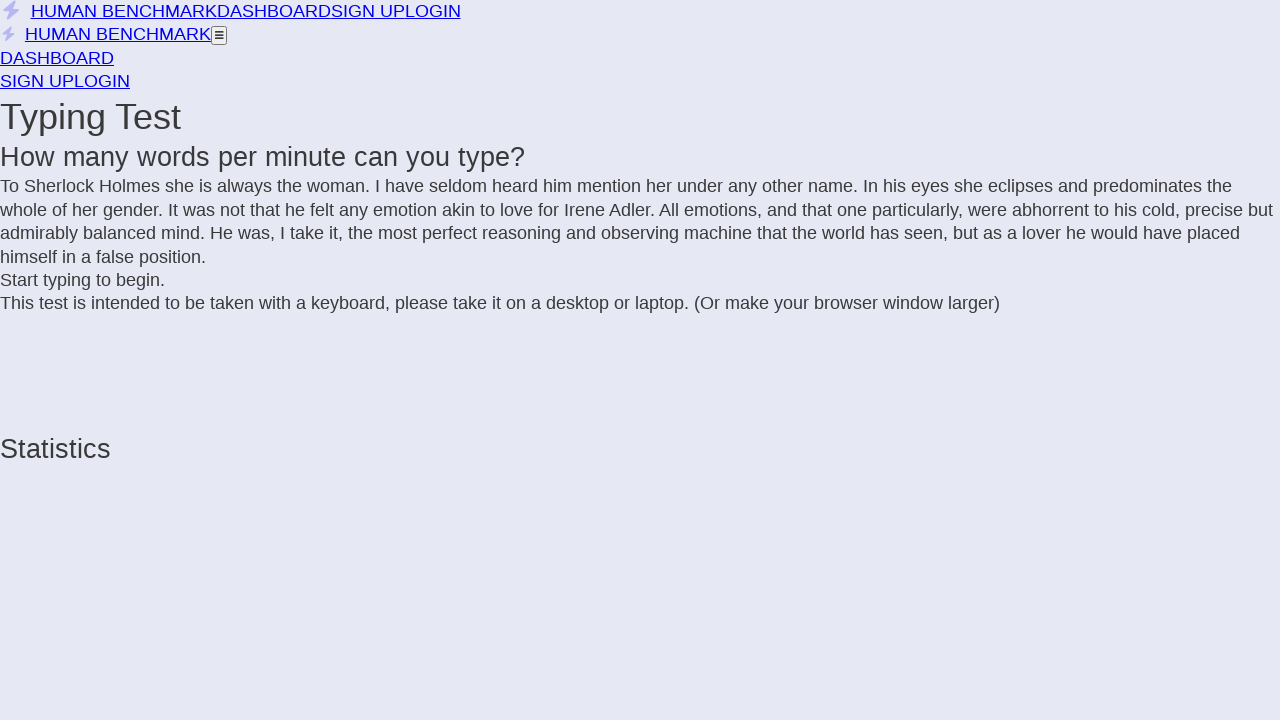

Added letter to text sequence
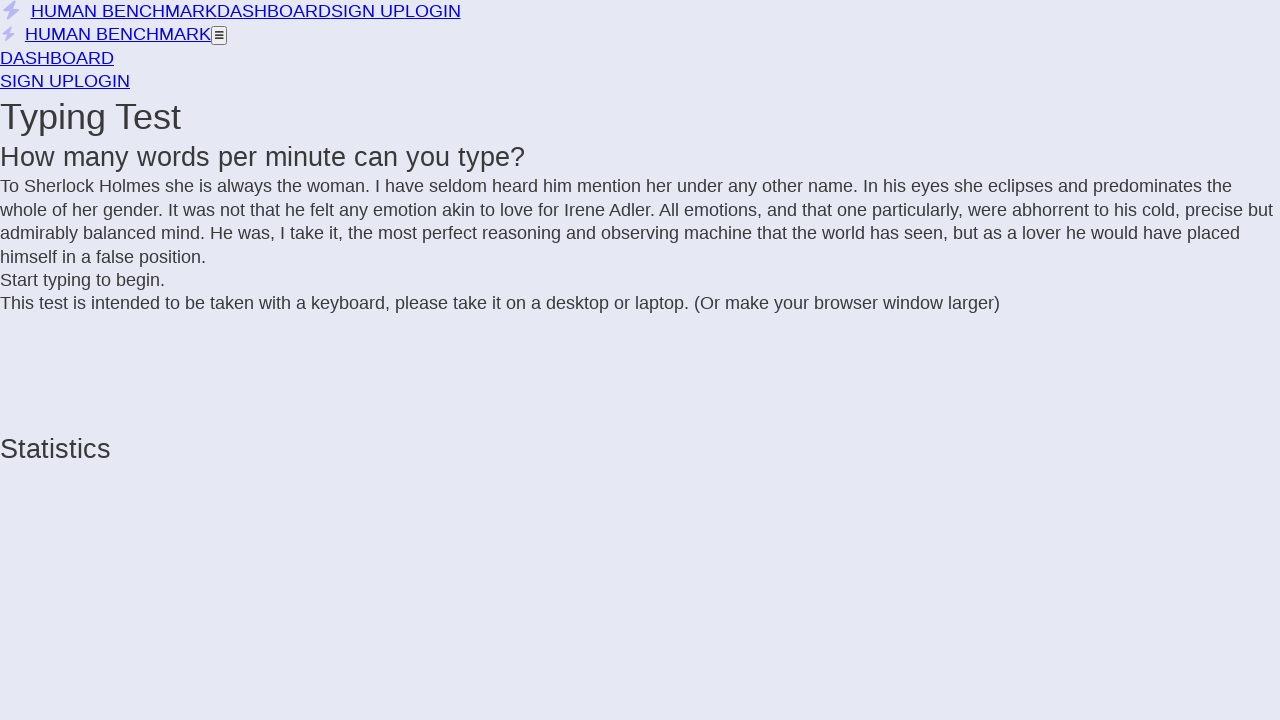

Added letter to text sequence
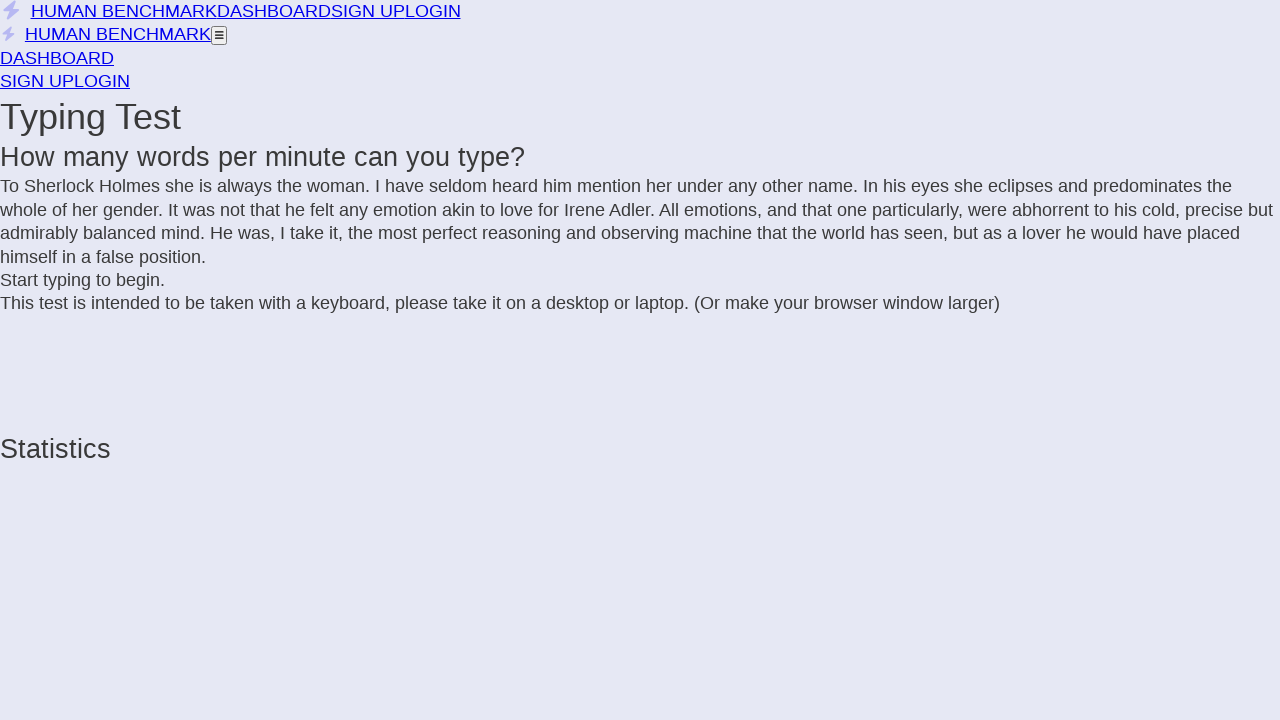

Added letter to text sequence
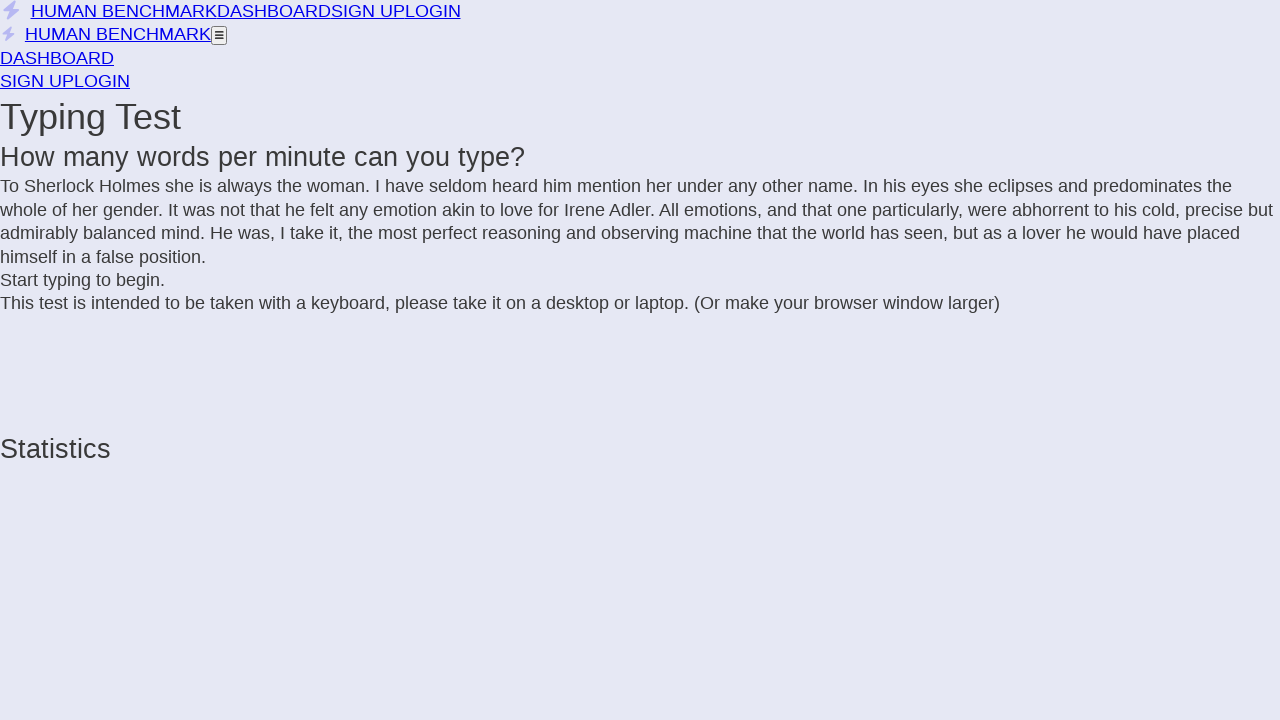

Added letter to text sequence
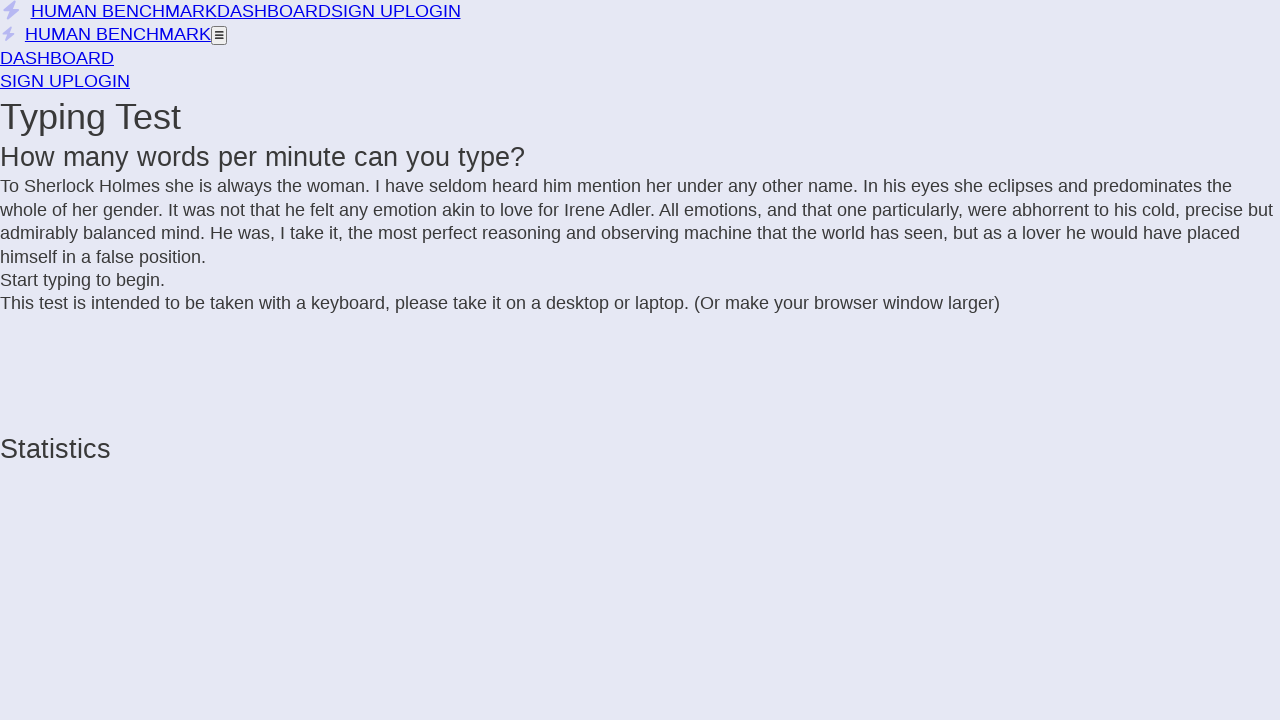

Added letter to text sequence
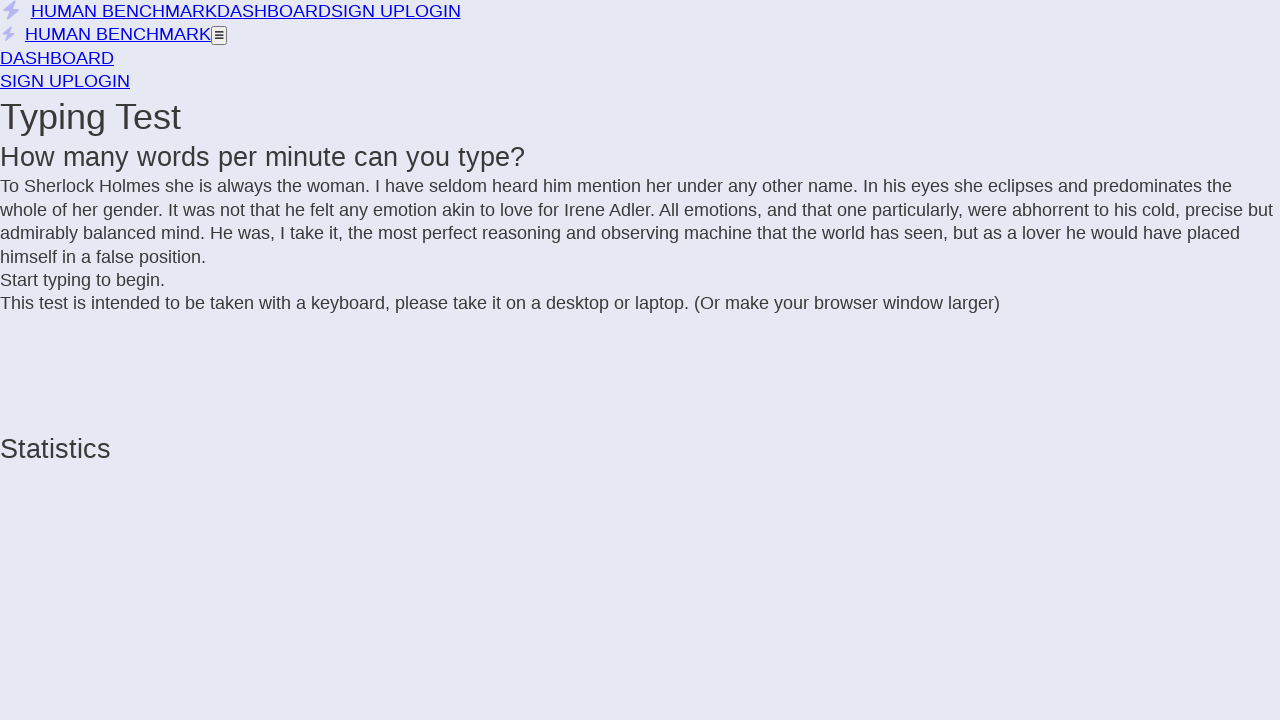

Added letter to text sequence
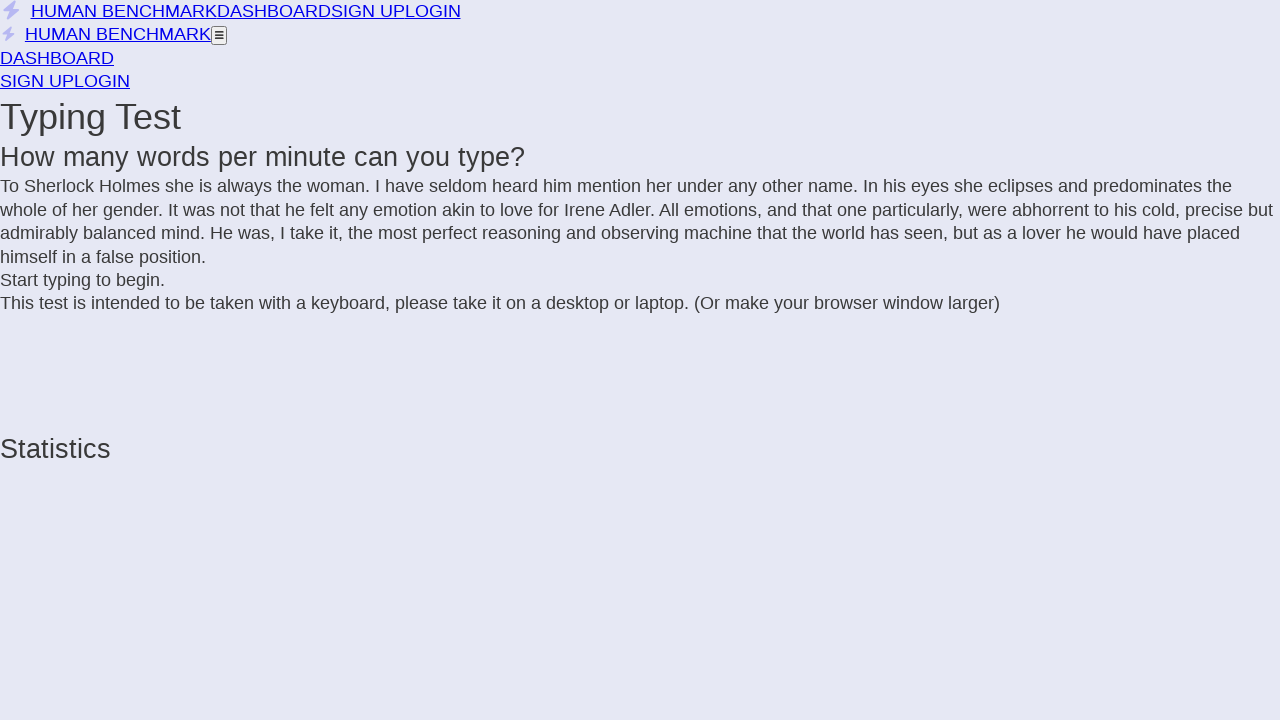

Added letter to text sequence
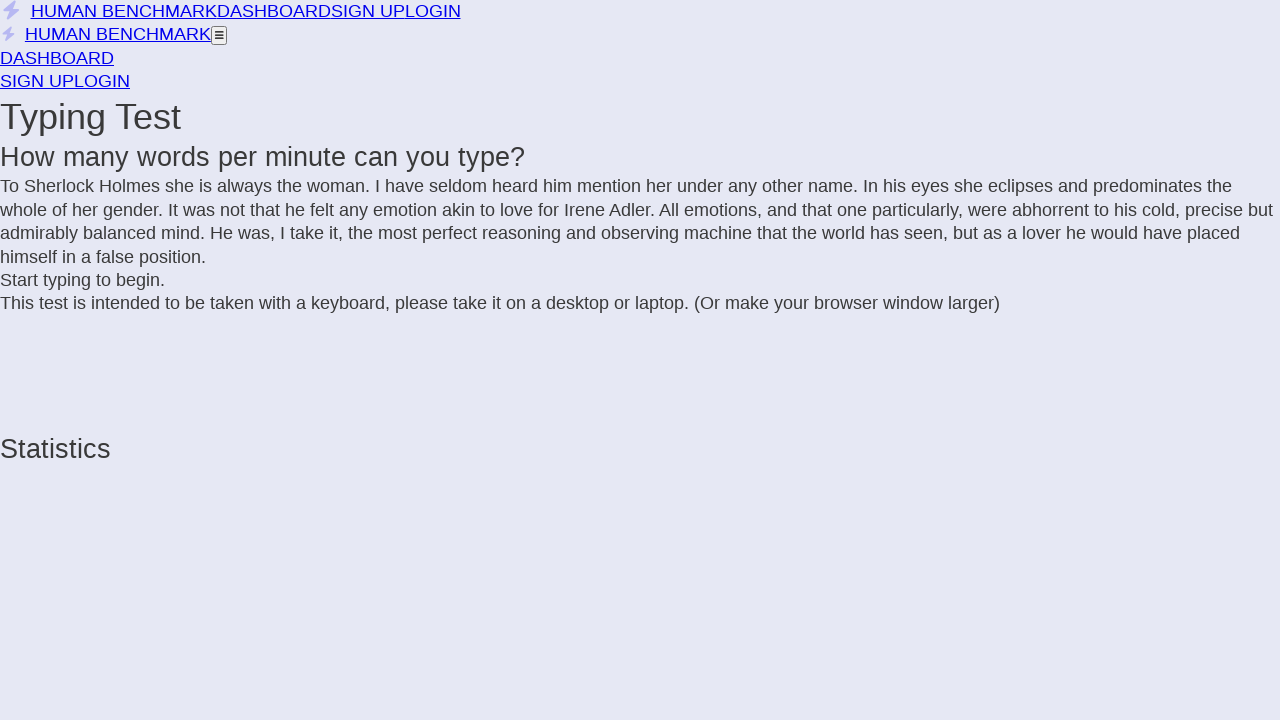

Added letter to text sequence
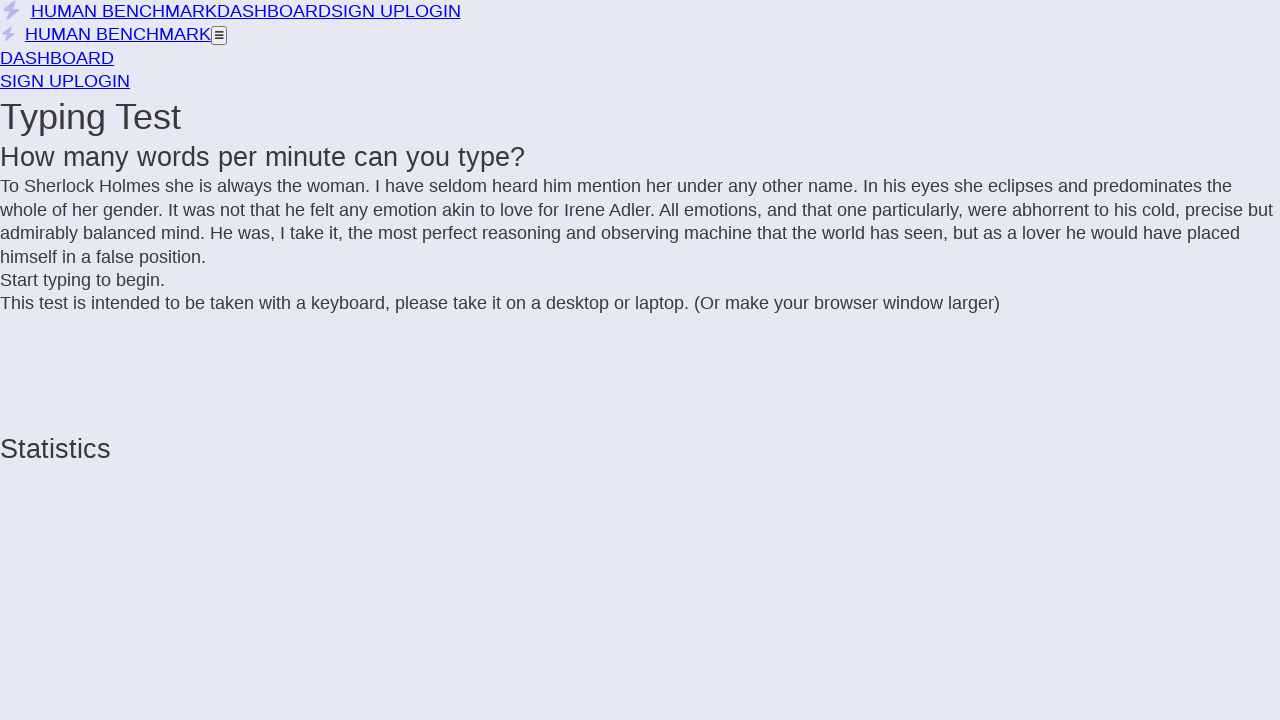

Added letter to text sequence
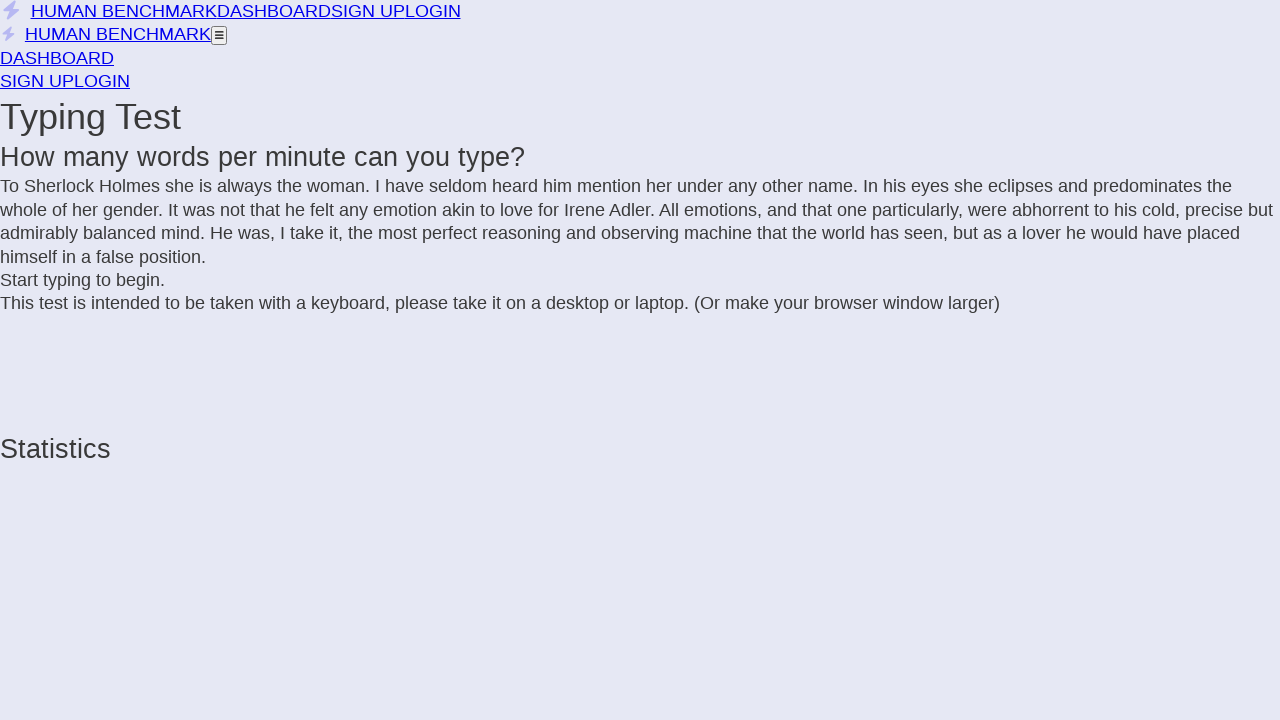

Added letter to text sequence
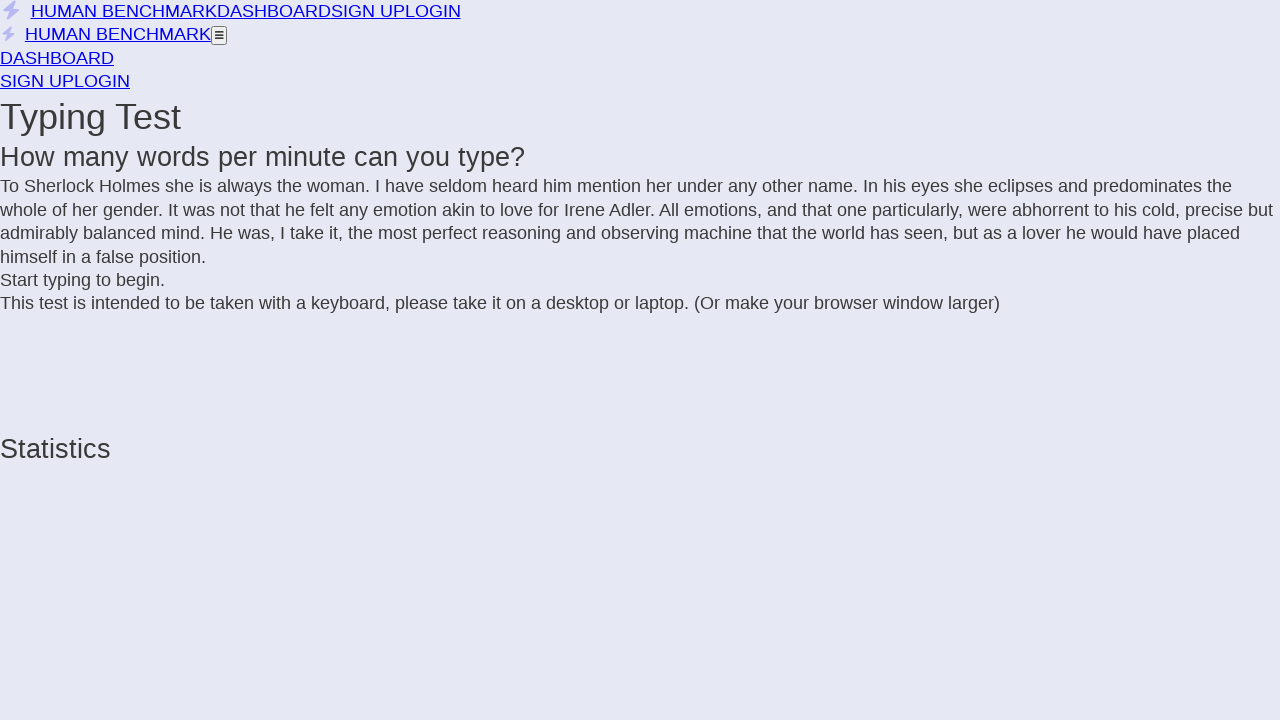

Added letter to text sequence
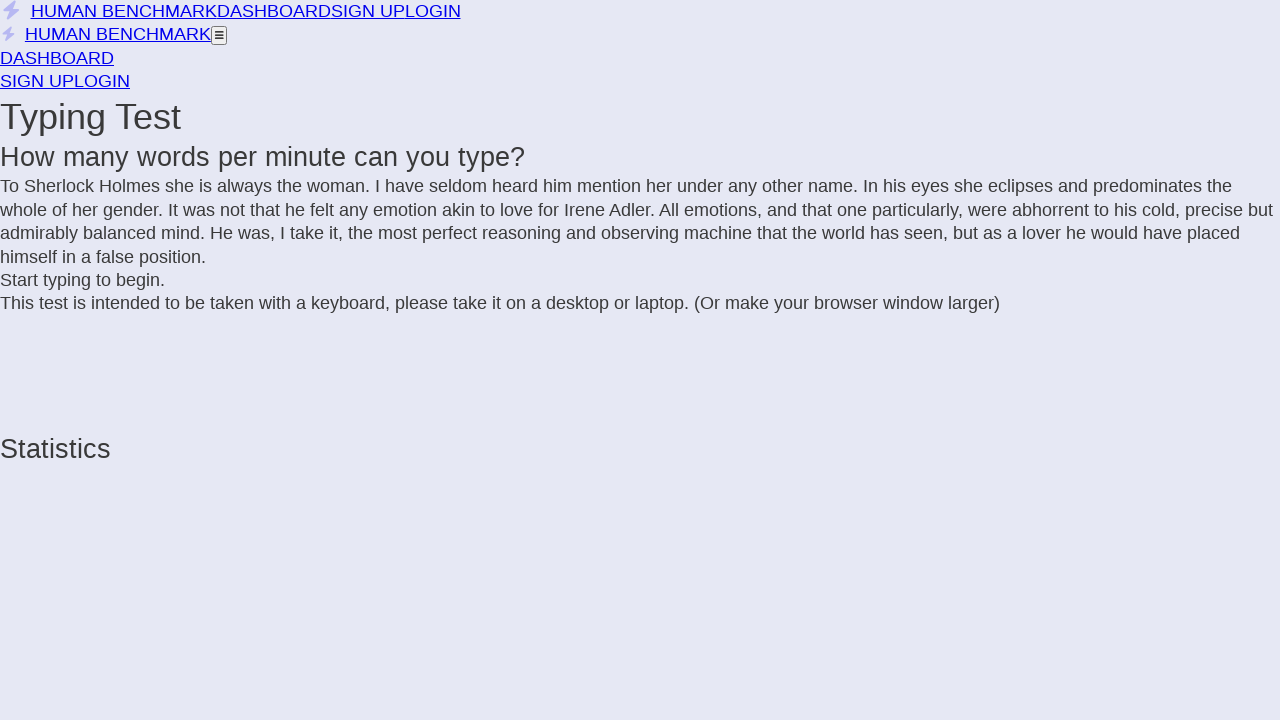

Added letter to text sequence
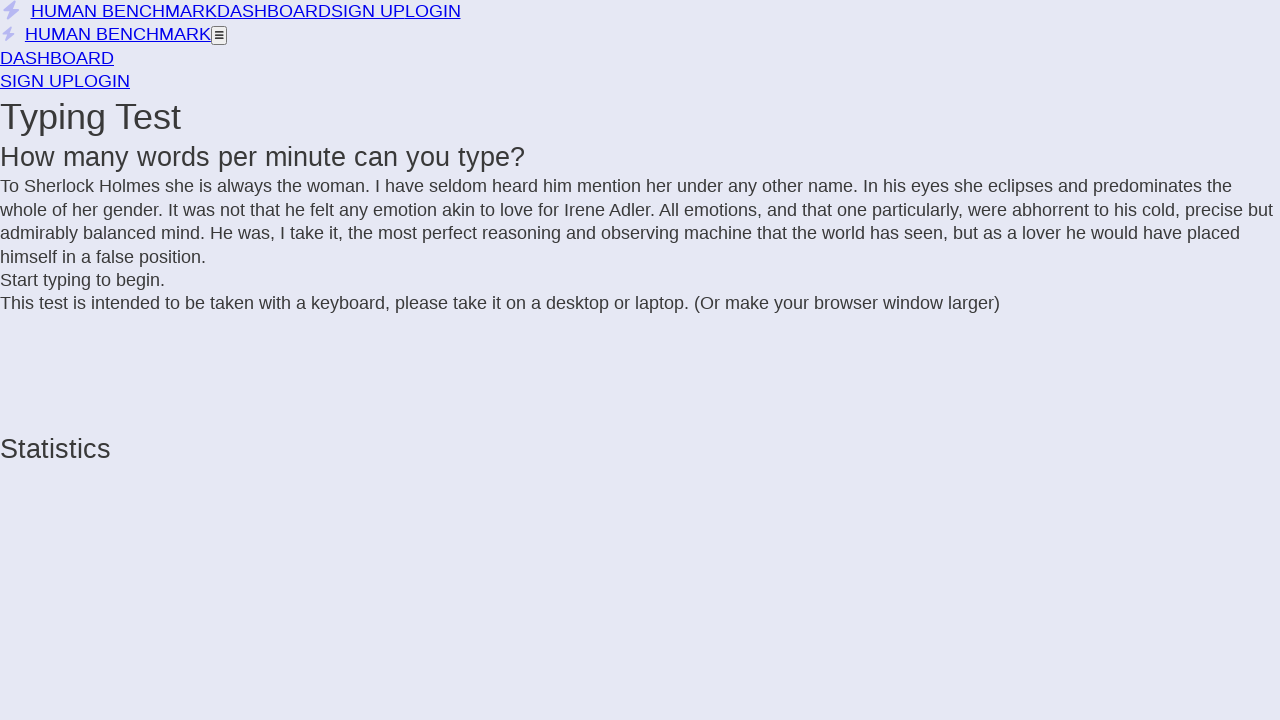

Added letter to text sequence
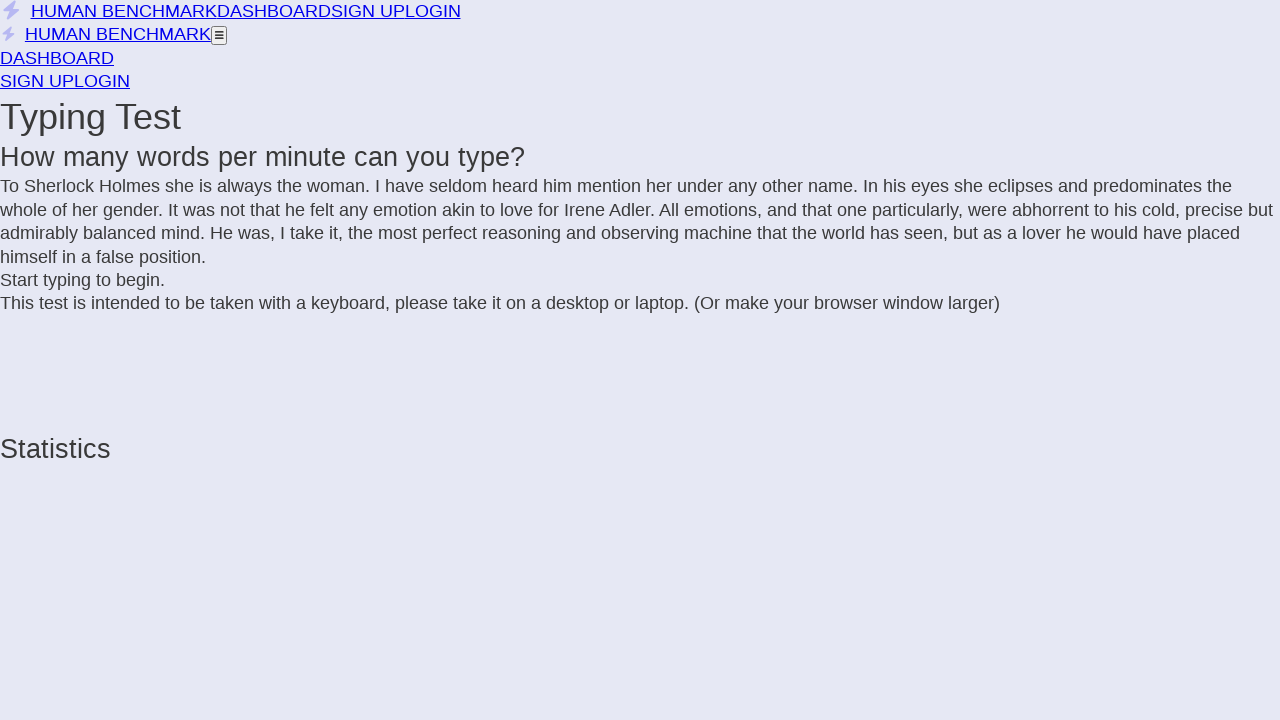

Added letter to text sequence
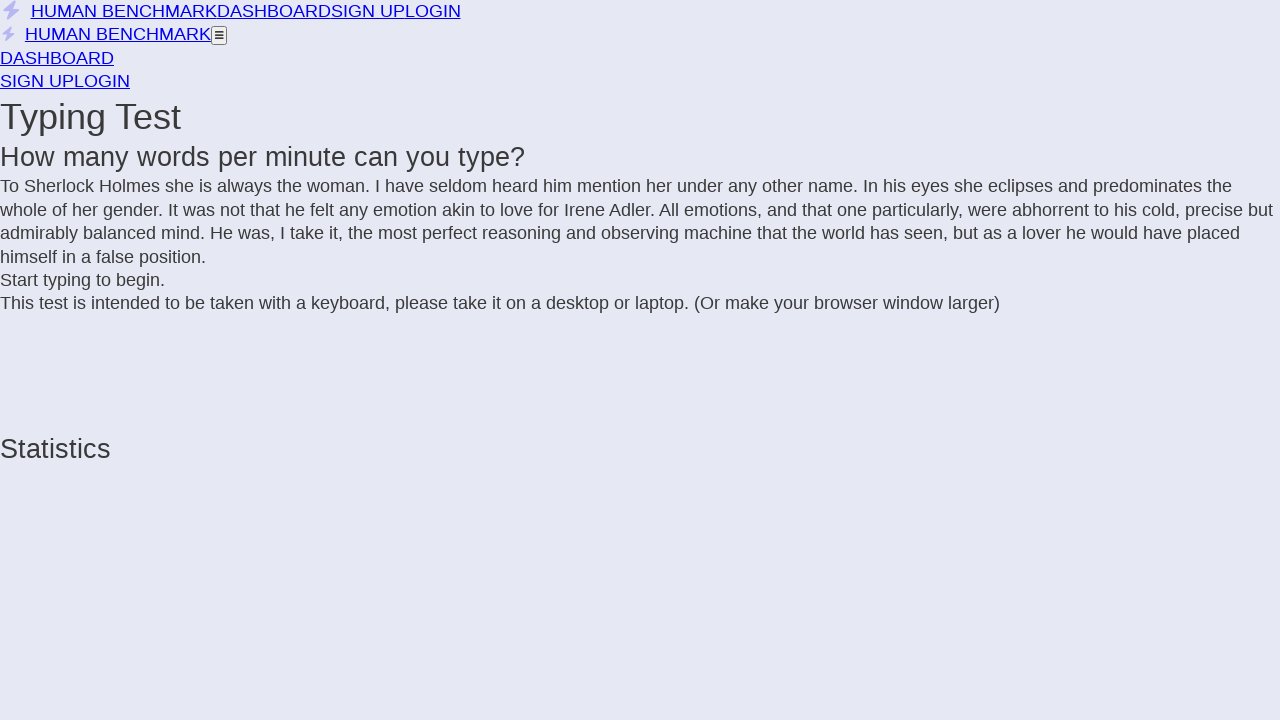

Added letter to text sequence
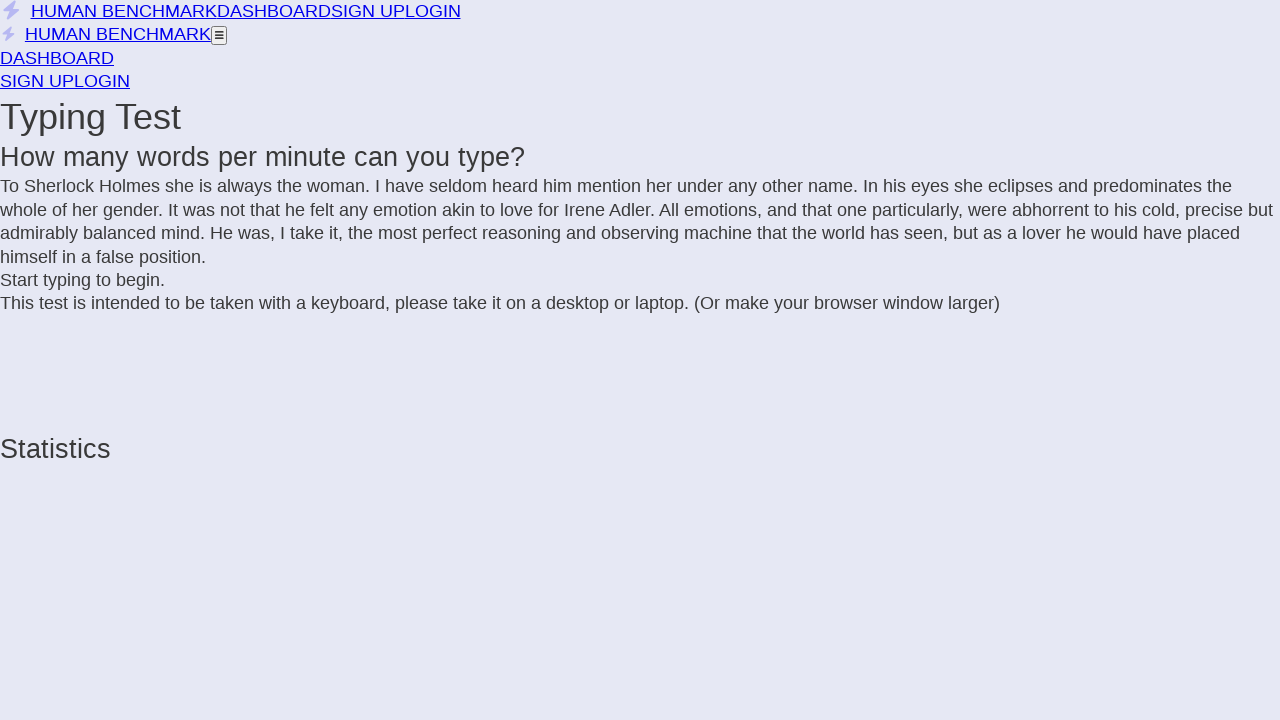

Added letter to text sequence
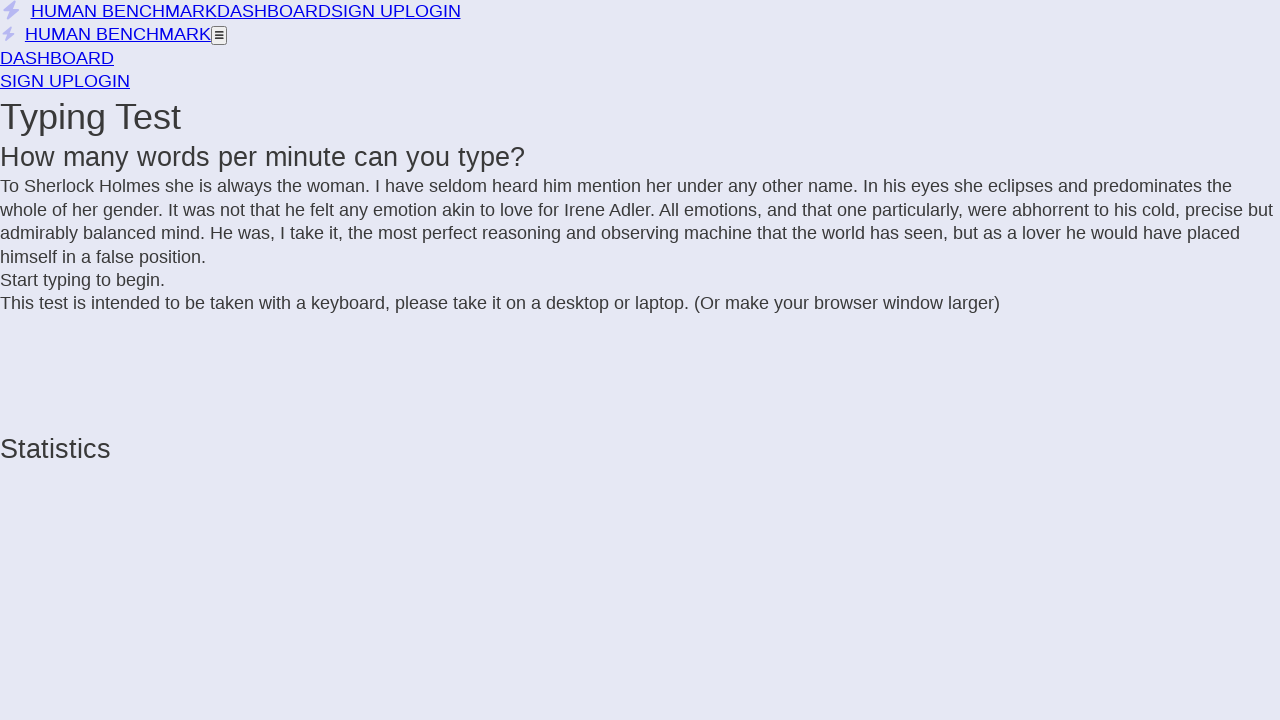

Added letter to text sequence
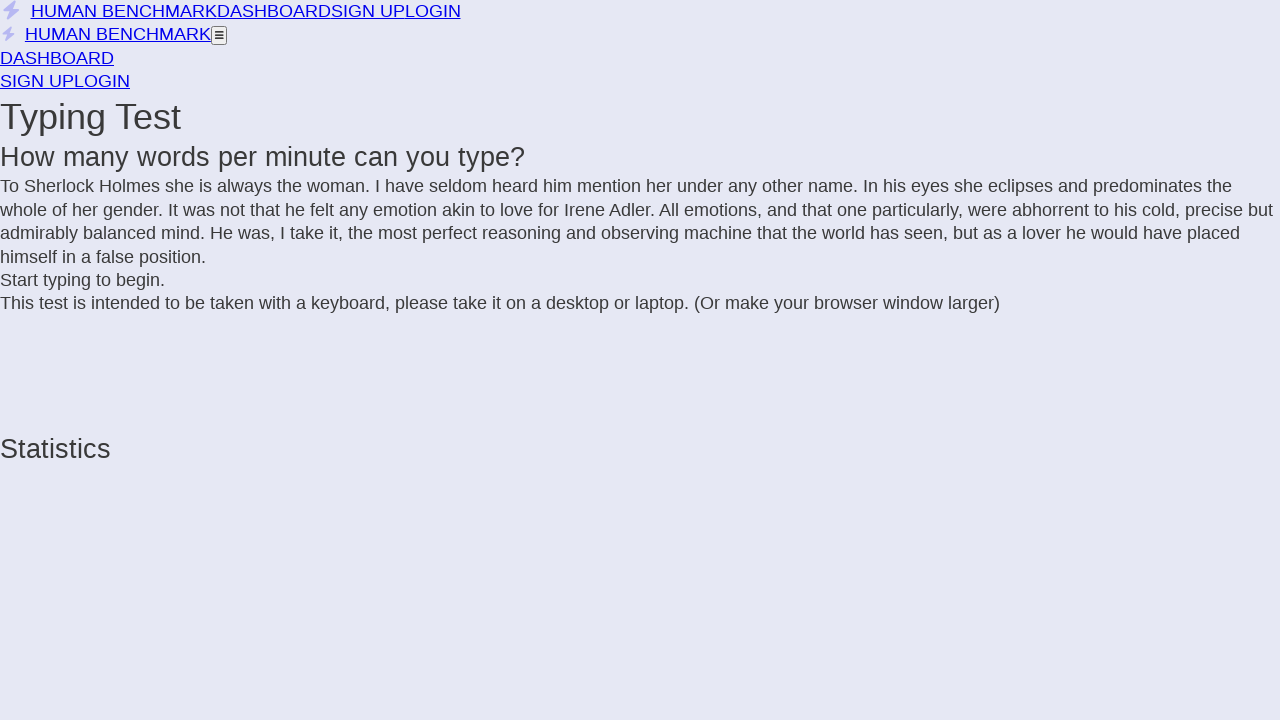

Added letter to text sequence
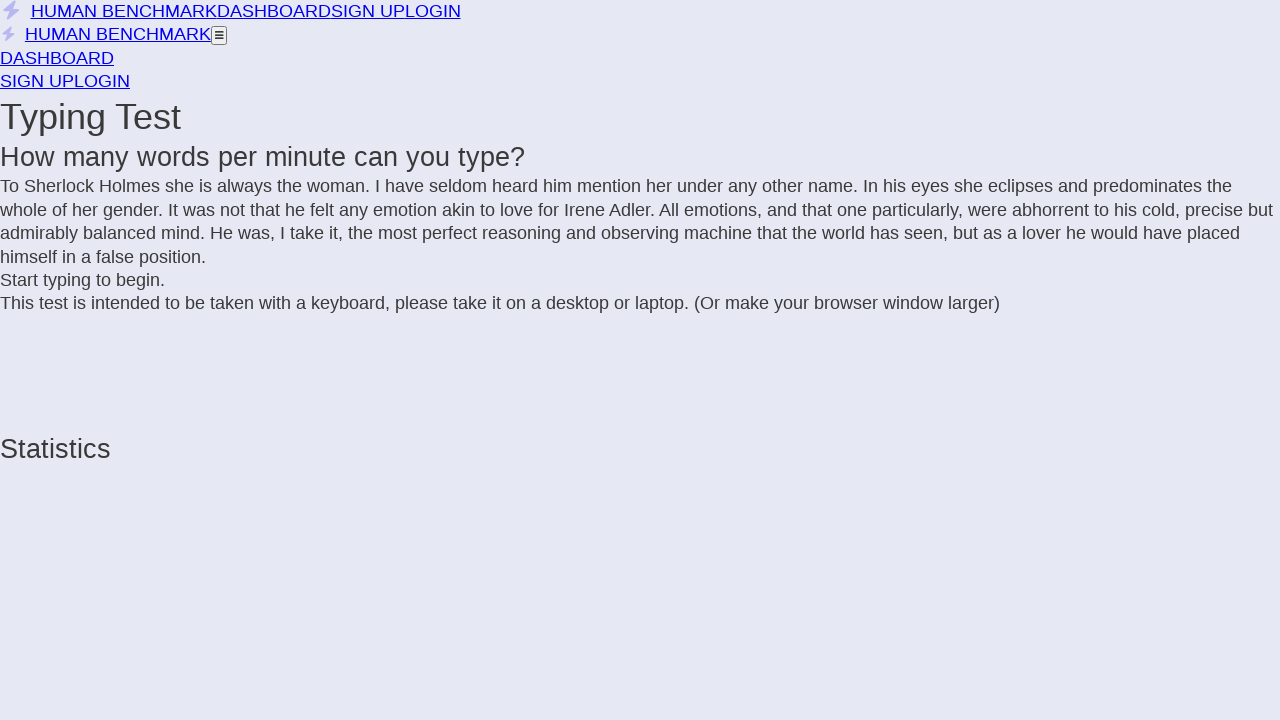

Added letter to text sequence
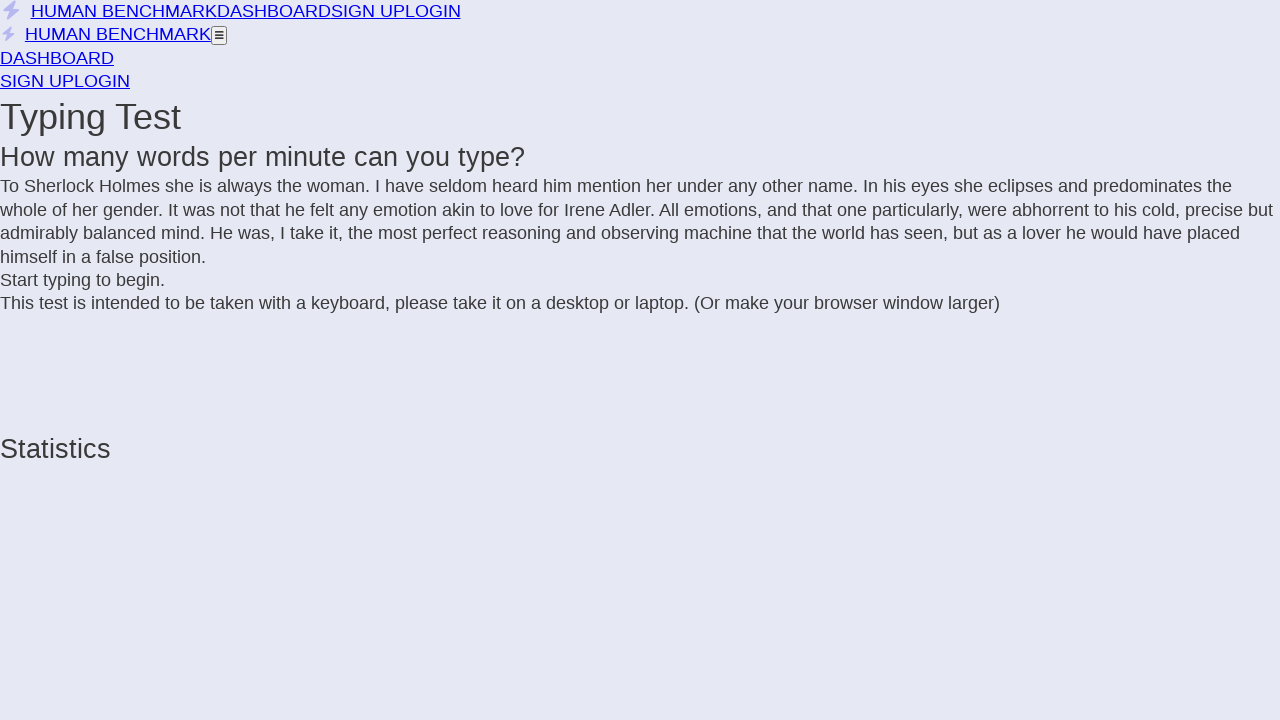

Added letter to text sequence
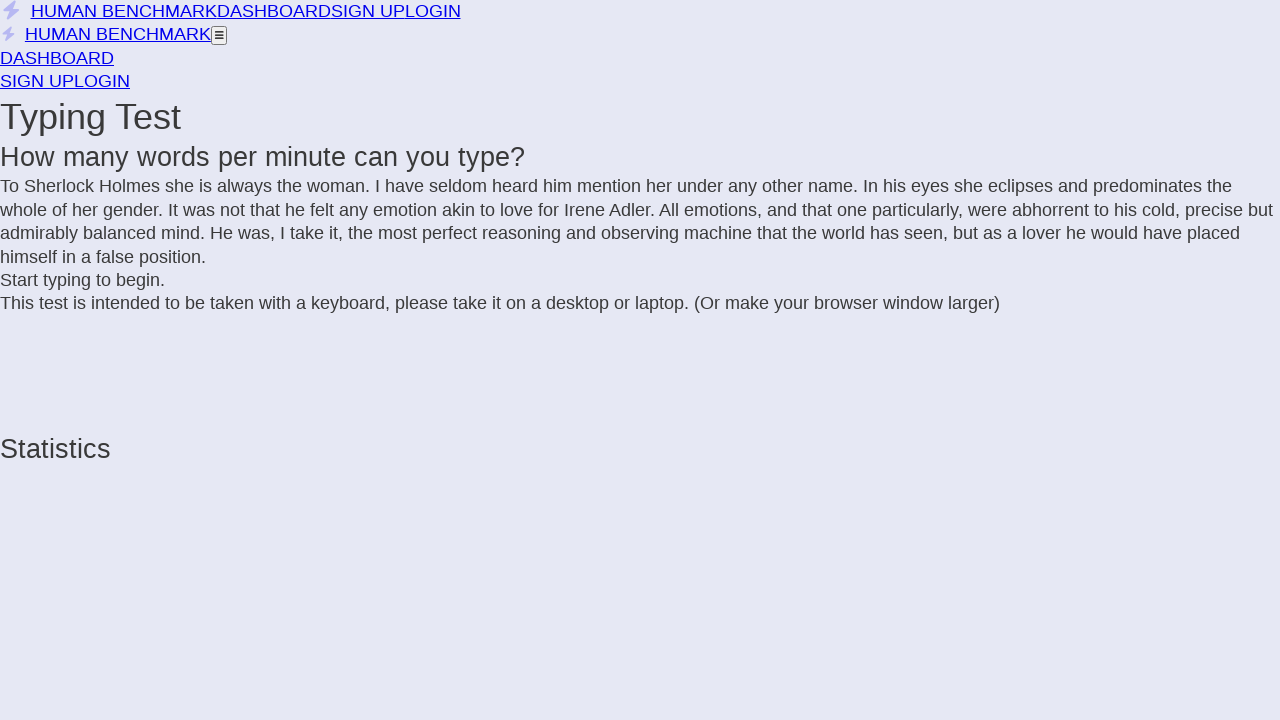

Added letter to text sequence
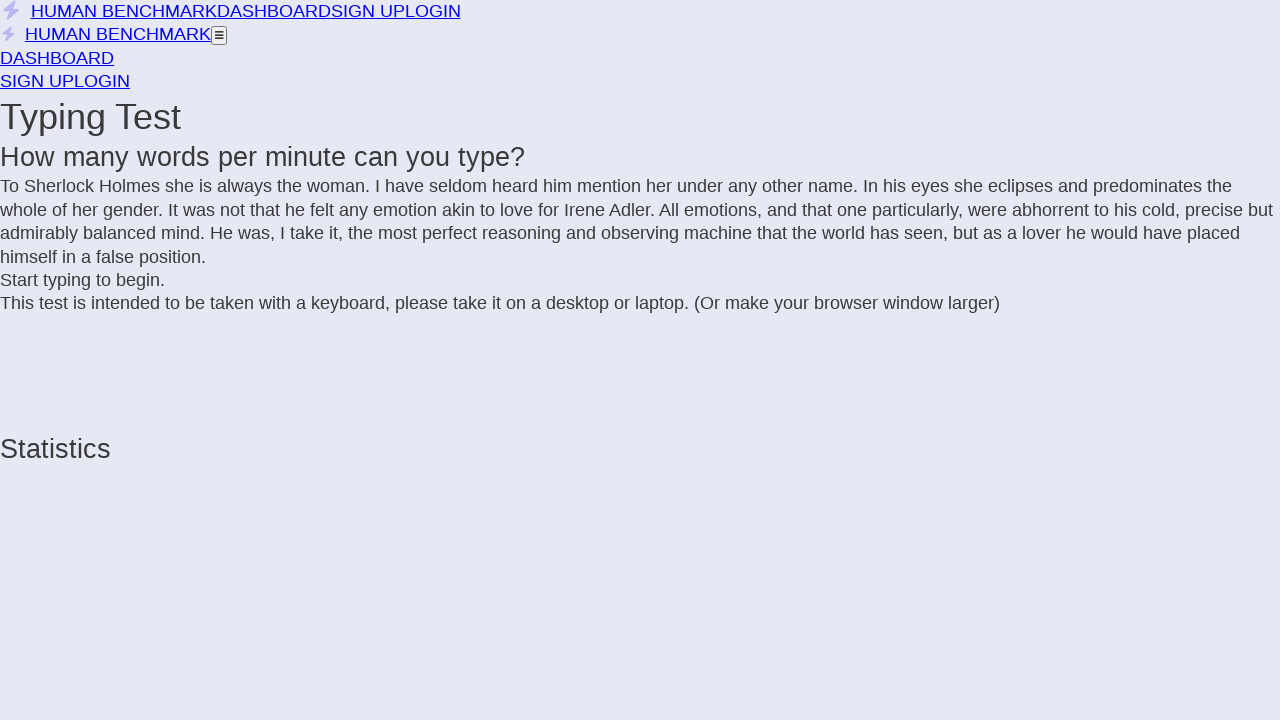

Added letter to text sequence
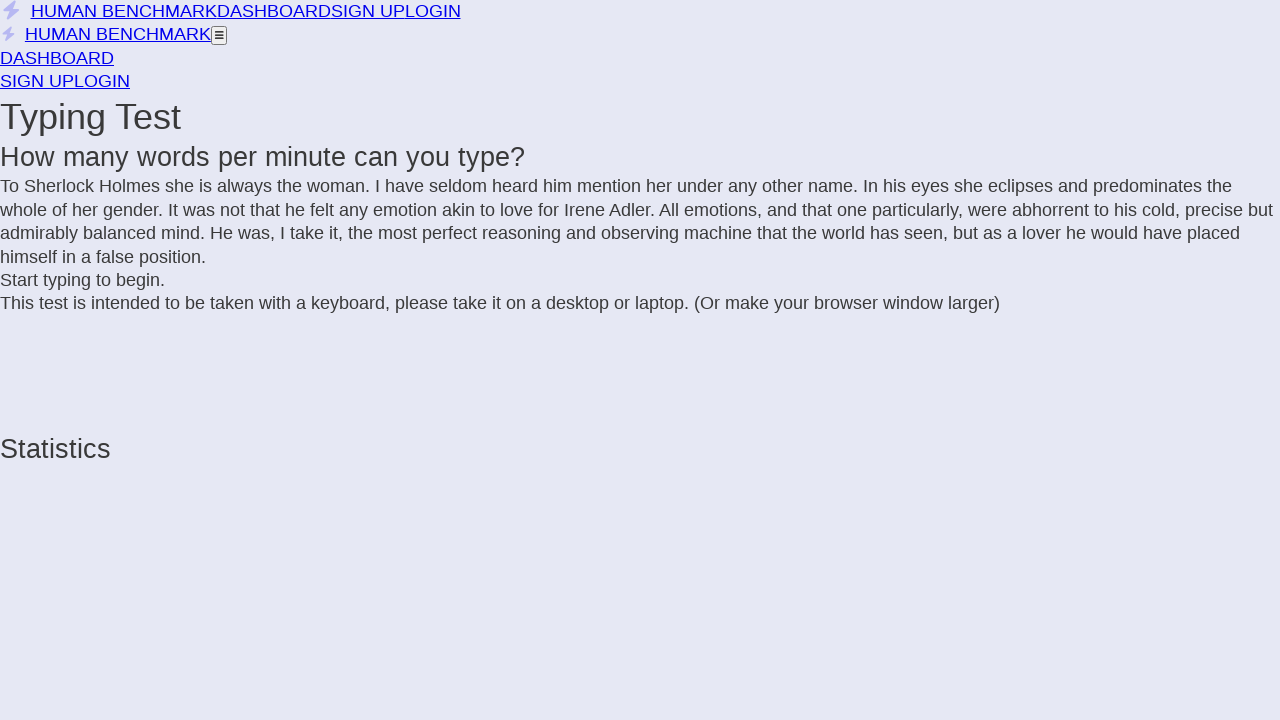

Added letter to text sequence
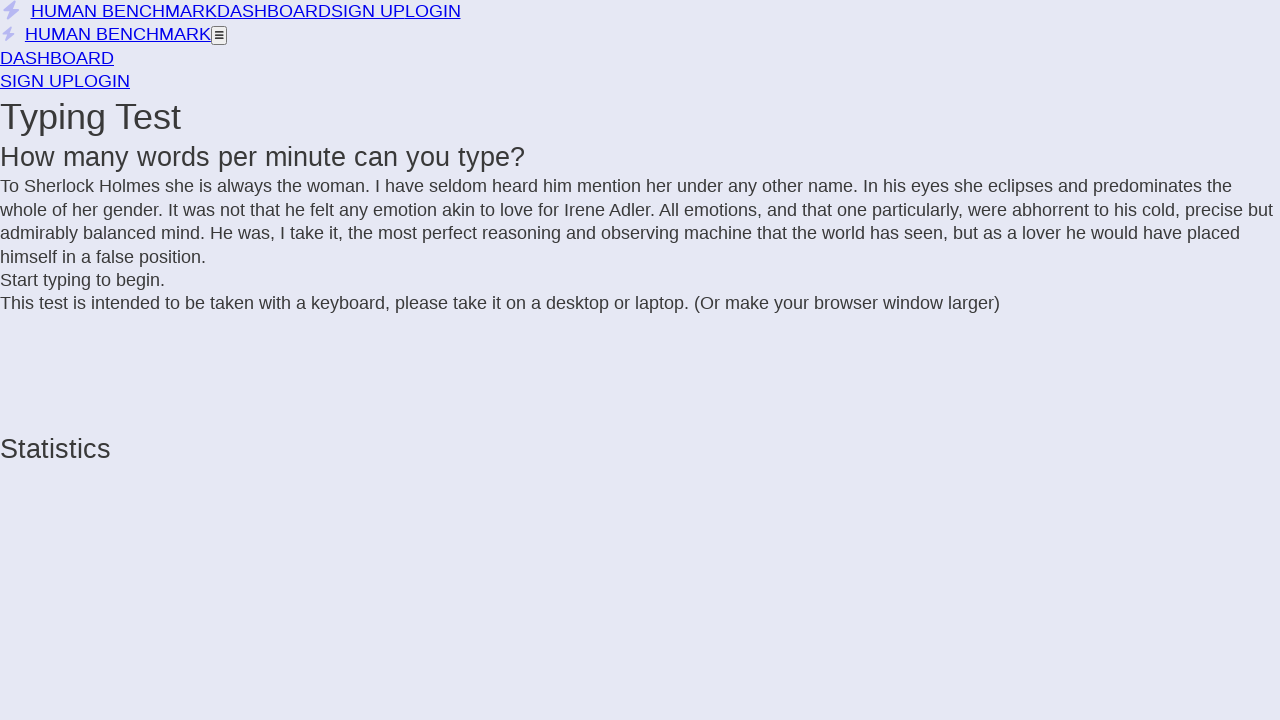

Added letter to text sequence
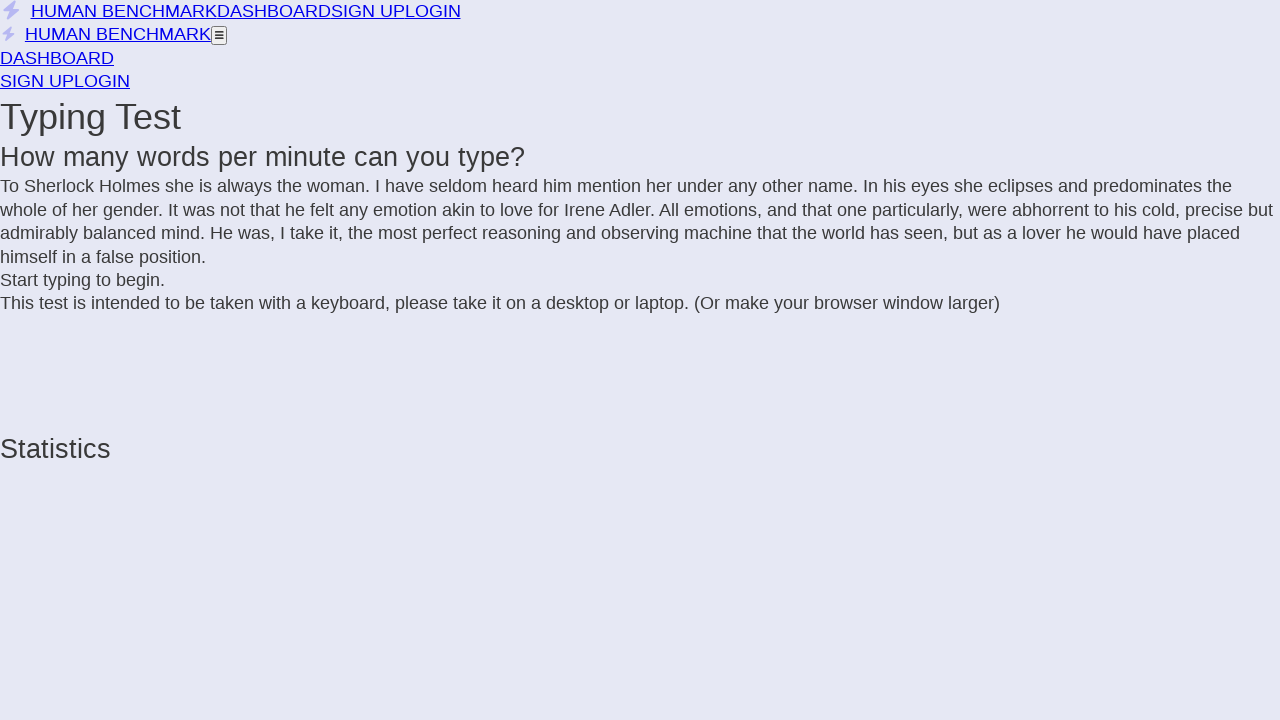

Added letter to text sequence
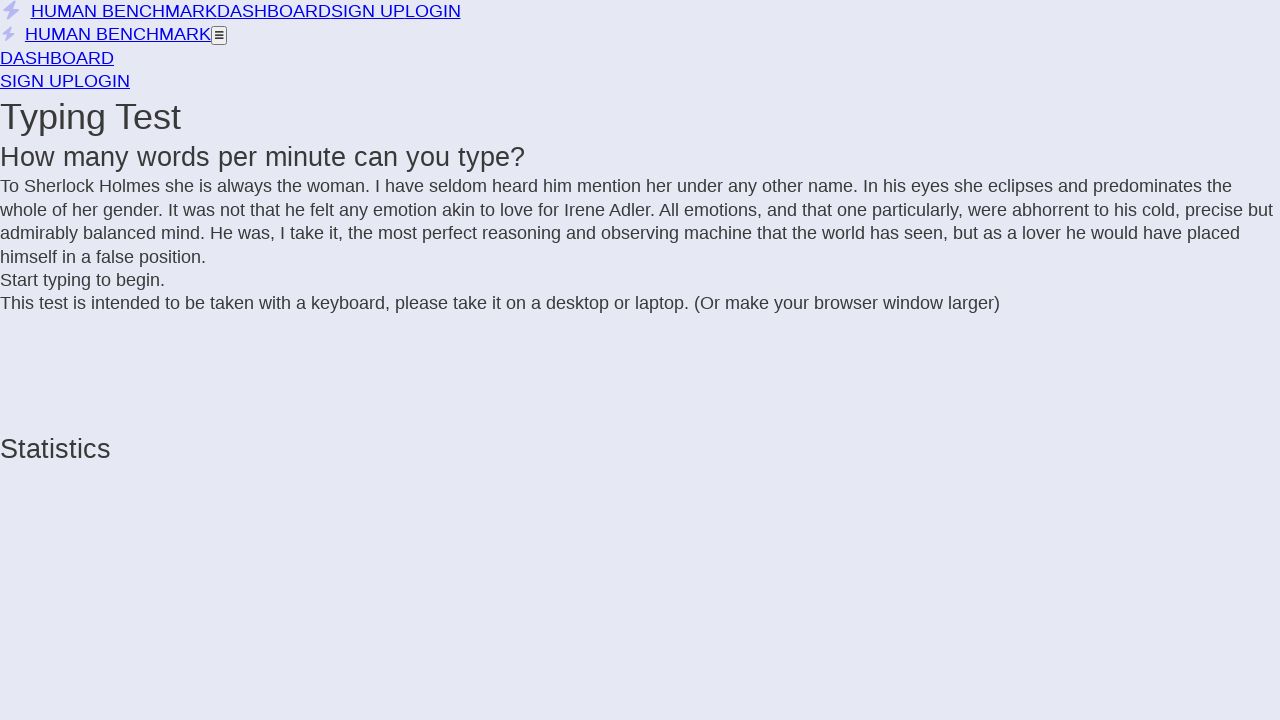

Added letter to text sequence
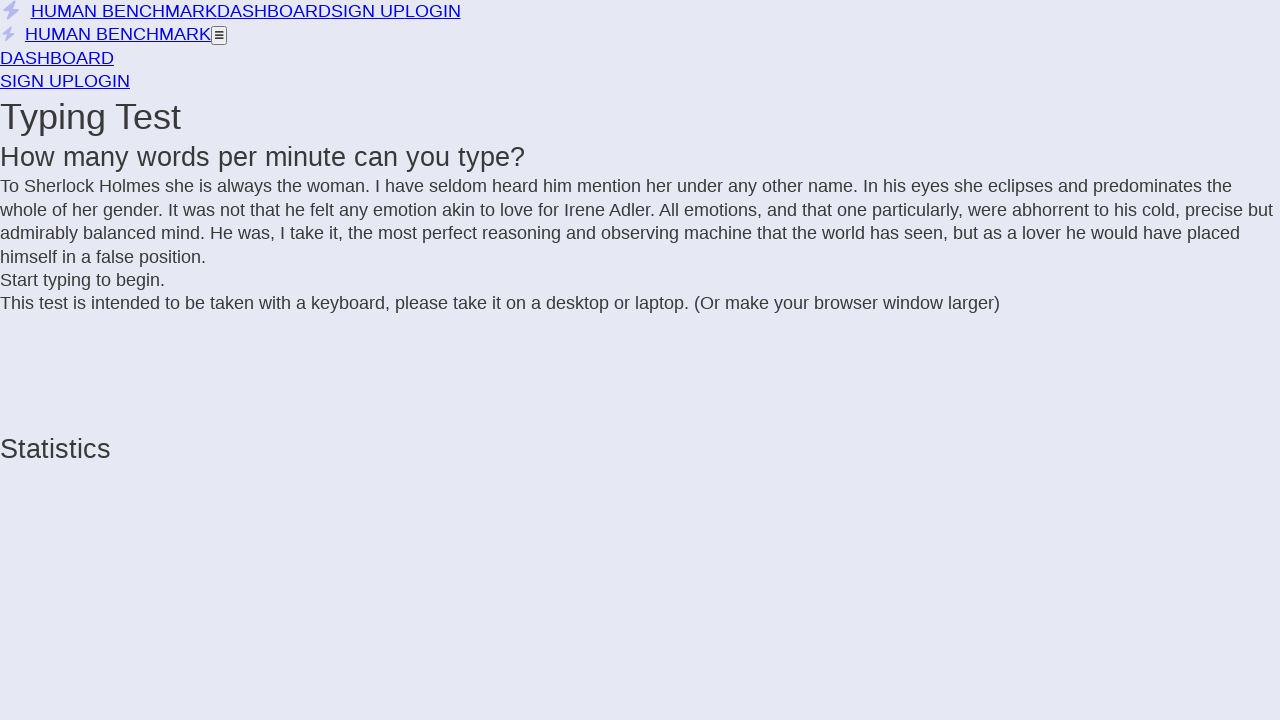

Added letter to text sequence
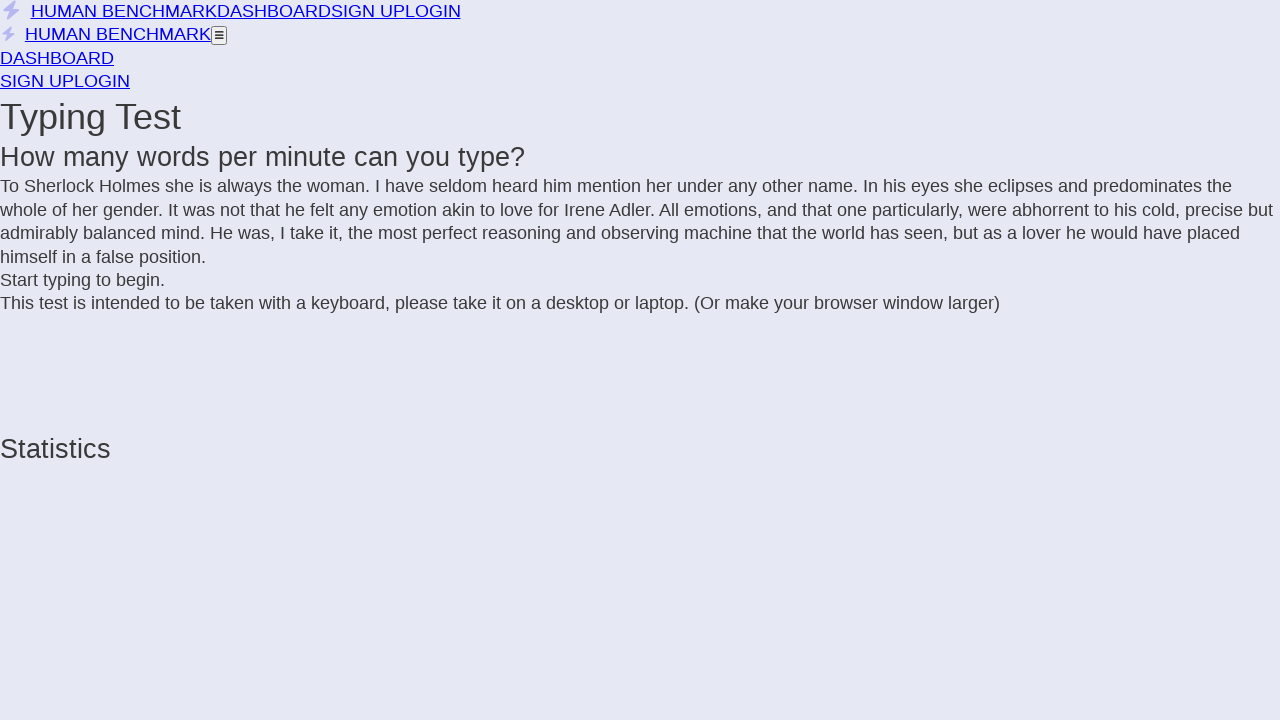

Added letter to text sequence
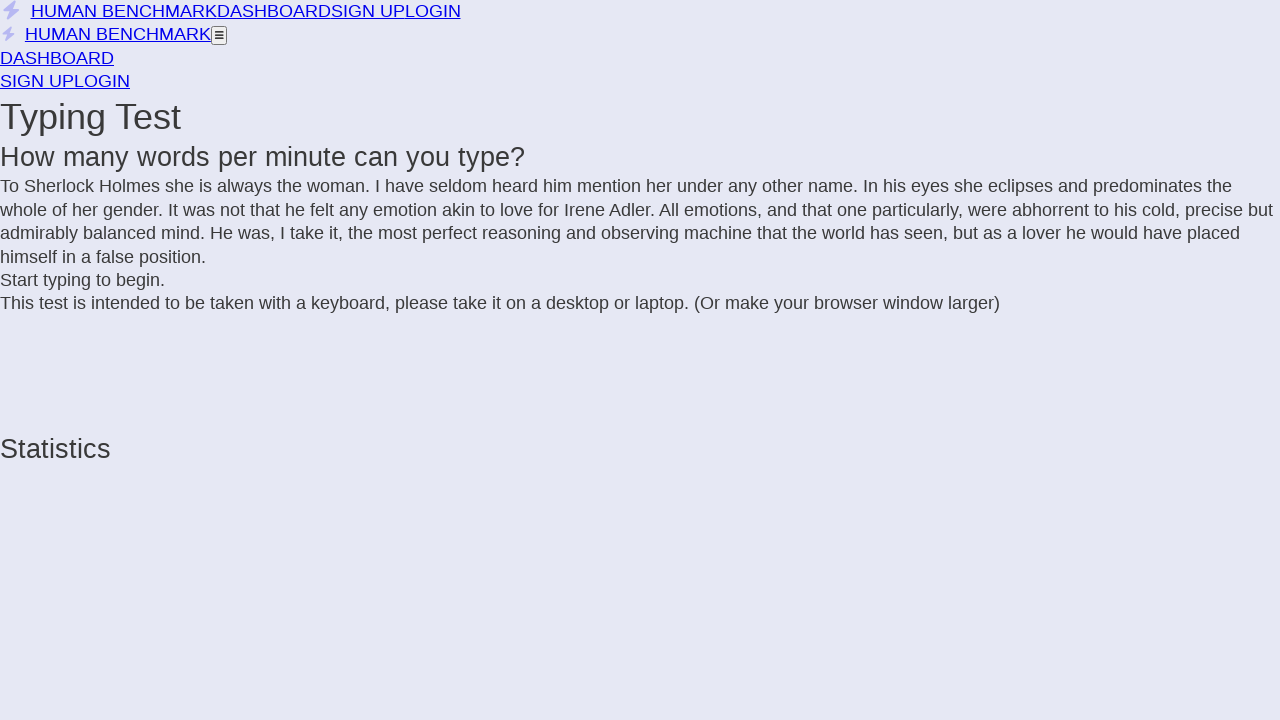

Added letter to text sequence
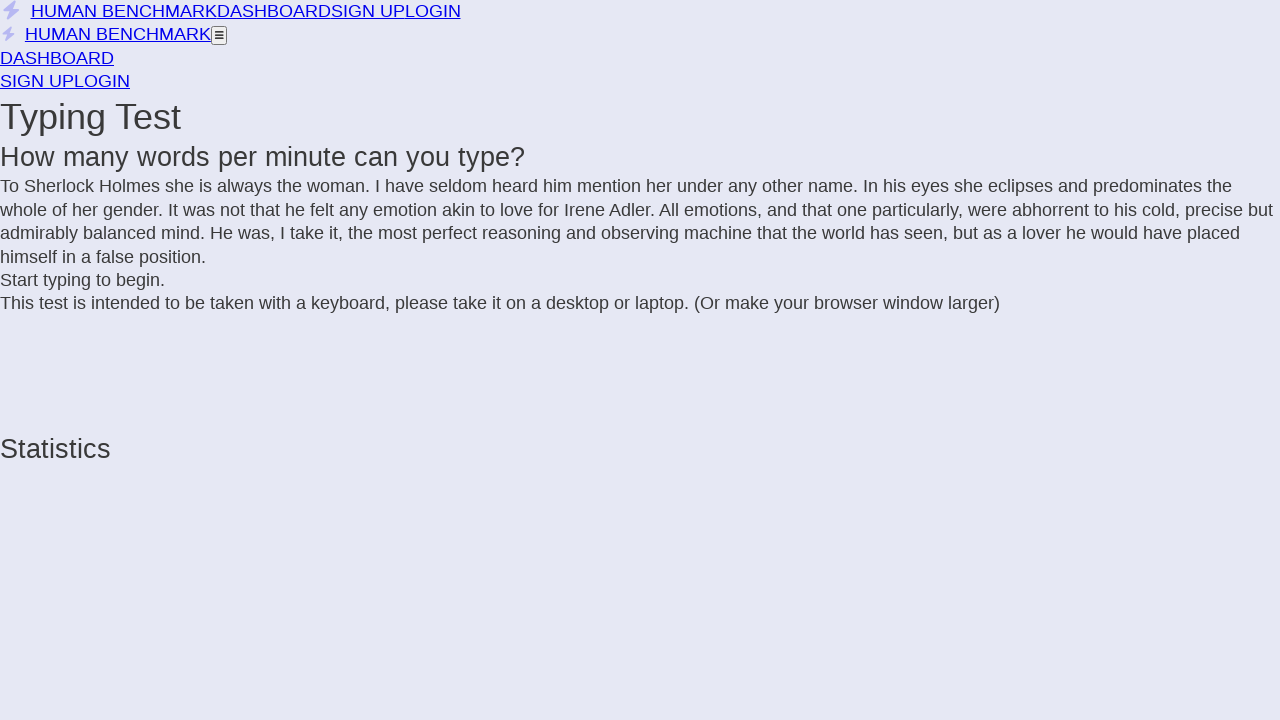

Added letter to text sequence
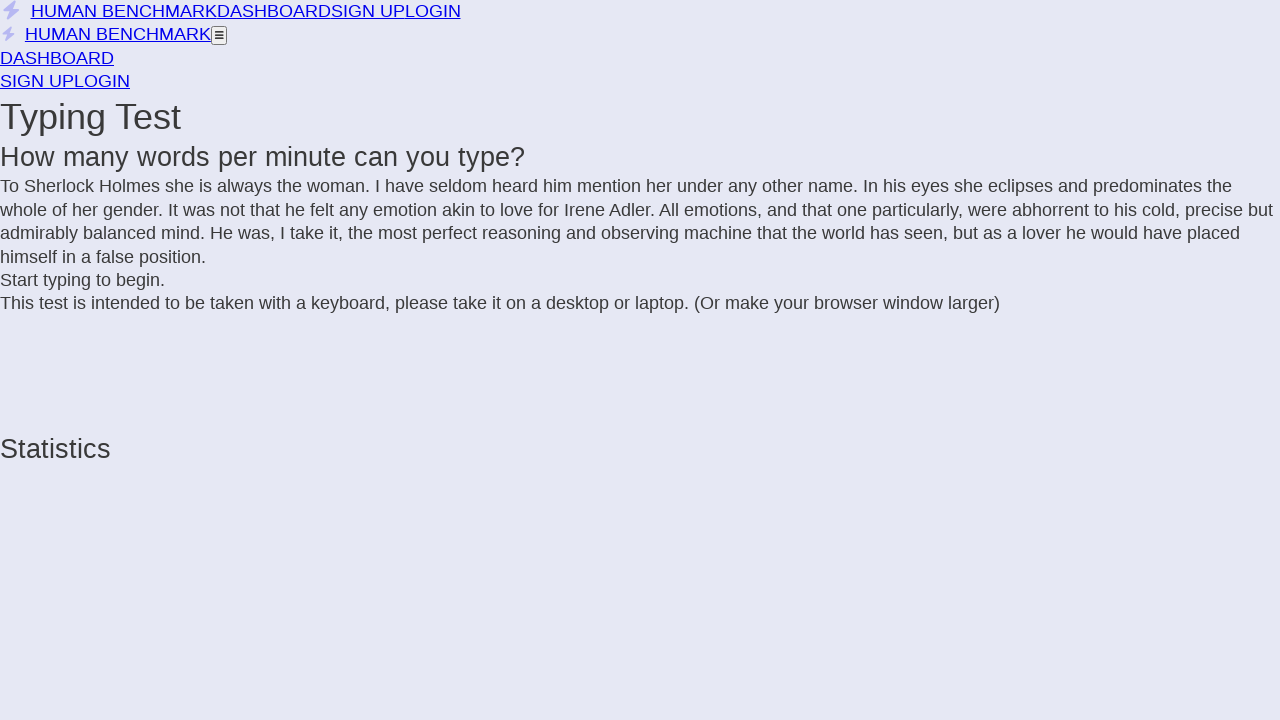

Added letter to text sequence
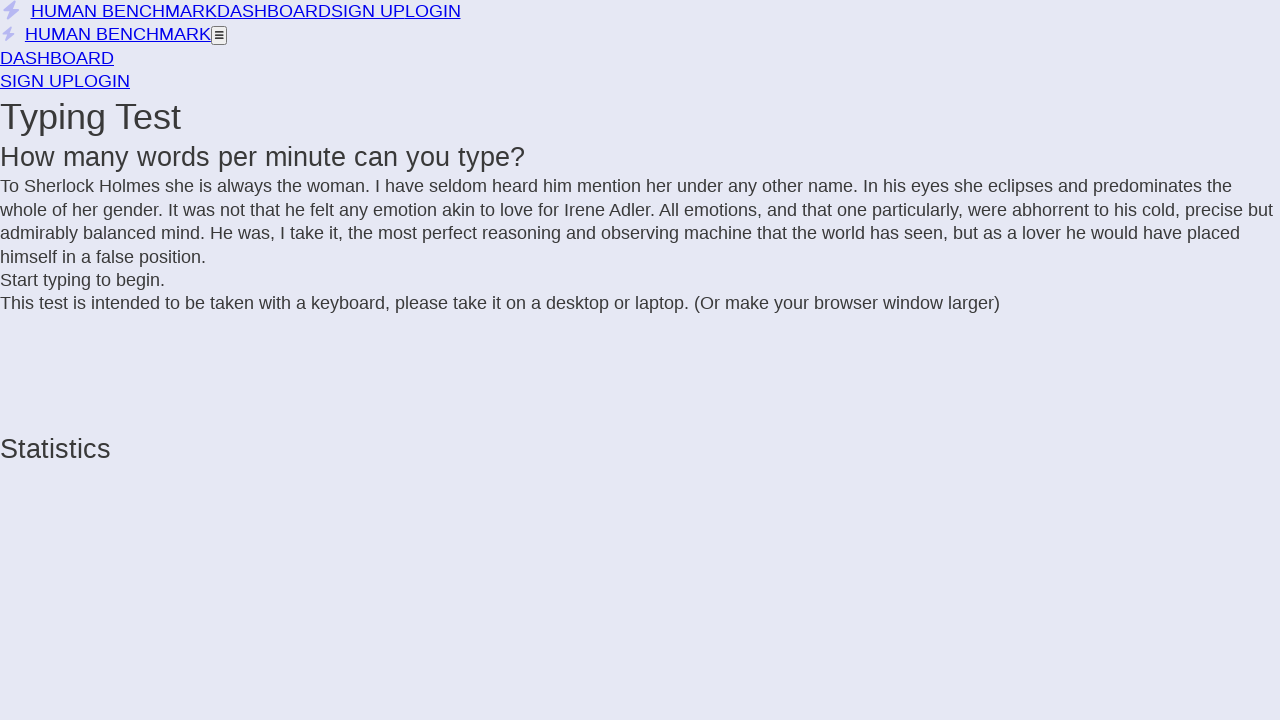

Added letter to text sequence
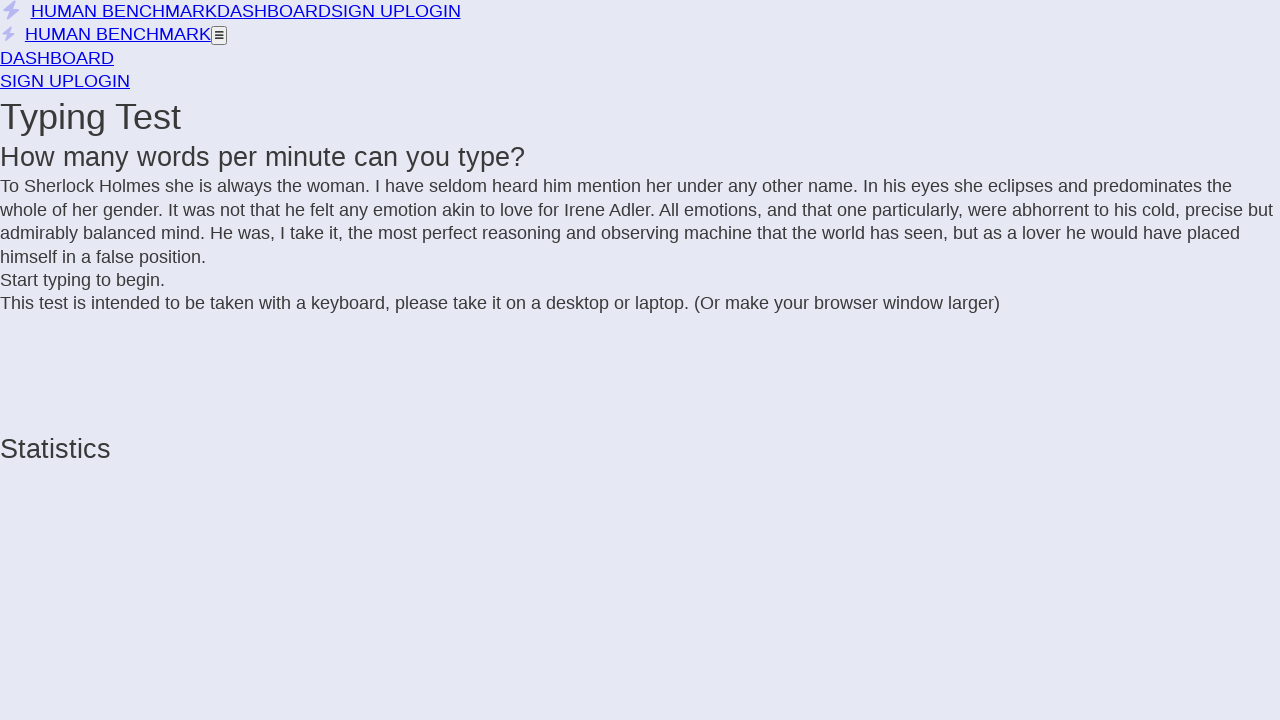

Added letter to text sequence
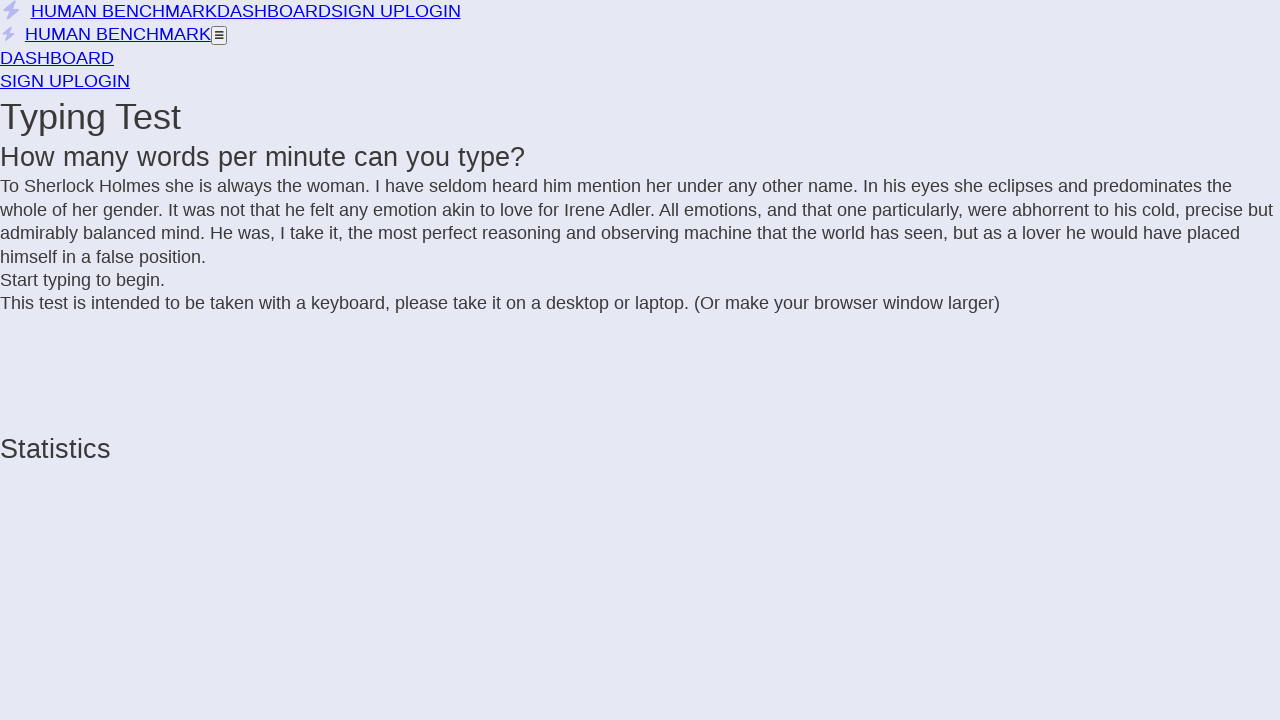

Added letter to text sequence
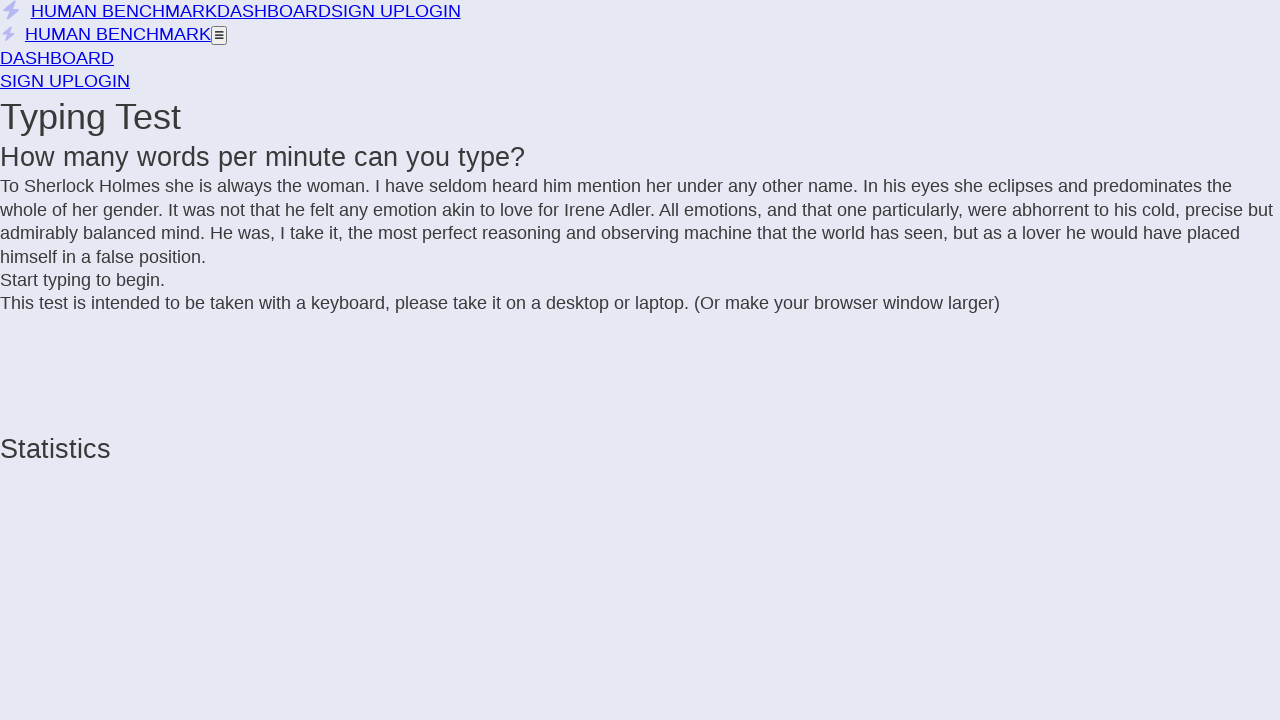

Added letter to text sequence
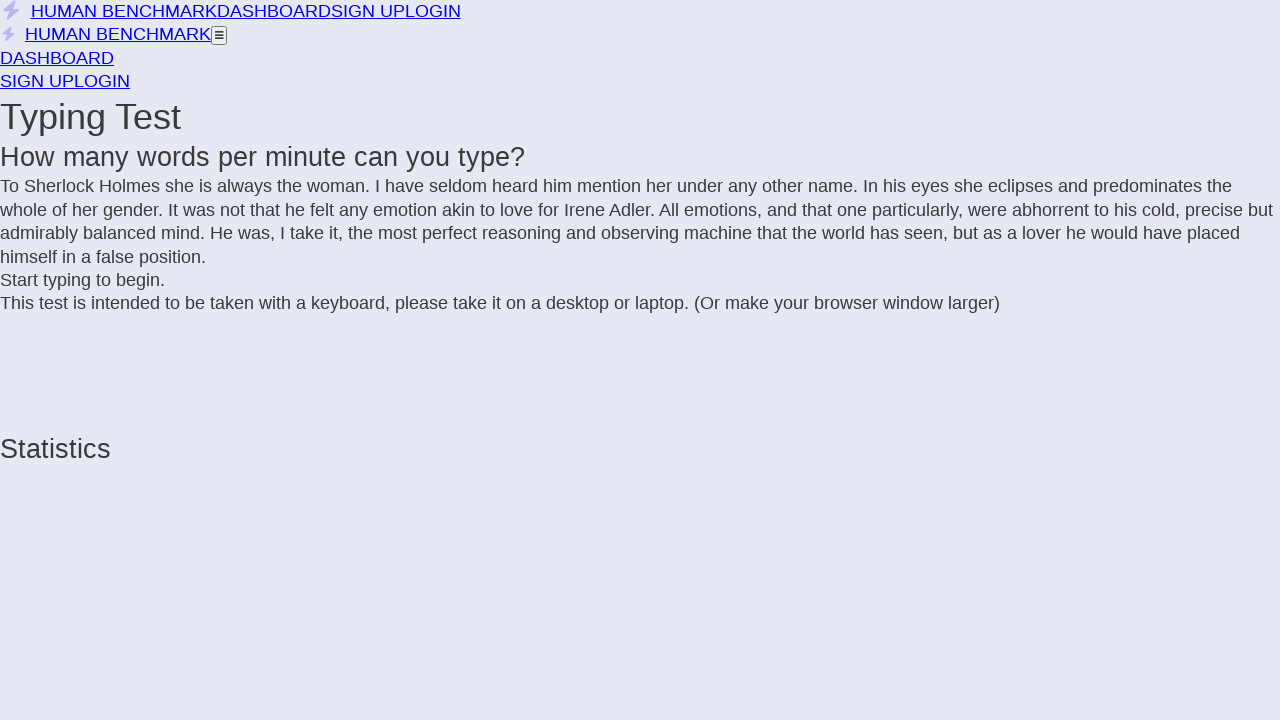

Added letter to text sequence
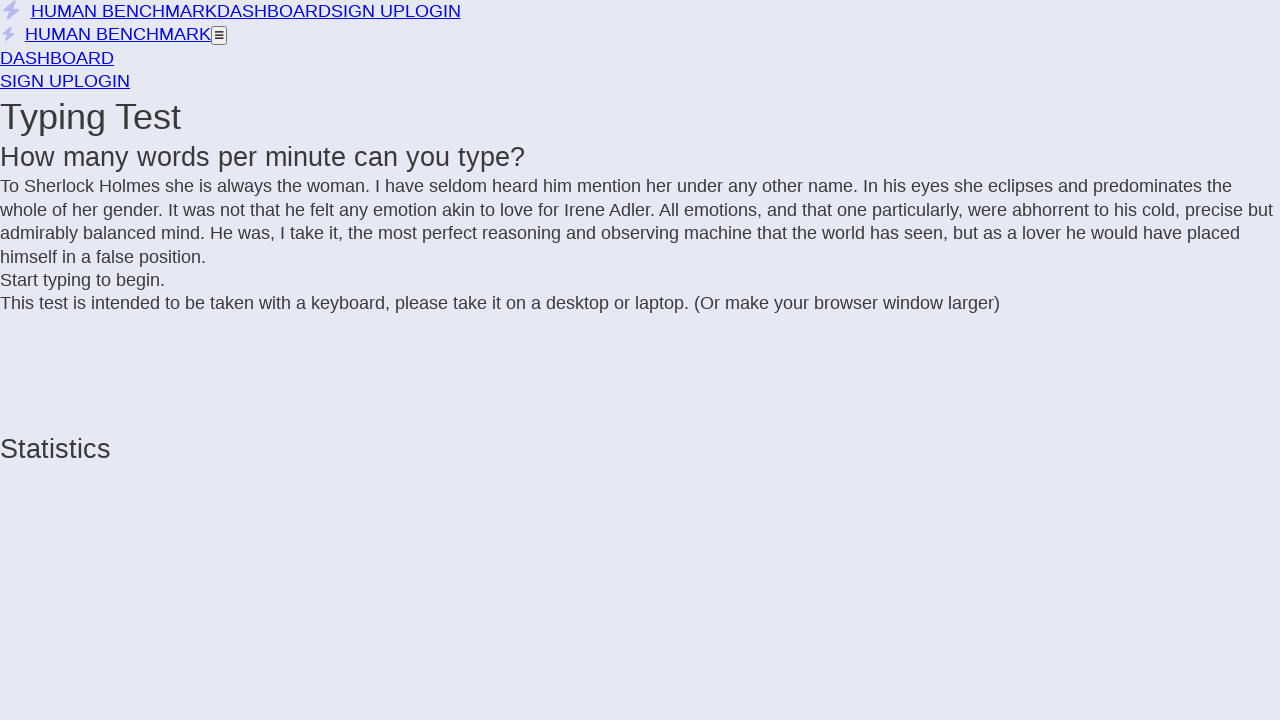

Added letter to text sequence
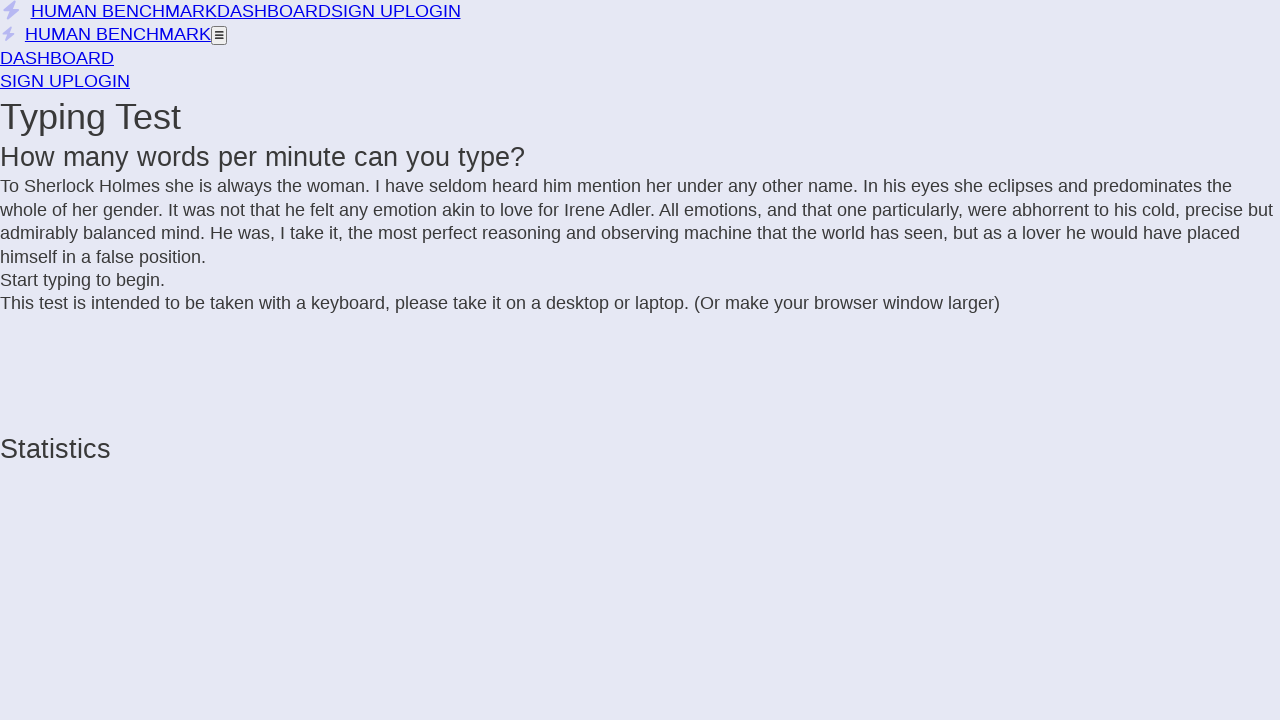

Added letter to text sequence
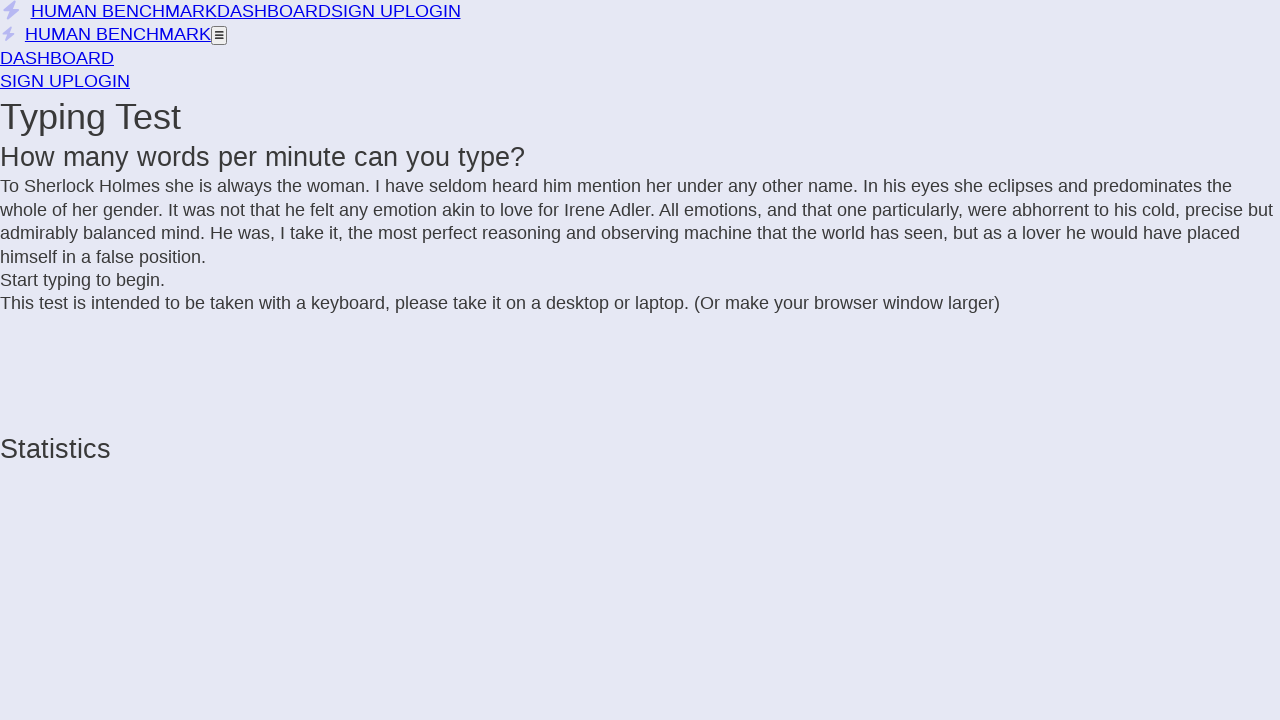

Added letter to text sequence
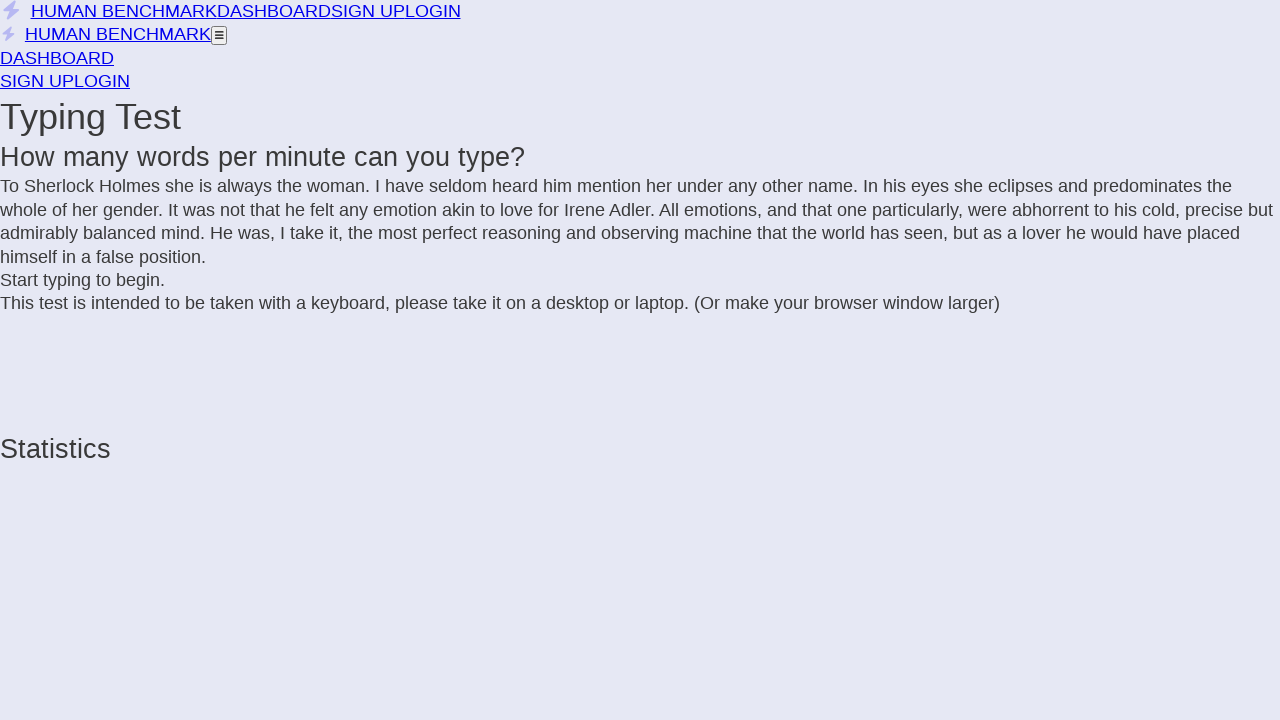

Added letter to text sequence
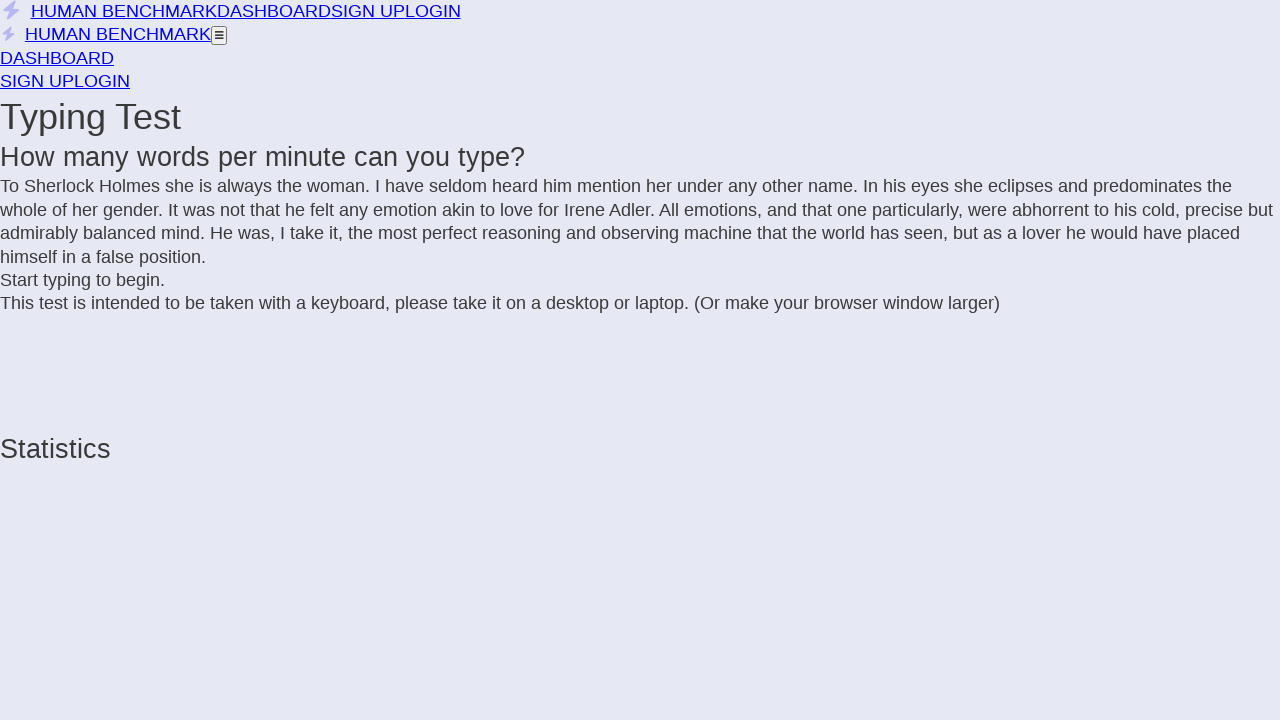

Added letter to text sequence
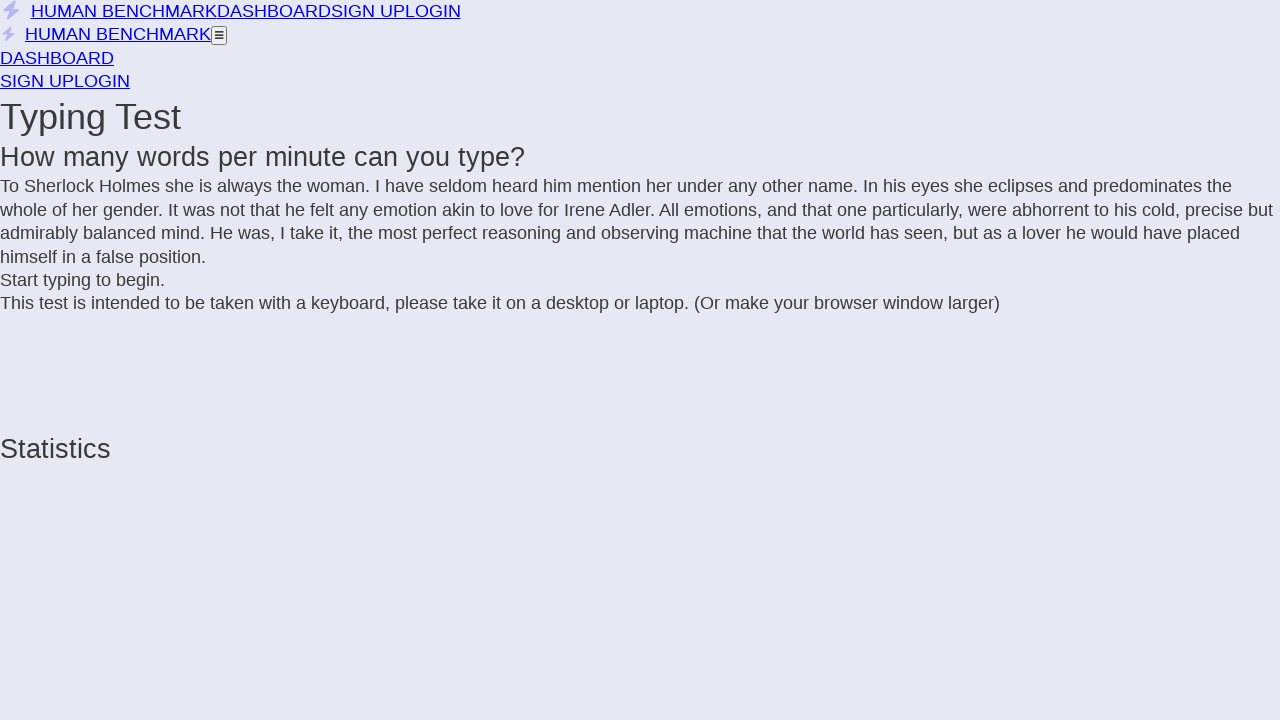

Added letter to text sequence
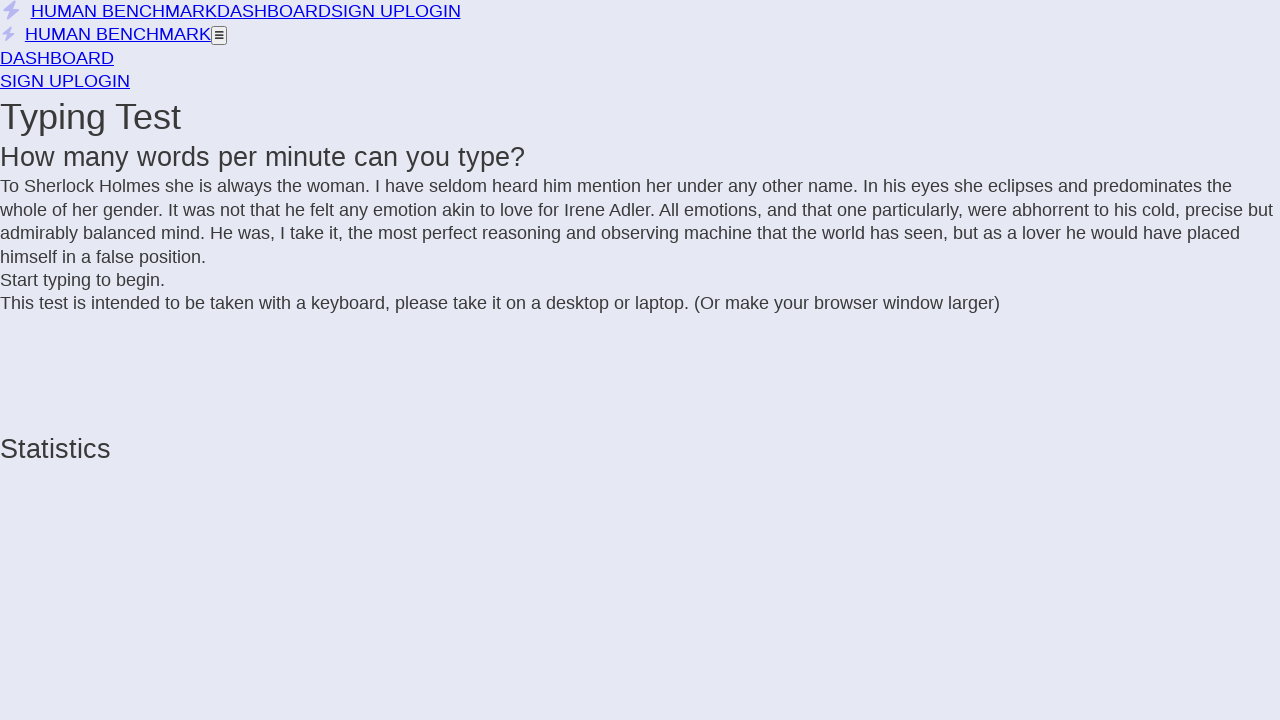

Added letter to text sequence
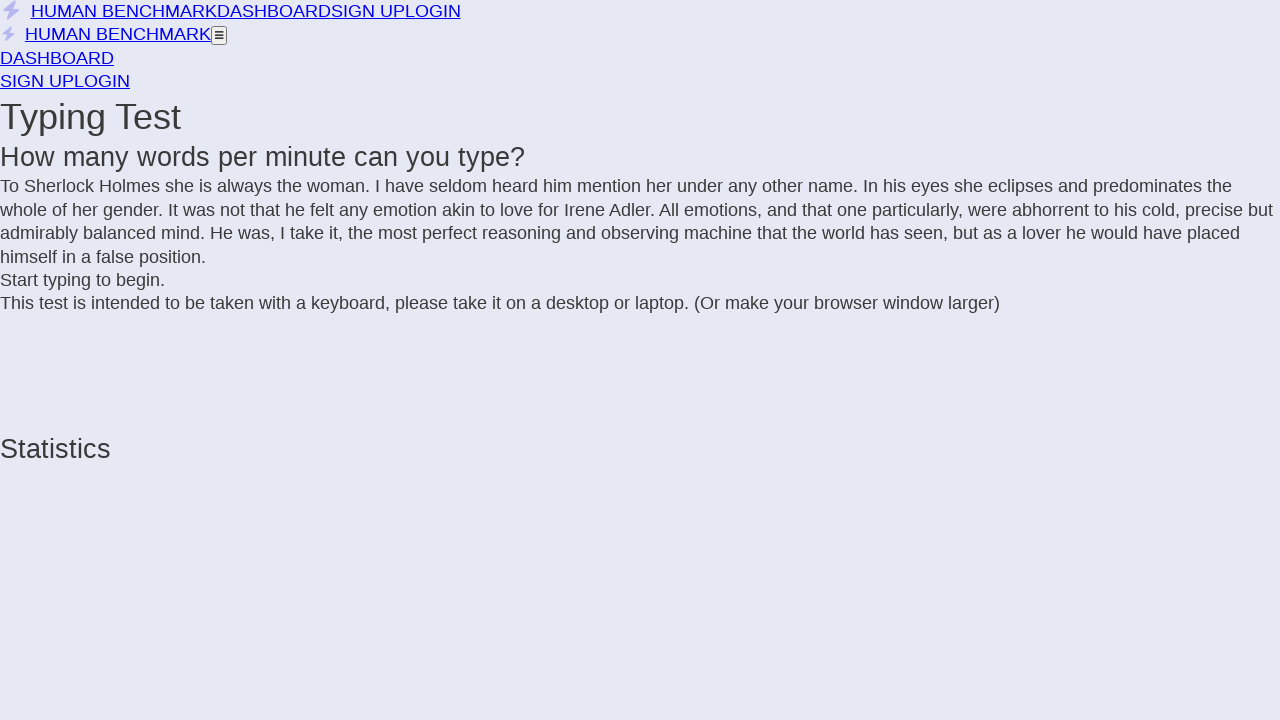

Added letter to text sequence
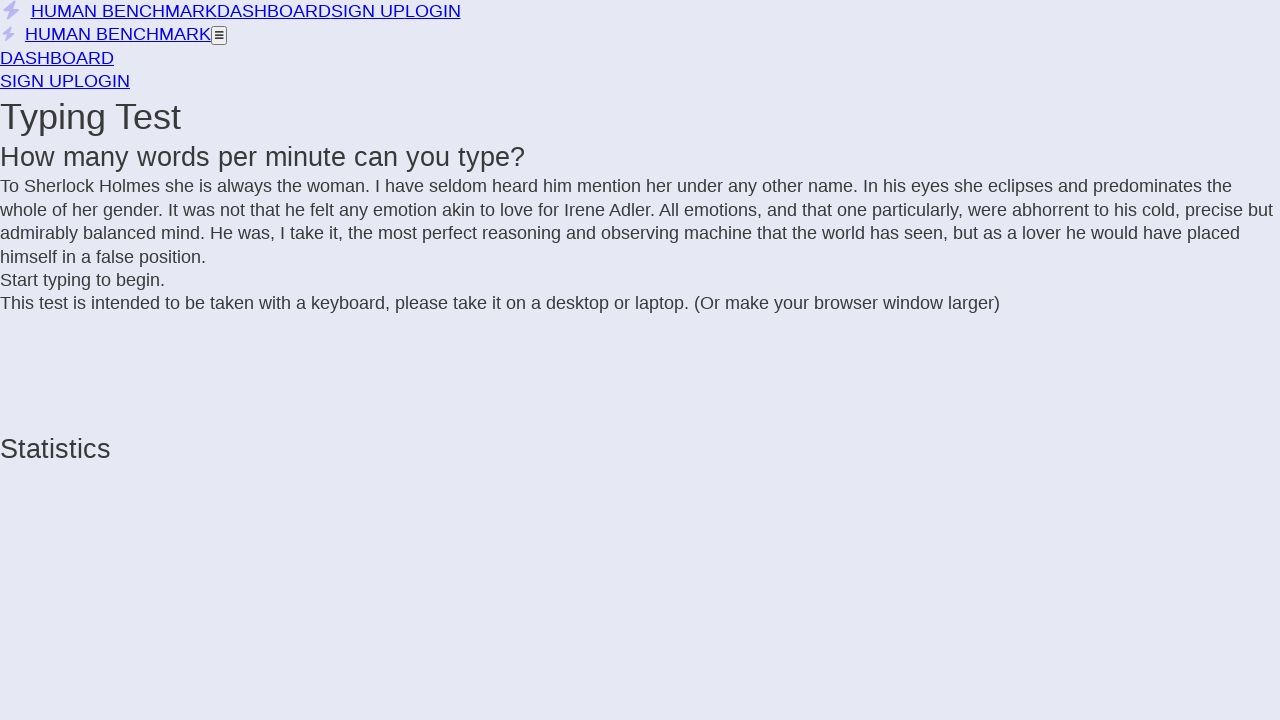

Added letter to text sequence
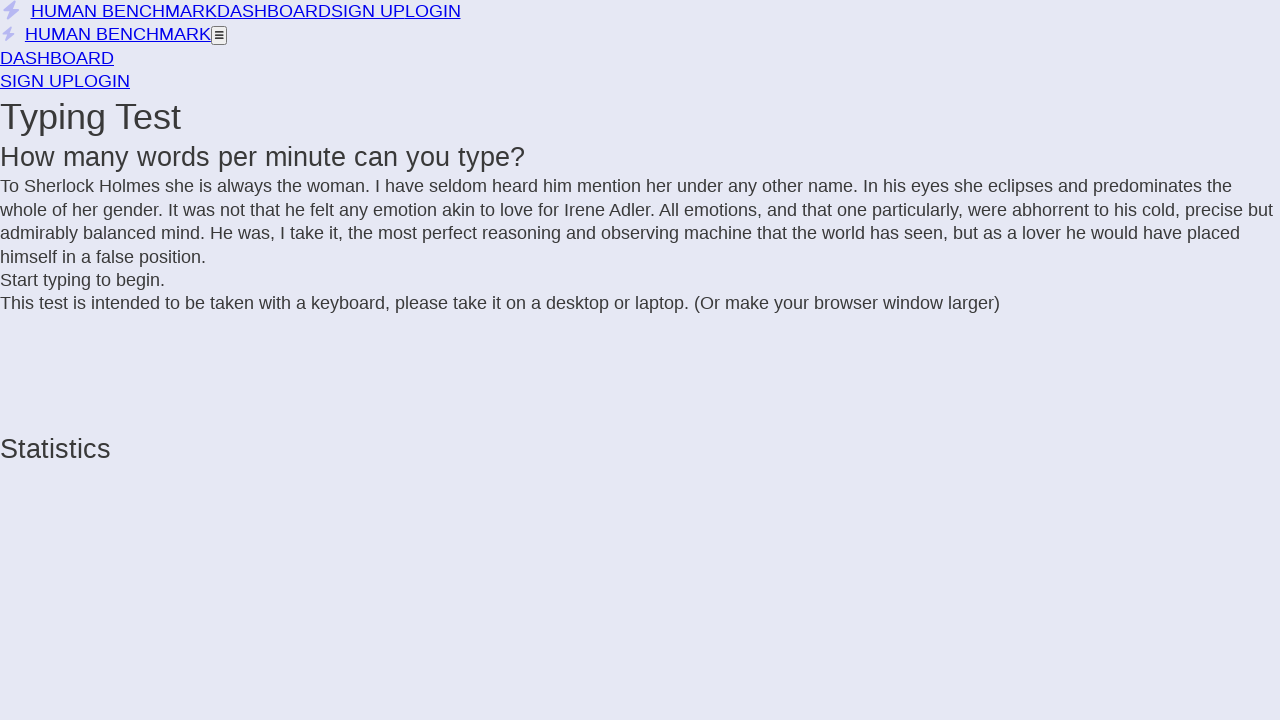

Added letter to text sequence
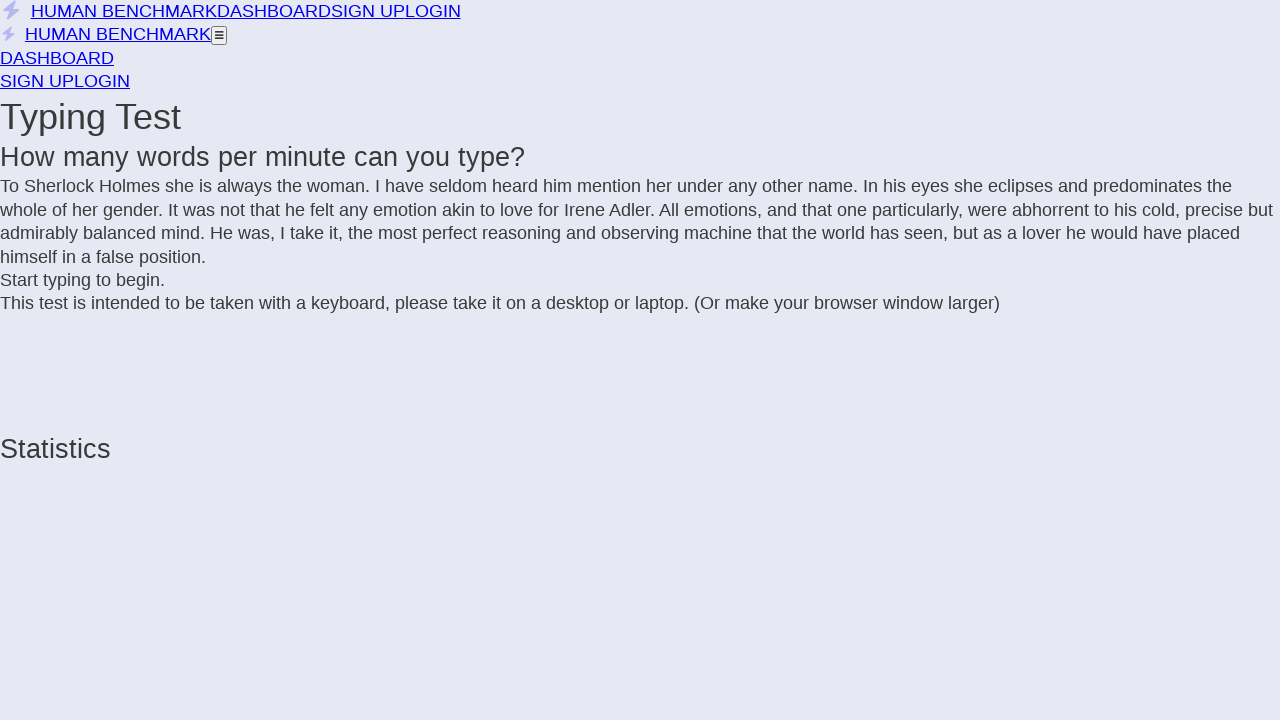

Added letter to text sequence
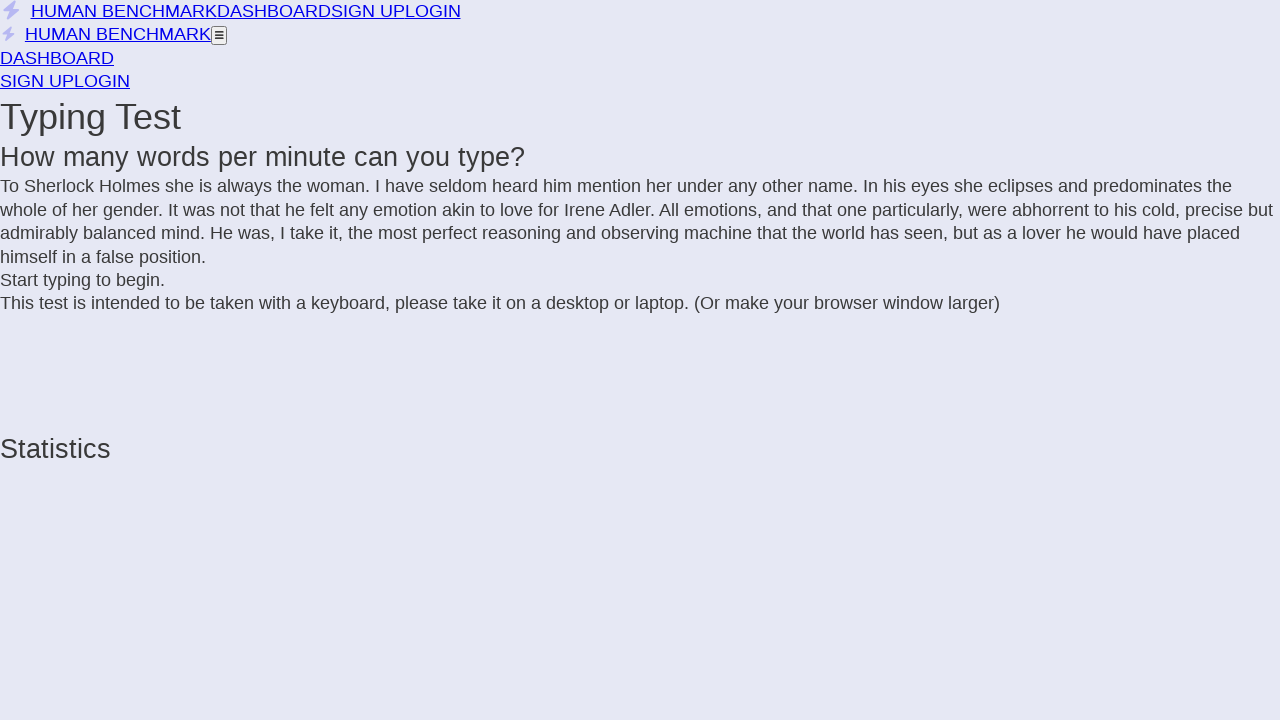

Added letter to text sequence
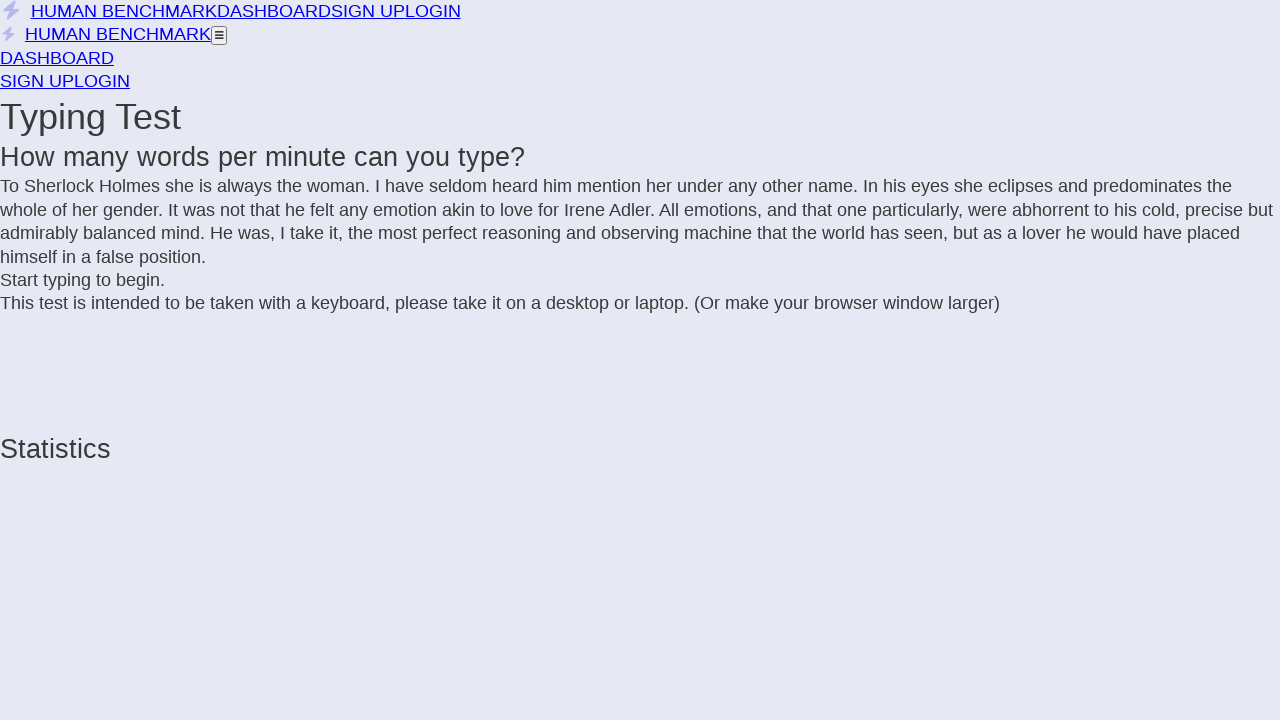

Added letter to text sequence
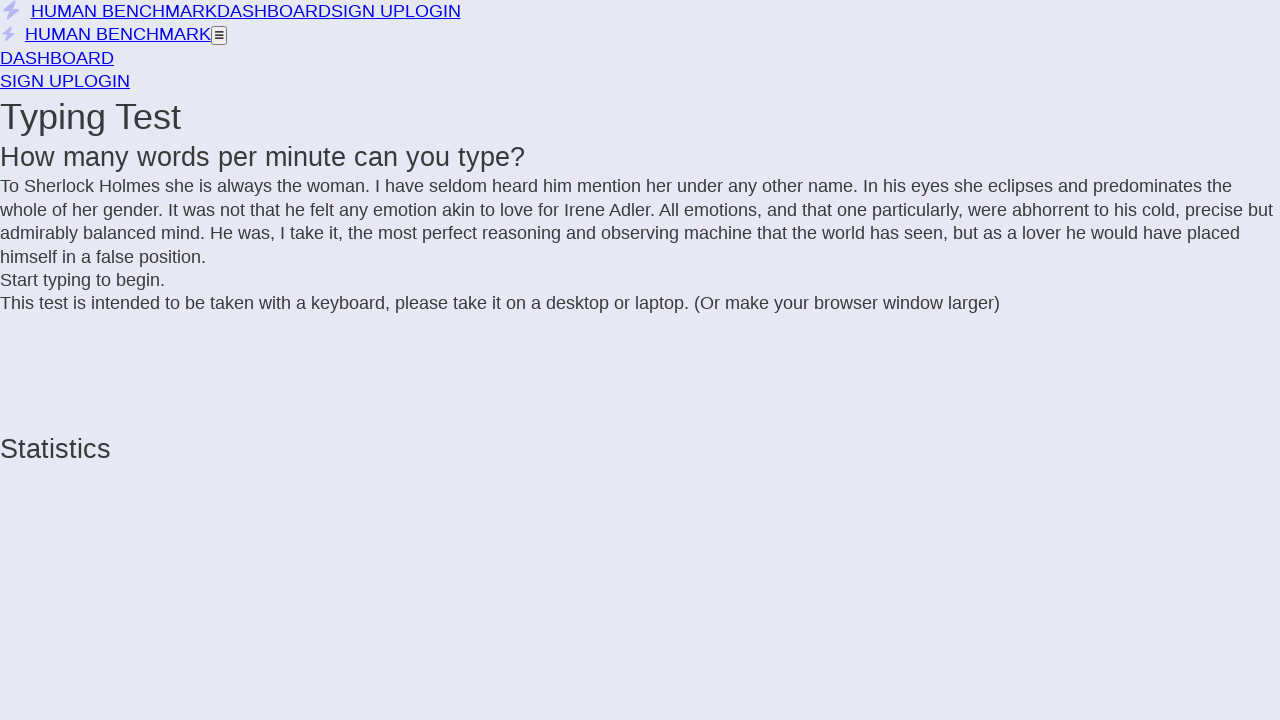

Added letter to text sequence
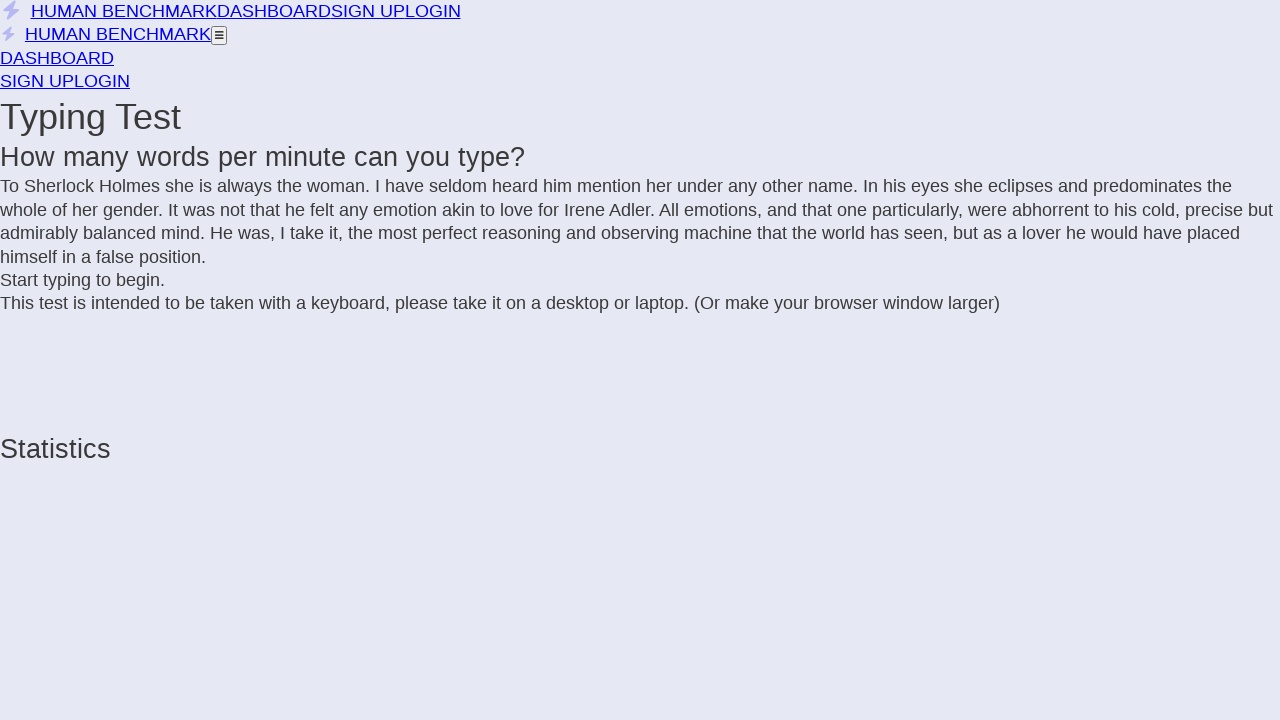

Added letter to text sequence
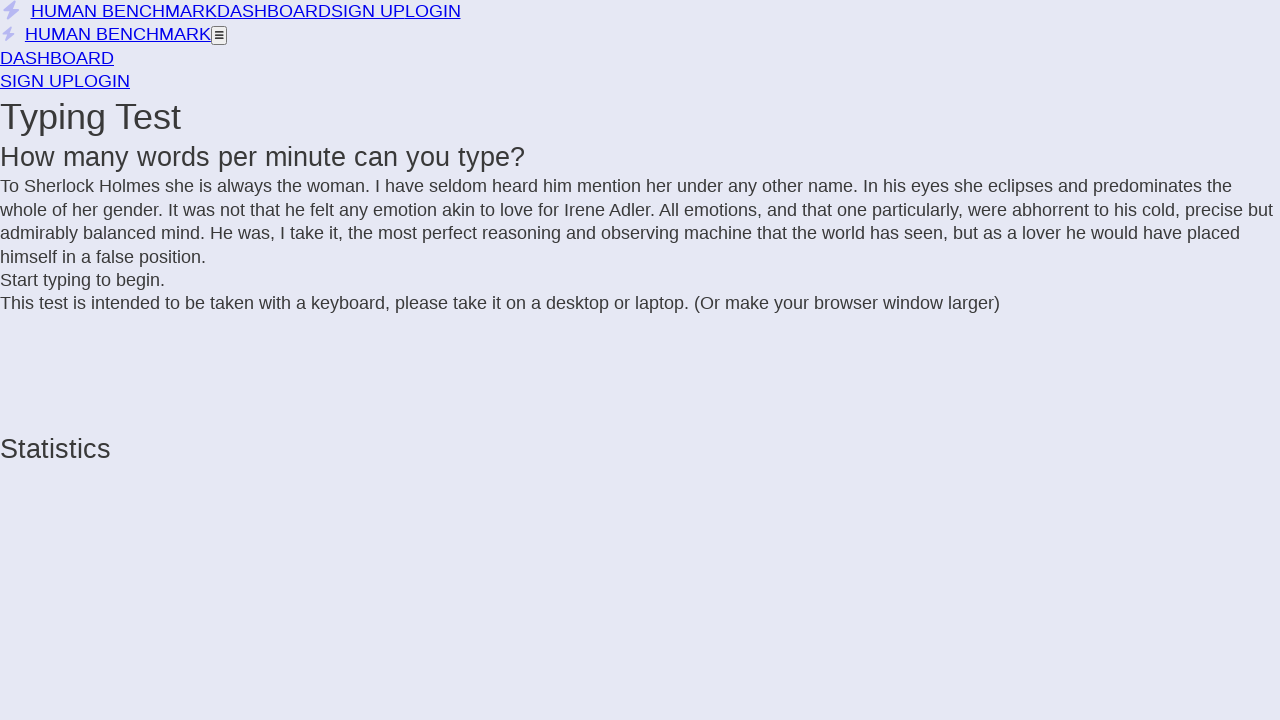

Added letter to text sequence
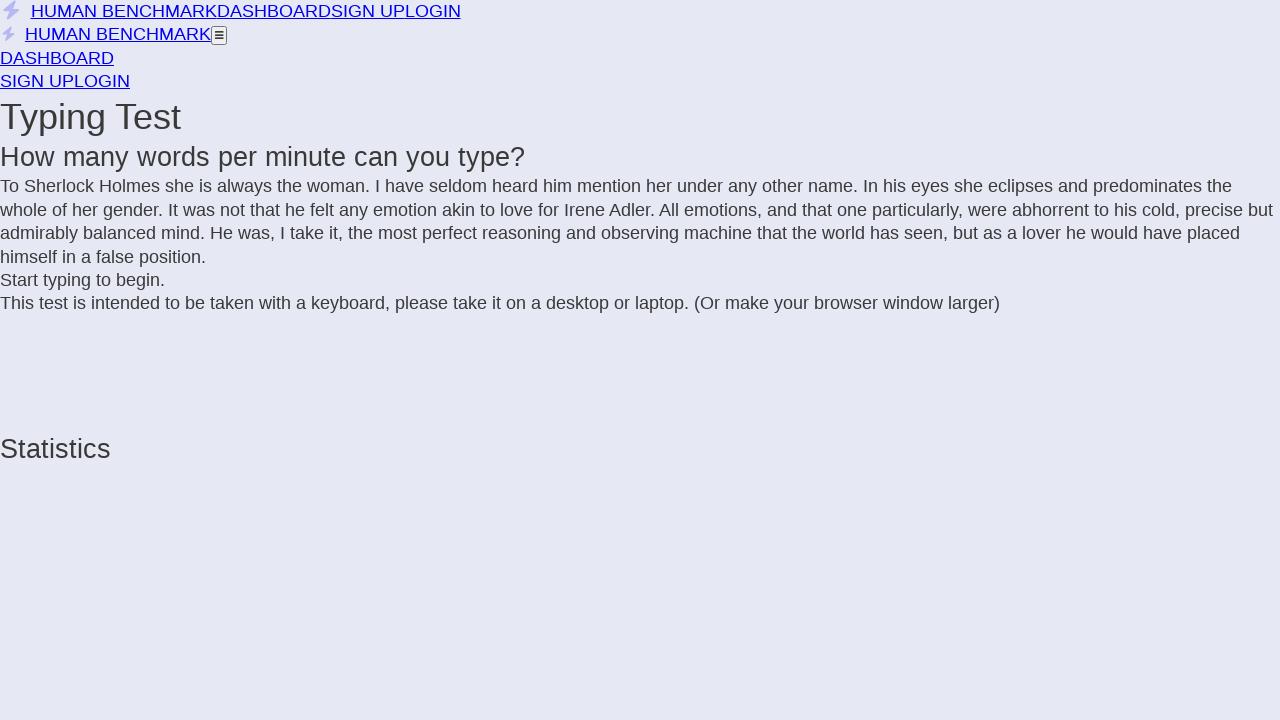

Added letter to text sequence
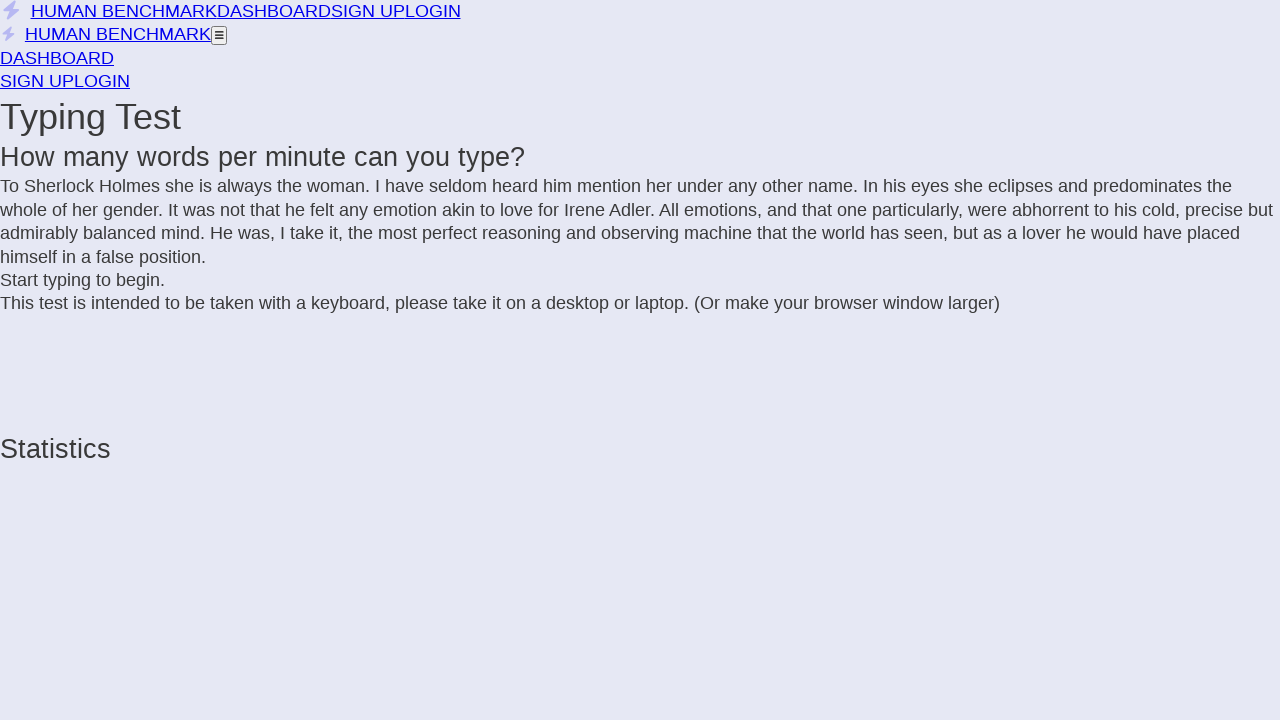

Added letter to text sequence
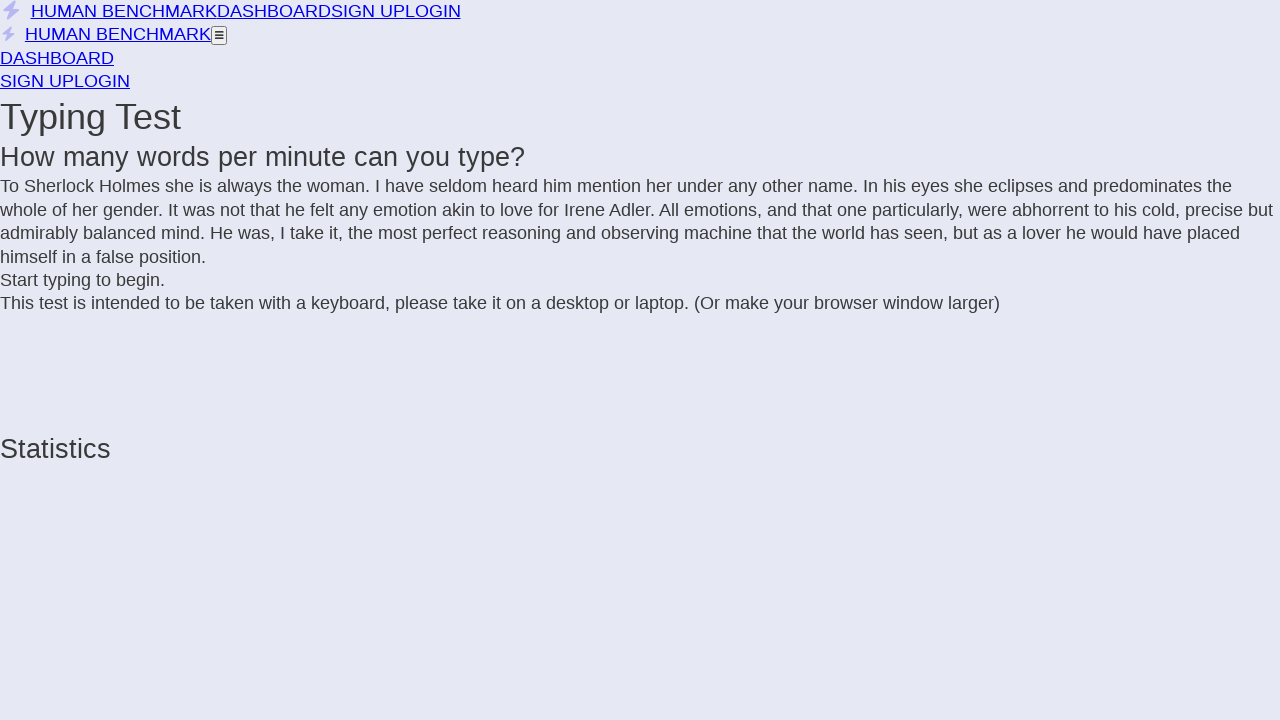

Added letter to text sequence
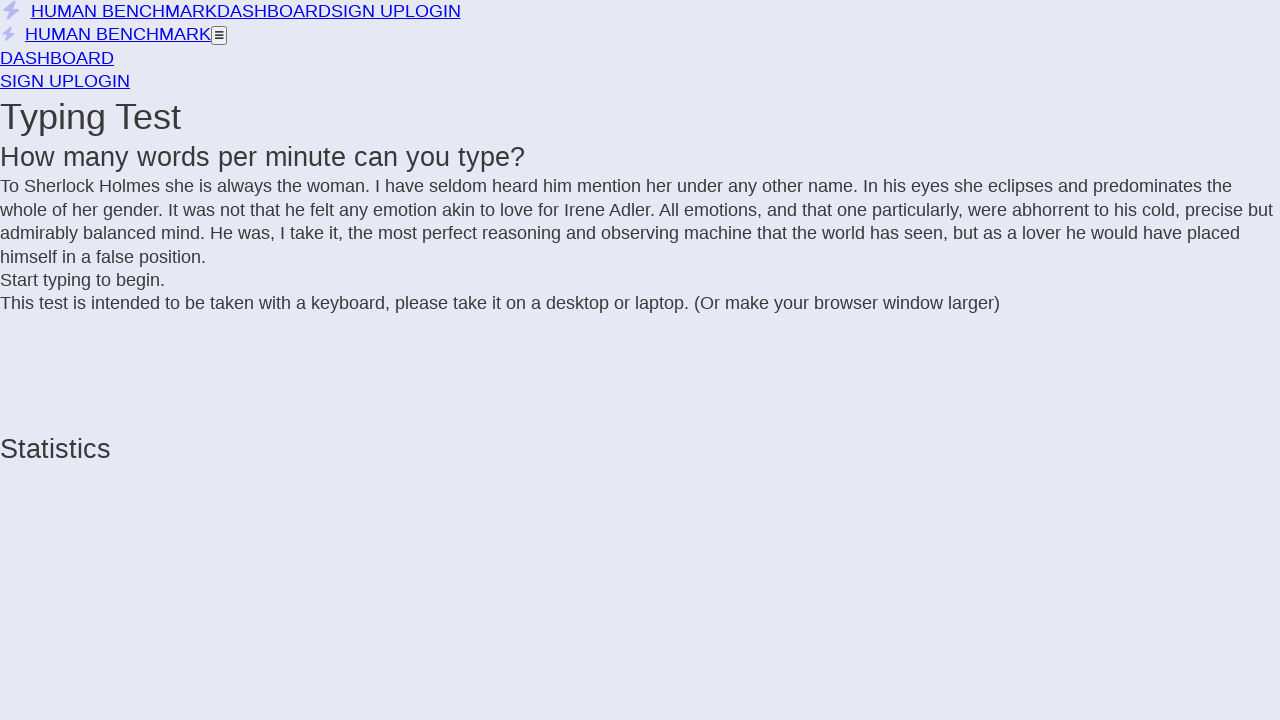

Added letter to text sequence
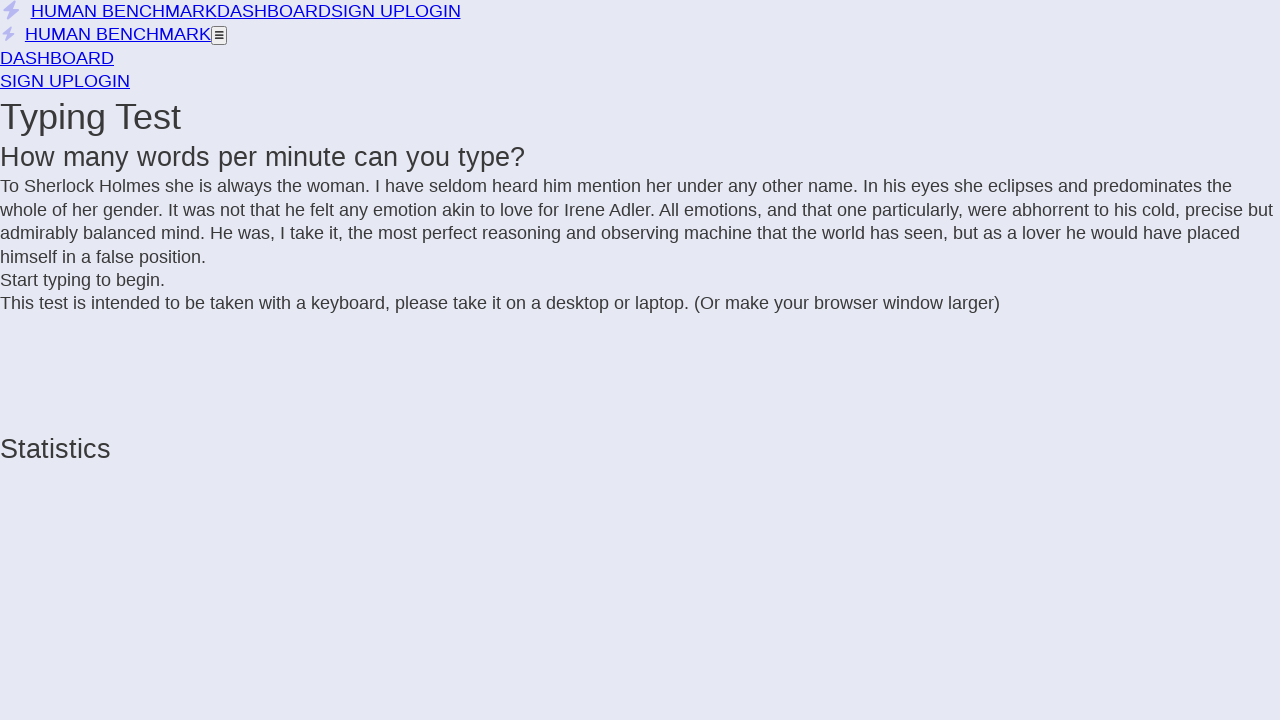

Added letter to text sequence
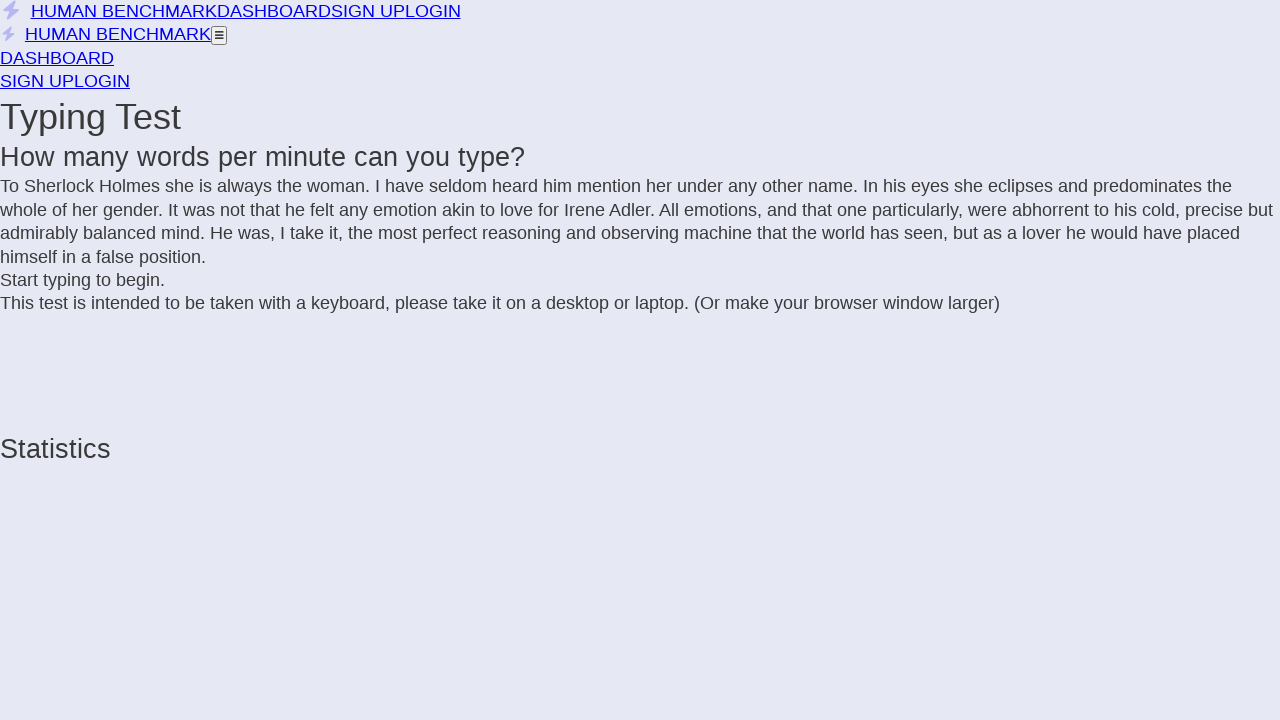

Added letter to text sequence
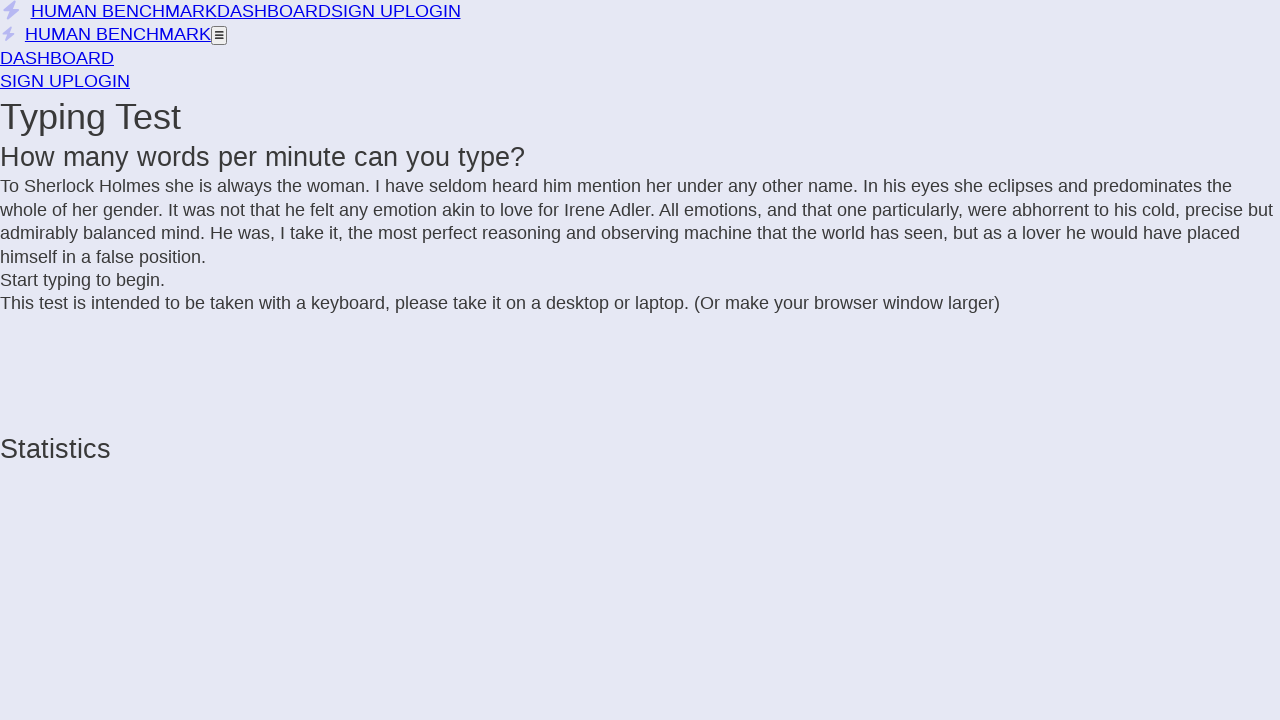

Added letter to text sequence
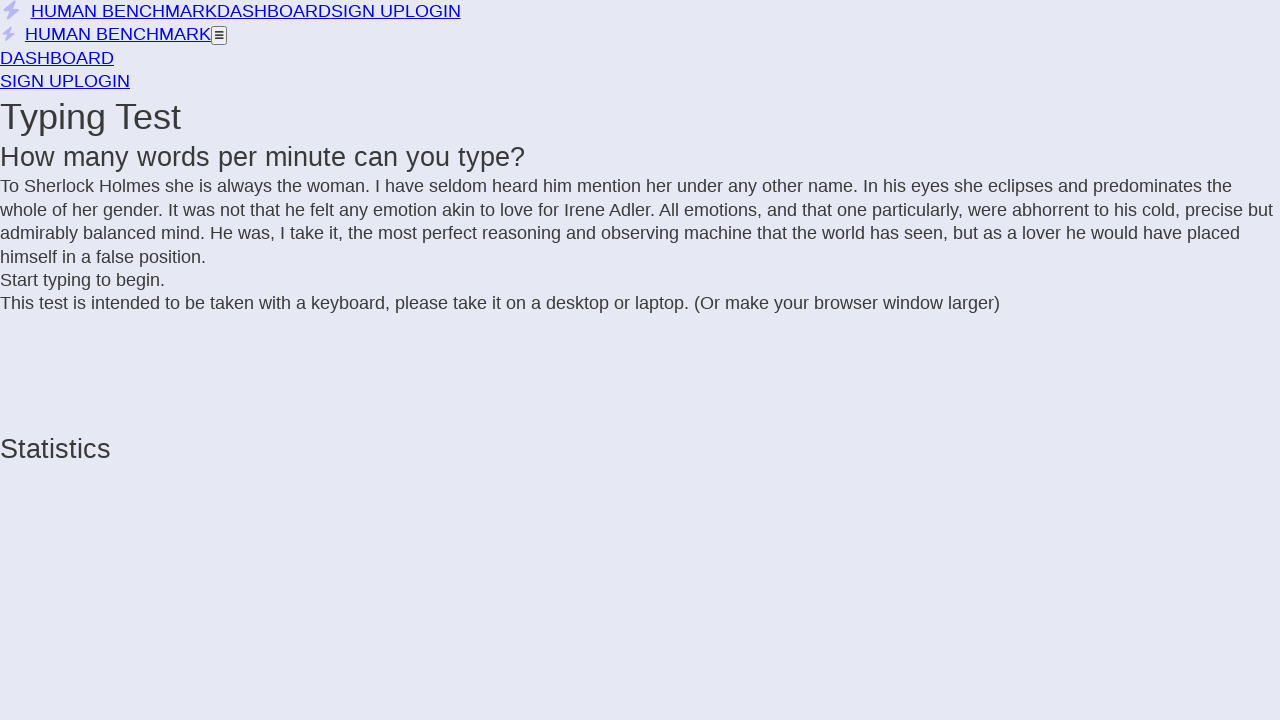

Added letter to text sequence
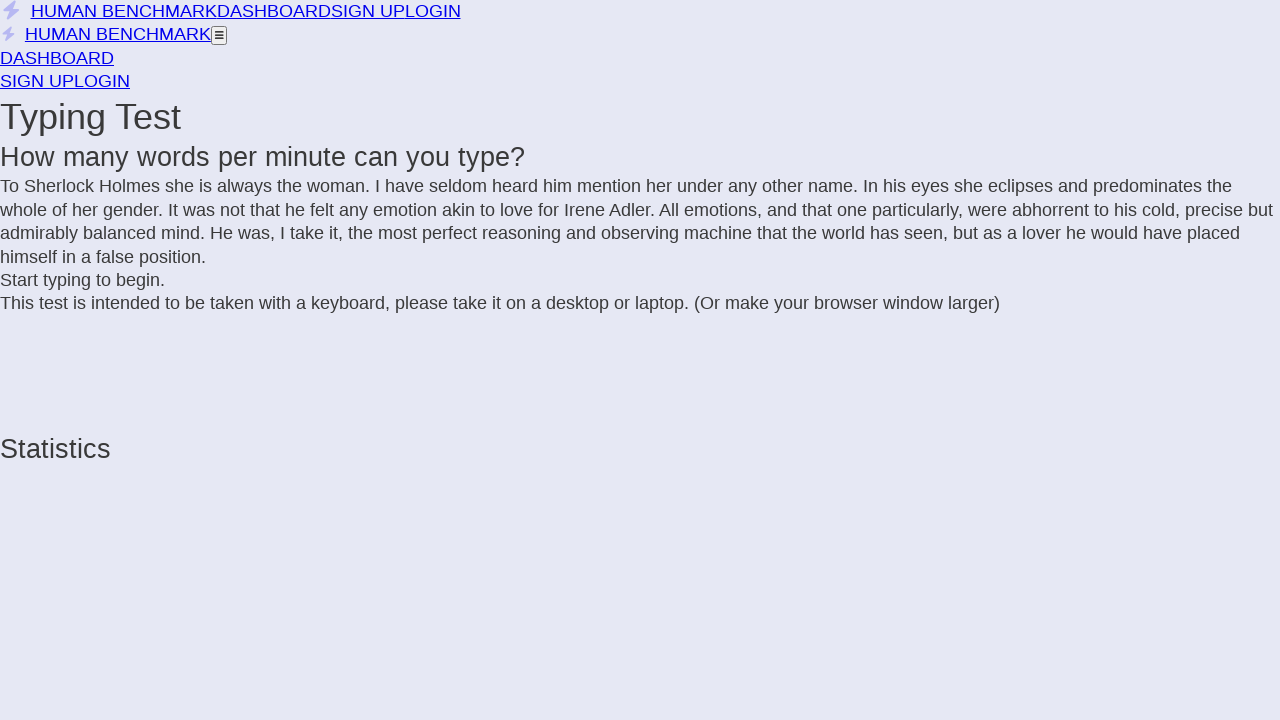

Added letter to text sequence
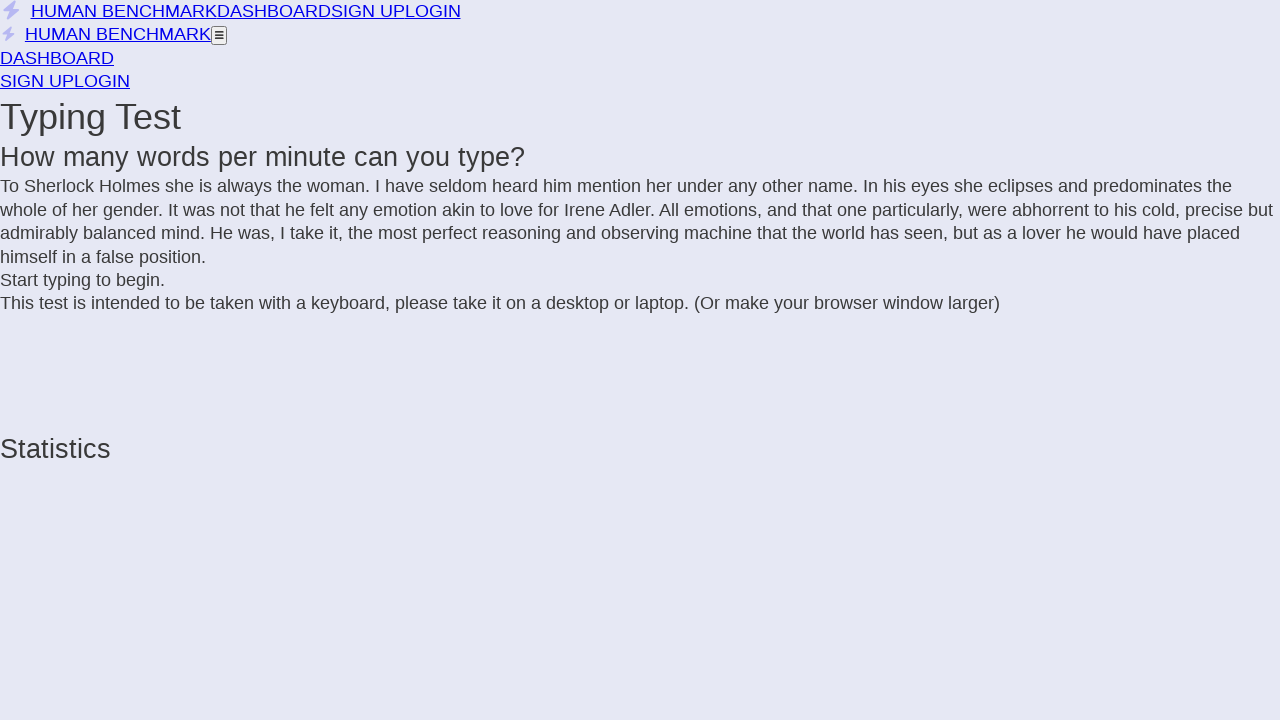

Added letter to text sequence
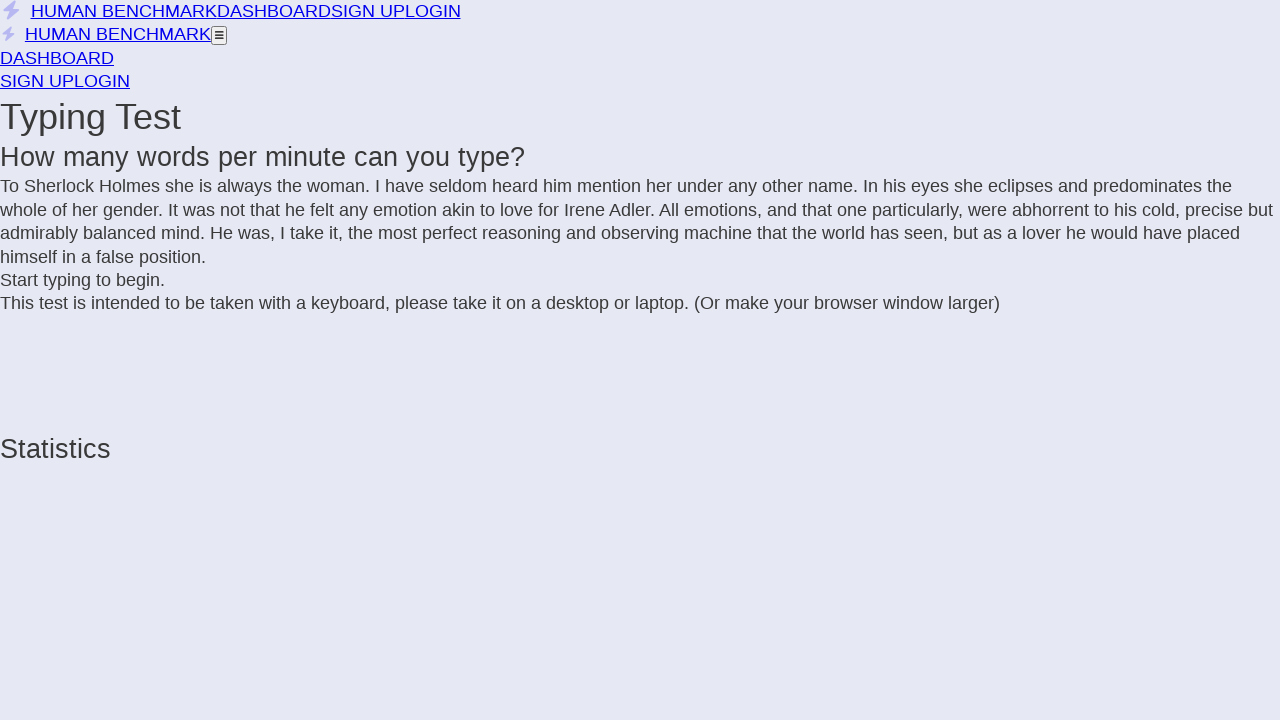

Added letter to text sequence
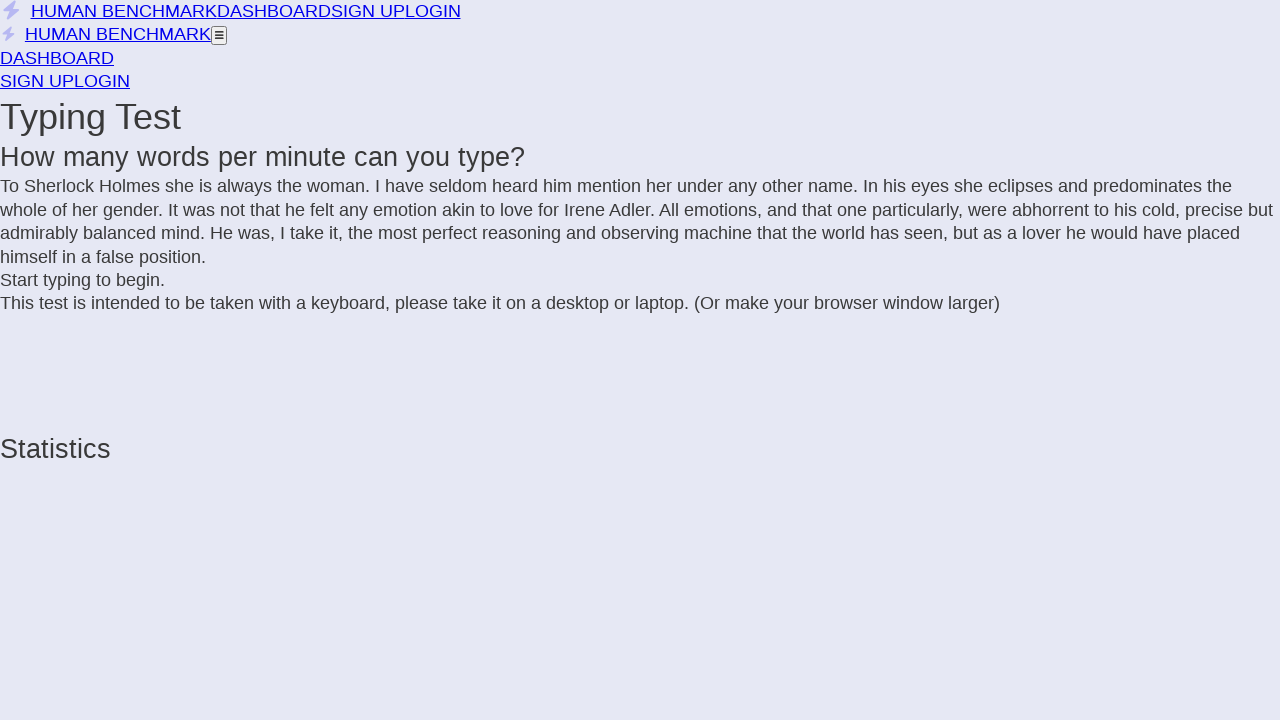

Added letter to text sequence
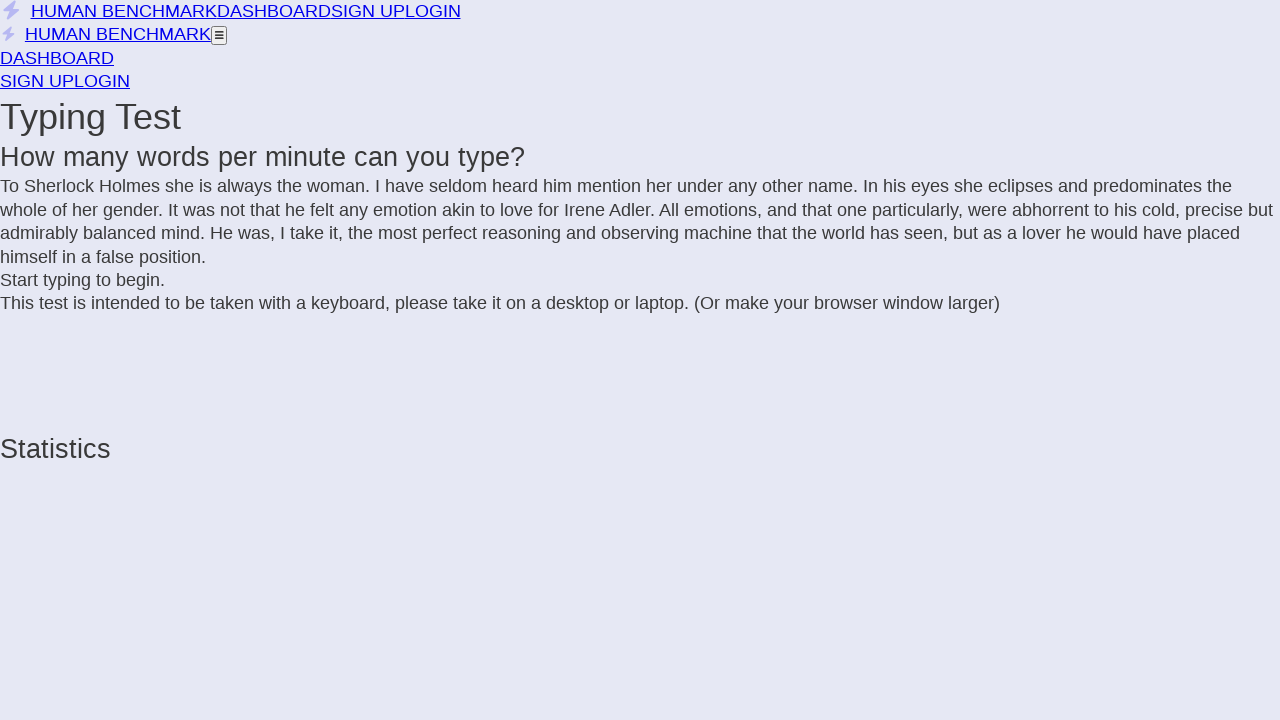

Added letter to text sequence
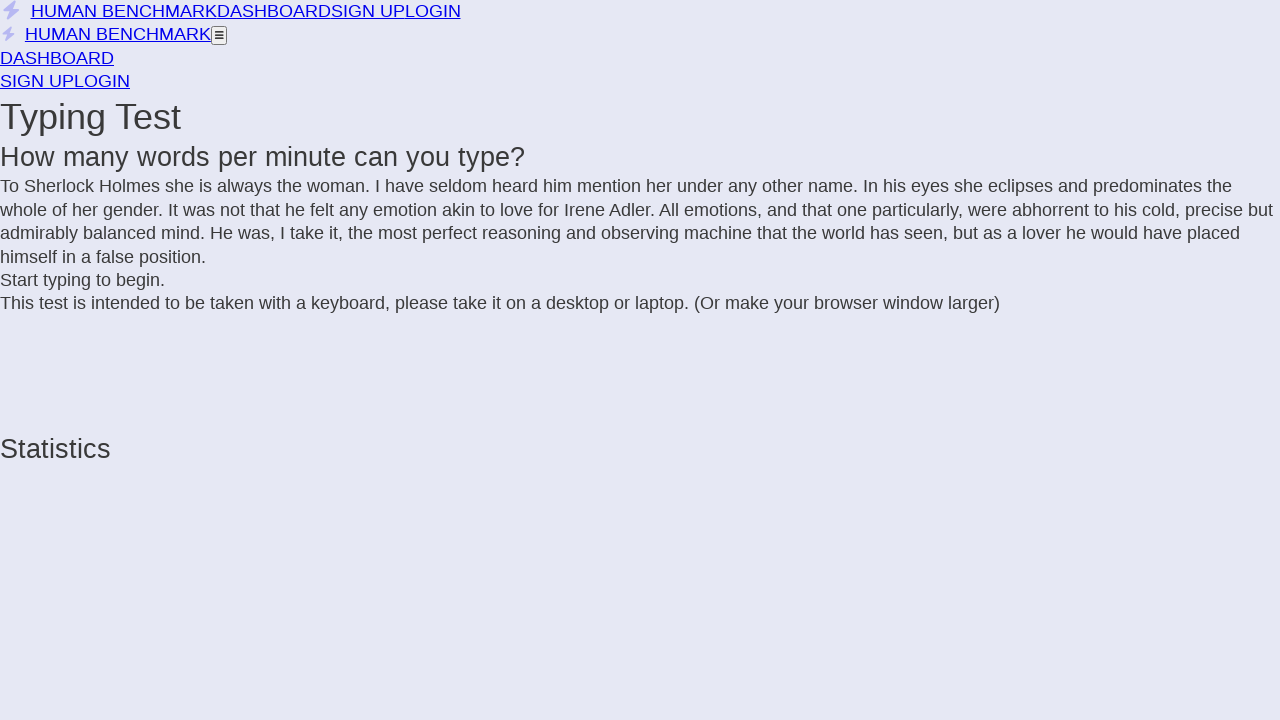

Added letter to text sequence
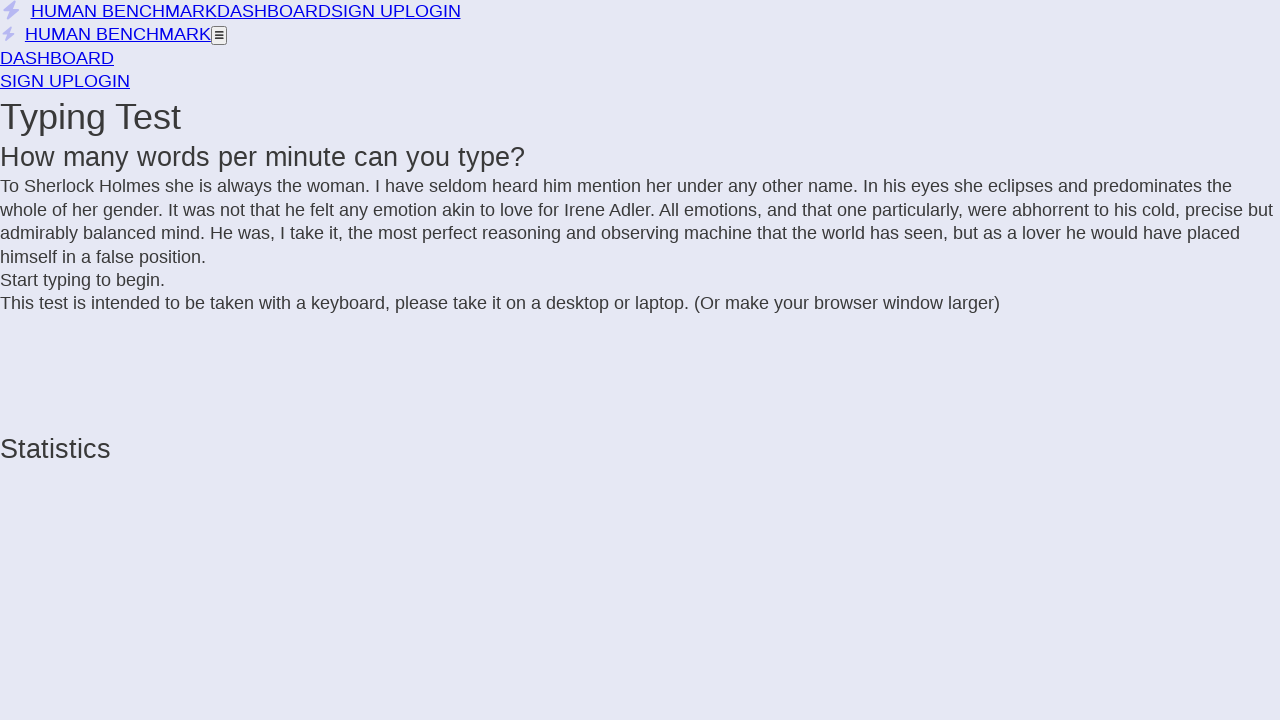

Added letter to text sequence
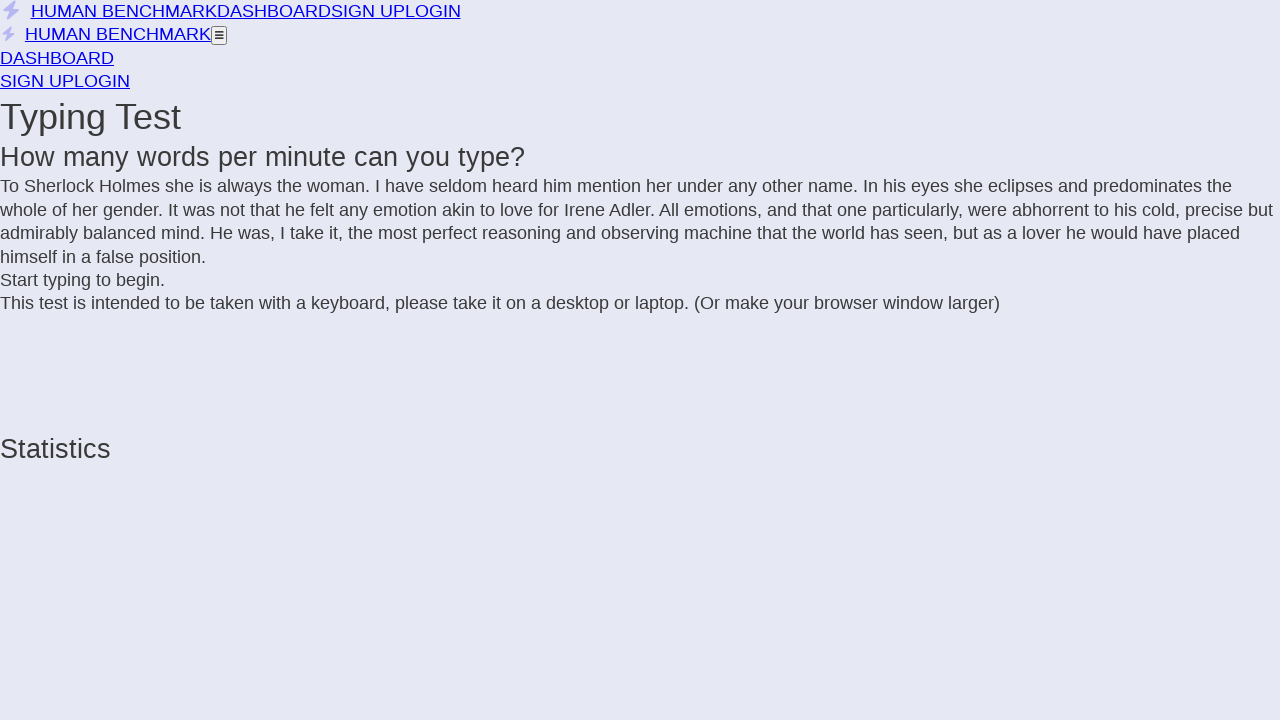

Added letter to text sequence
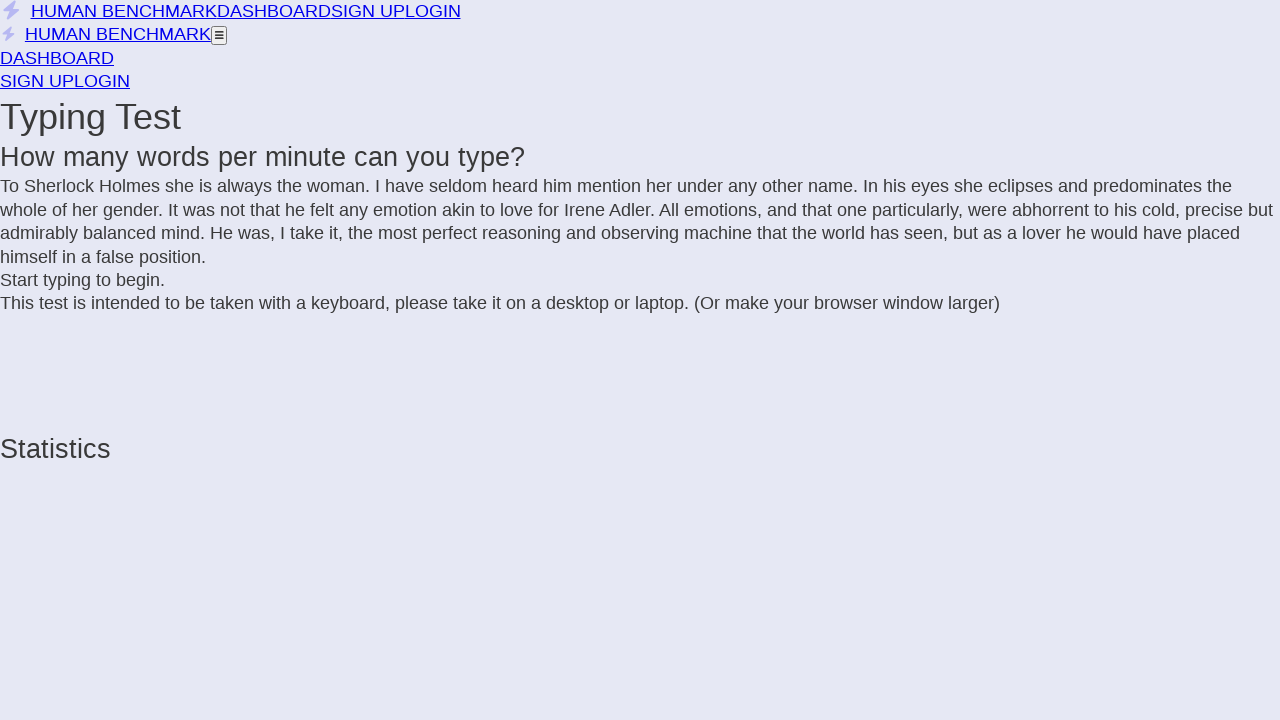

Added letter to text sequence
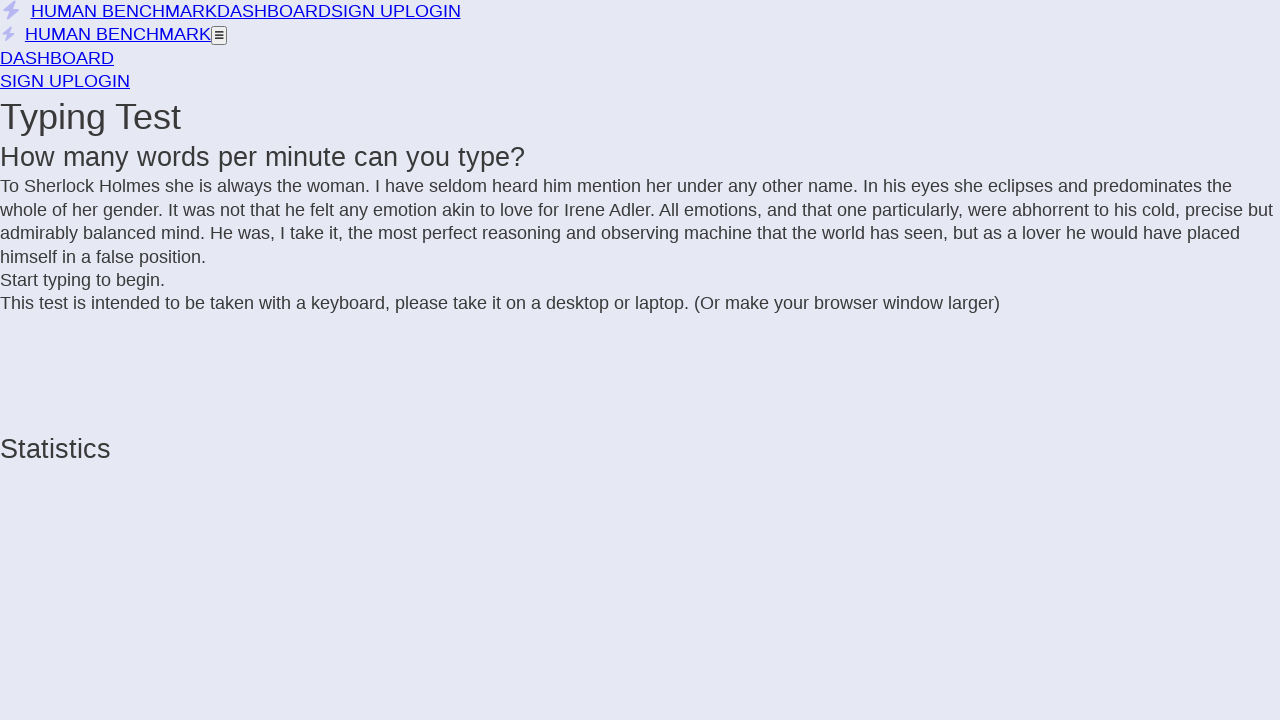

Added letter to text sequence
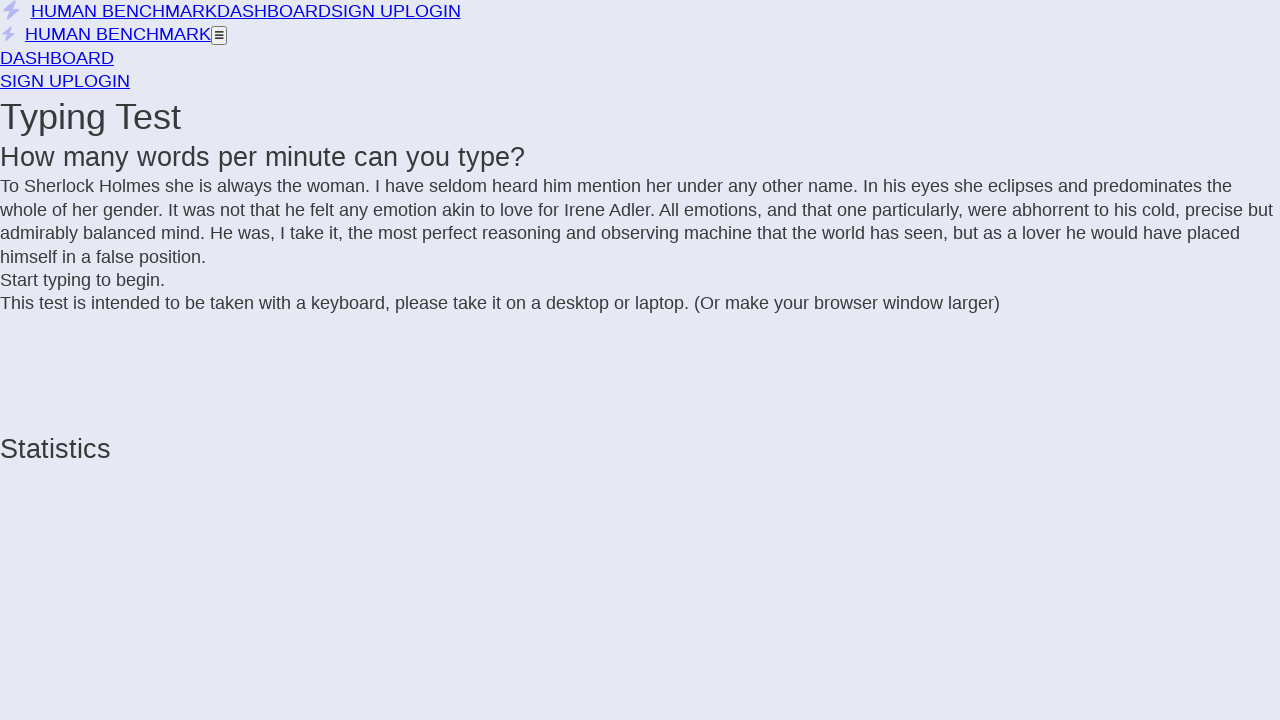

Added letter to text sequence
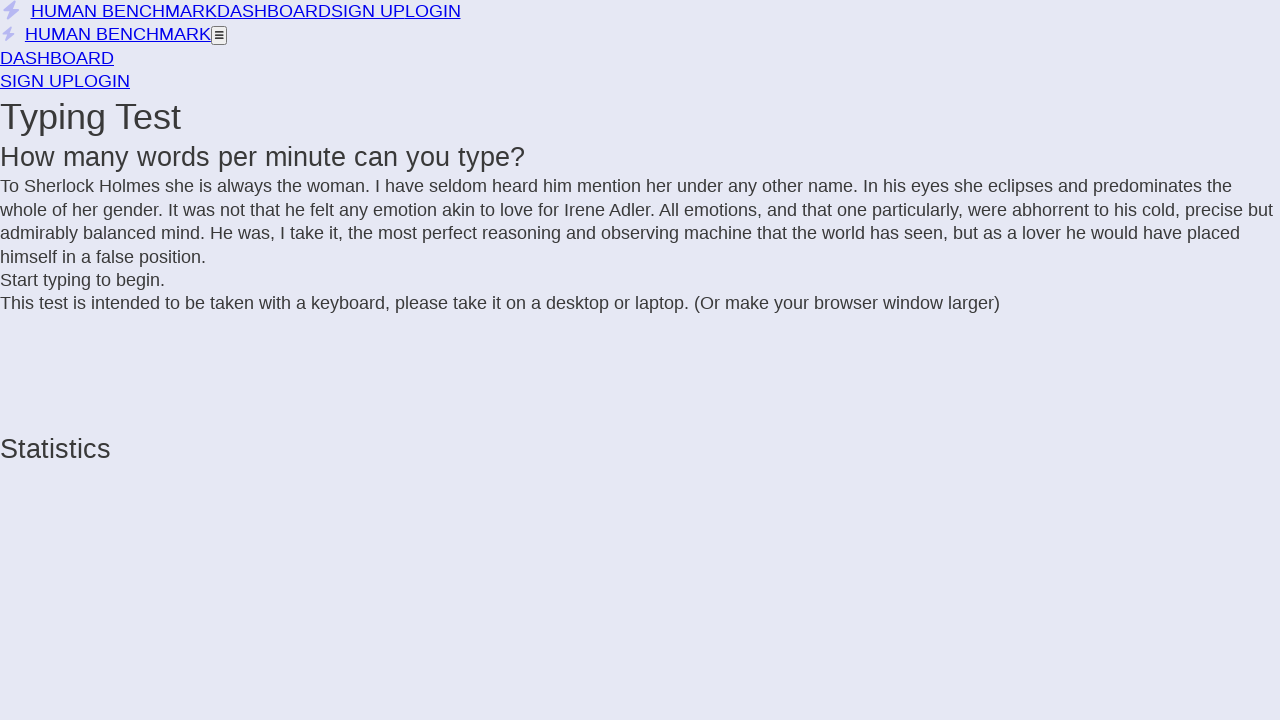

Added letter to text sequence
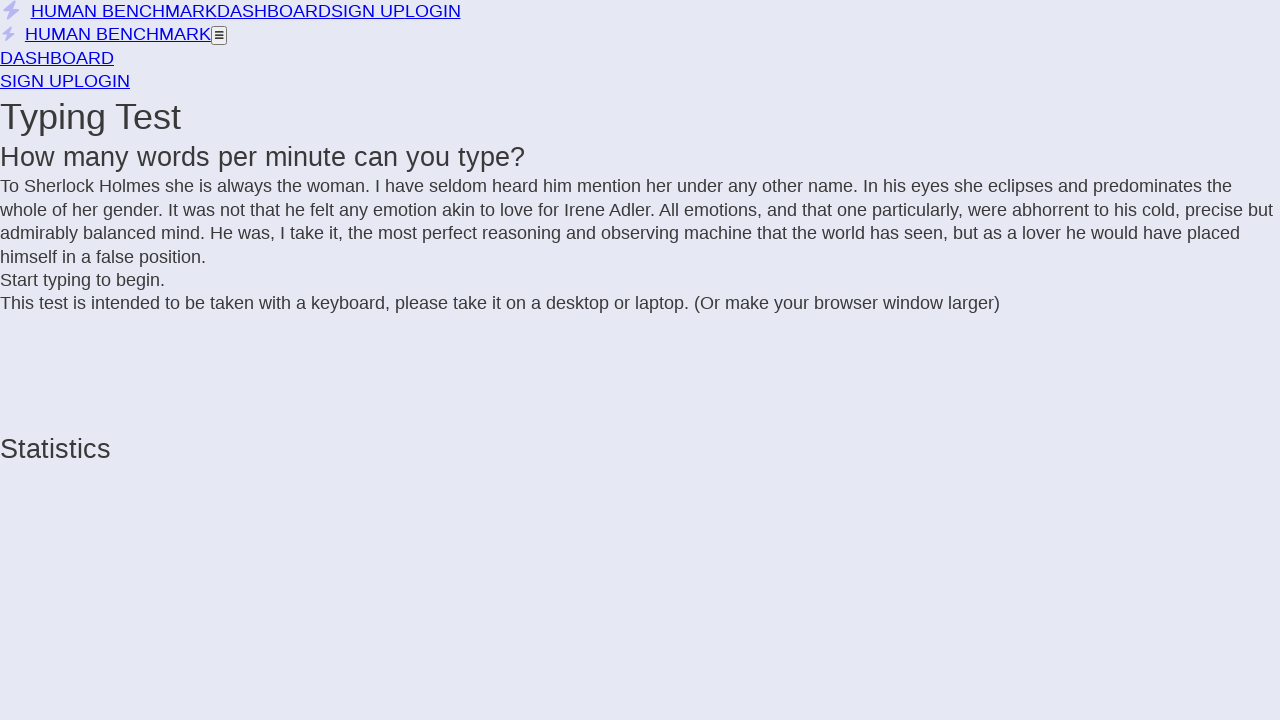

Added letter to text sequence
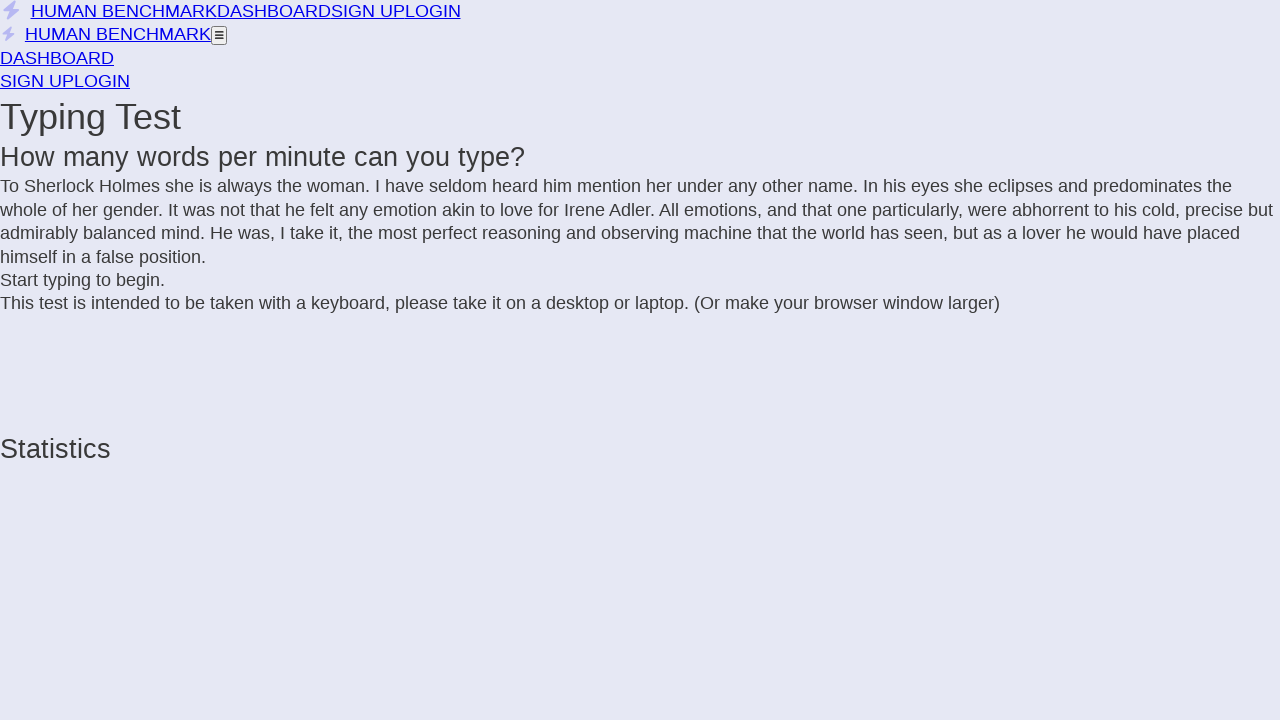

Added letter to text sequence
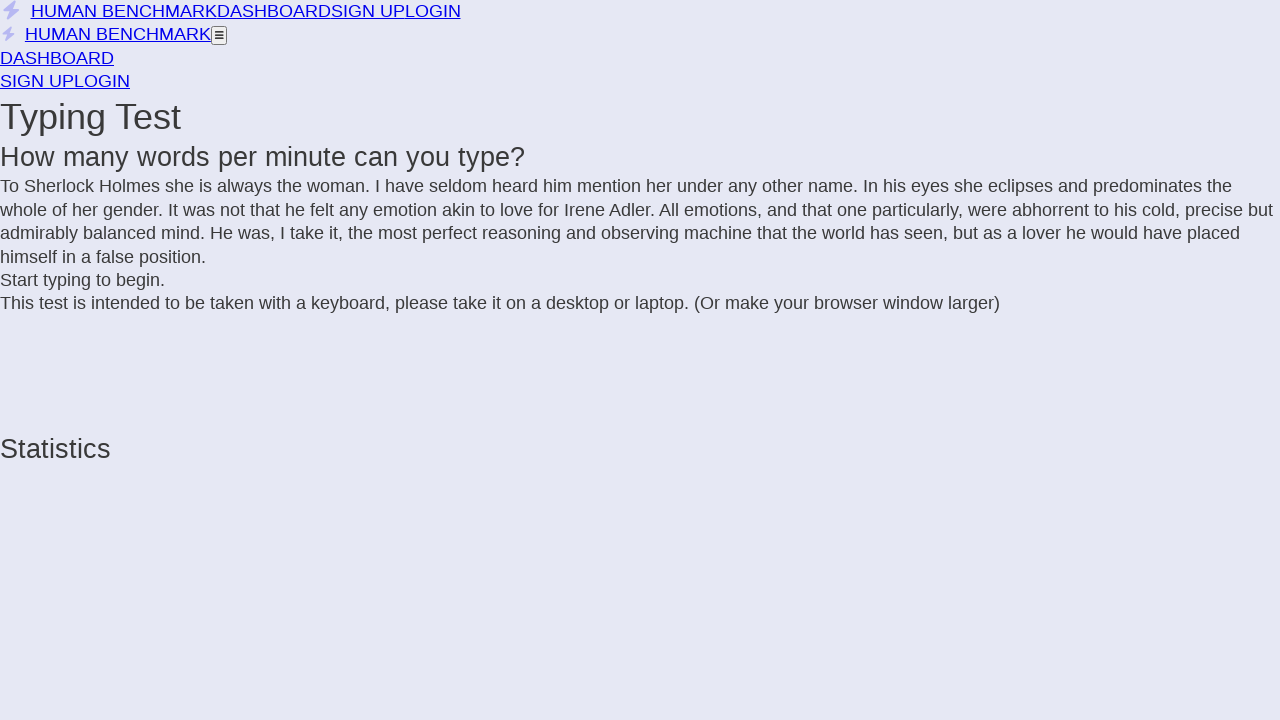

Added letter to text sequence
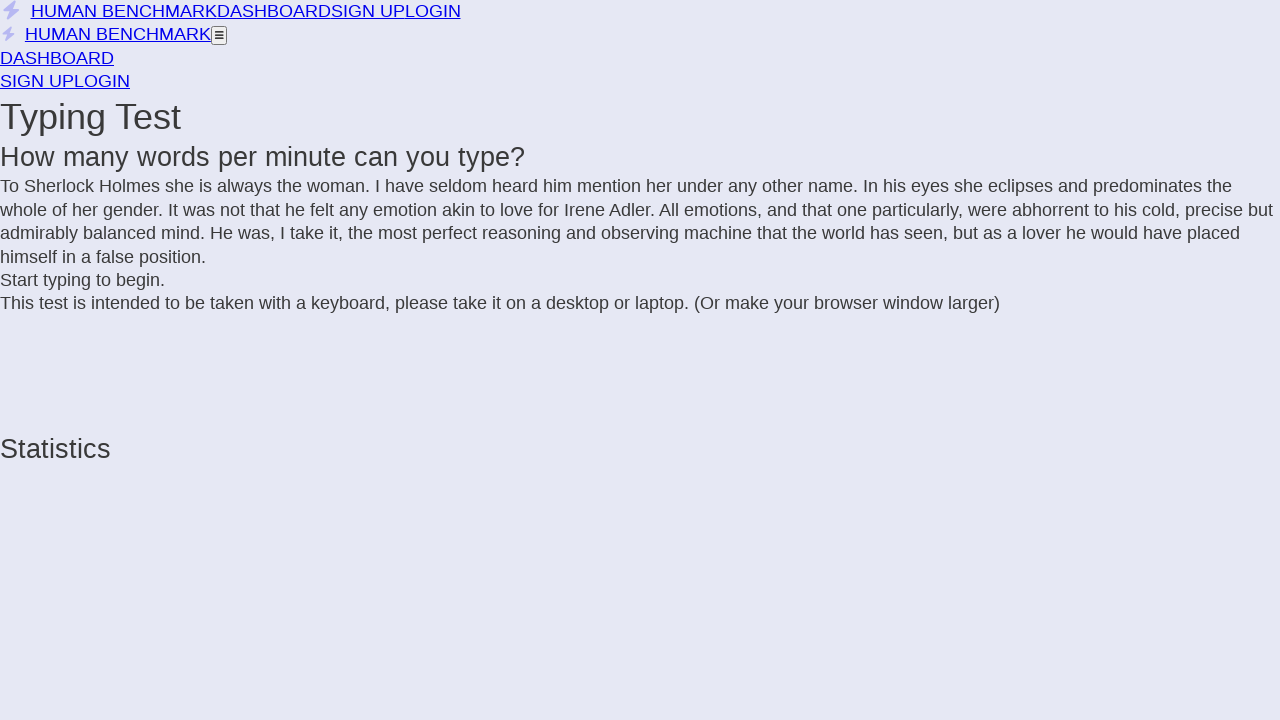

Added letter to text sequence
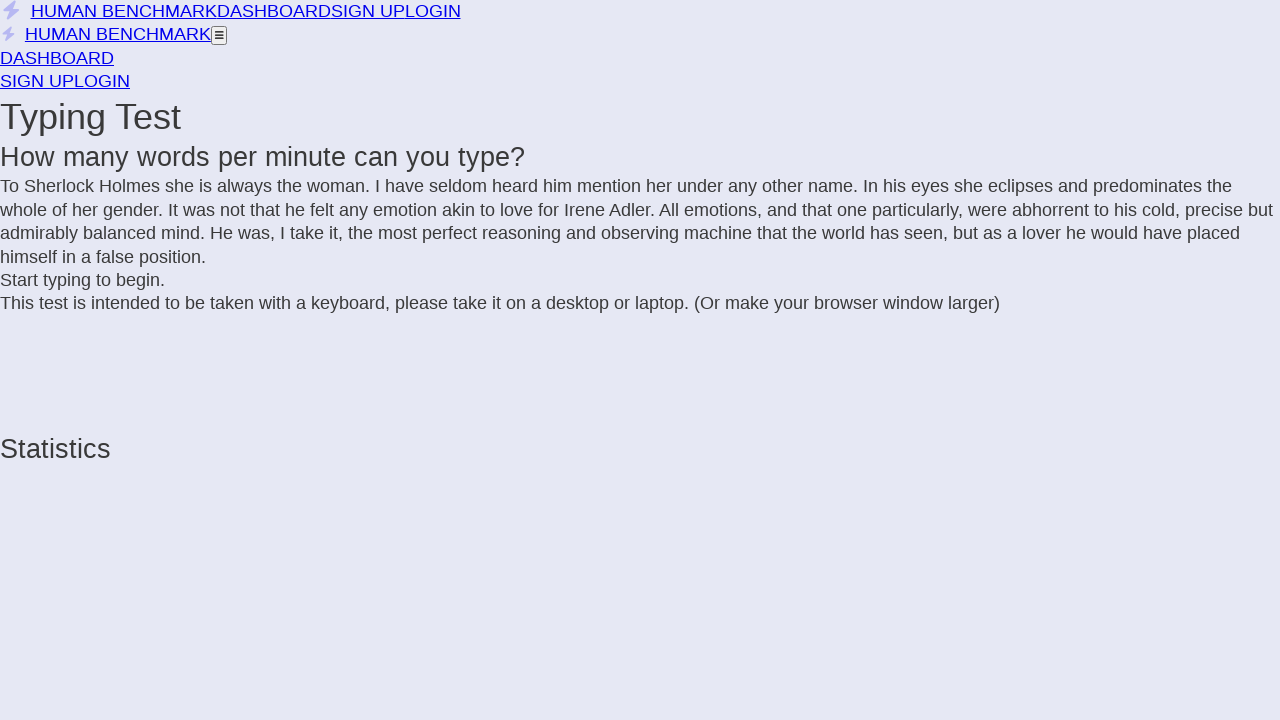

Added letter to text sequence
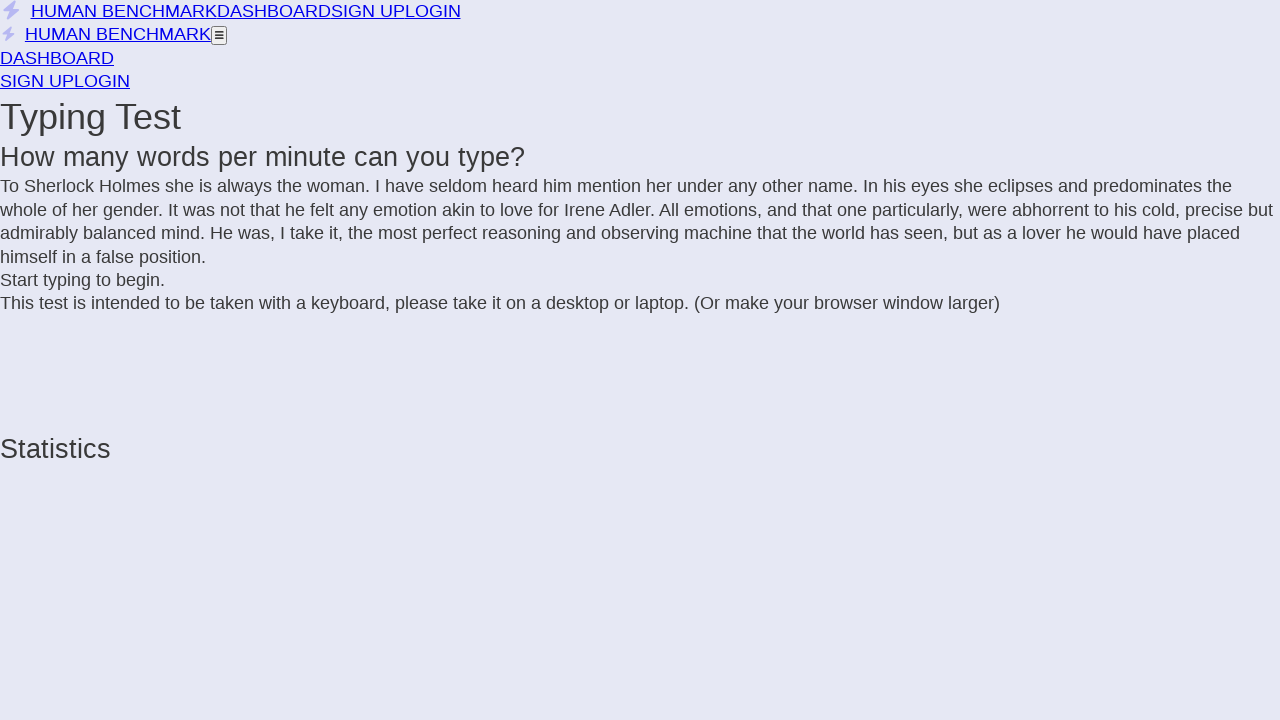

Added letter to text sequence
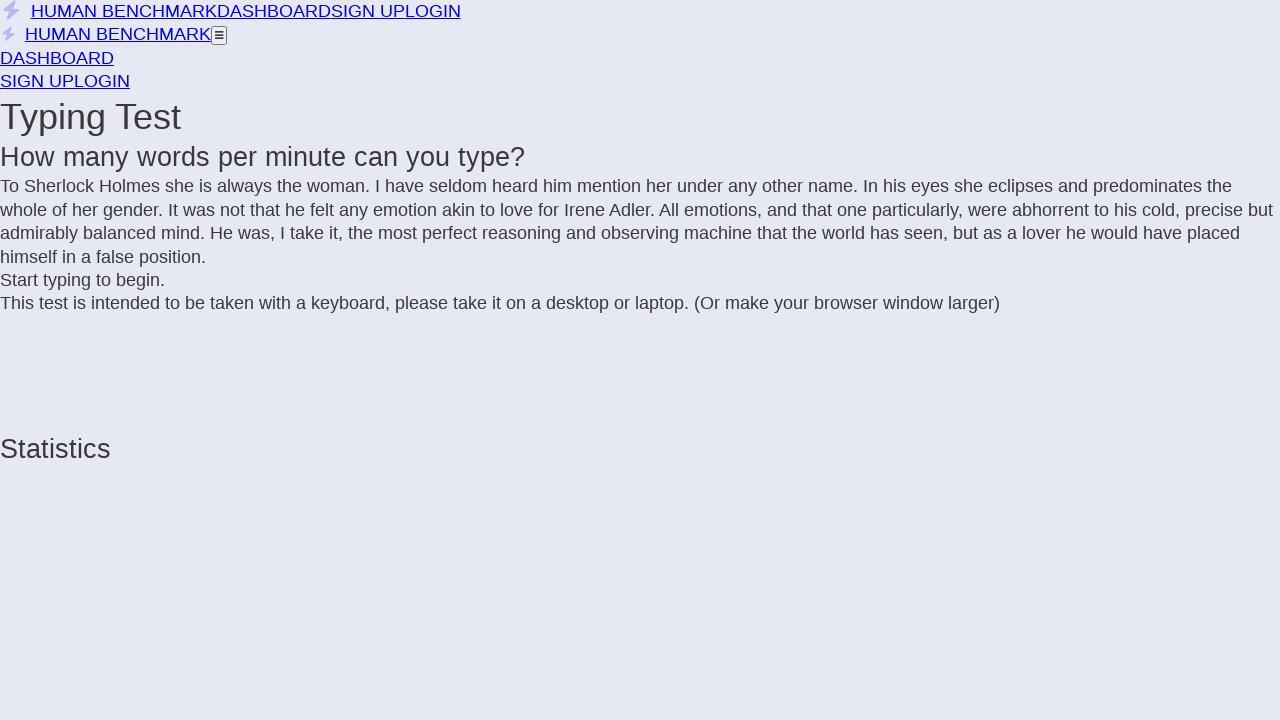

Added letter to text sequence
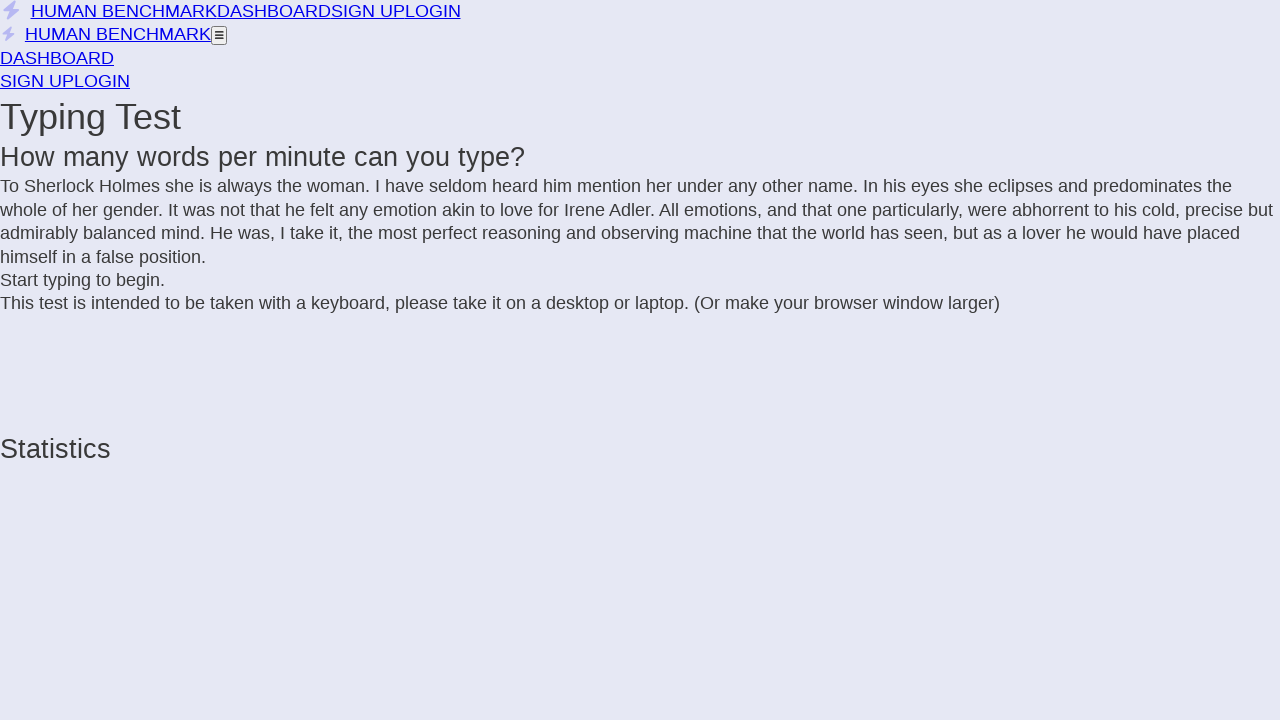

Added letter to text sequence
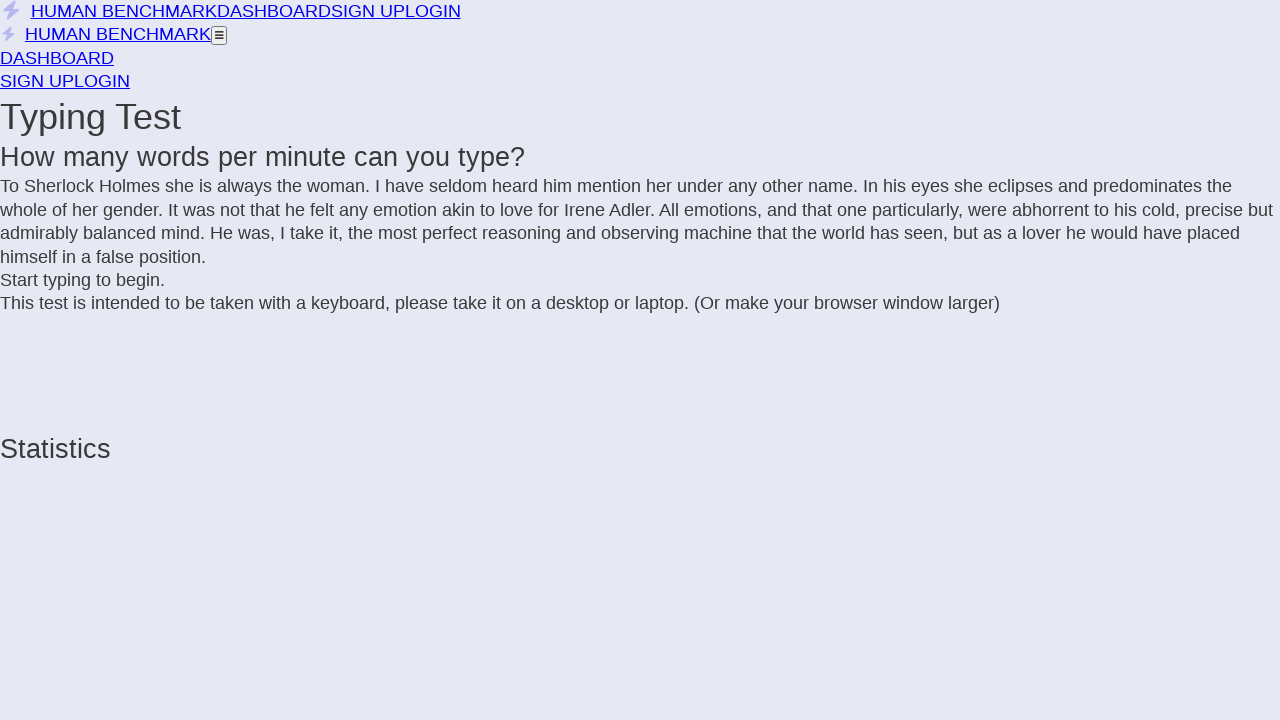

Added letter to text sequence
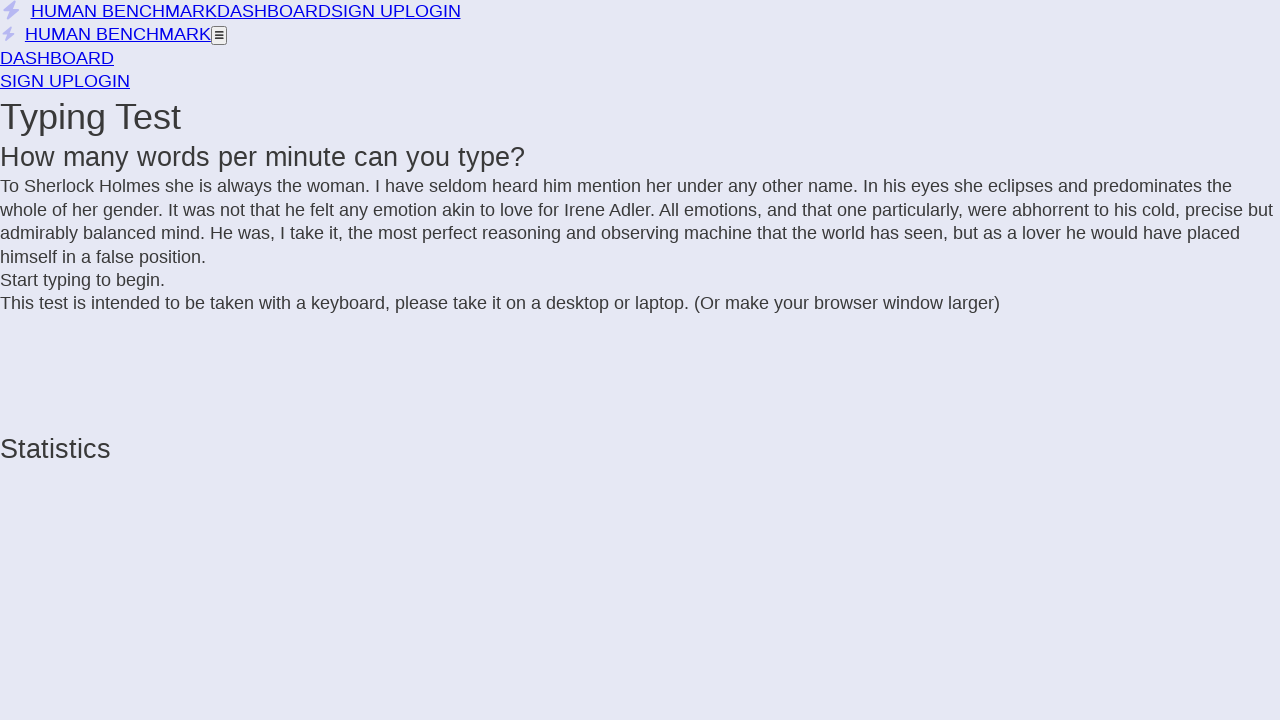

Added letter to text sequence
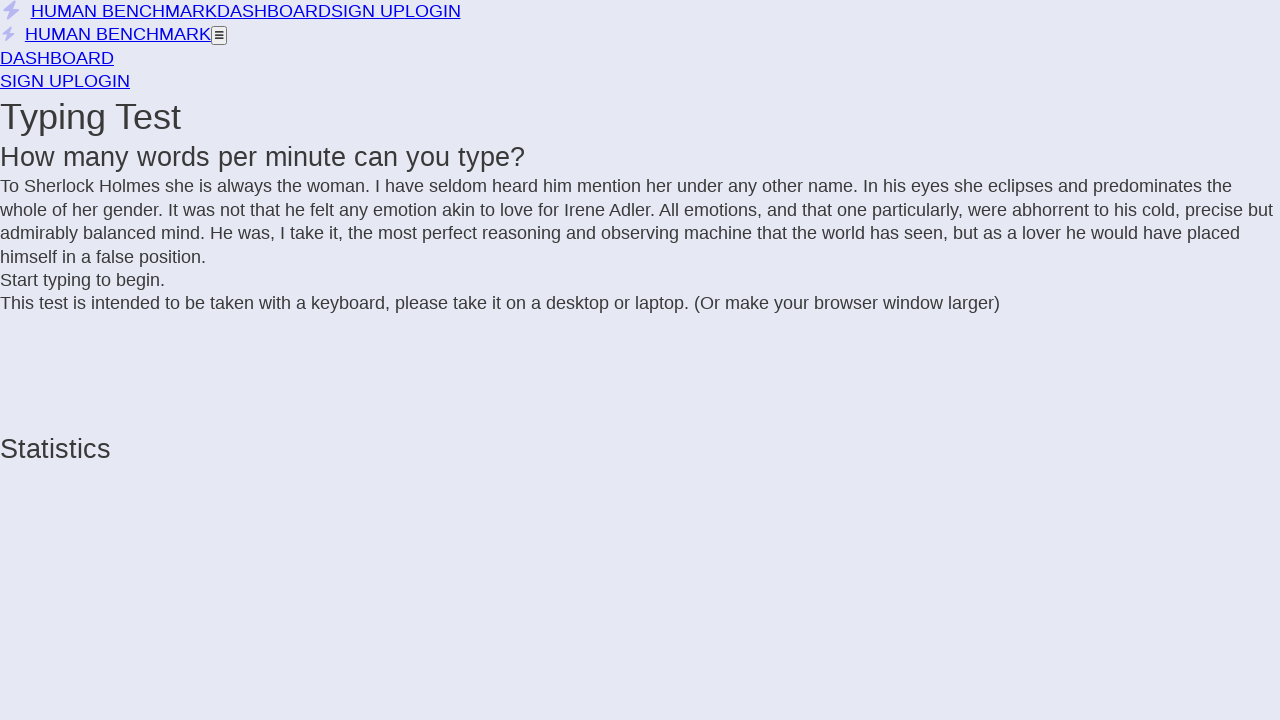

Added letter to text sequence
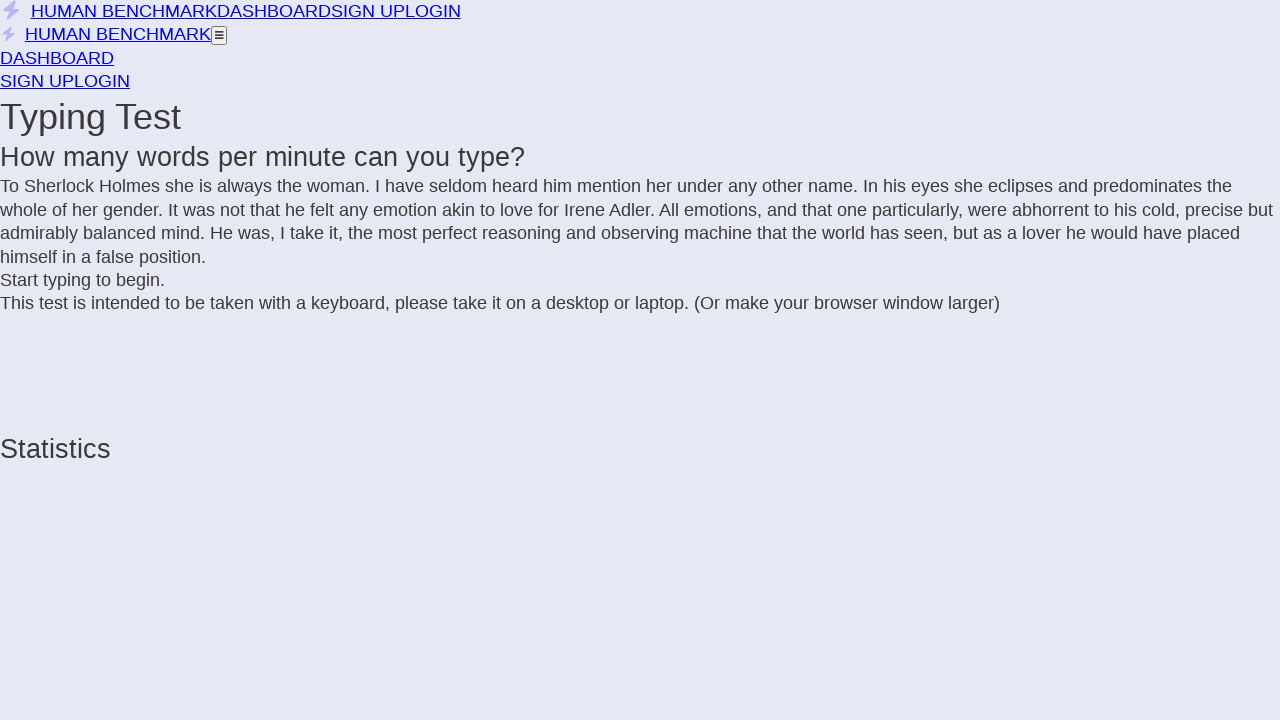

Added letter to text sequence
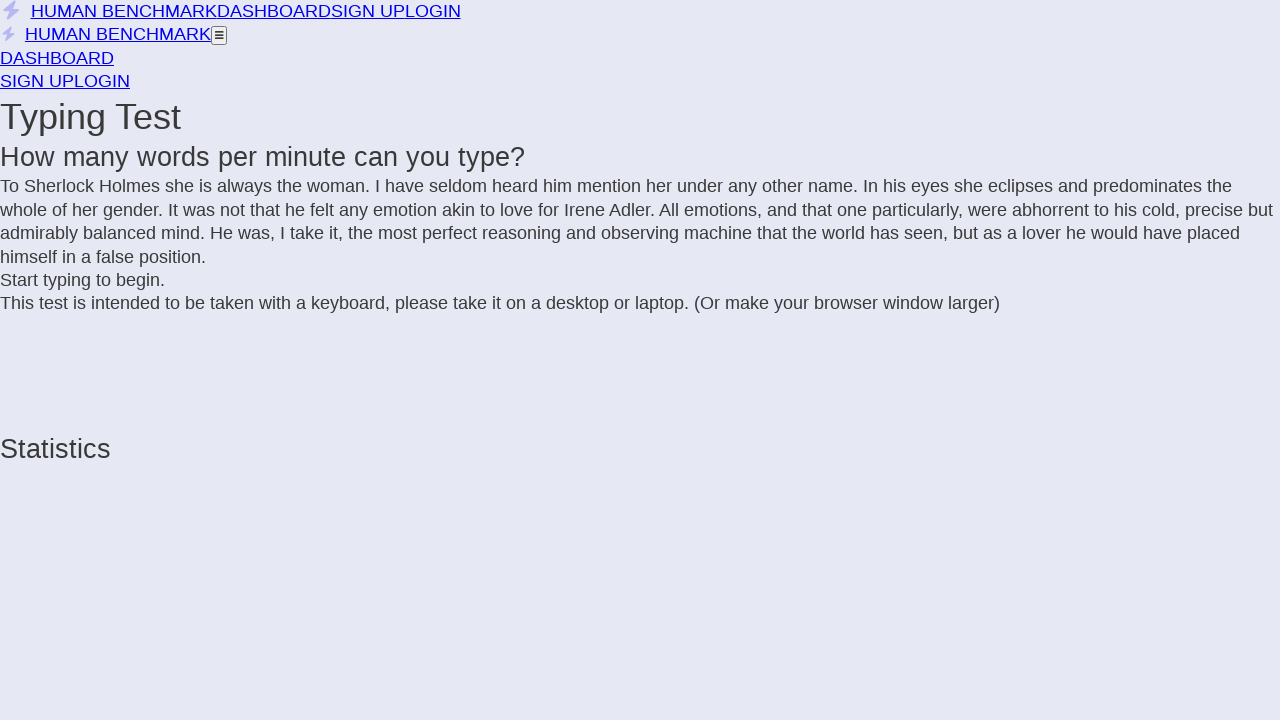

Added letter to text sequence
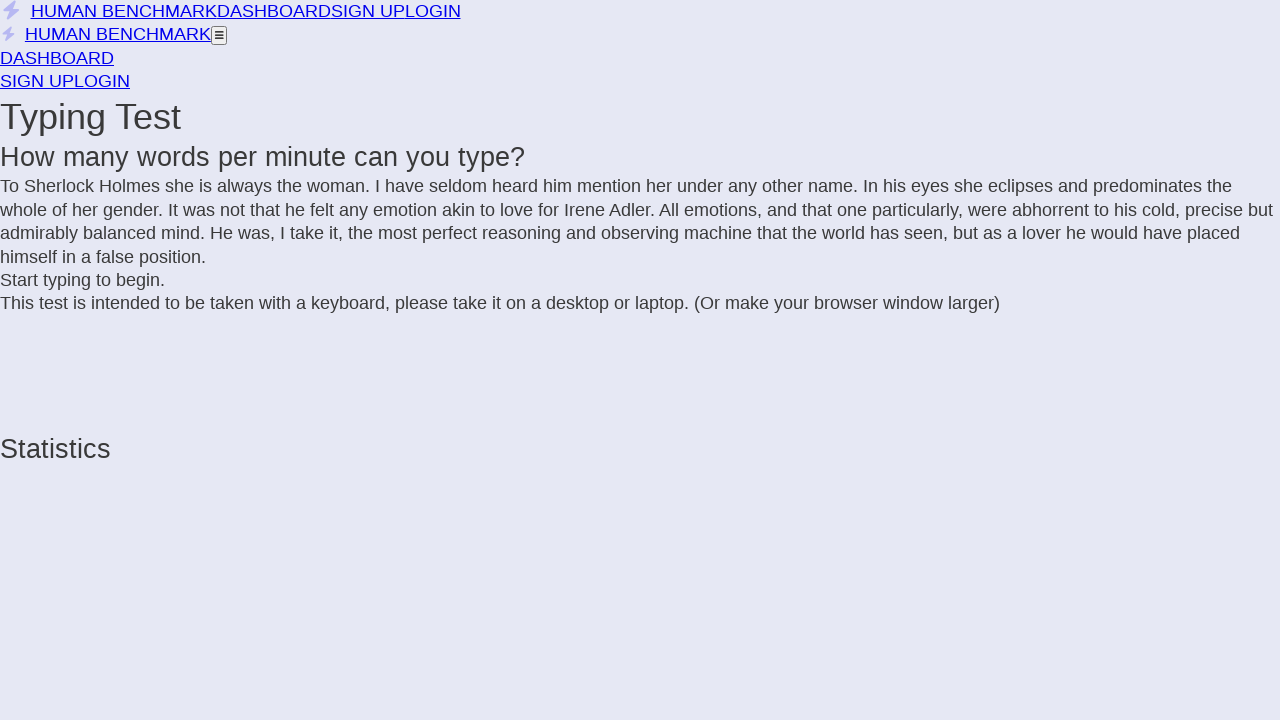

Added letter to text sequence
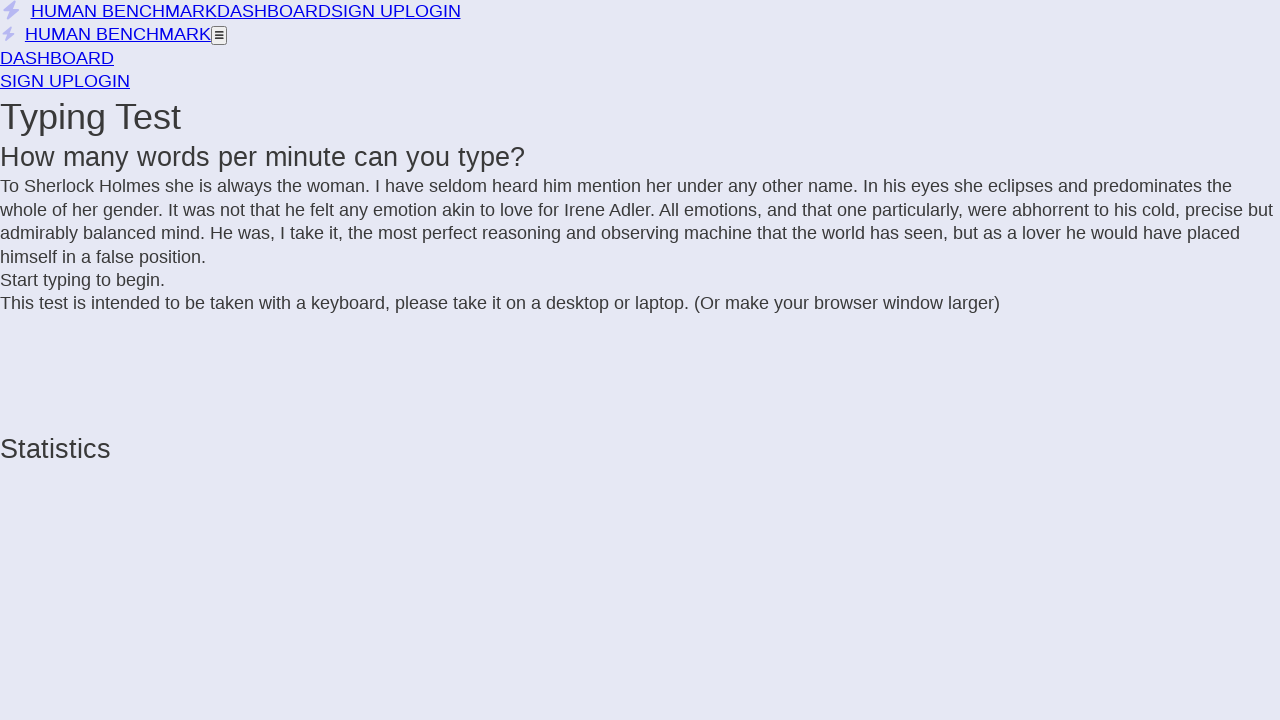

Added letter to text sequence
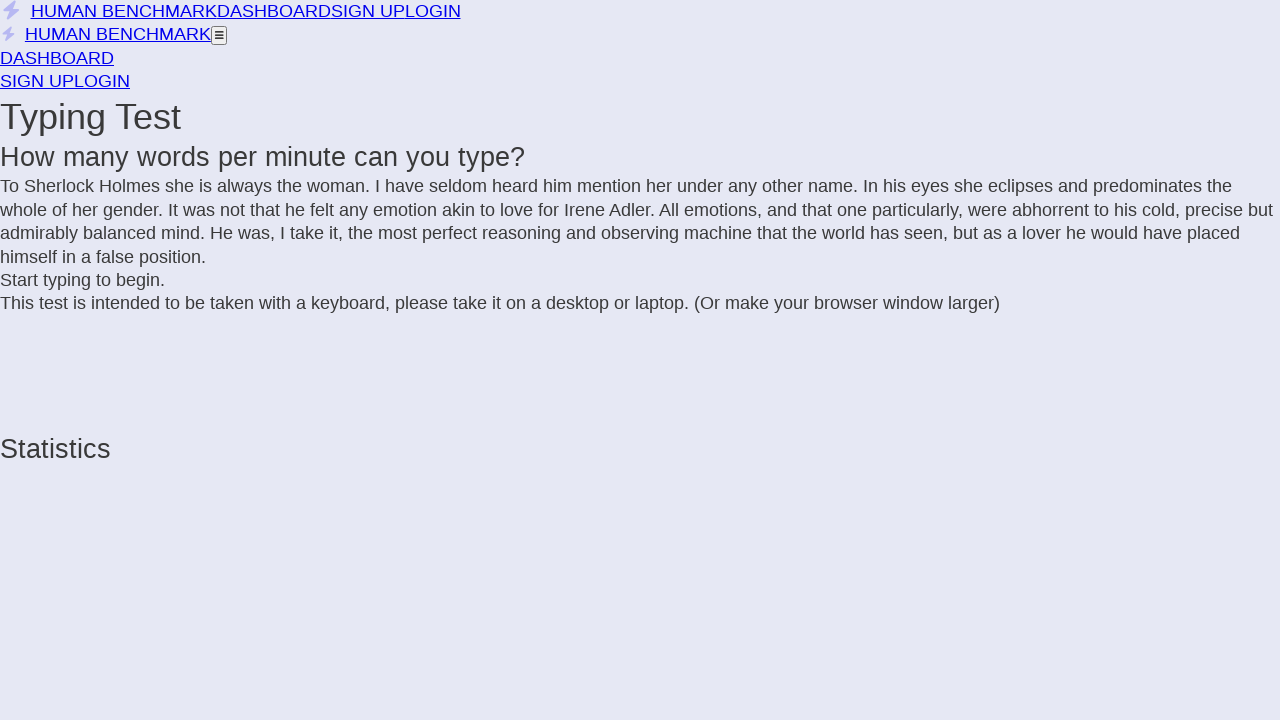

Added letter to text sequence
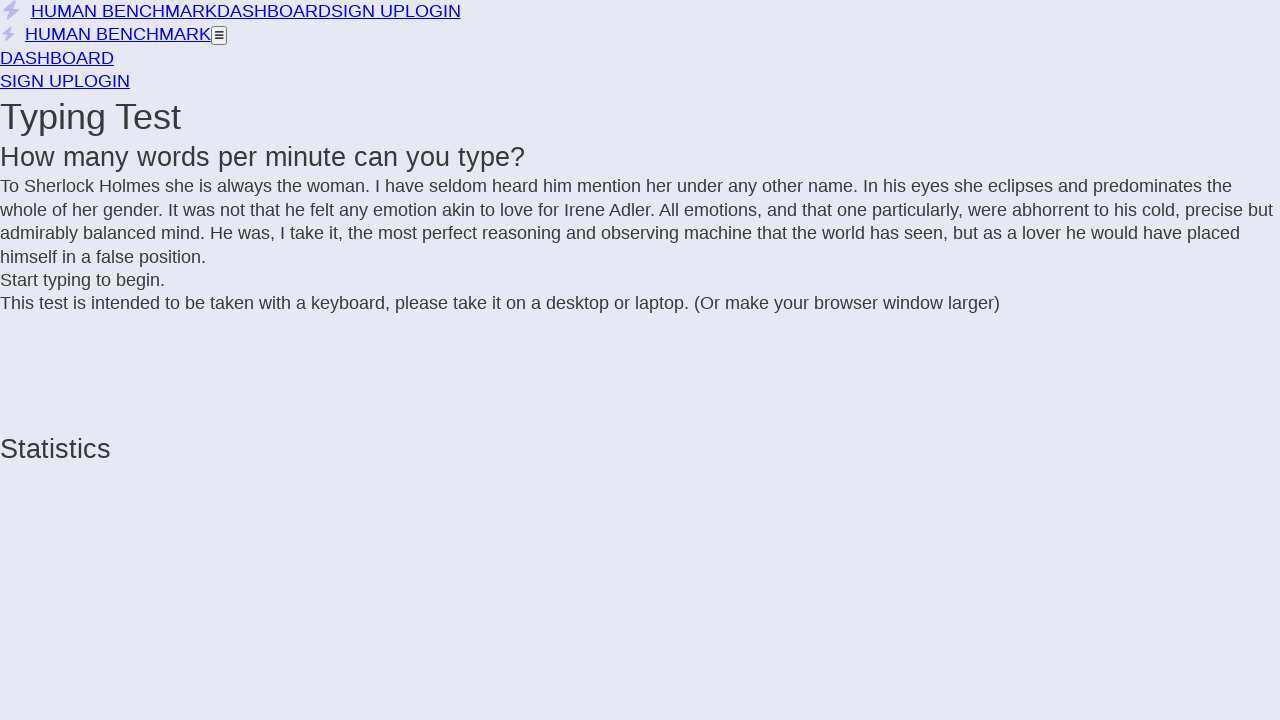

Added letter to text sequence
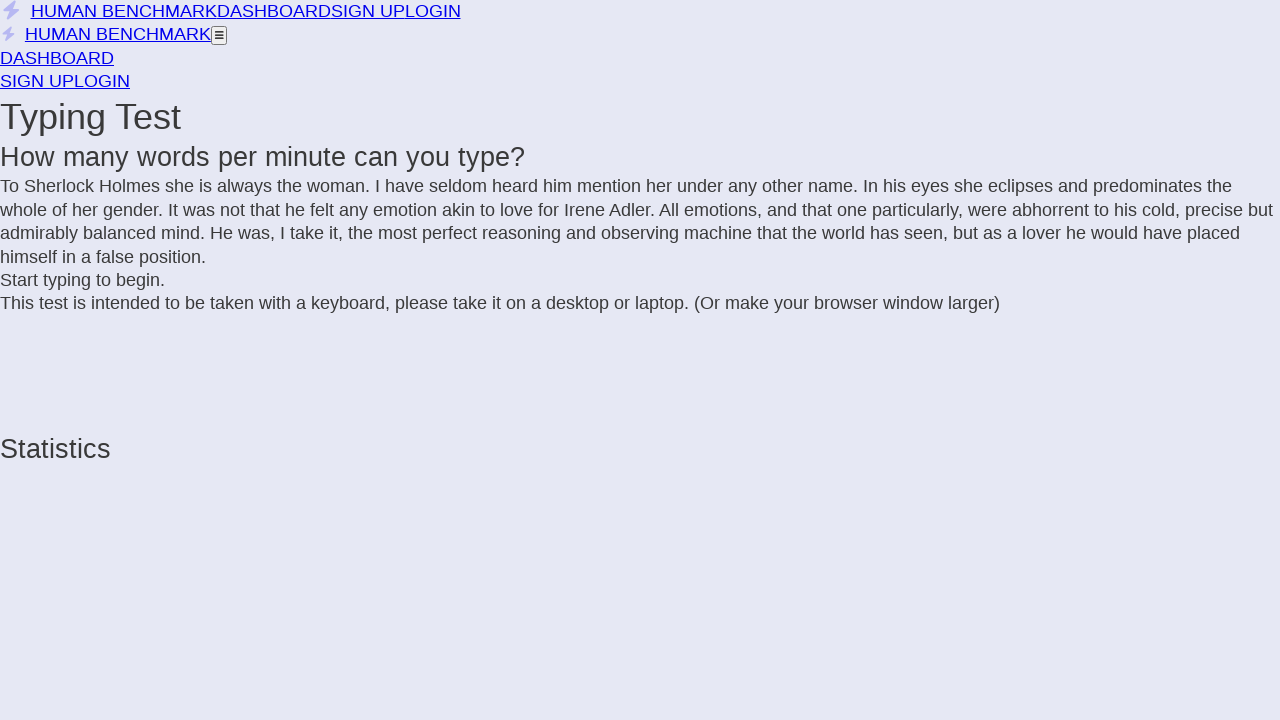

Added letter to text sequence
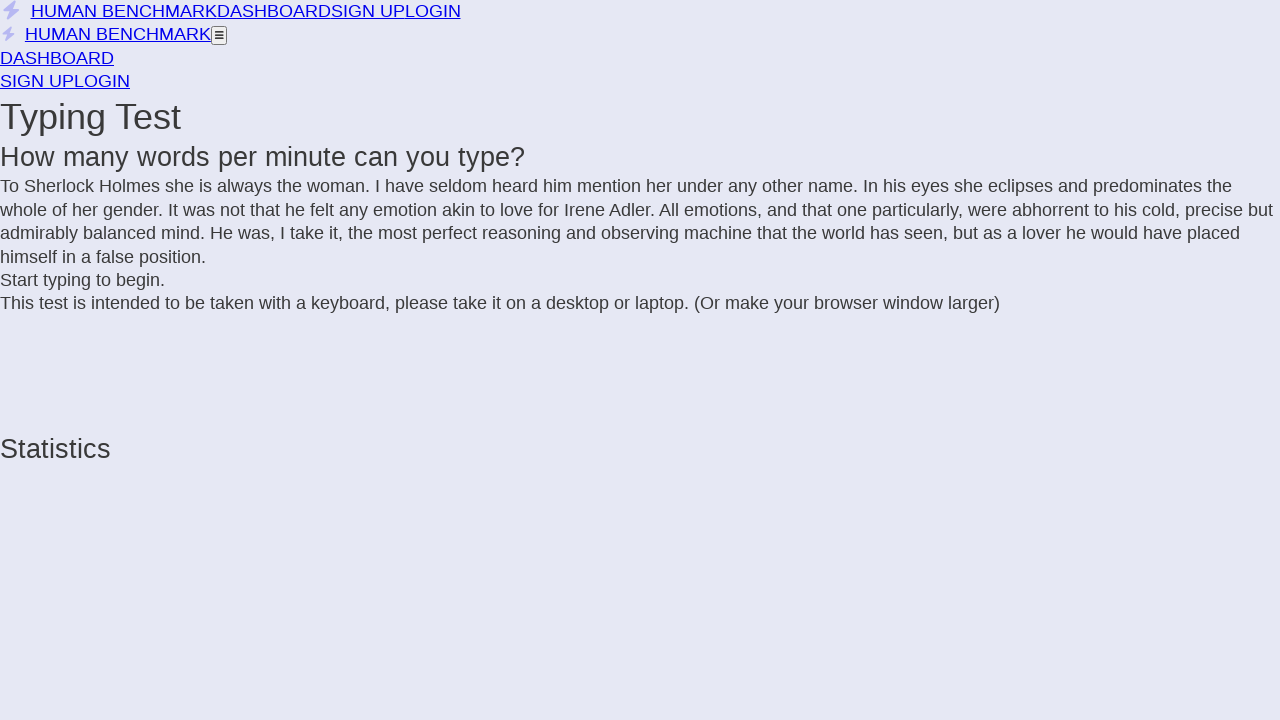

Added letter to text sequence
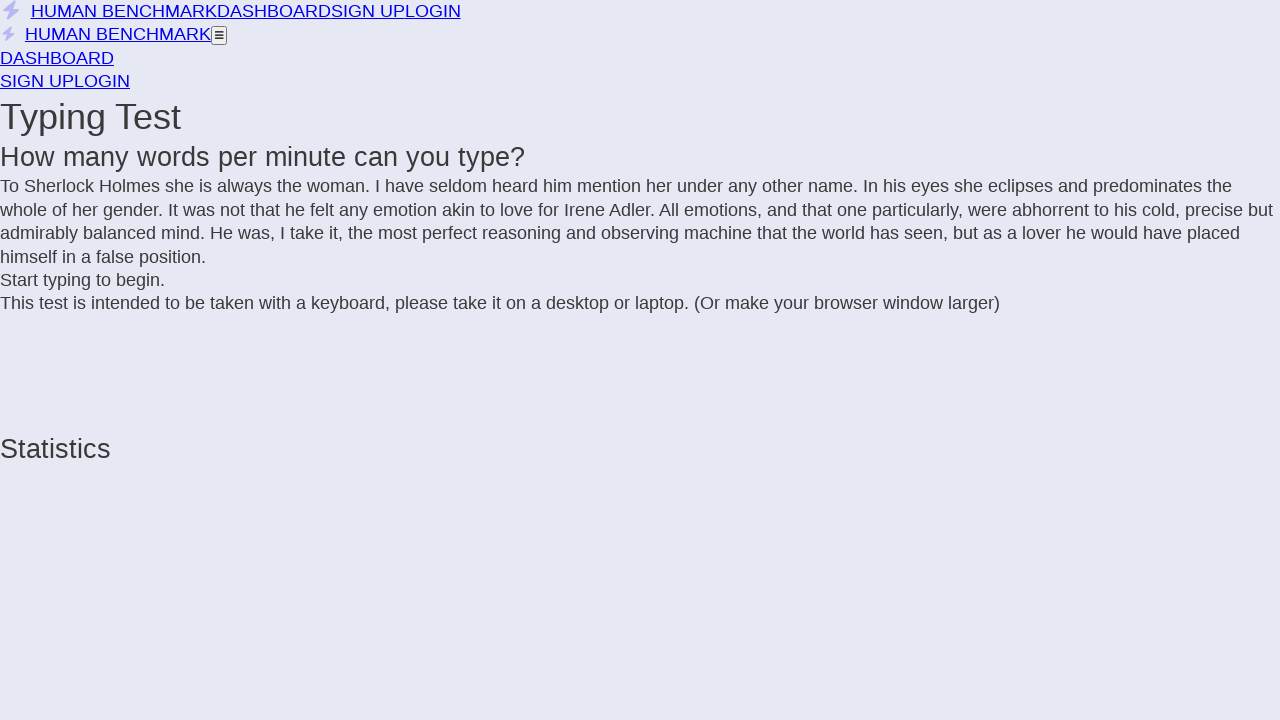

Added letter to text sequence
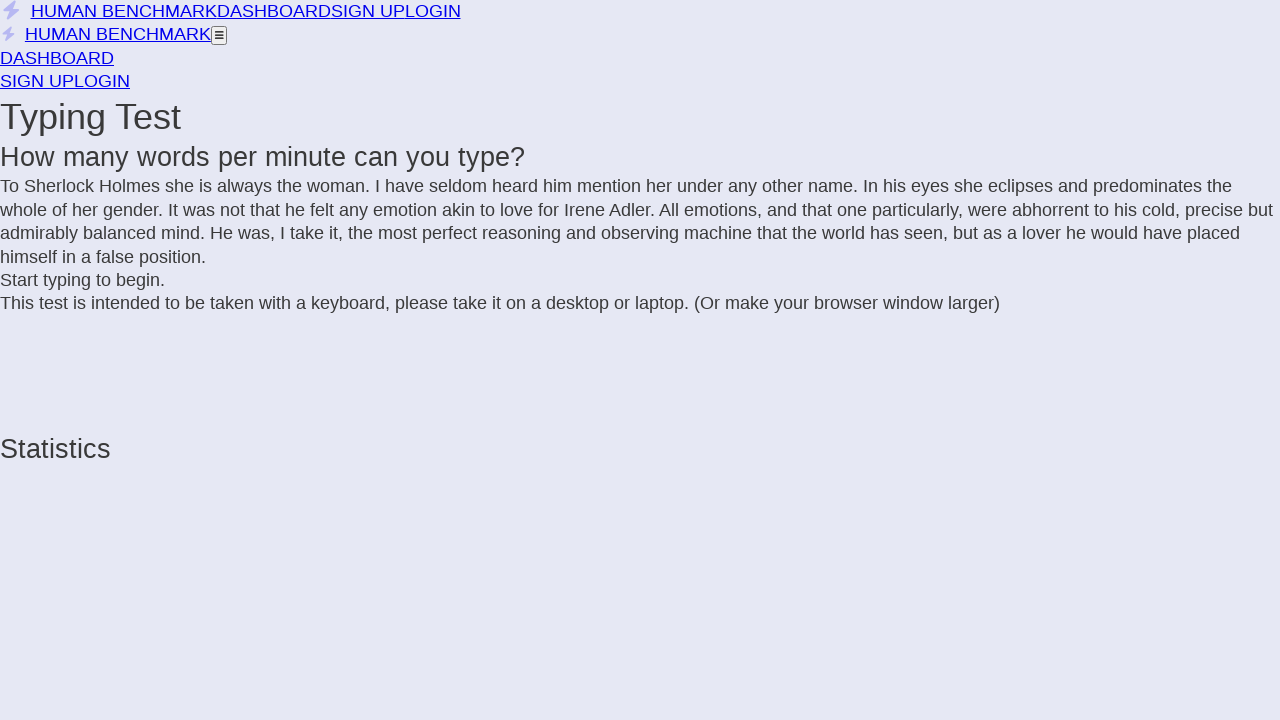

Added letter to text sequence
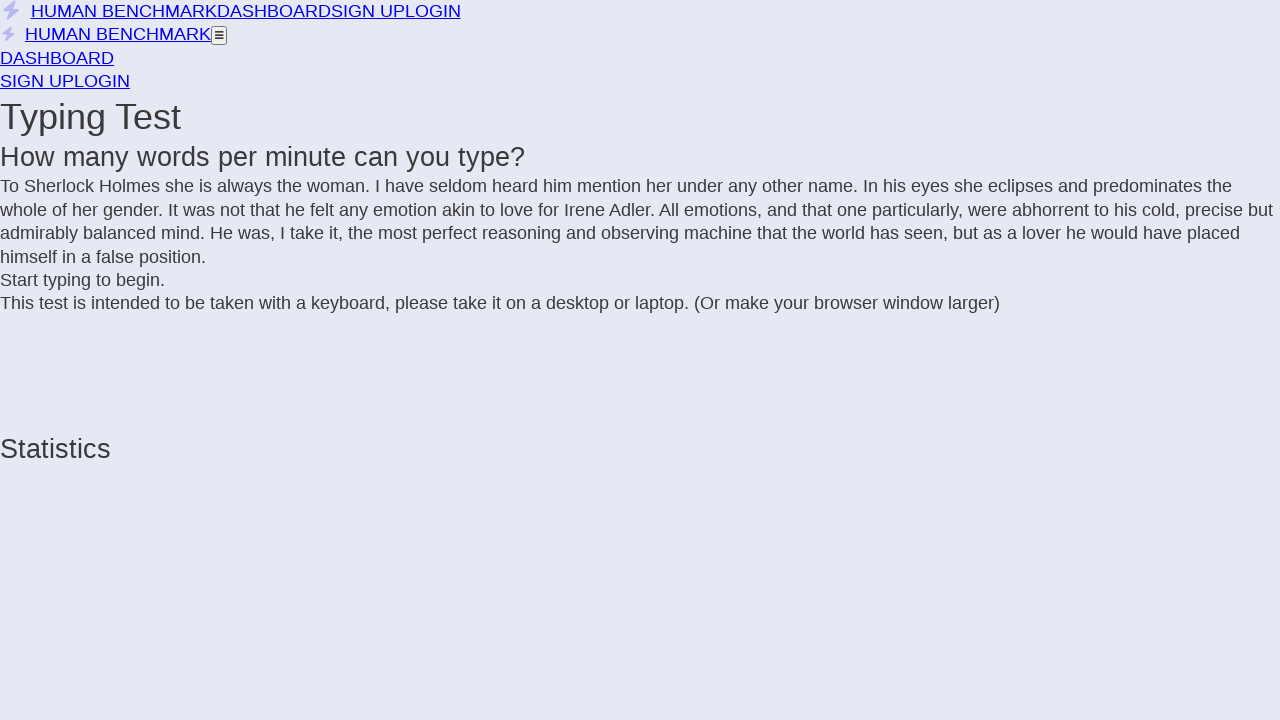

Added letter to text sequence
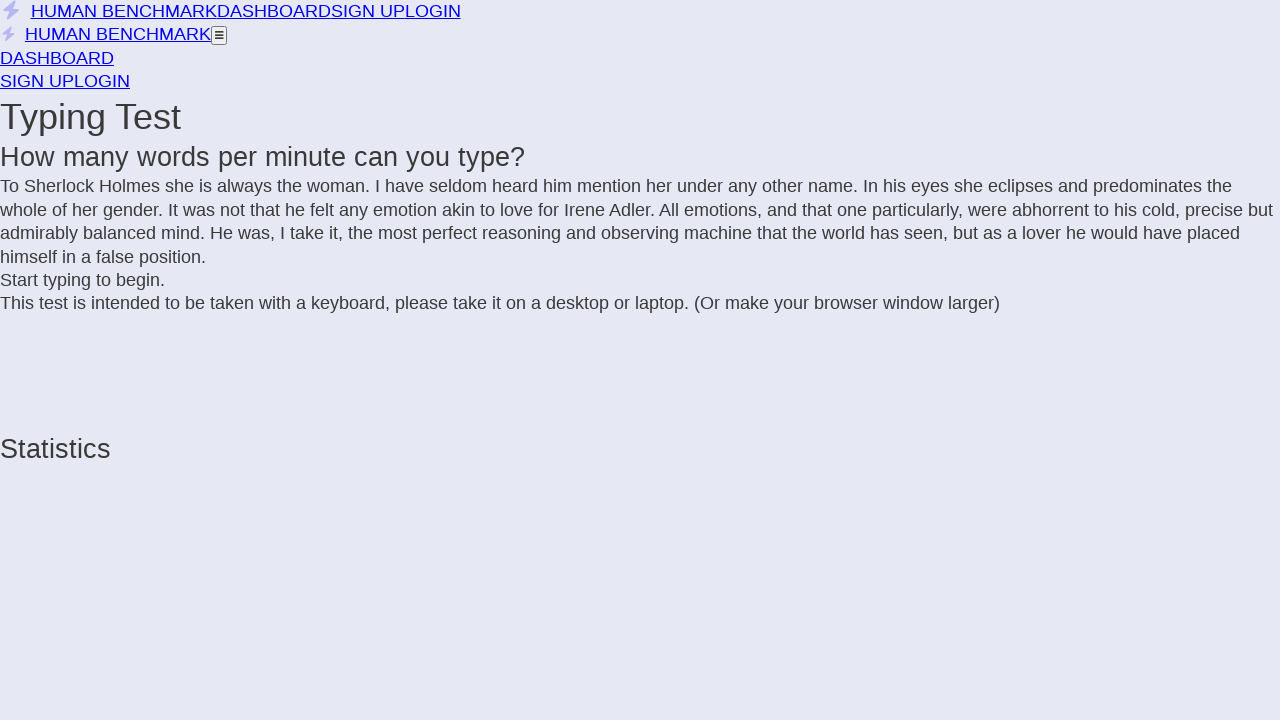

Added letter to text sequence
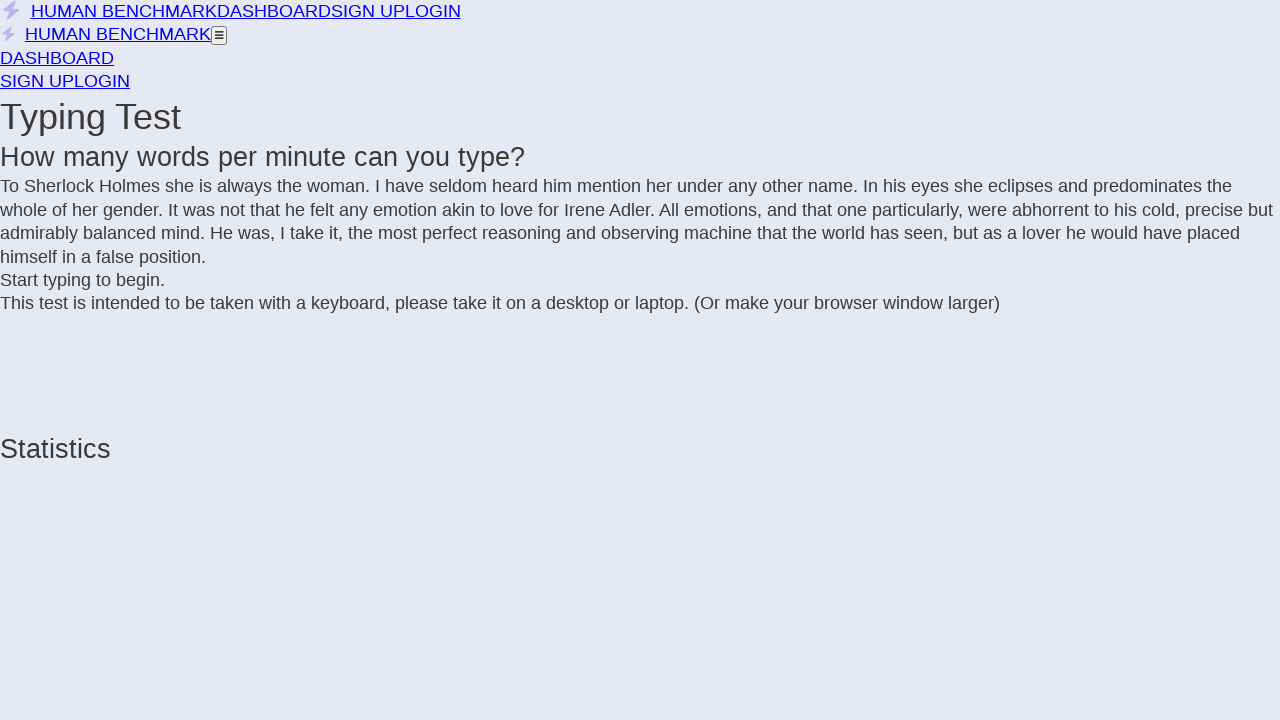

Added letter to text sequence
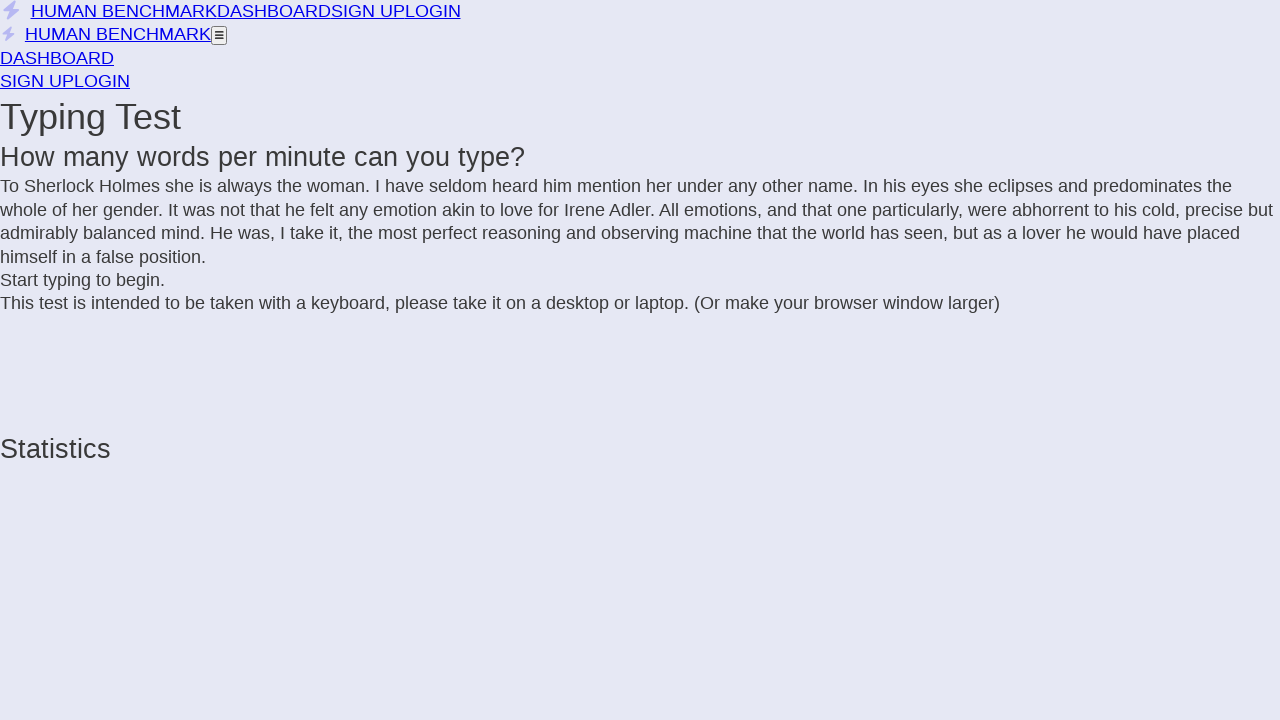

Added letter to text sequence
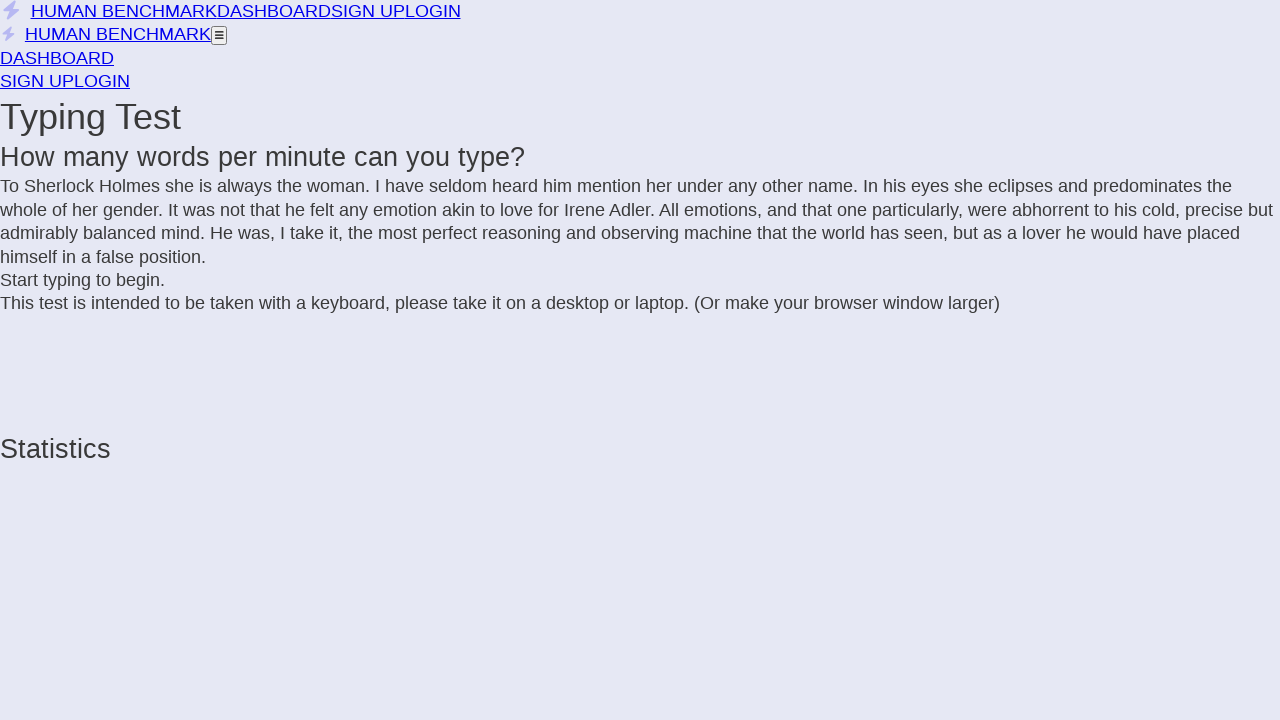

Added letter to text sequence
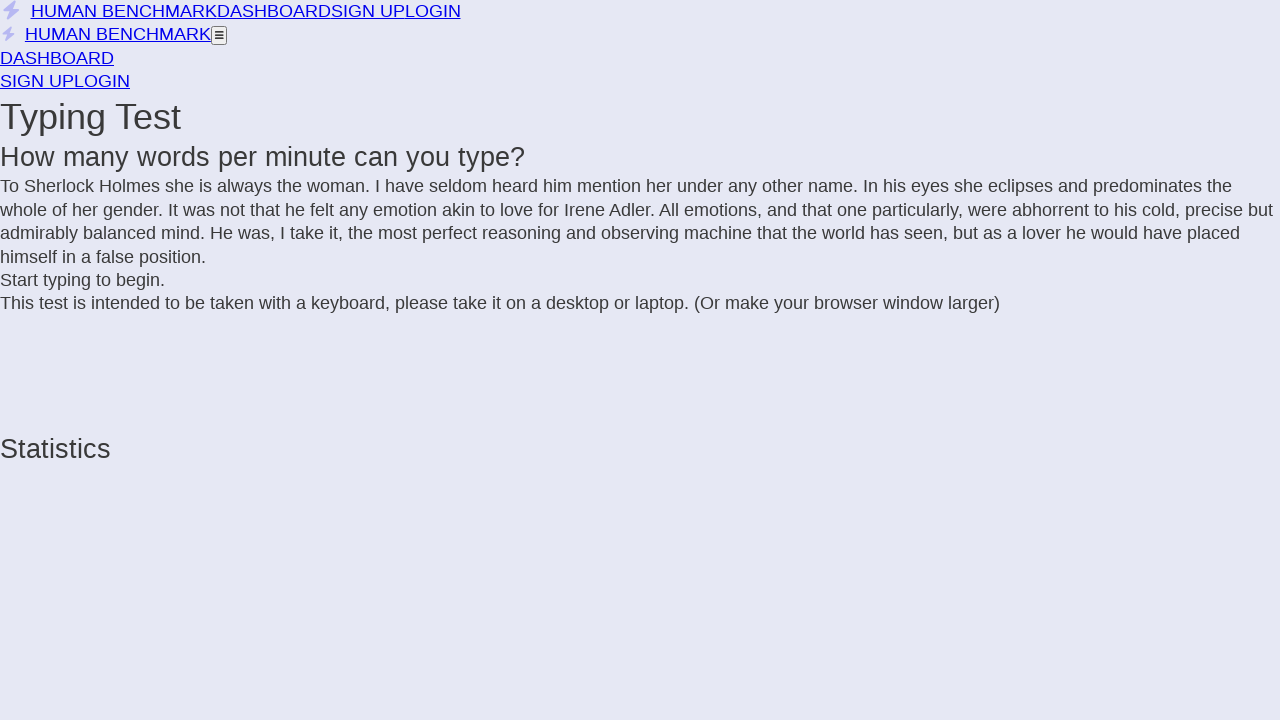

Added letter to text sequence
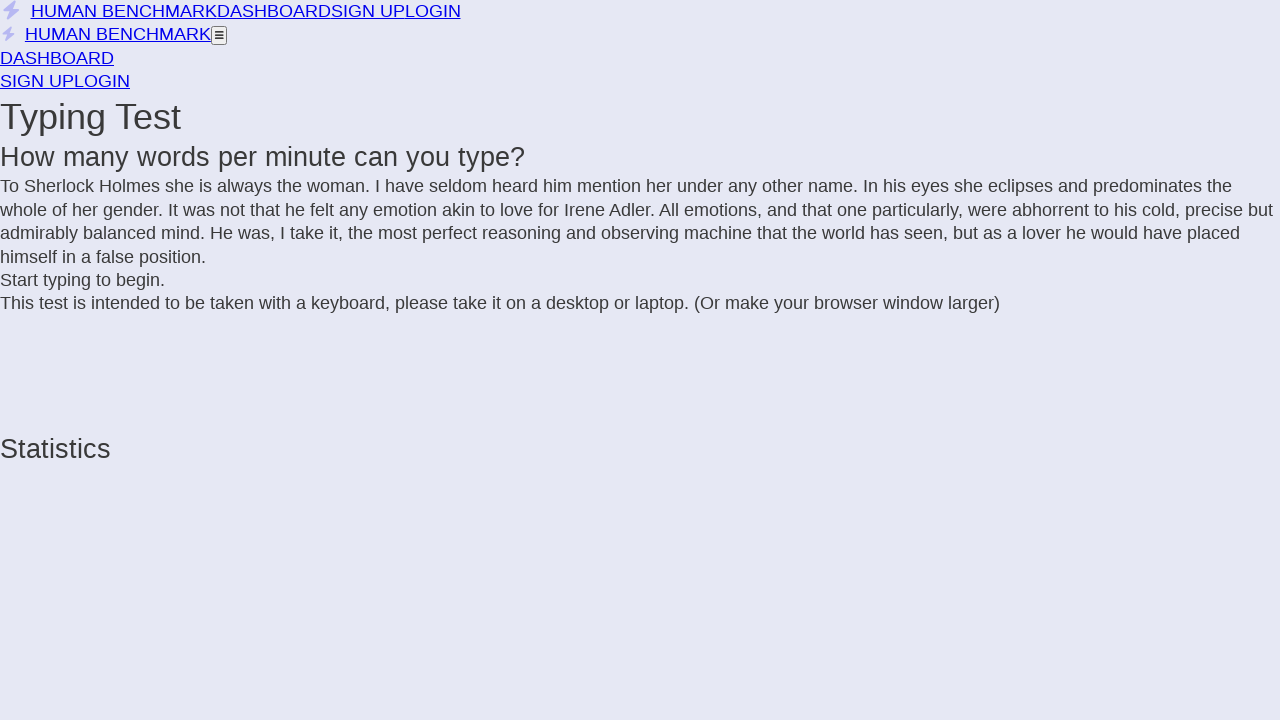

Added letter to text sequence
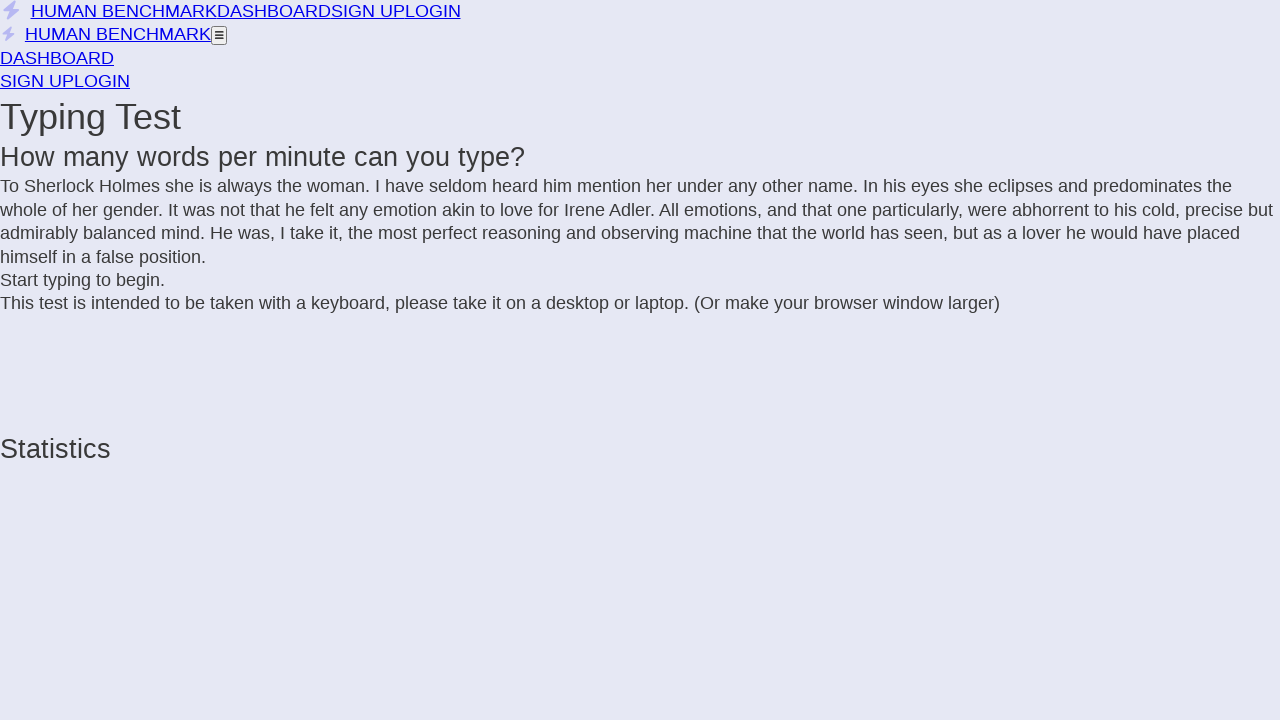

Added letter to text sequence
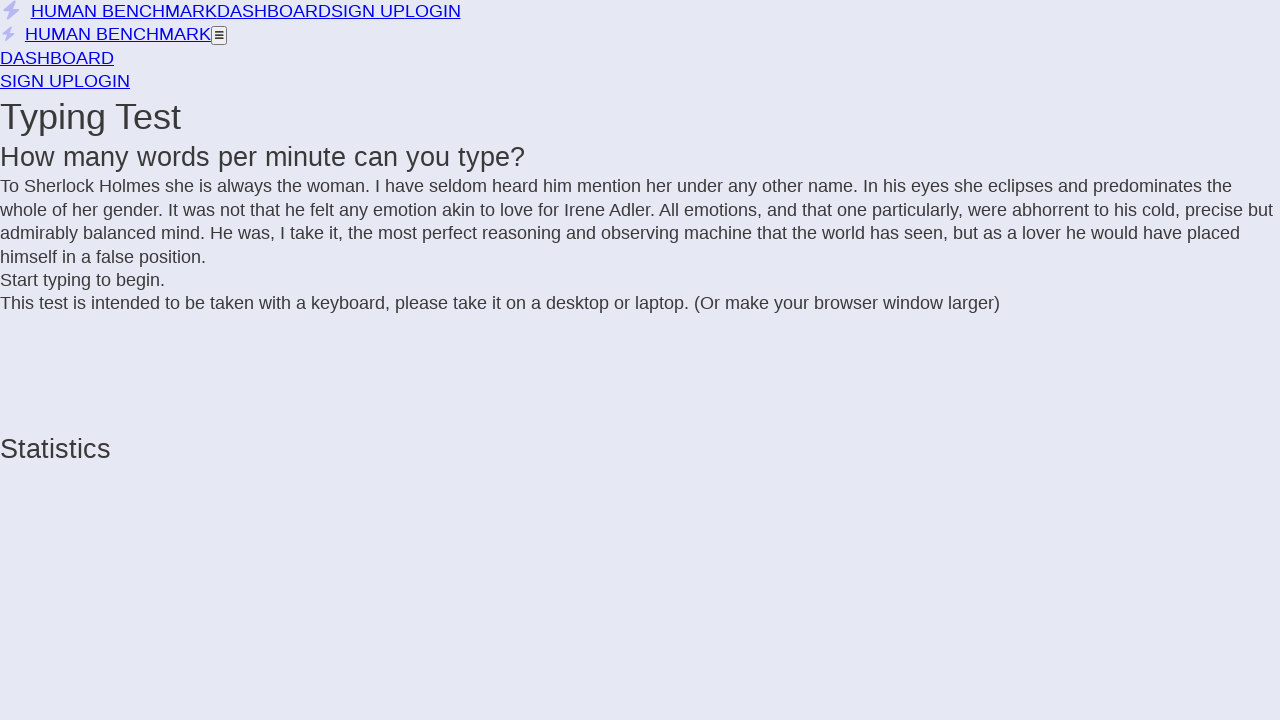

Added letter to text sequence
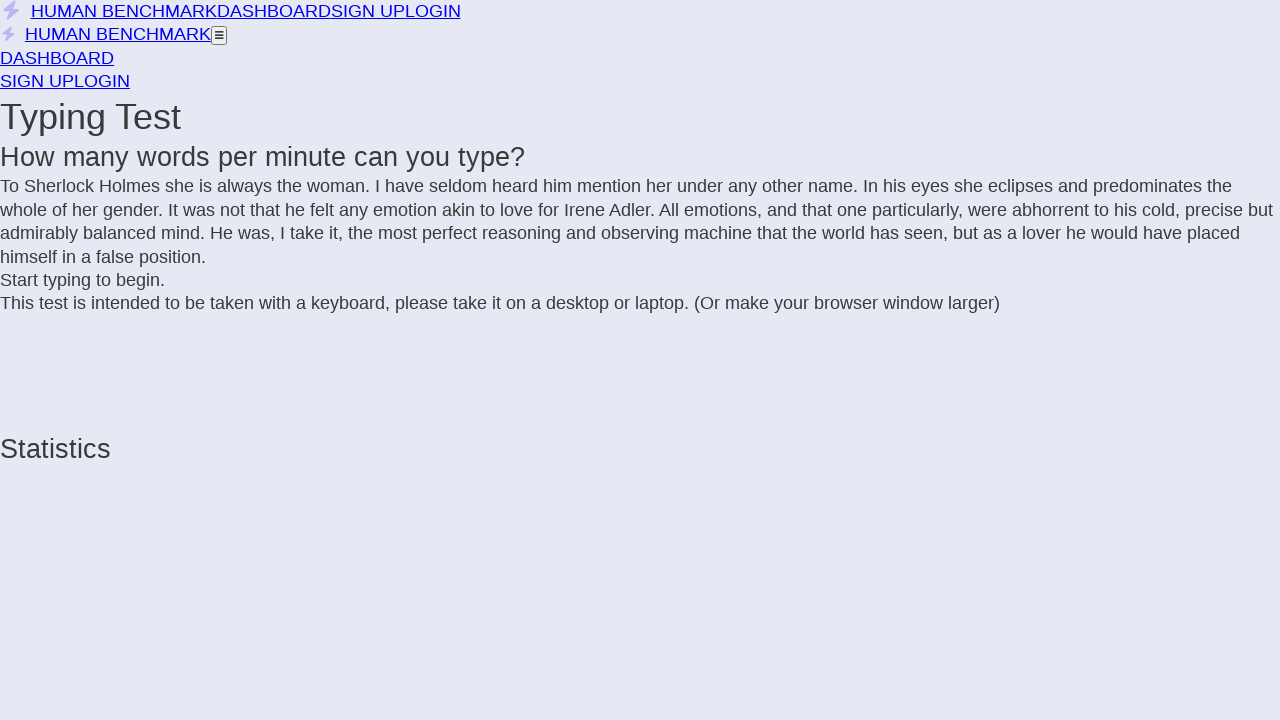

Added letter to text sequence
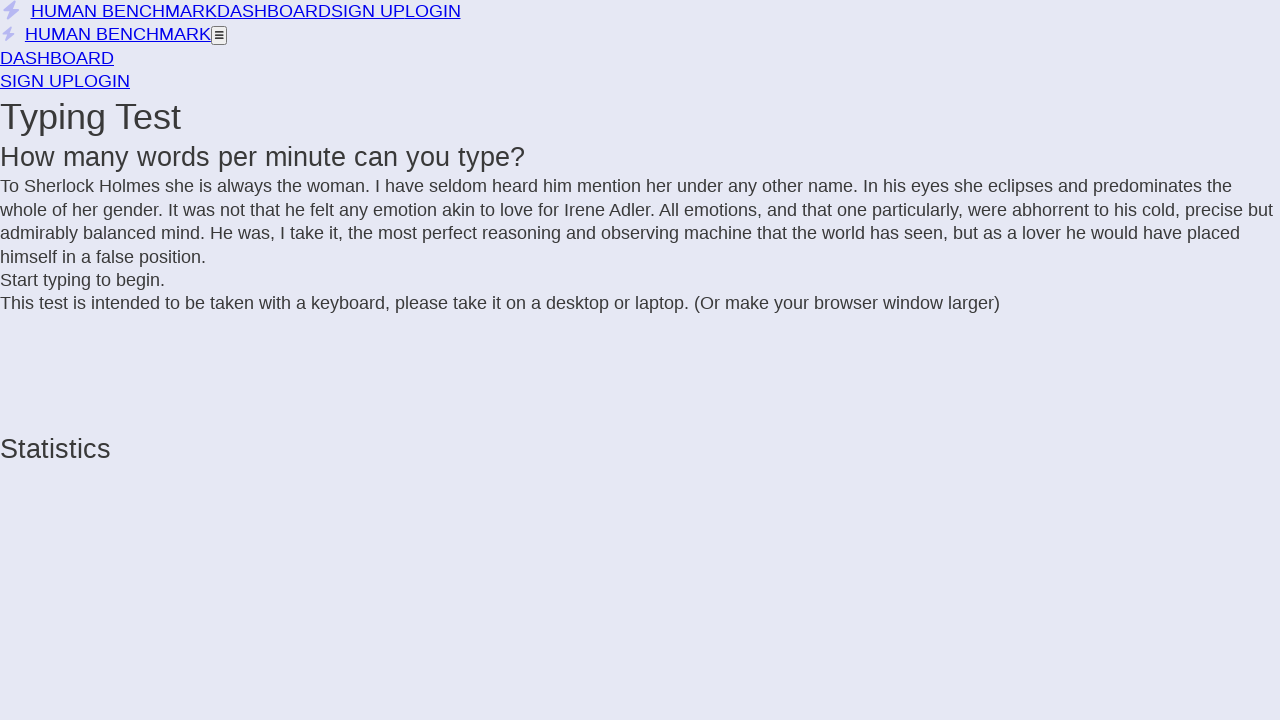

Added letter to text sequence
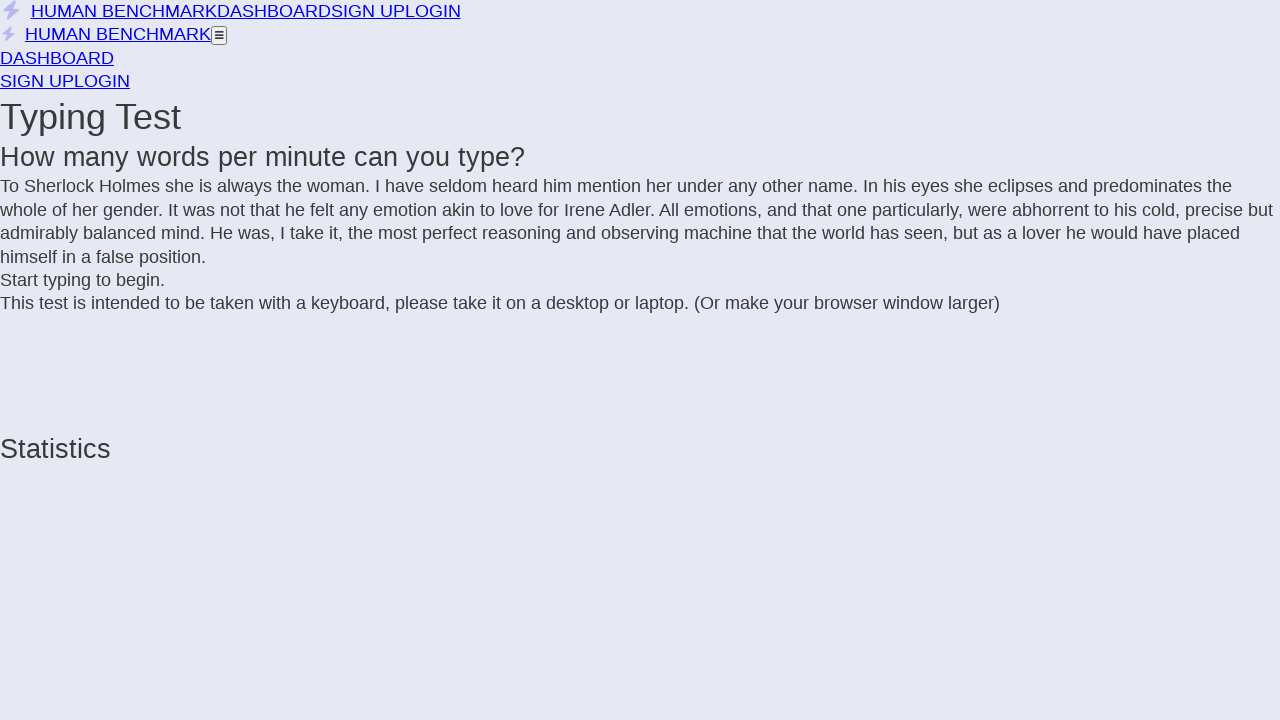

Added letter to text sequence
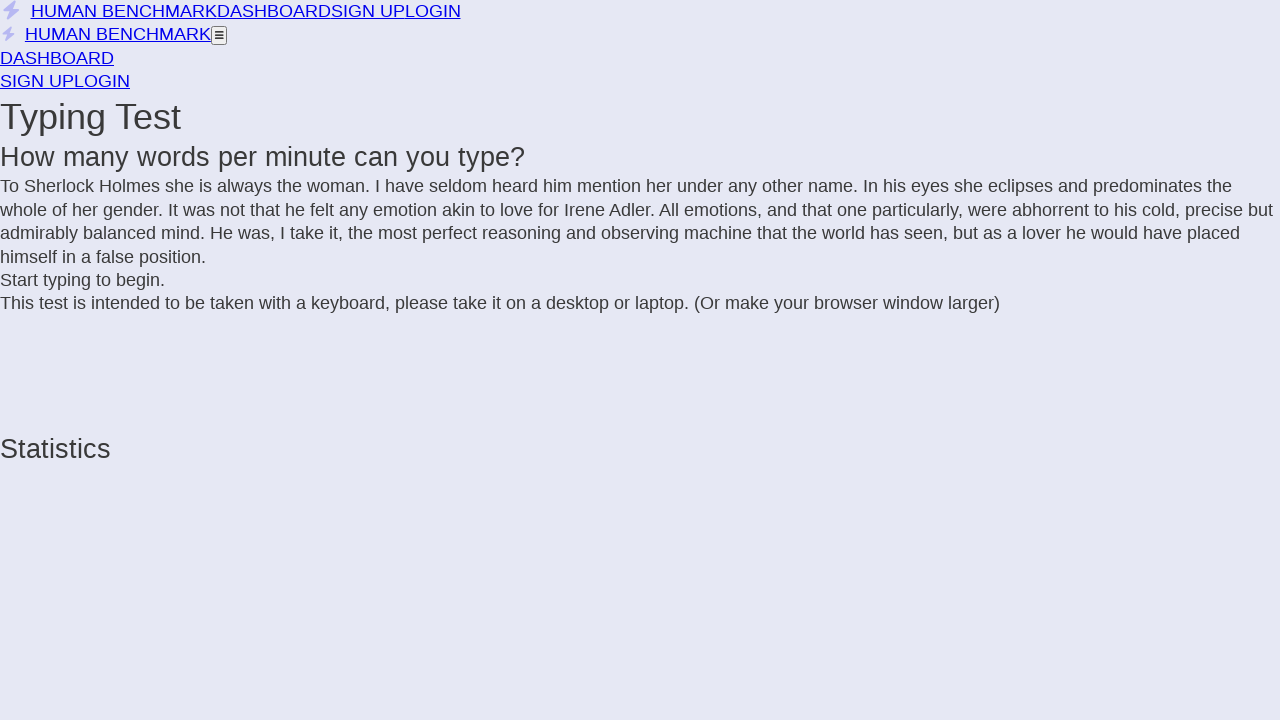

Added letter to text sequence
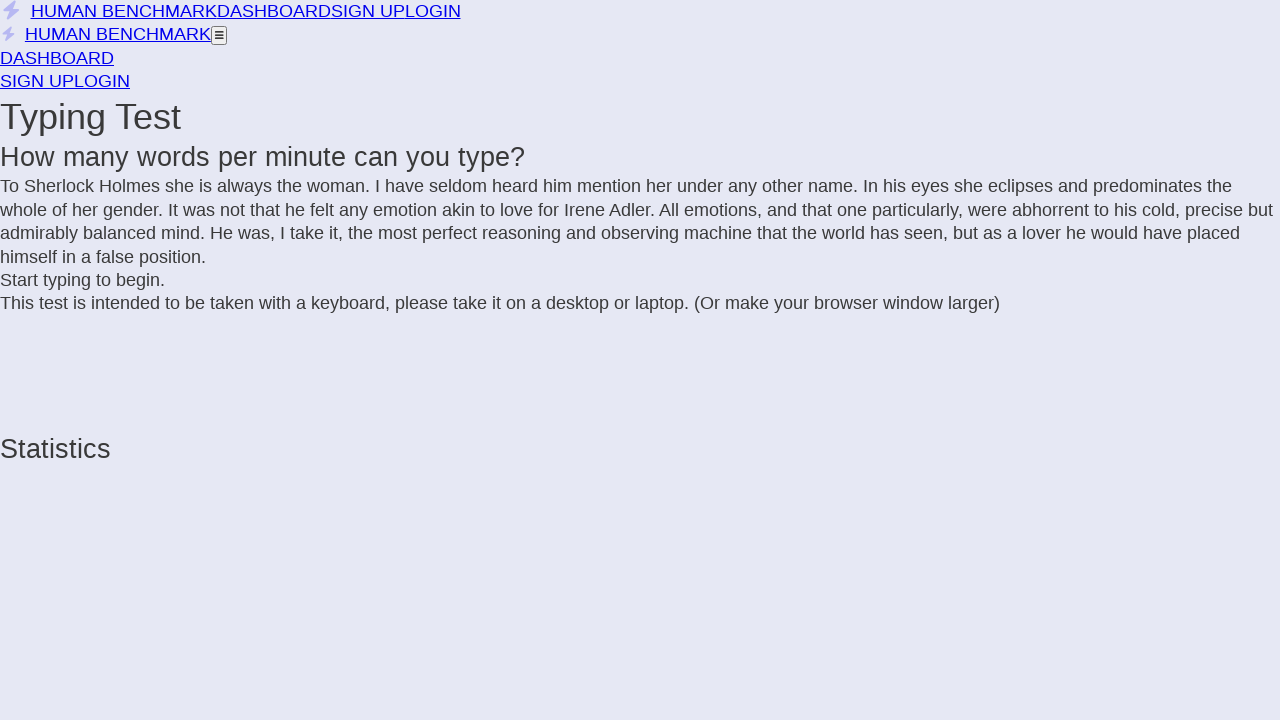

Added letter to text sequence
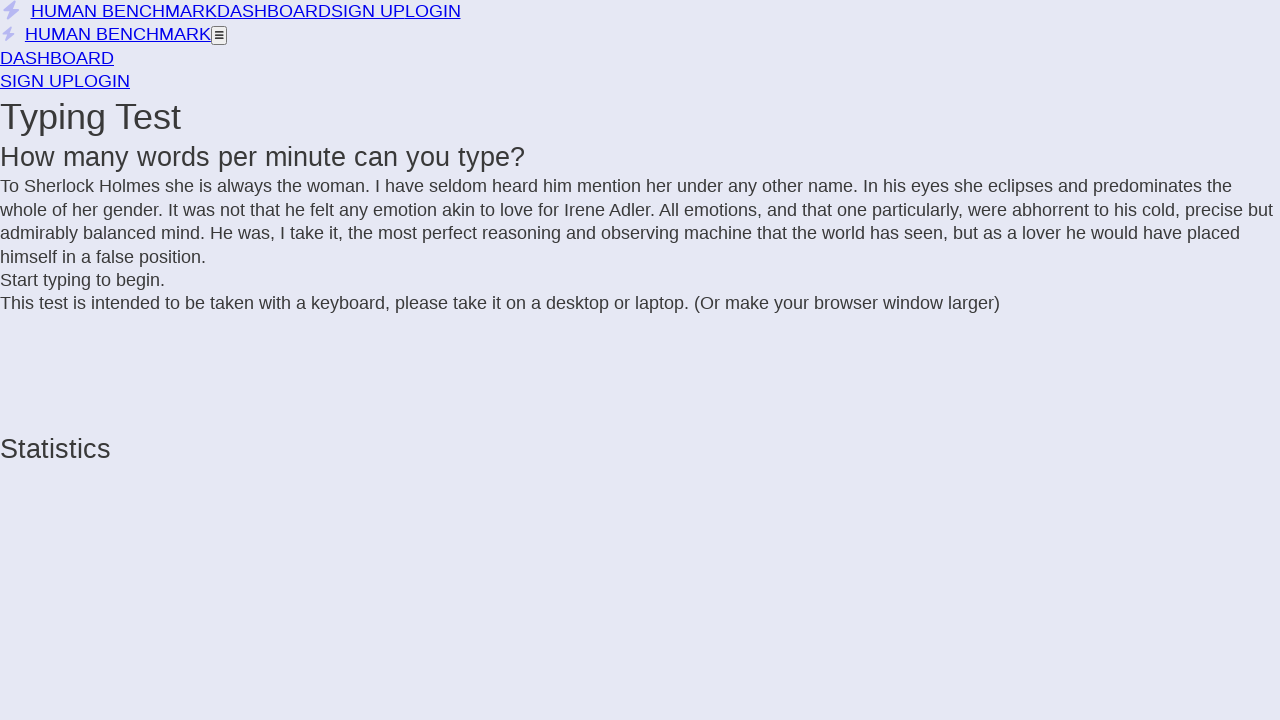

Added letter to text sequence
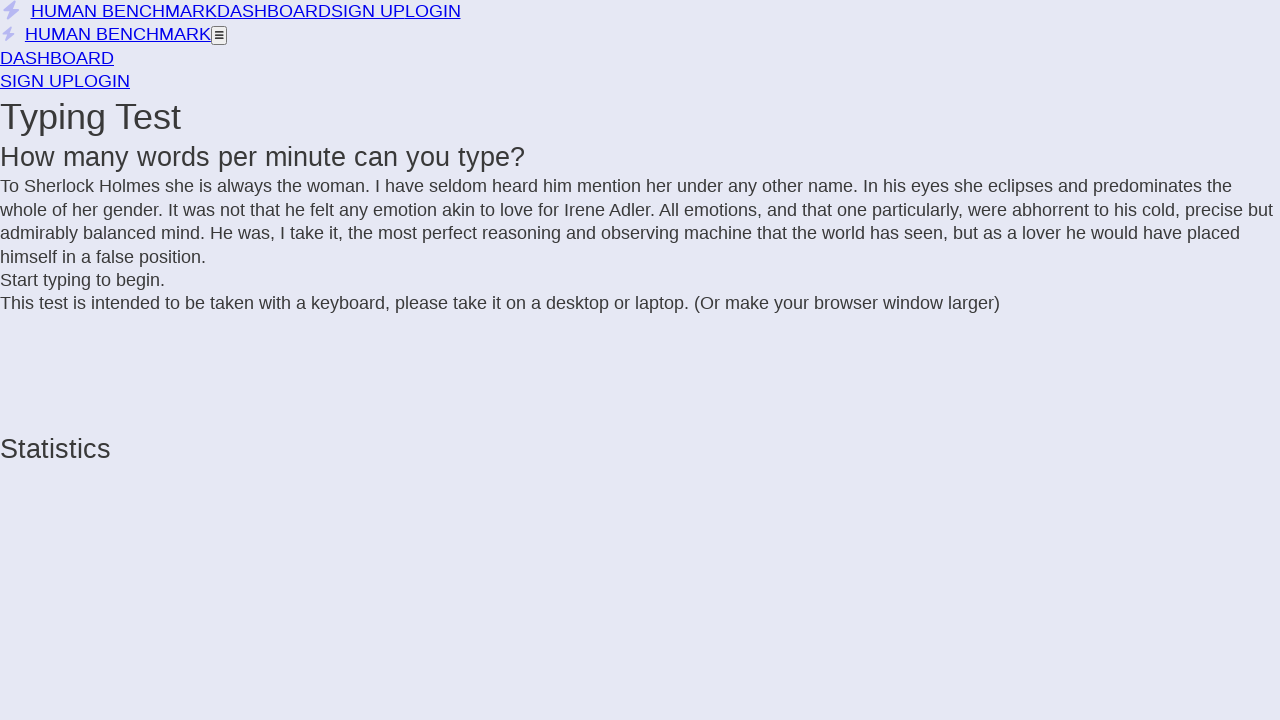

Added letter to text sequence
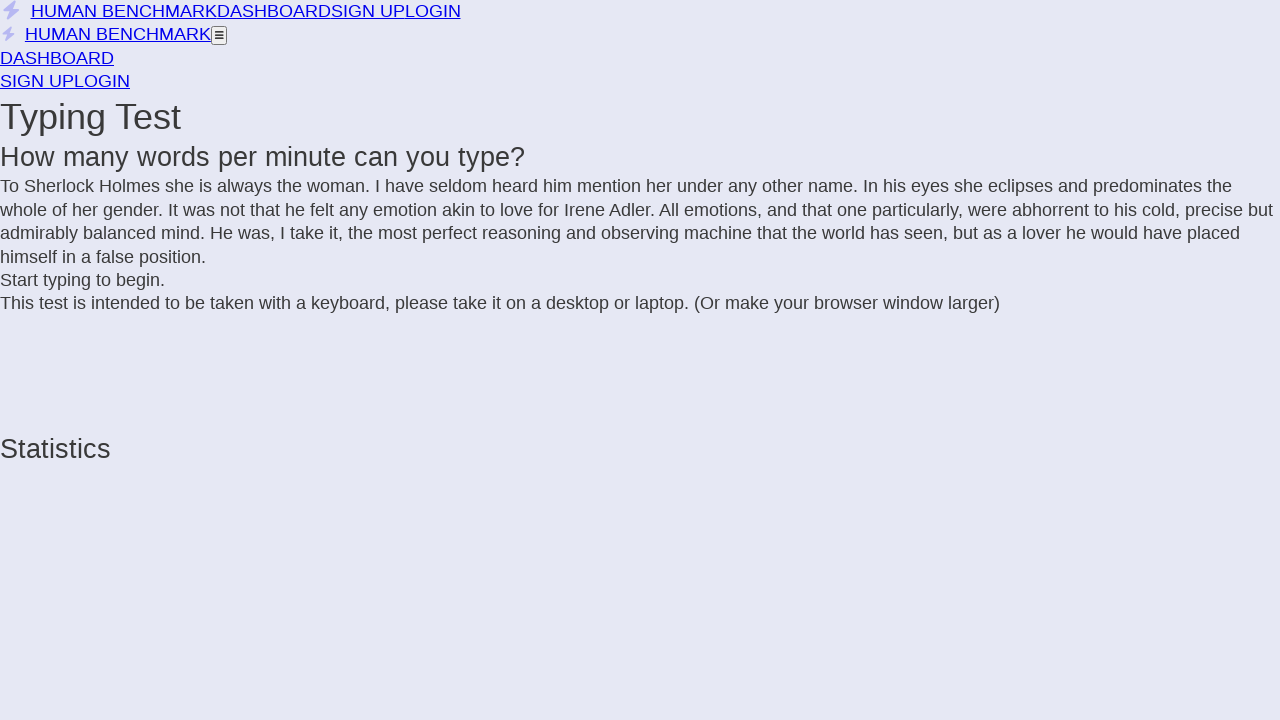

Added letter to text sequence
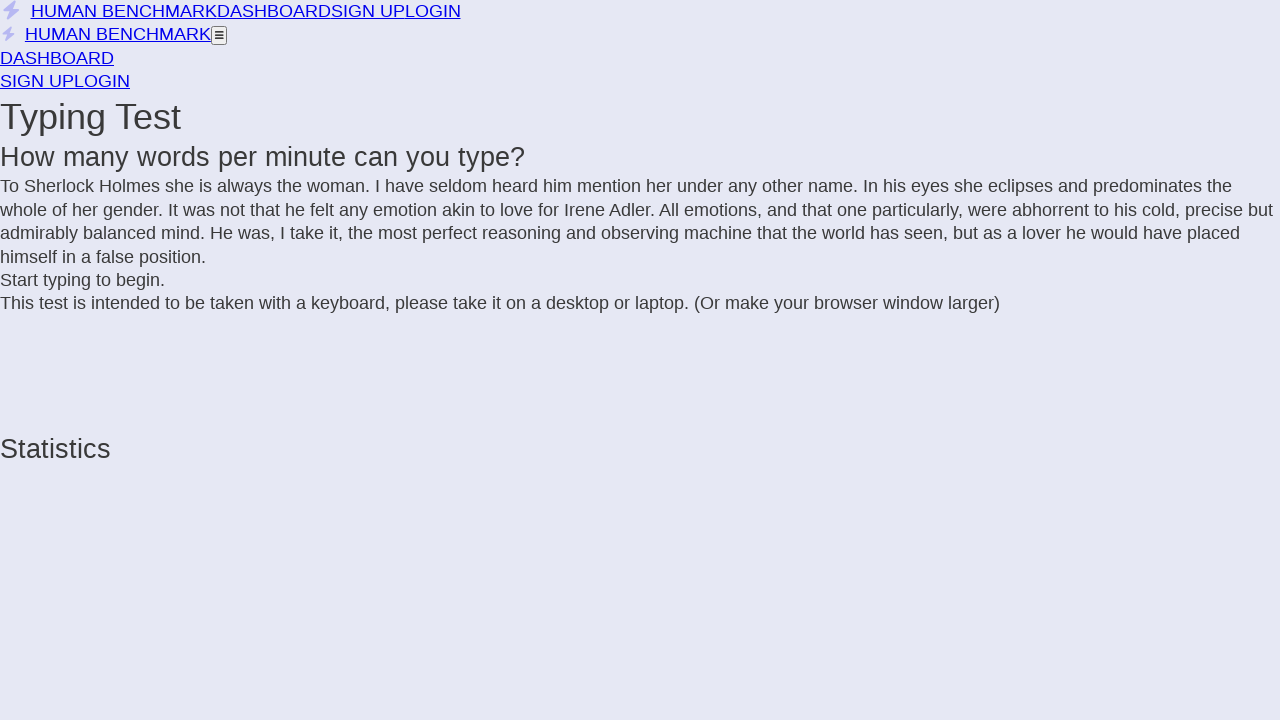

Added letter to text sequence
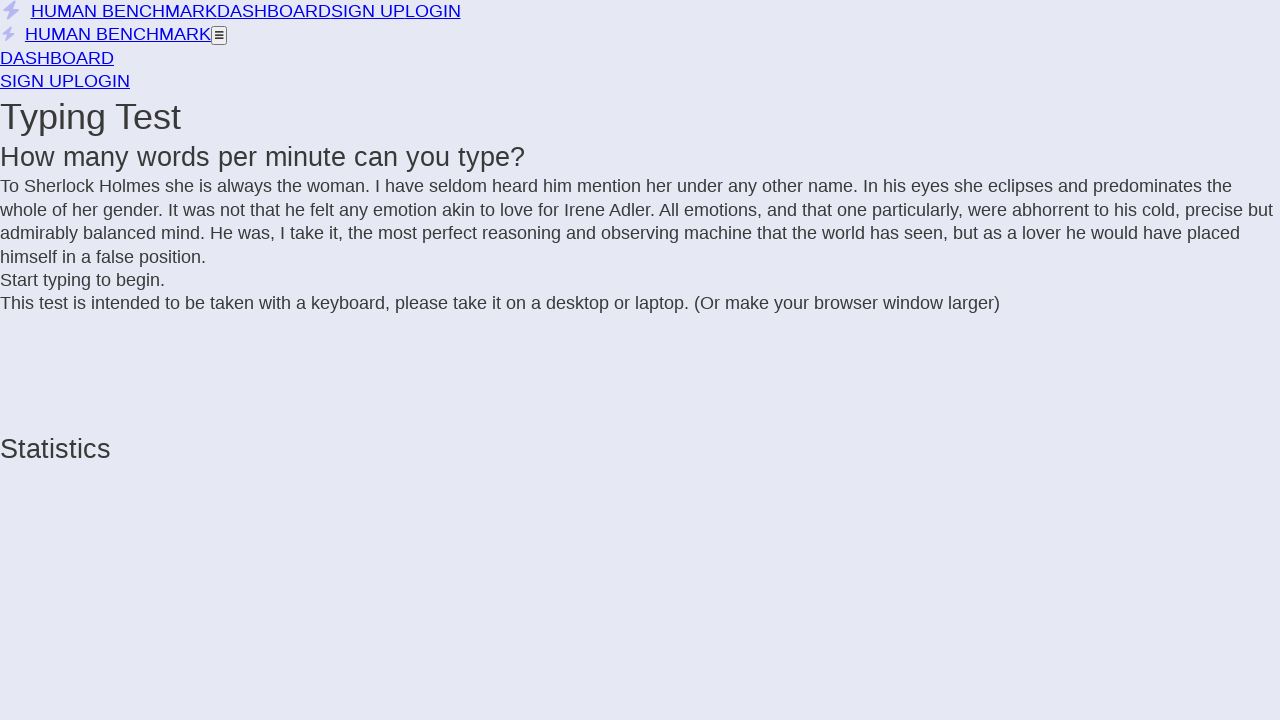

Added letter to text sequence
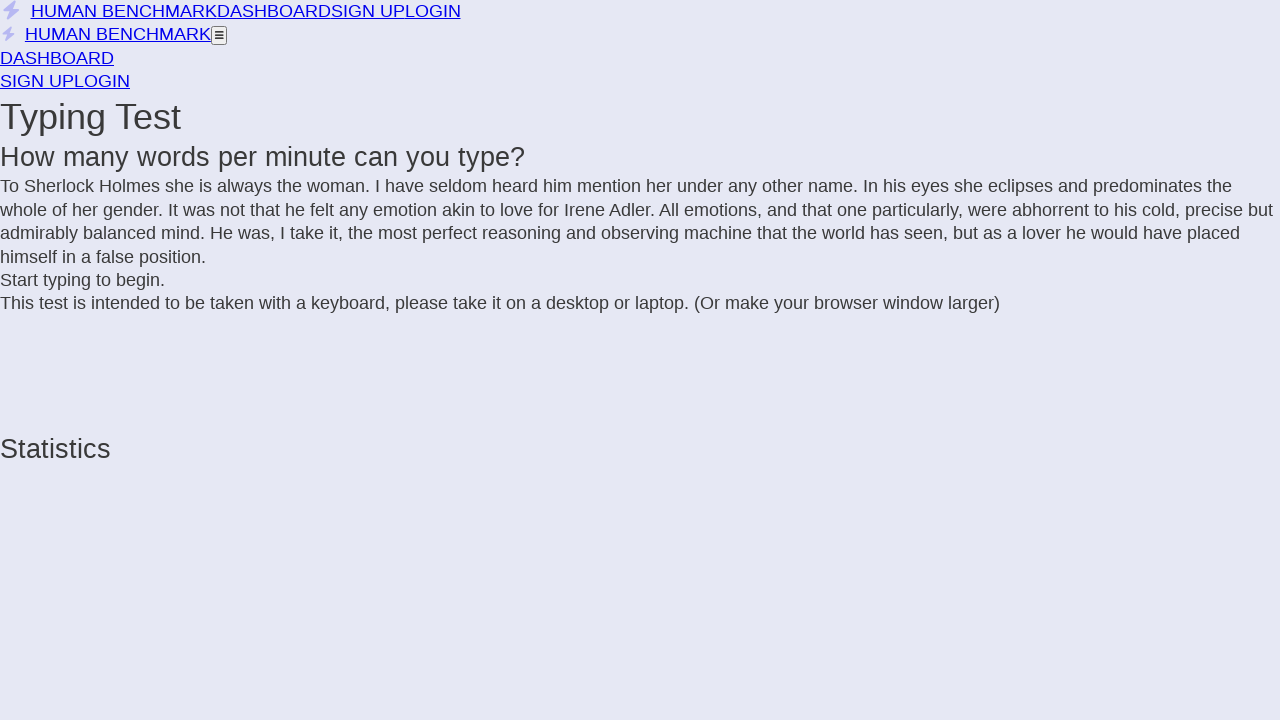

Added letter to text sequence
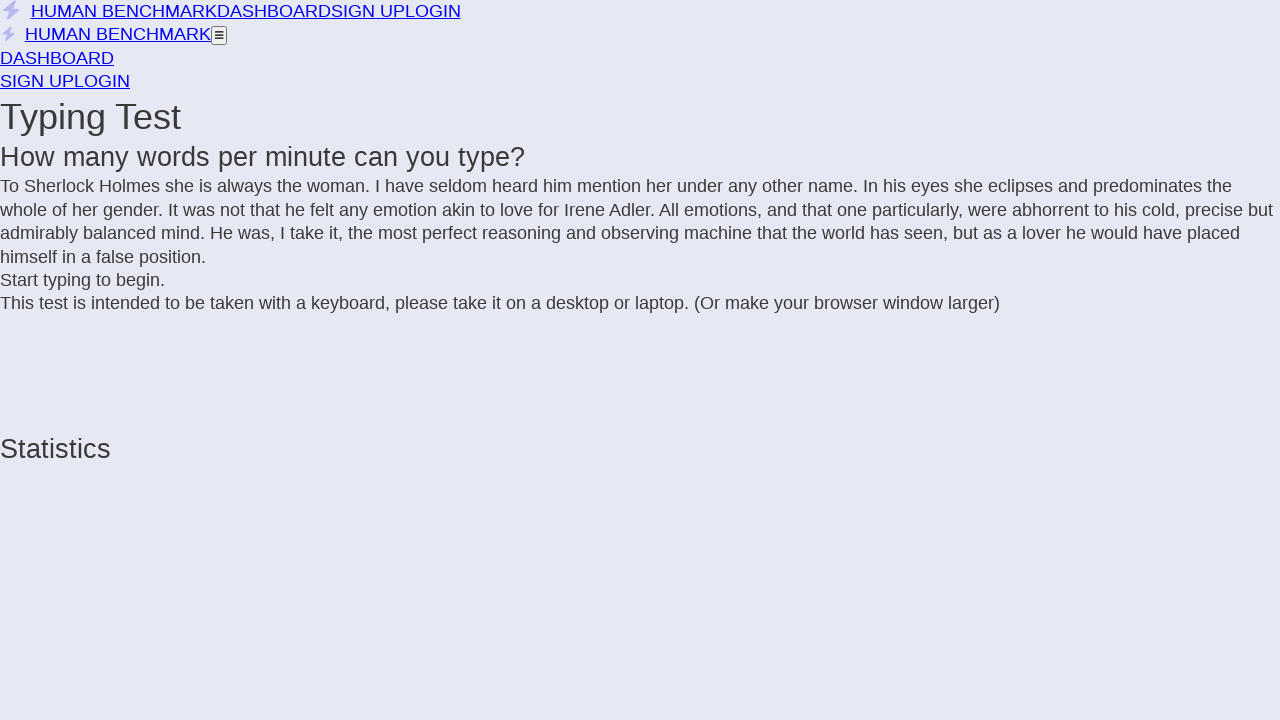

Added letter to text sequence
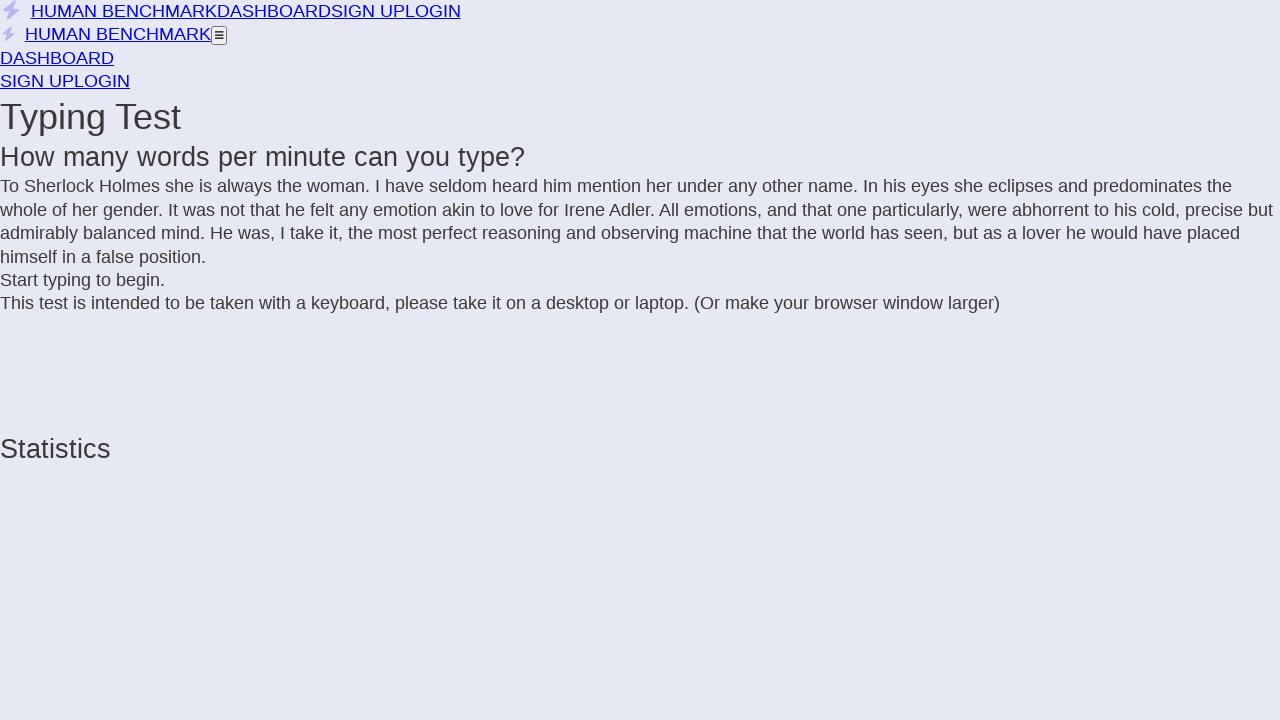

Added letter to text sequence
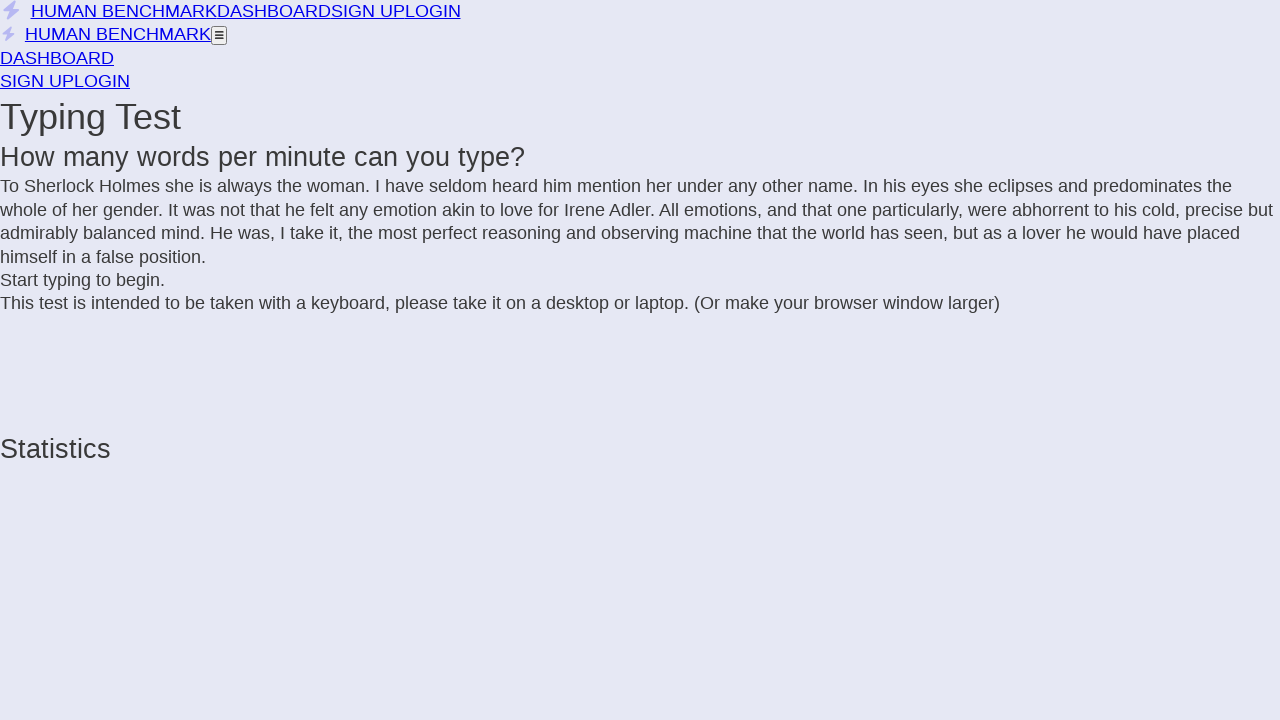

Added letter to text sequence
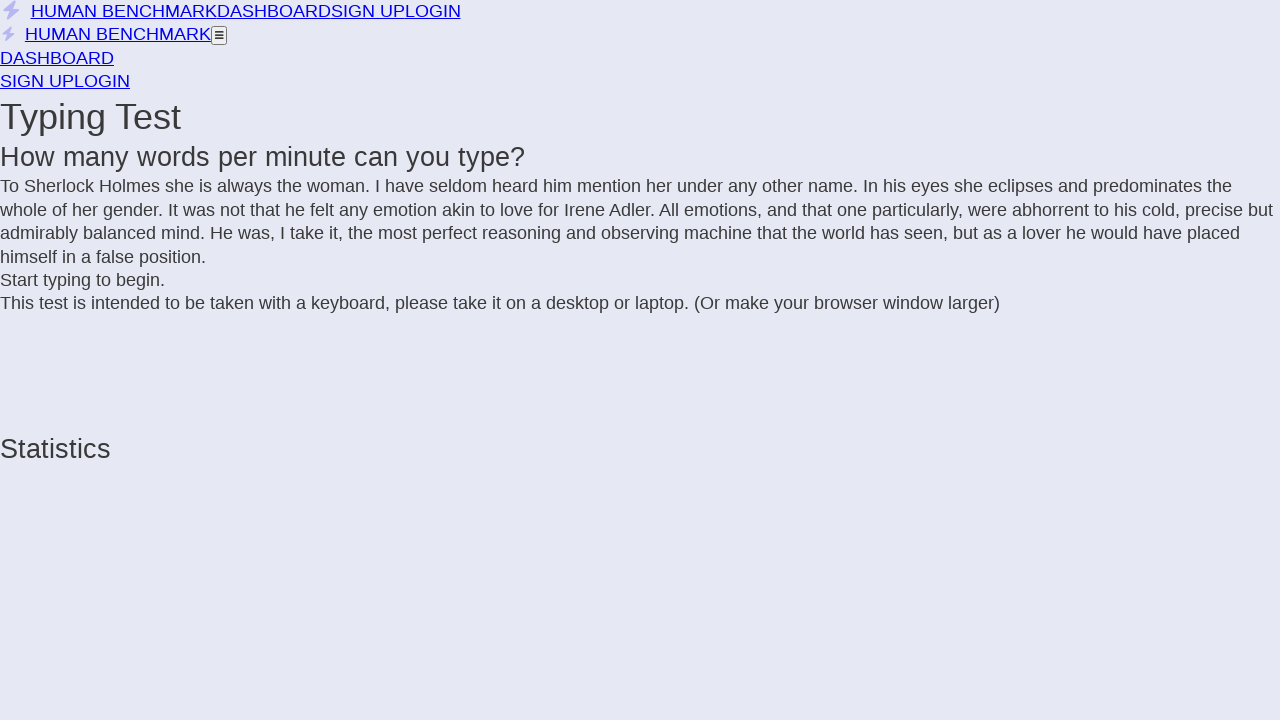

Added letter to text sequence
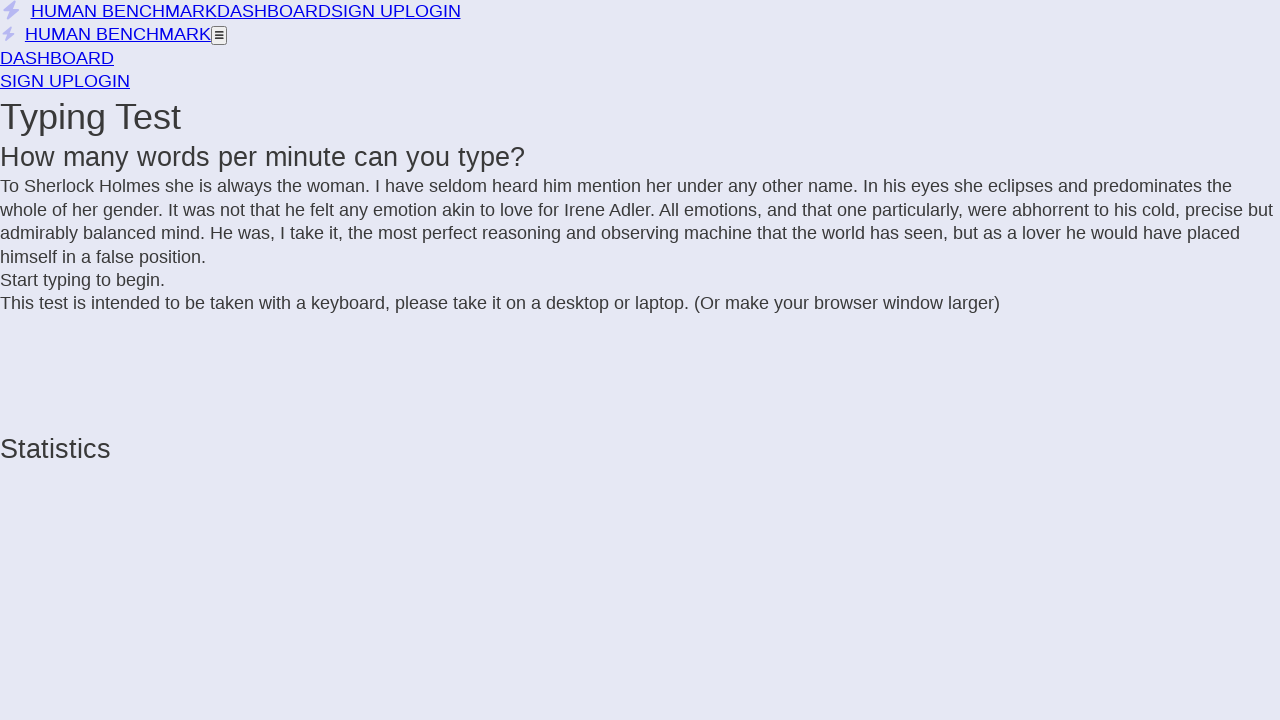

Added letter to text sequence
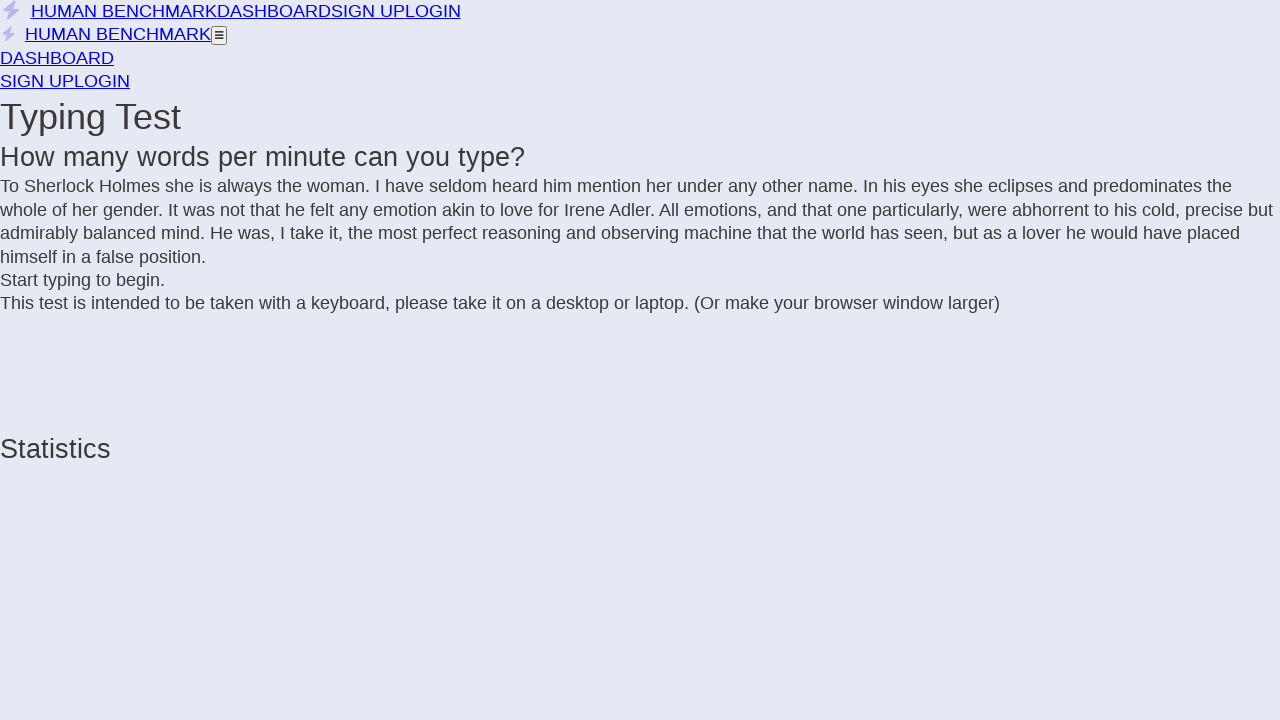

Added letter to text sequence
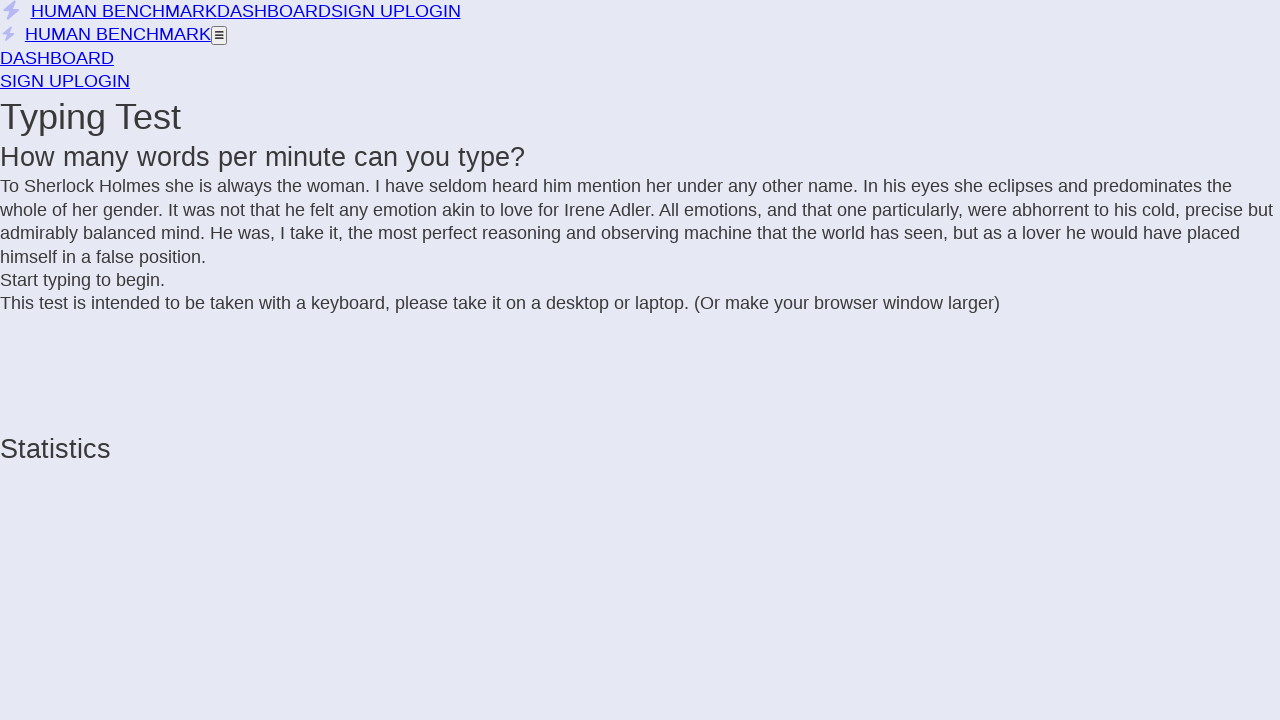

Added letter to text sequence
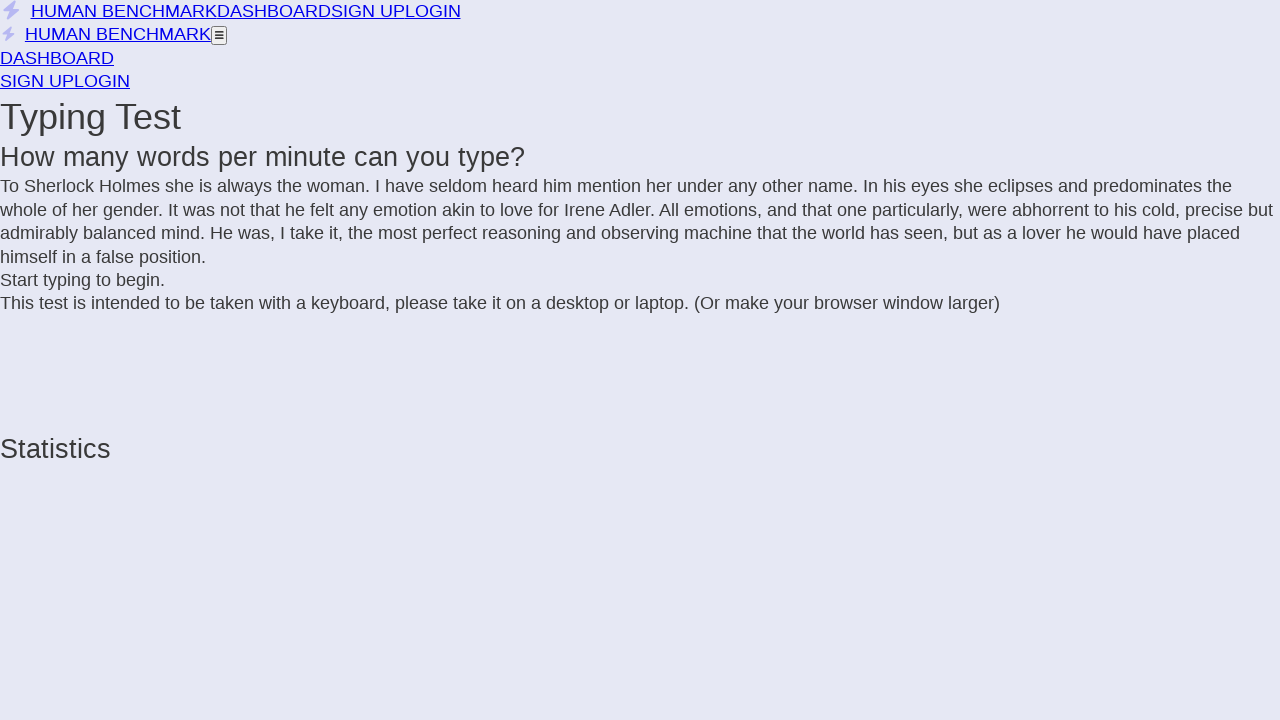

Added letter to text sequence
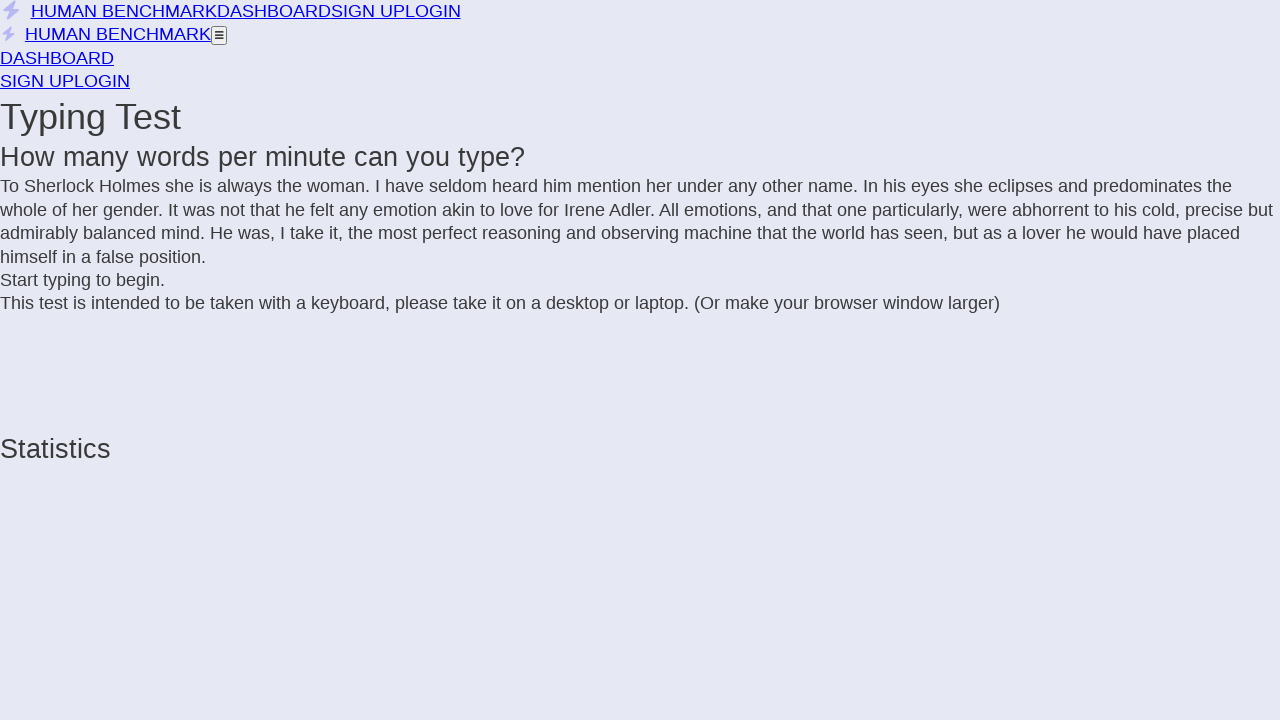

Added letter to text sequence
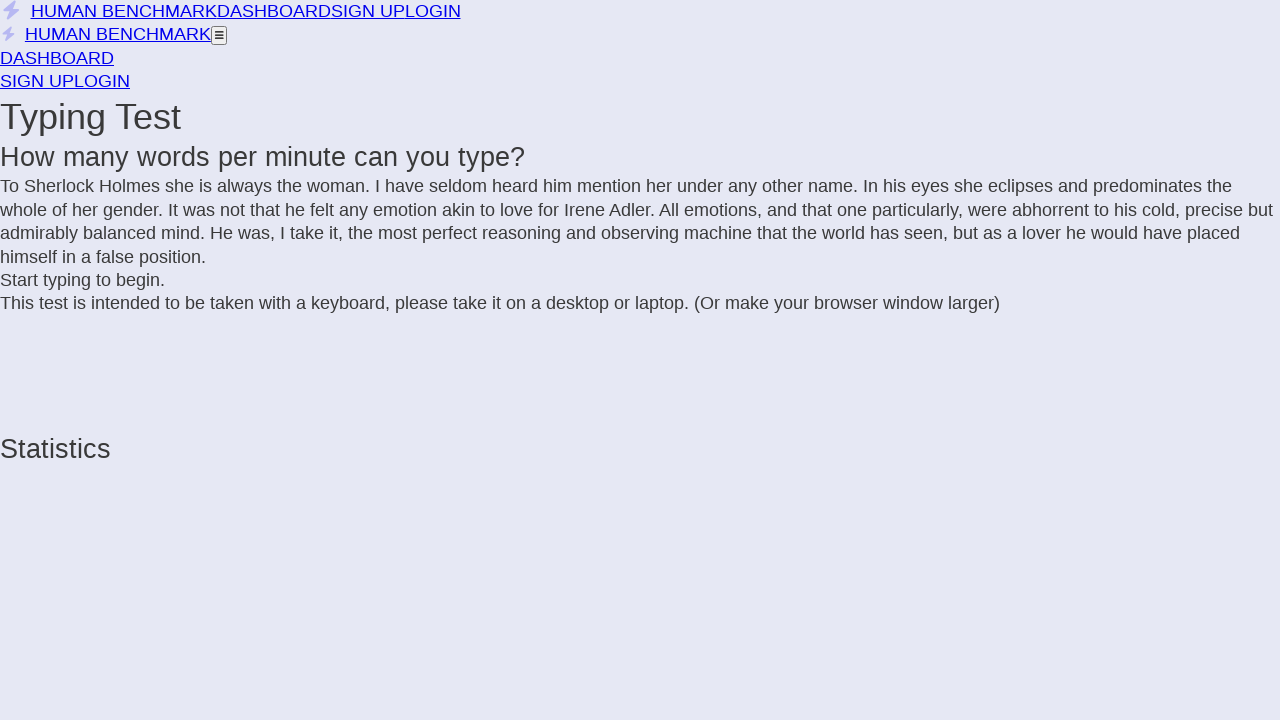

Added letter to text sequence
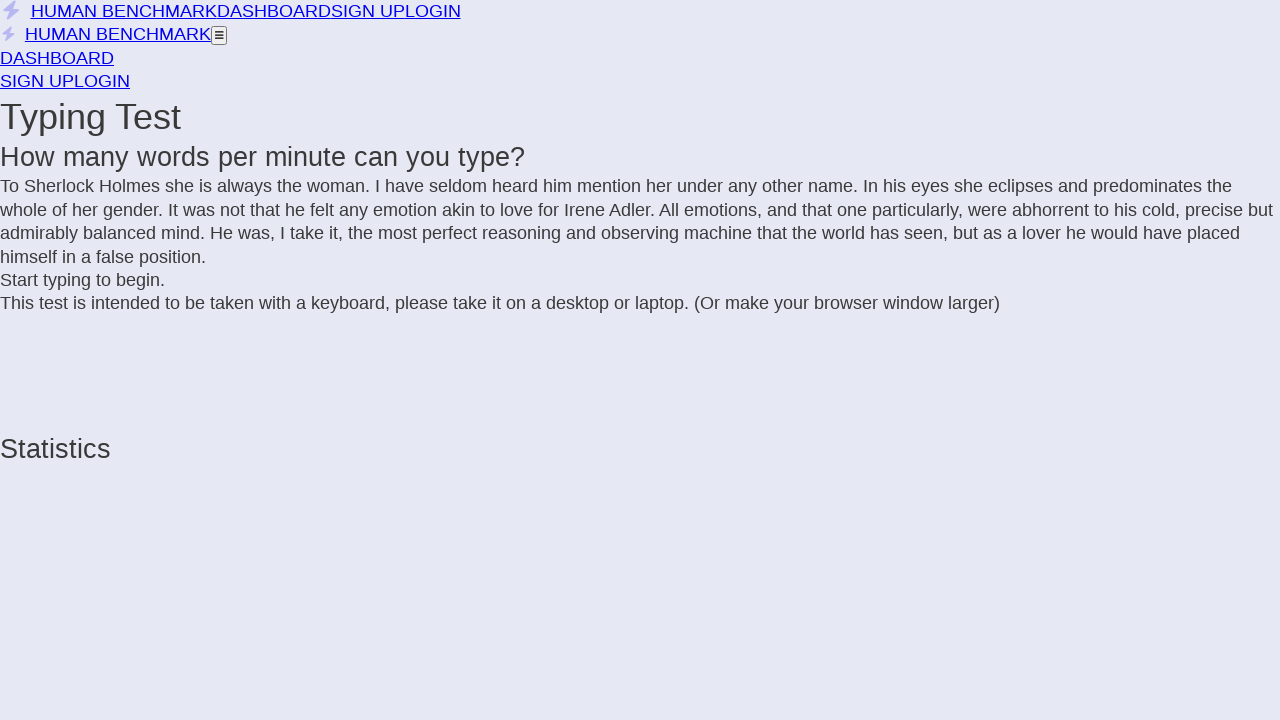

Added letter to text sequence
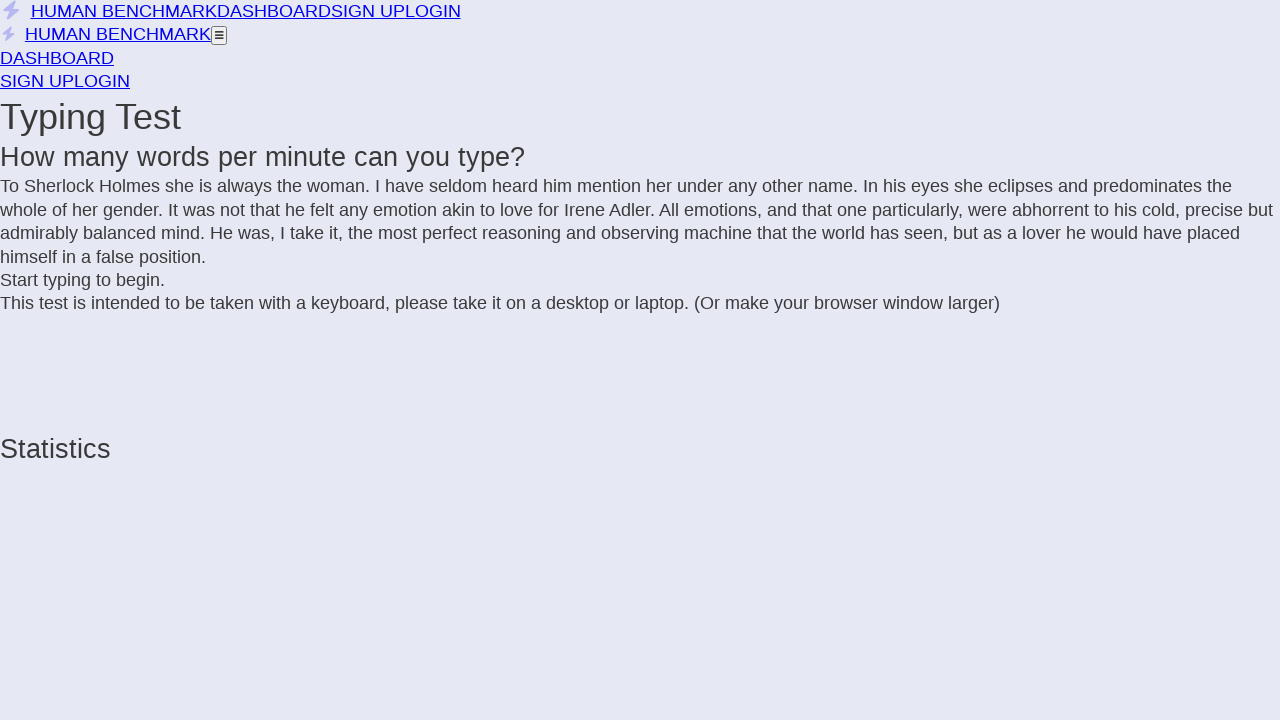

Added letter to text sequence
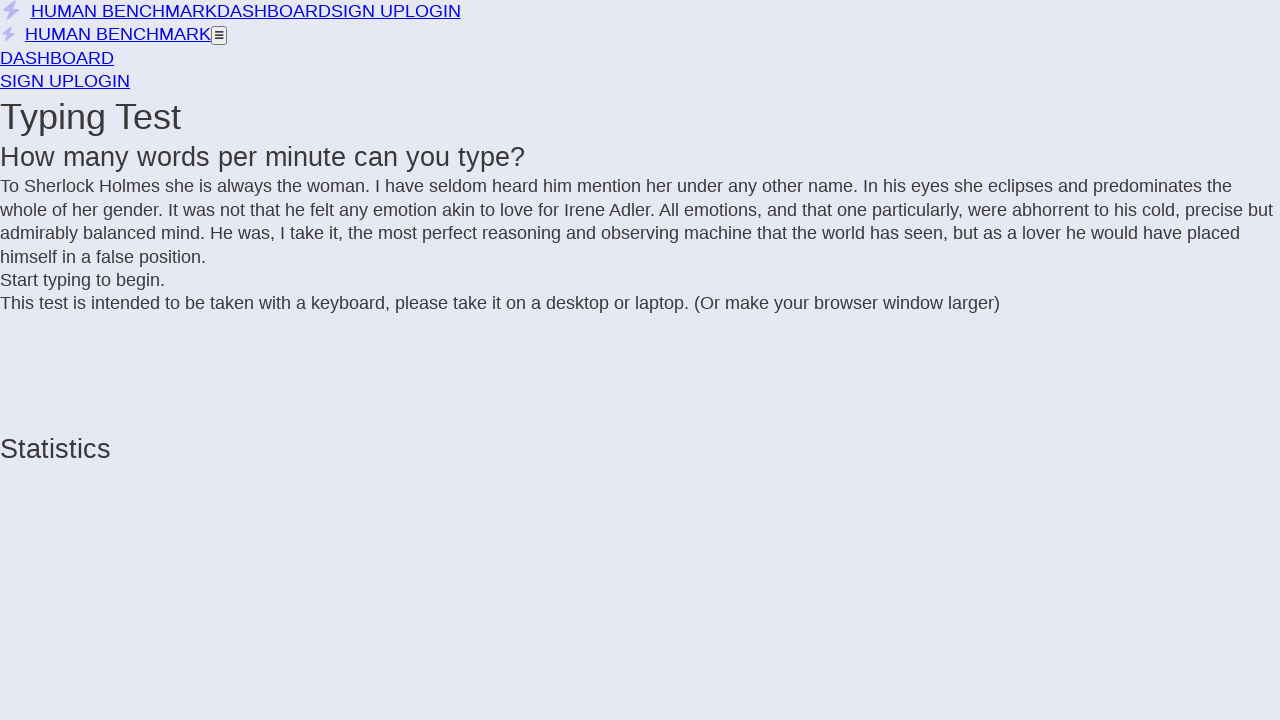

Added letter to text sequence
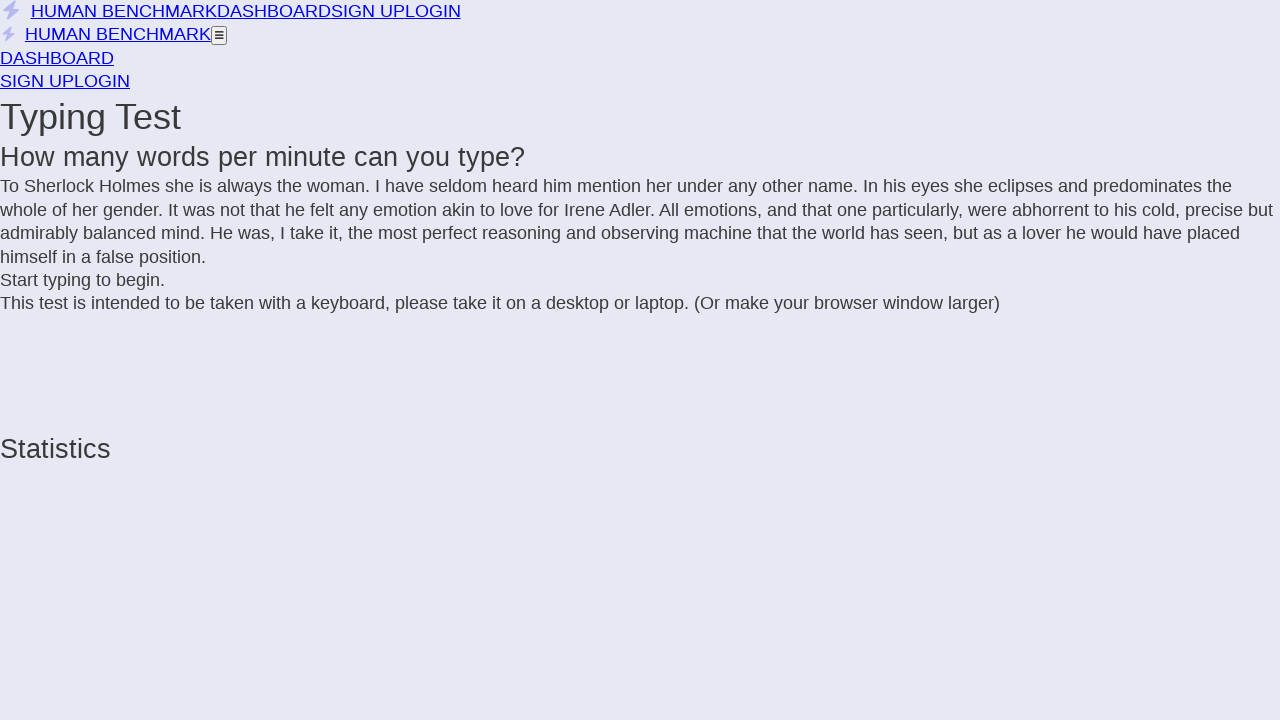

Added letter to text sequence
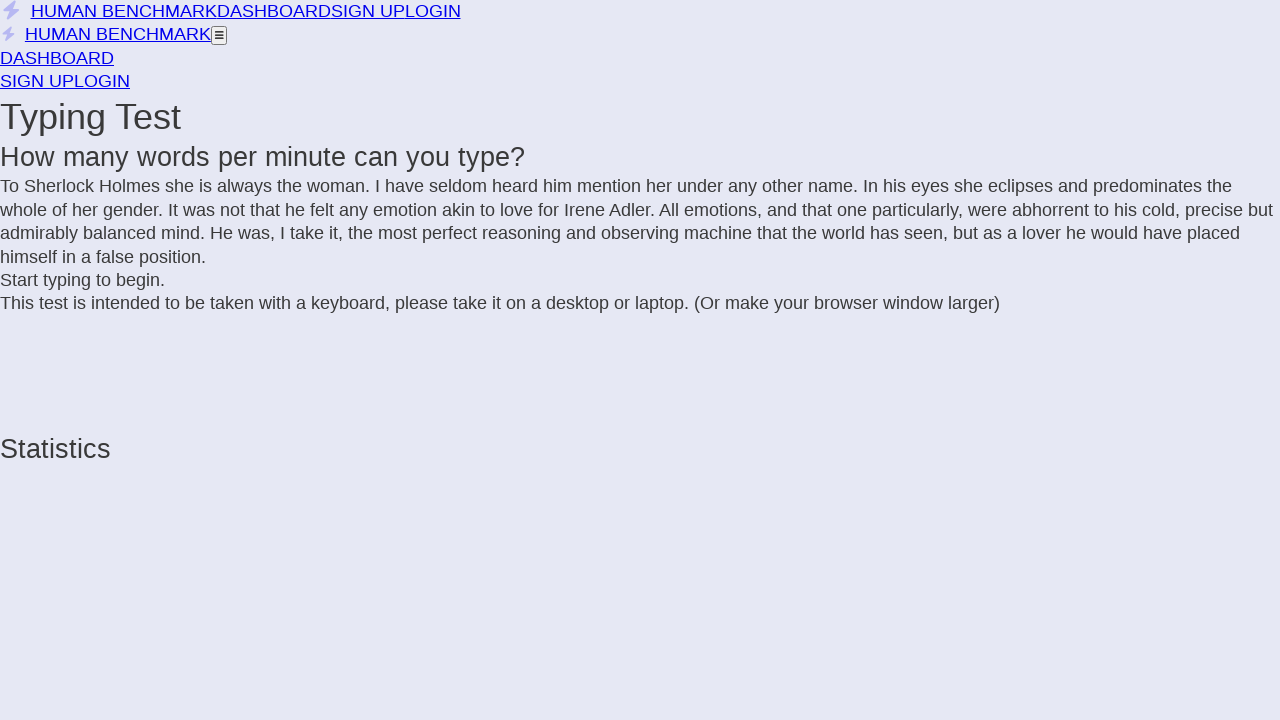

Added letter to text sequence
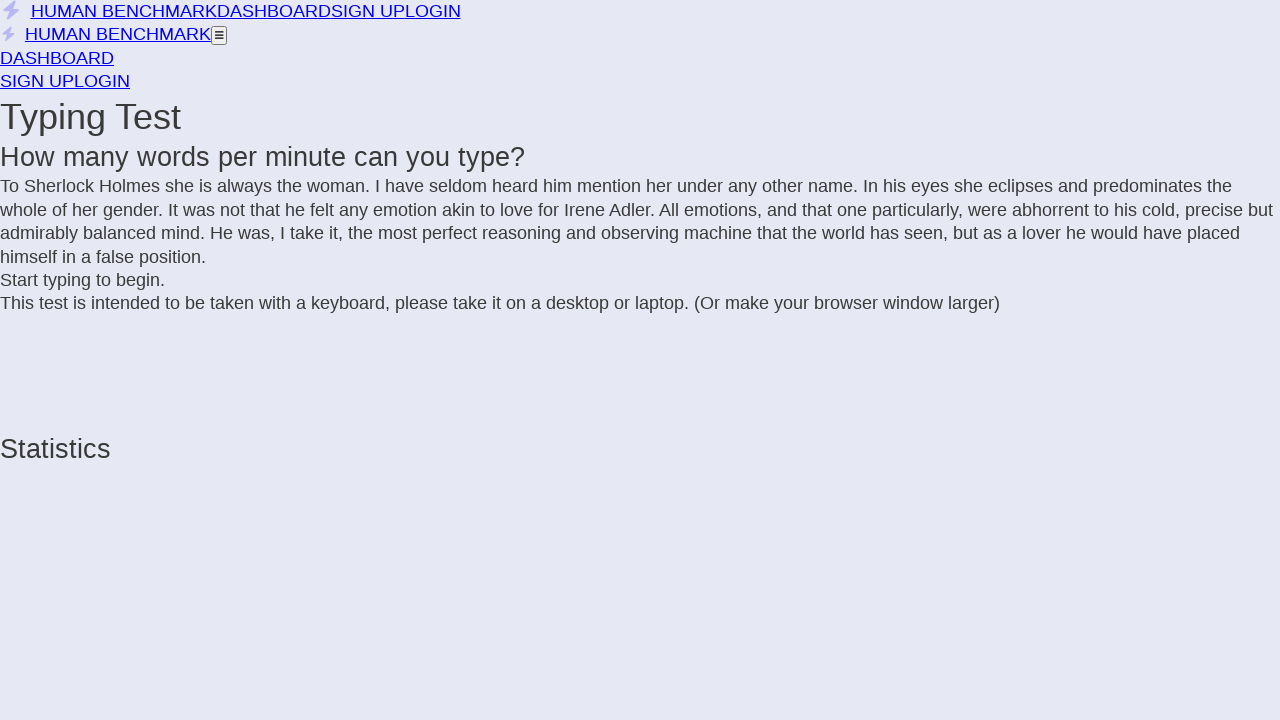

Added letter to text sequence
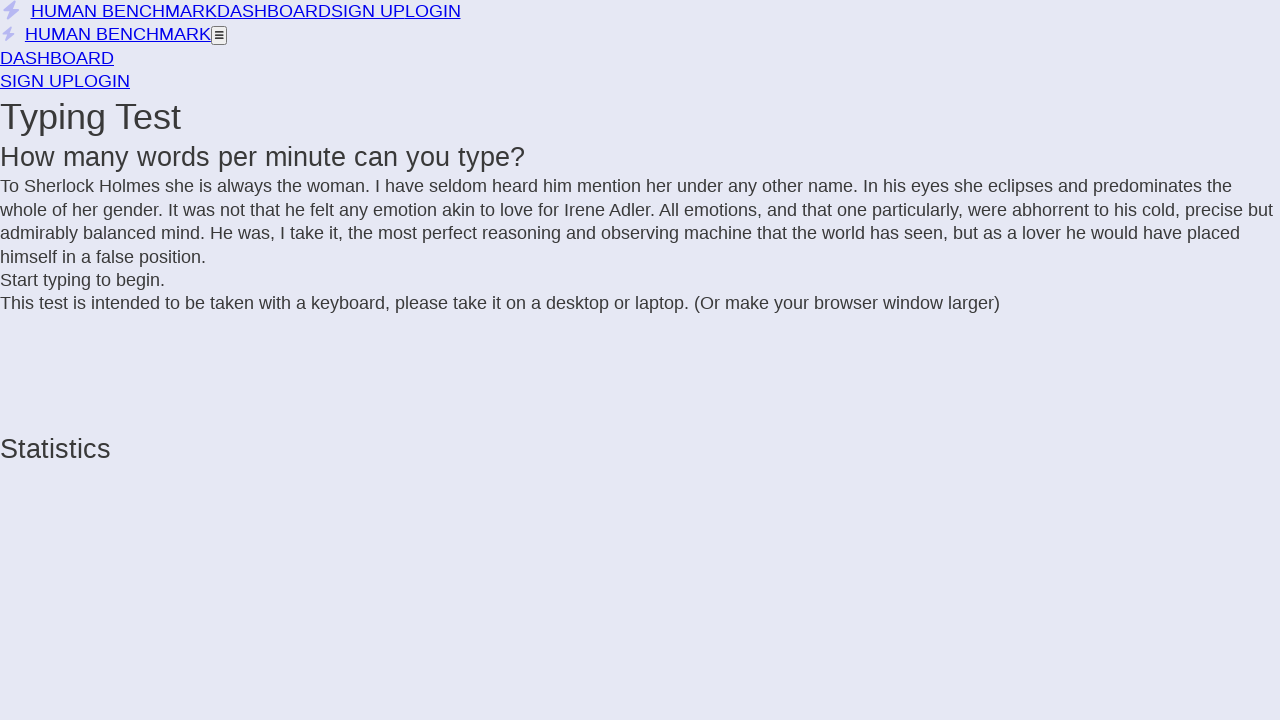

Added letter to text sequence
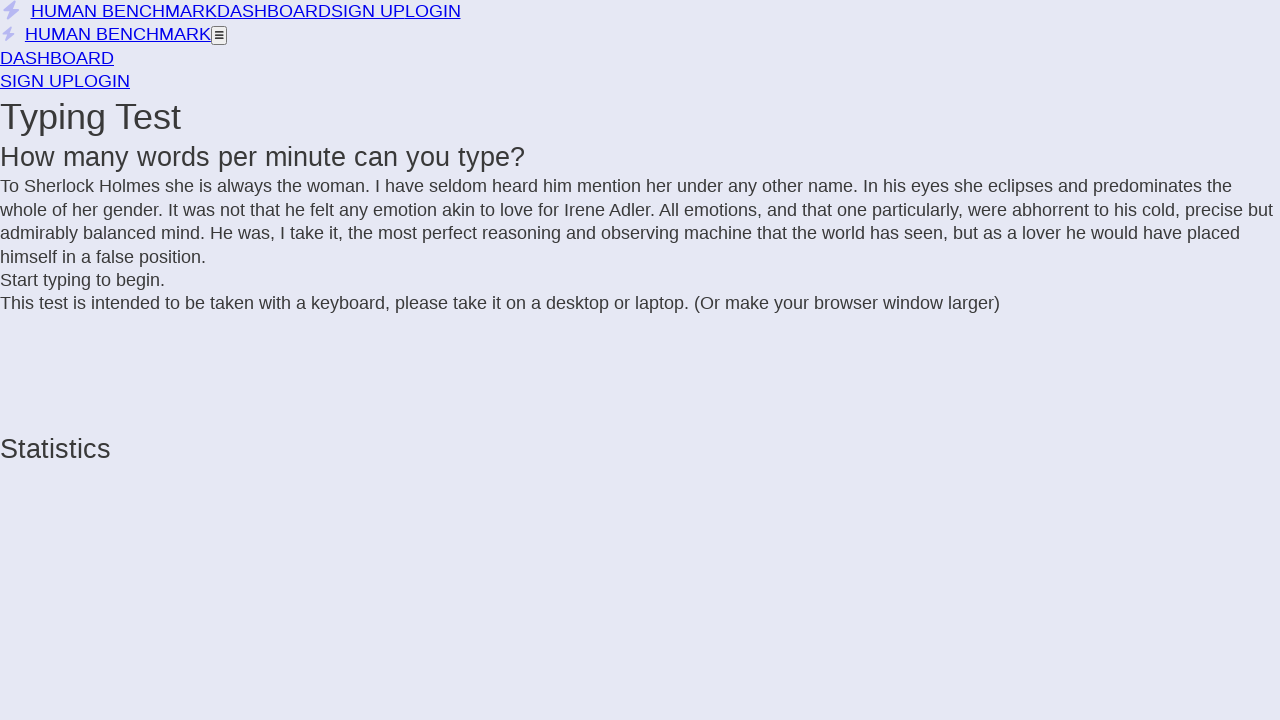

Added letter to text sequence
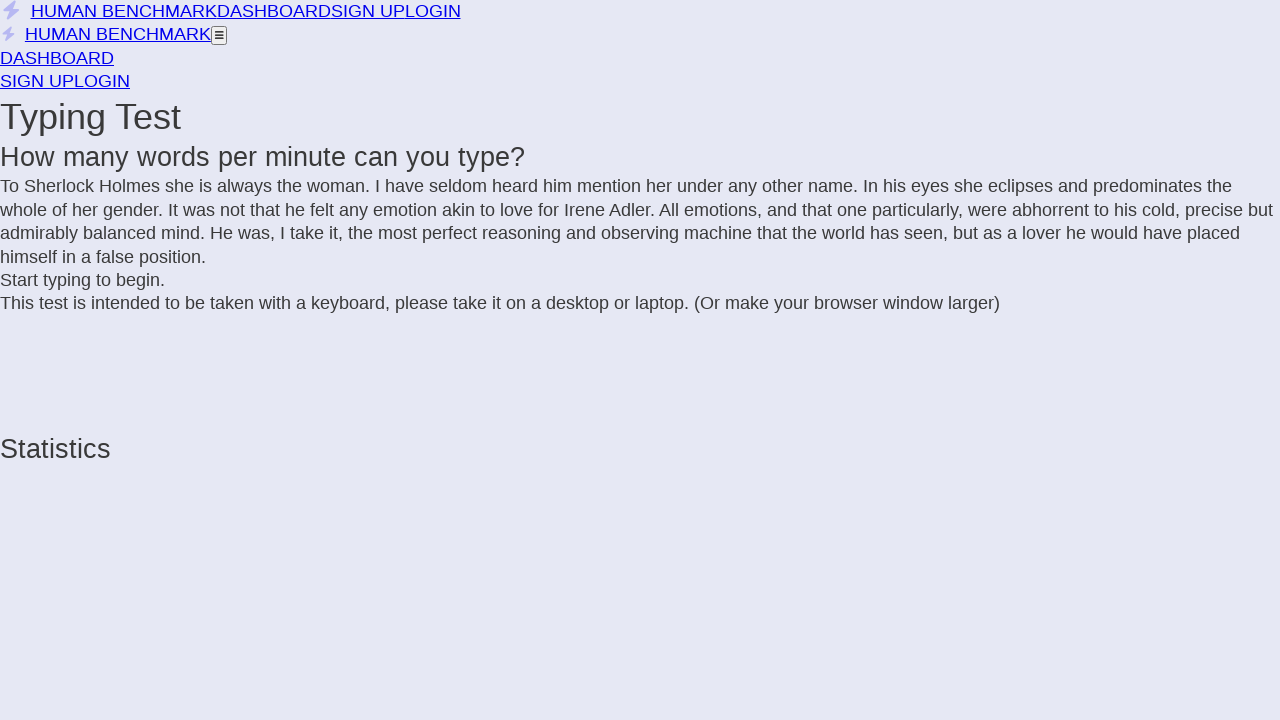

Added letter to text sequence
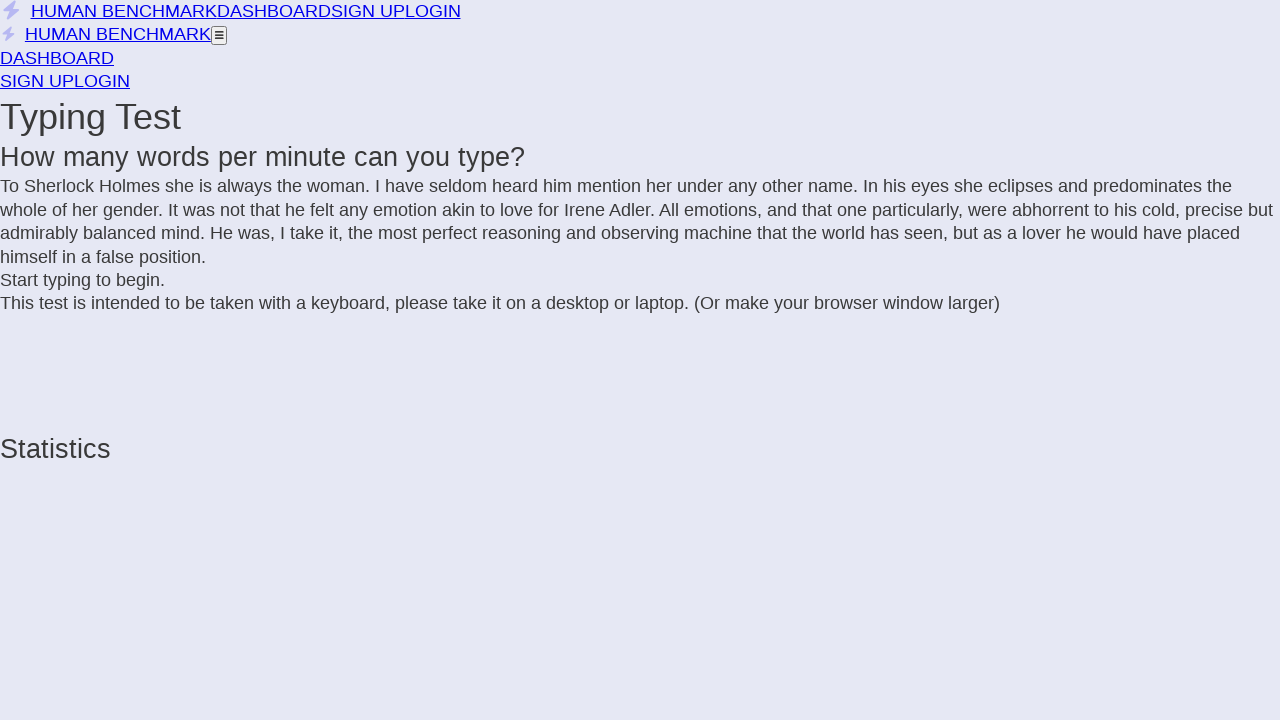

Added letter to text sequence
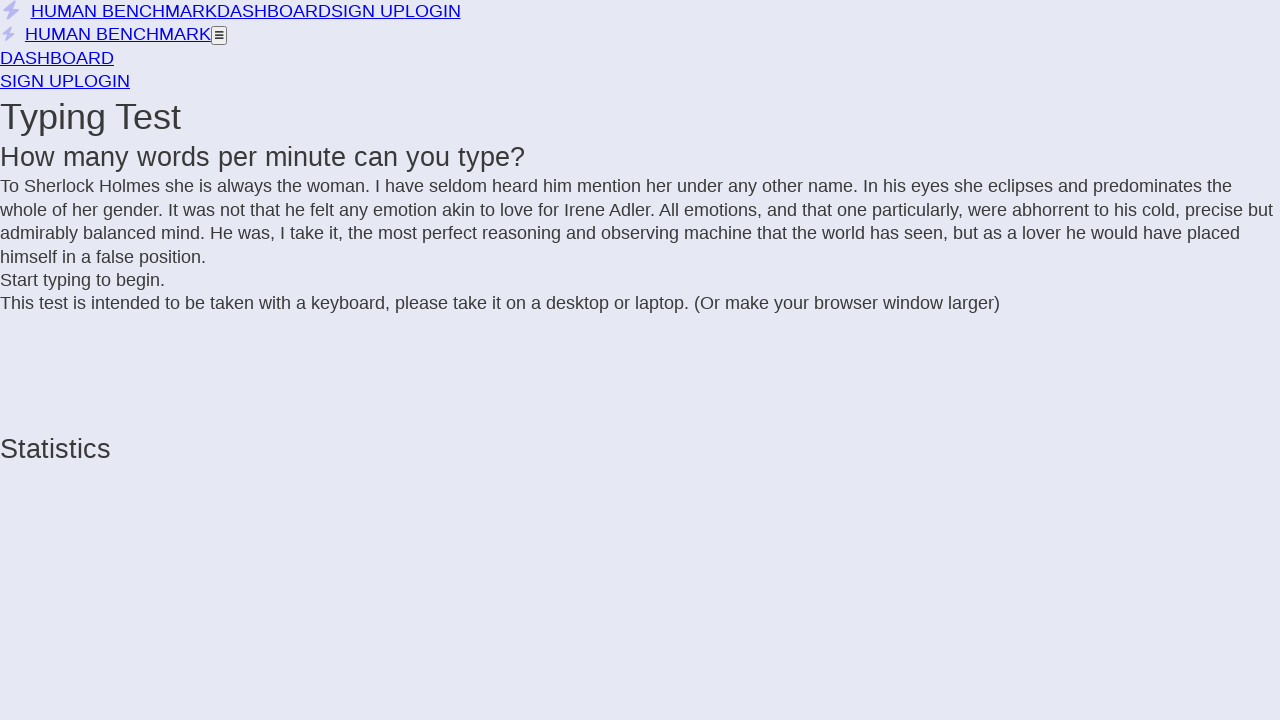

Added letter to text sequence
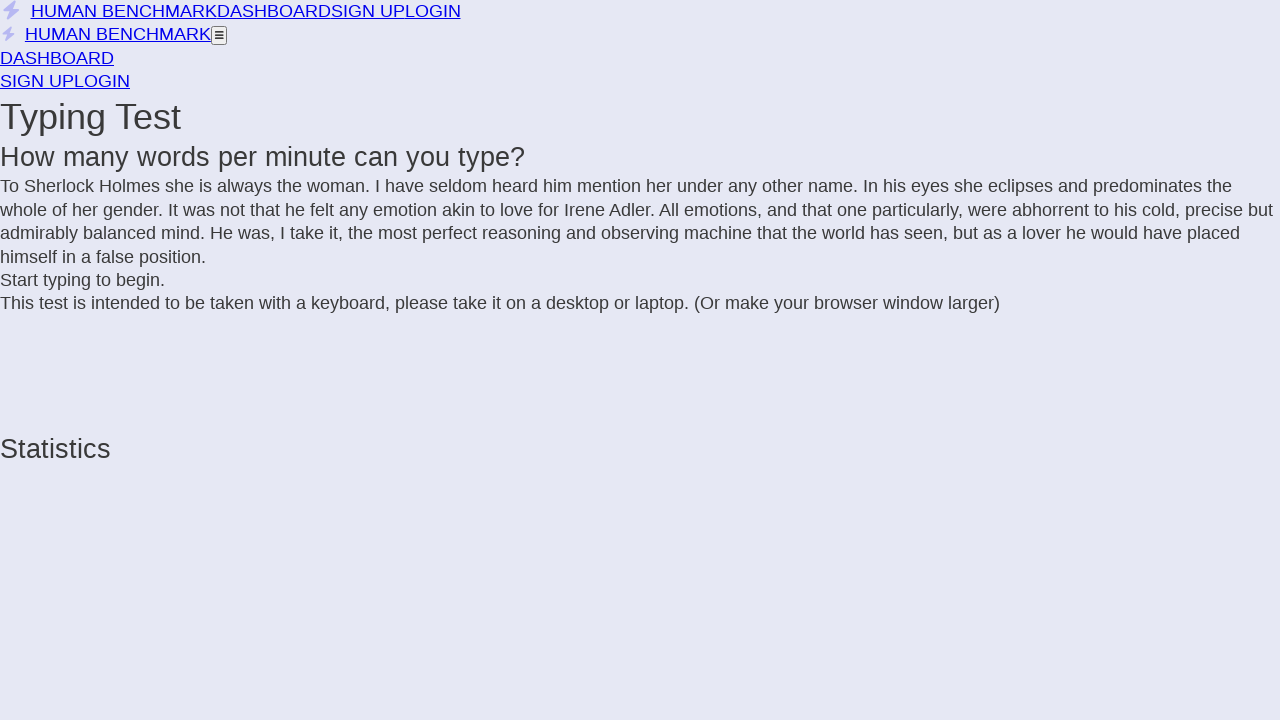

Added letter to text sequence
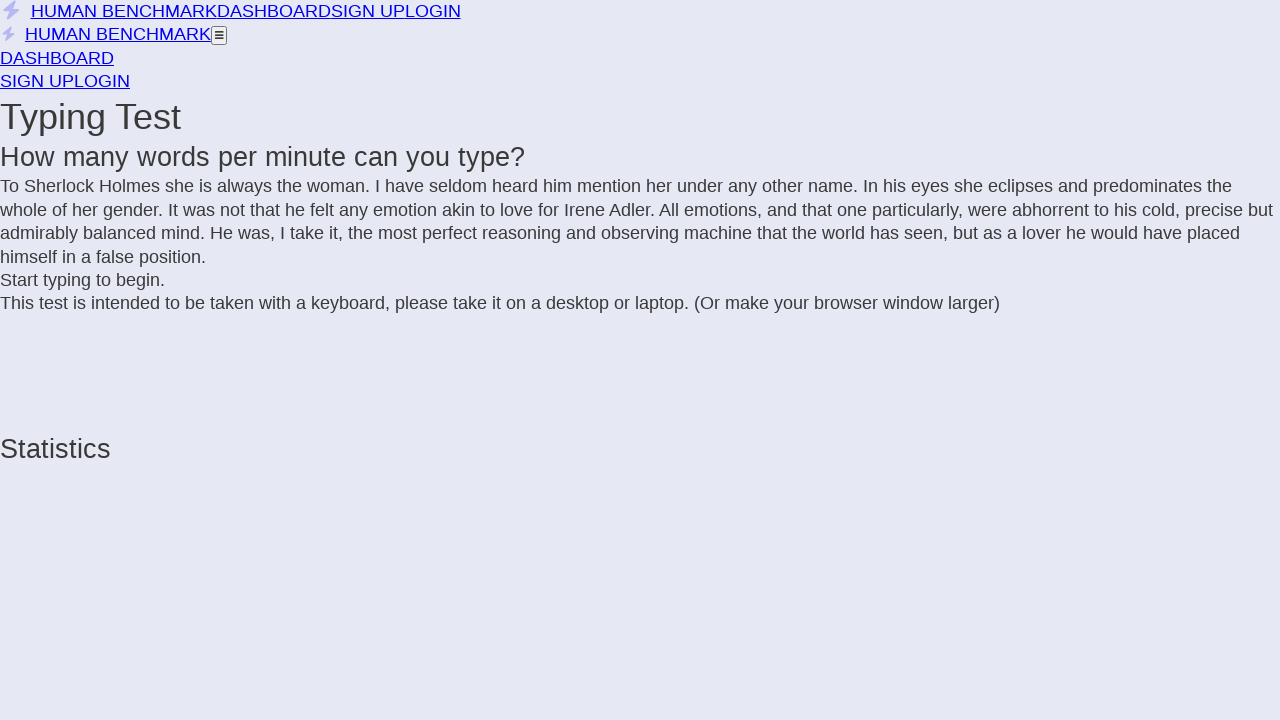

Added letter to text sequence
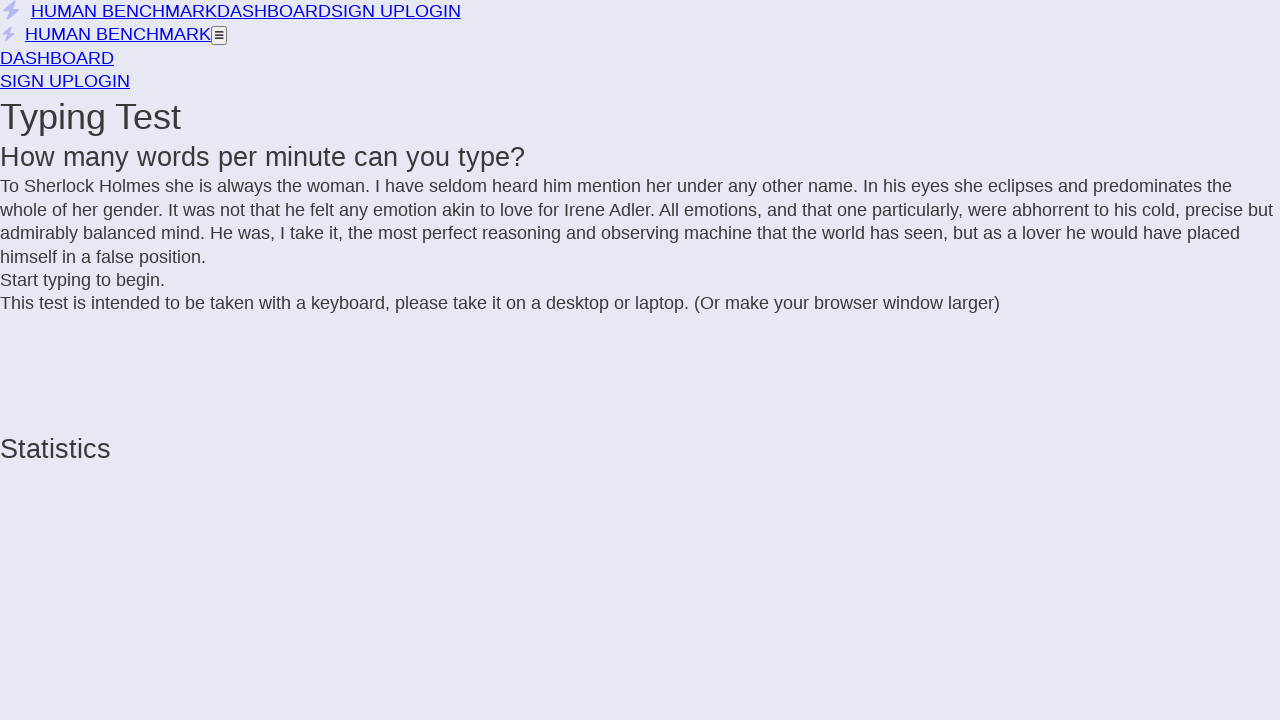

Added letter to text sequence
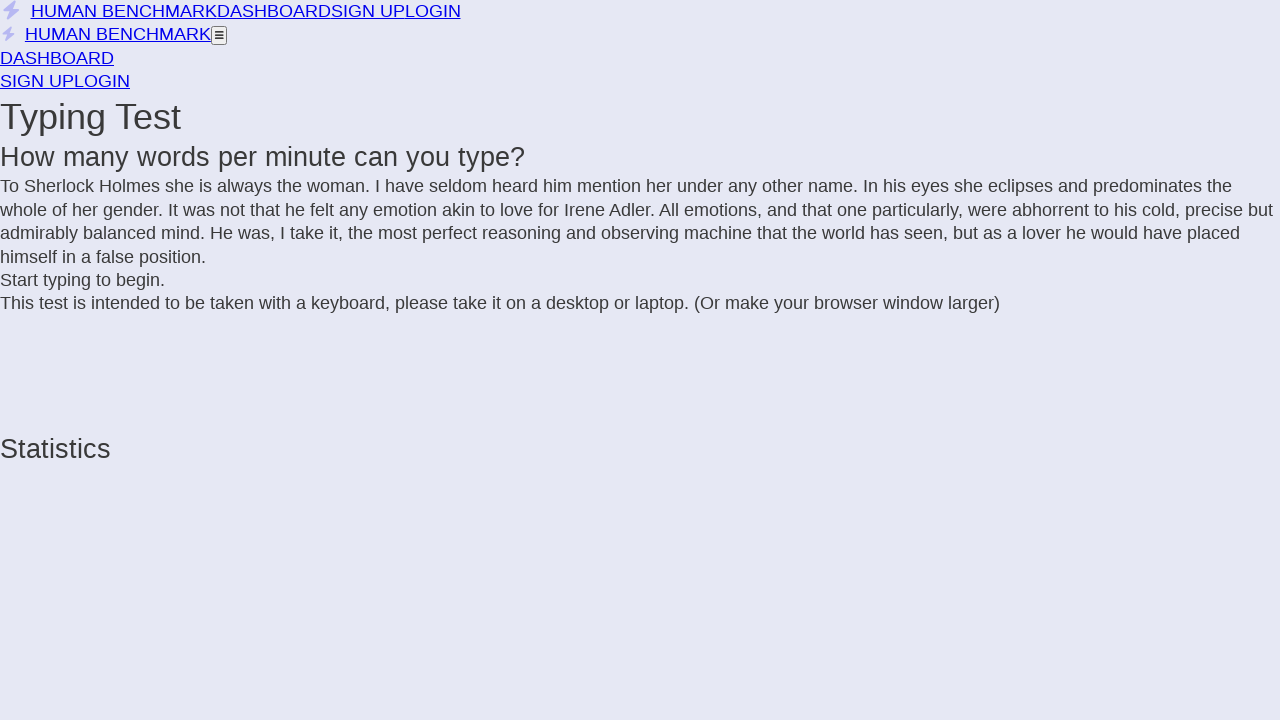

Added letter to text sequence
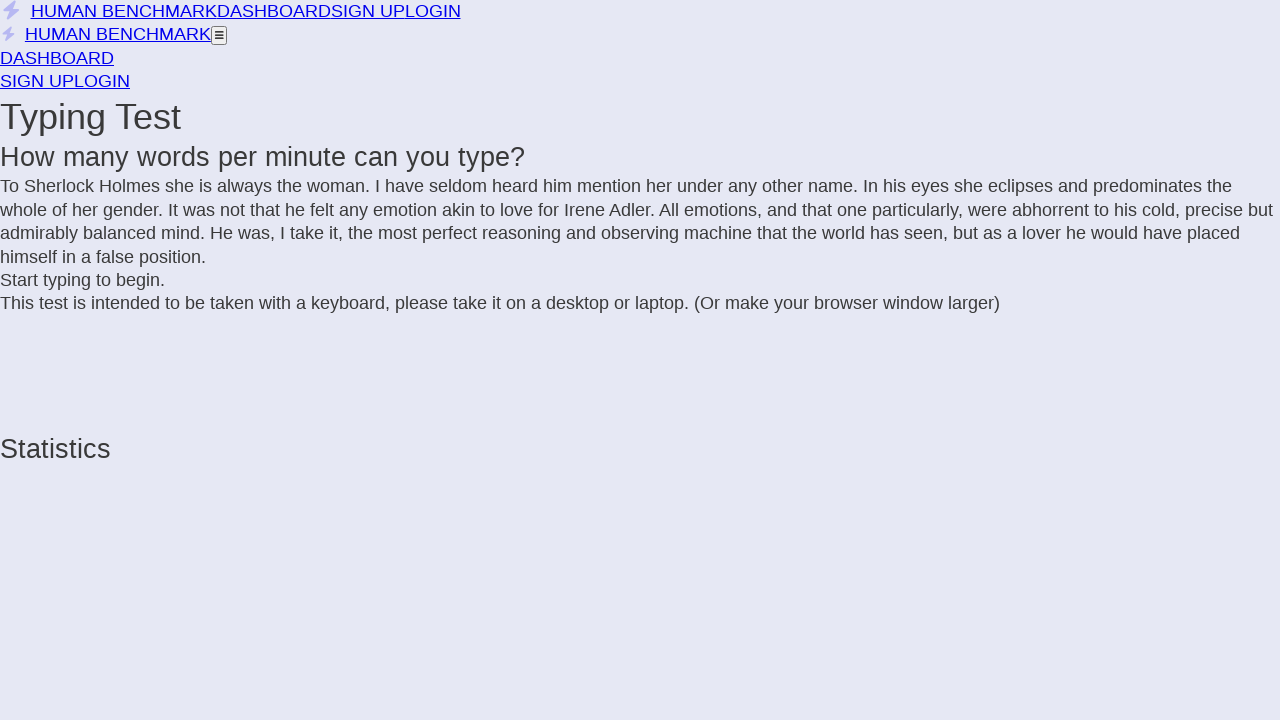

Added letter to text sequence
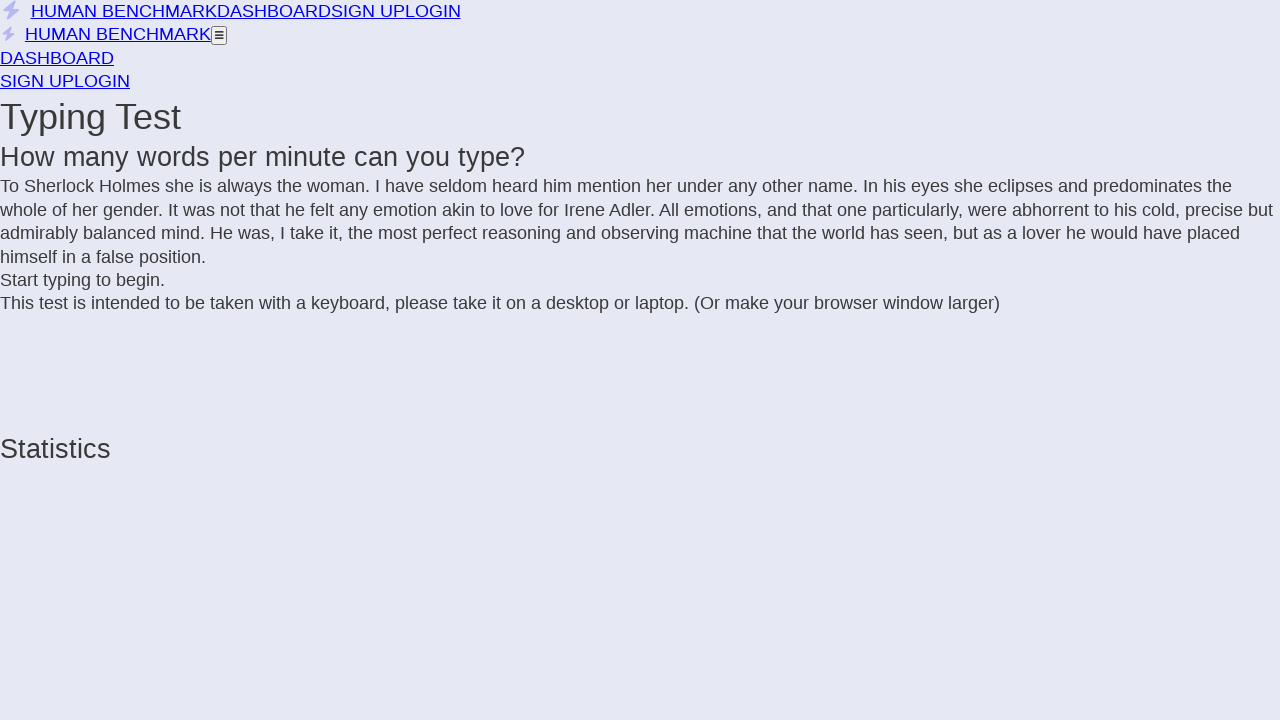

Added letter to text sequence
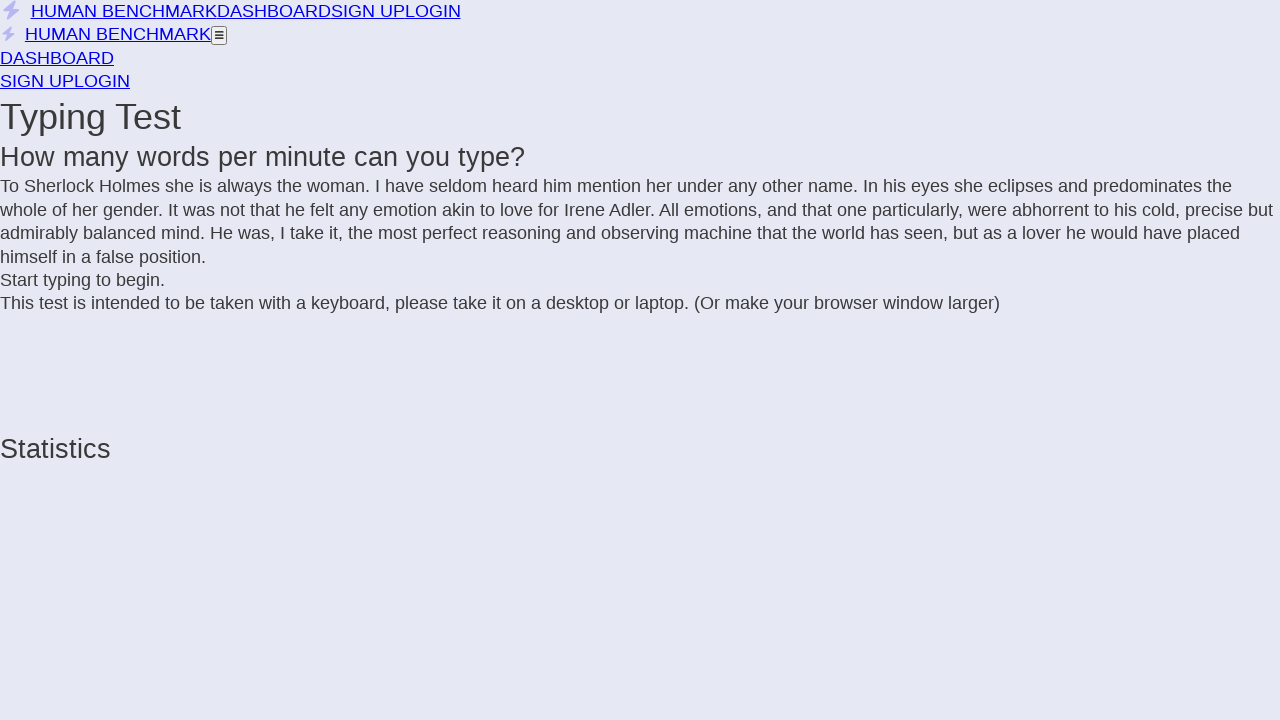

Added letter to text sequence
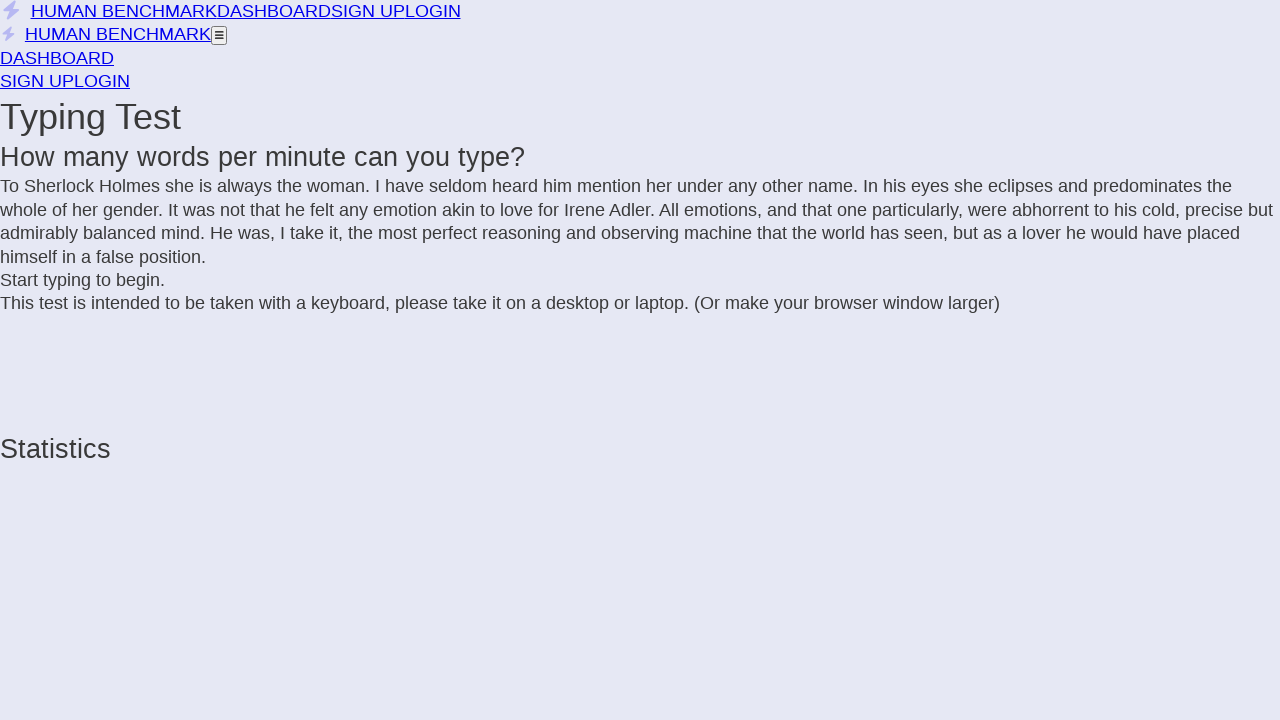

Added letter to text sequence
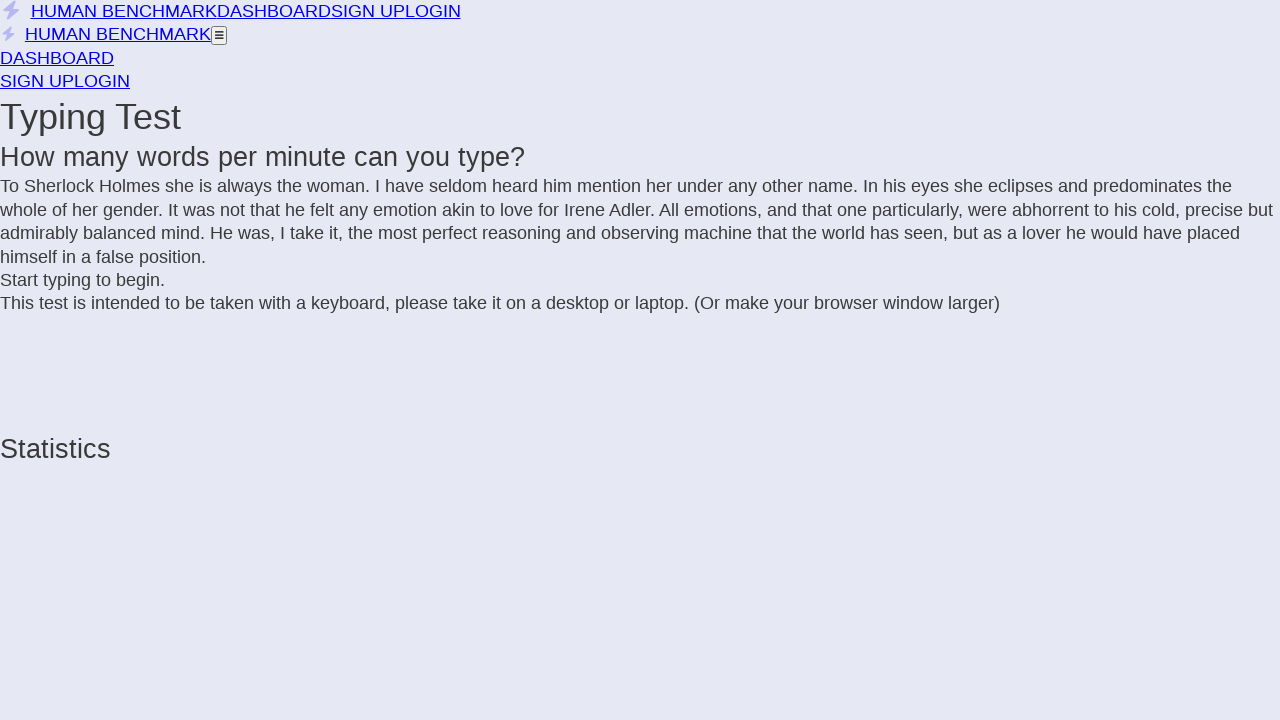

Added letter to text sequence
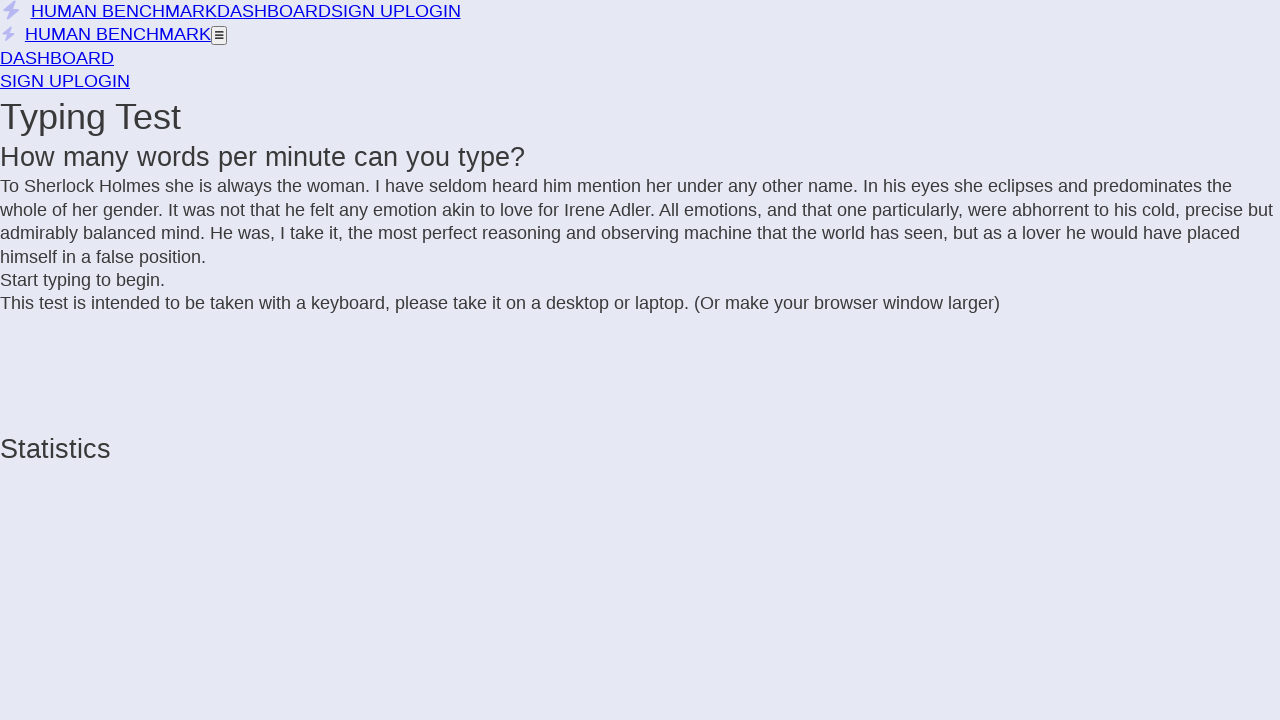

Added letter to text sequence
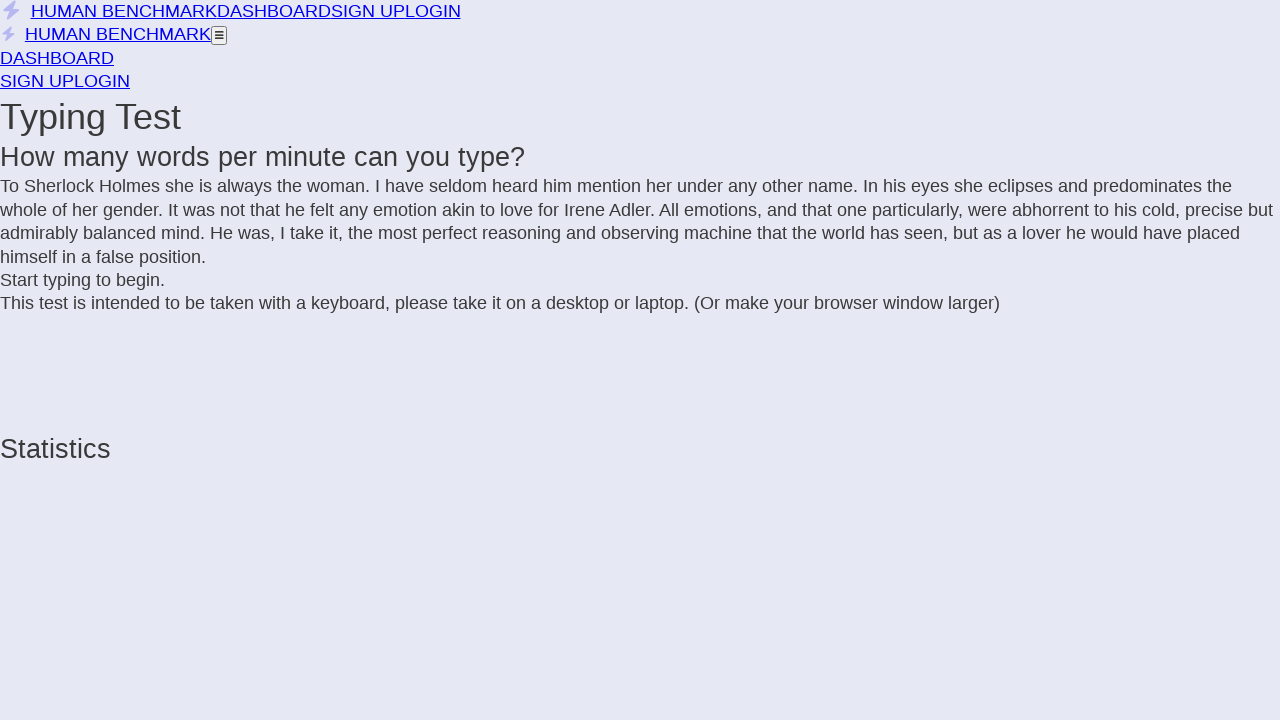

Added letter to text sequence
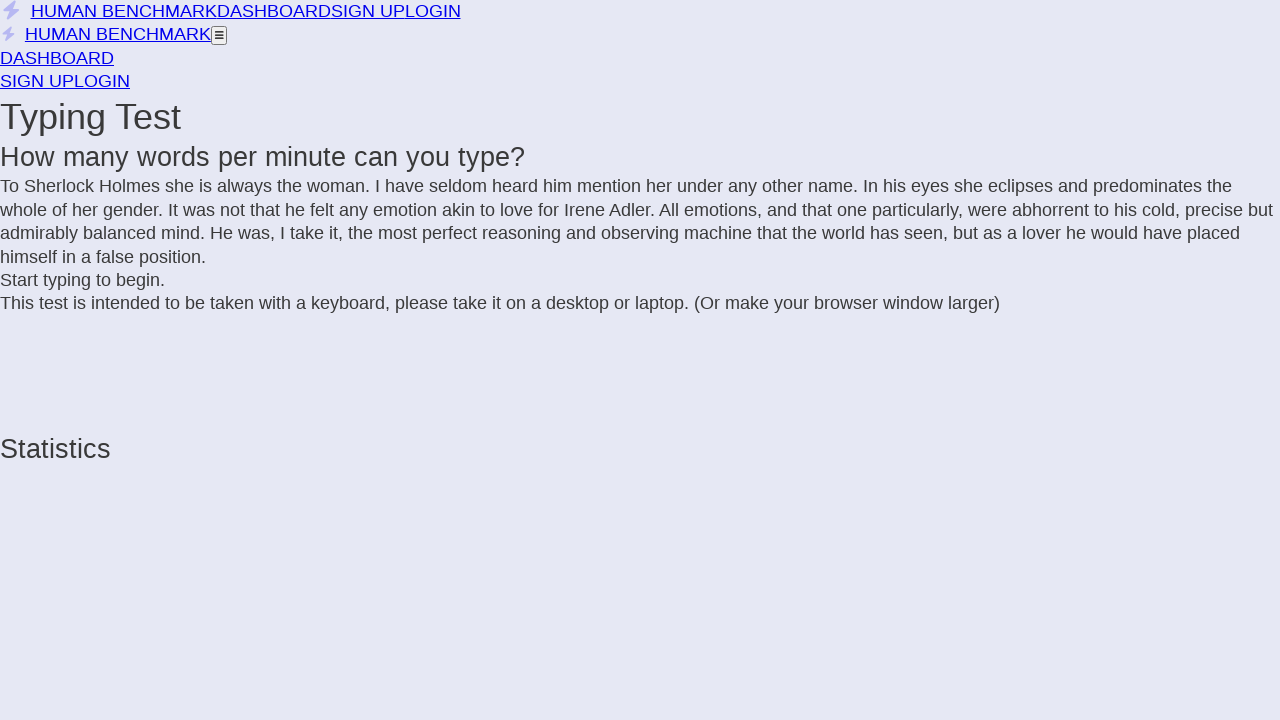

Added letter to text sequence
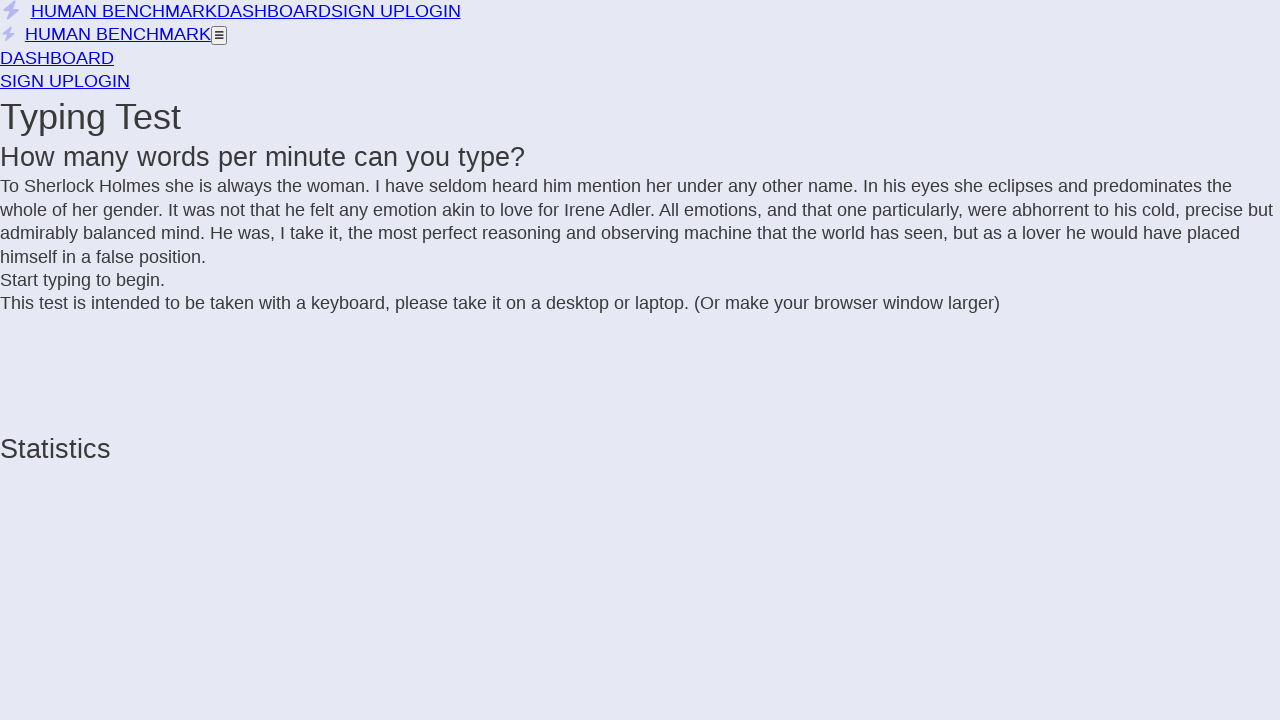

Added letter to text sequence
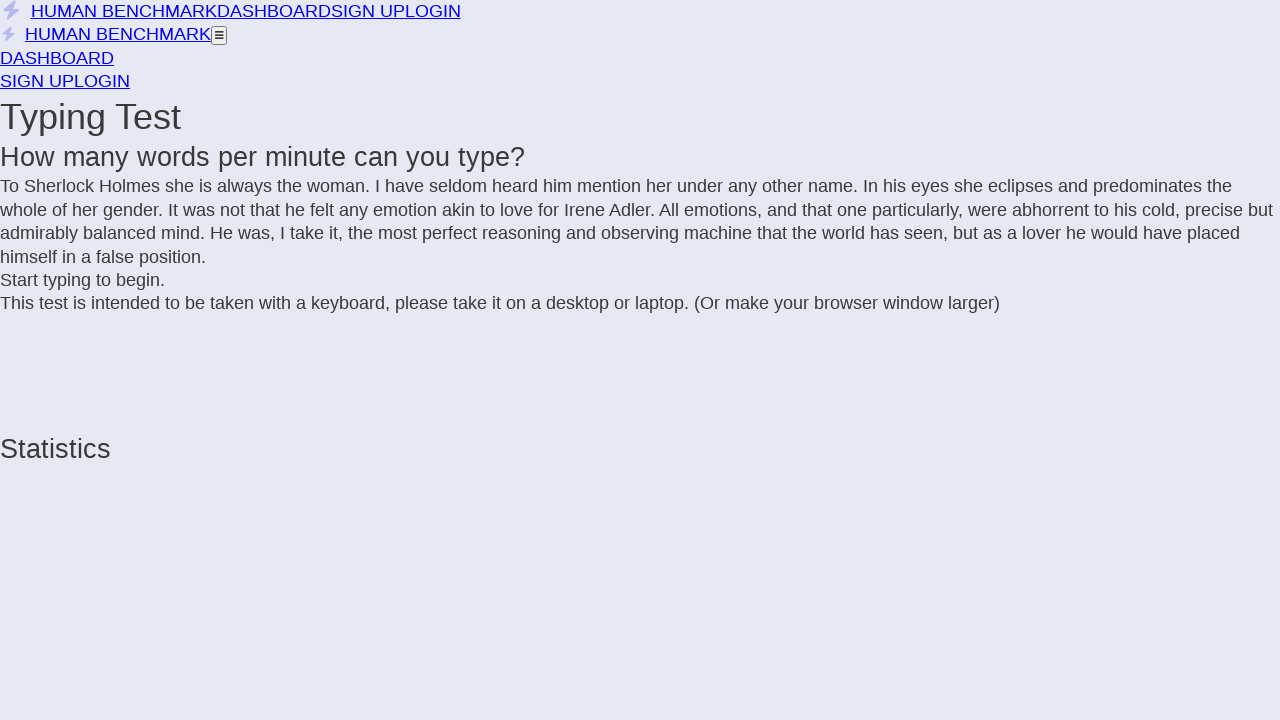

Added letter to text sequence
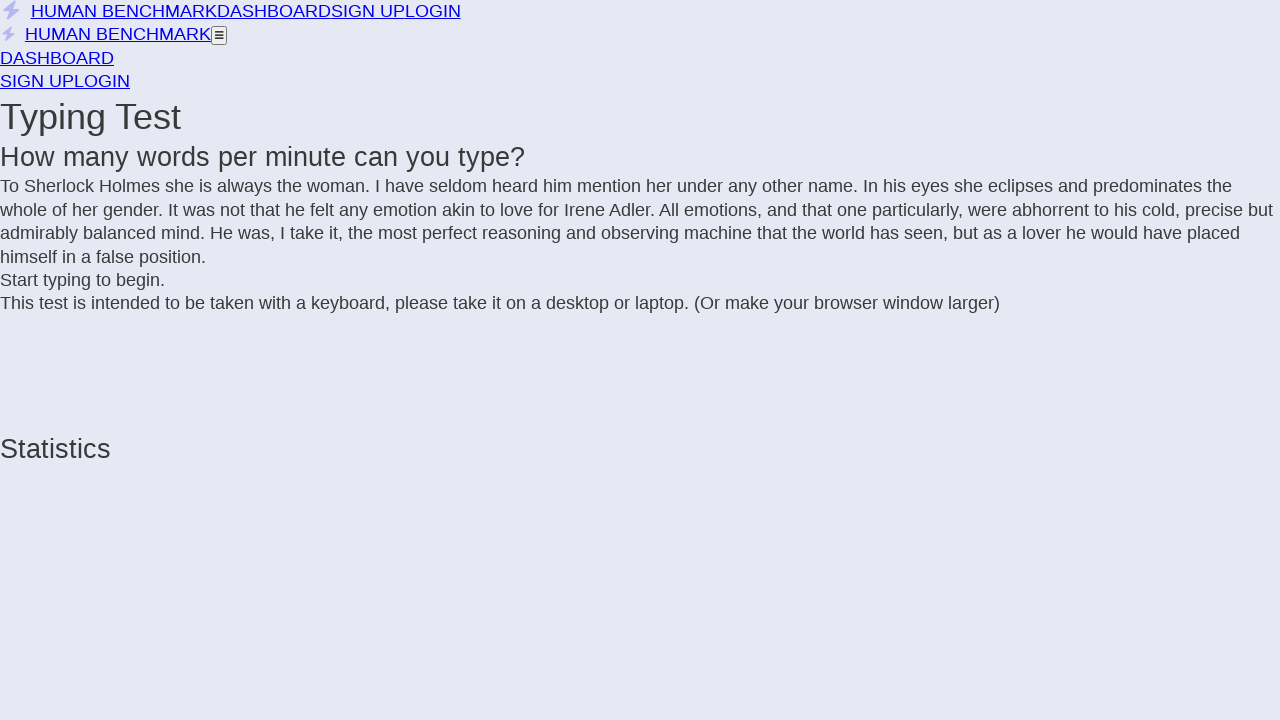

Added letter to text sequence
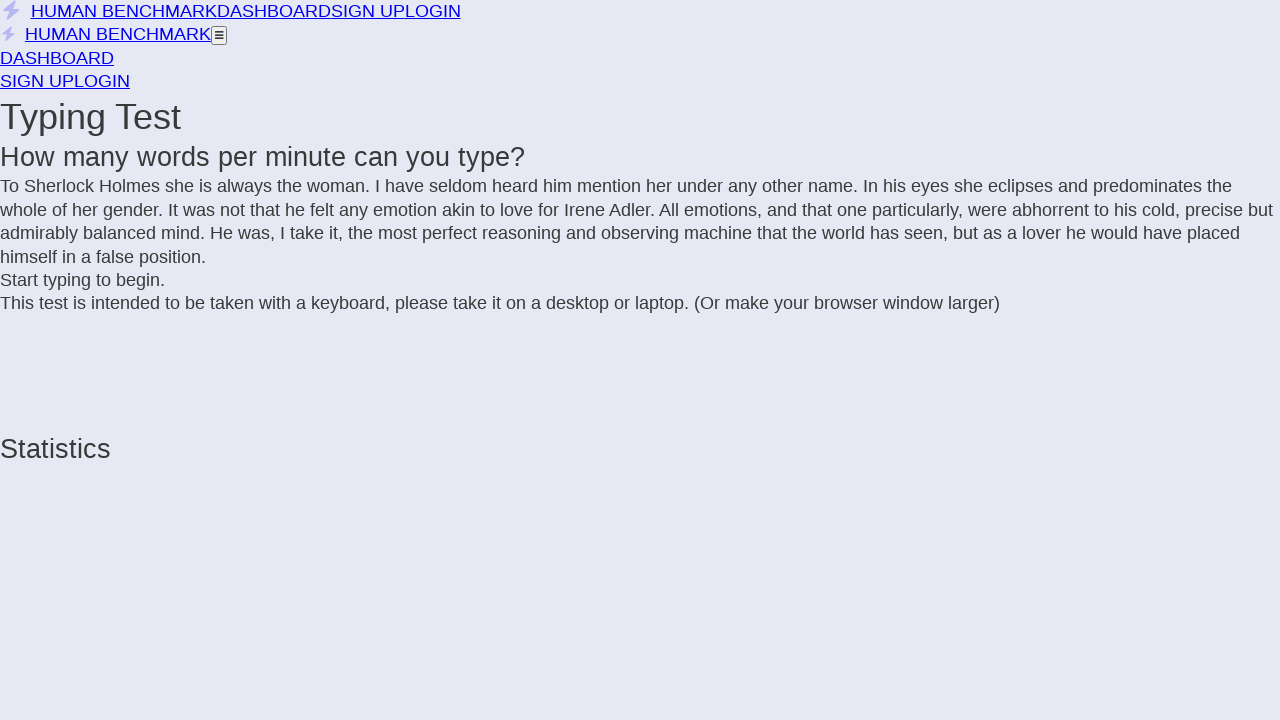

Added letter to text sequence
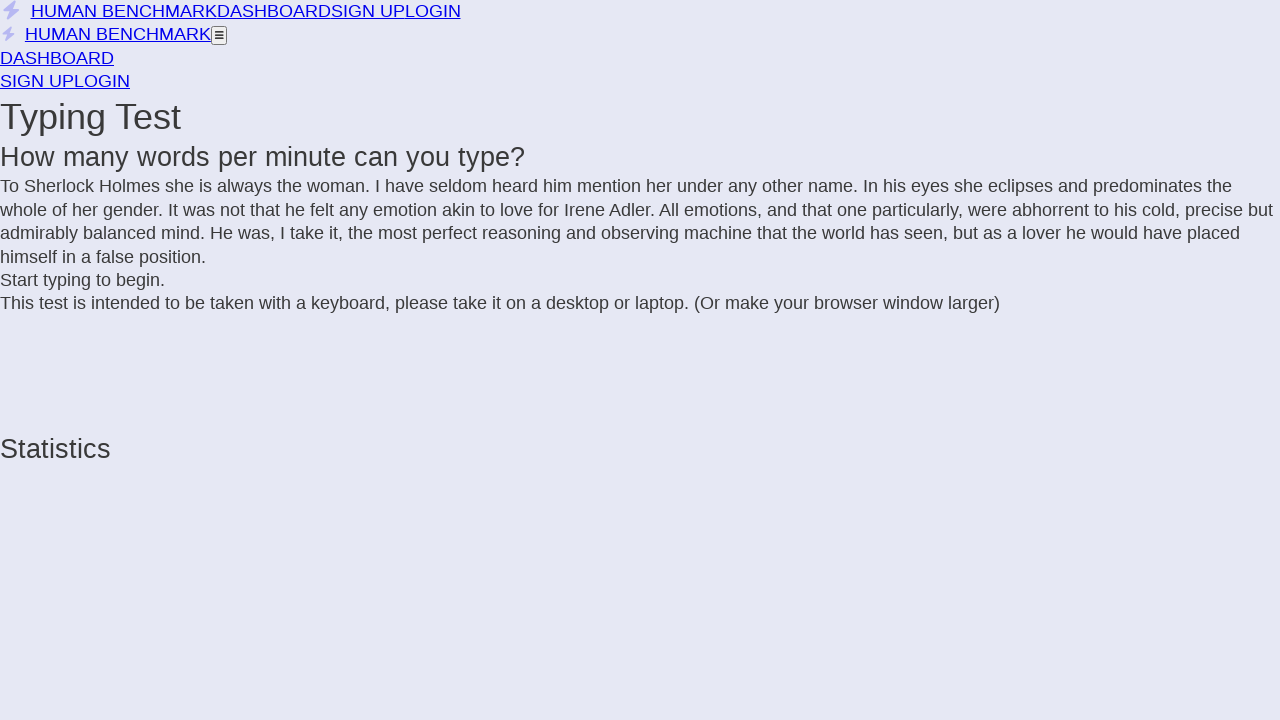

Added letter to text sequence
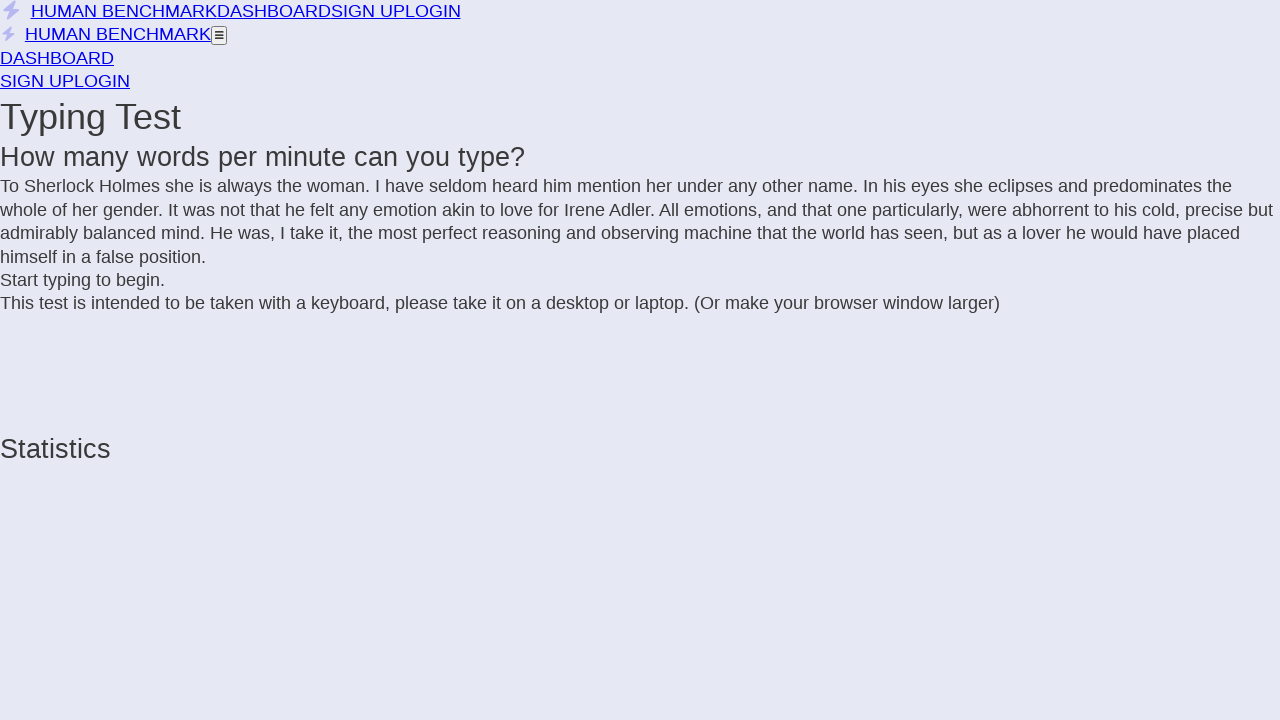

Added letter to text sequence
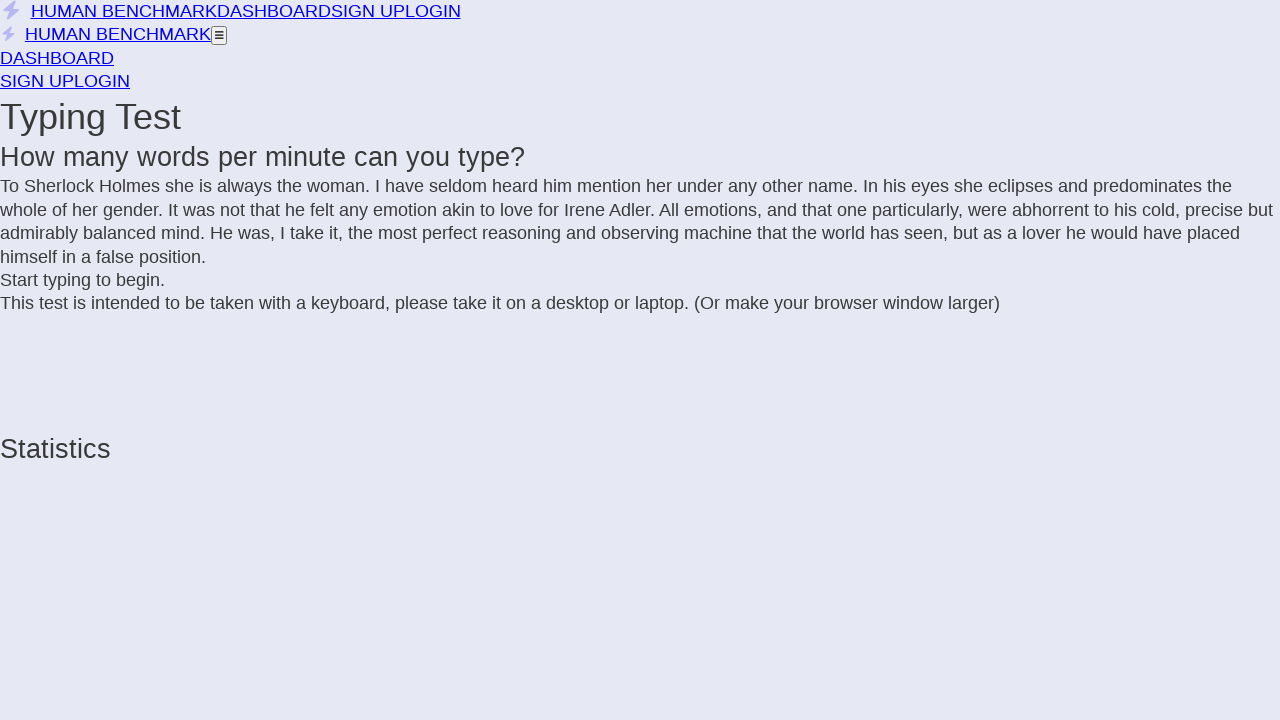

Added letter to text sequence
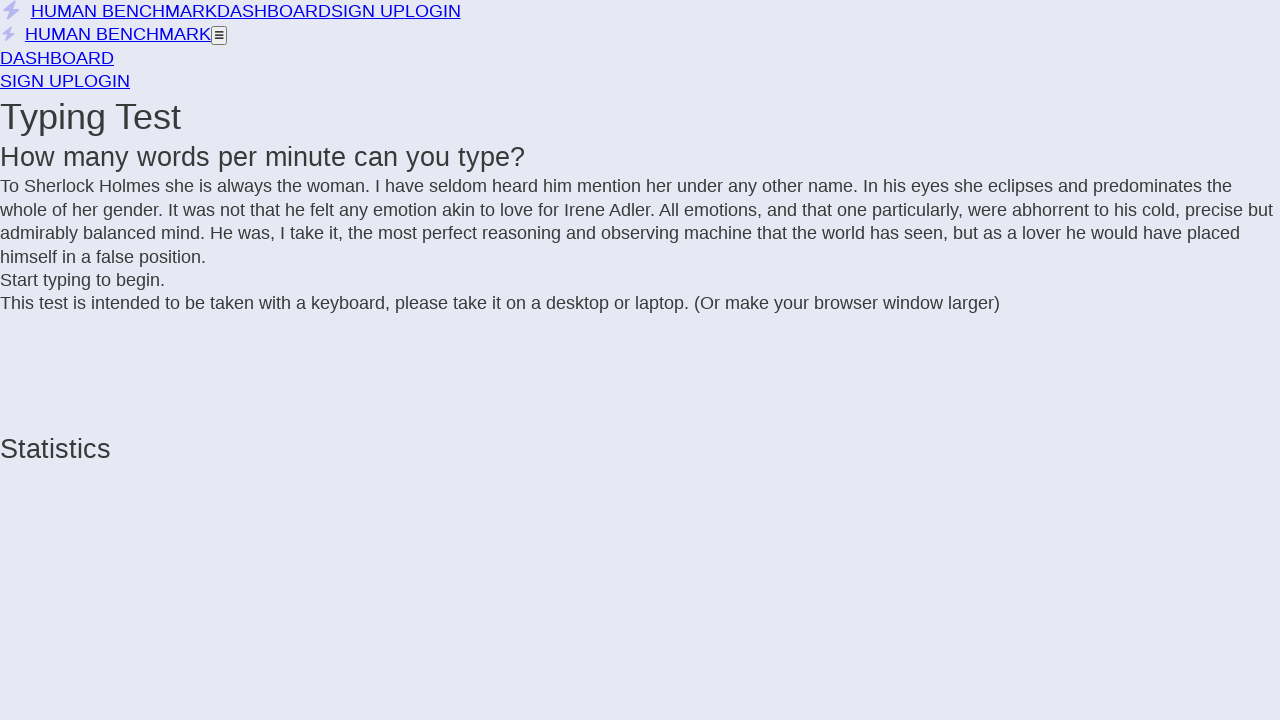

Added letter to text sequence
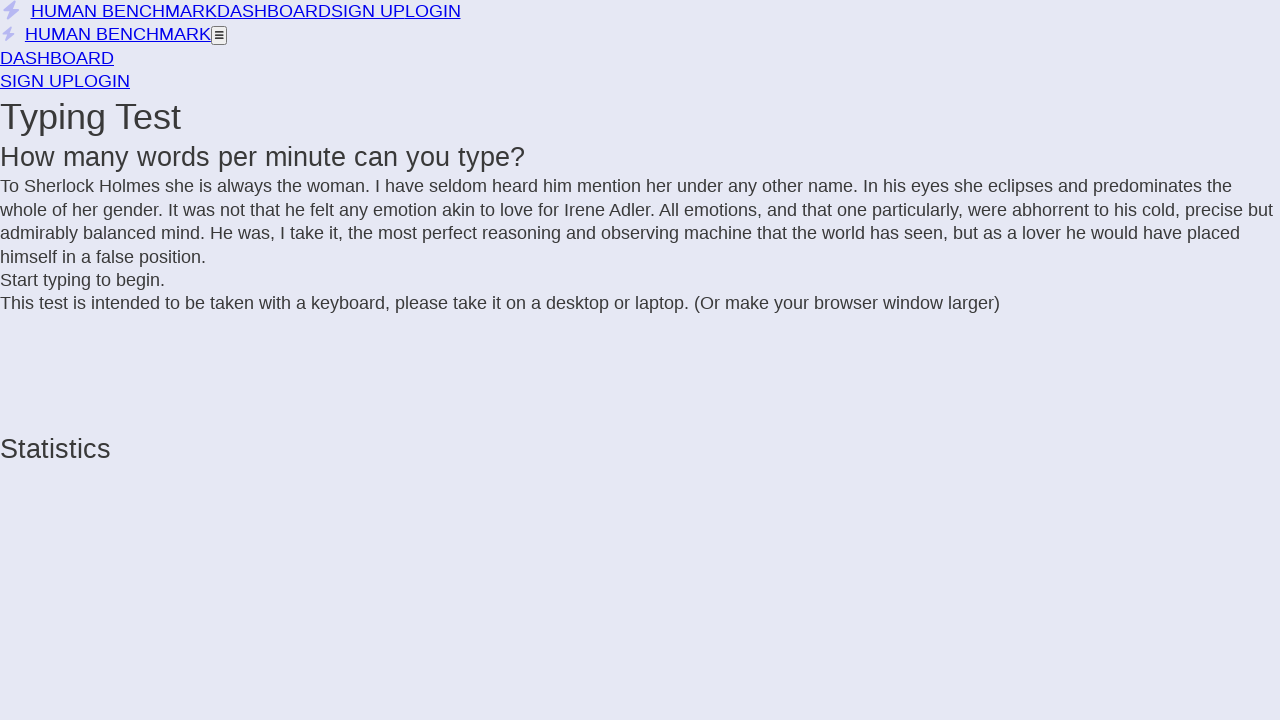

Added letter to text sequence
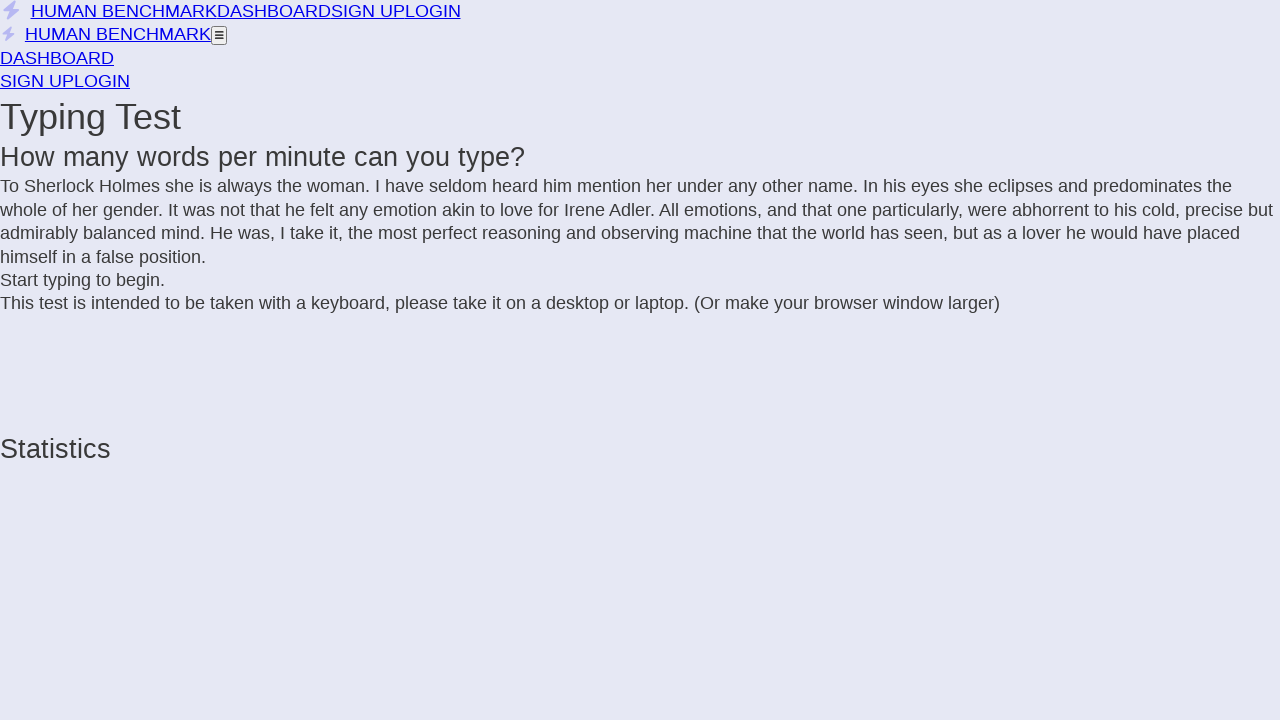

Added letter to text sequence
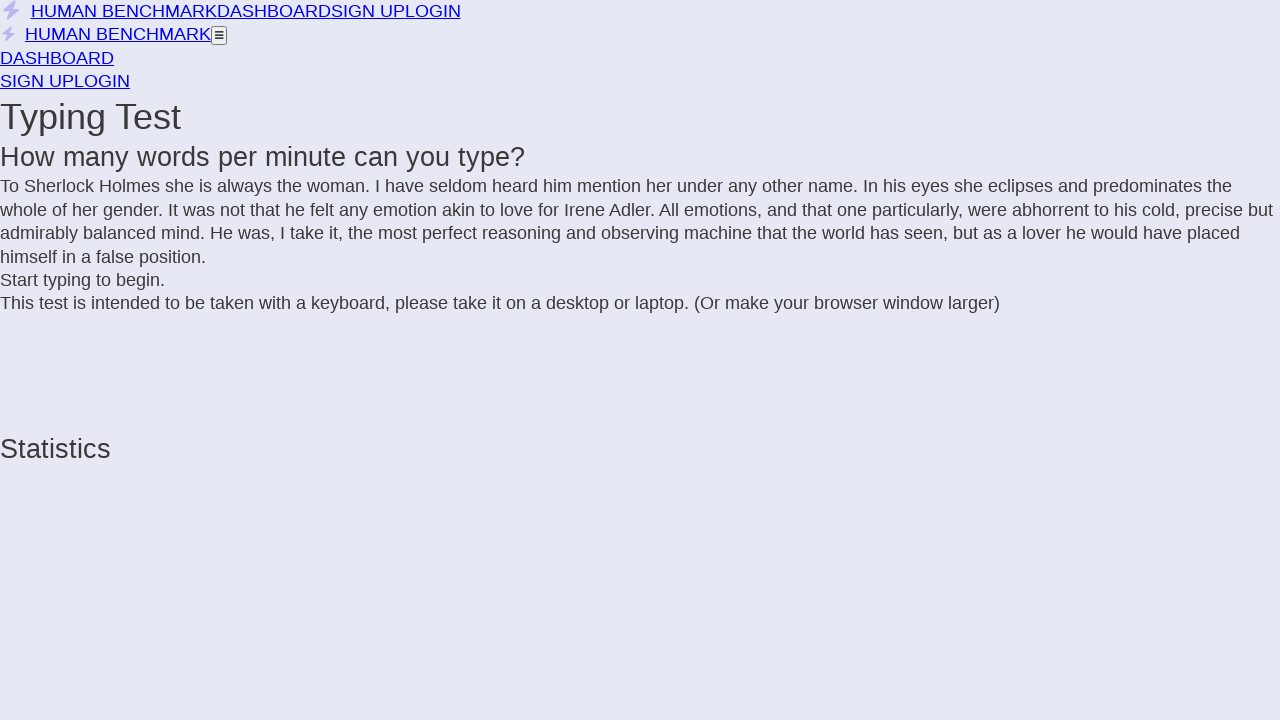

Added letter to text sequence
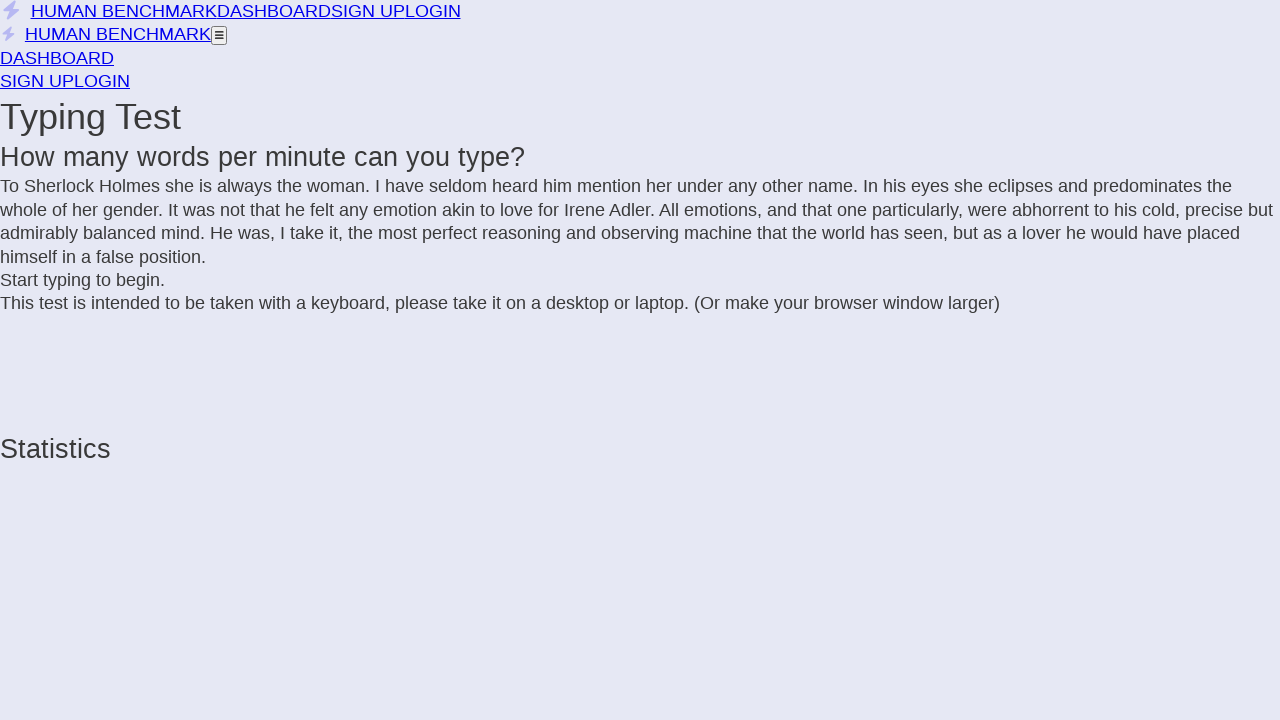

Added letter to text sequence
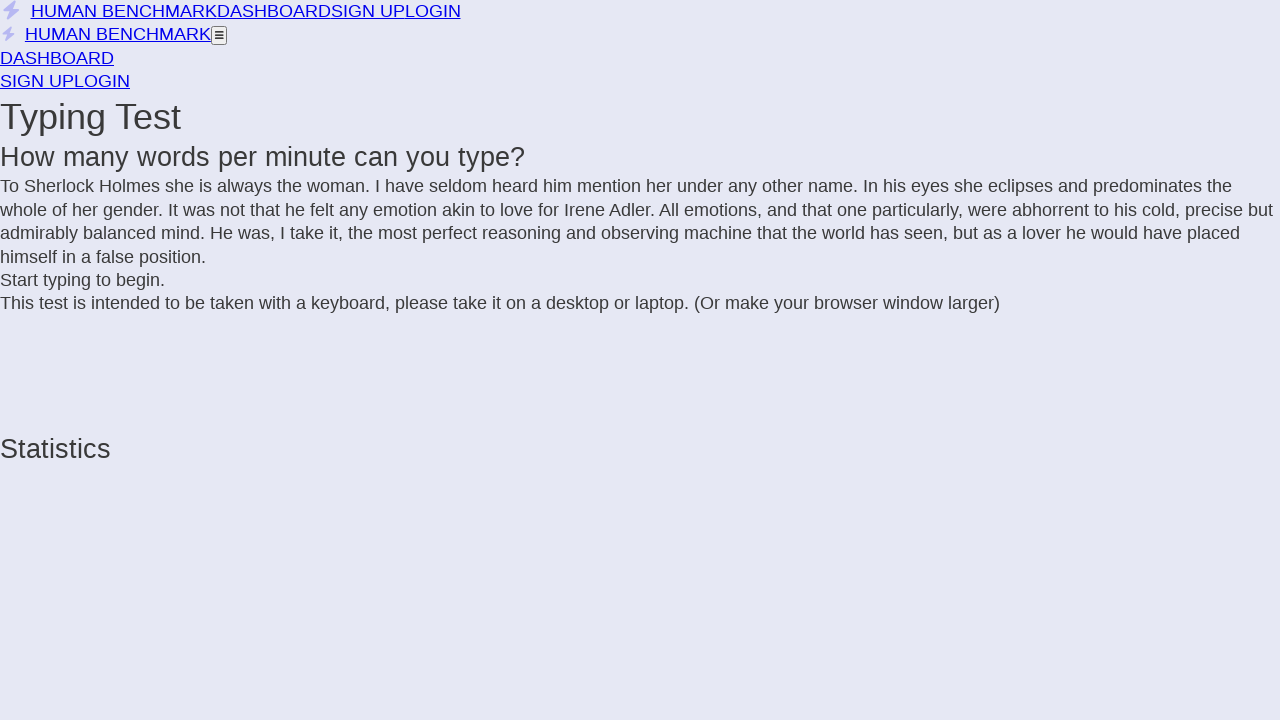

Added letter to text sequence
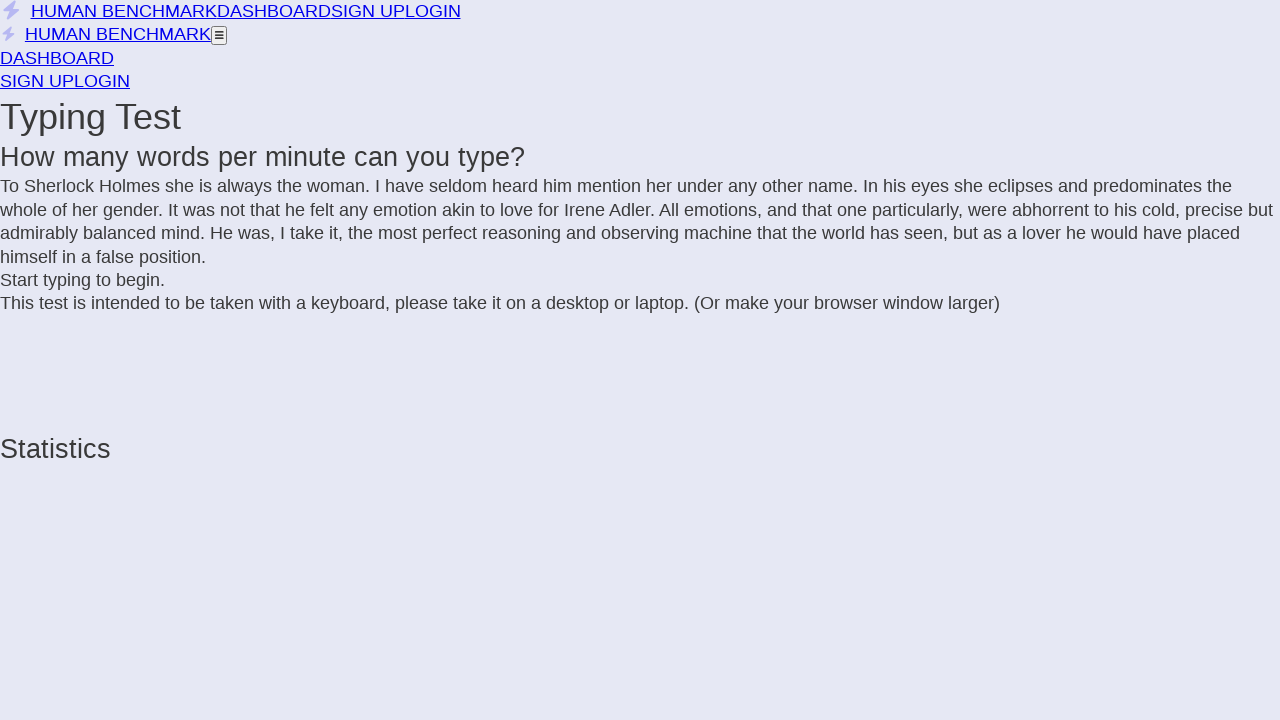

Added letter to text sequence
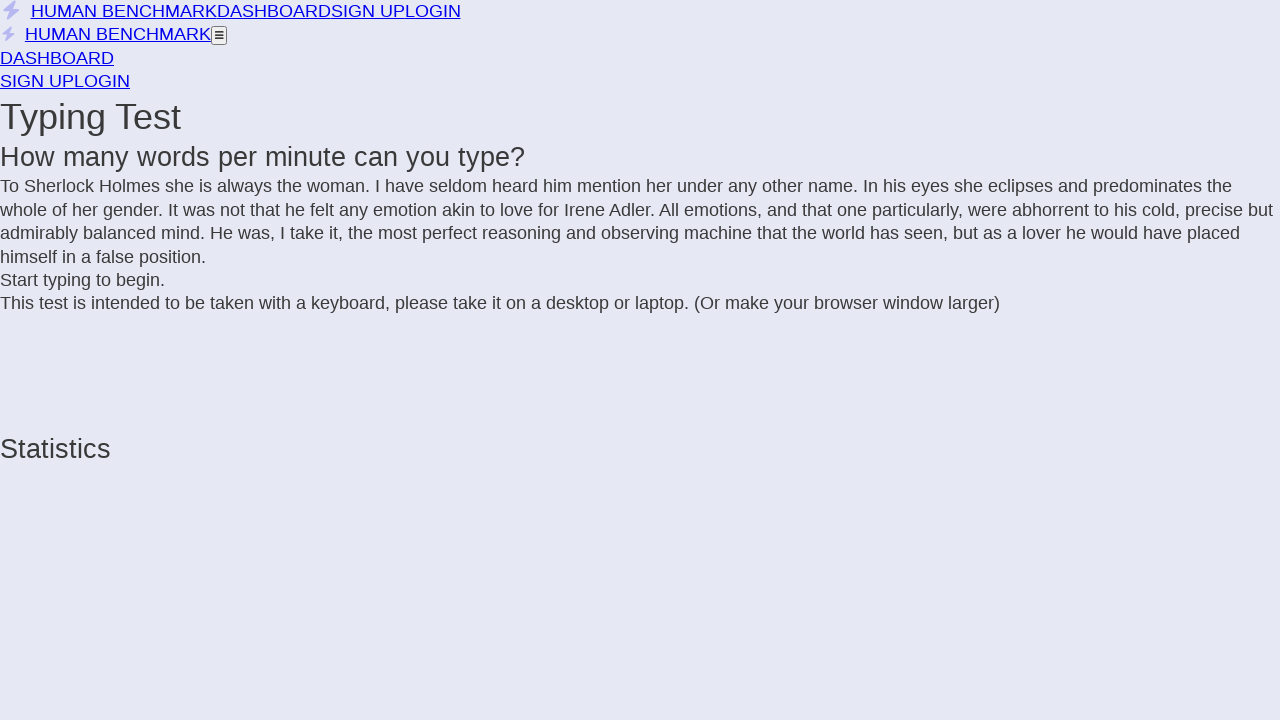

Added letter to text sequence
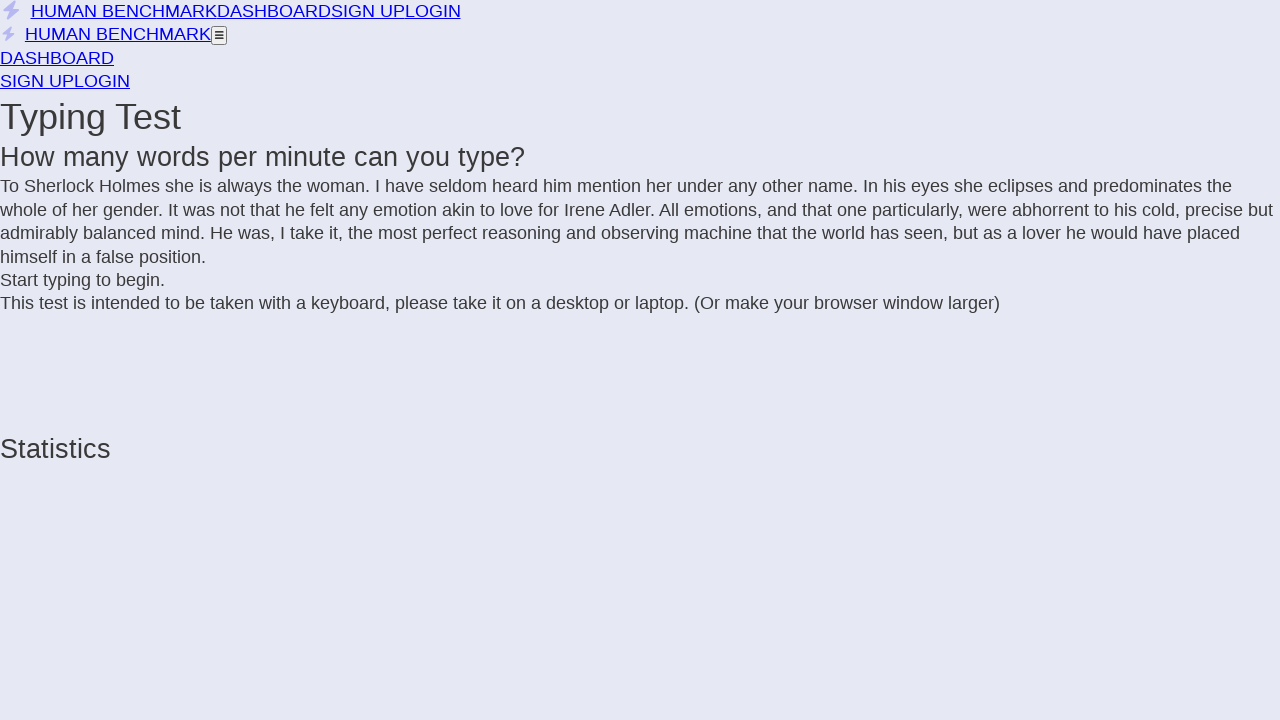

Added letter to text sequence
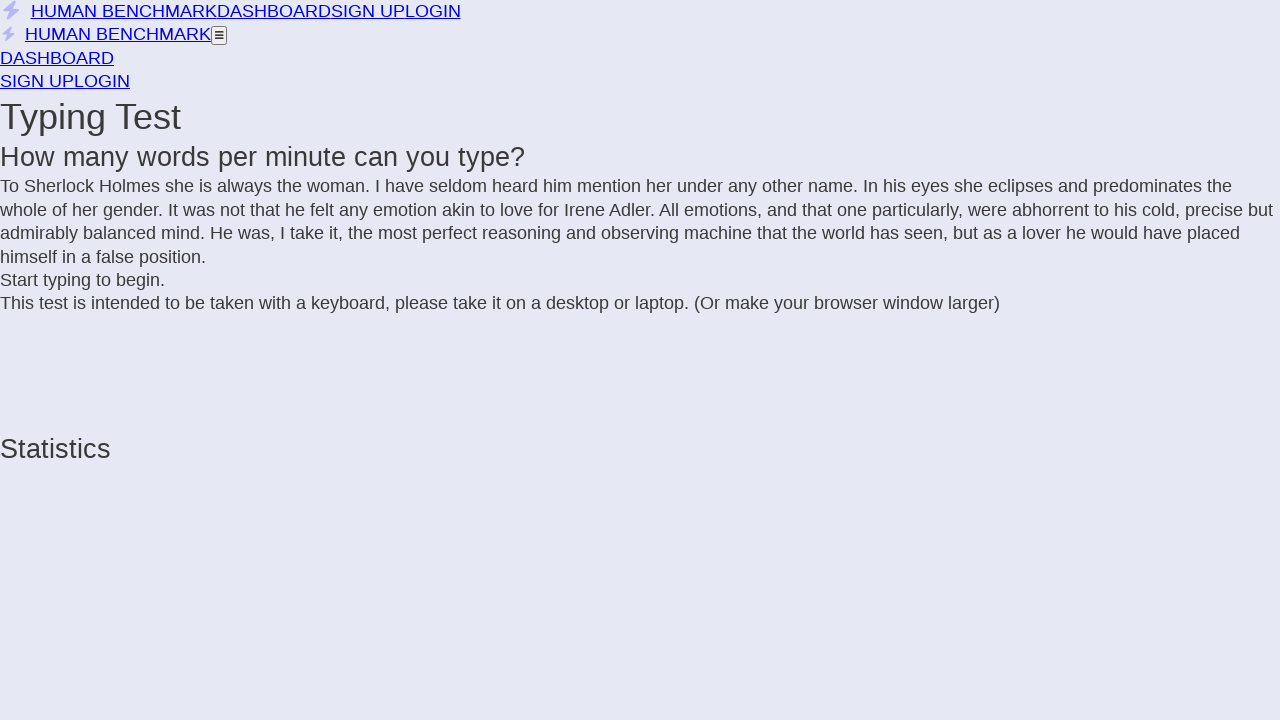

Added letter to text sequence
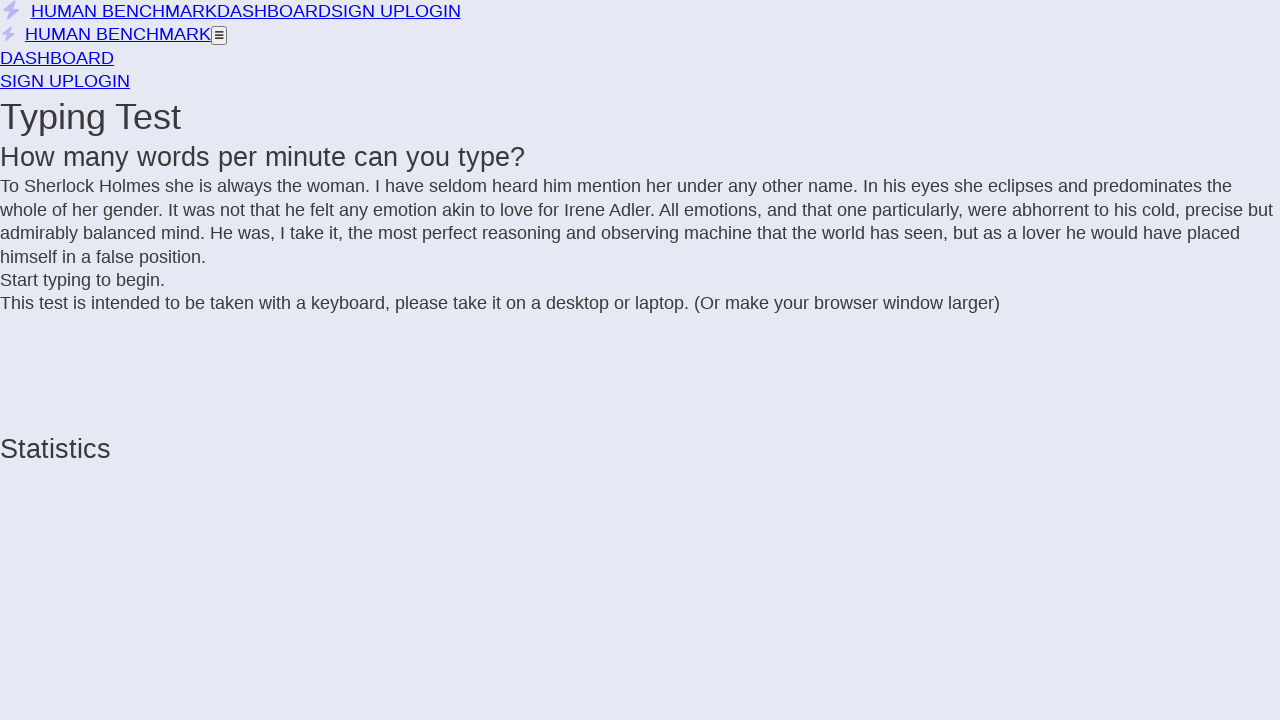

Added letter to text sequence
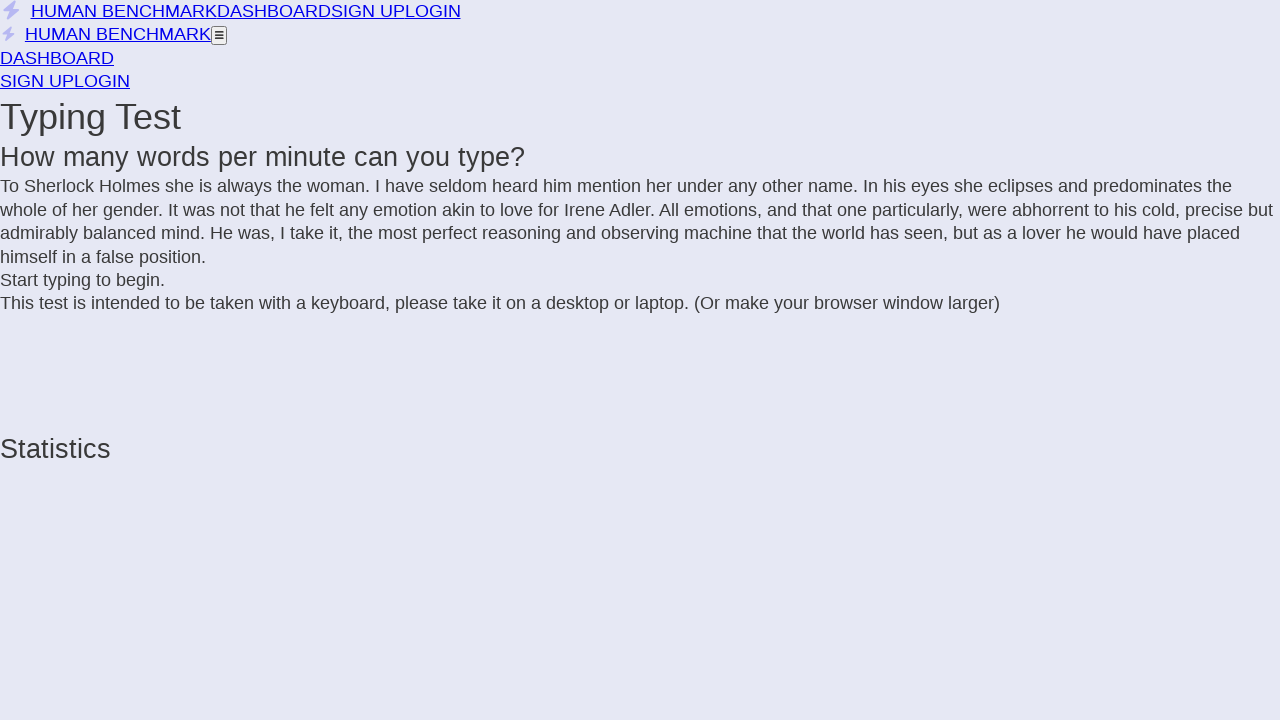

Added letter to text sequence
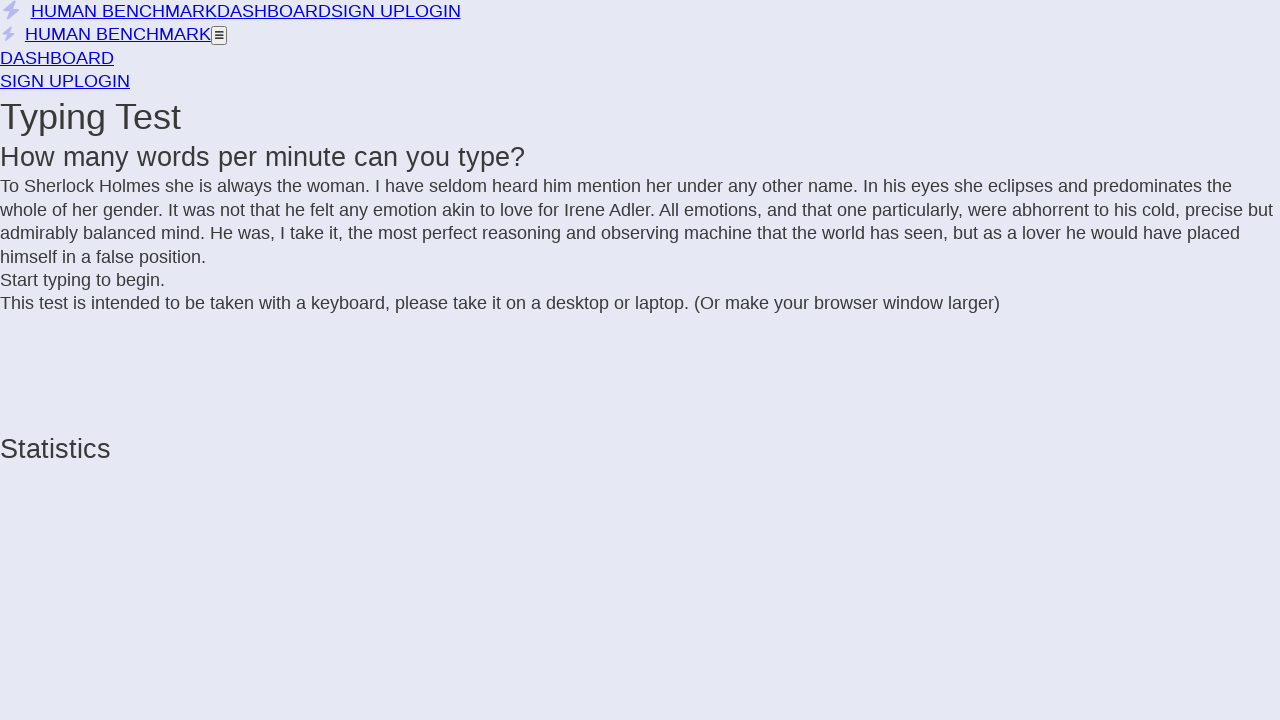

Added letter to text sequence
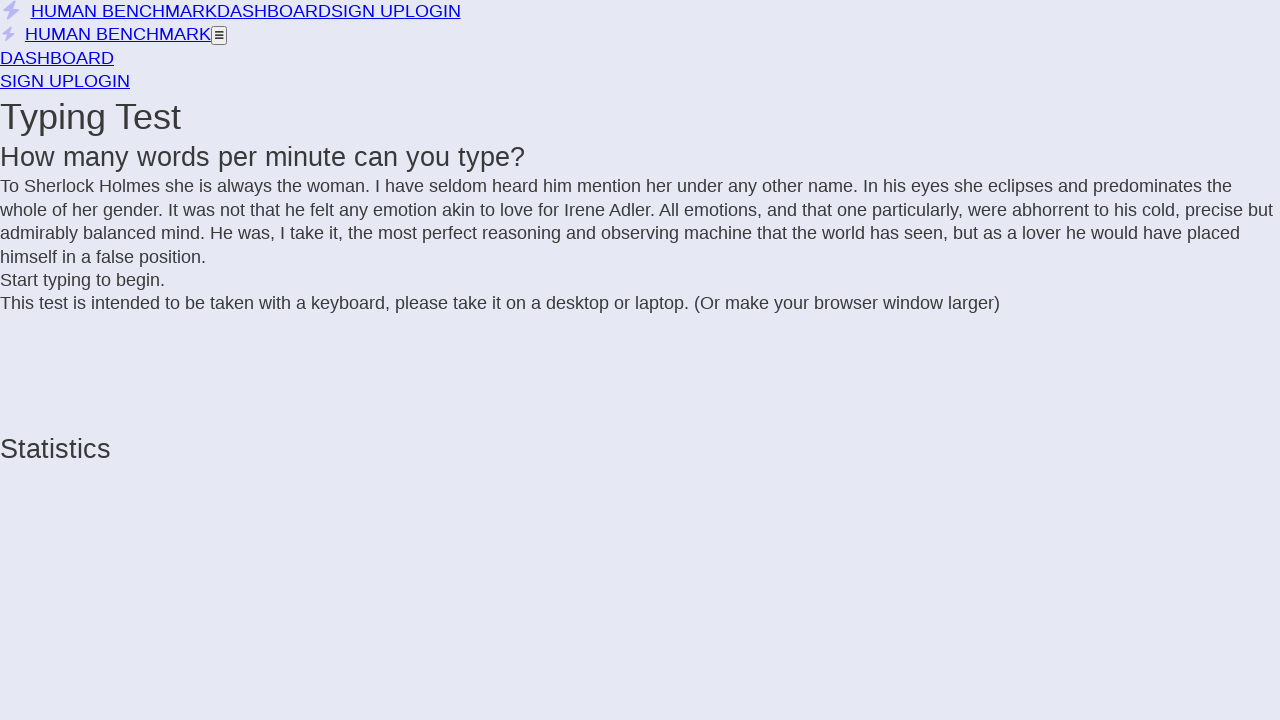

Added letter to text sequence
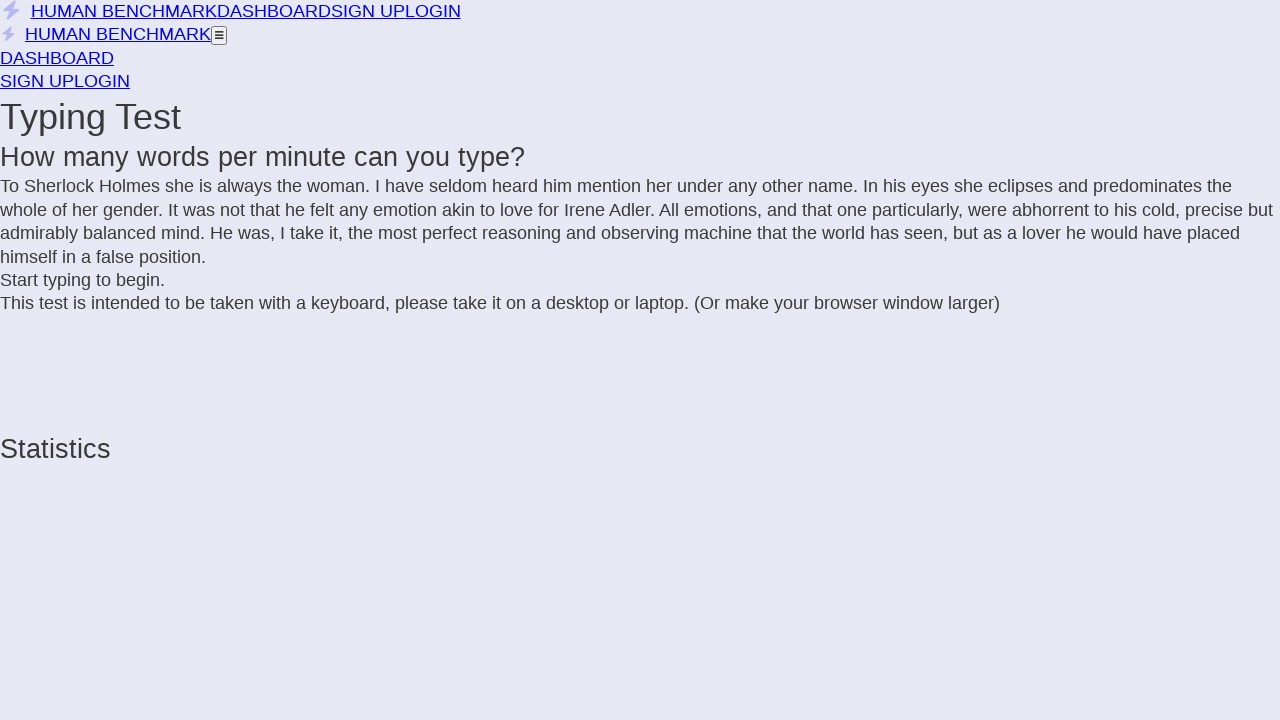

Added letter to text sequence
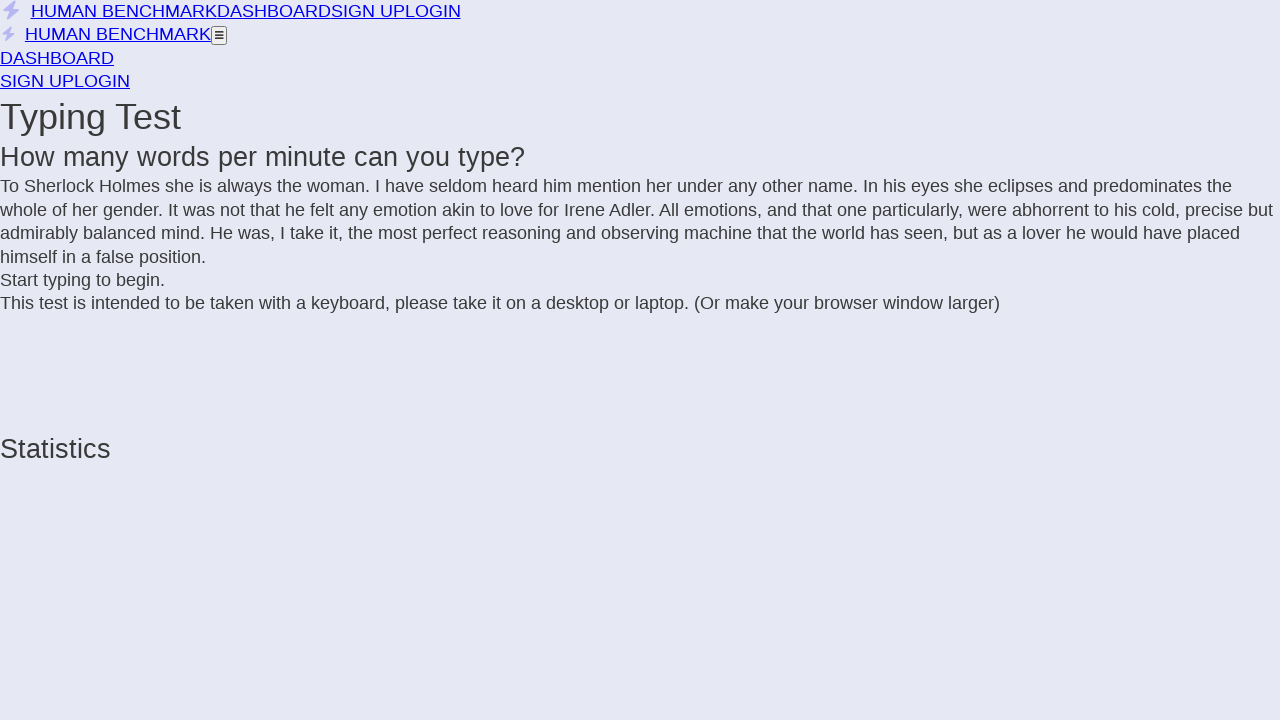

Added letter to text sequence
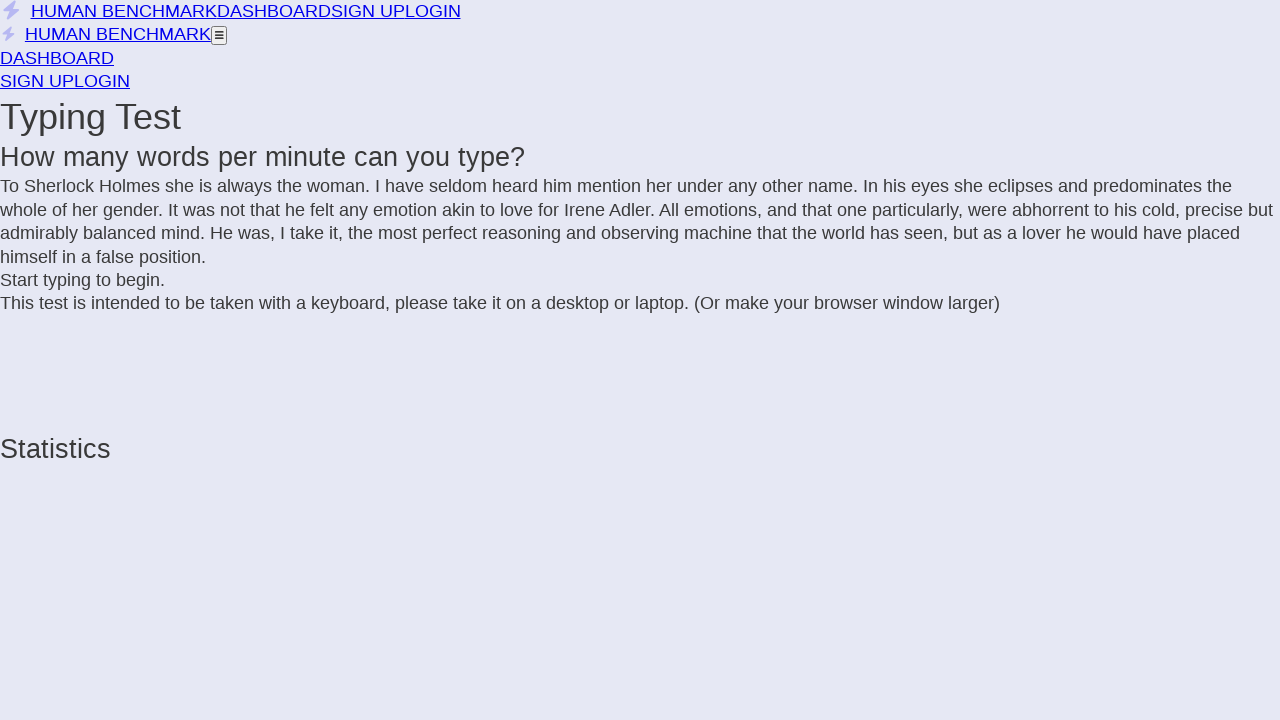

Added letter to text sequence
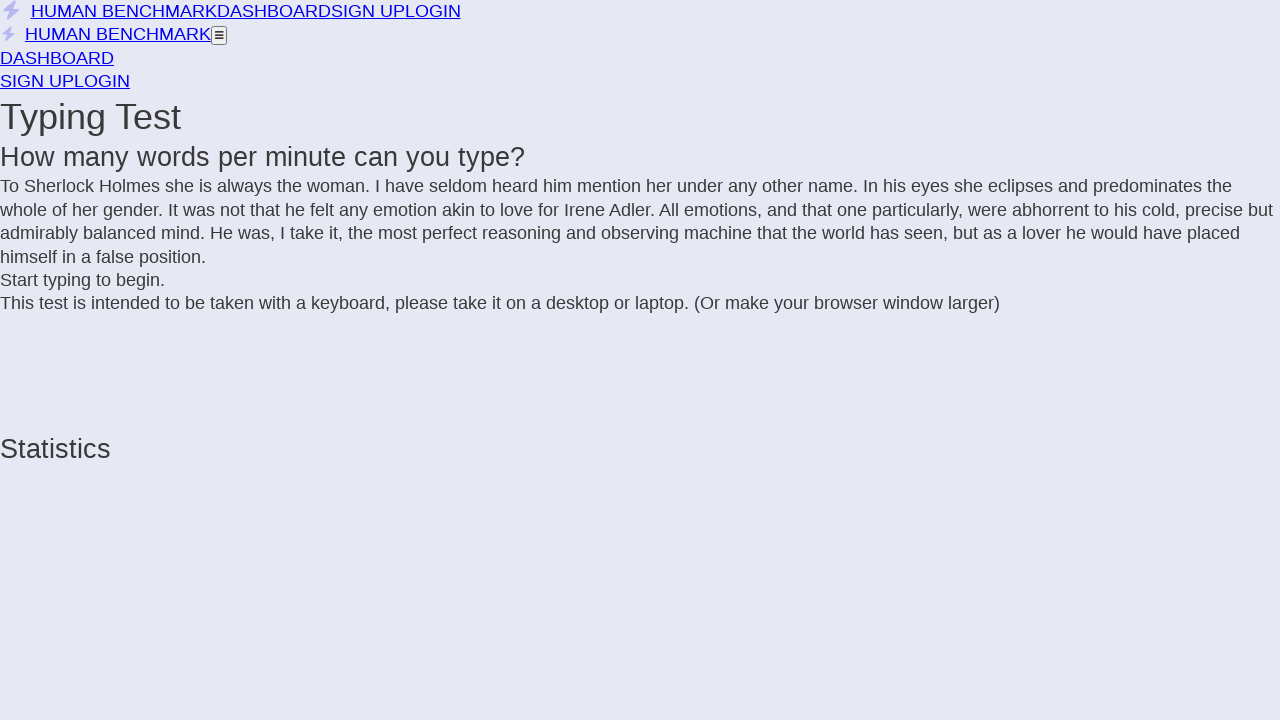

Added letter to text sequence
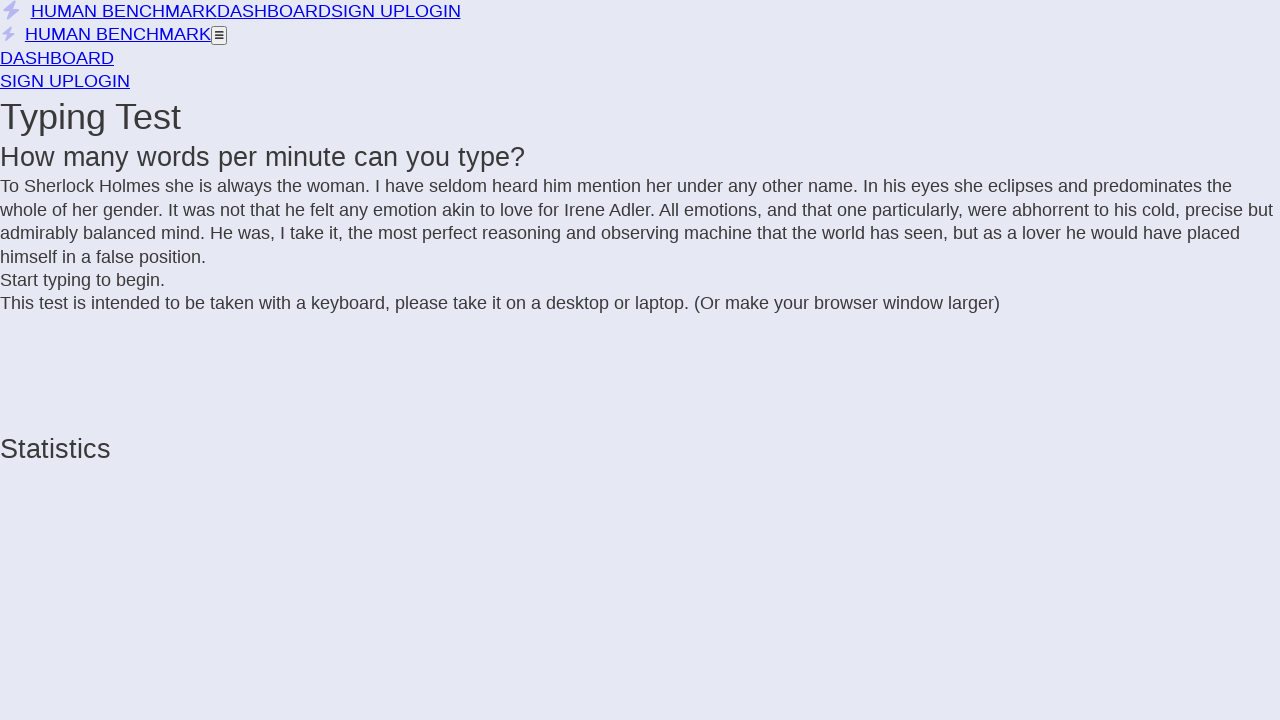

Added letter to text sequence
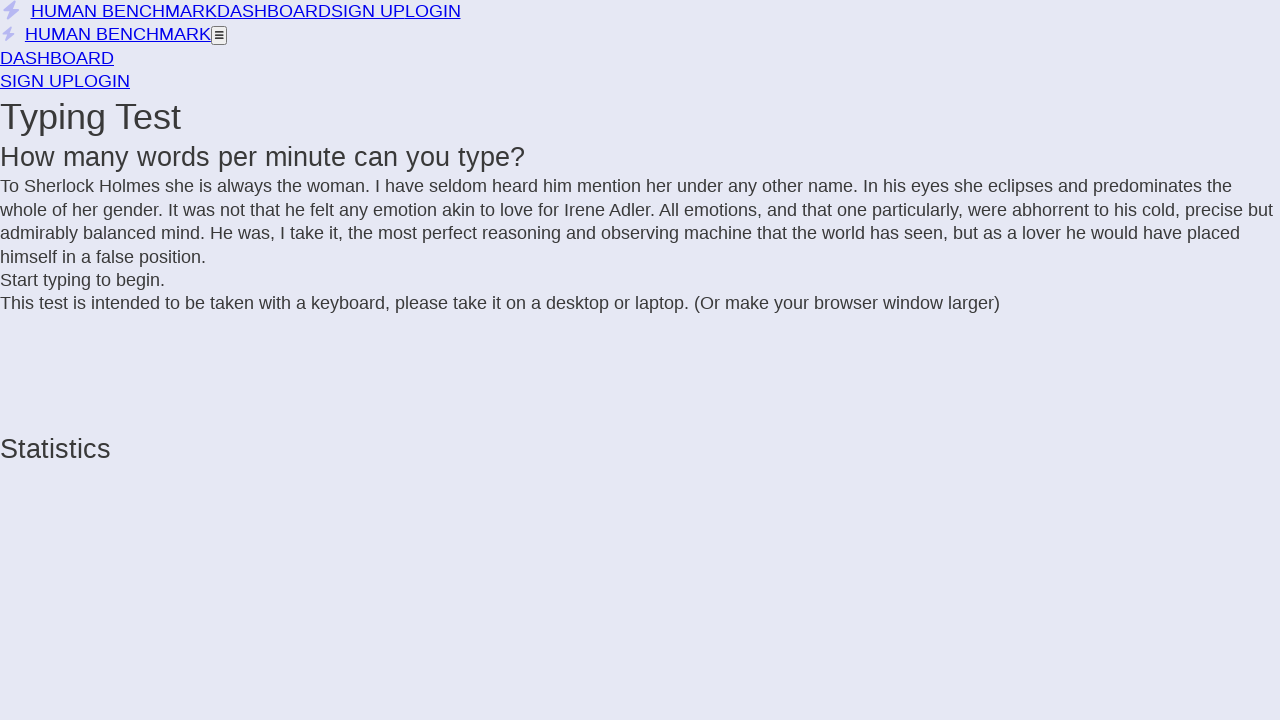

Added letter to text sequence
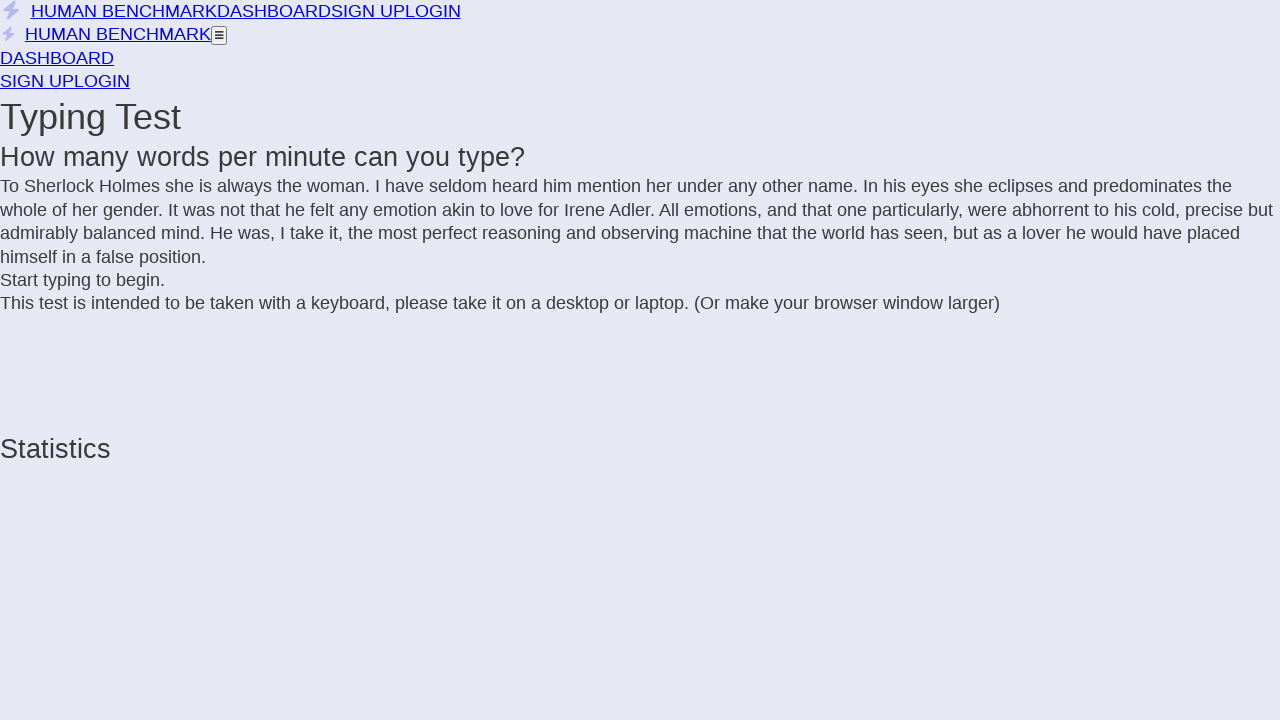

Added letter to text sequence
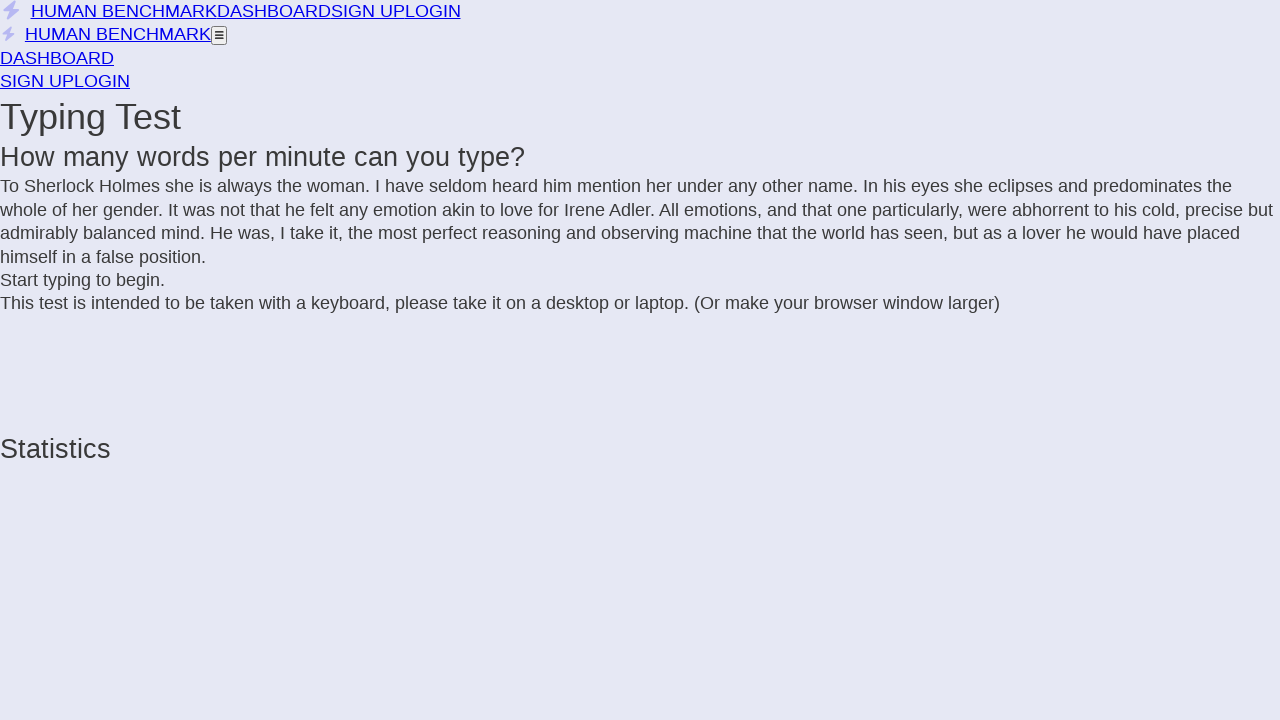

Added letter to text sequence
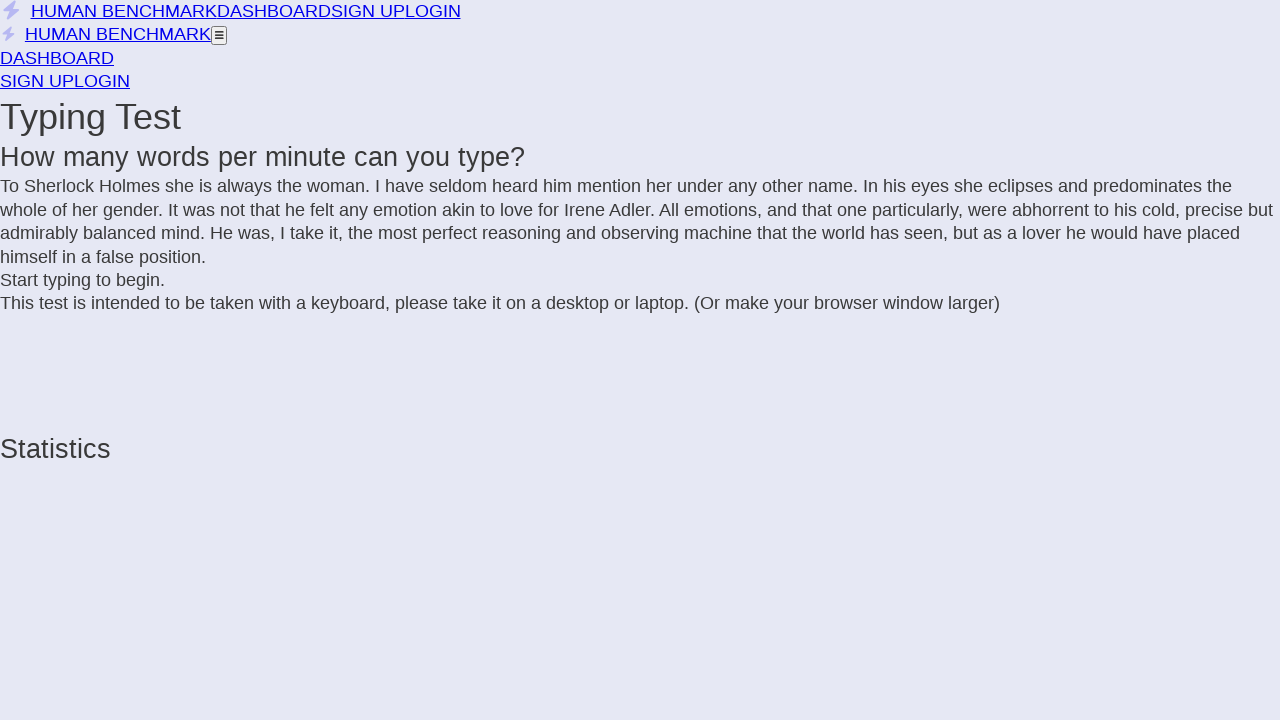

Added letter to text sequence
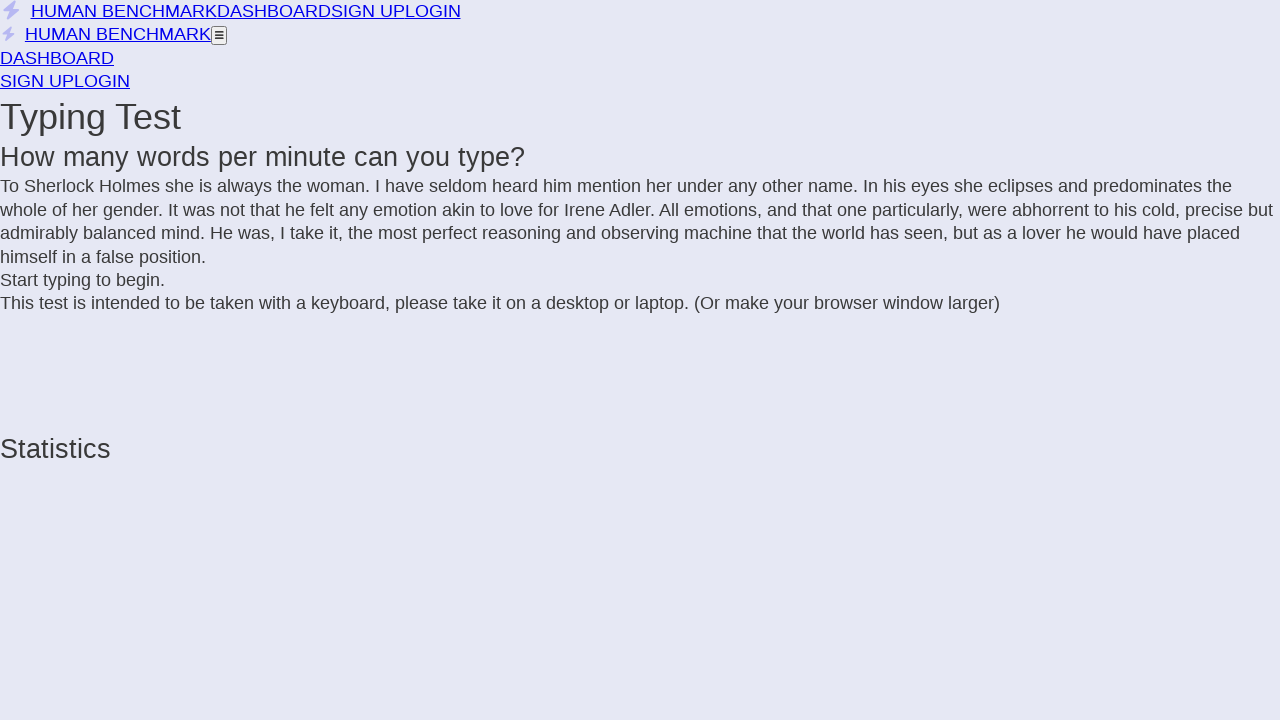

Added letter to text sequence
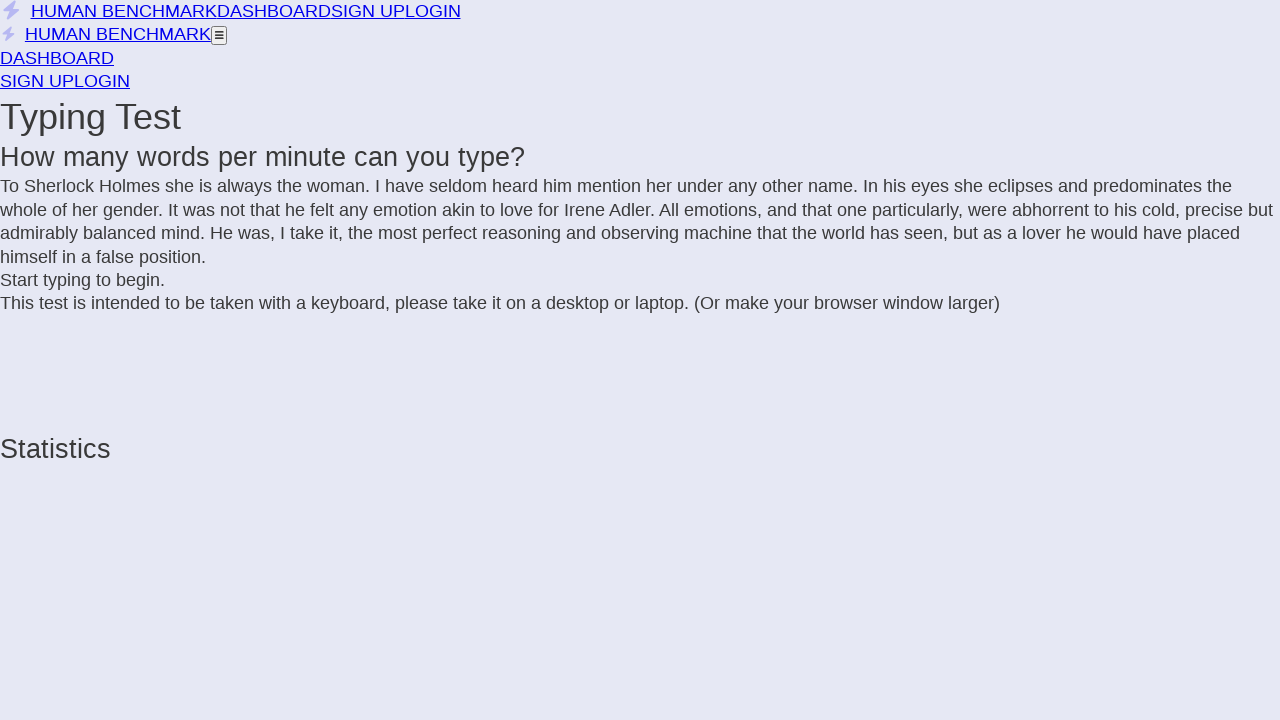

Typed the extracted text into the typing input area on div.letters.notranslate
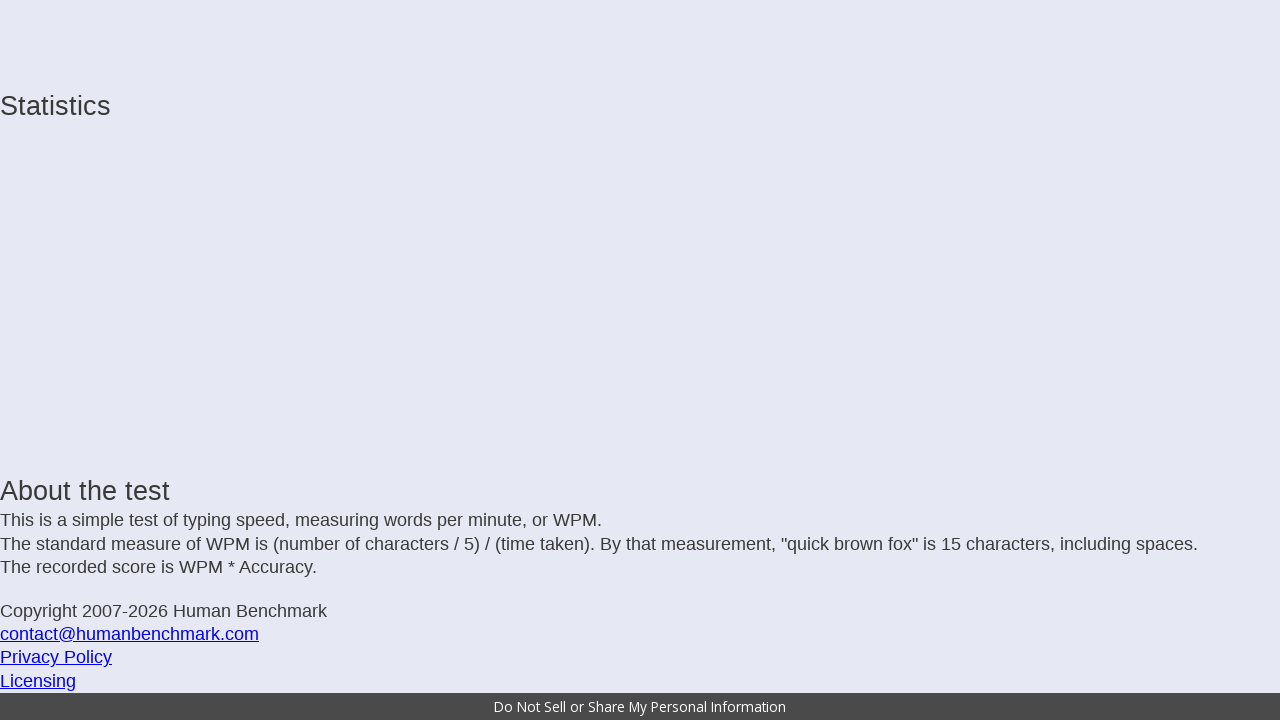

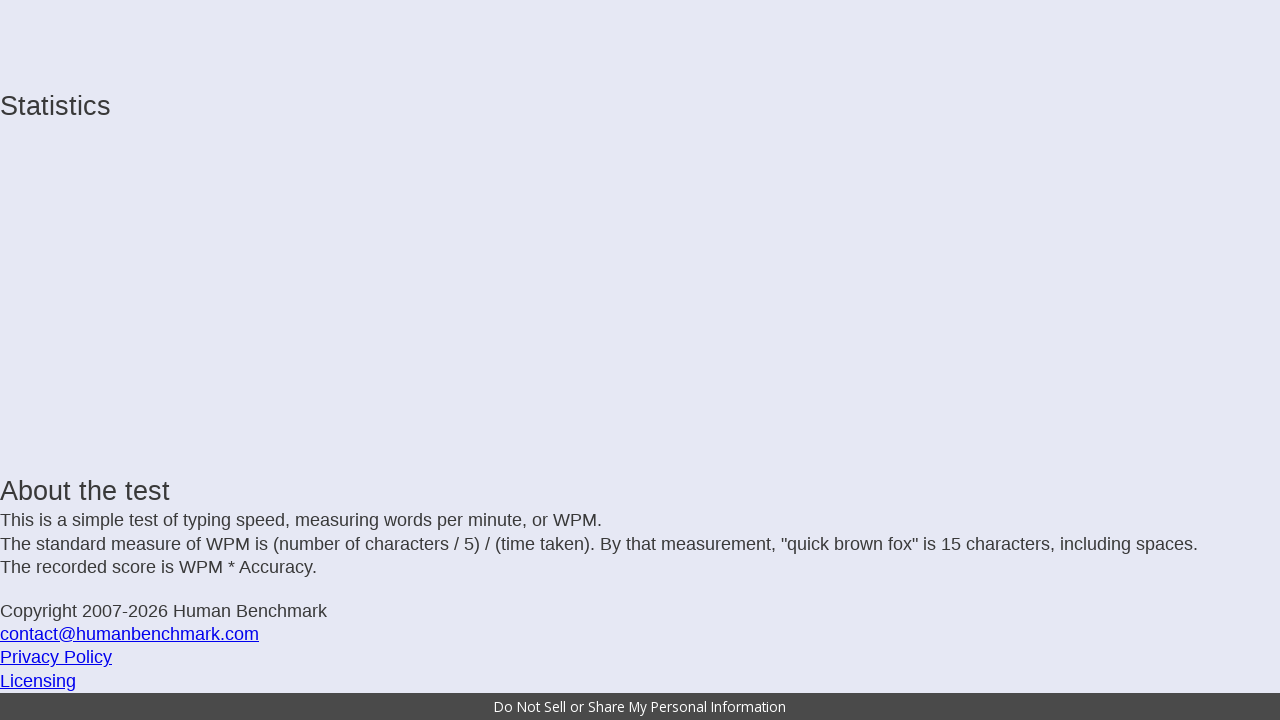